Verifies that the first 100 stories on Hacker News "newest" page are correctly sorted by timestamp in descending order, by navigating through multiple pages using the "More" link and checking timestamps.

Starting URL: https://news.ycombinator.com/newest

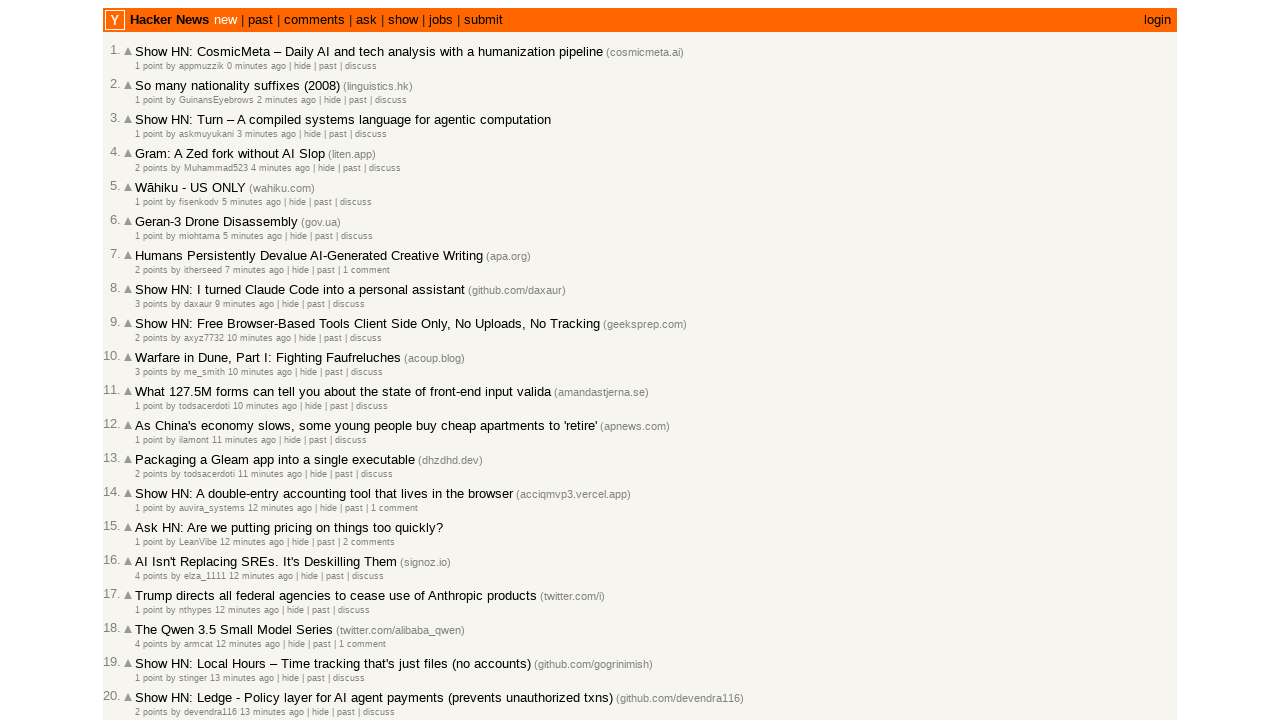

Located all story row elements on current page
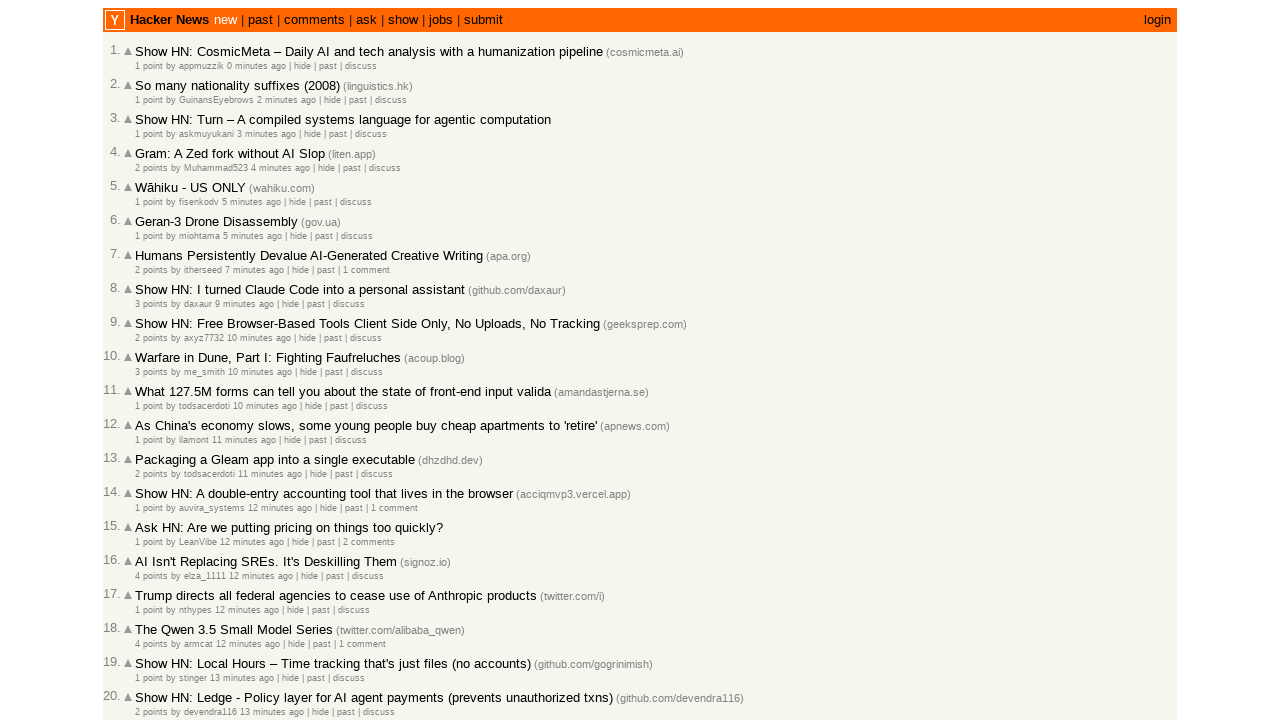

Located all age/timestamp elements on current page
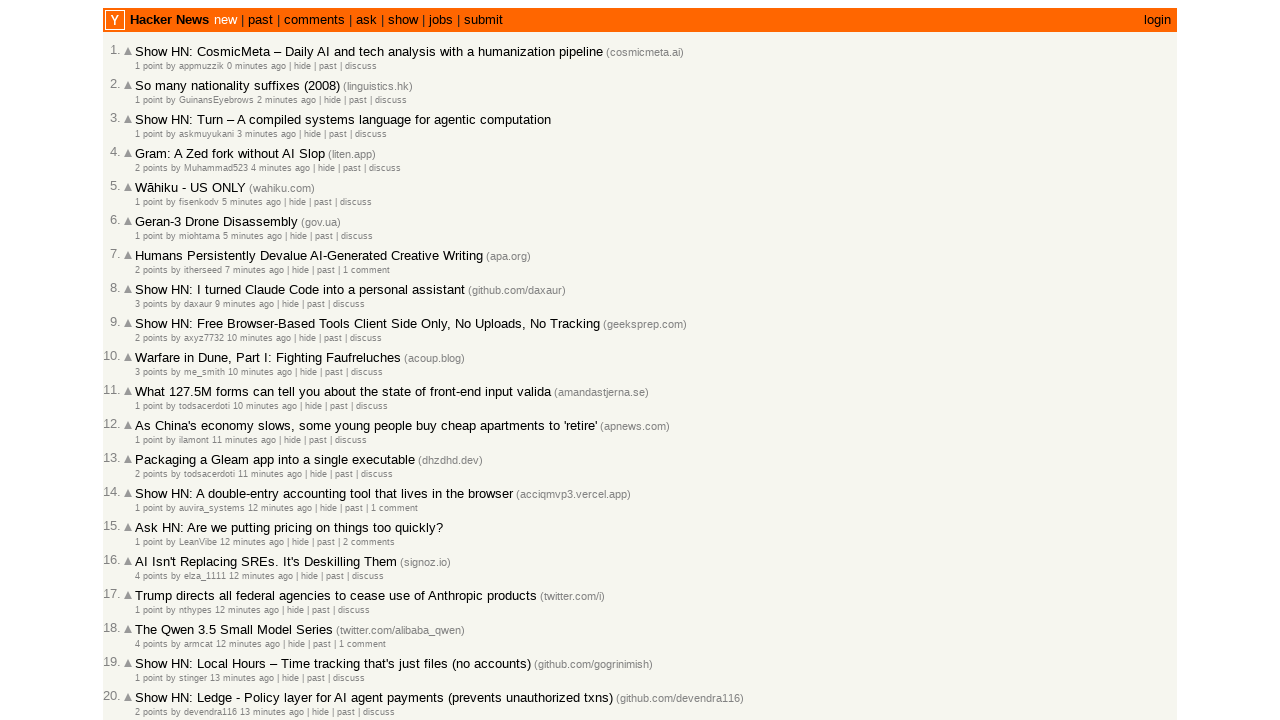

Found 30 story elements on current page
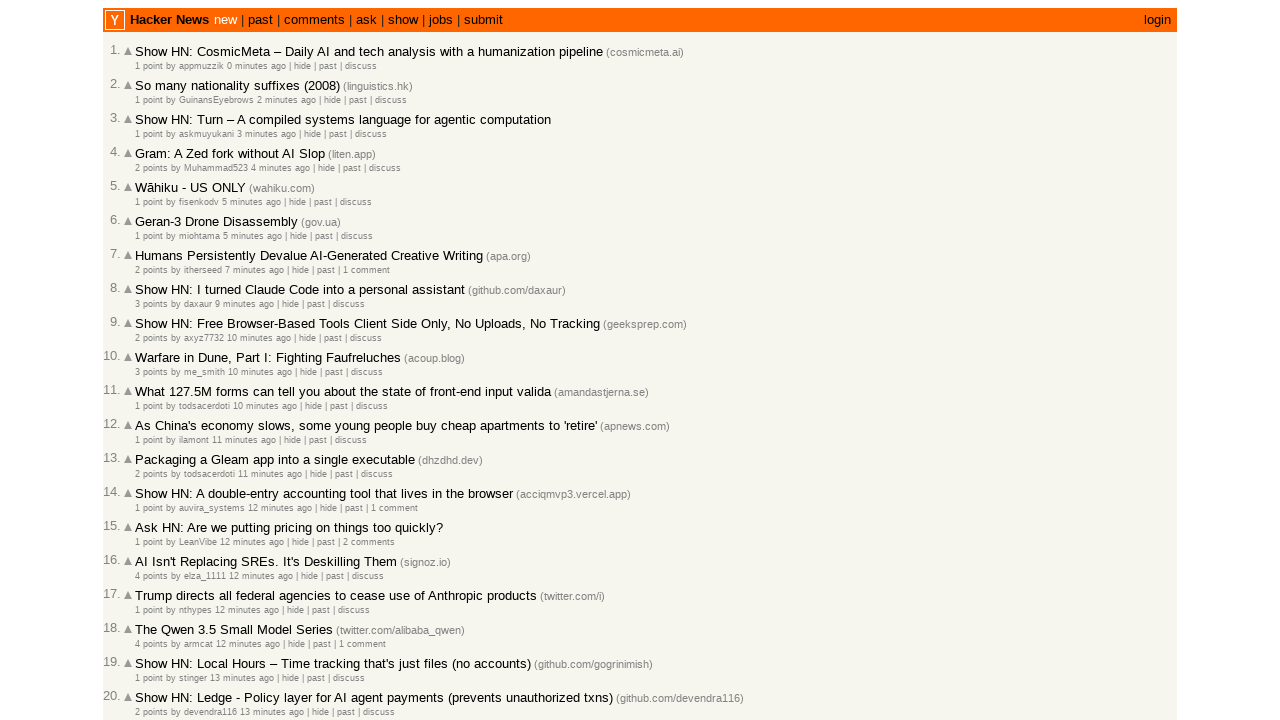

Retrieved story ID '47220201' for story at index 0
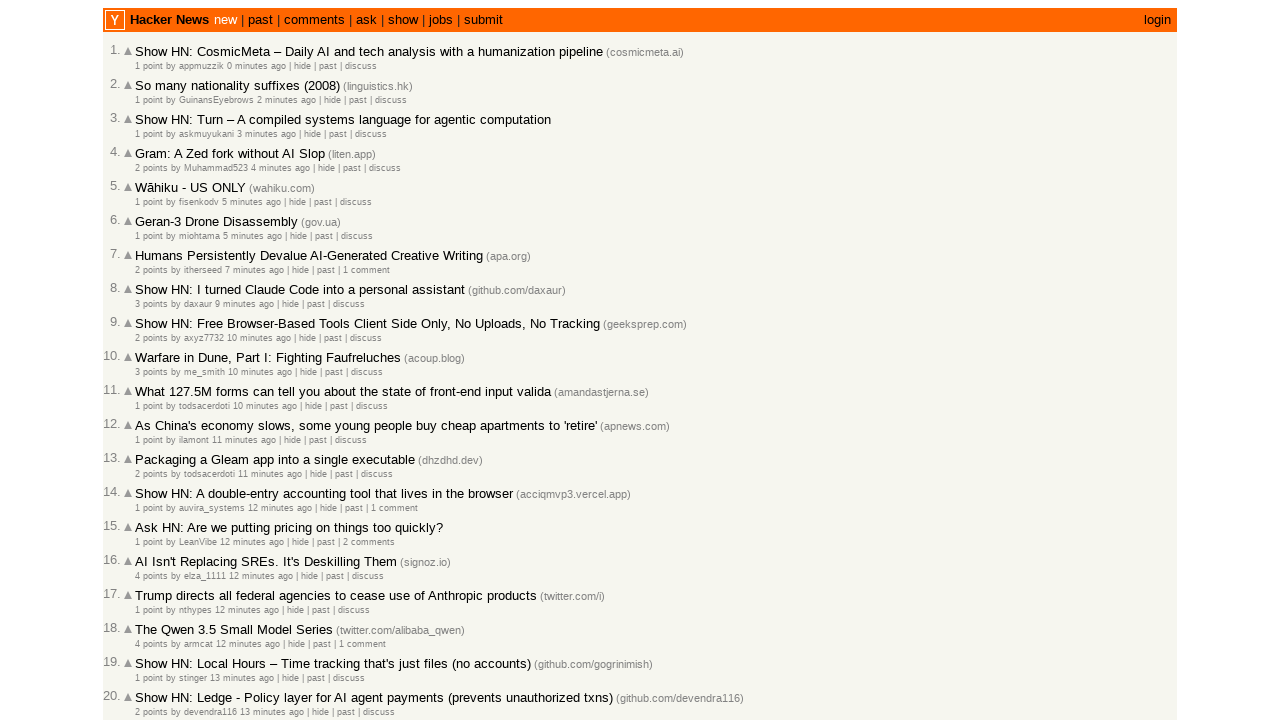

Added new story ID '47220201' to collection (total: 1)
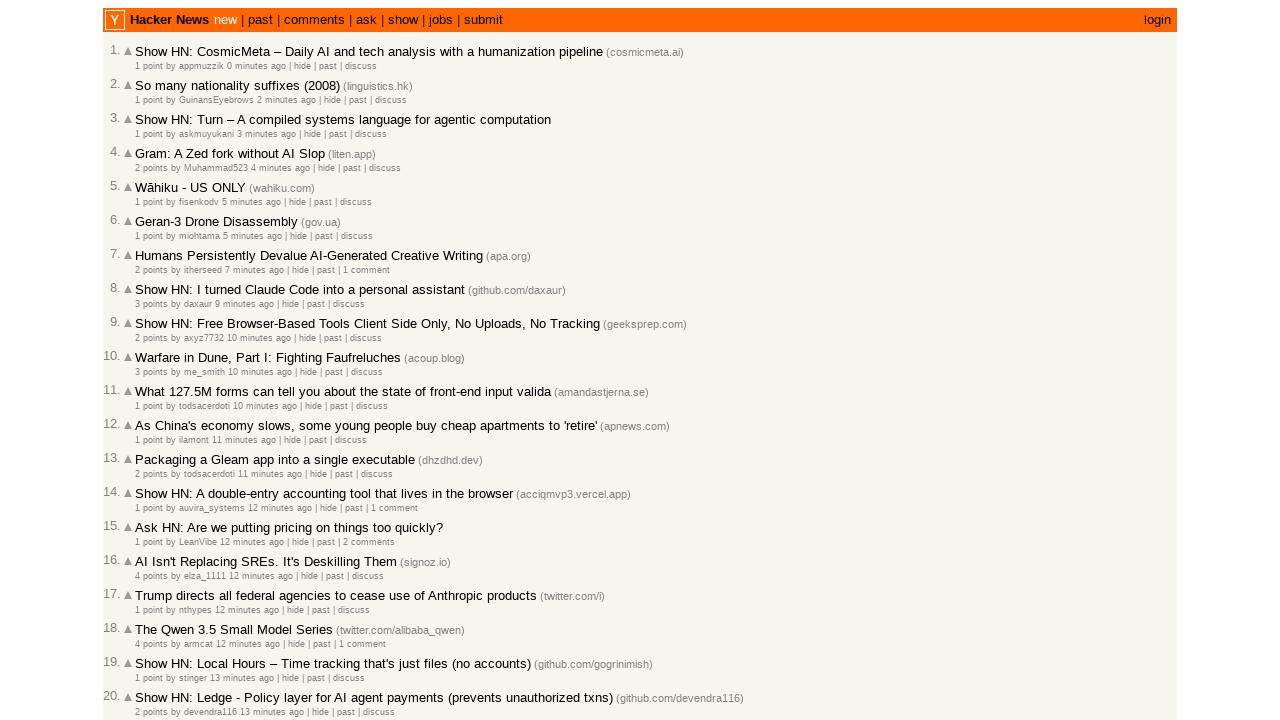

Retrieved timestamp title attribute for story at index 0
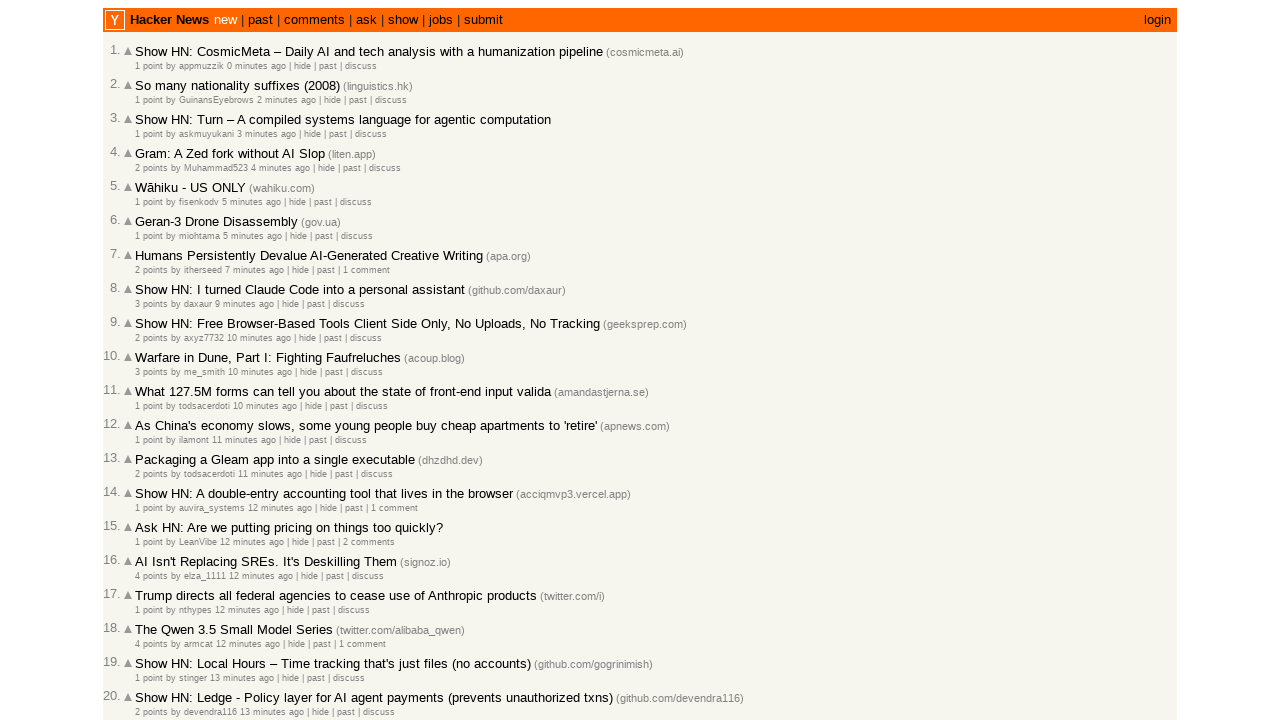

Extracted unix timestamp 1772469064 from story at index 0
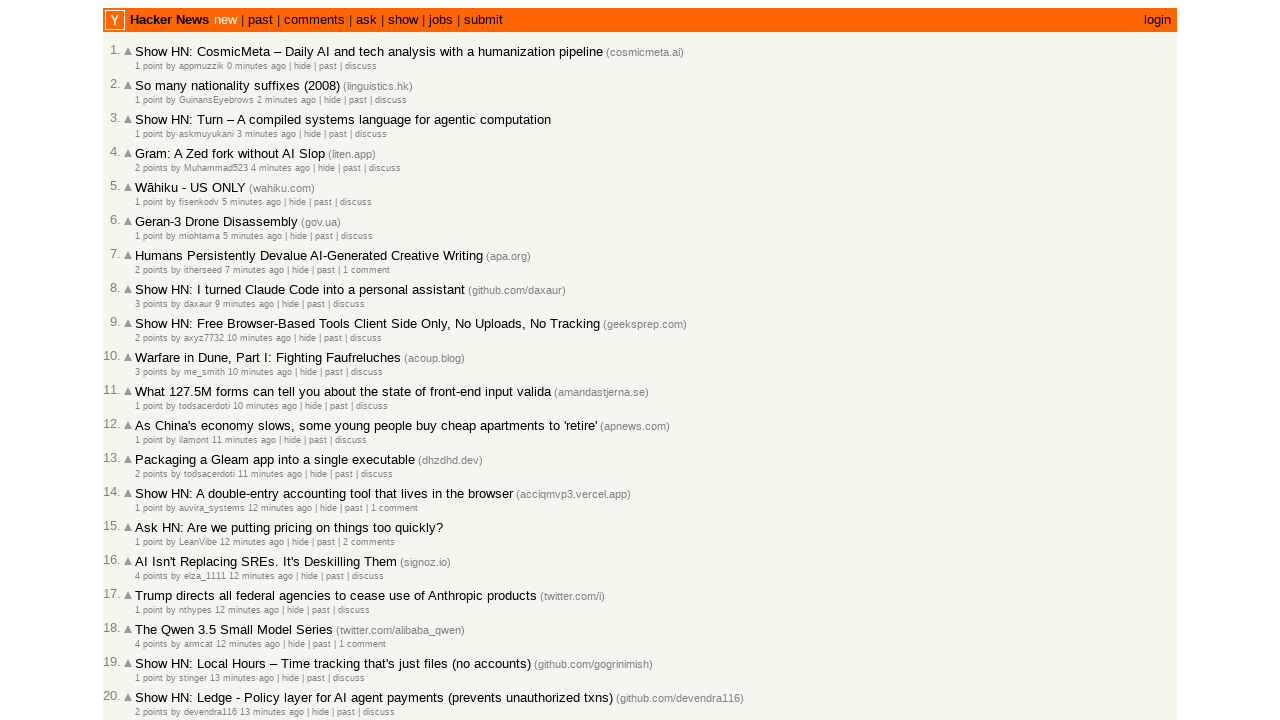

Retrieved story ID '47220177' for story at index 1
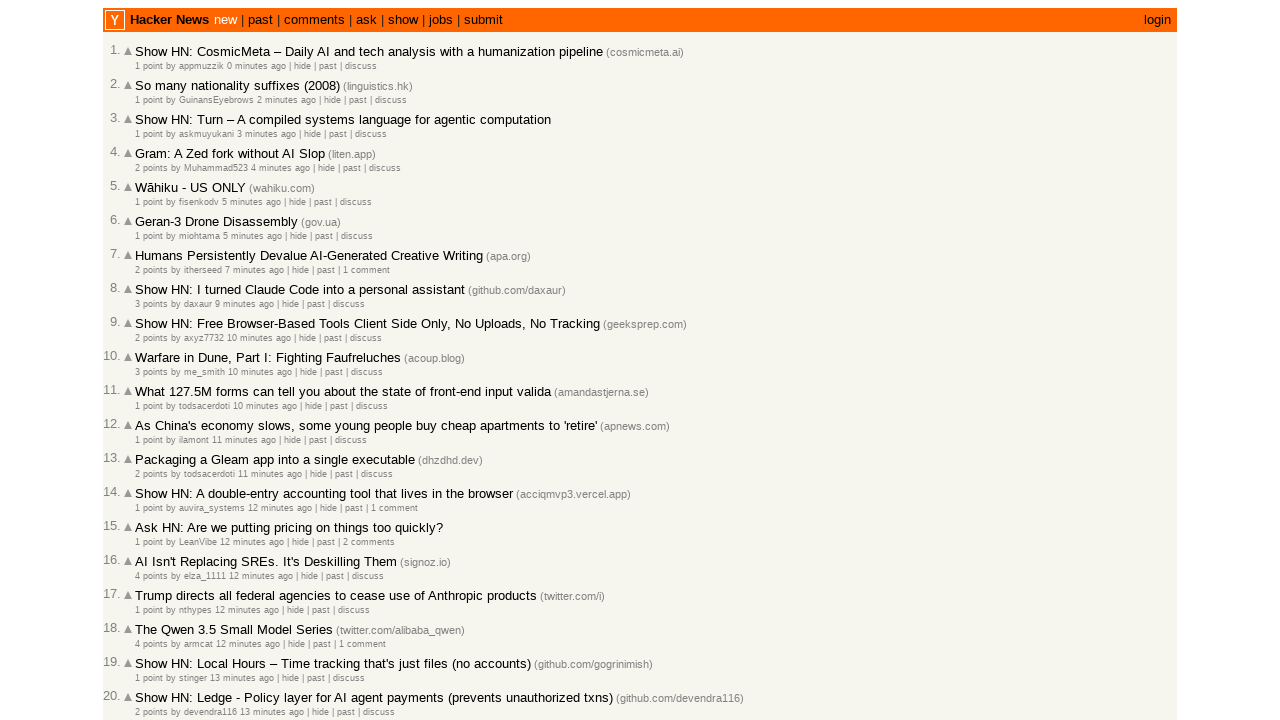

Added new story ID '47220177' to collection (total: 2)
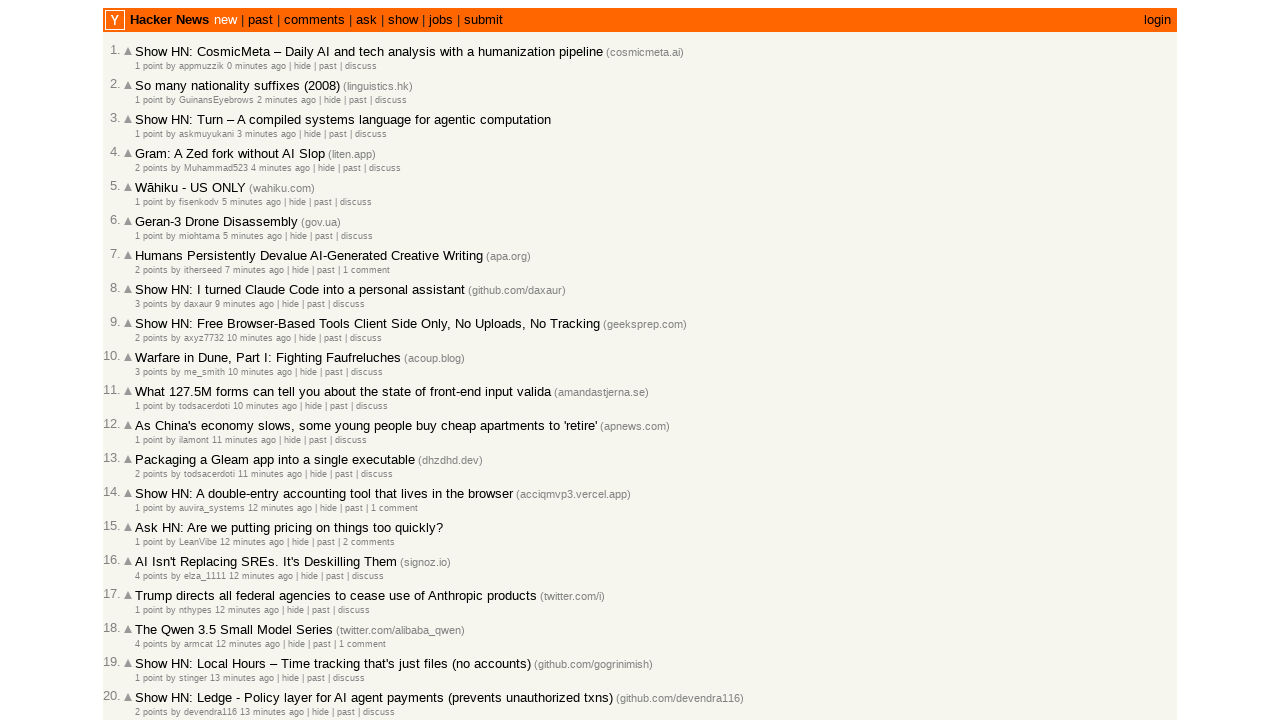

Retrieved timestamp title attribute for story at index 1
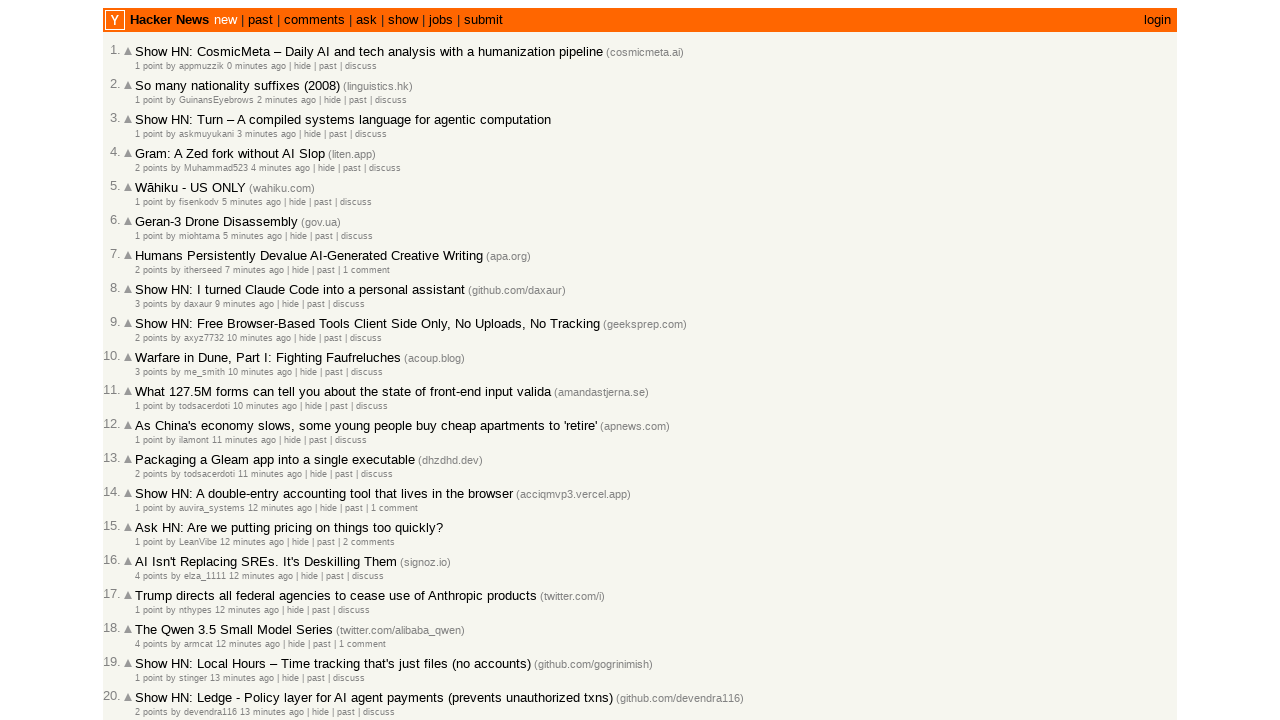

Extracted unix timestamp 1772468969 from story at index 1
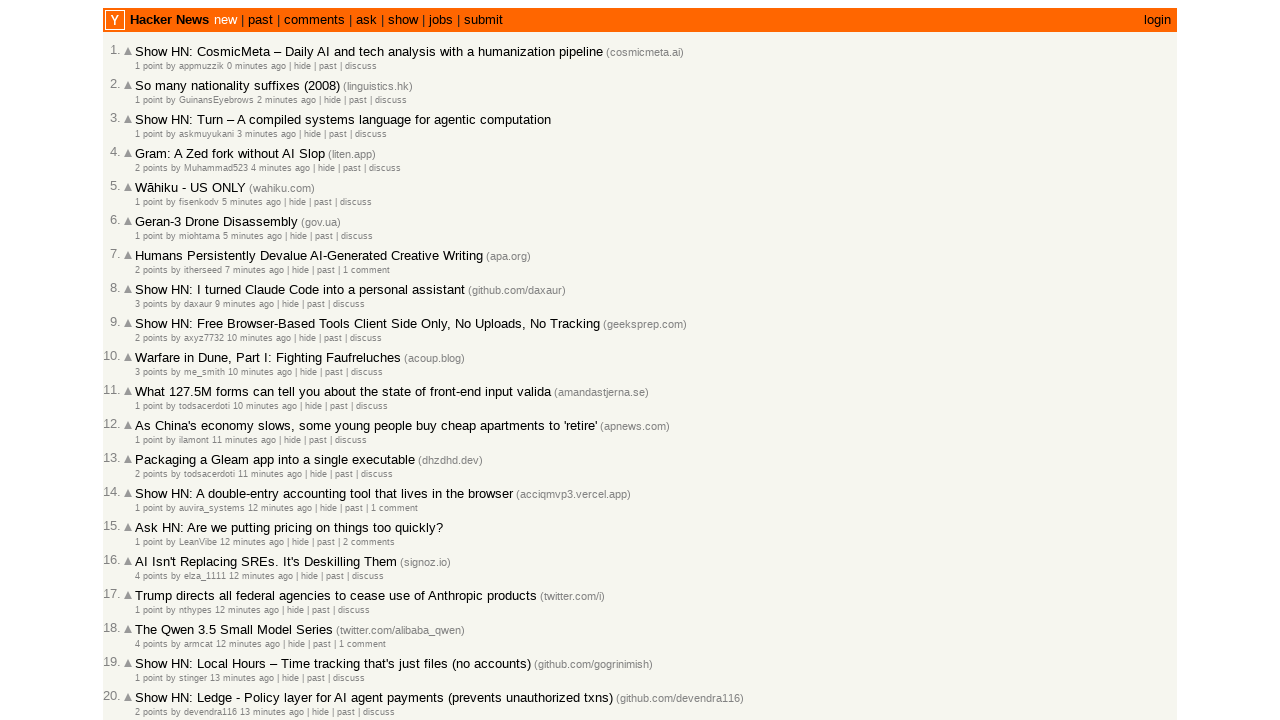

Verified descending timestamp order: 1772468969 <= 1772469064
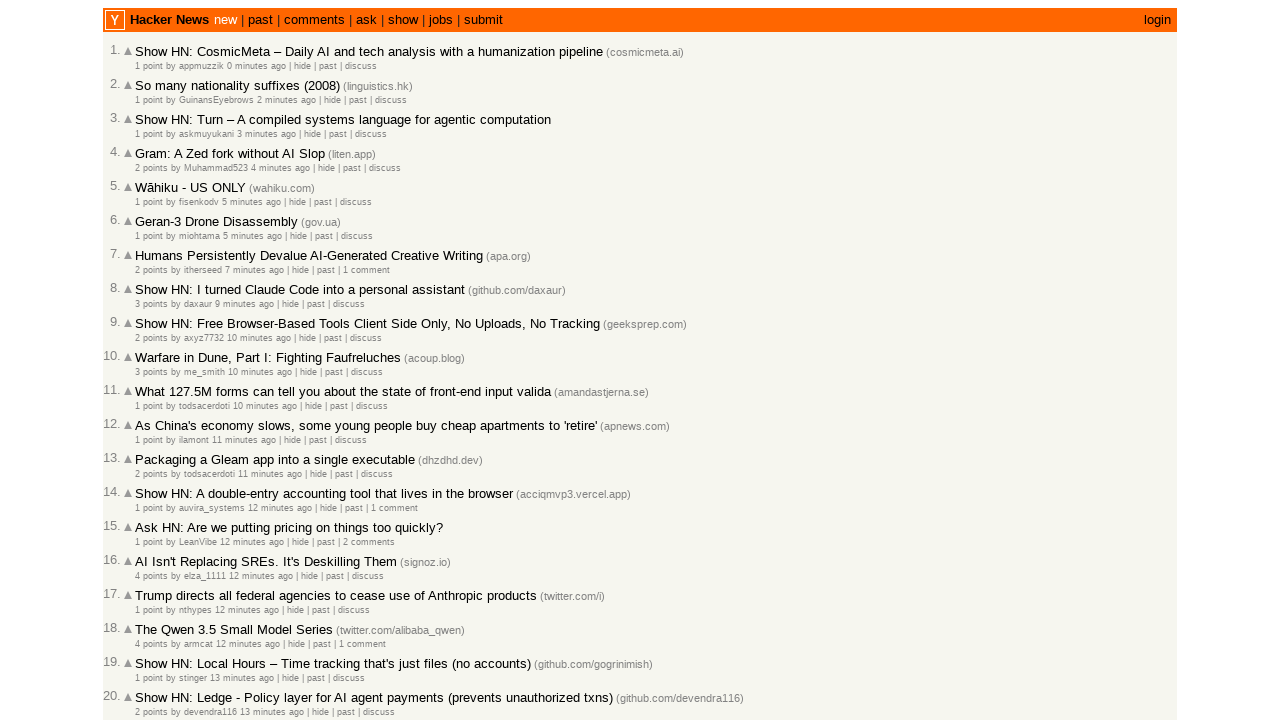

Retrieved story ID '47220136' for story at index 2
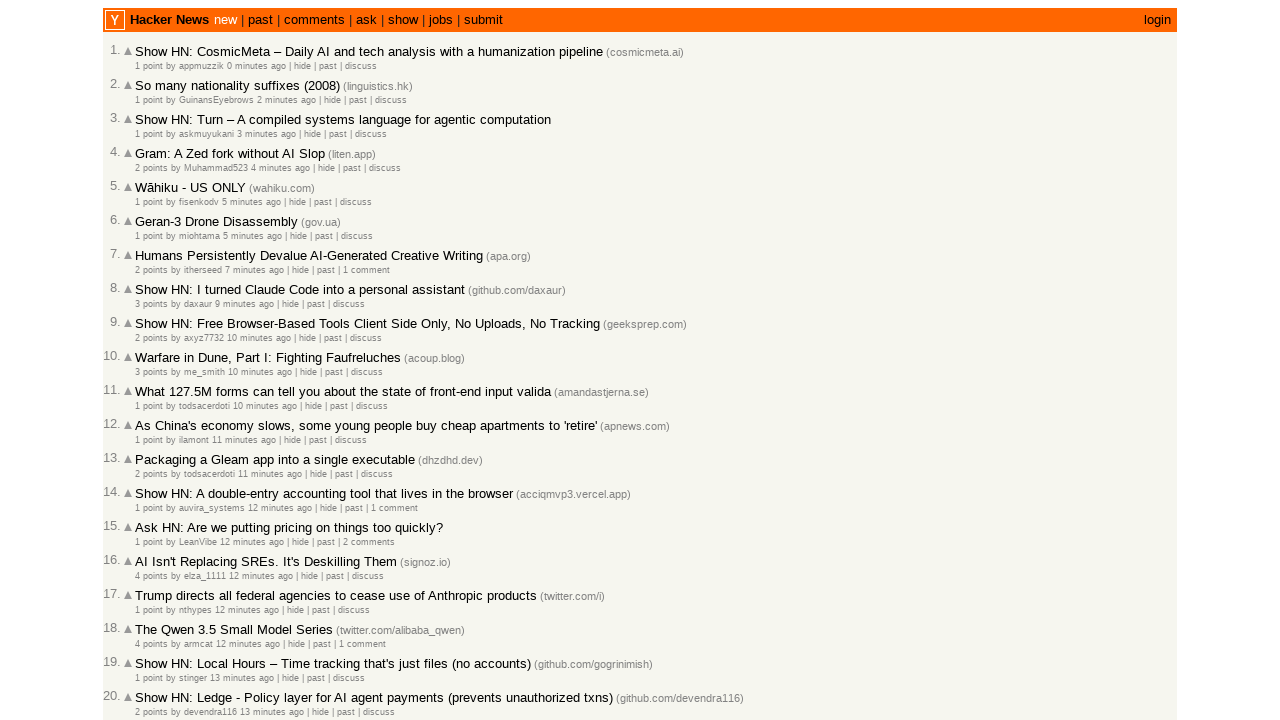

Added new story ID '47220136' to collection (total: 3)
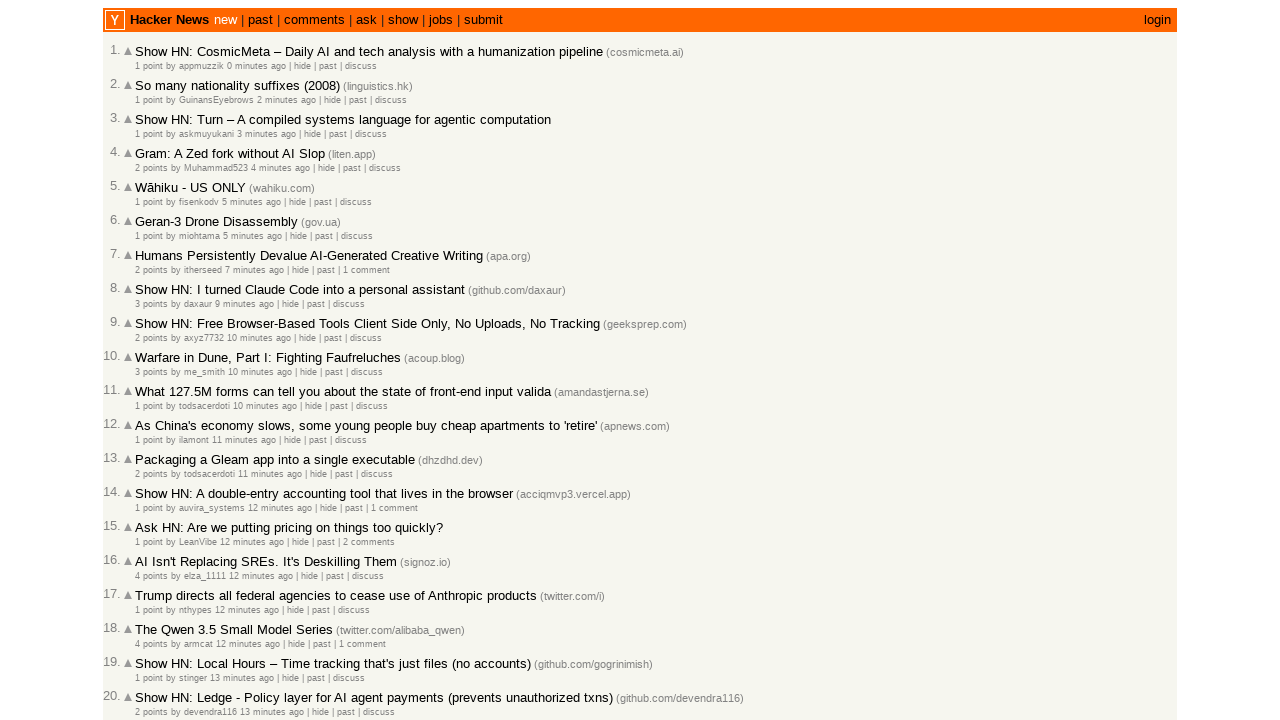

Retrieved timestamp title attribute for story at index 2
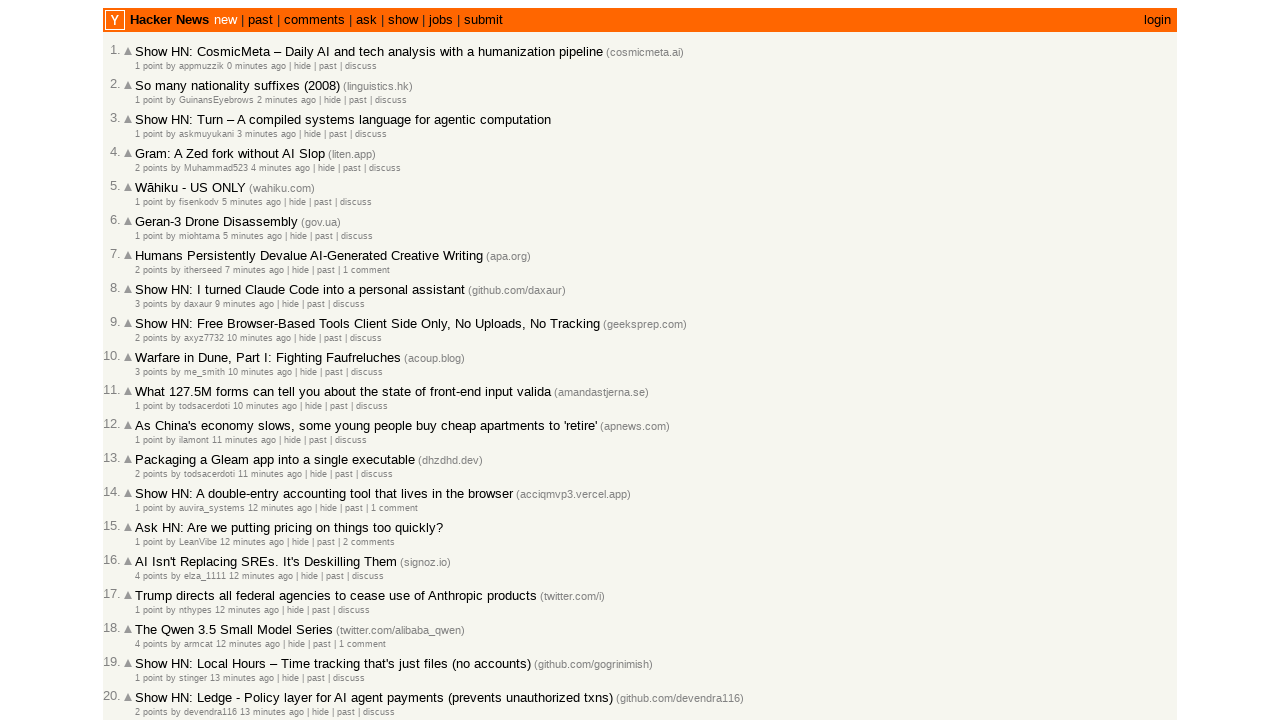

Extracted unix timestamp 1772468863 from story at index 2
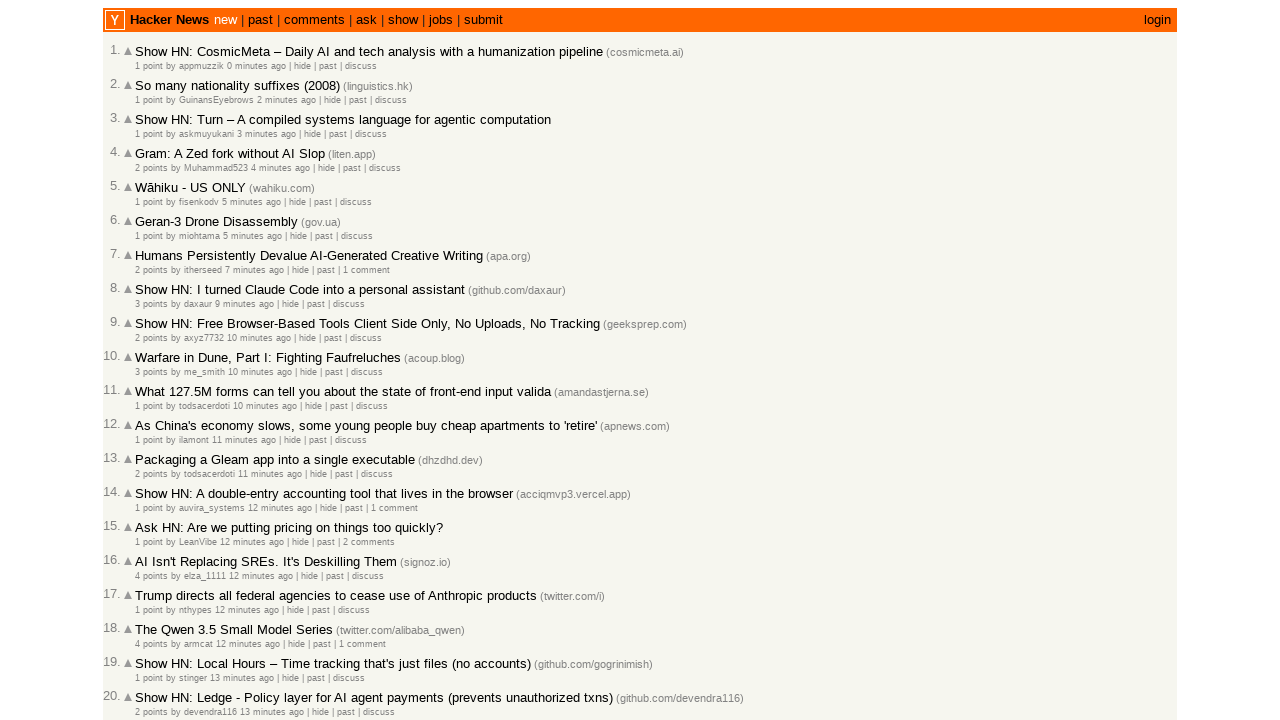

Verified descending timestamp order: 1772468863 <= 1772468969
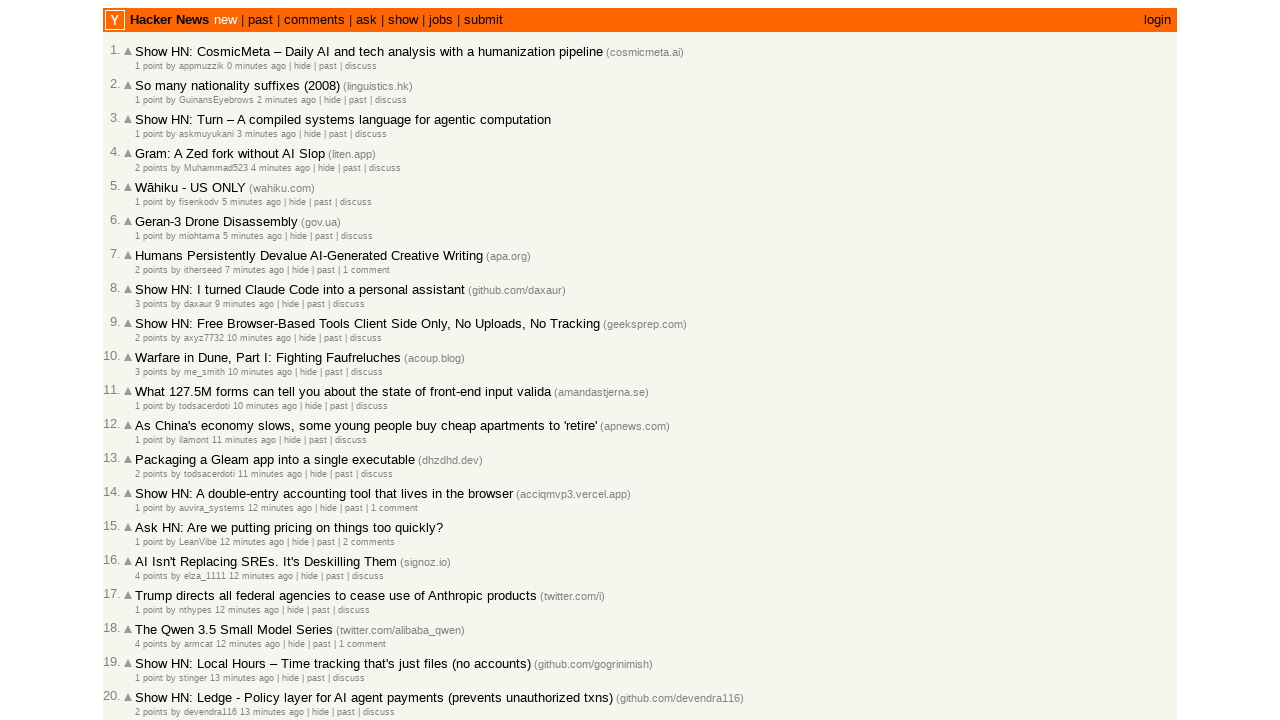

Retrieved story ID '47220122' for story at index 3
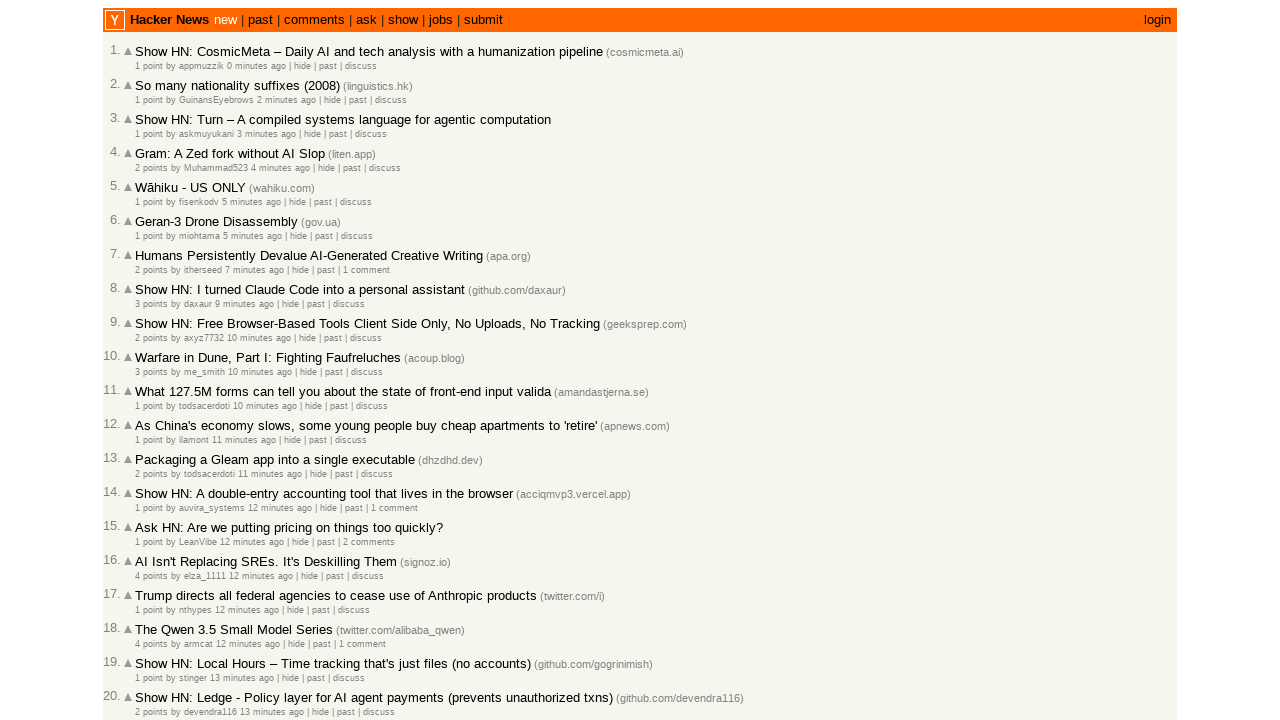

Added new story ID '47220122' to collection (total: 4)
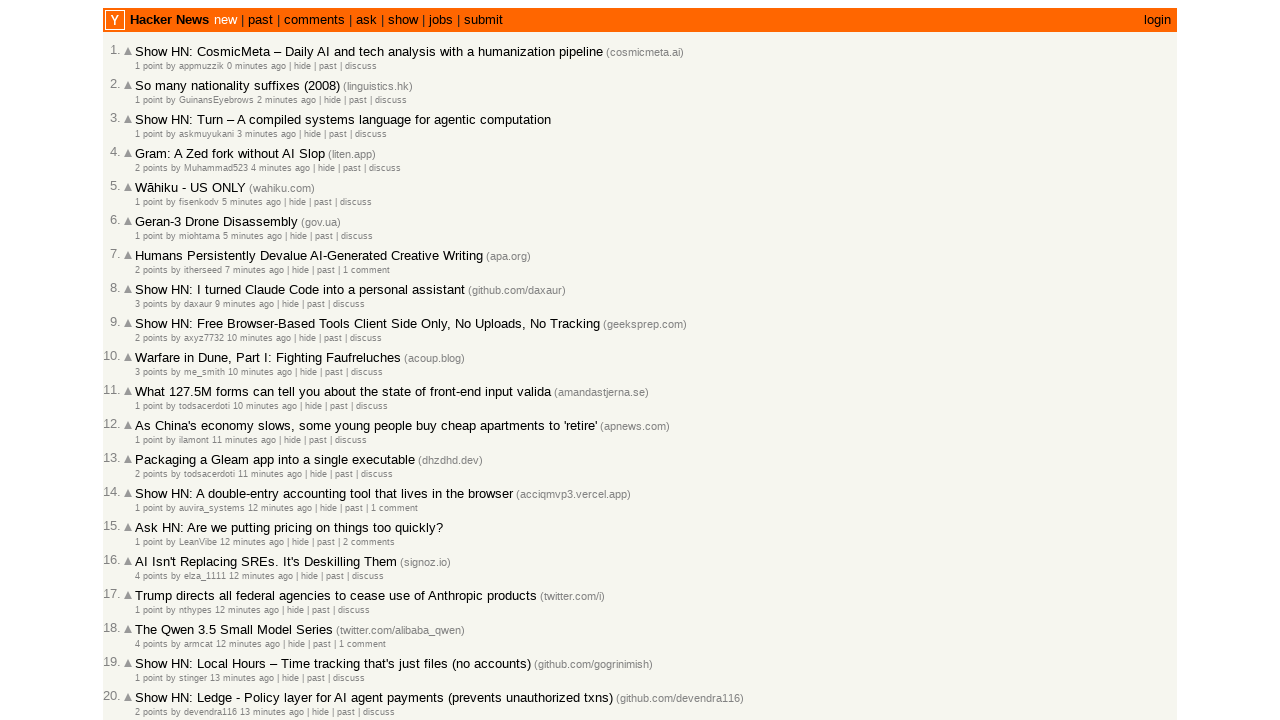

Retrieved timestamp title attribute for story at index 3
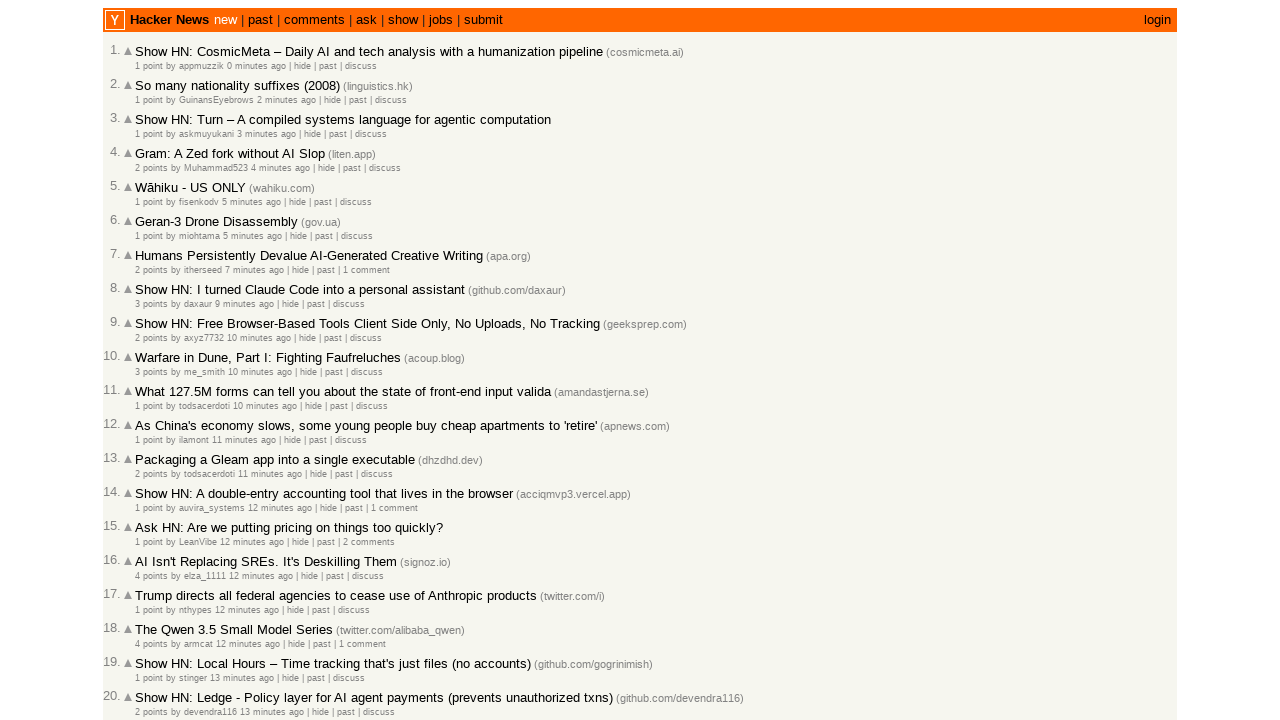

Extracted unix timestamp 1772468812 from story at index 3
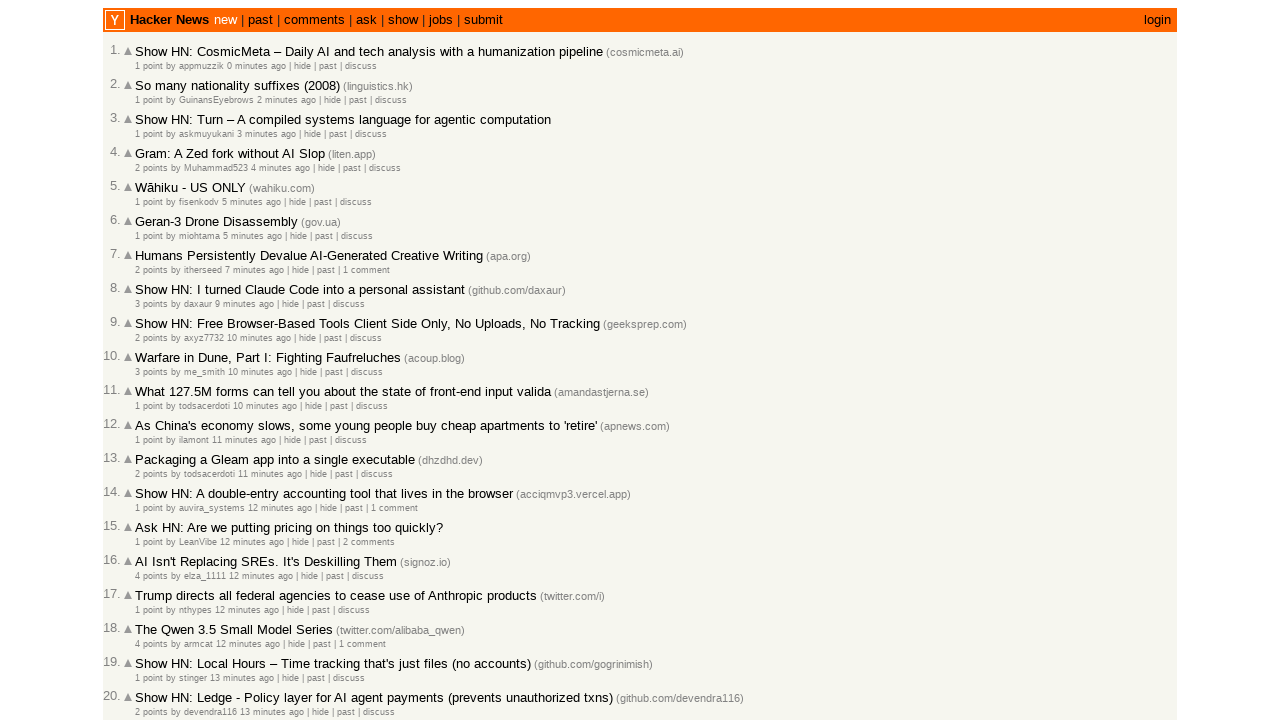

Verified descending timestamp order: 1772468812 <= 1772468863
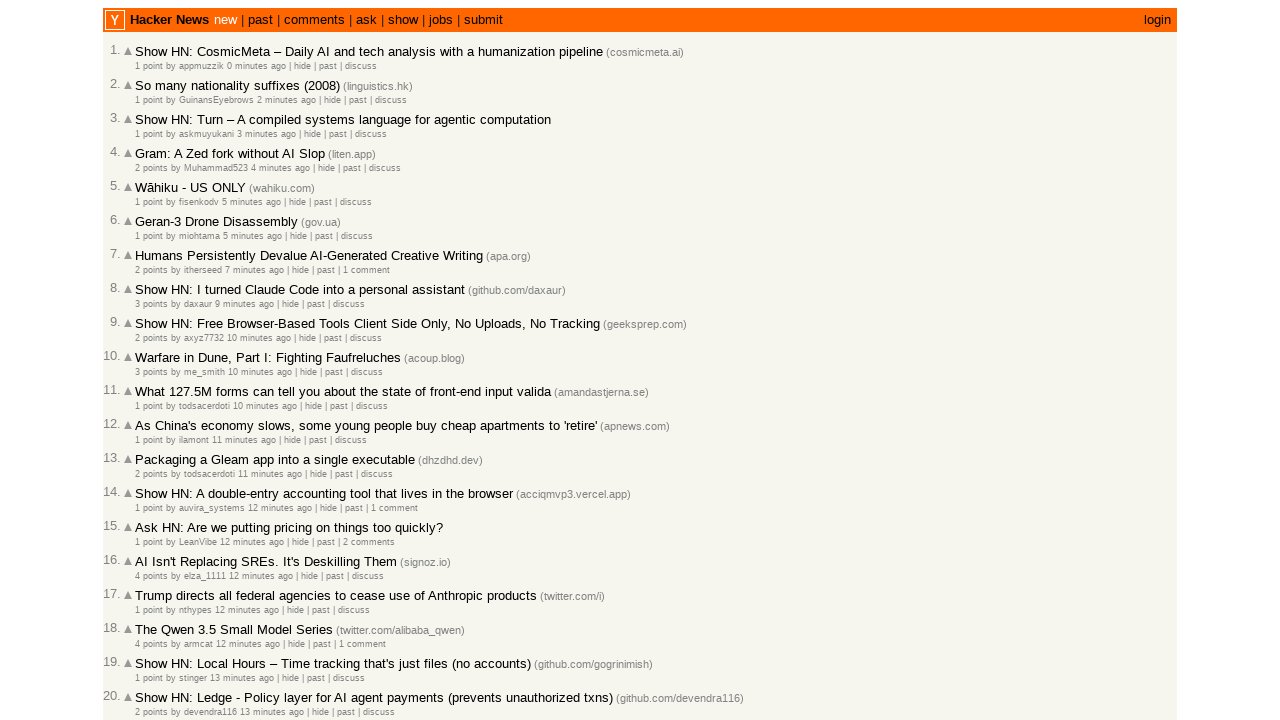

Retrieved story ID '47220108' for story at index 4
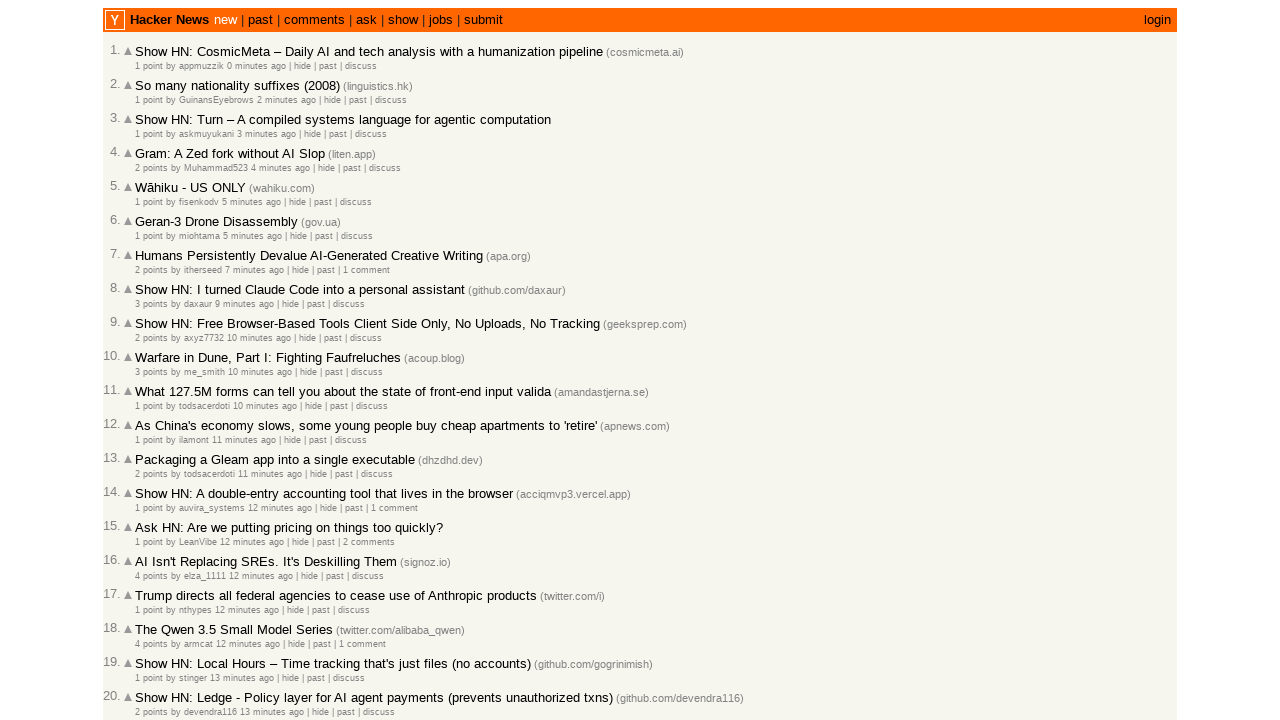

Added new story ID '47220108' to collection (total: 5)
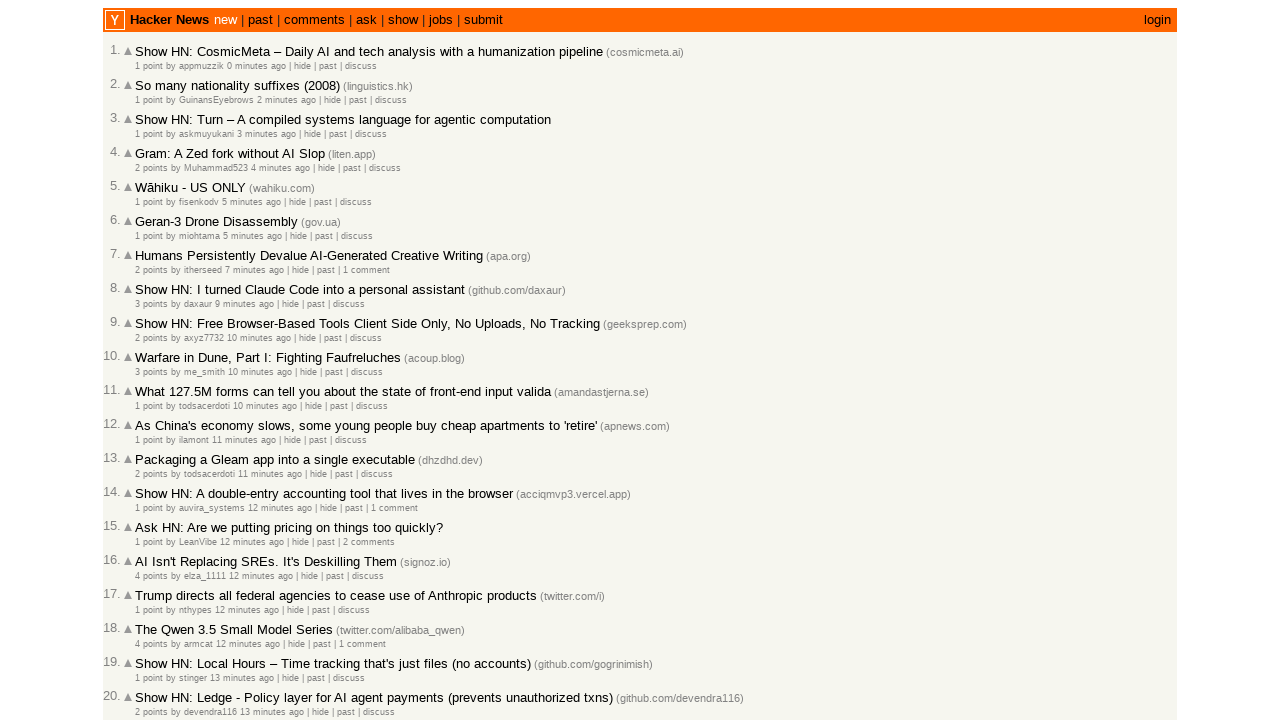

Retrieved timestamp title attribute for story at index 4
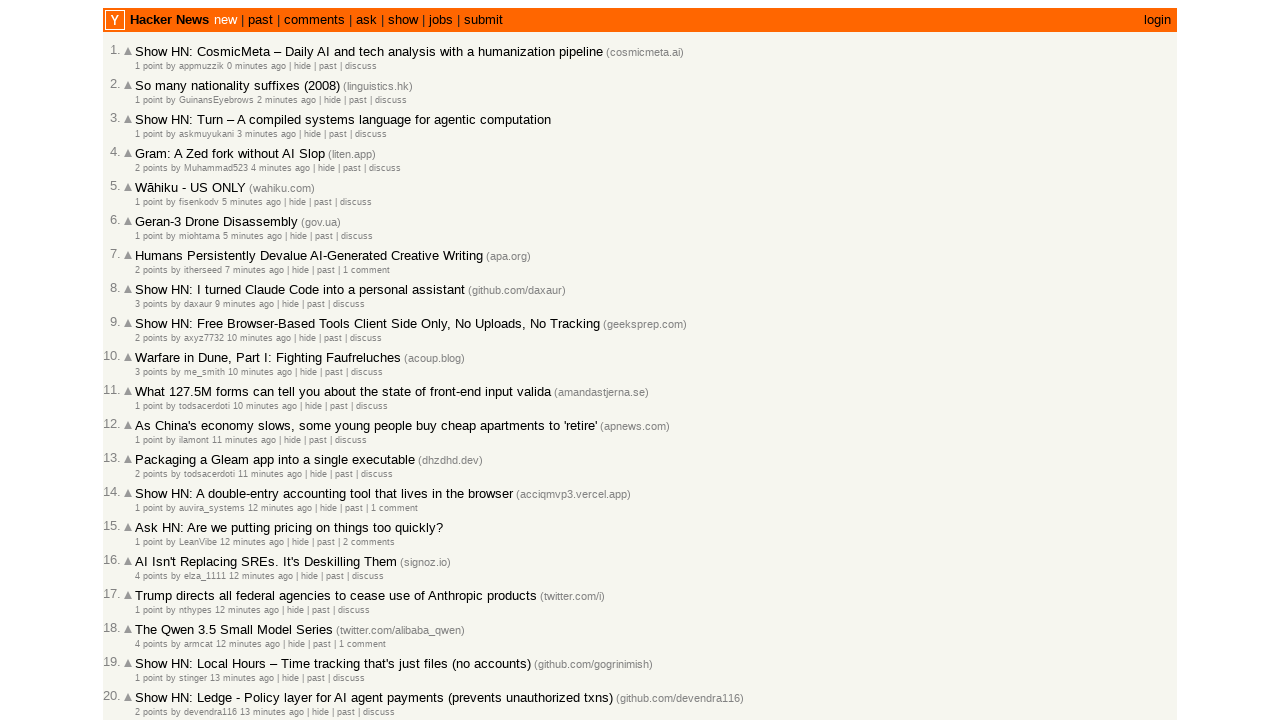

Extracted unix timestamp 1772468758 from story at index 4
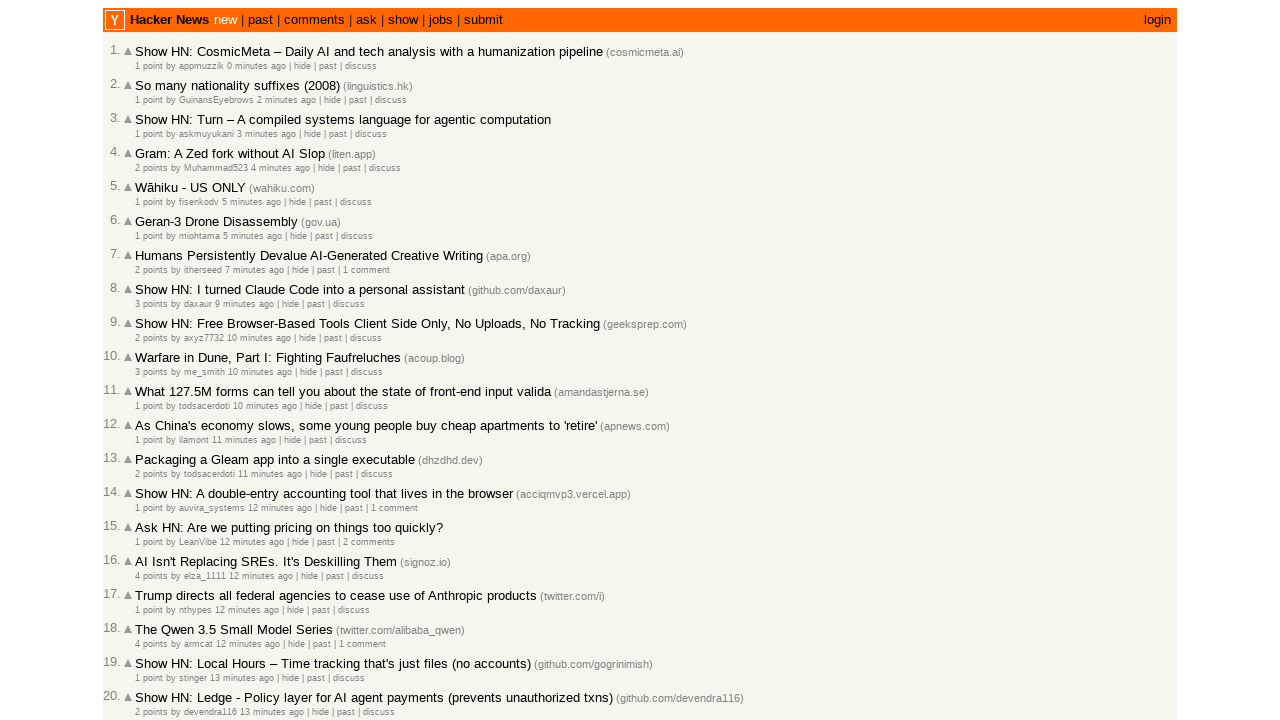

Verified descending timestamp order: 1772468758 <= 1772468812
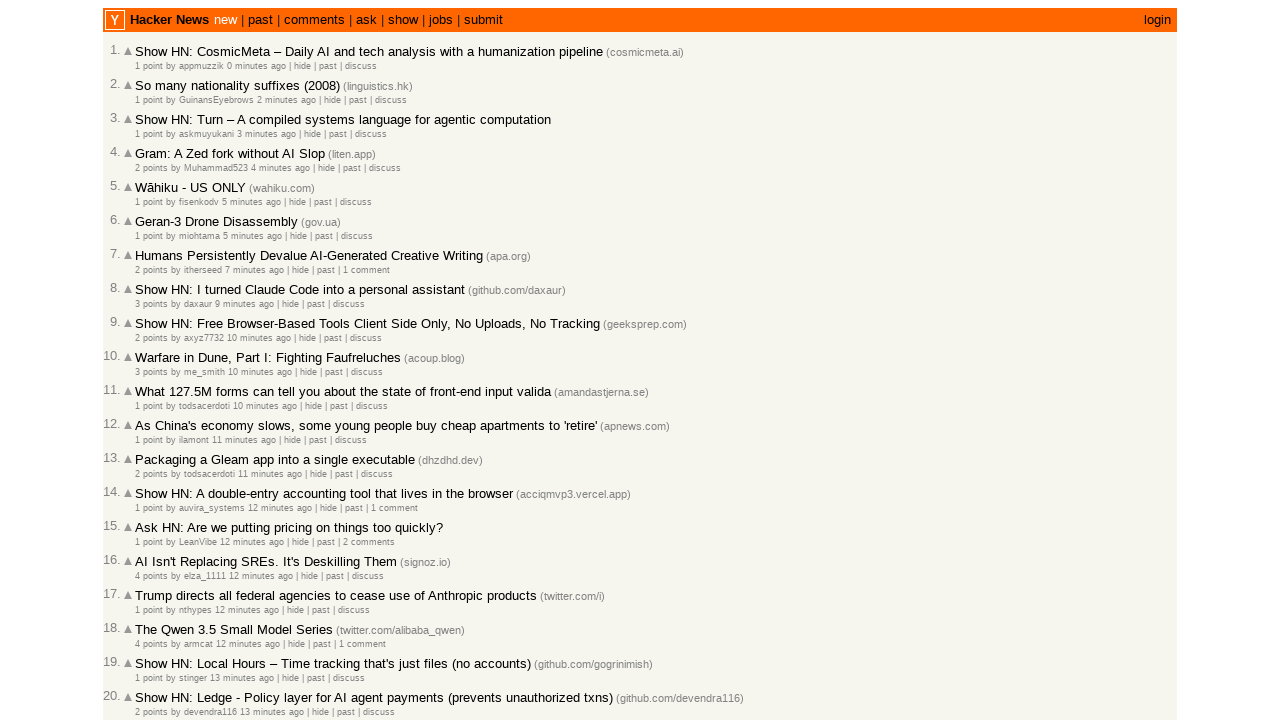

Retrieved story ID '47220107' for story at index 5
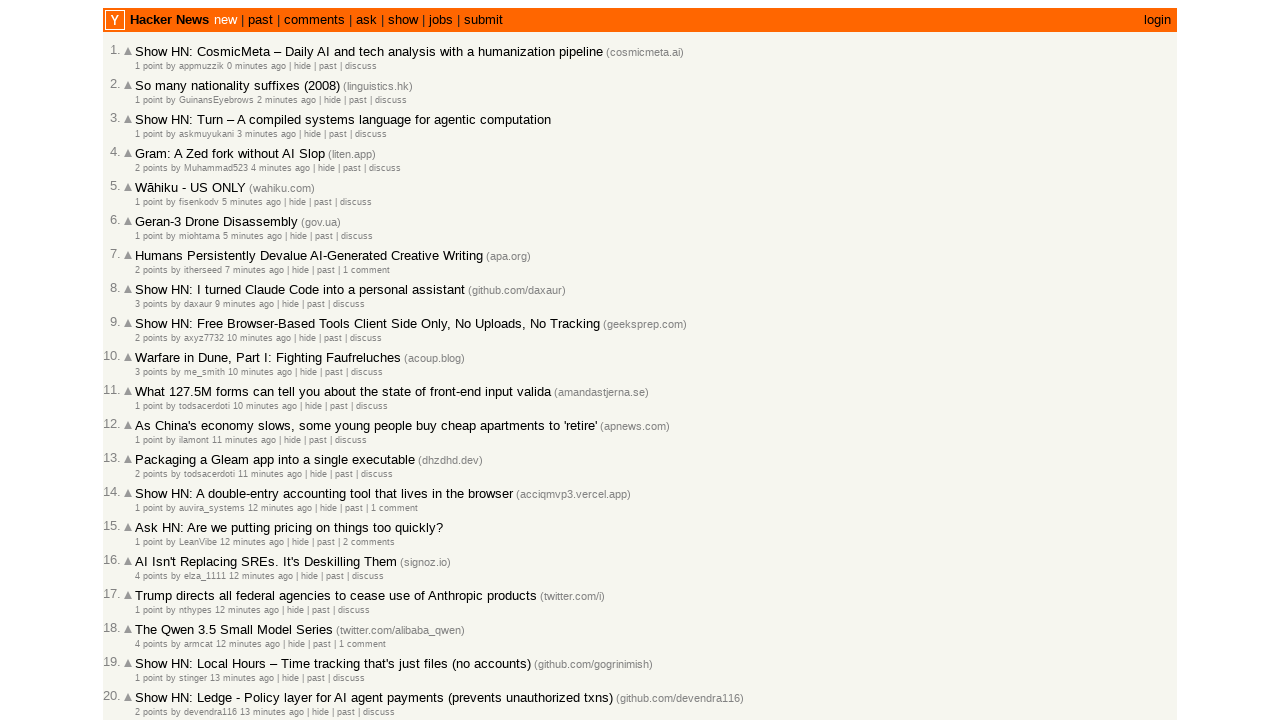

Added new story ID '47220107' to collection (total: 6)
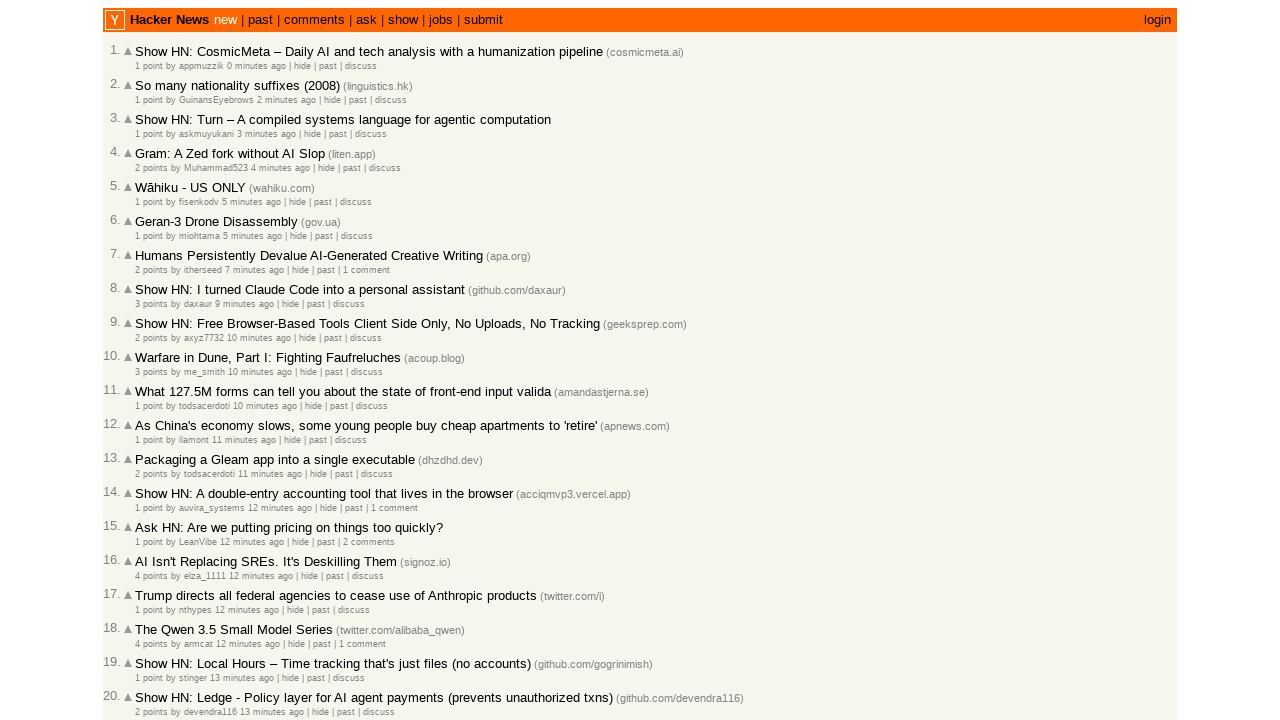

Retrieved timestamp title attribute for story at index 5
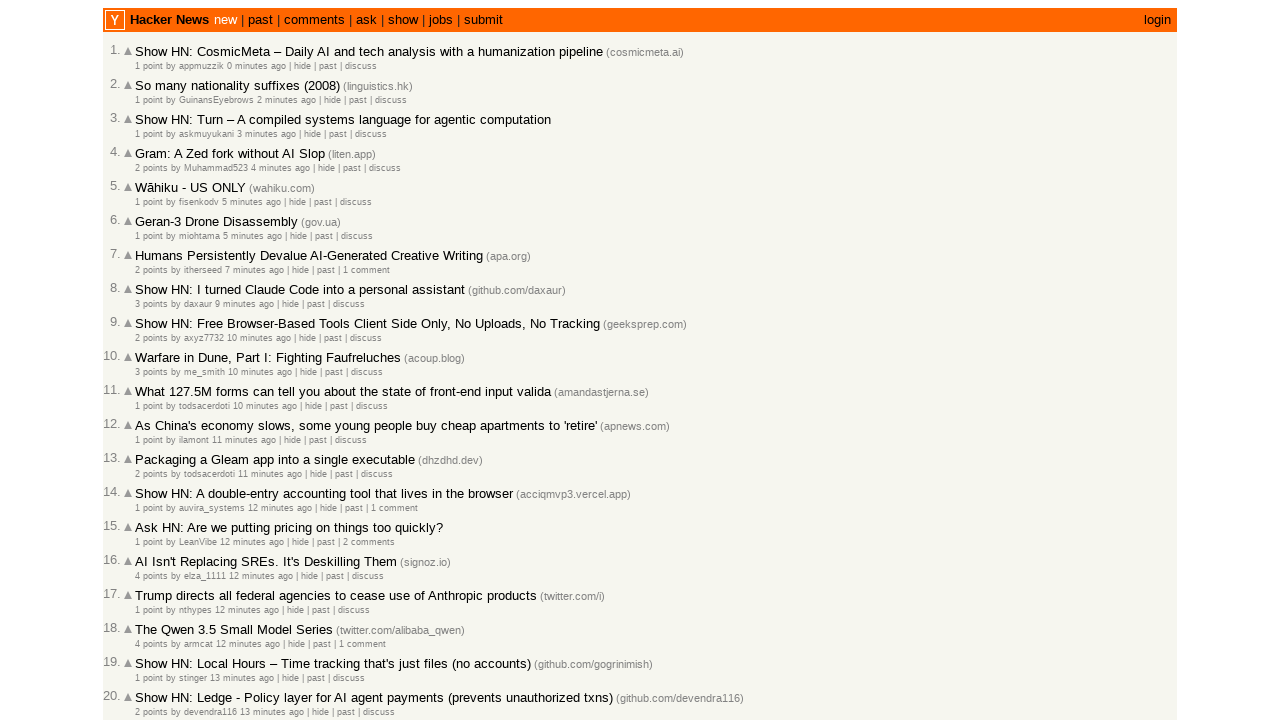

Extracted unix timestamp 1772468750 from story at index 5
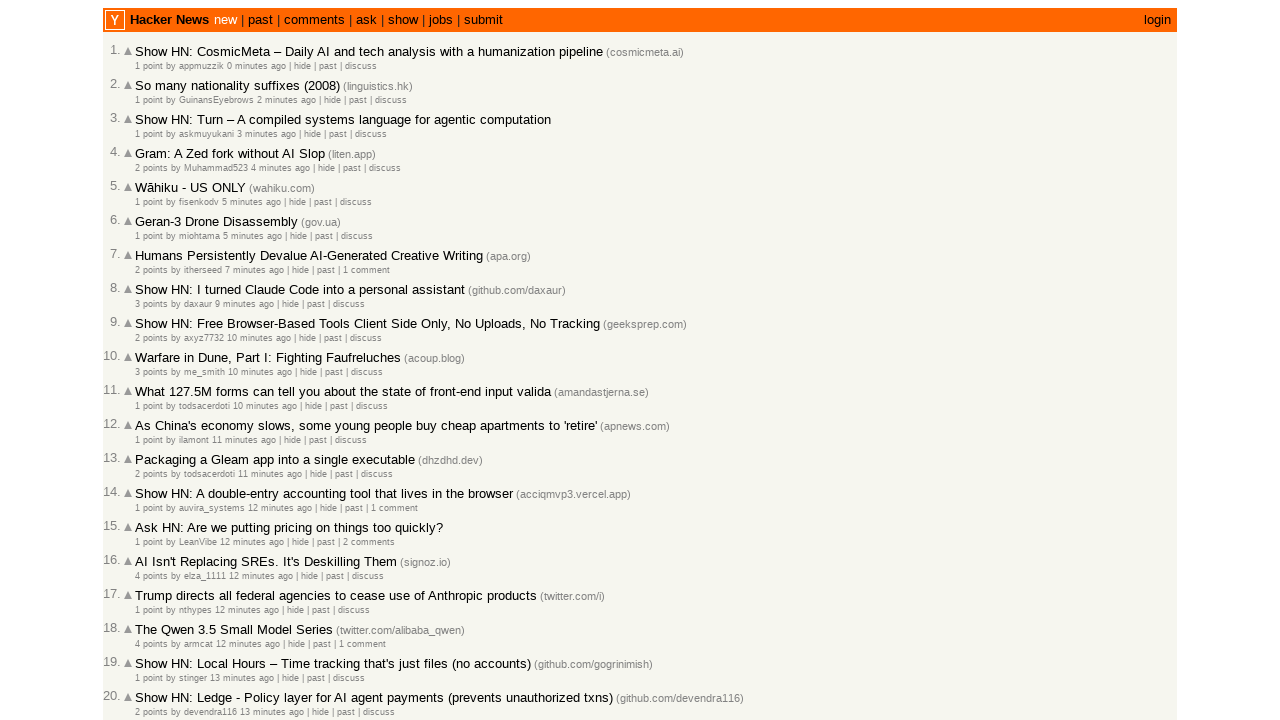

Verified descending timestamp order: 1772468750 <= 1772468758
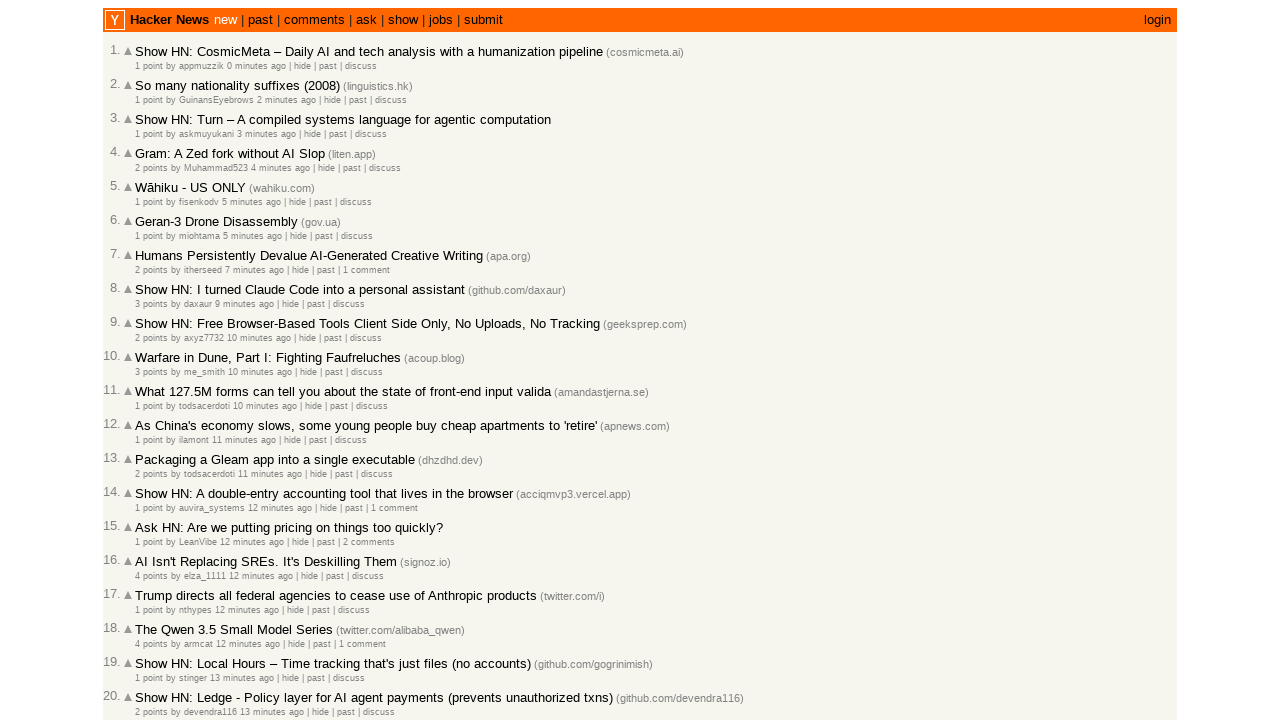

Retrieved story ID '47220078' for story at index 6
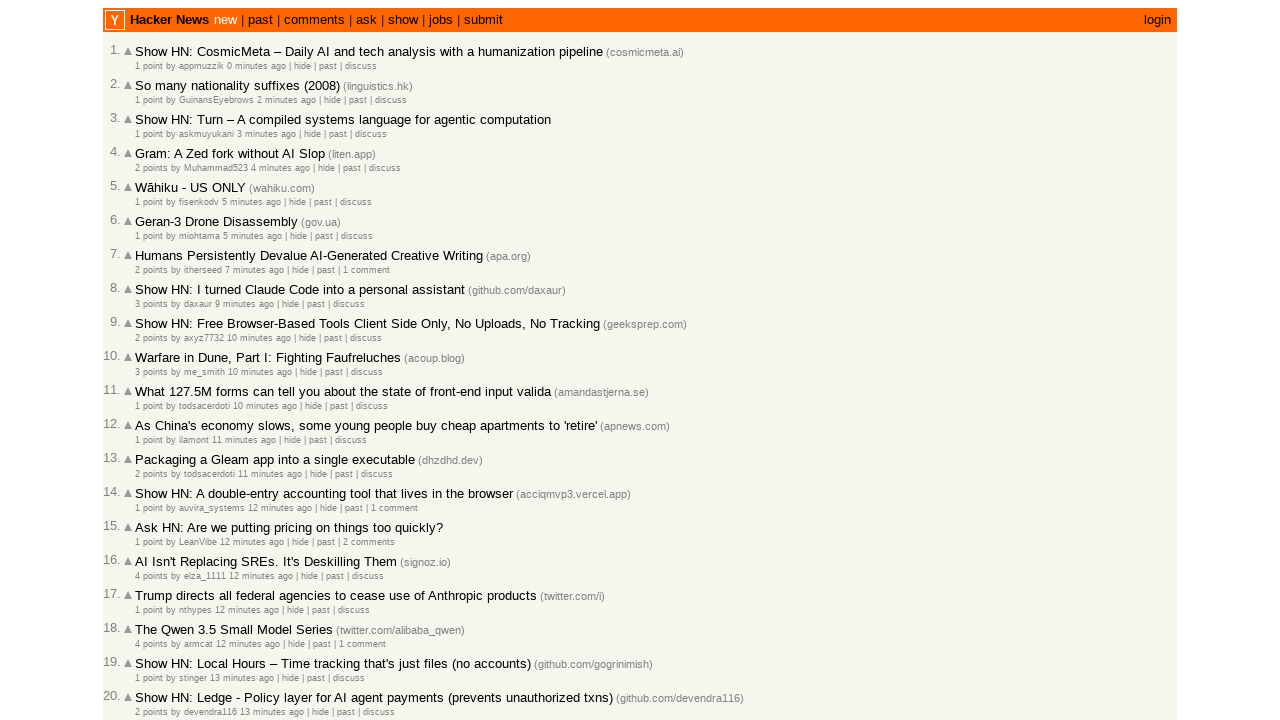

Added new story ID '47220078' to collection (total: 7)
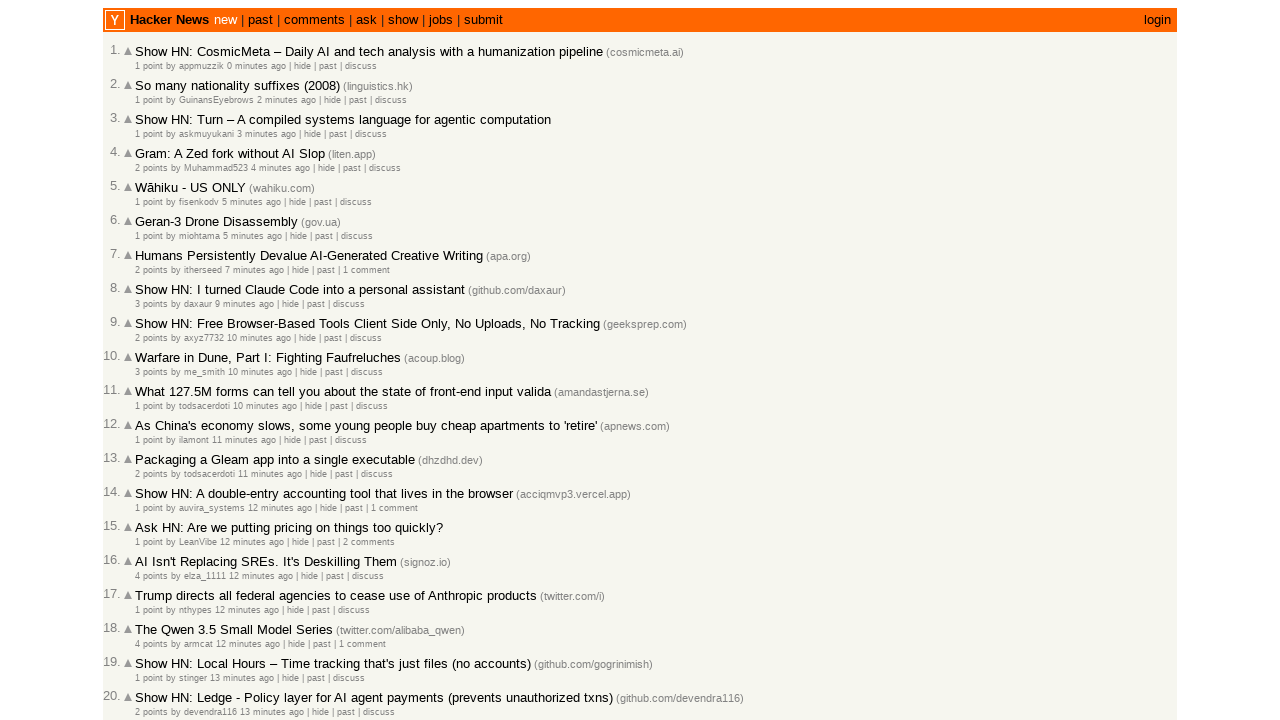

Retrieved timestamp title attribute for story at index 6
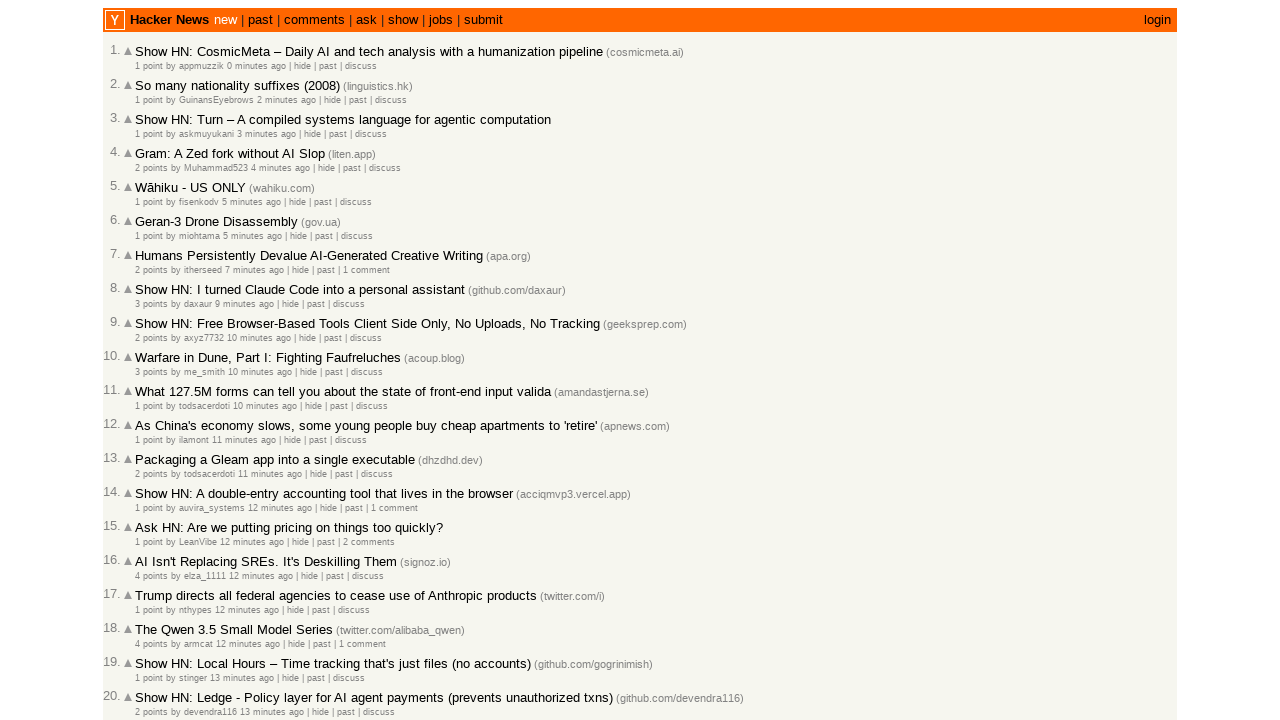

Extracted unix timestamp 1772468646 from story at index 6
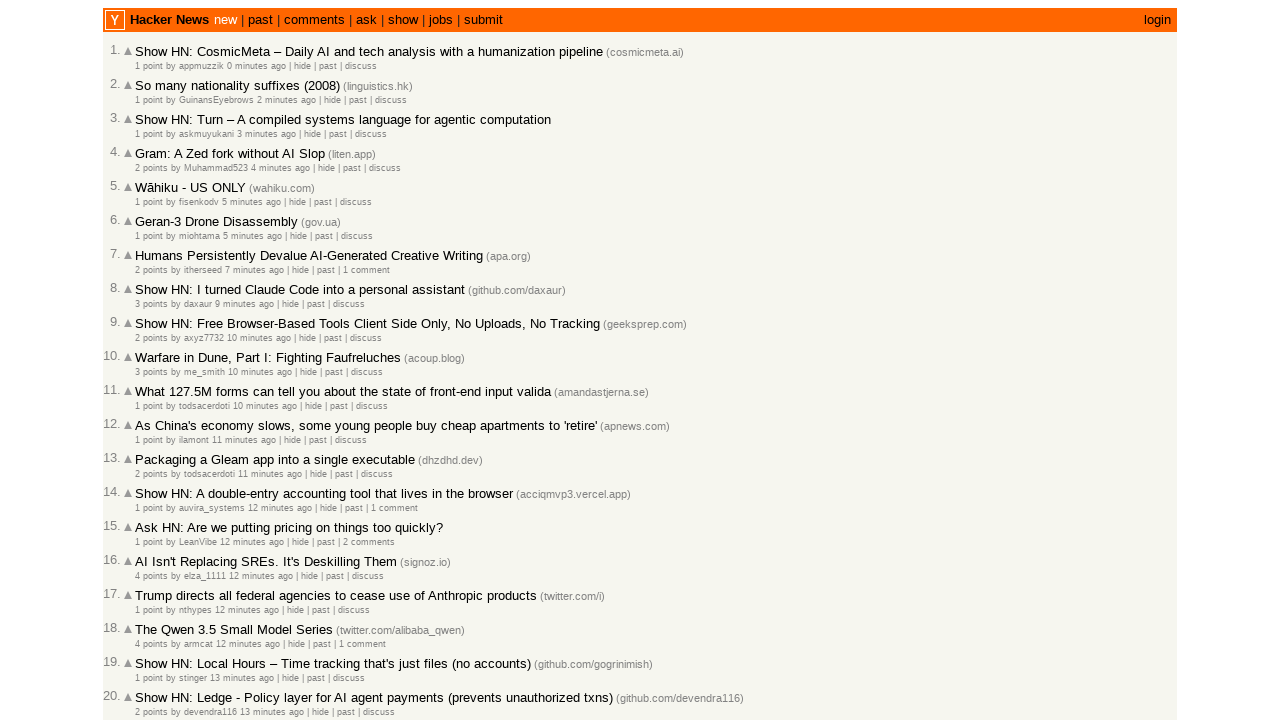

Verified descending timestamp order: 1772468646 <= 1772468750
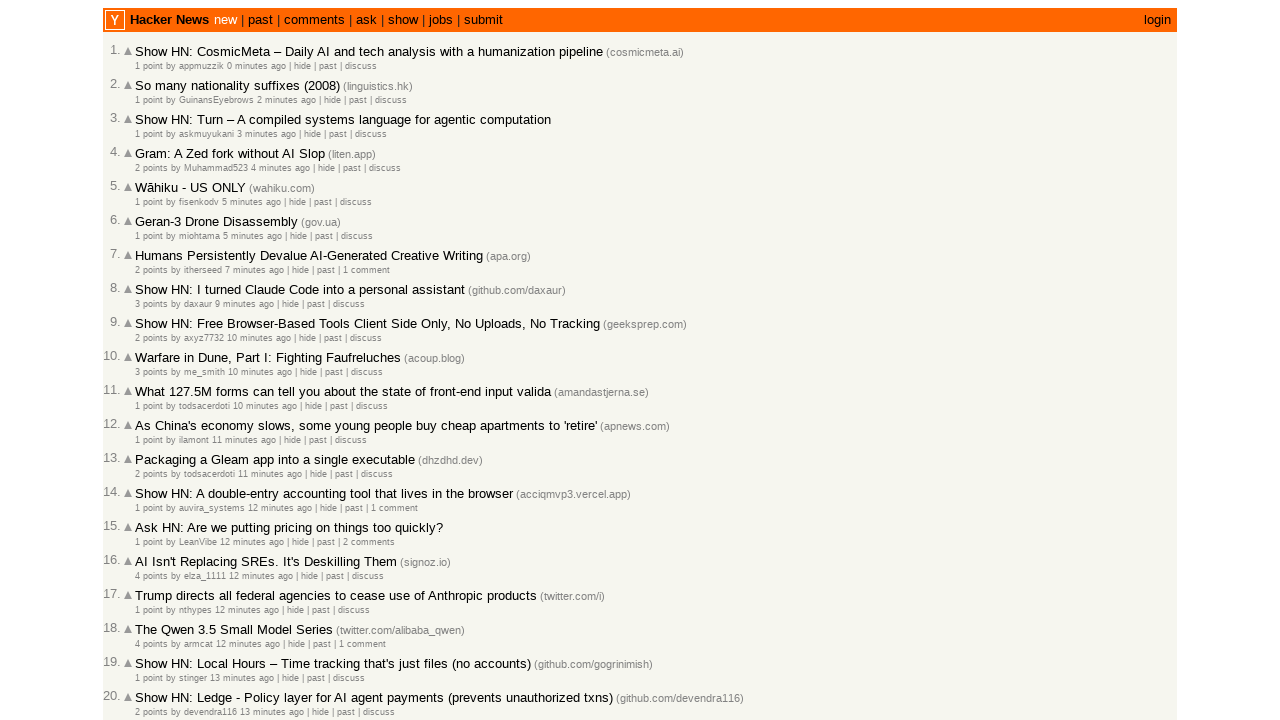

Retrieved story ID '47220057' for story at index 7
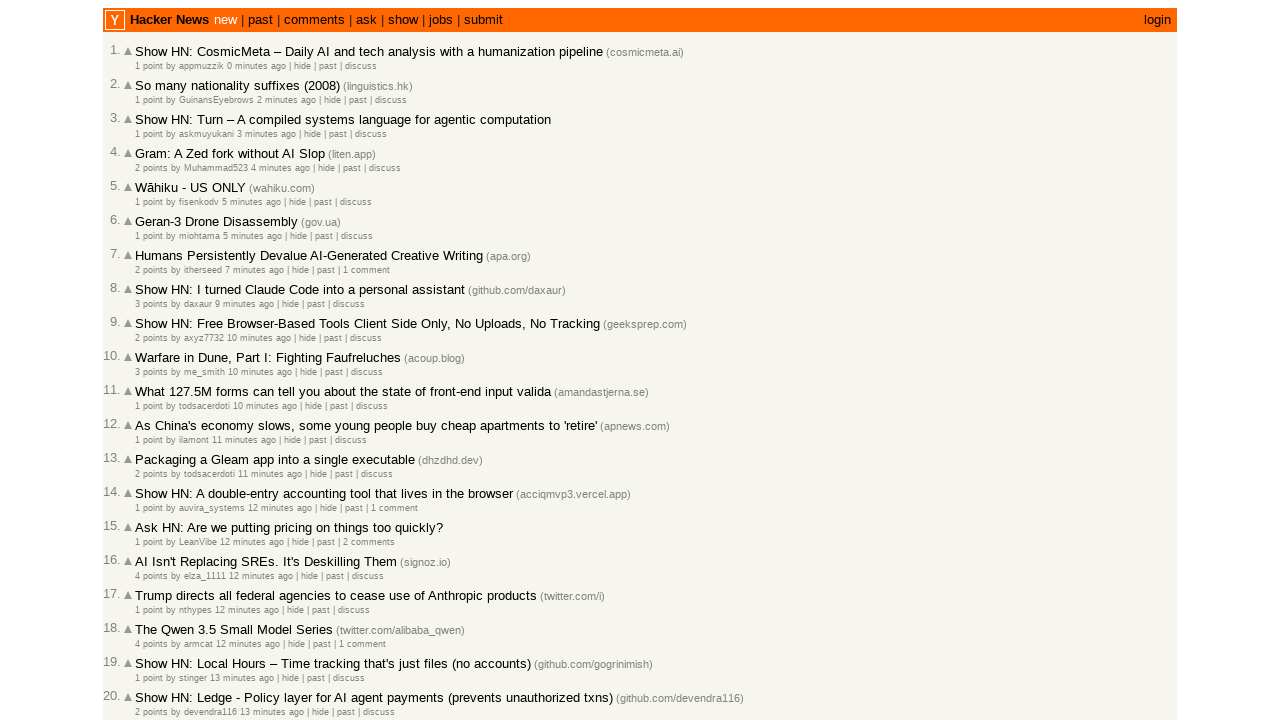

Added new story ID '47220057' to collection (total: 8)
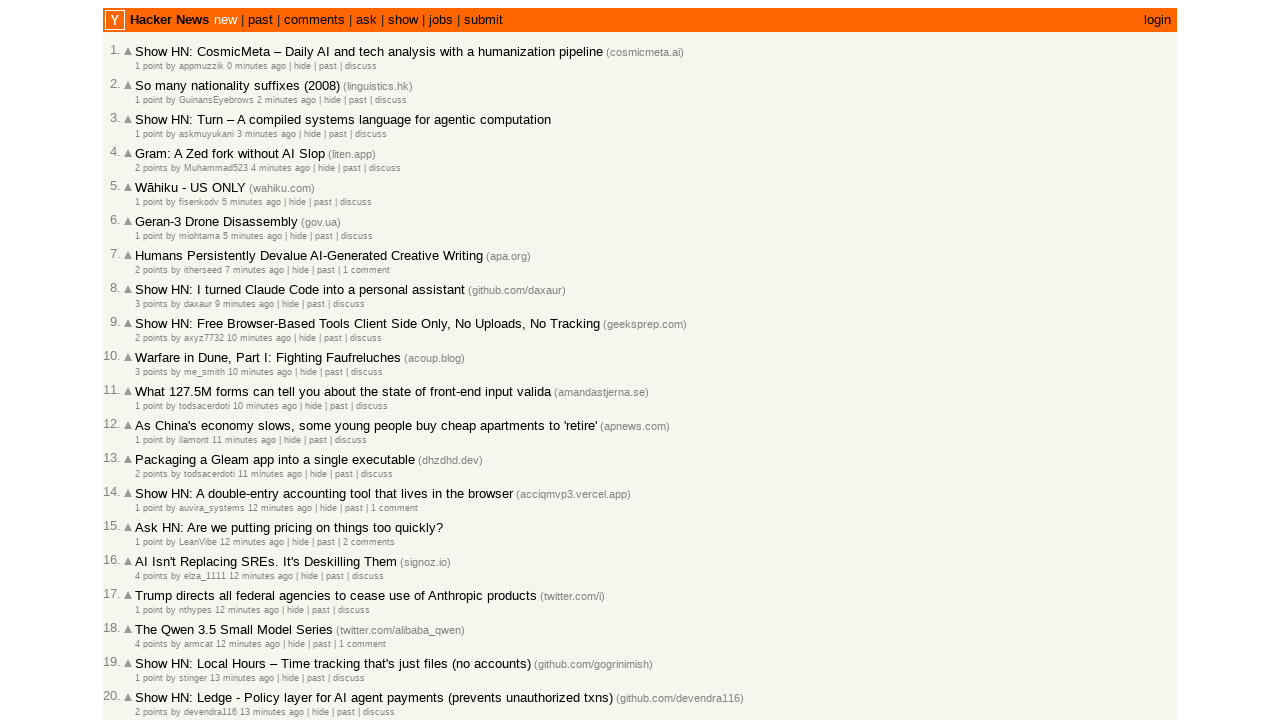

Retrieved timestamp title attribute for story at index 7
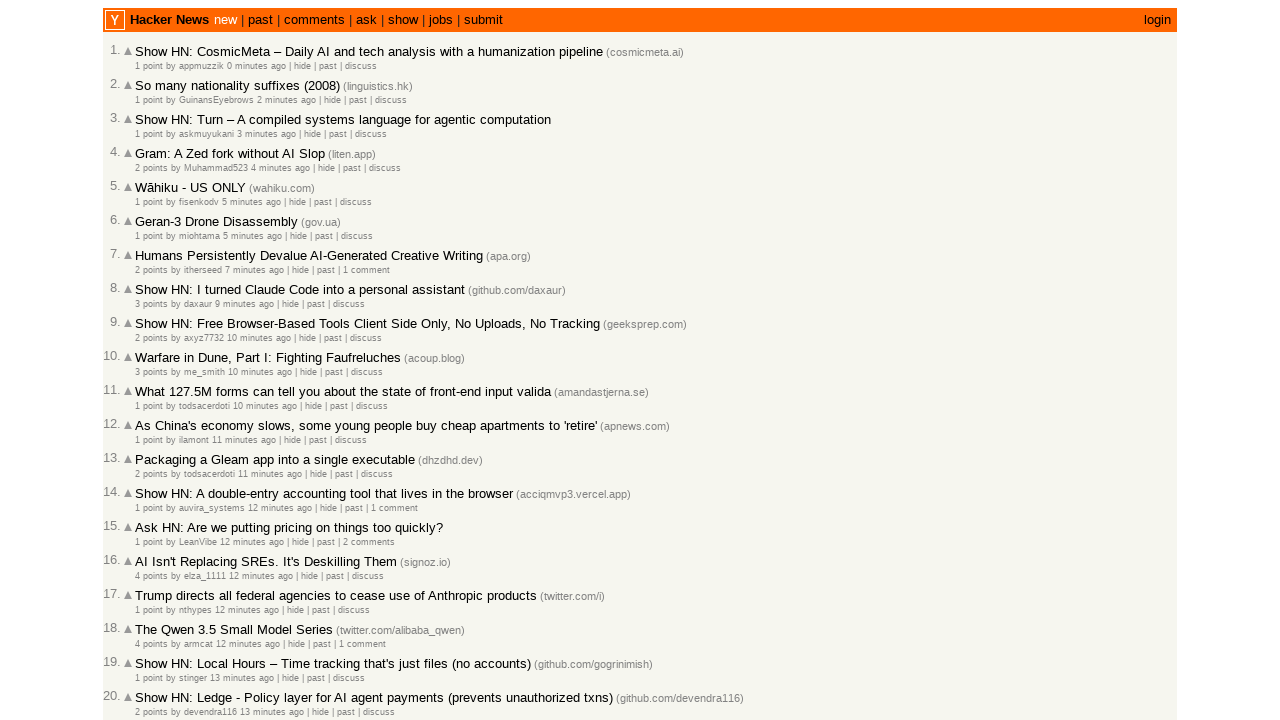

Extracted unix timestamp 1772468540 from story at index 7
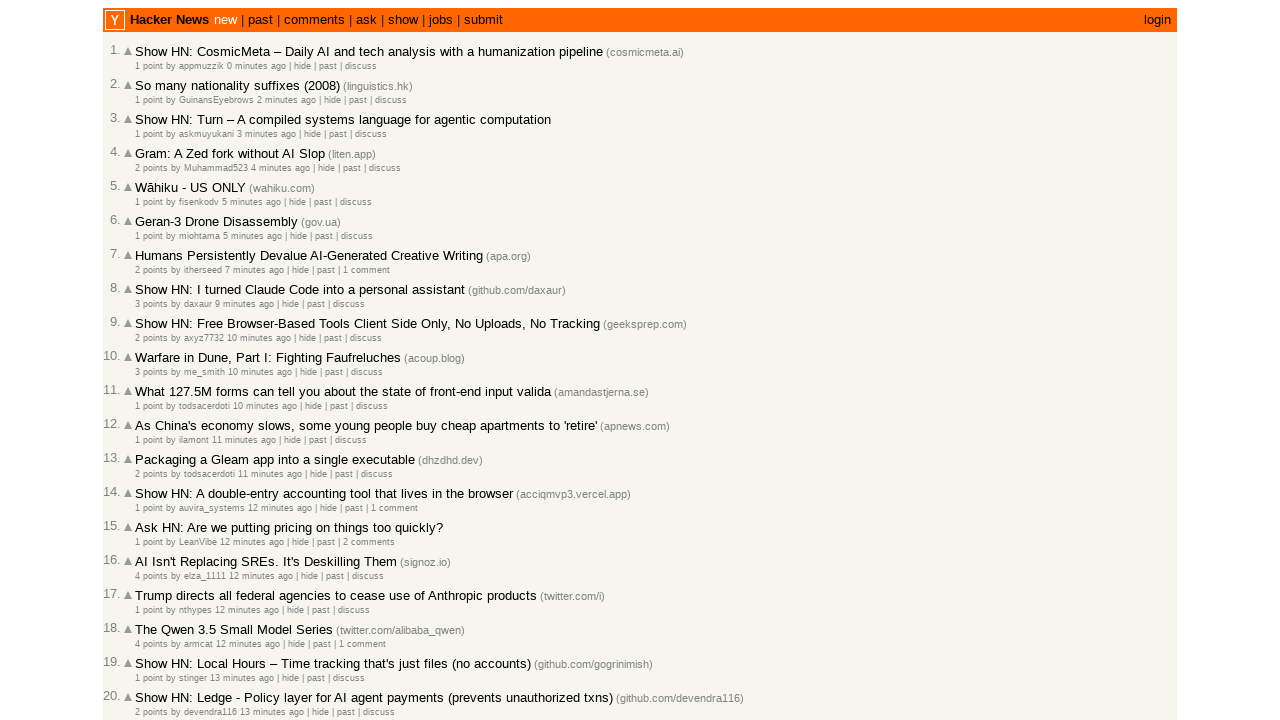

Verified descending timestamp order: 1772468540 <= 1772468646
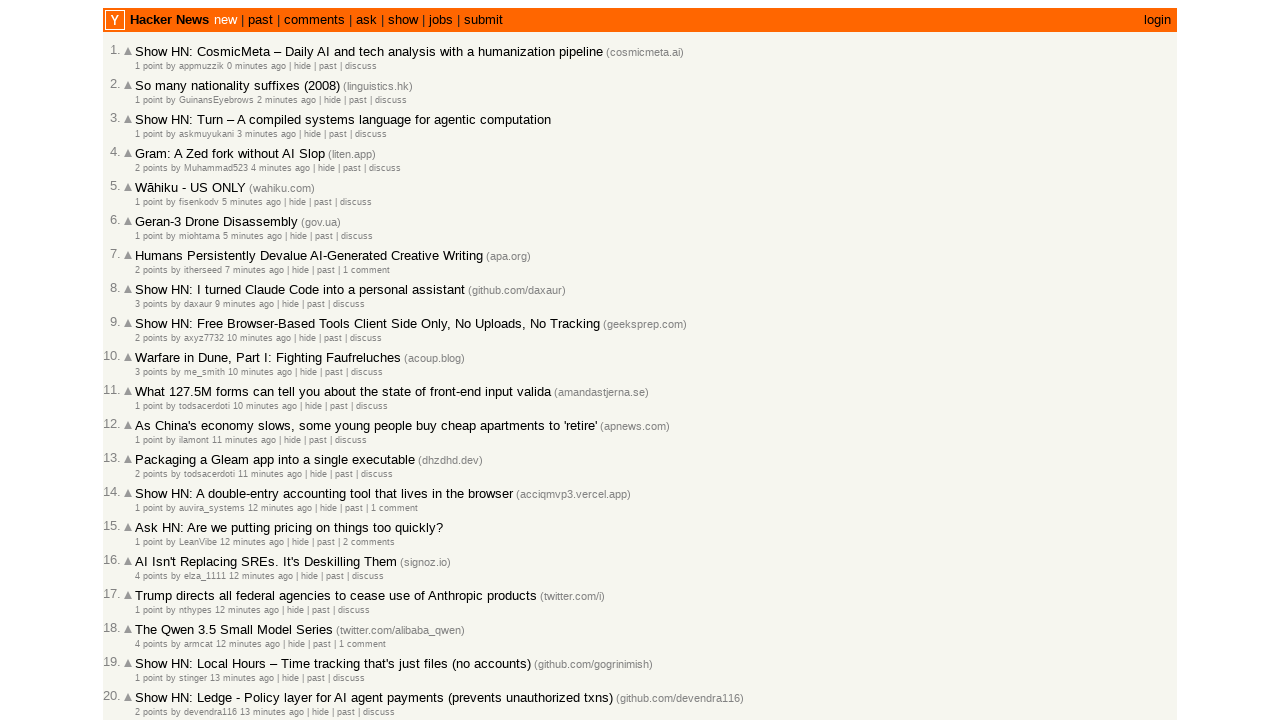

Retrieved story ID '47220035' for story at index 8
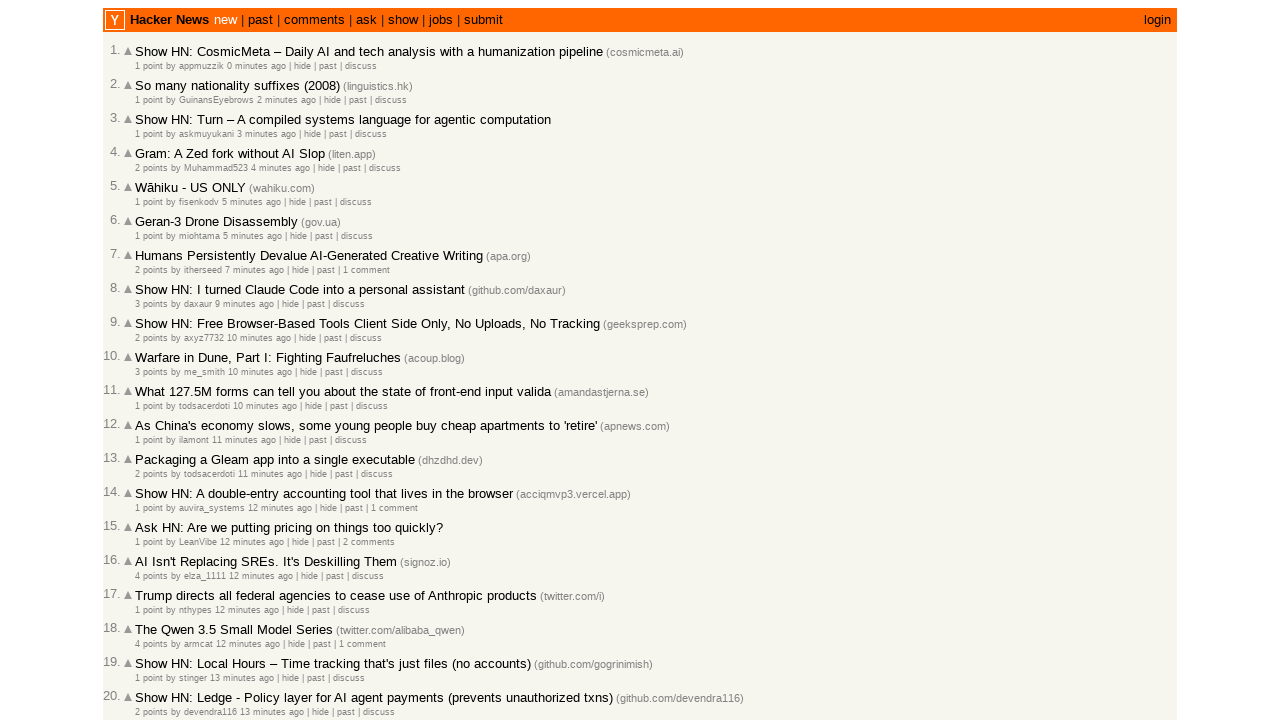

Added new story ID '47220035' to collection (total: 9)
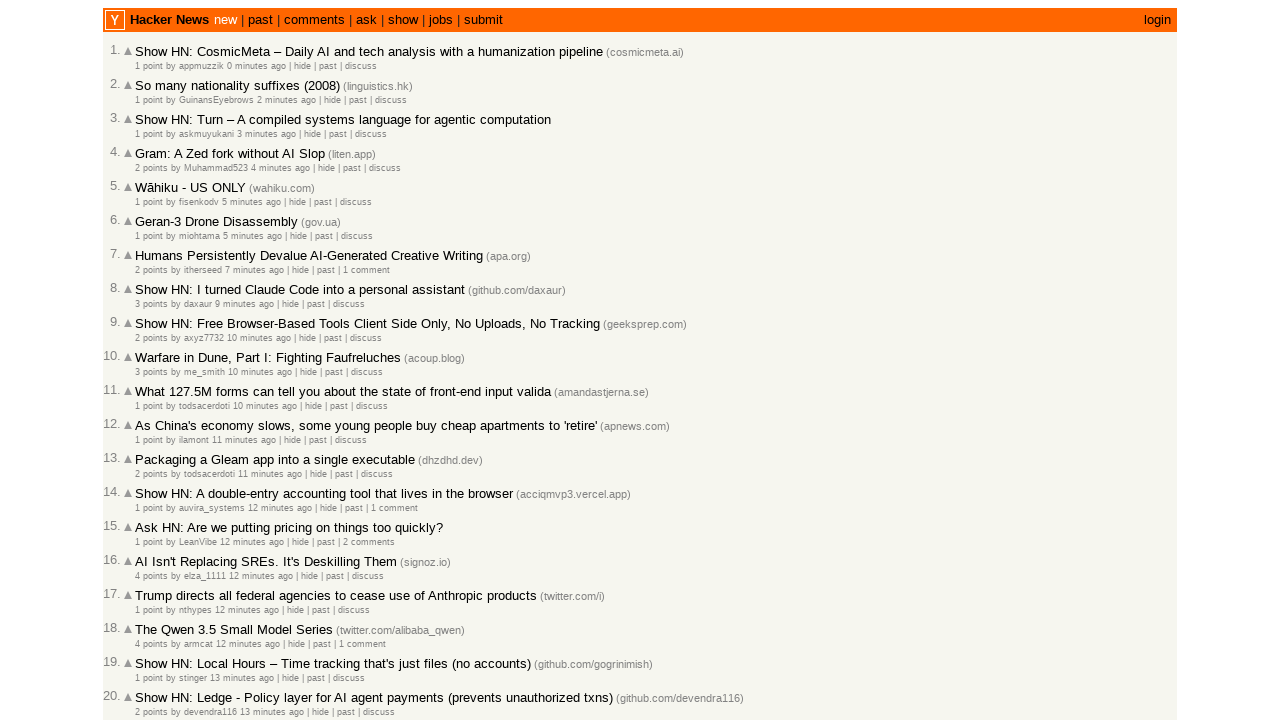

Retrieved timestamp title attribute for story at index 8
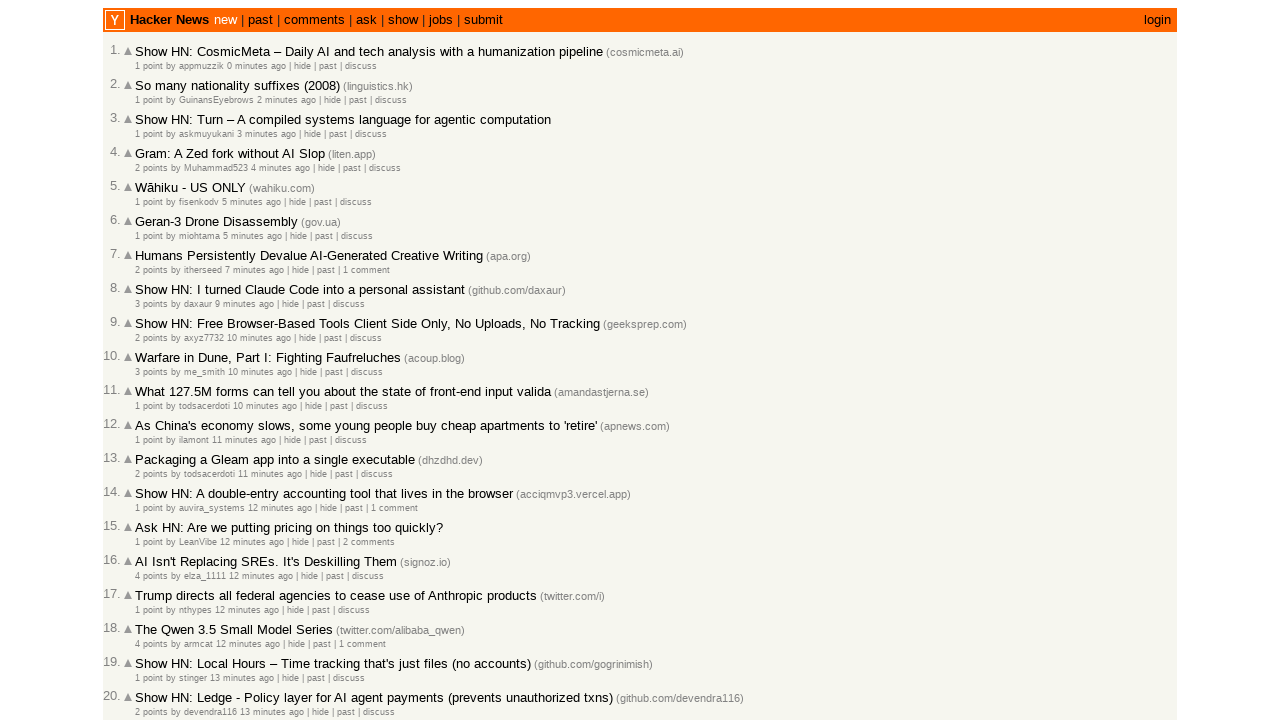

Extracted unix timestamp 1772468467 from story at index 8
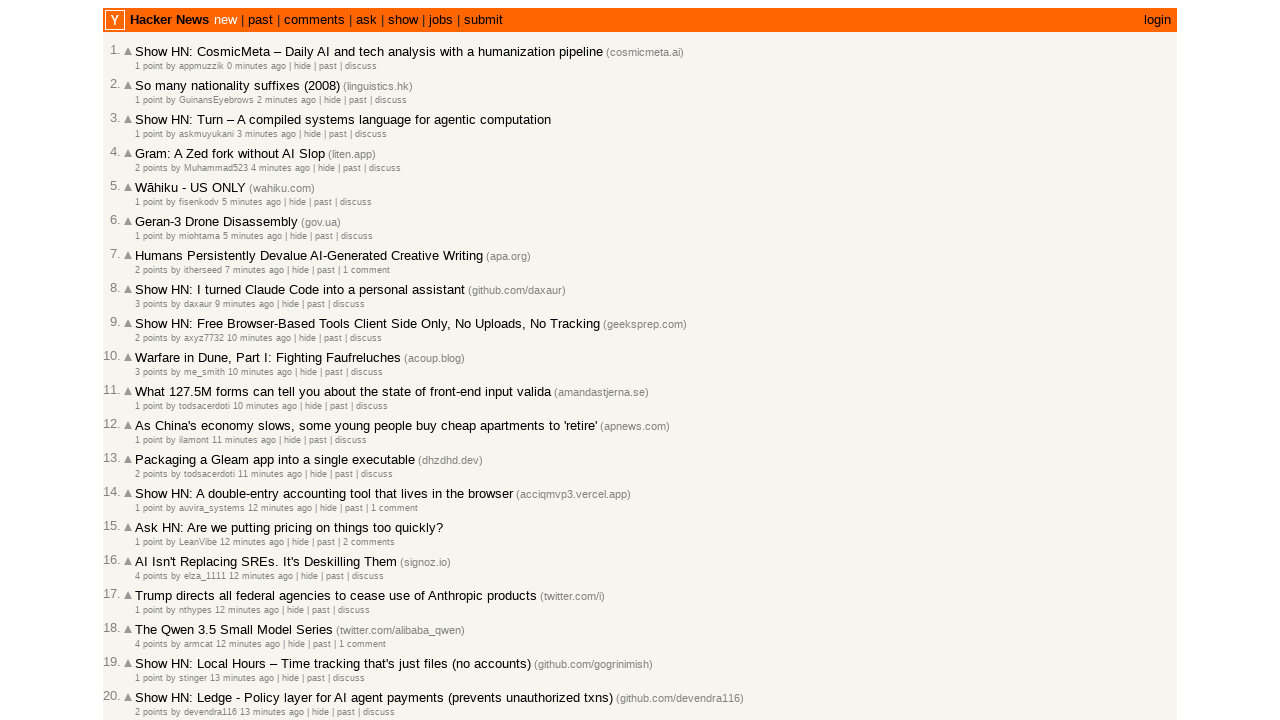

Verified descending timestamp order: 1772468467 <= 1772468540
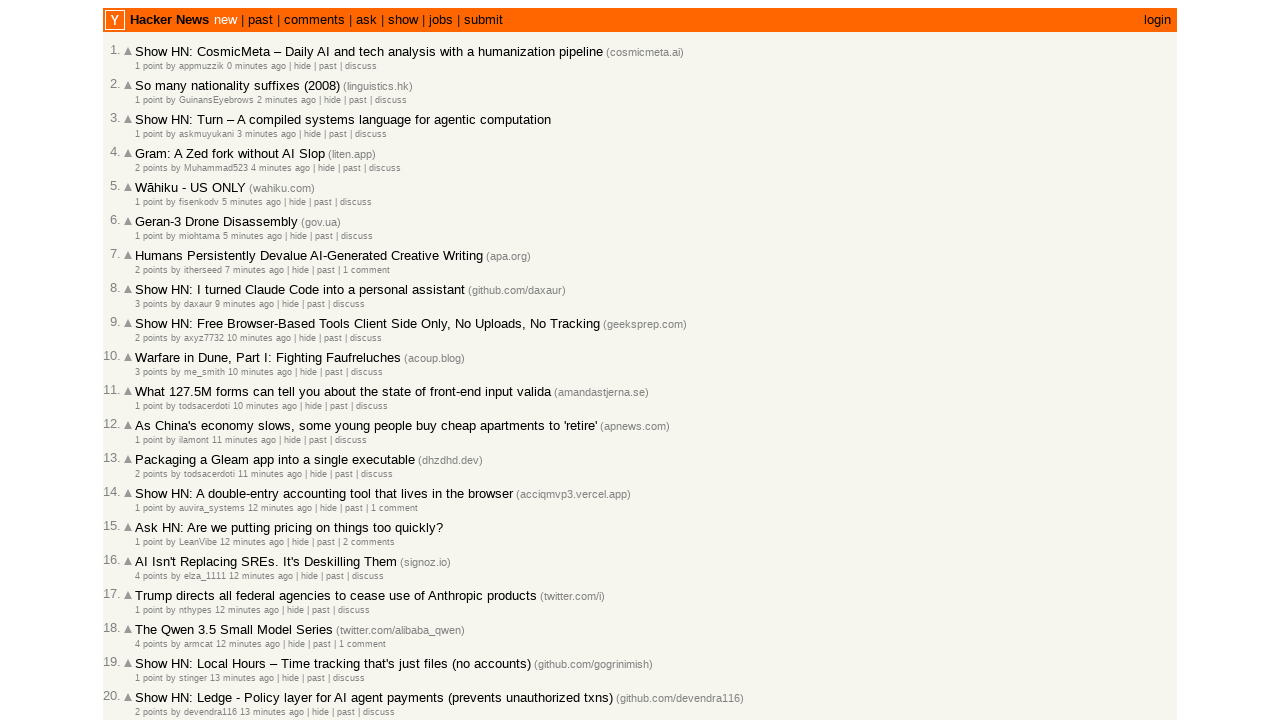

Retrieved story ID '47220027' for story at index 9
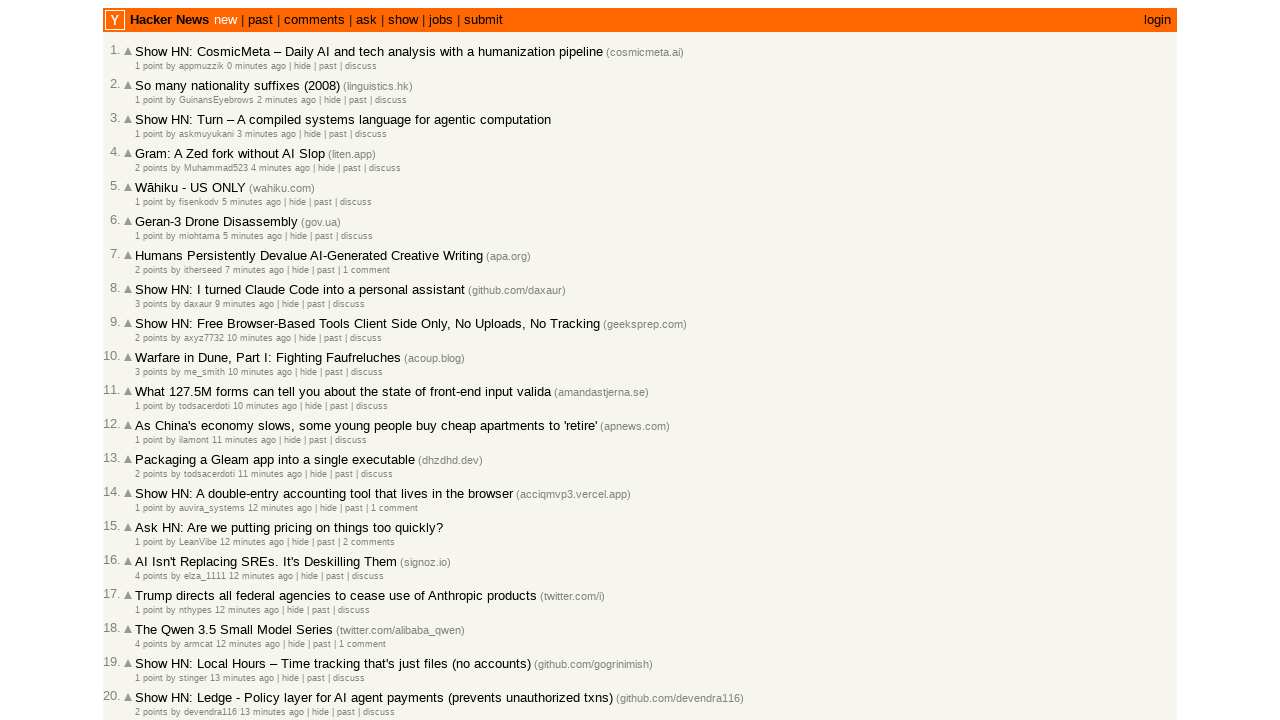

Added new story ID '47220027' to collection (total: 10)
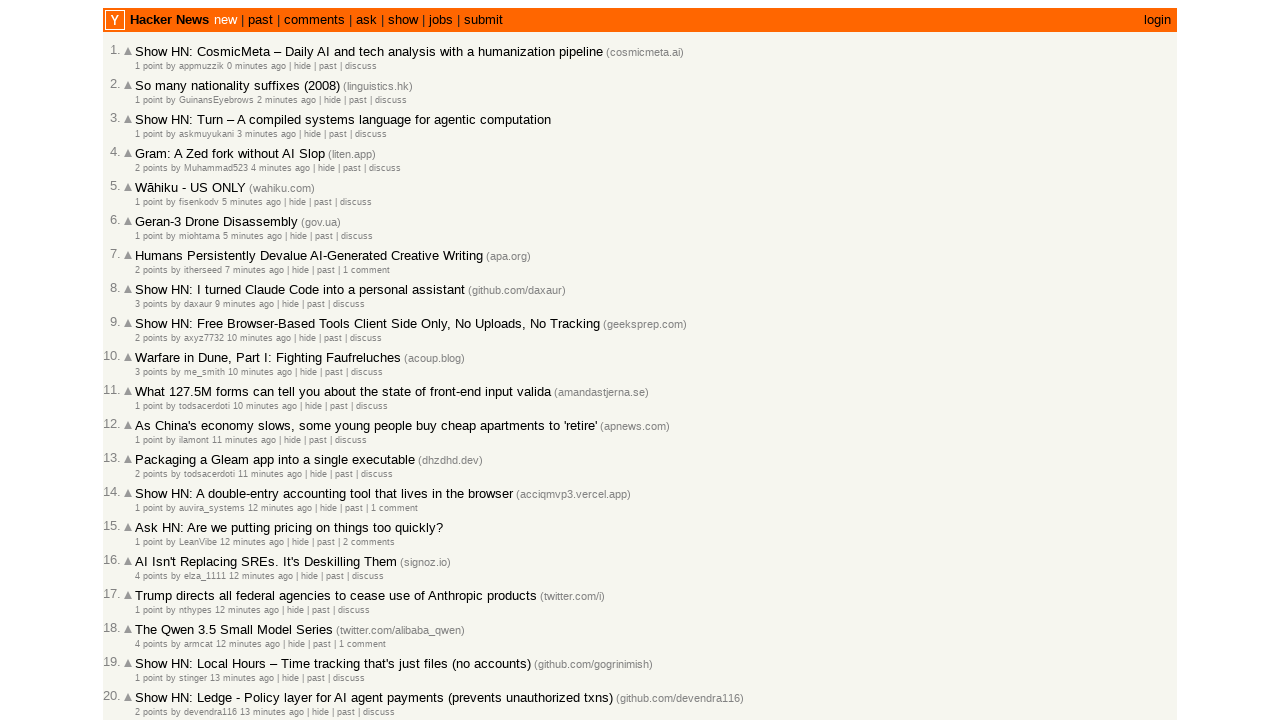

Retrieved timestamp title attribute for story at index 9
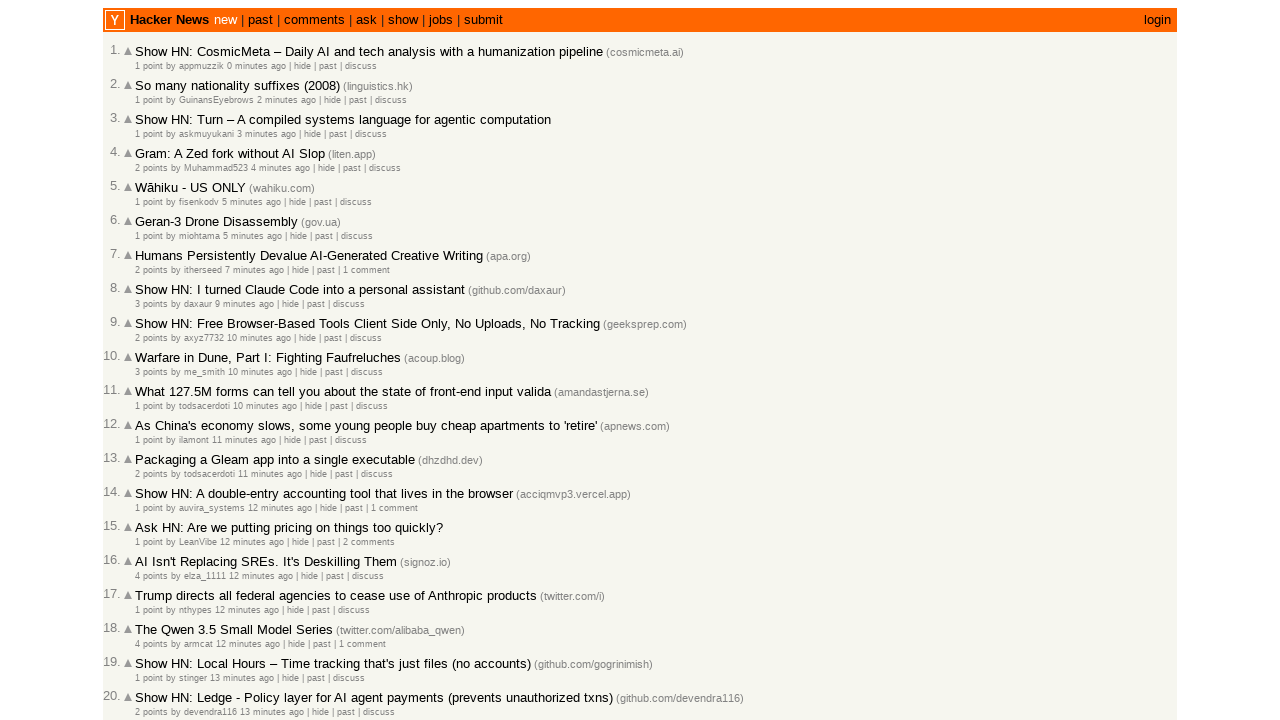

Extracted unix timestamp 1772468439 from story at index 9
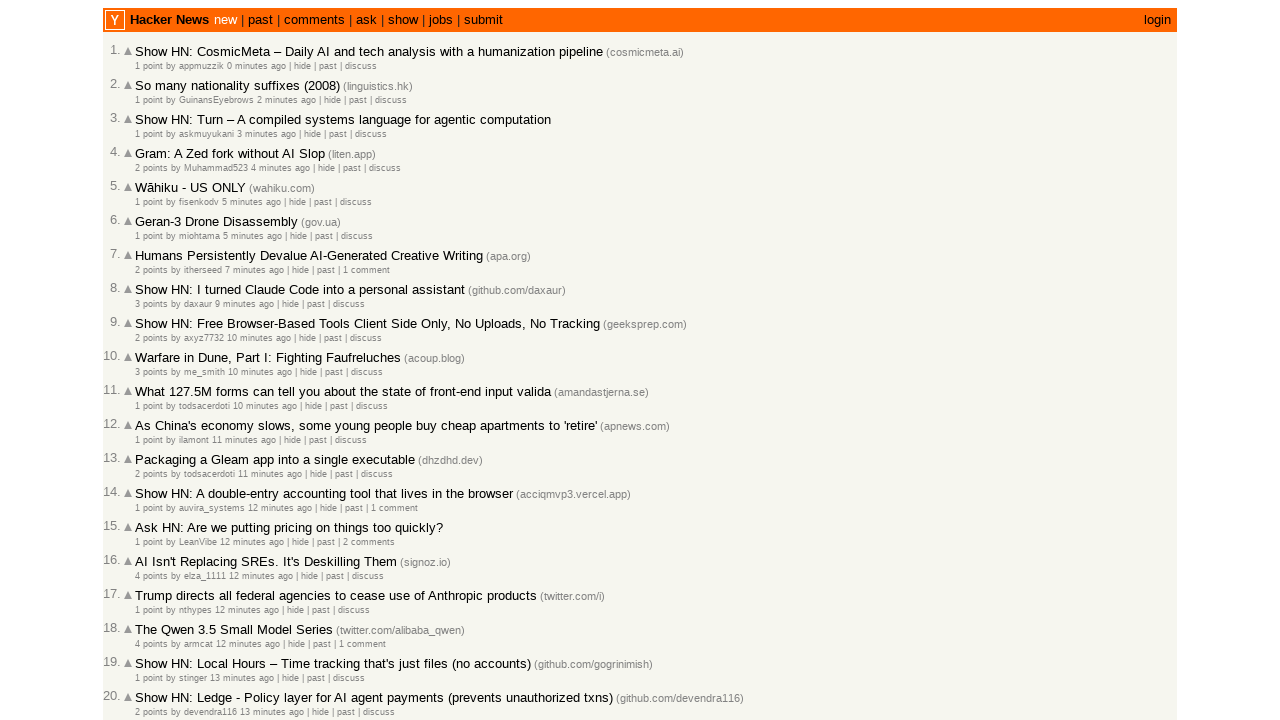

Verified descending timestamp order: 1772468439 <= 1772468467
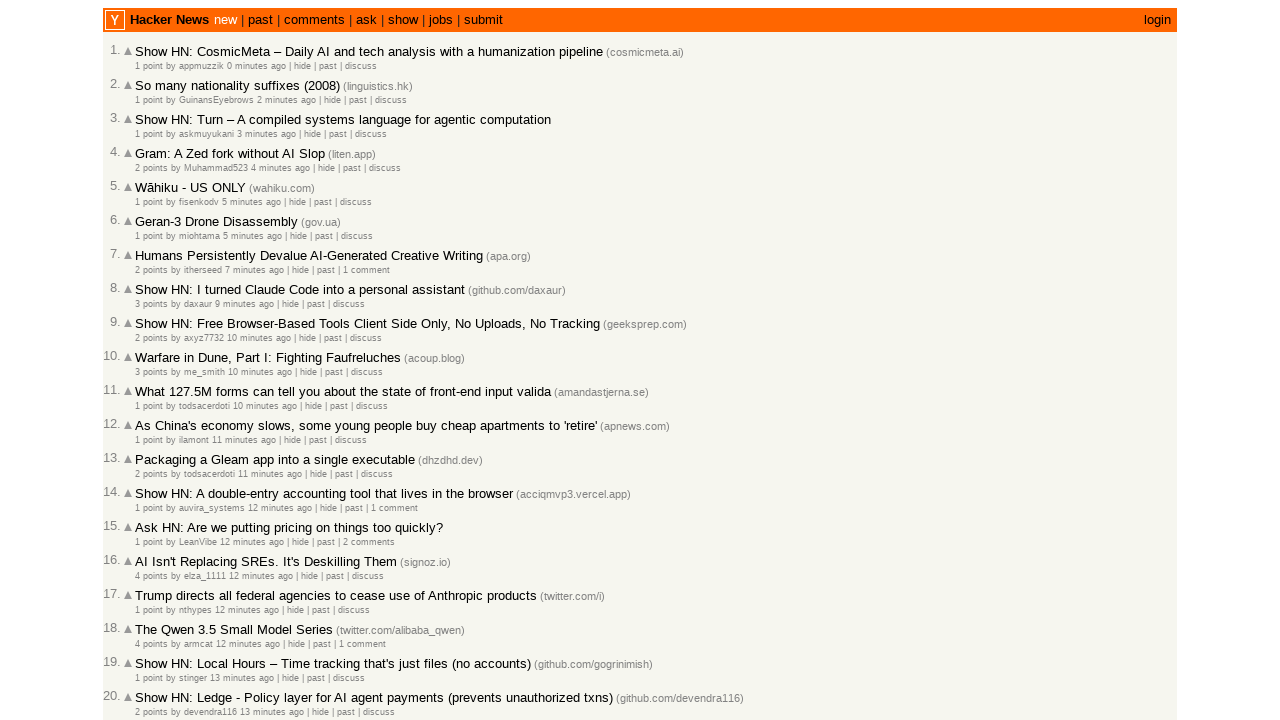

Retrieved story ID '47220026' for story at index 10
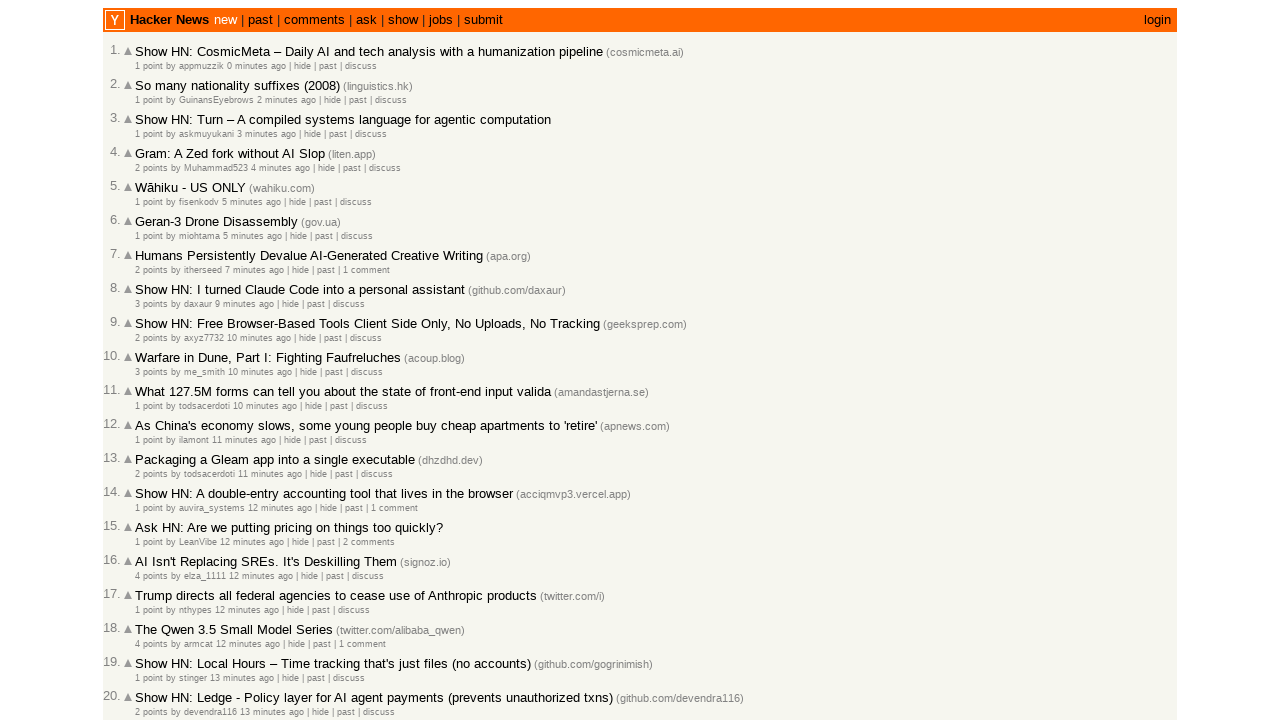

Added new story ID '47220026' to collection (total: 11)
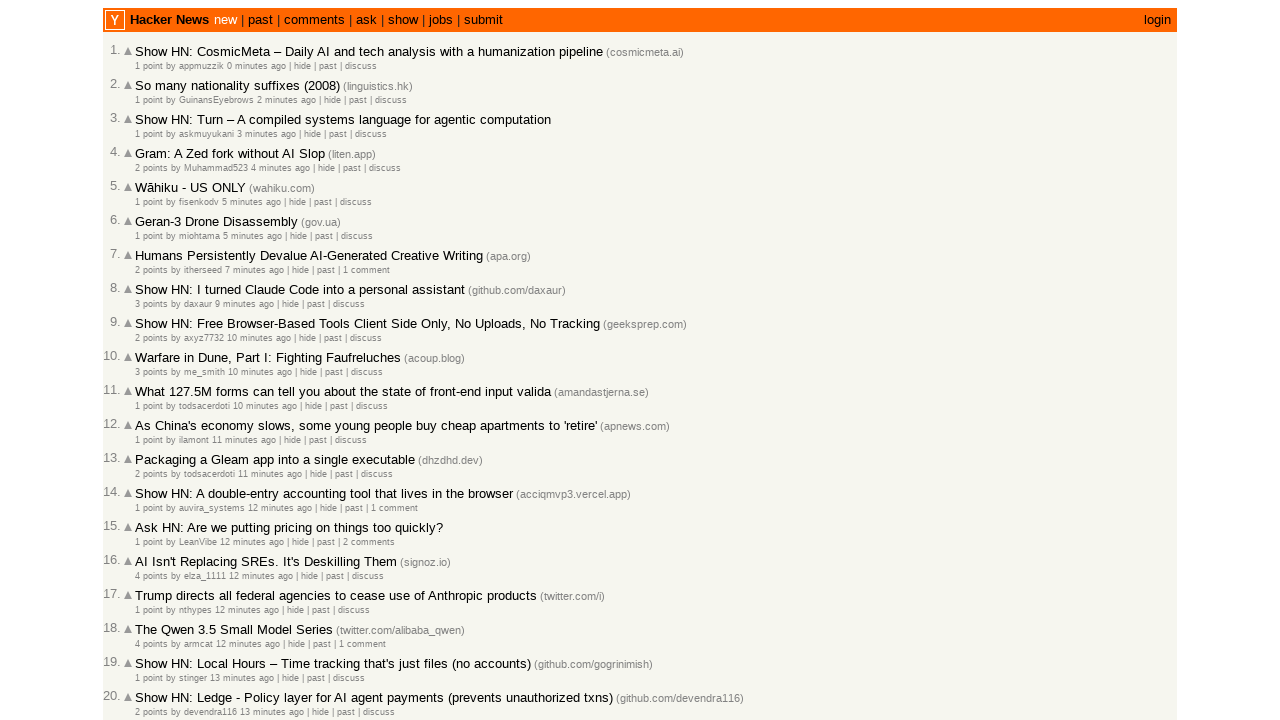

Retrieved timestamp title attribute for story at index 10
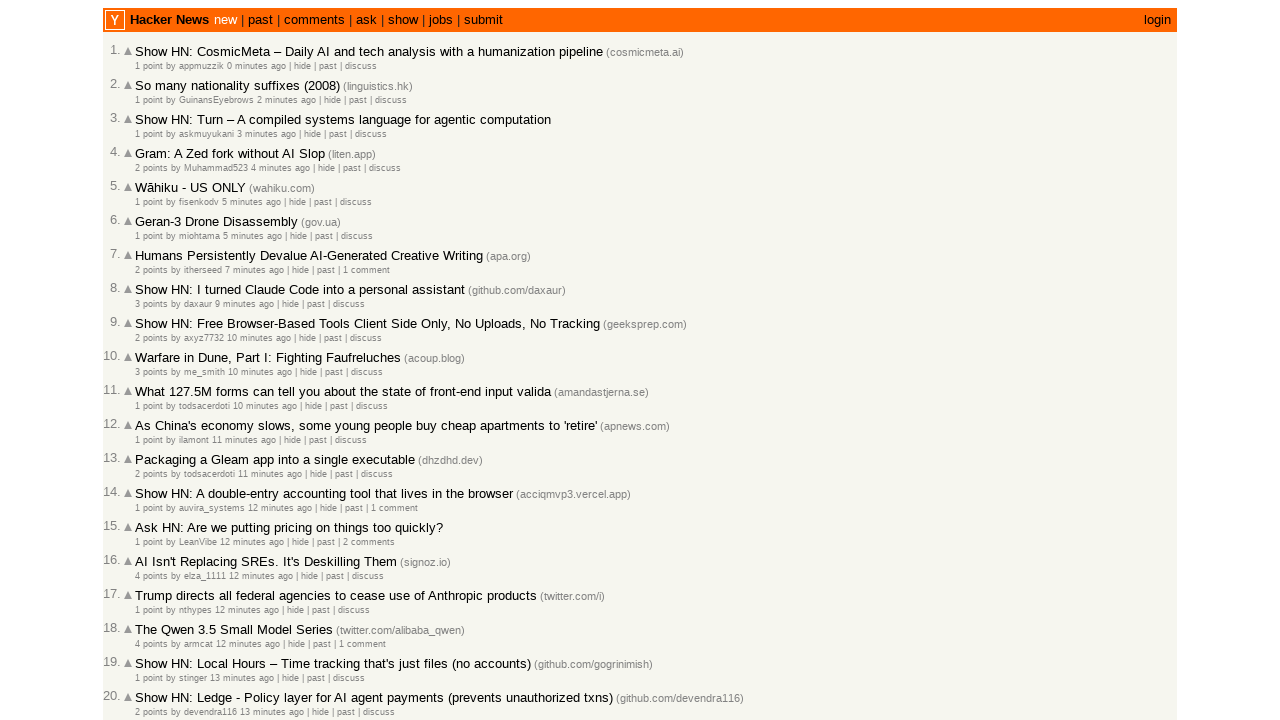

Extracted unix timestamp 1772468439 from story at index 10
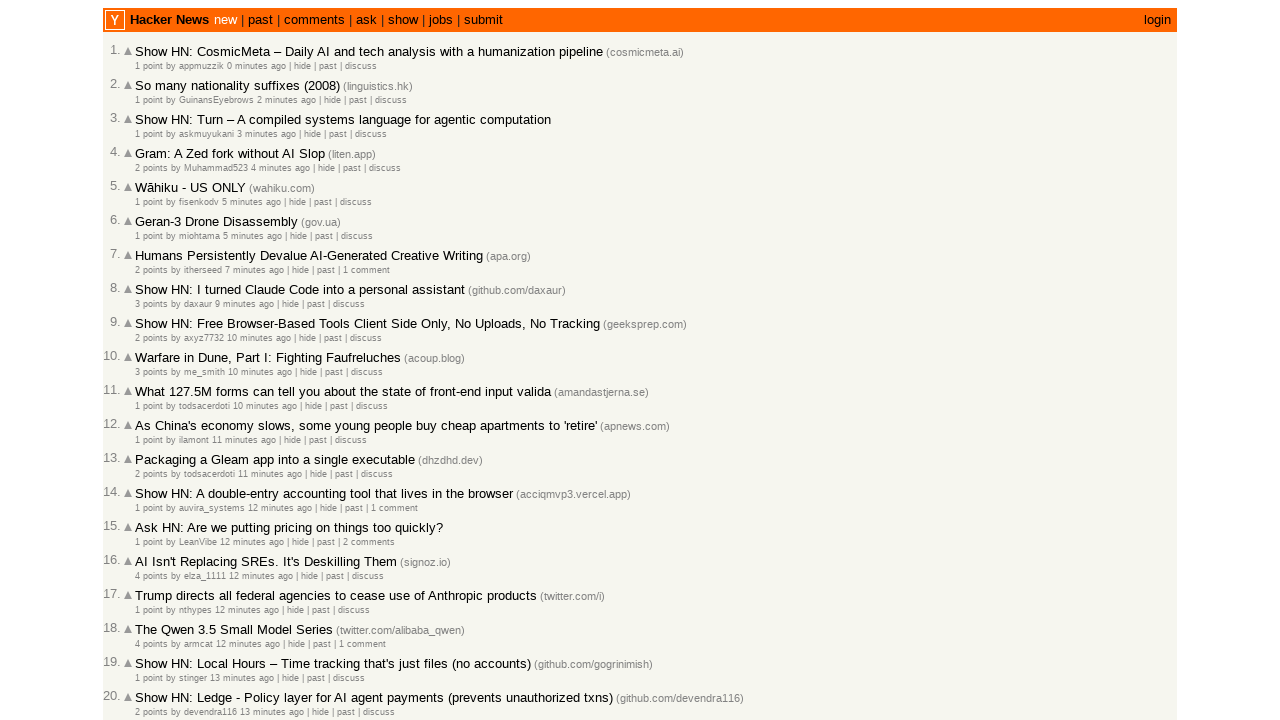

Verified descending timestamp order: 1772468439 <= 1772468439
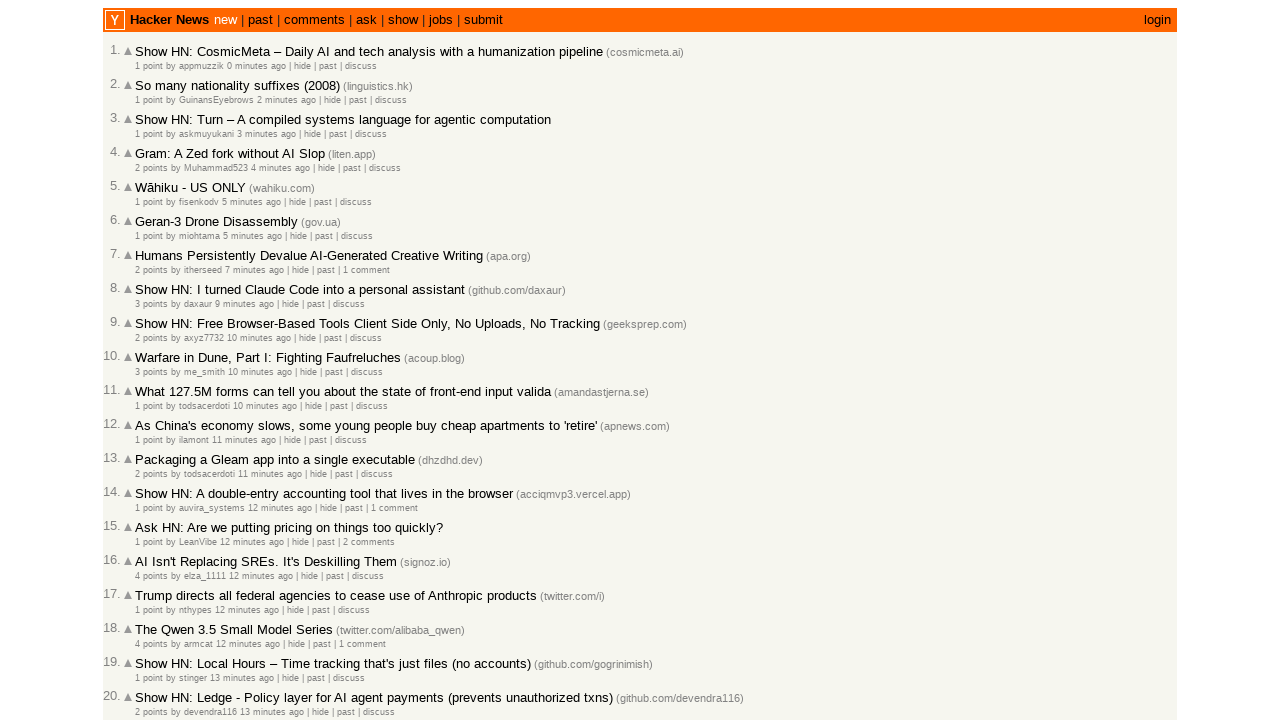

Retrieved story ID '47220024' for story at index 11
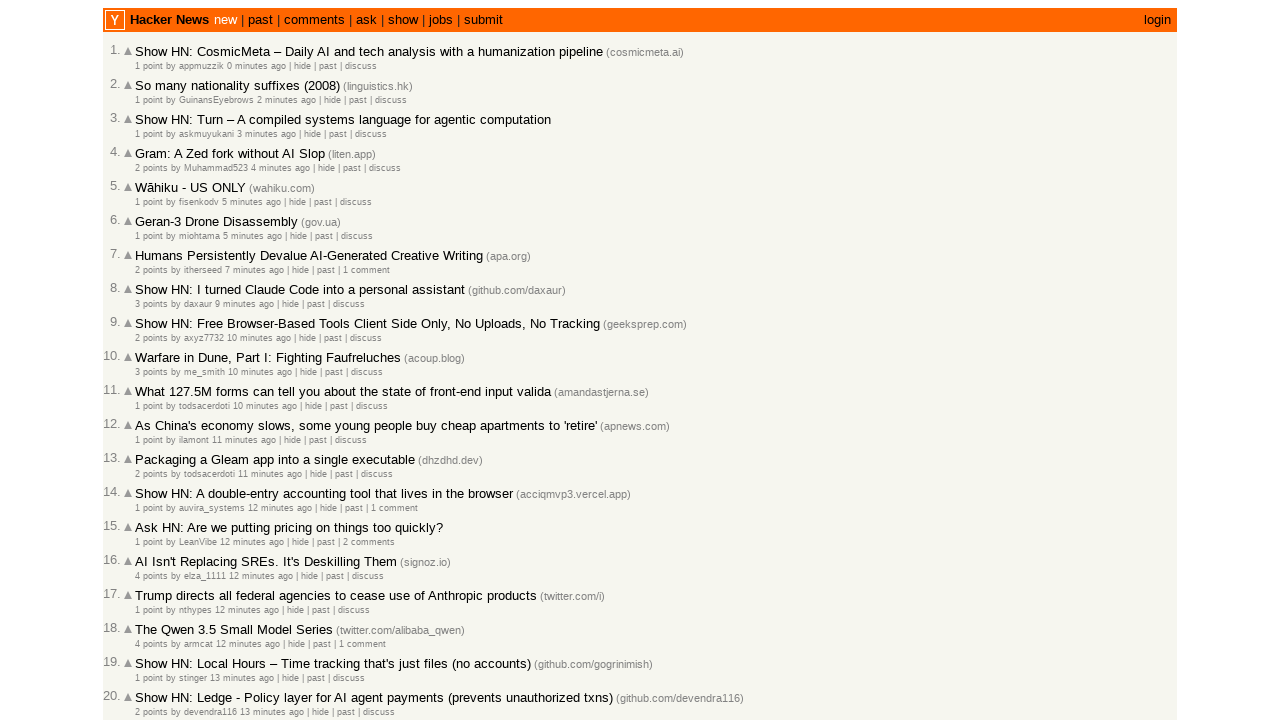

Added new story ID '47220024' to collection (total: 12)
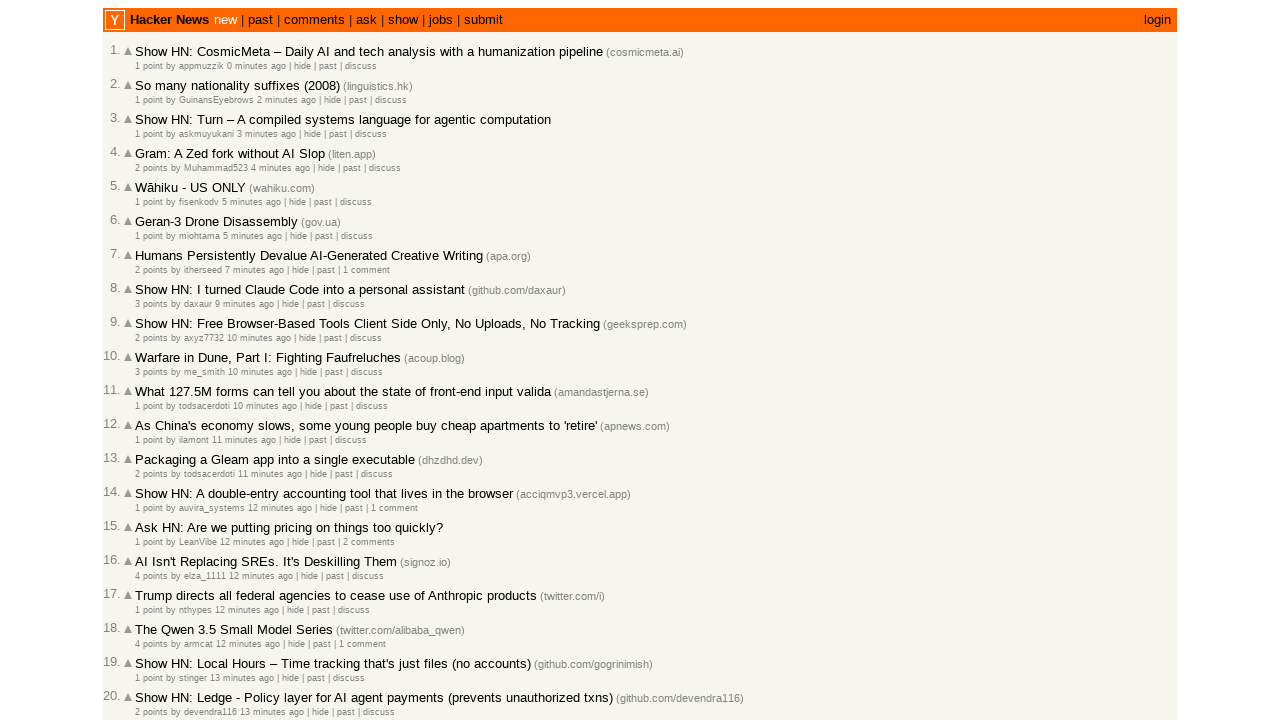

Retrieved timestamp title attribute for story at index 11
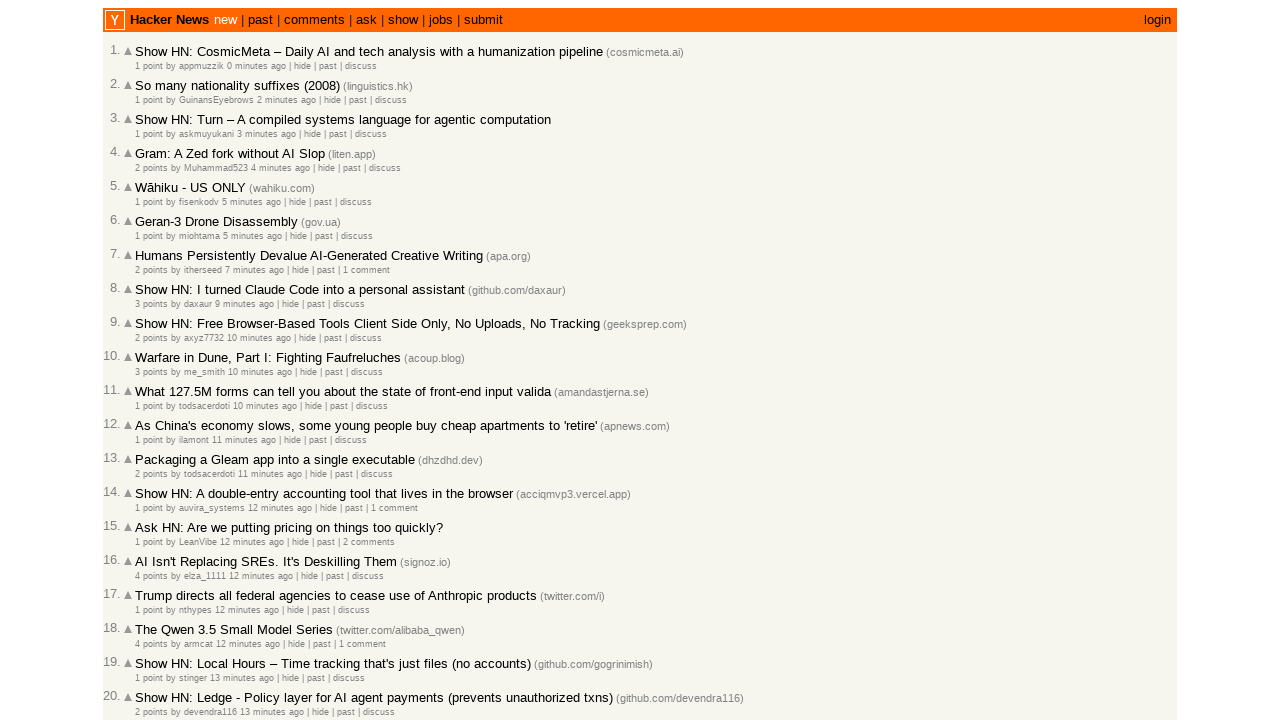

Extracted unix timestamp 1772468433 from story at index 11
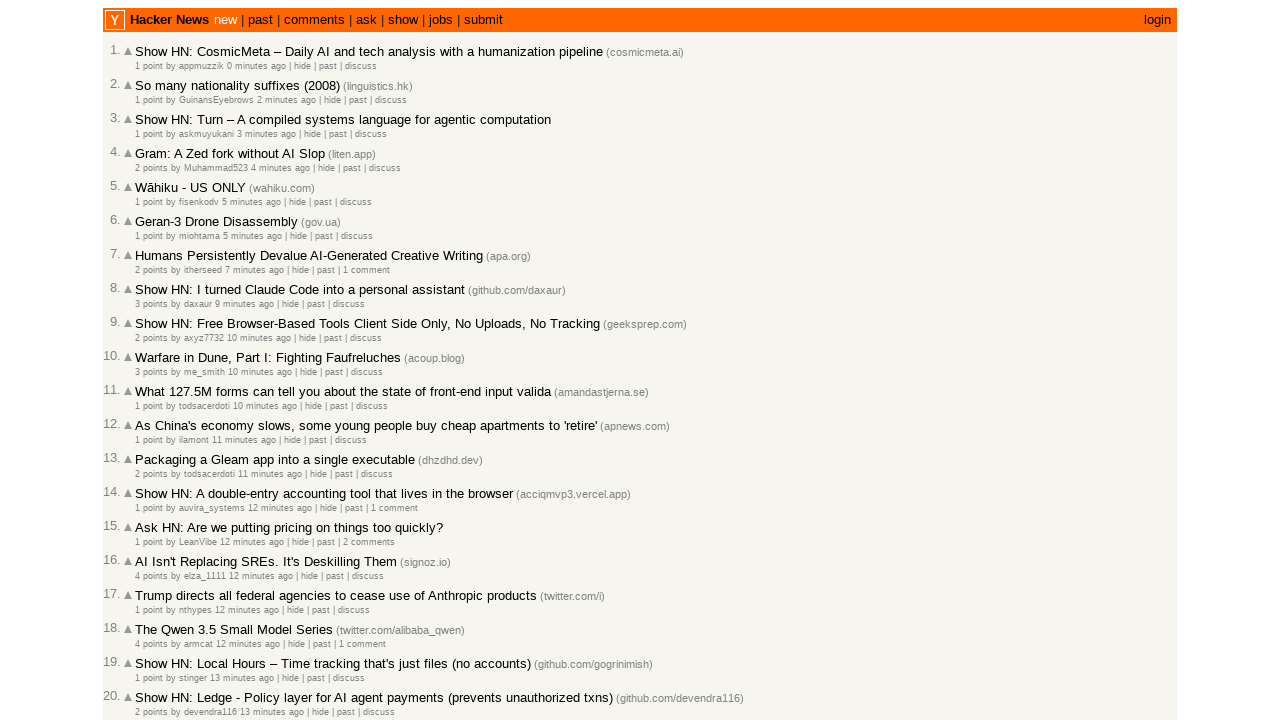

Verified descending timestamp order: 1772468433 <= 1772468439
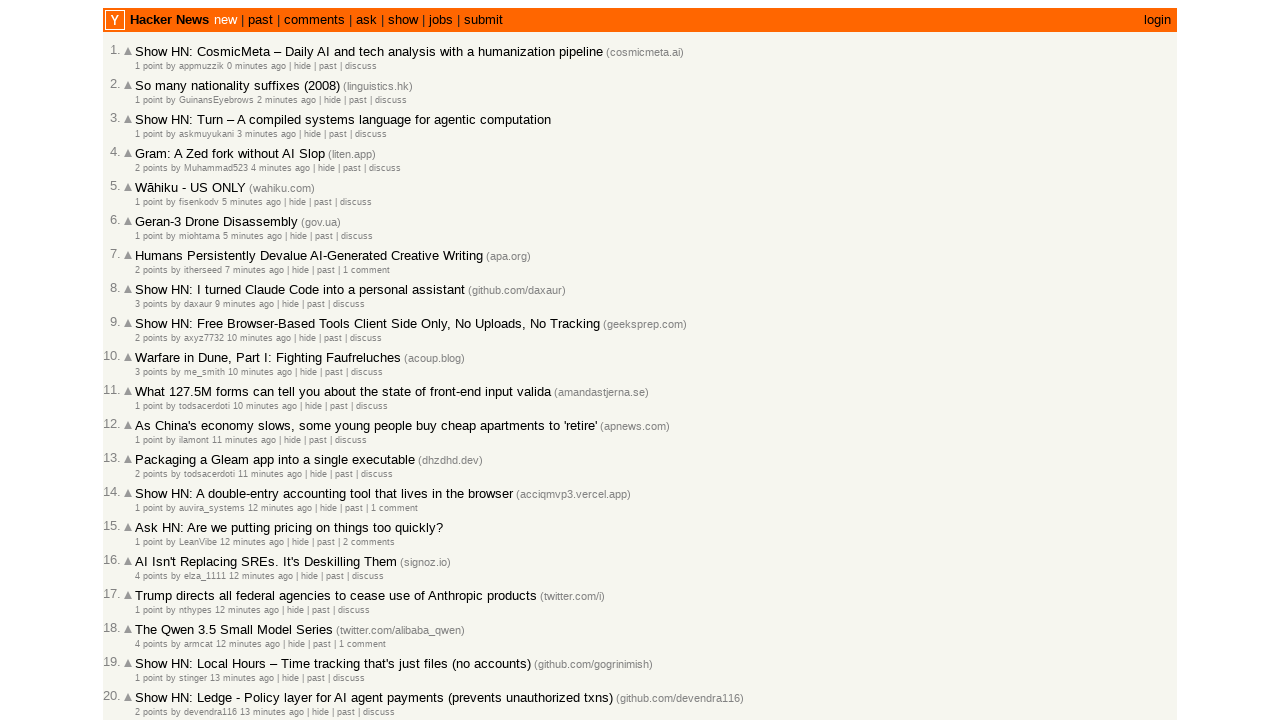

Retrieved story ID '47220020' for story at index 12
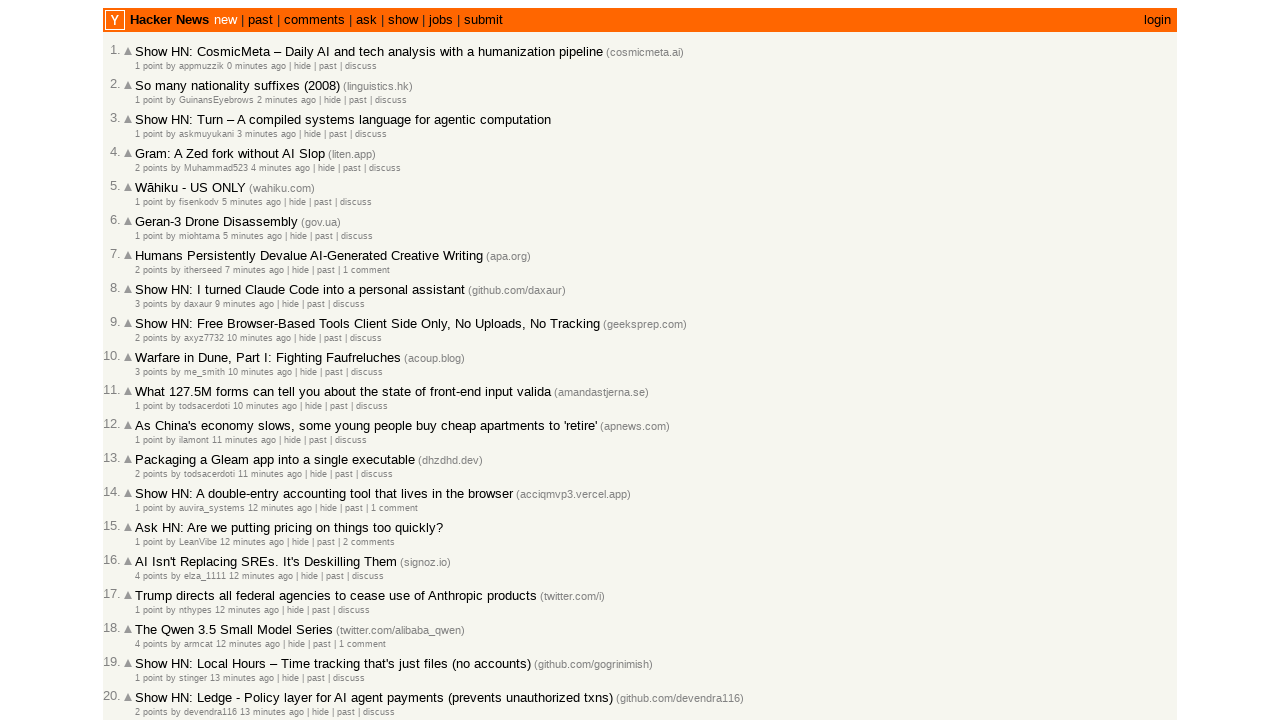

Added new story ID '47220020' to collection (total: 13)
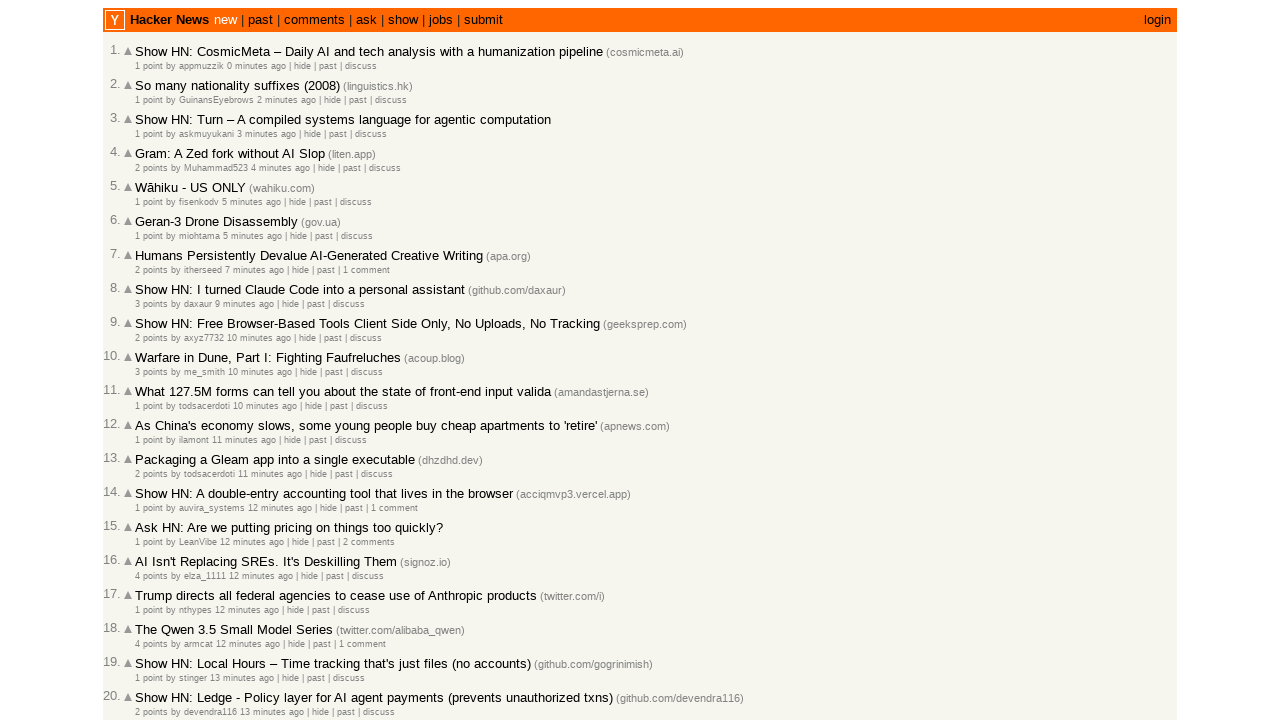

Retrieved timestamp title attribute for story at index 12
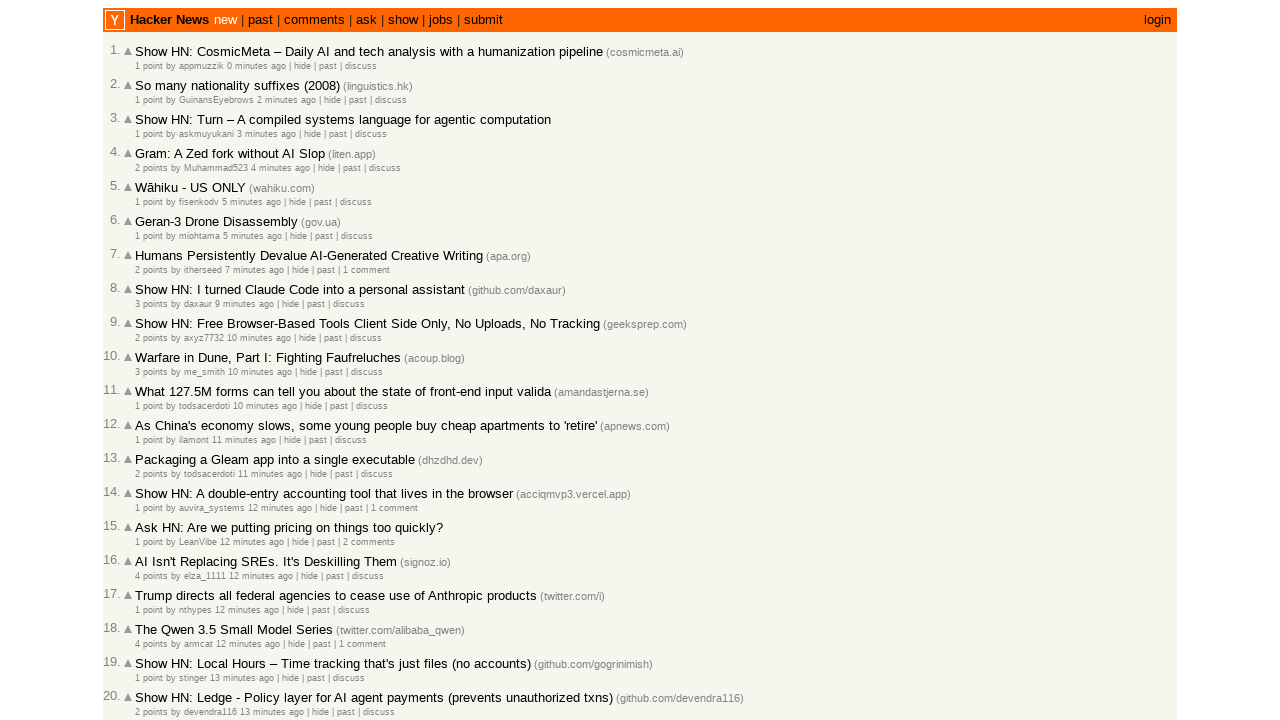

Extracted unix timestamp 1772468418 from story at index 12
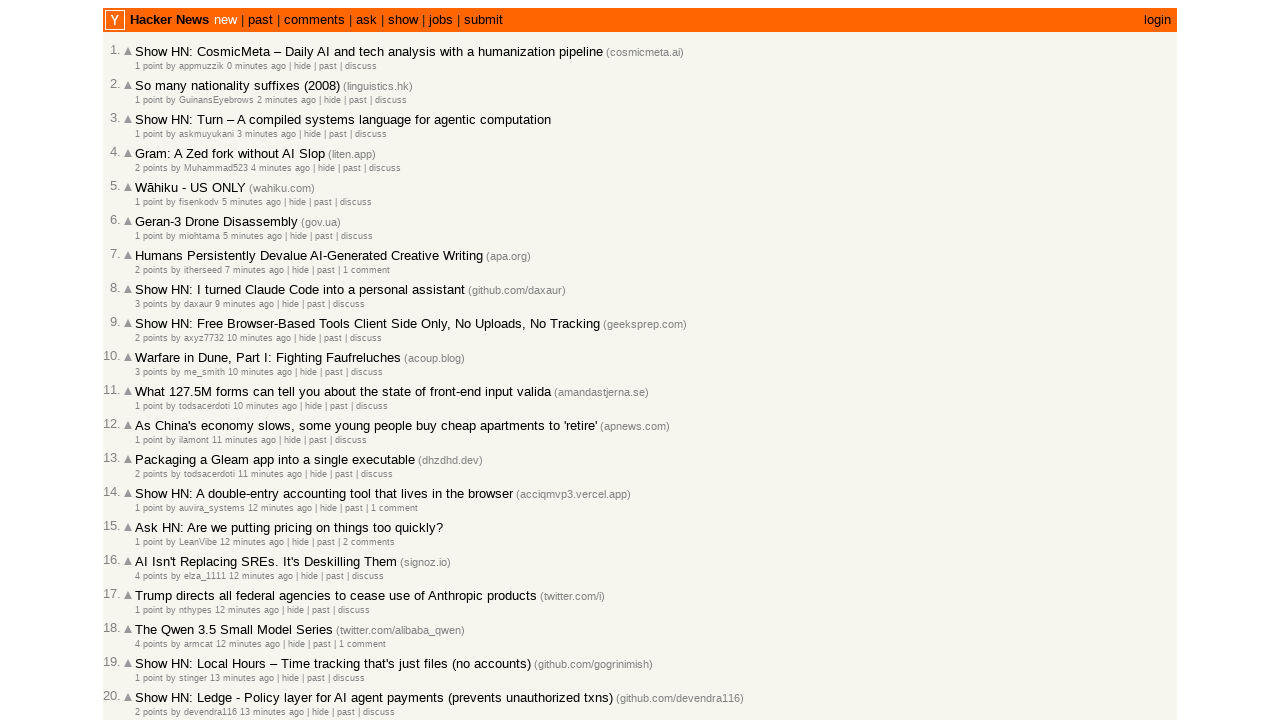

Verified descending timestamp order: 1772468418 <= 1772468433
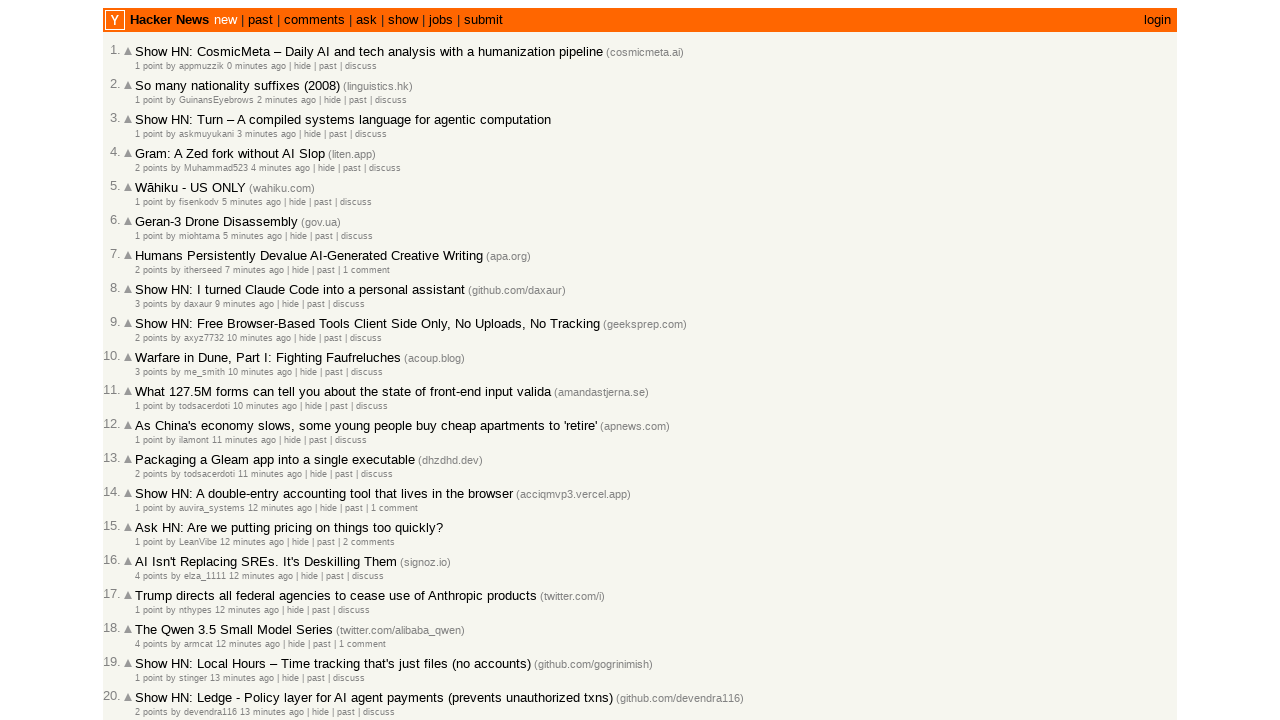

Retrieved story ID '47220002' for story at index 13
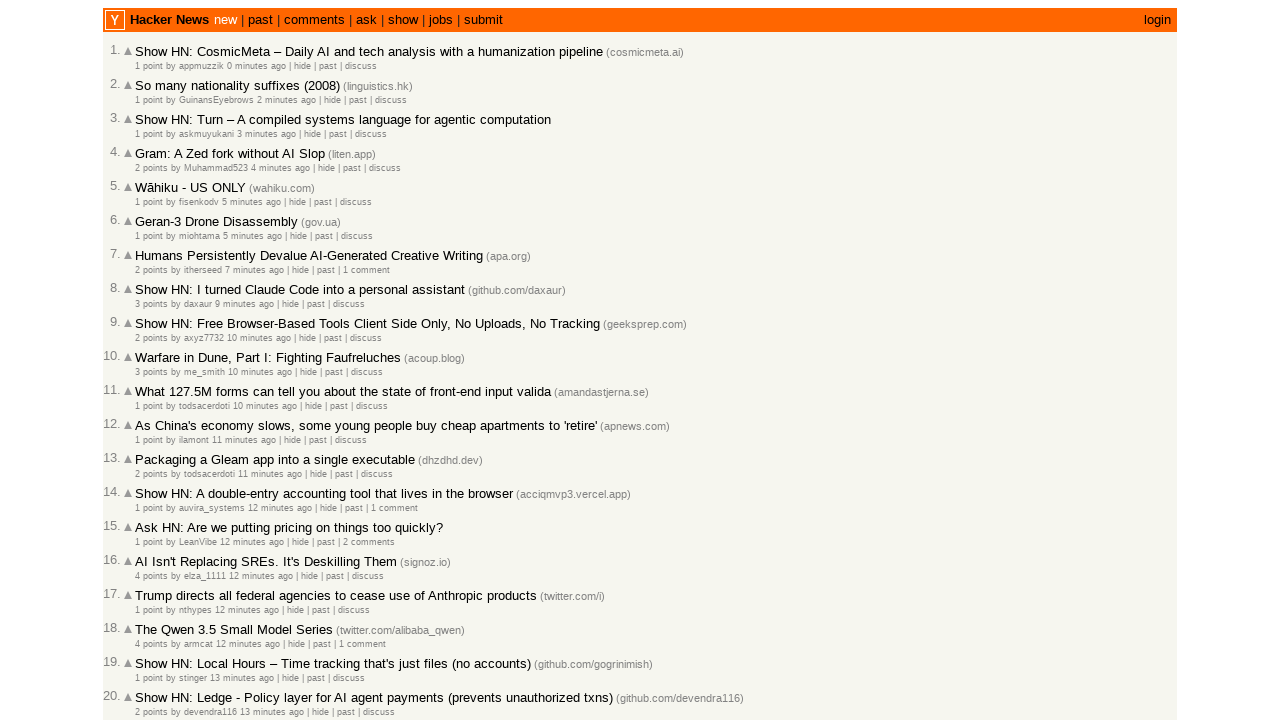

Added new story ID '47220002' to collection (total: 14)
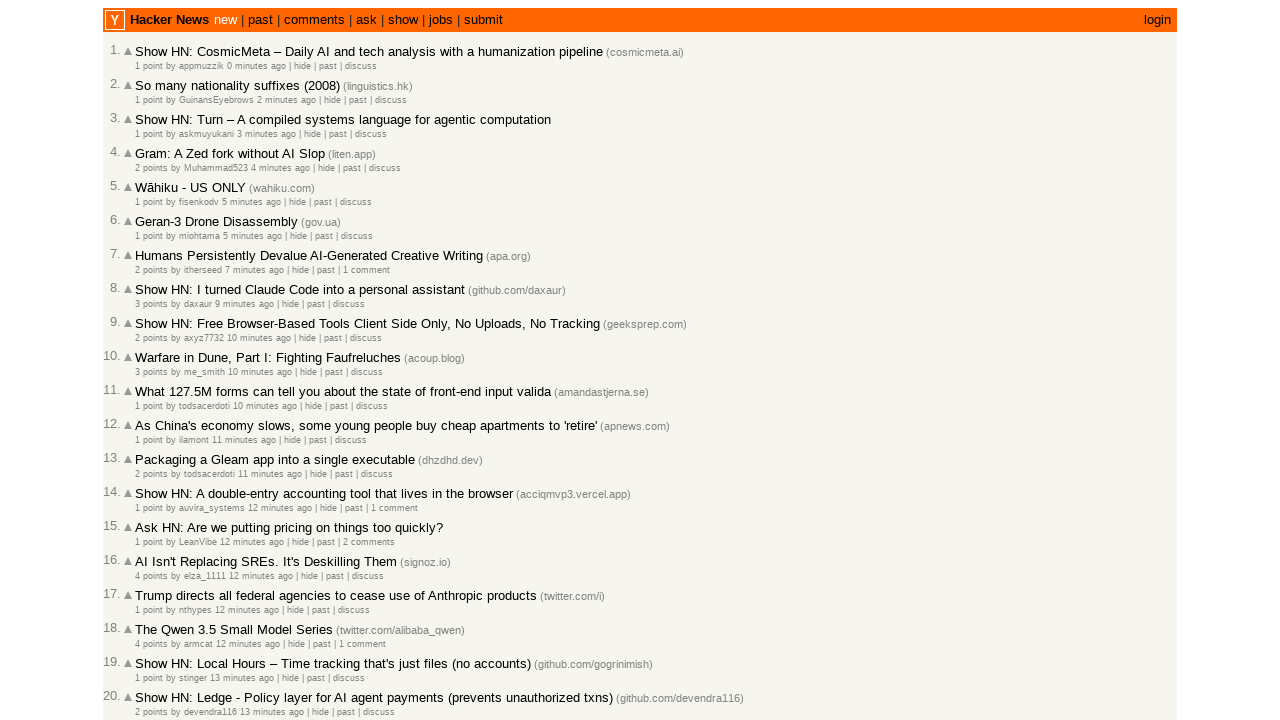

Retrieved timestamp title attribute for story at index 13
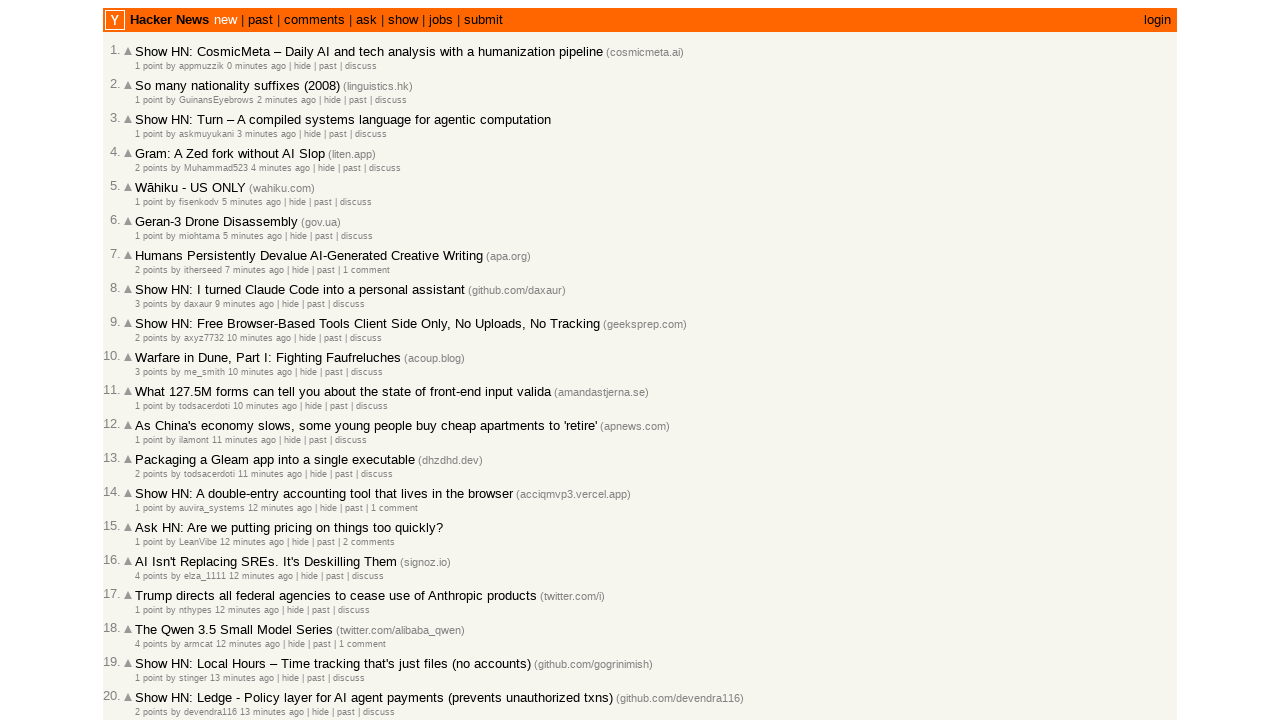

Extracted unix timestamp 1772468370 from story at index 13
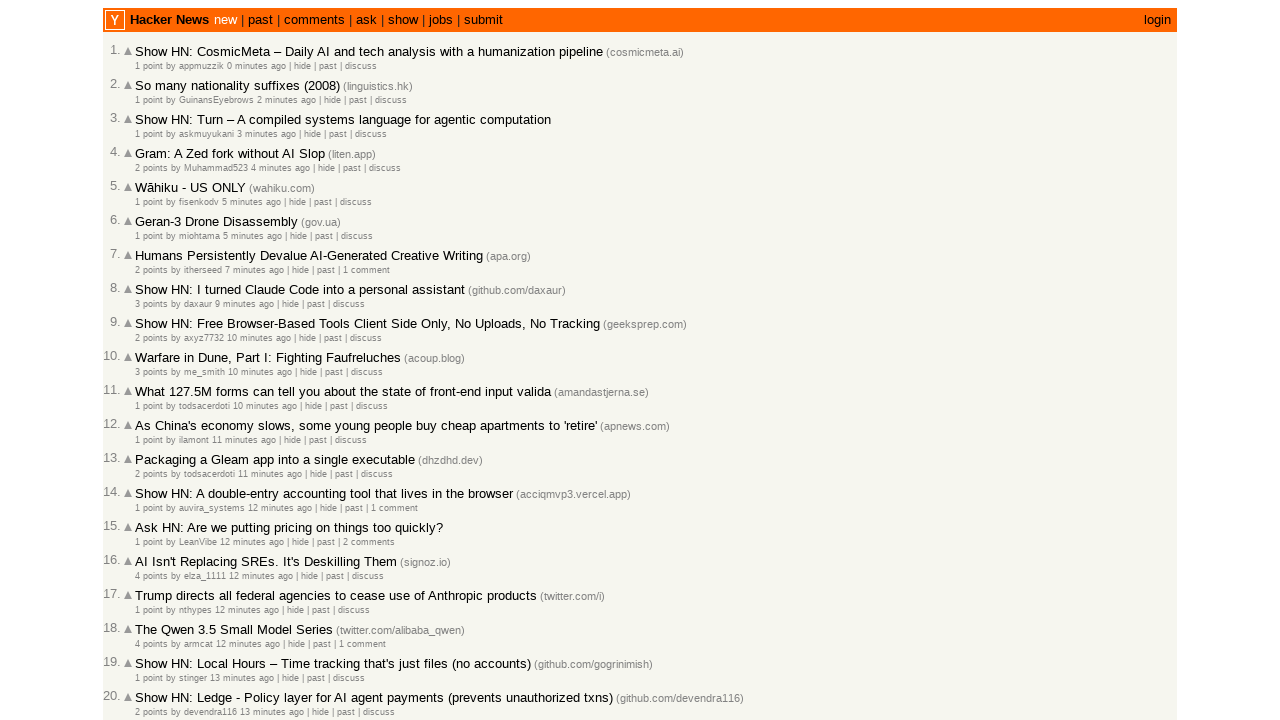

Verified descending timestamp order: 1772468370 <= 1772468418
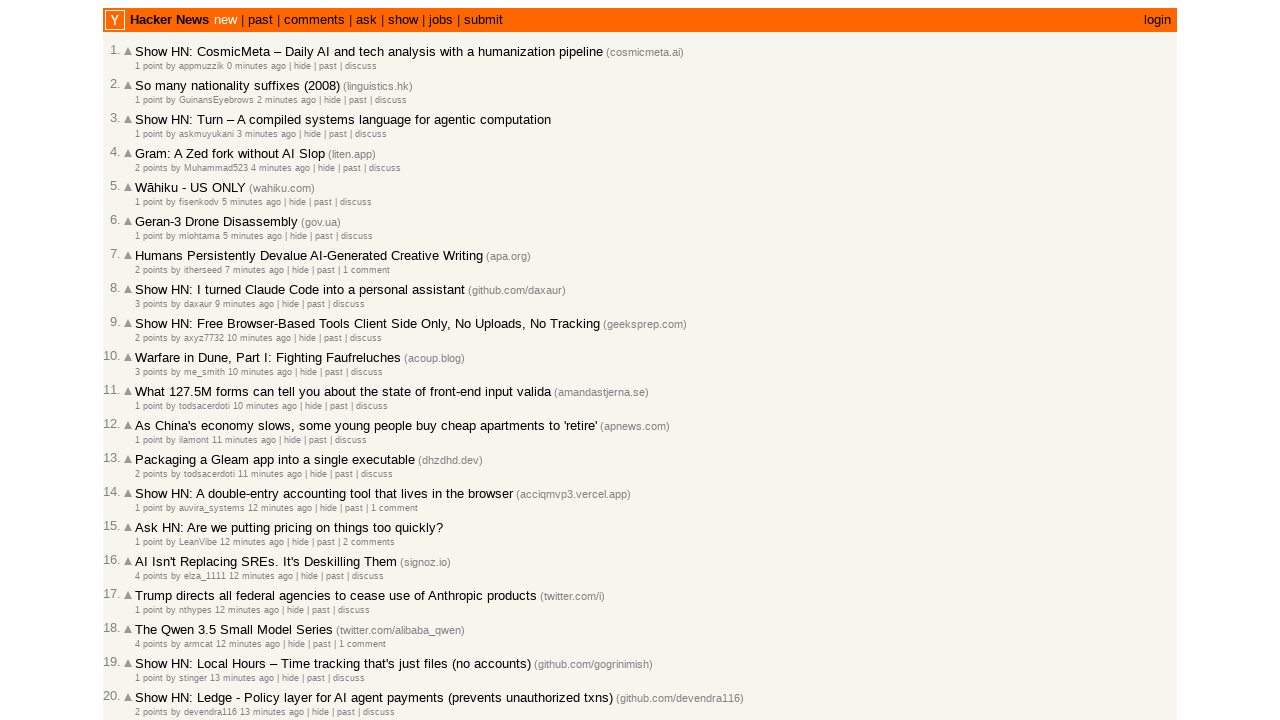

Retrieved story ID '47220001' for story at index 14
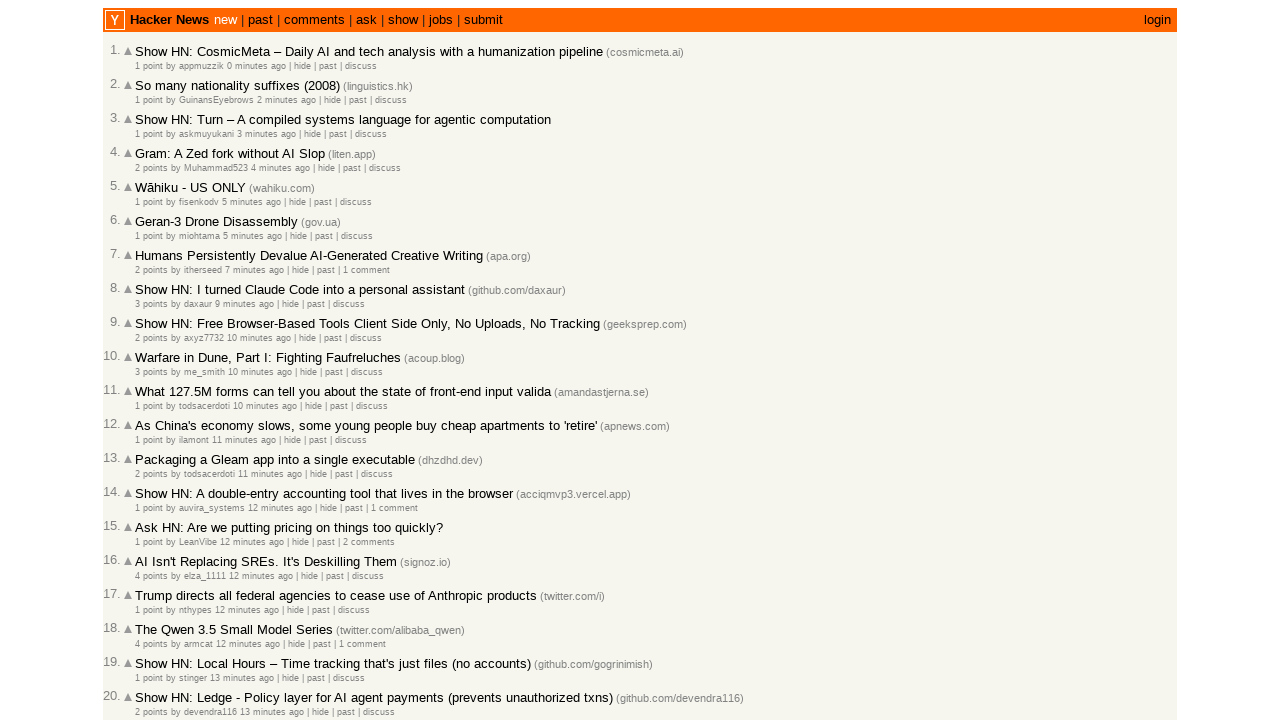

Added new story ID '47220001' to collection (total: 15)
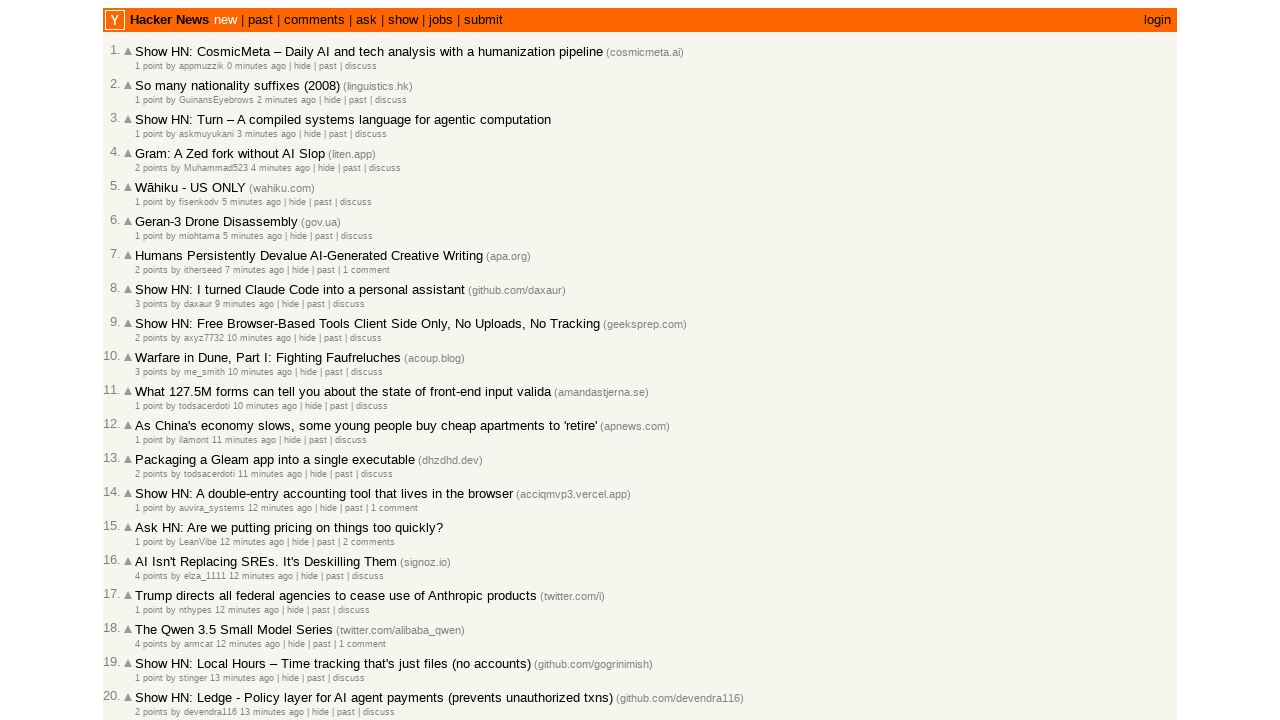

Retrieved timestamp title attribute for story at index 14
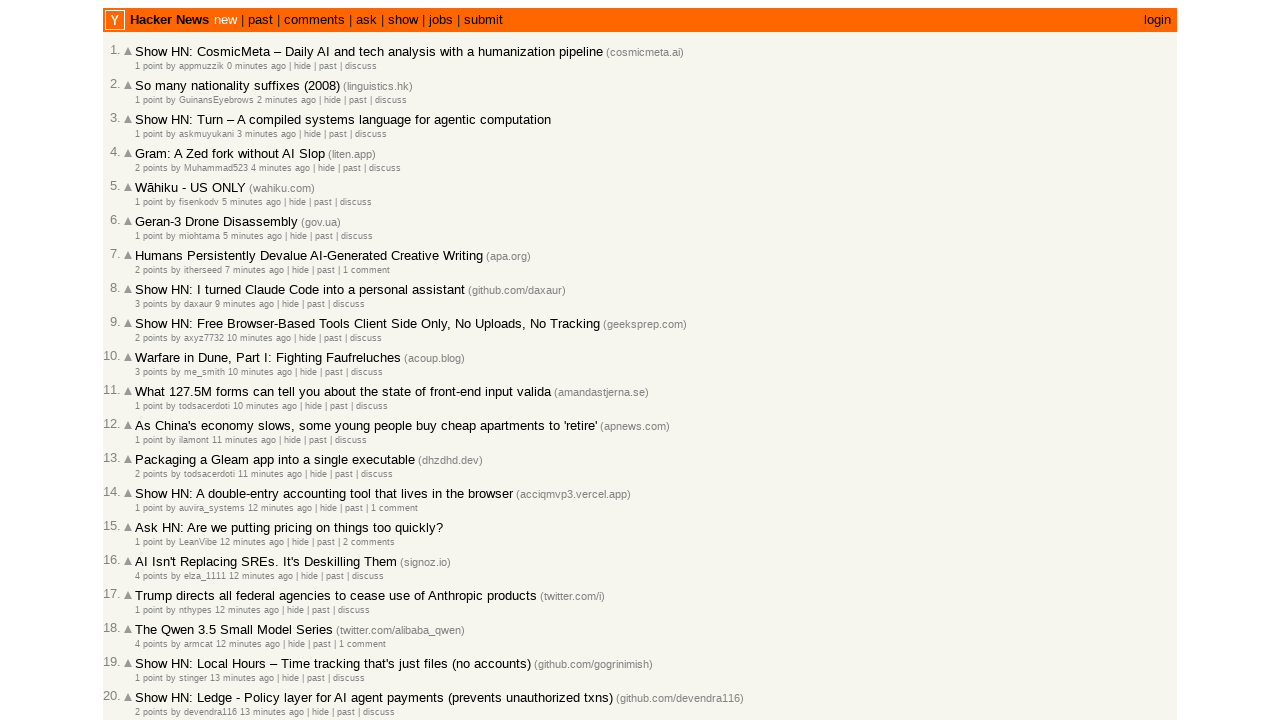

Extracted unix timestamp 1772468364 from story at index 14
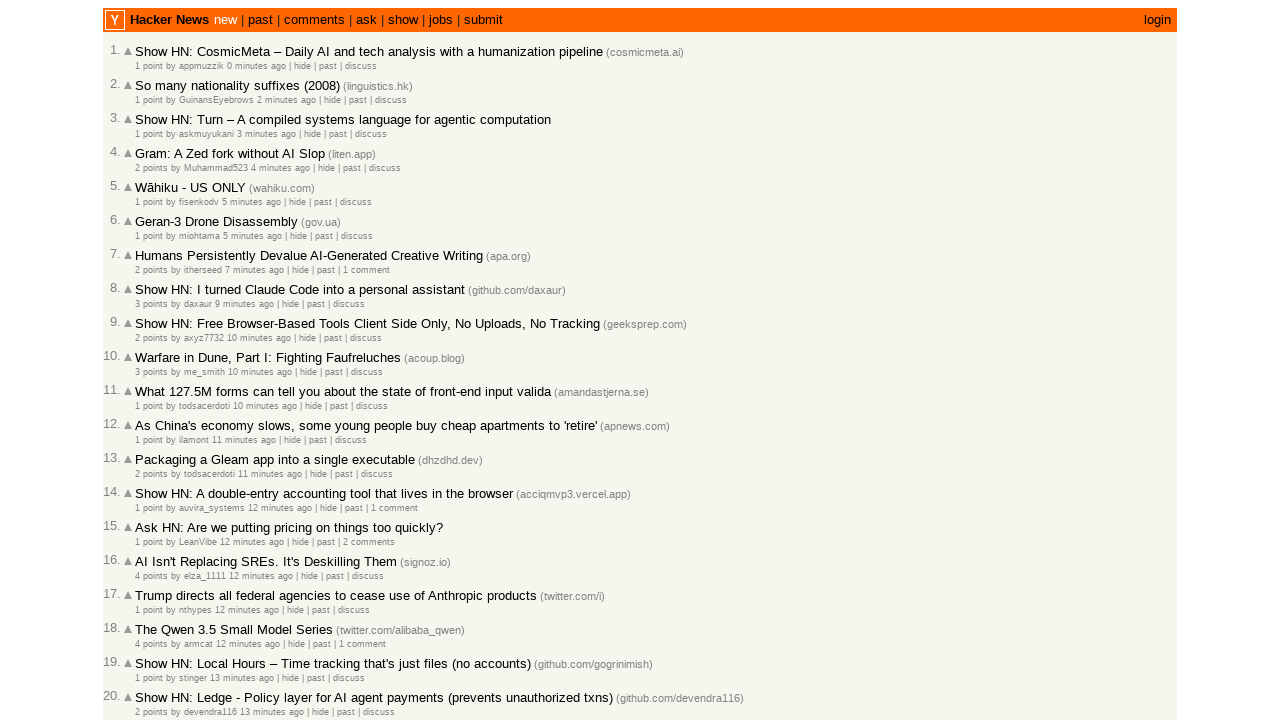

Verified descending timestamp order: 1772468364 <= 1772468370
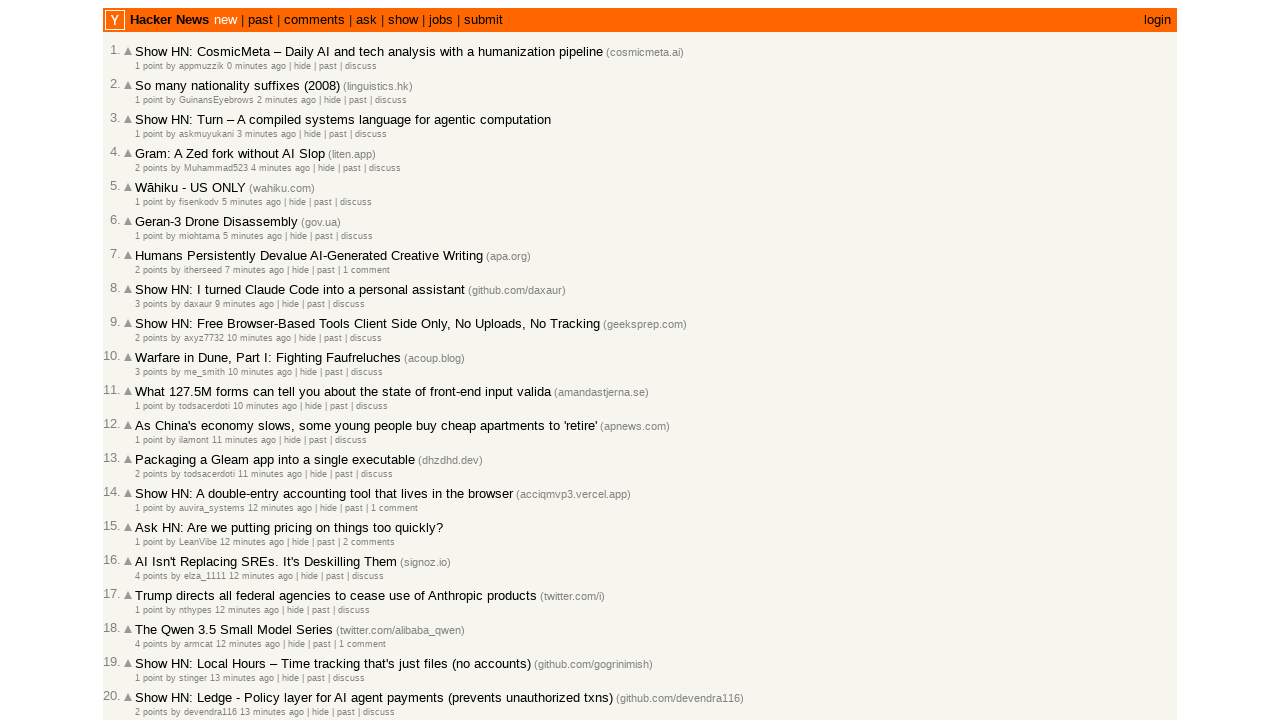

Retrieved story ID '47220000' for story at index 15
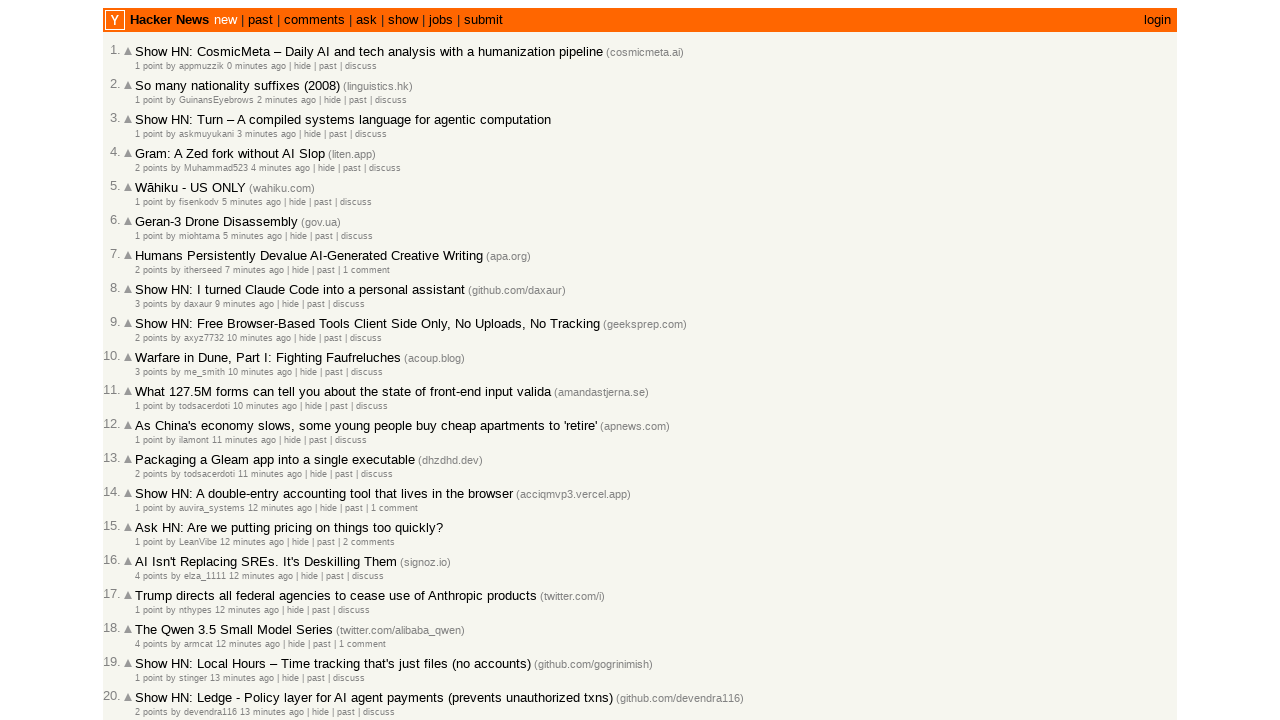

Added new story ID '47220000' to collection (total: 16)
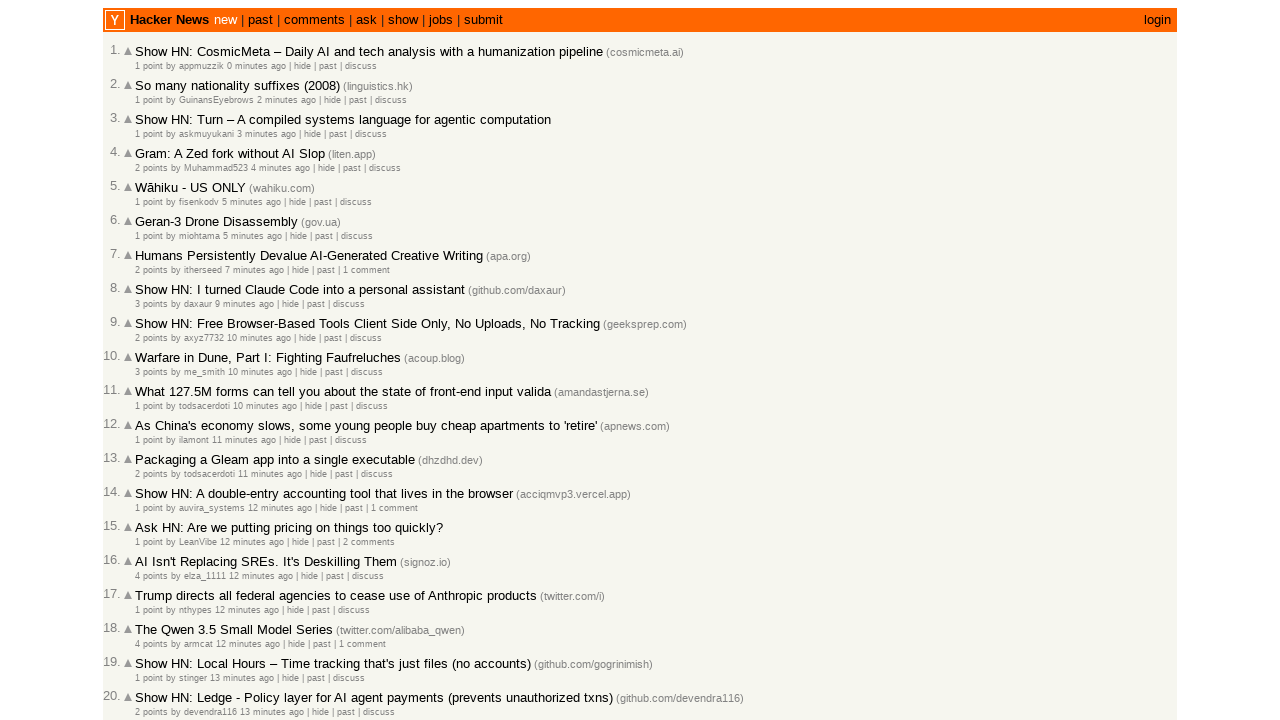

Retrieved timestamp title attribute for story at index 15
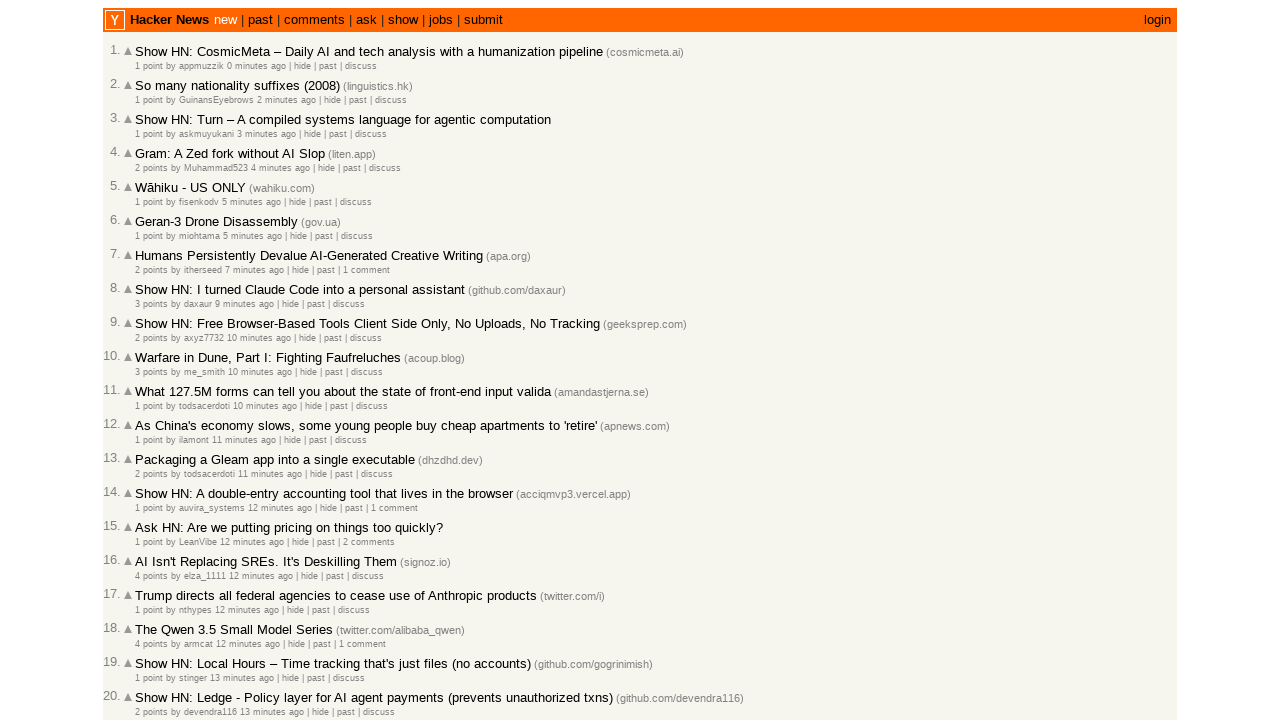

Extracted unix timestamp 1772468362 from story at index 15
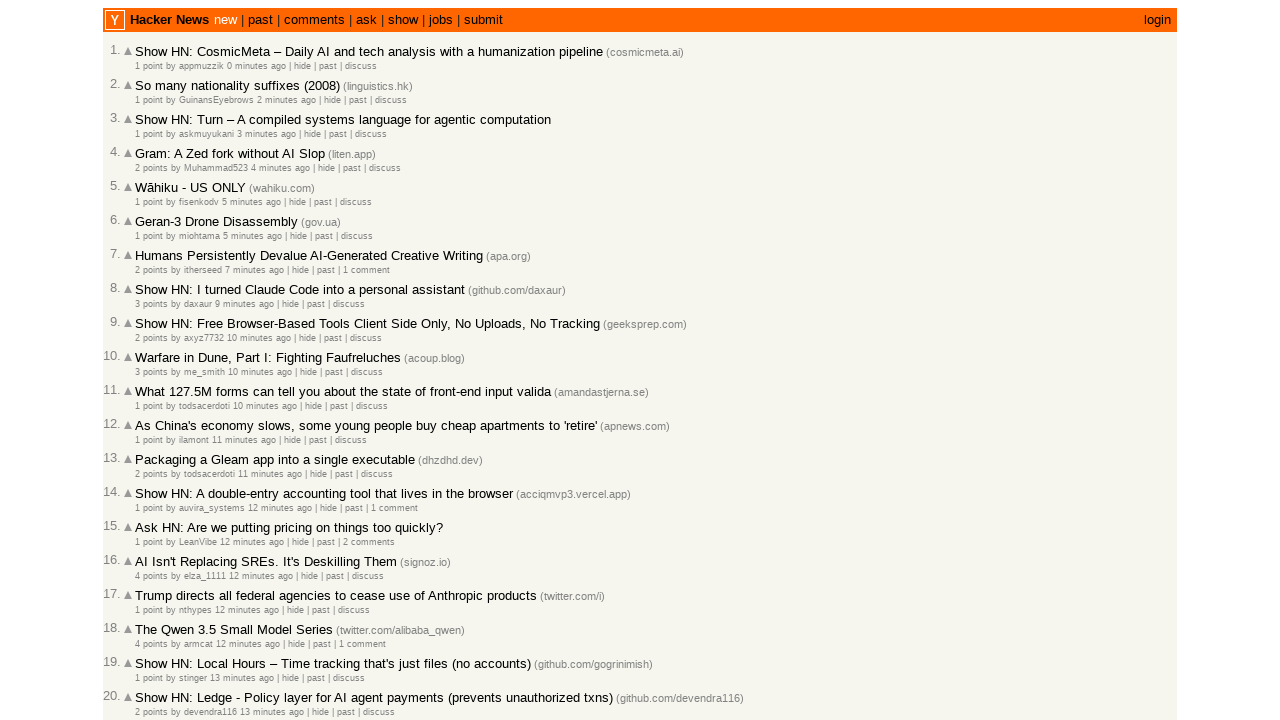

Verified descending timestamp order: 1772468362 <= 1772468364
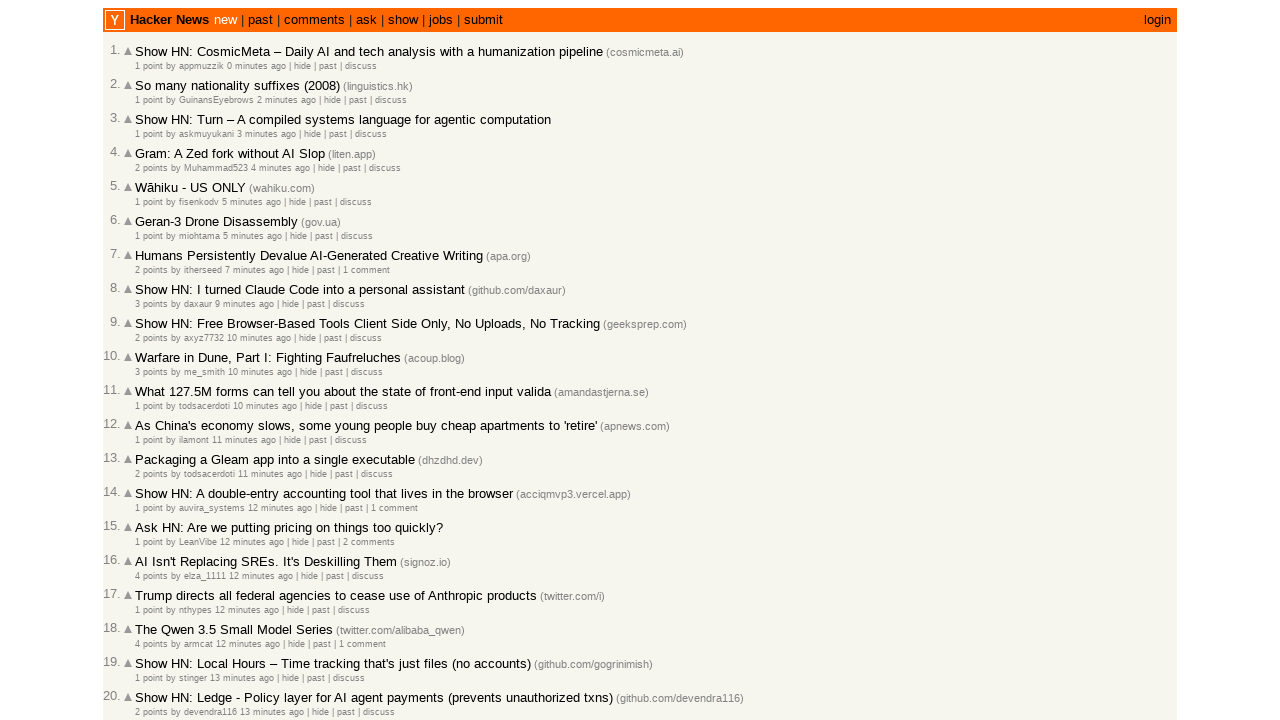

Retrieved story ID '47219988' for story at index 16
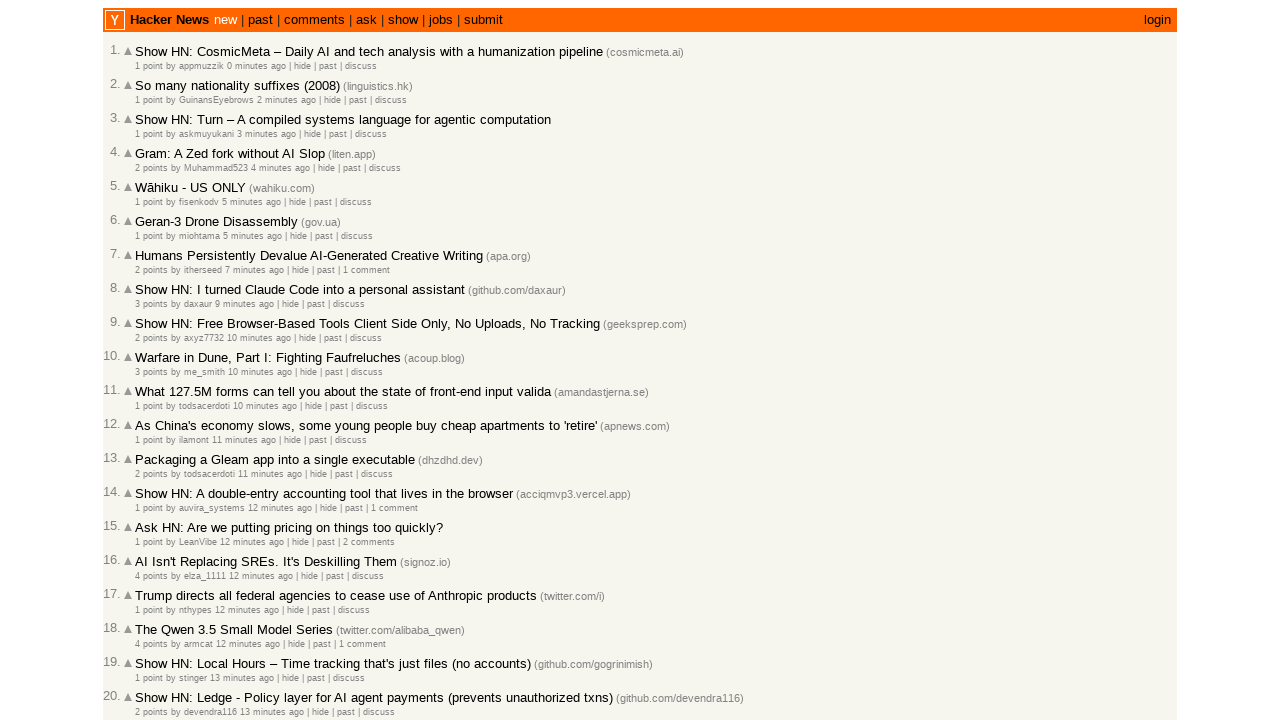

Added new story ID '47219988' to collection (total: 17)
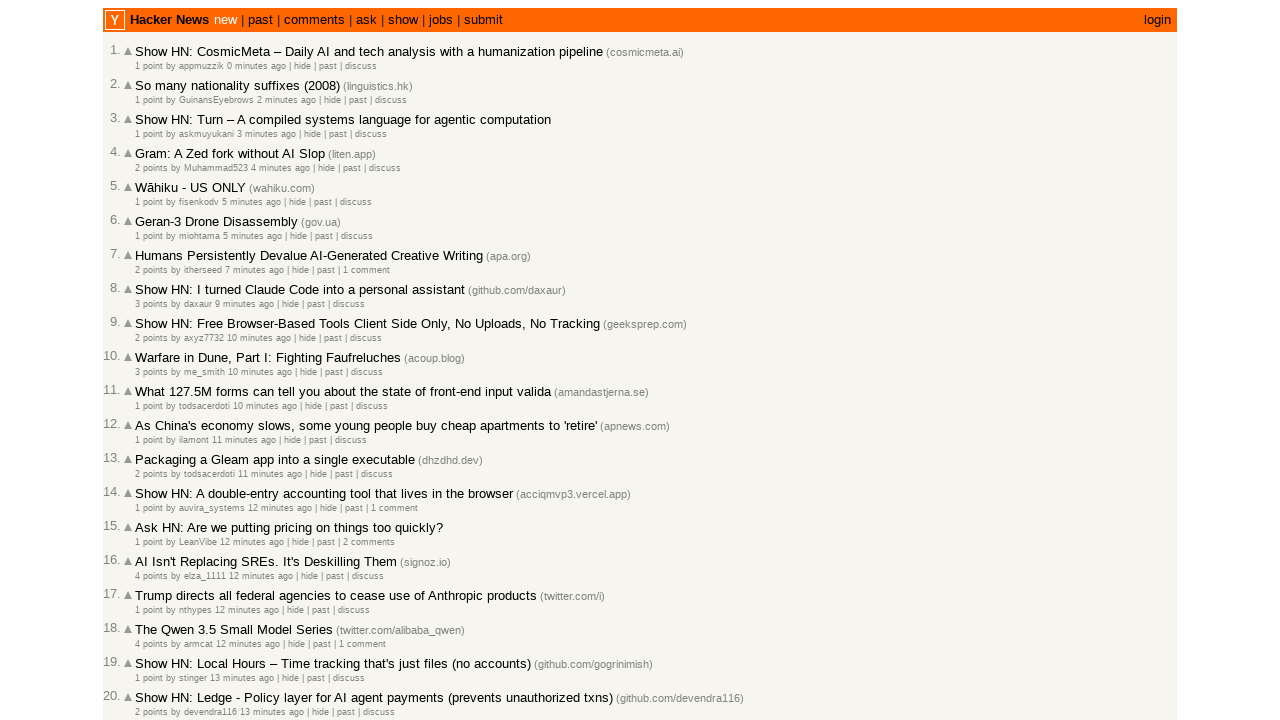

Retrieved timestamp title attribute for story at index 16
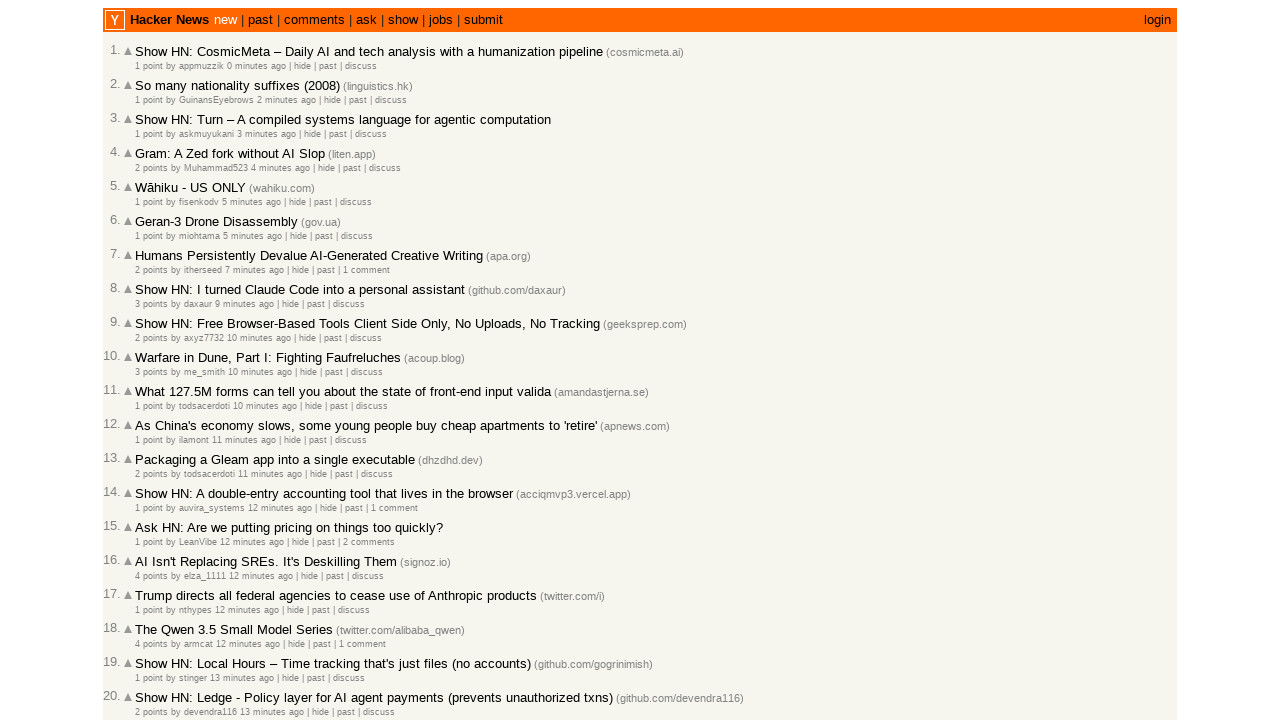

Extracted unix timestamp 1772468326 from story at index 16
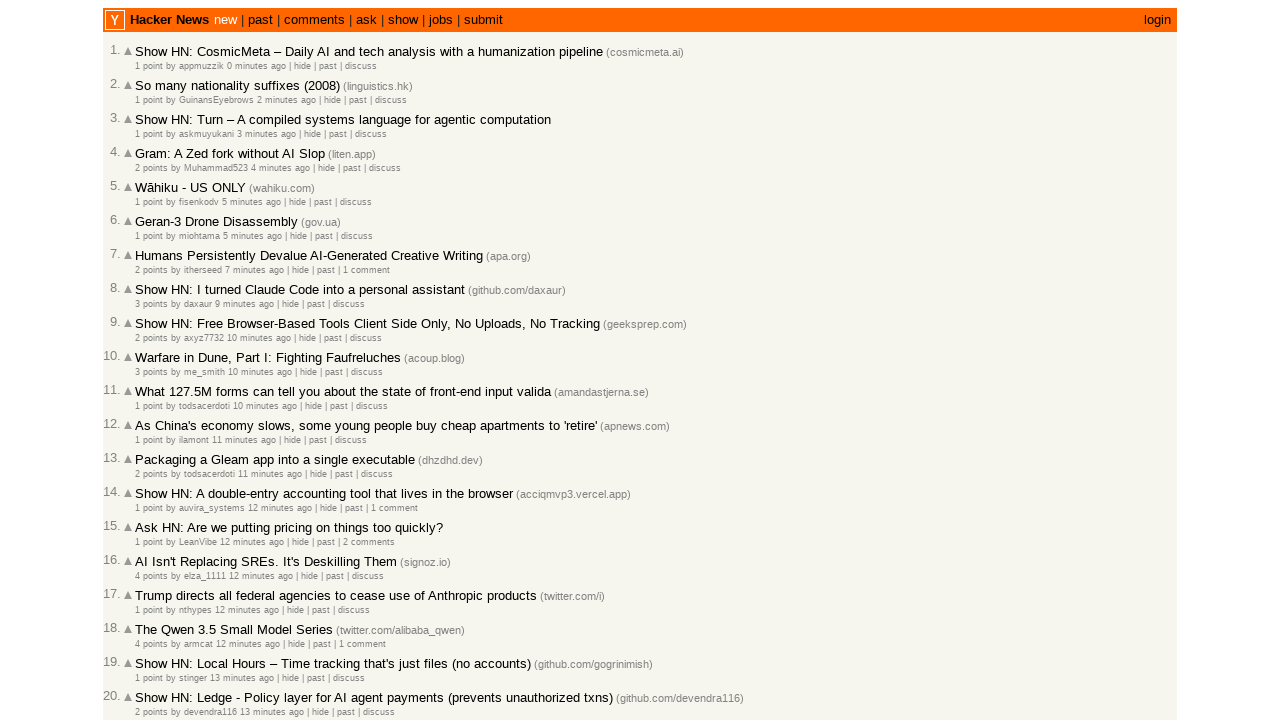

Verified descending timestamp order: 1772468326 <= 1772468362
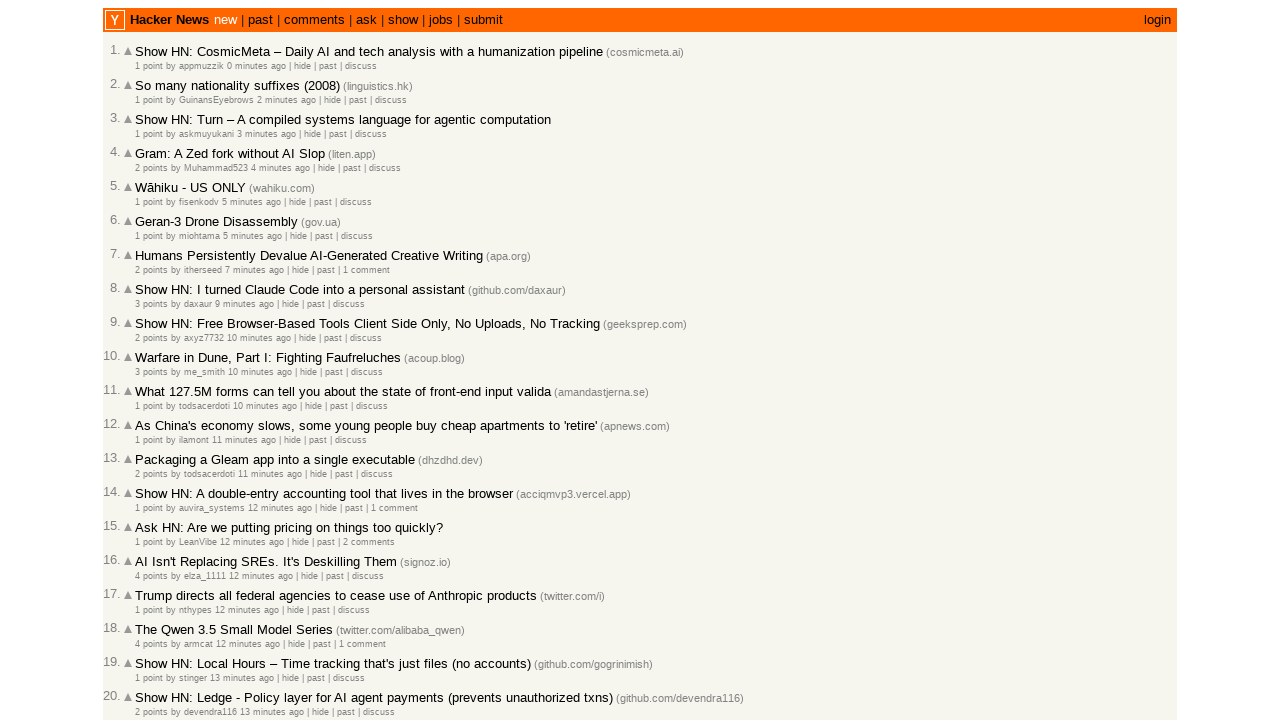

Retrieved story ID '47219984' for story at index 17
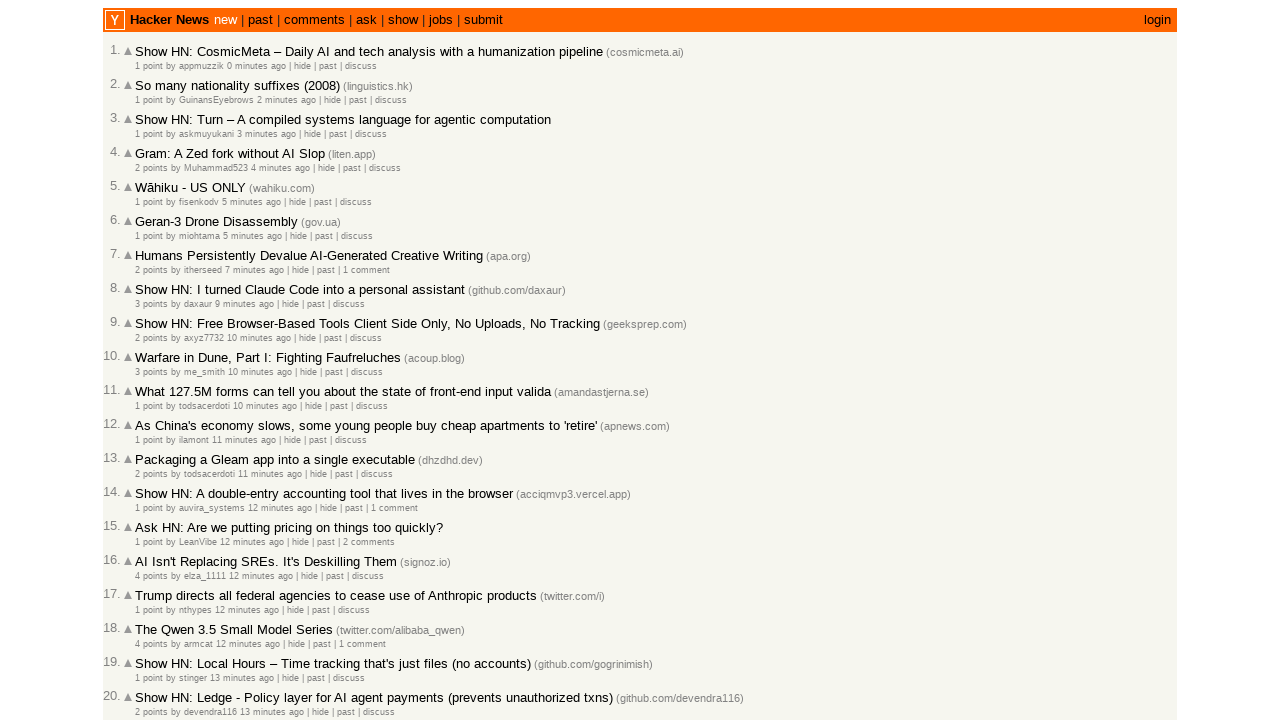

Added new story ID '47219984' to collection (total: 18)
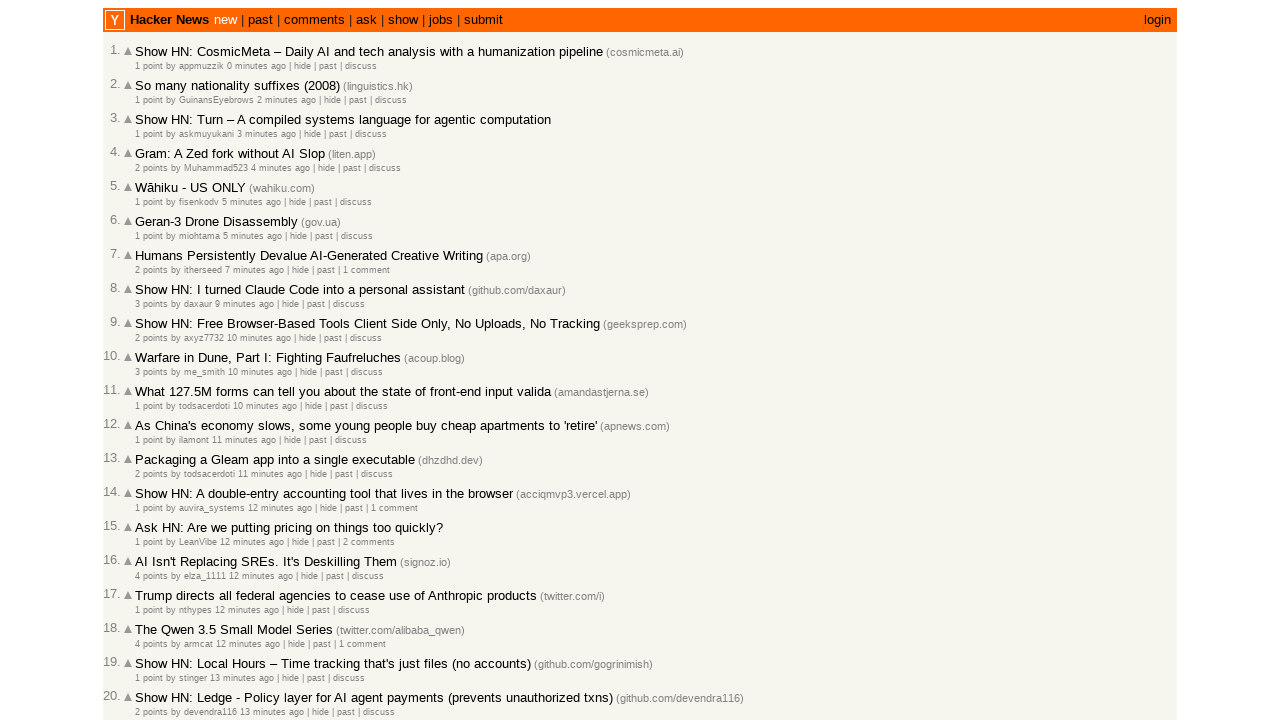

Retrieved timestamp title attribute for story at index 17
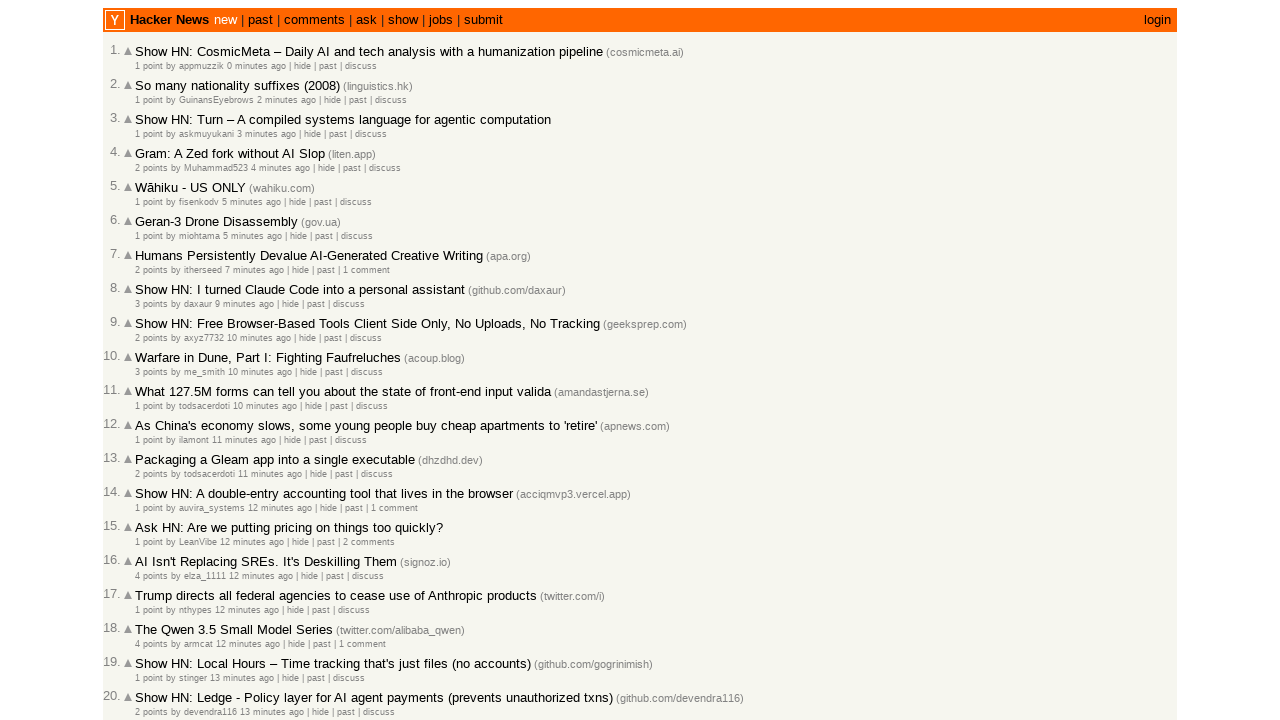

Extracted unix timestamp 1772468314 from story at index 17
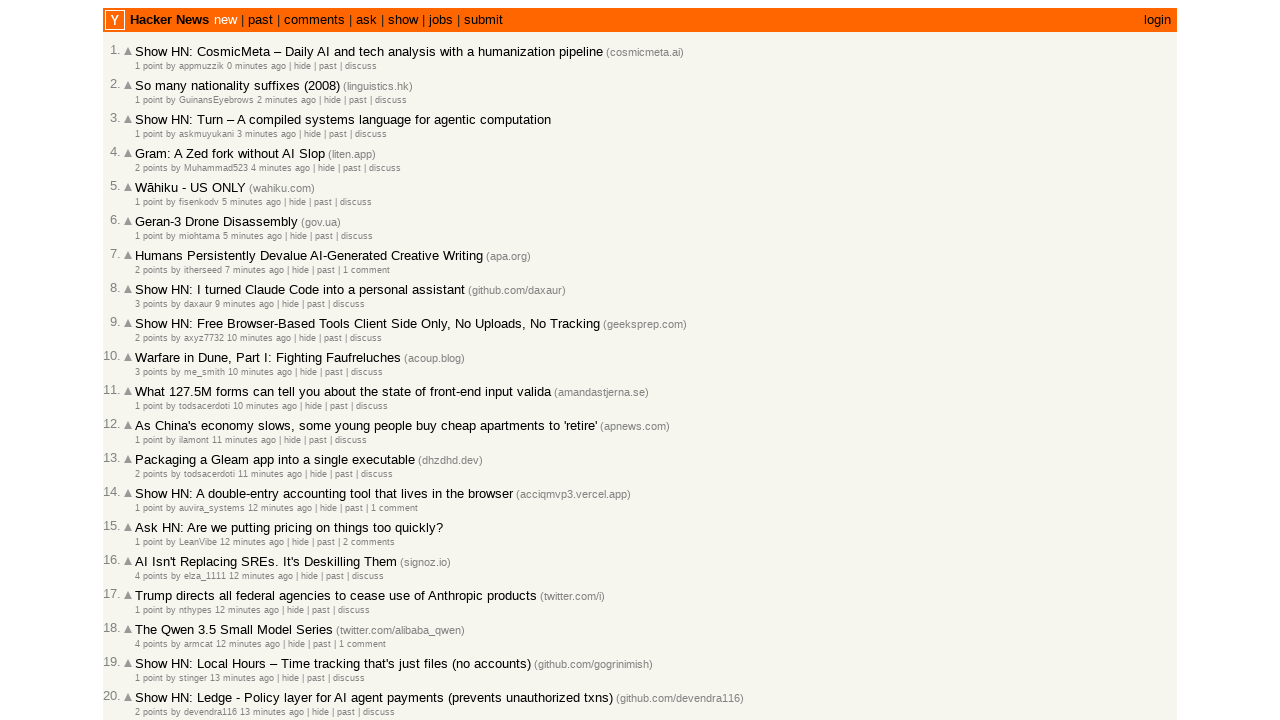

Verified descending timestamp order: 1772468314 <= 1772468326
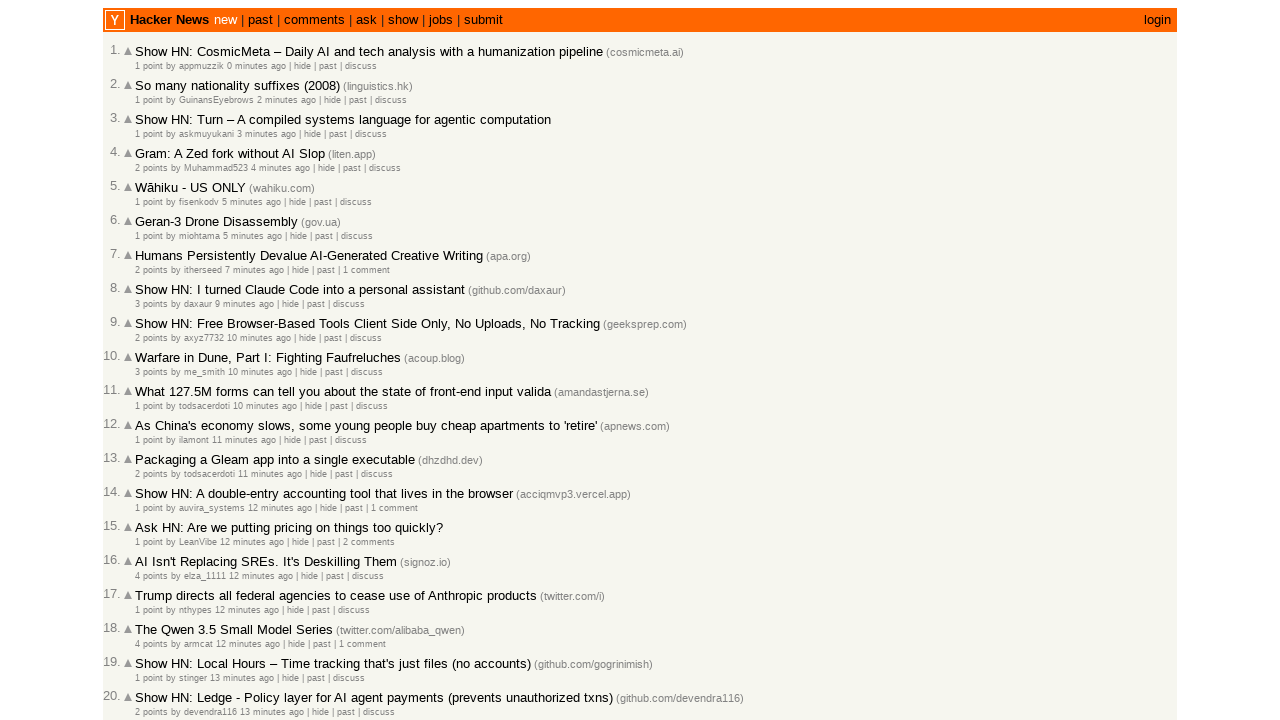

Retrieved story ID '47219968' for story at index 18
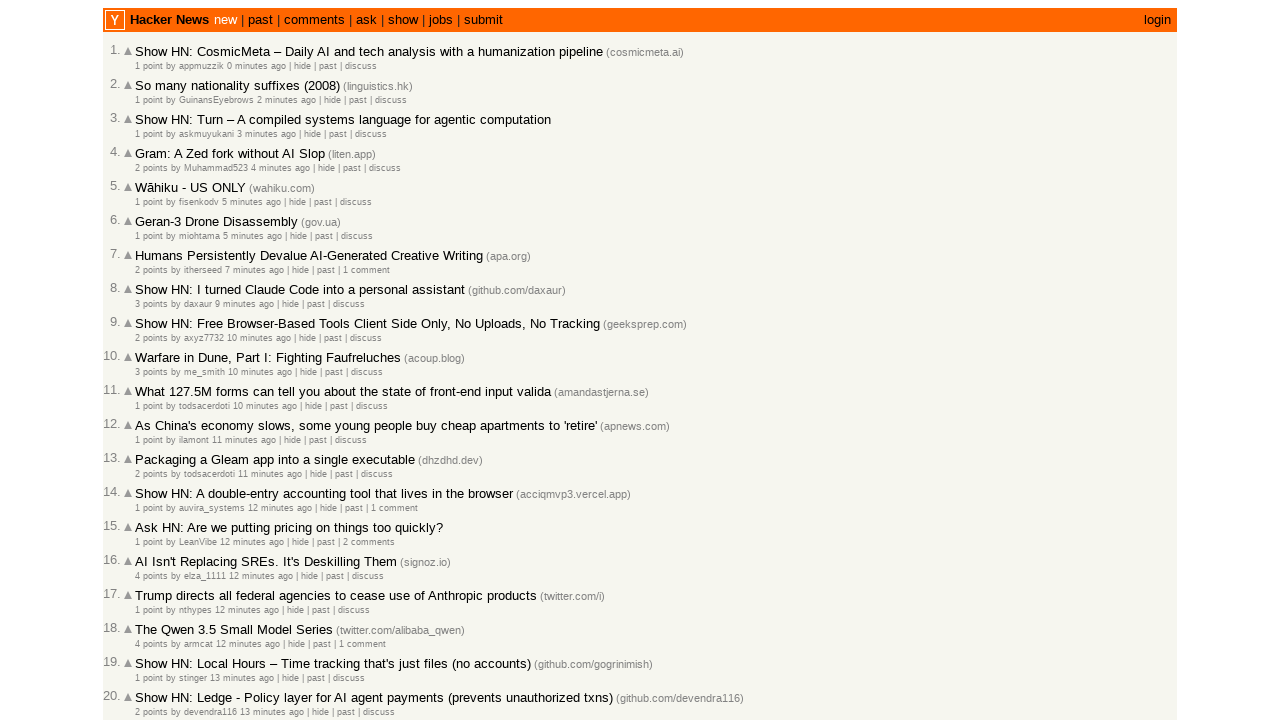

Added new story ID '47219968' to collection (total: 19)
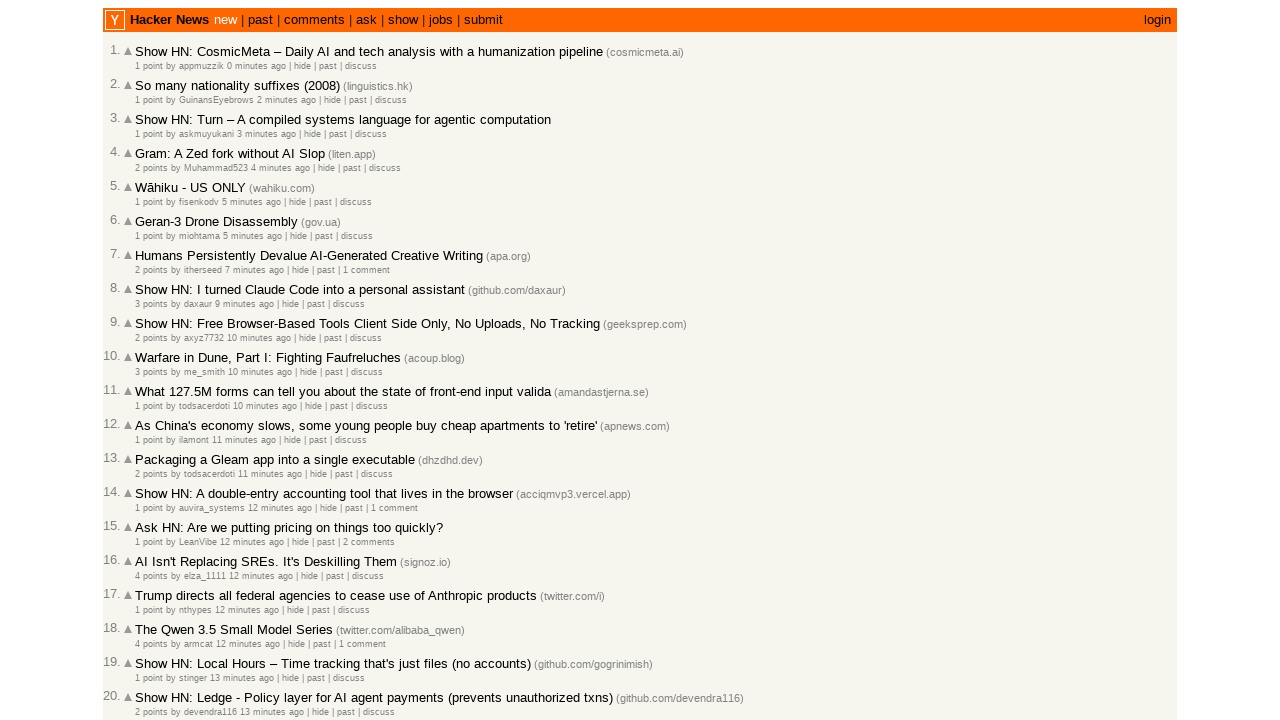

Retrieved timestamp title attribute for story at index 18
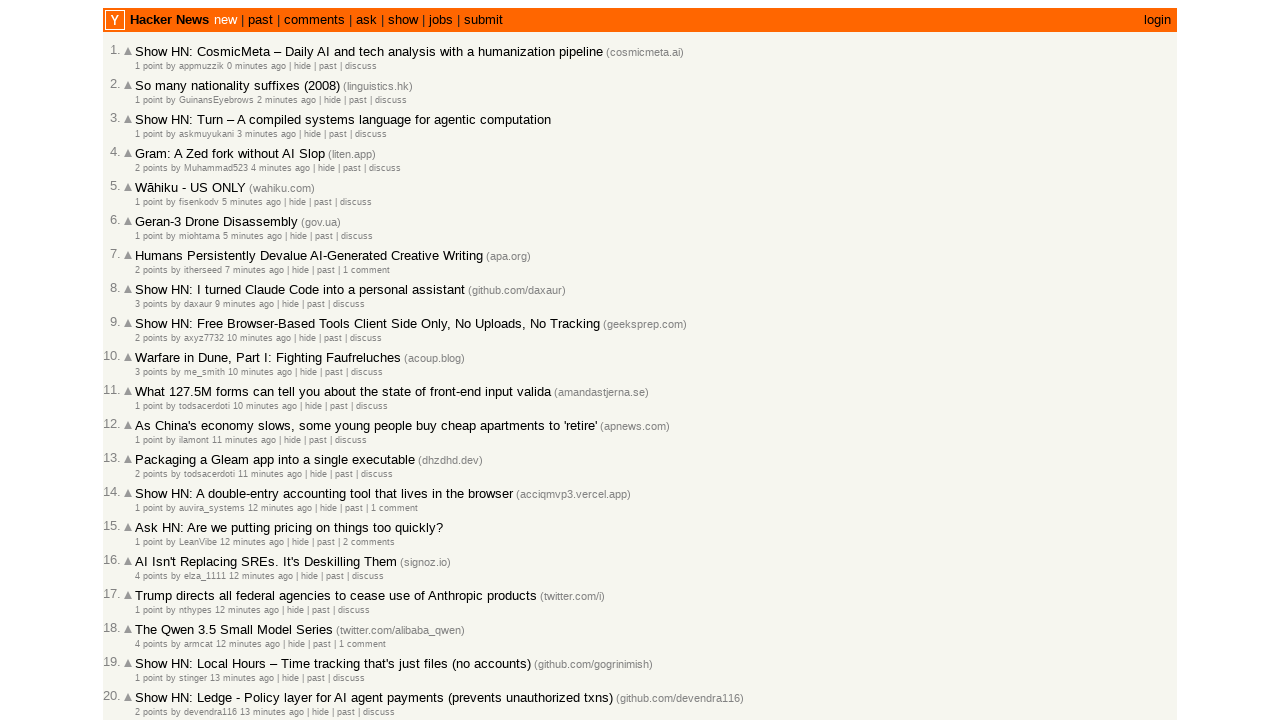

Extracted unix timestamp 1772468260 from story at index 18
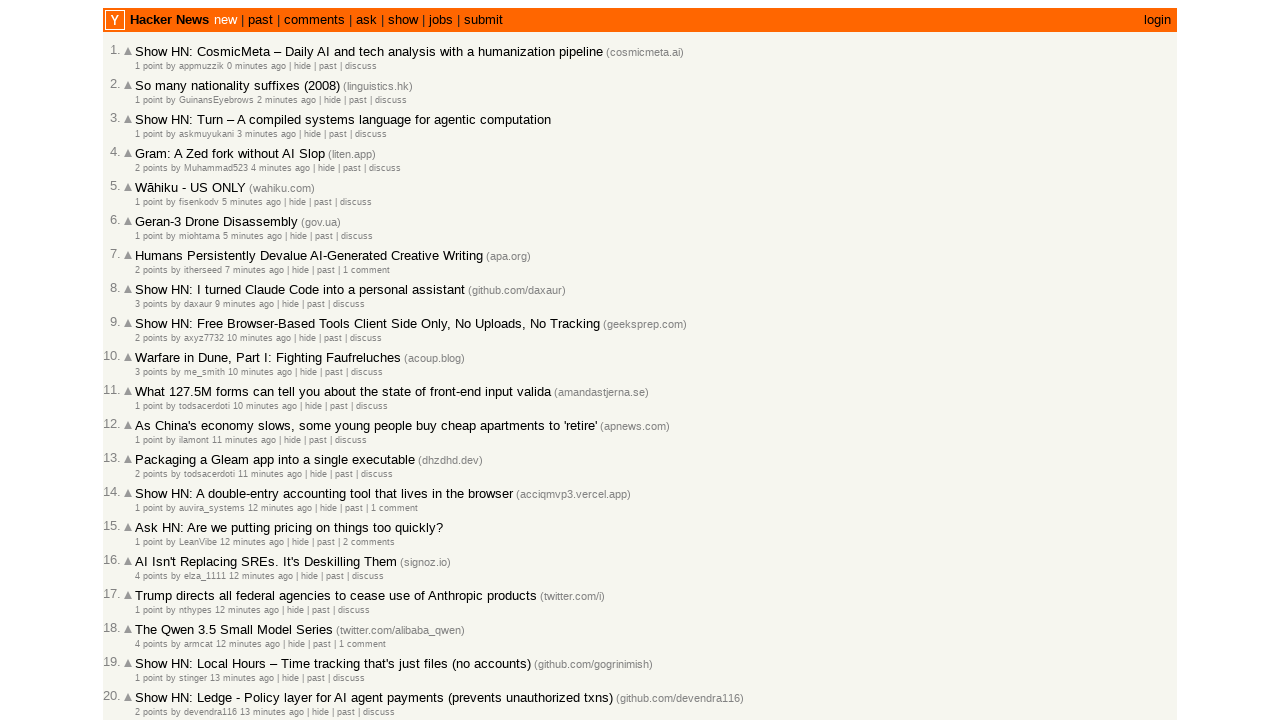

Verified descending timestamp order: 1772468260 <= 1772468314
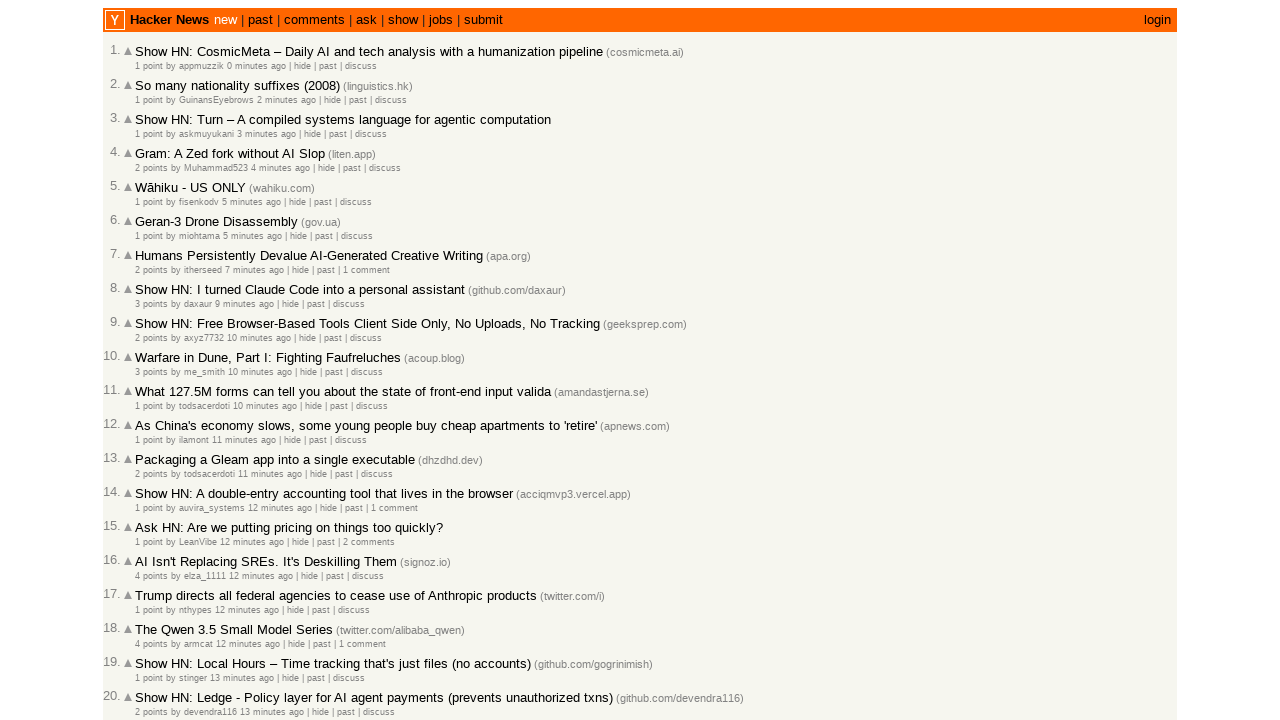

Retrieved story ID '47219966' for story at index 19
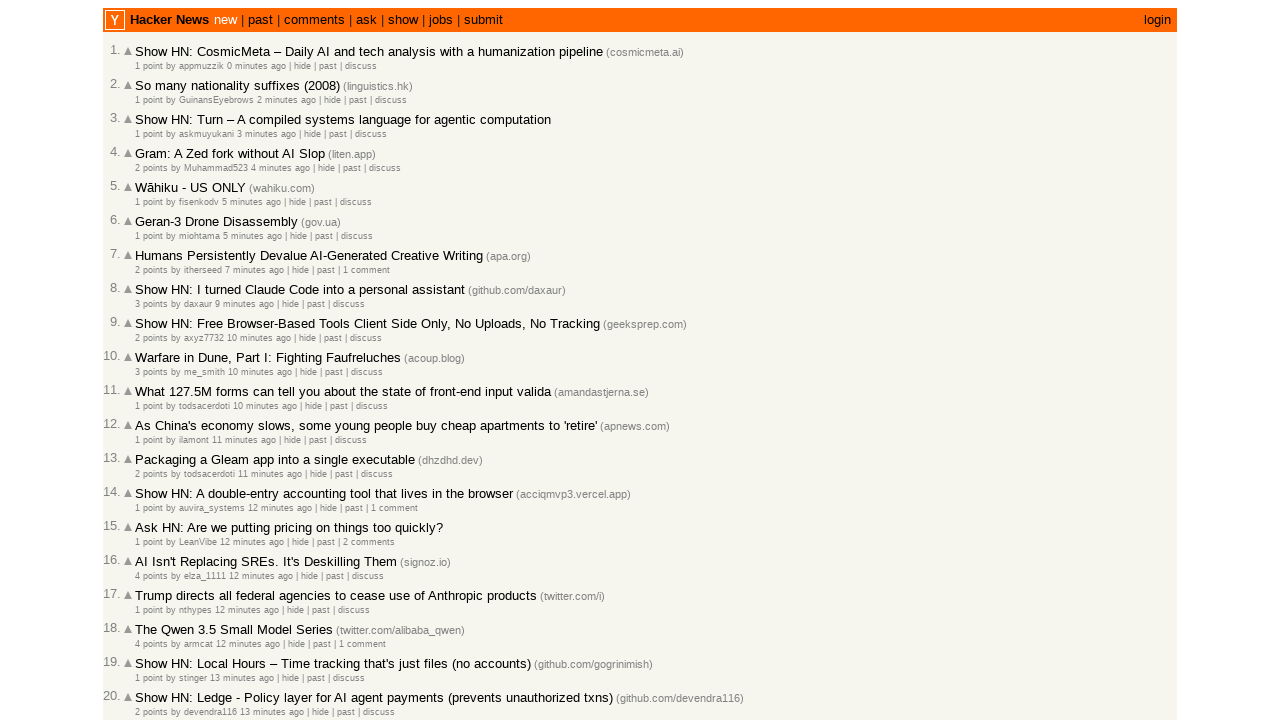

Added new story ID '47219966' to collection (total: 20)
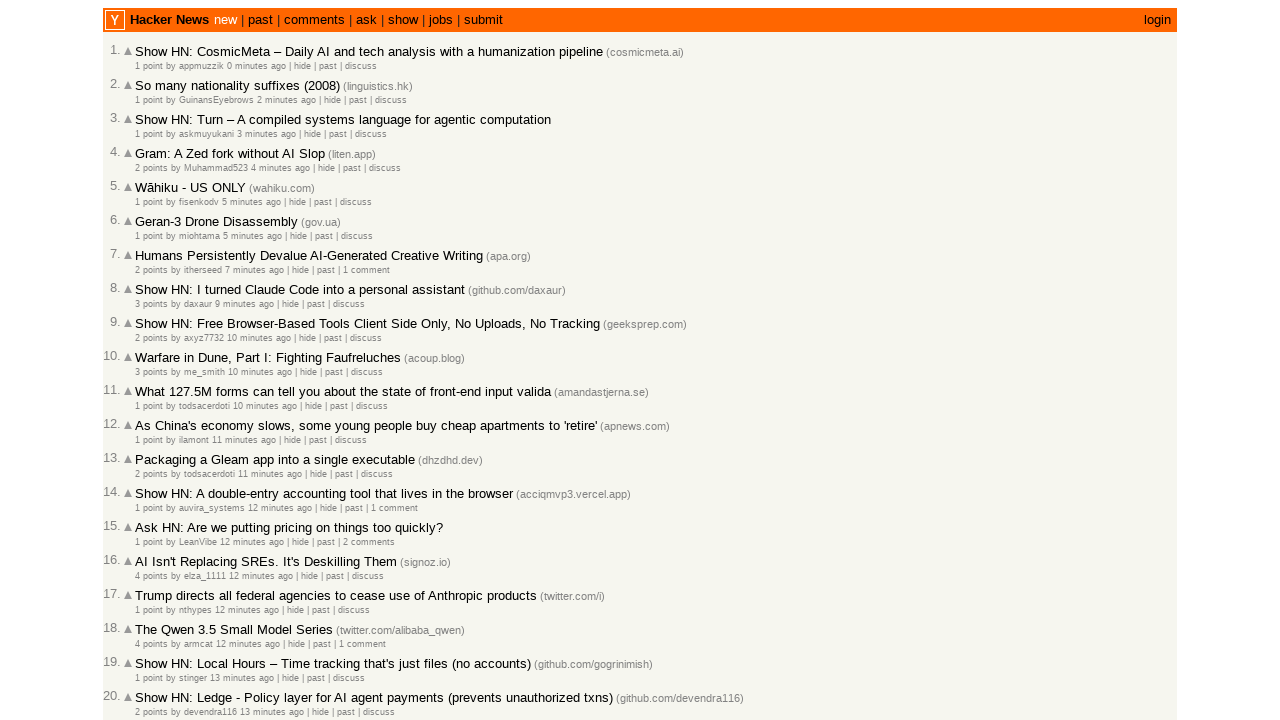

Retrieved timestamp title attribute for story at index 19
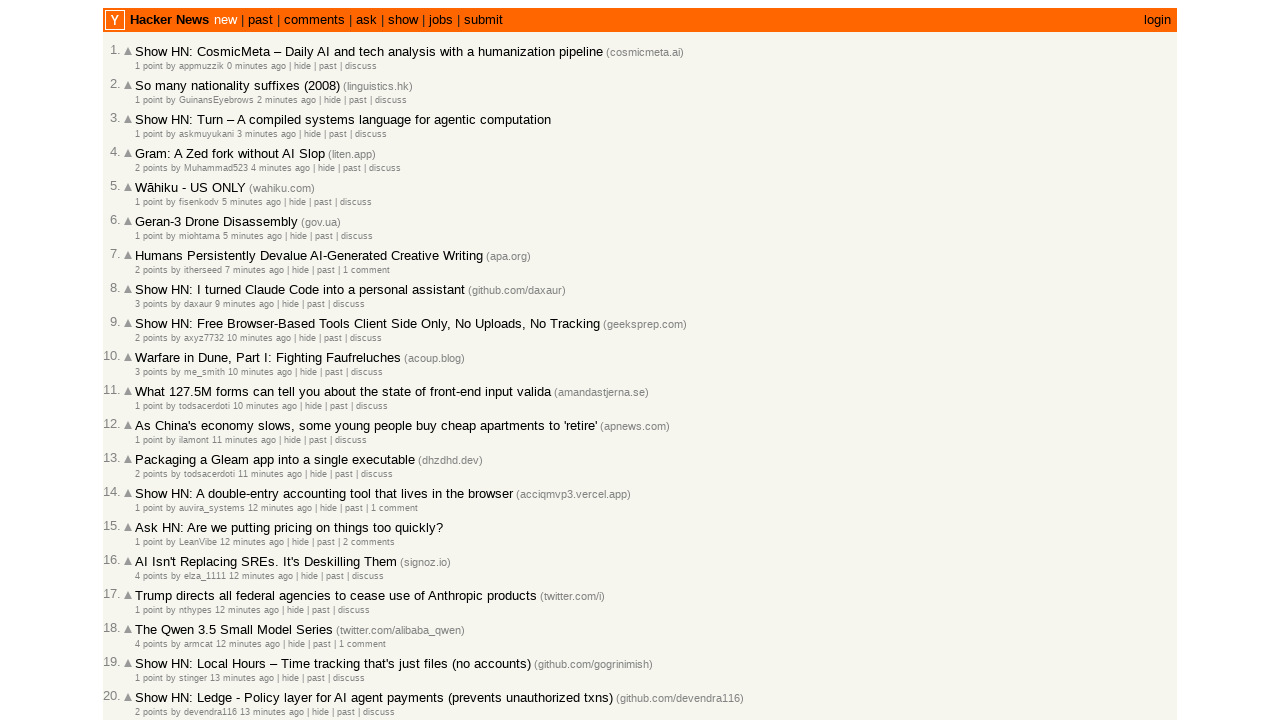

Extracted unix timestamp 1772468255 from story at index 19
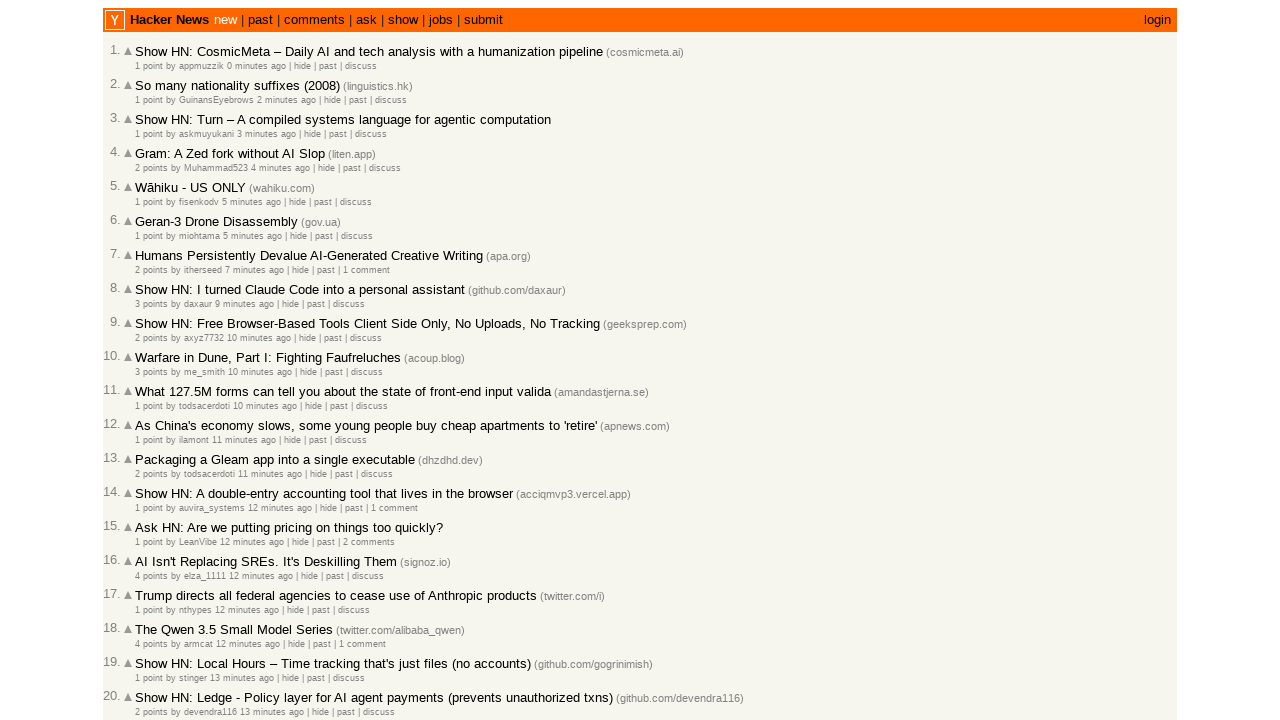

Verified descending timestamp order: 1772468255 <= 1772468260
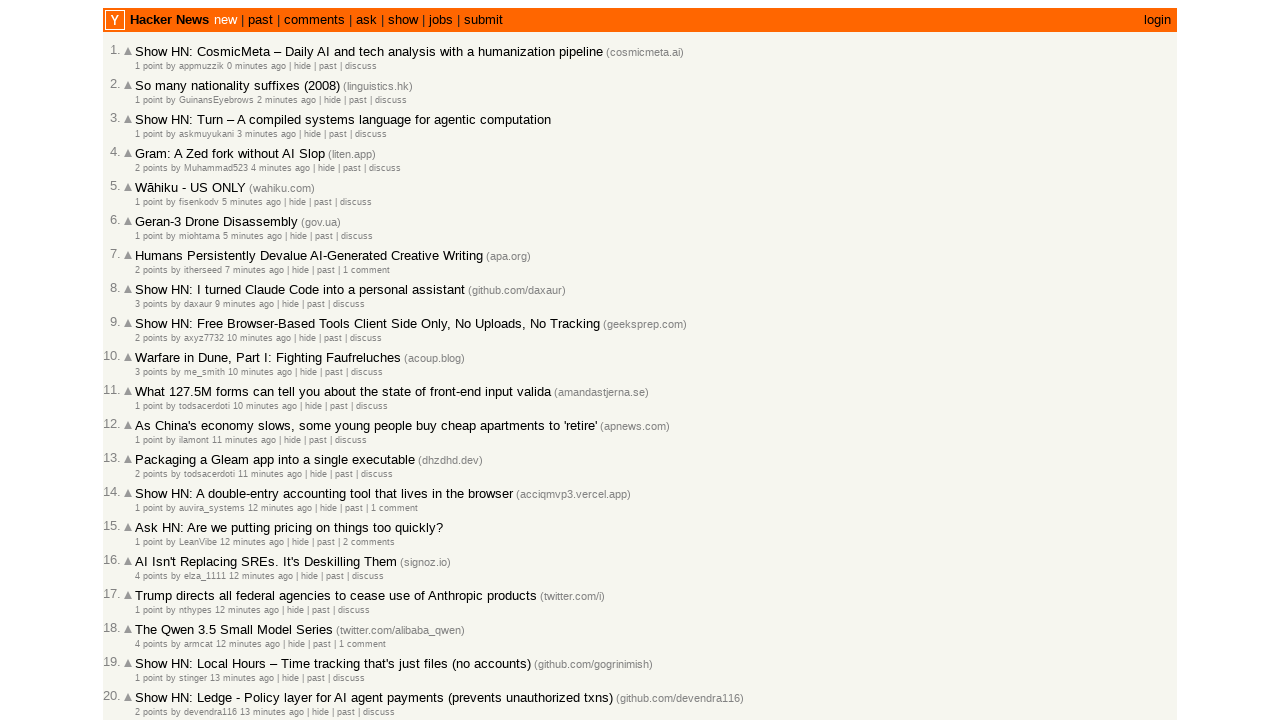

Retrieved story ID '47219955' for story at index 20
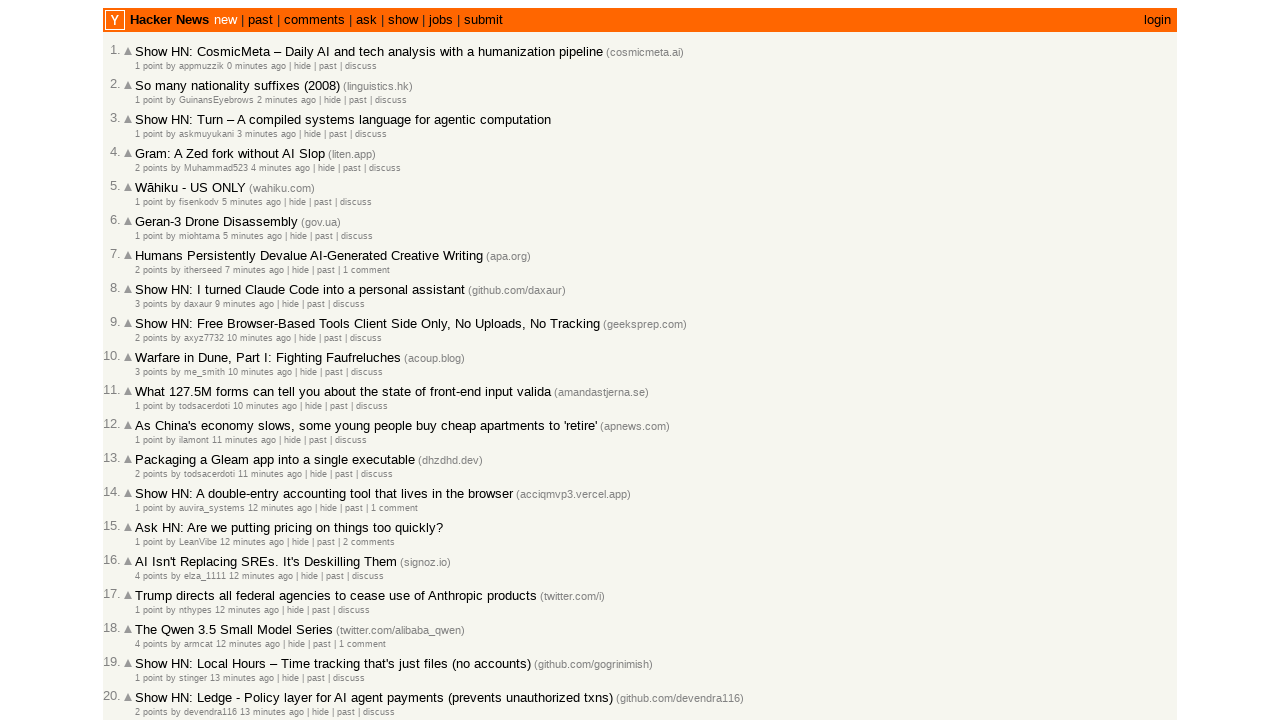

Added new story ID '47219955' to collection (total: 21)
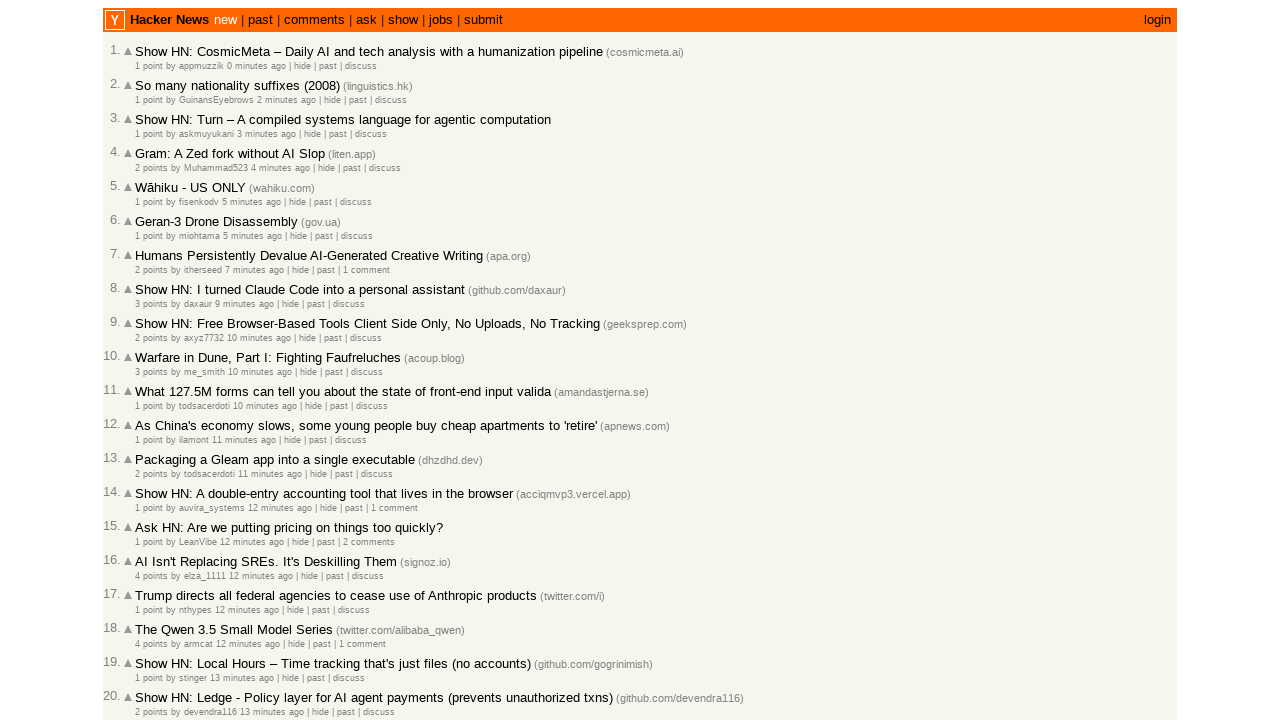

Retrieved timestamp title attribute for story at index 20
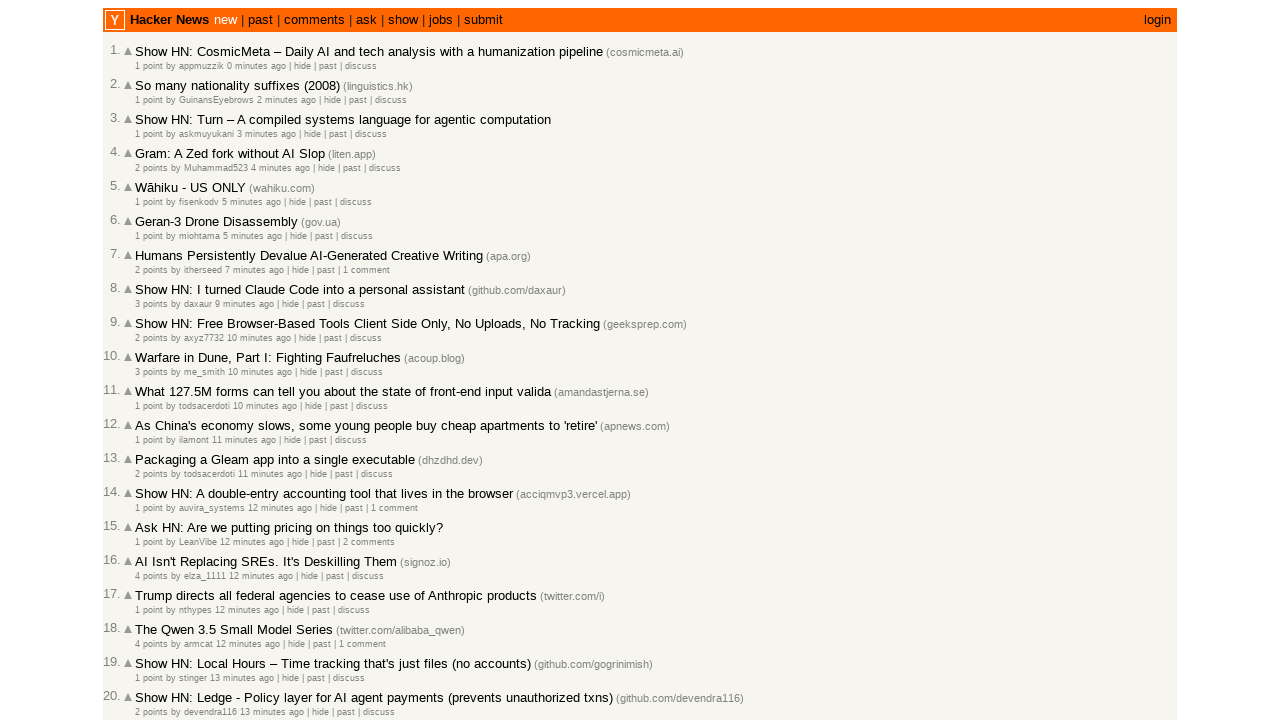

Extracted unix timestamp 1772468218 from story at index 20
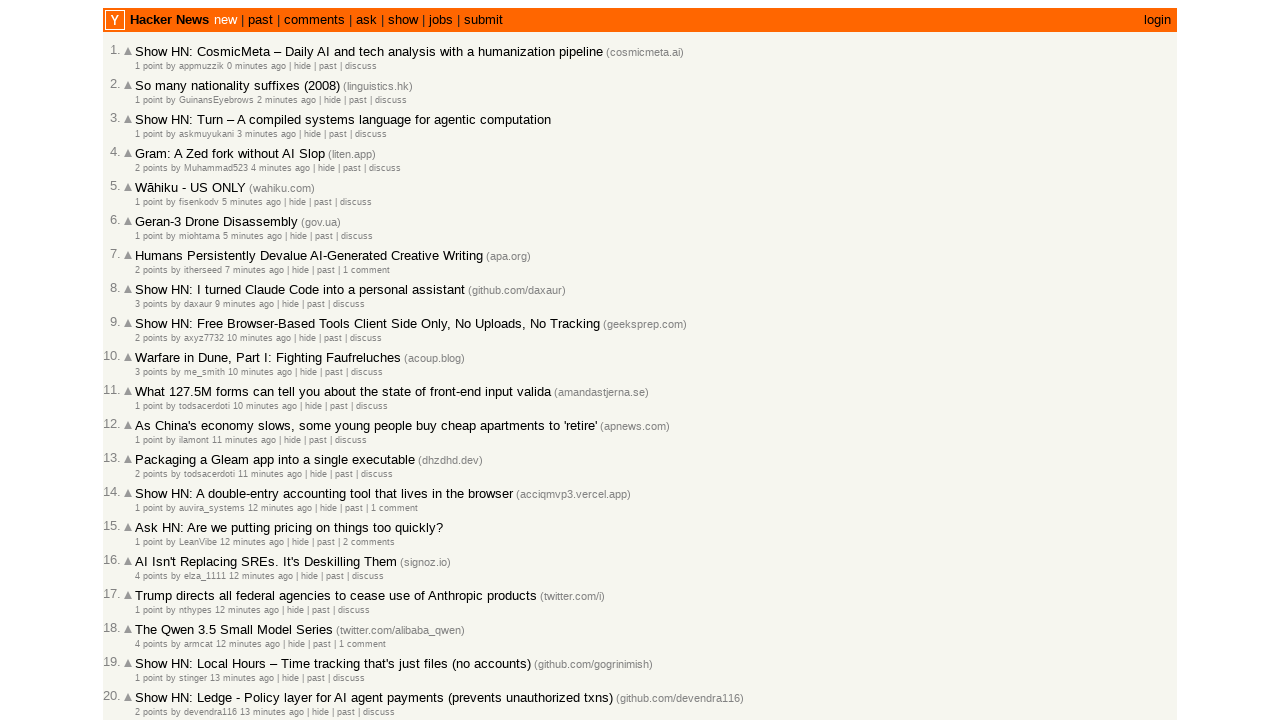

Verified descending timestamp order: 1772468218 <= 1772468255
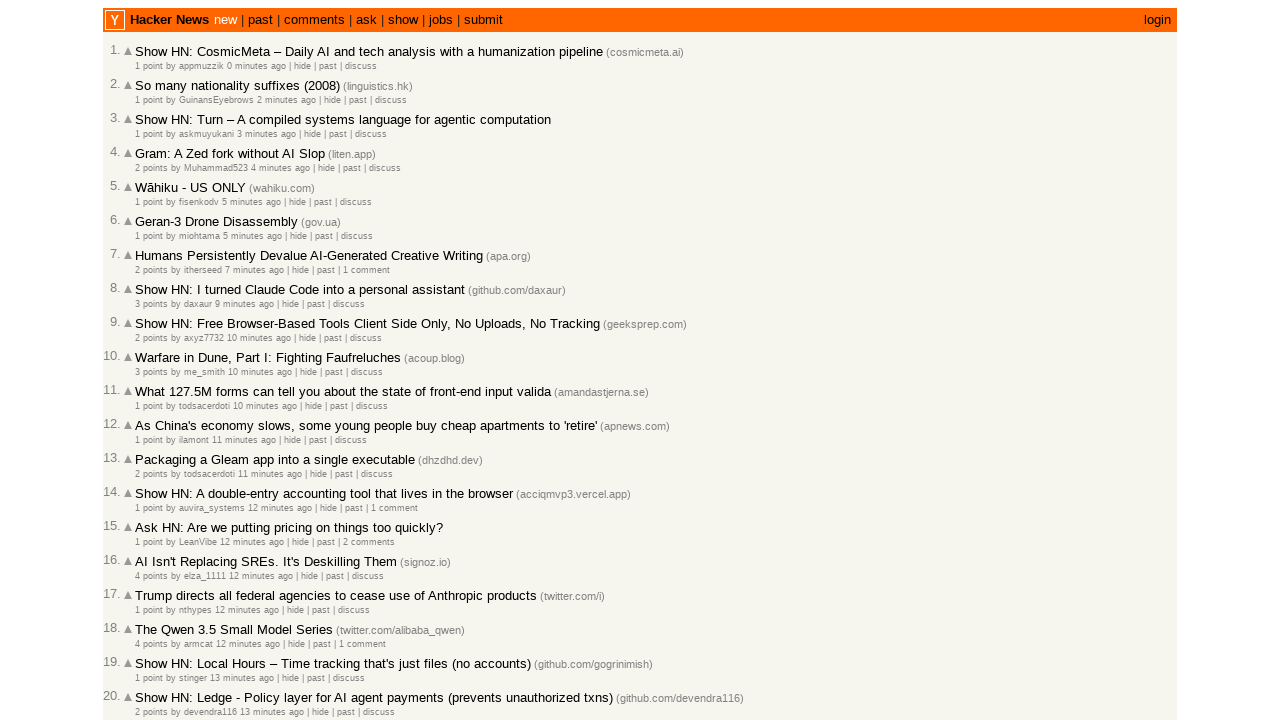

Retrieved story ID '47219952' for story at index 21
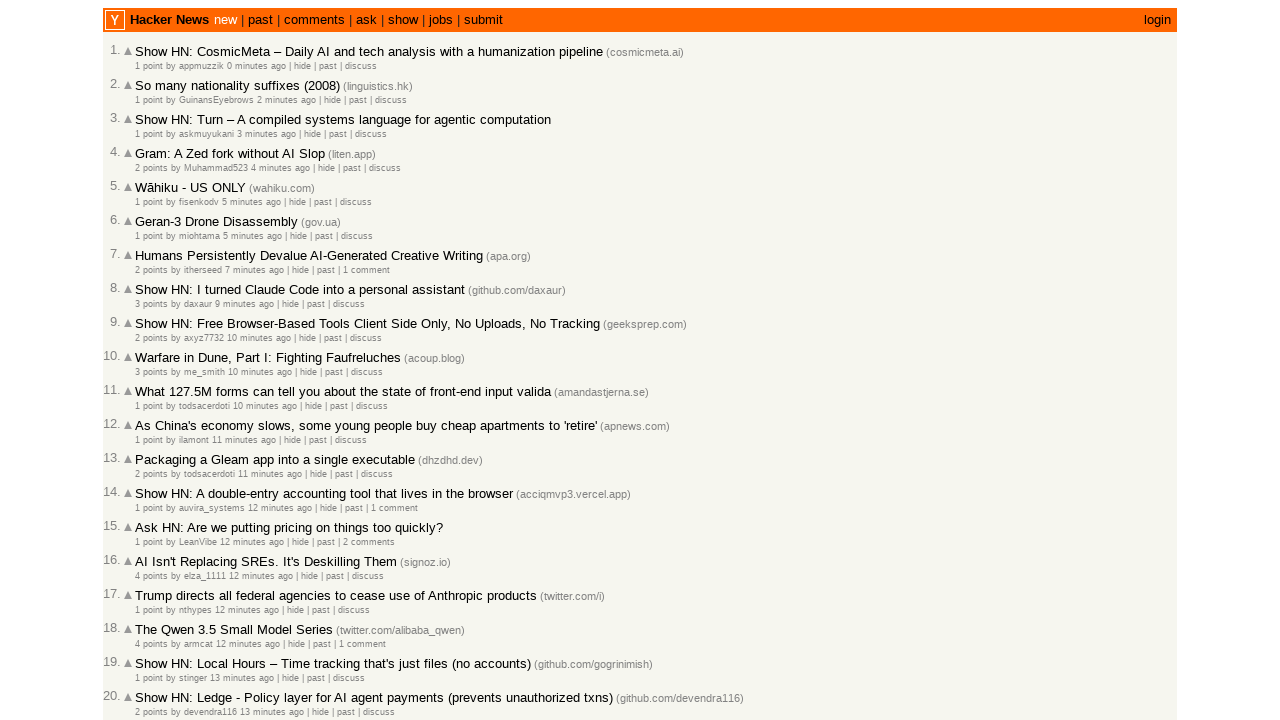

Added new story ID '47219952' to collection (total: 22)
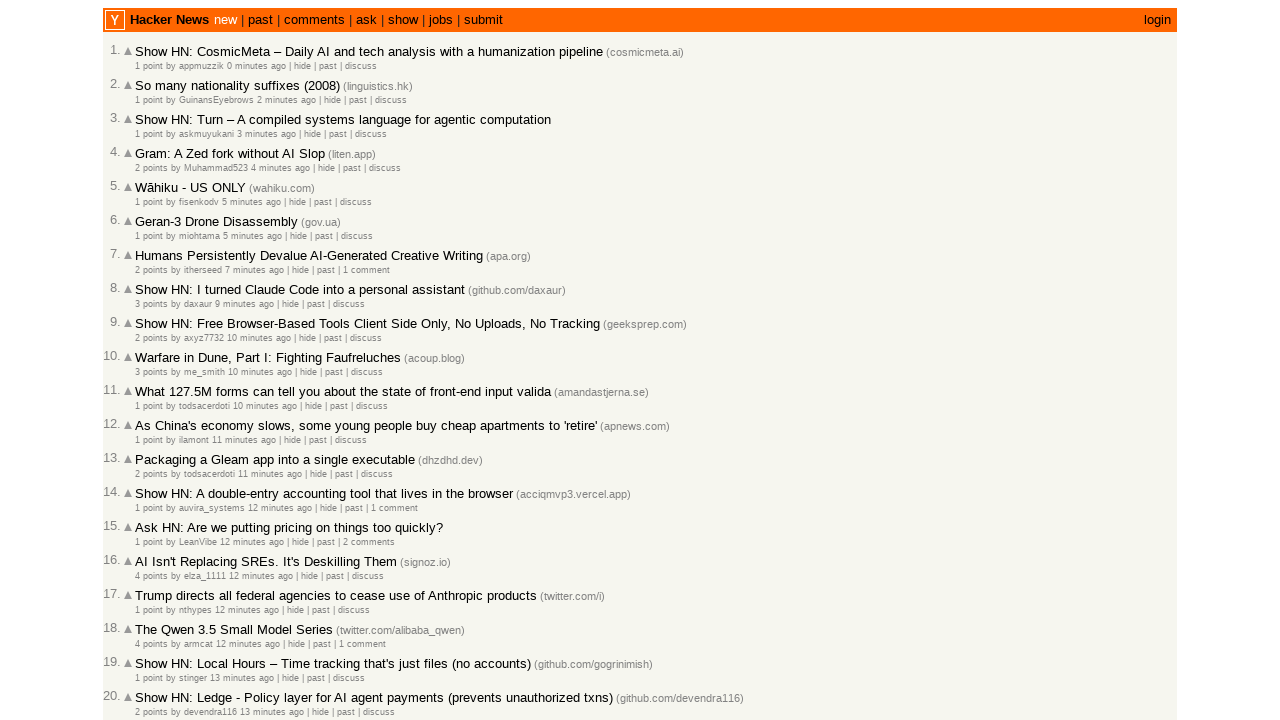

Retrieved timestamp title attribute for story at index 21
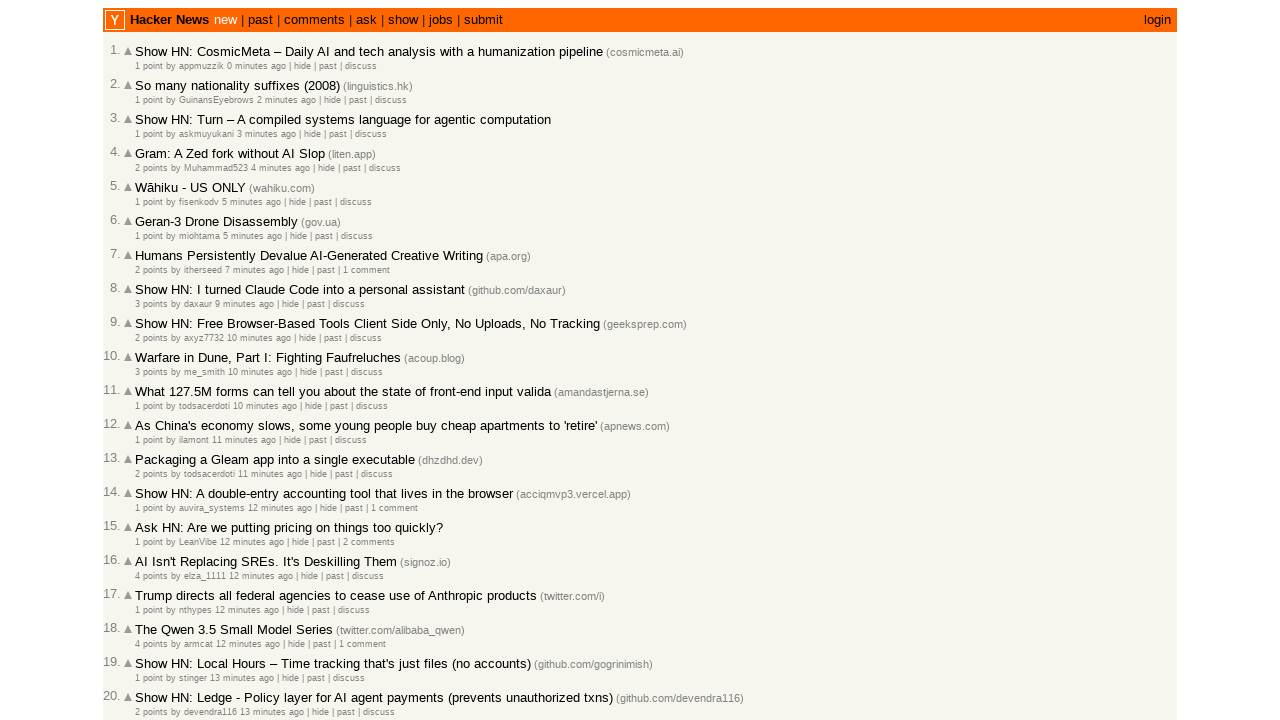

Extracted unix timestamp 1772468211 from story at index 21
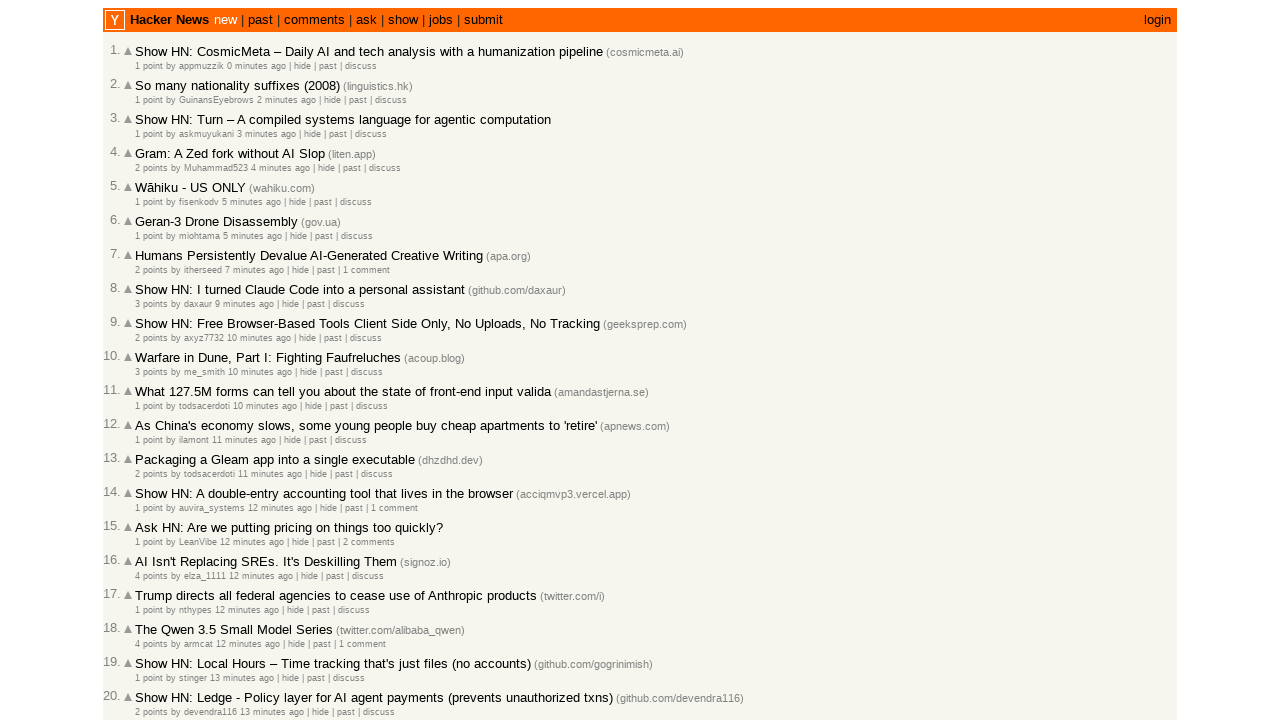

Verified descending timestamp order: 1772468211 <= 1772468218
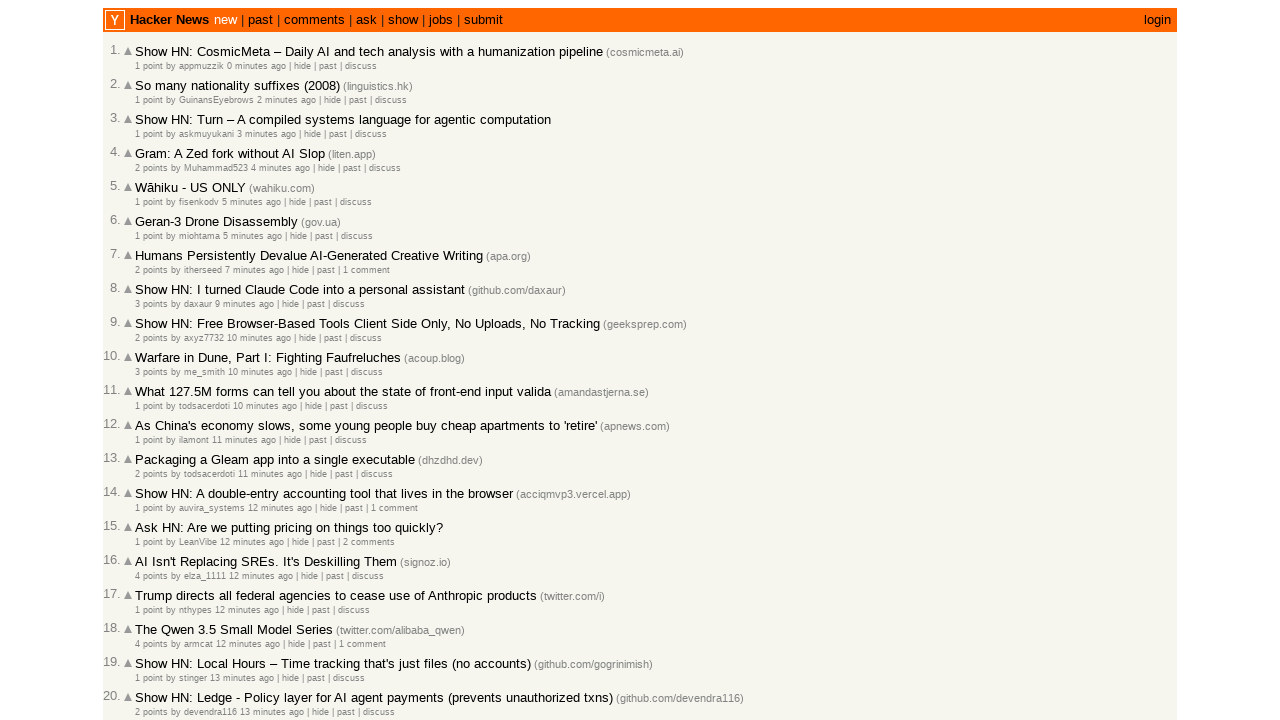

Retrieved story ID '47219946' for story at index 22
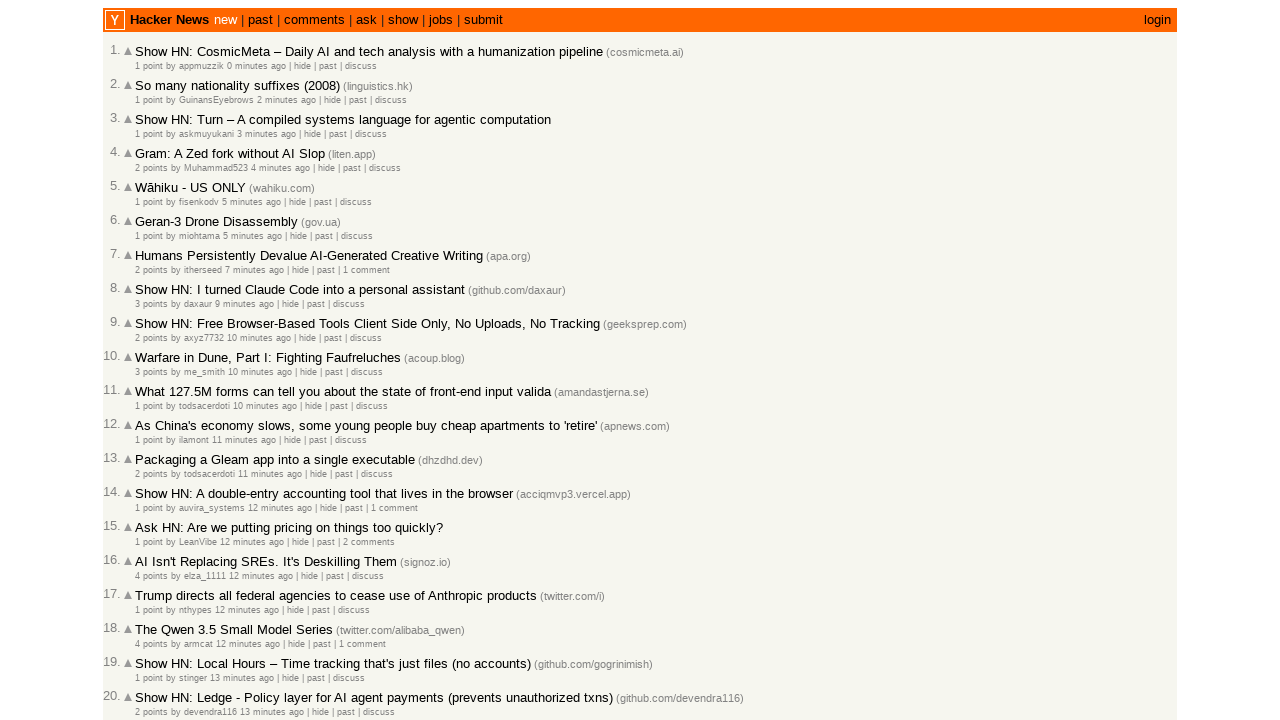

Added new story ID '47219946' to collection (total: 23)
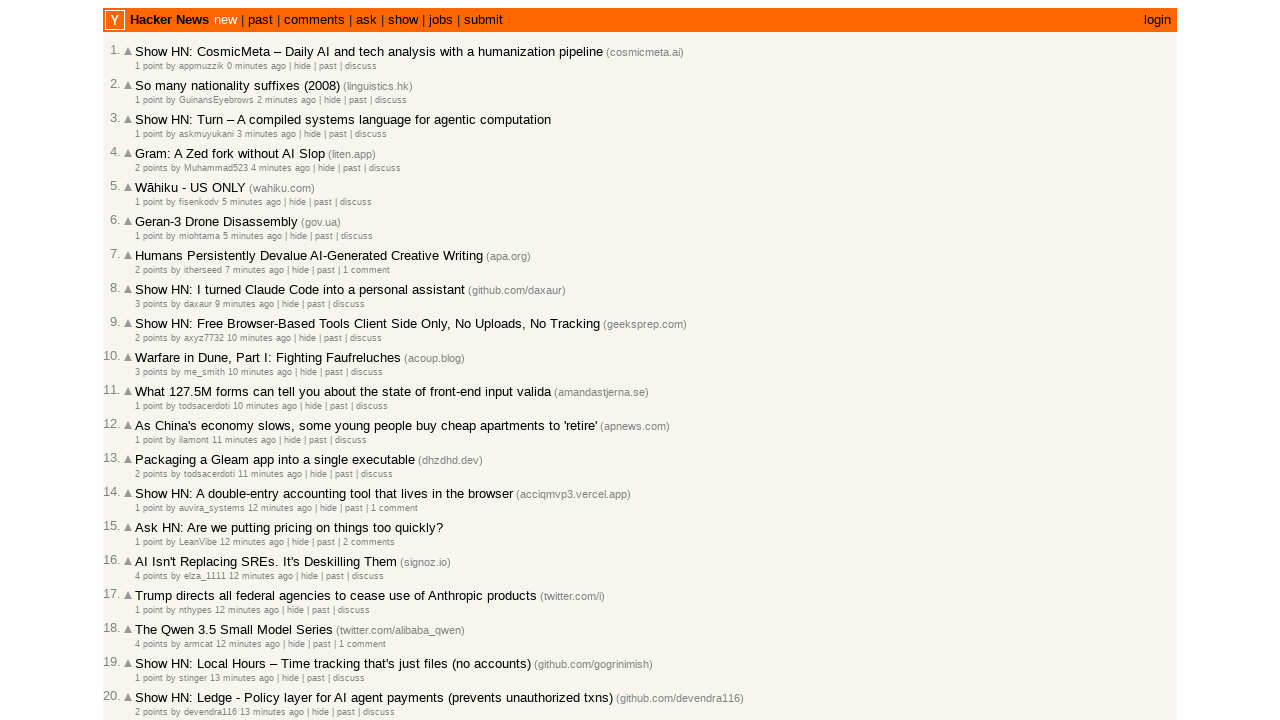

Retrieved timestamp title attribute for story at index 22
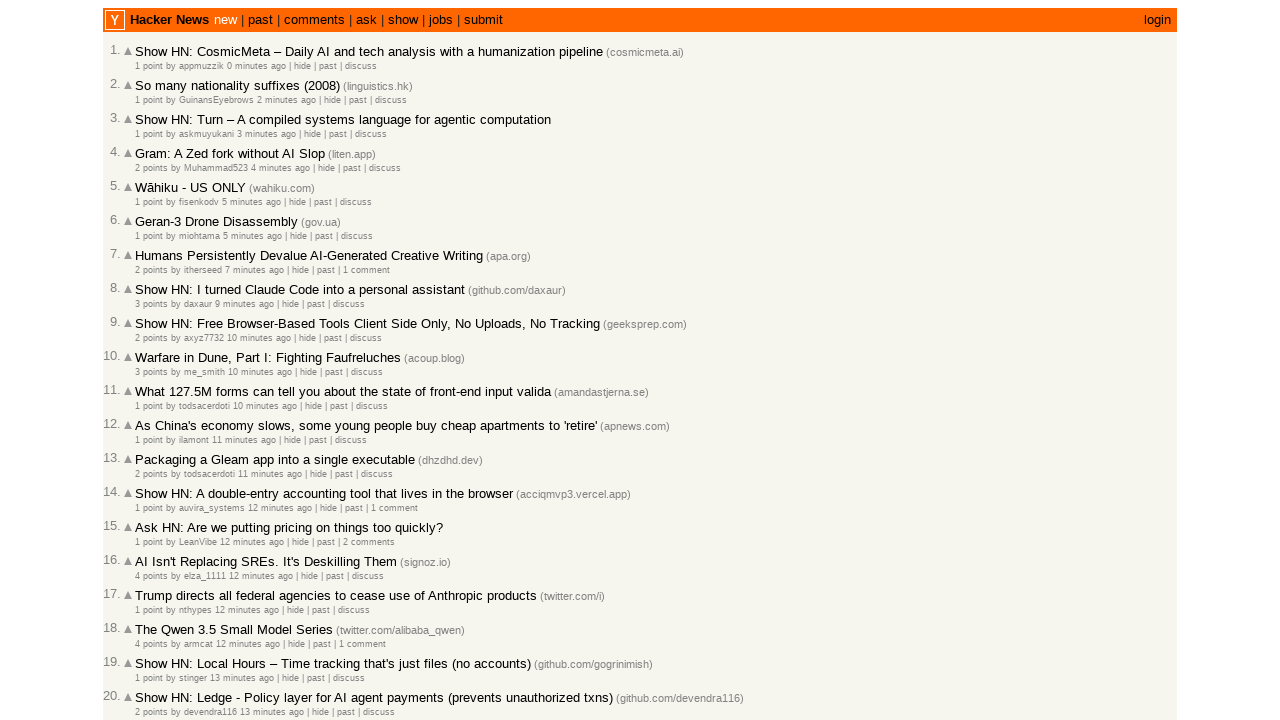

Extracted unix timestamp 1772468186 from story at index 22
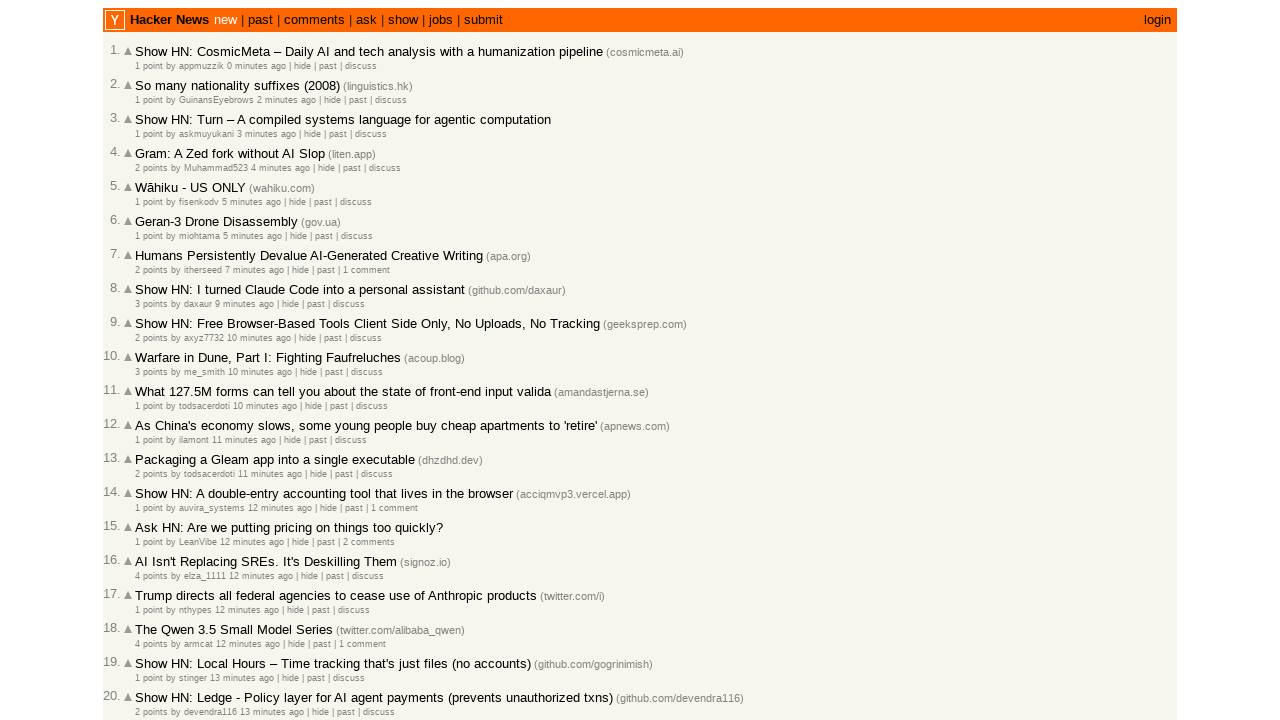

Verified descending timestamp order: 1772468186 <= 1772468211
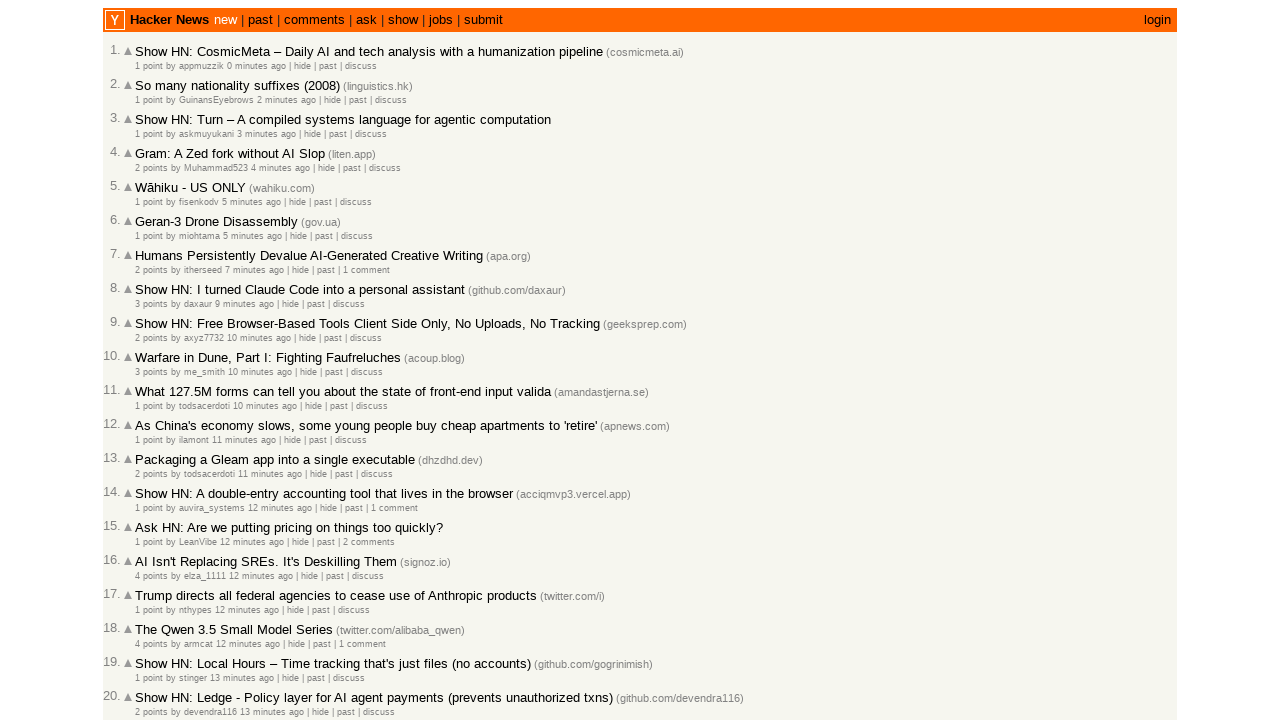

Retrieved story ID '47219943' for story at index 23
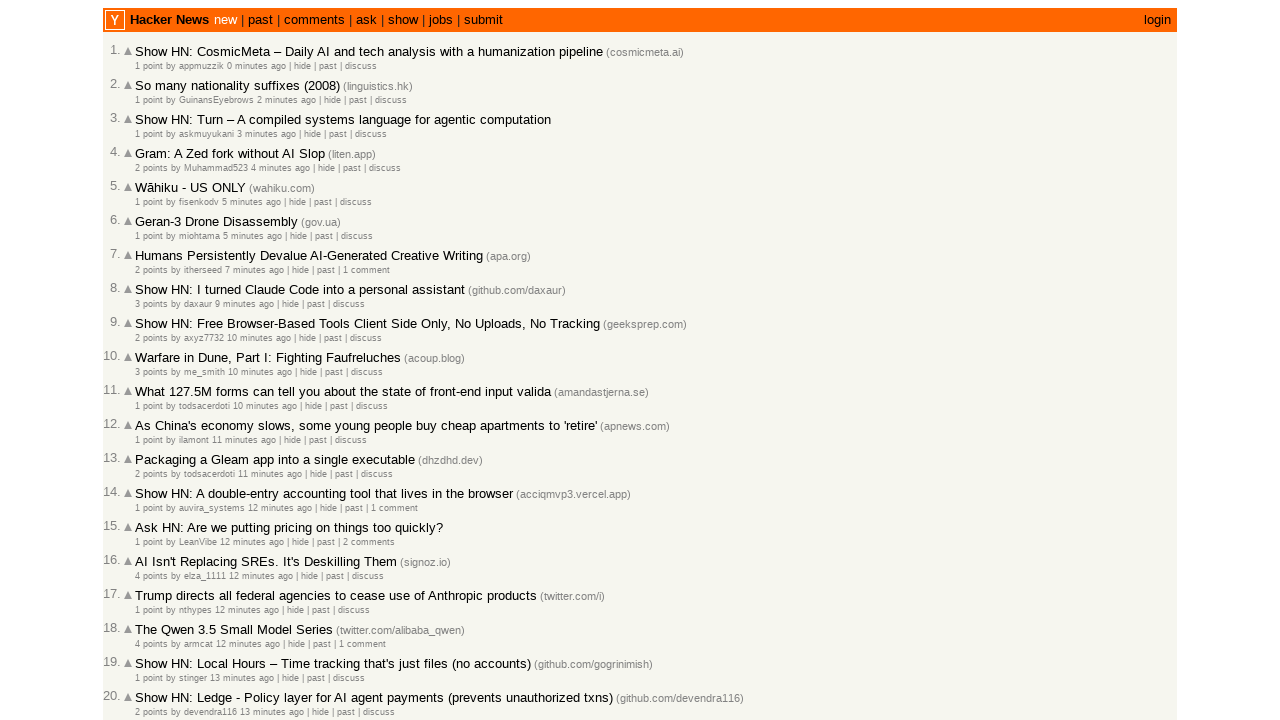

Added new story ID '47219943' to collection (total: 24)
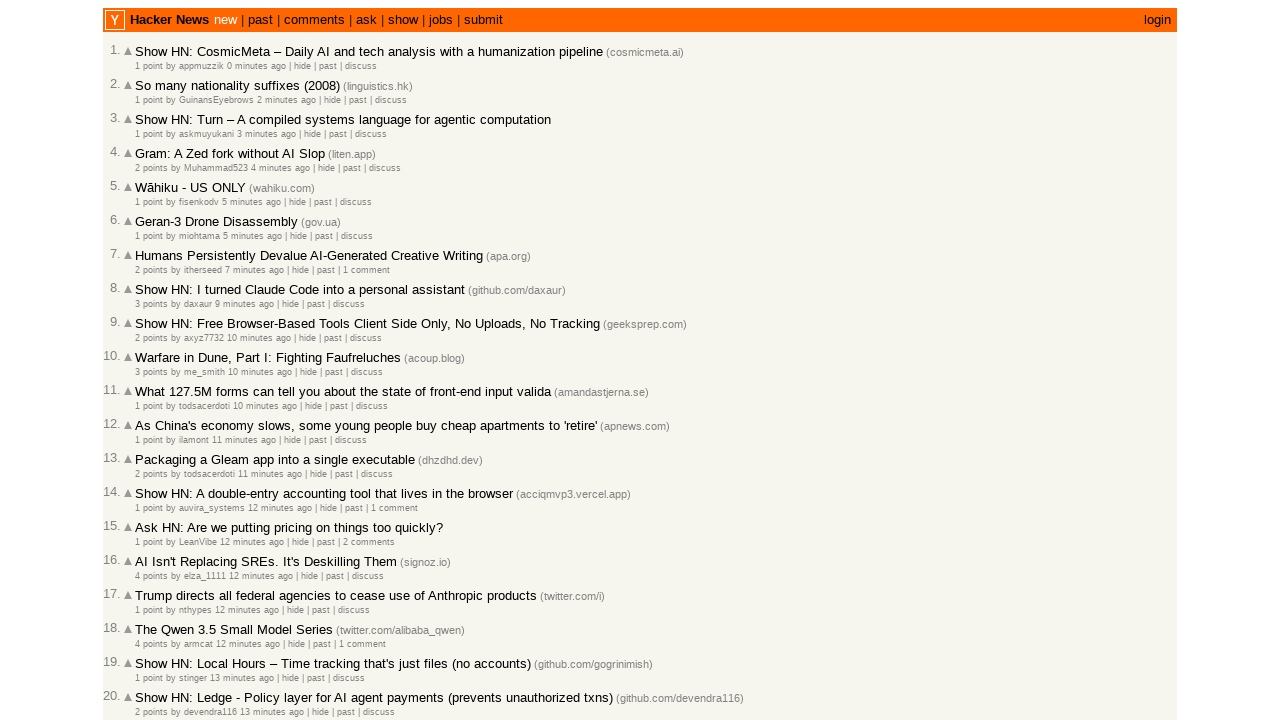

Retrieved timestamp title attribute for story at index 23
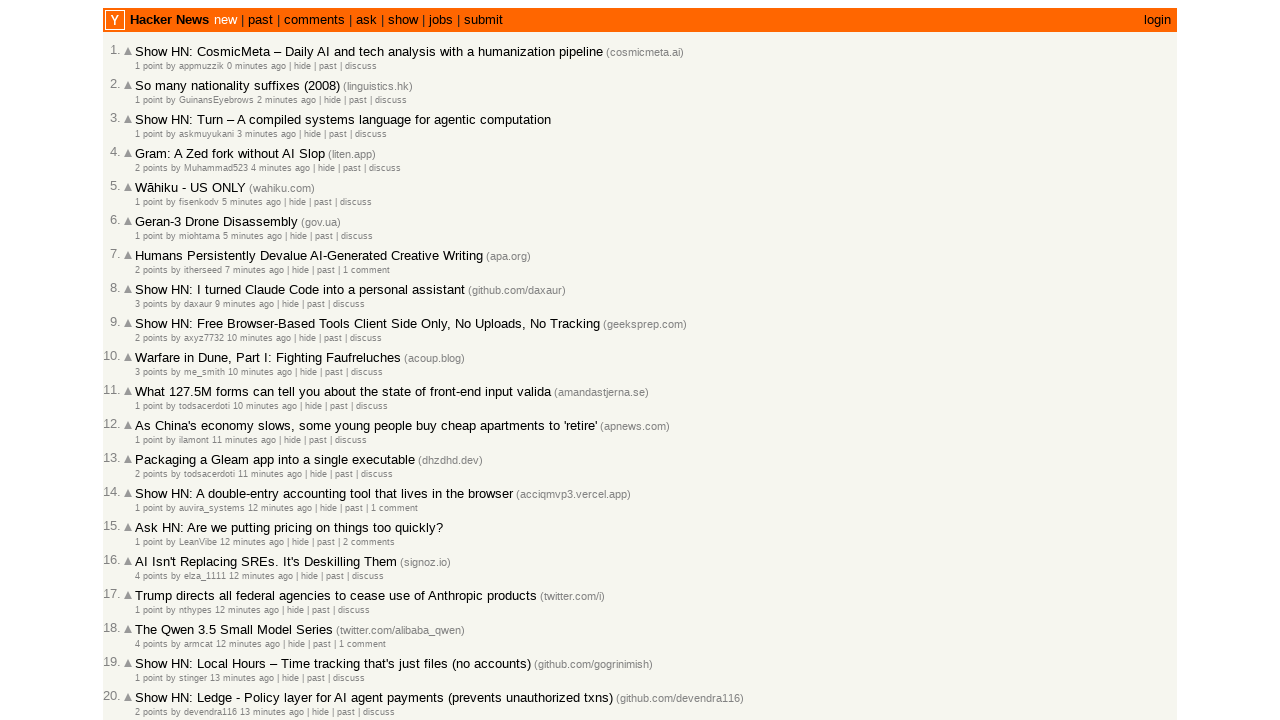

Extracted unix timestamp 1772468178 from story at index 23
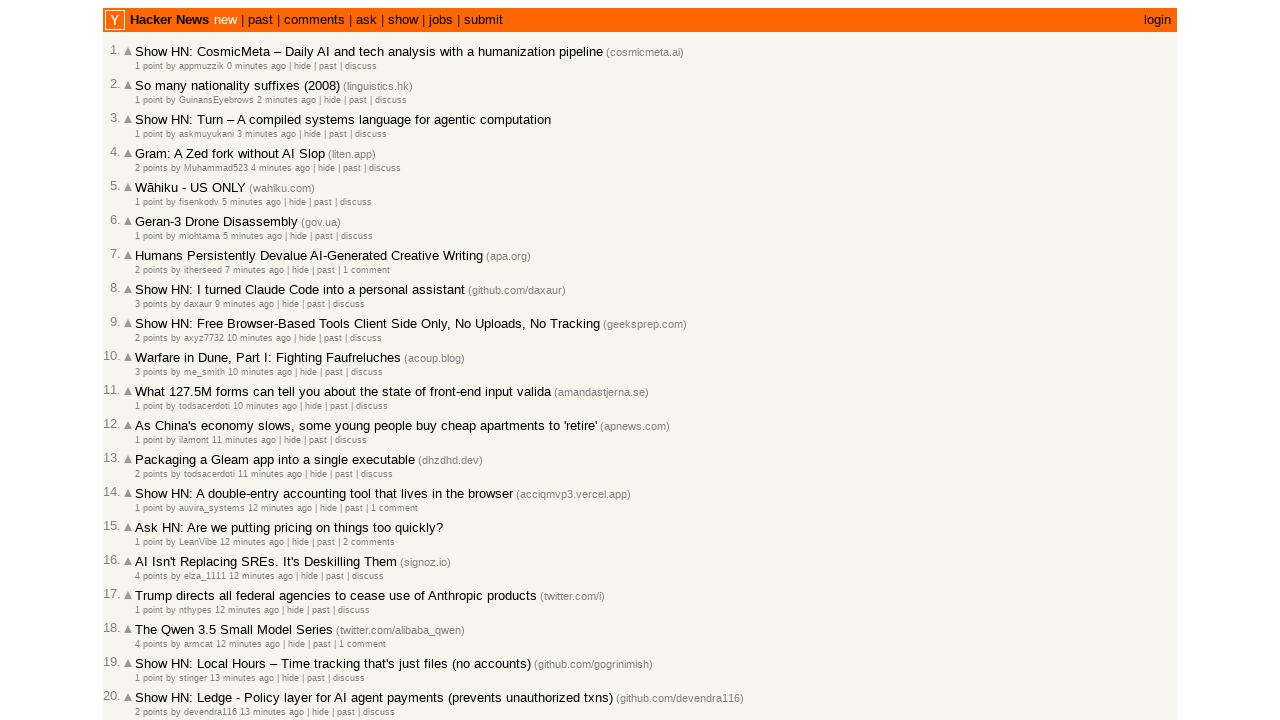

Verified descending timestamp order: 1772468178 <= 1772468186
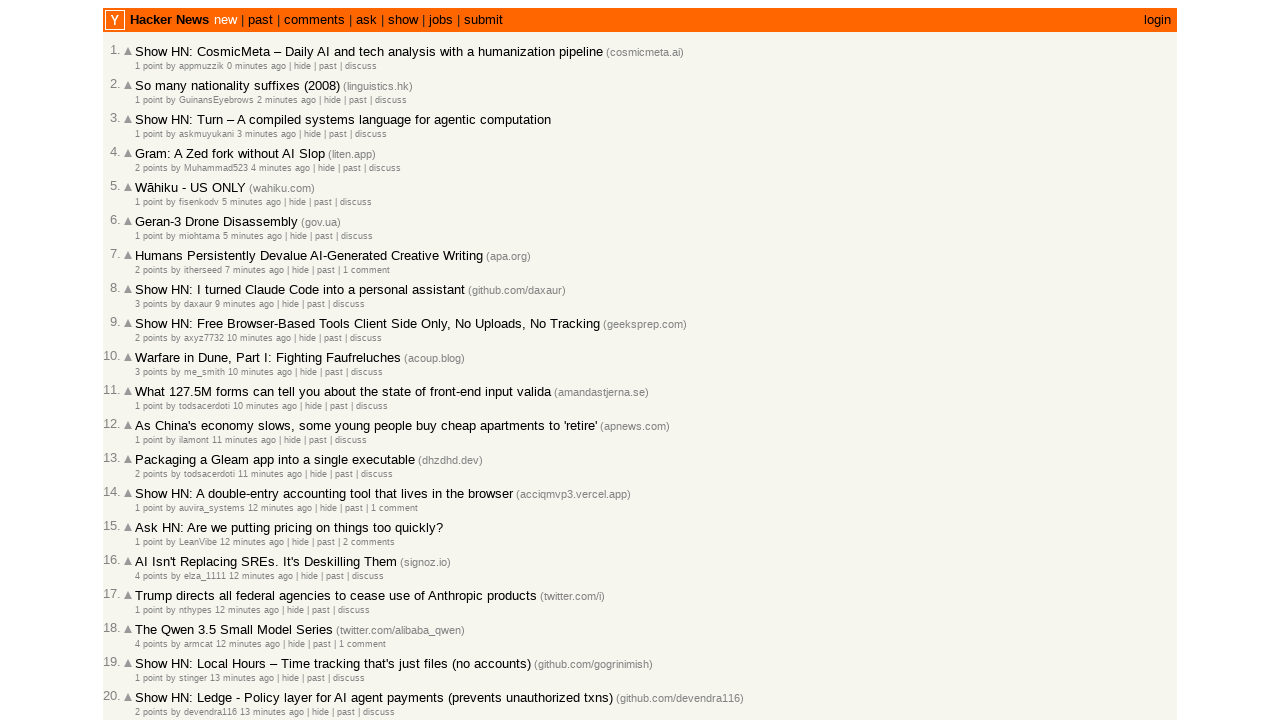

Retrieved story ID '47219939' for story at index 24
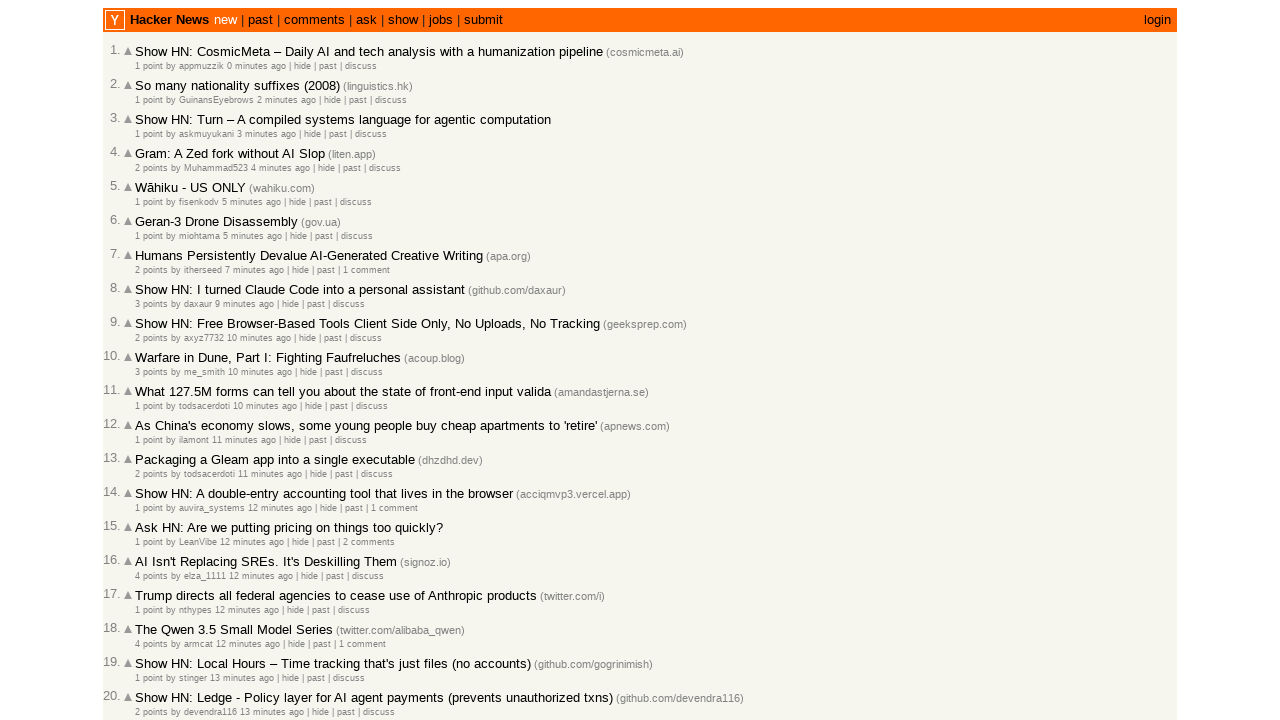

Added new story ID '47219939' to collection (total: 25)
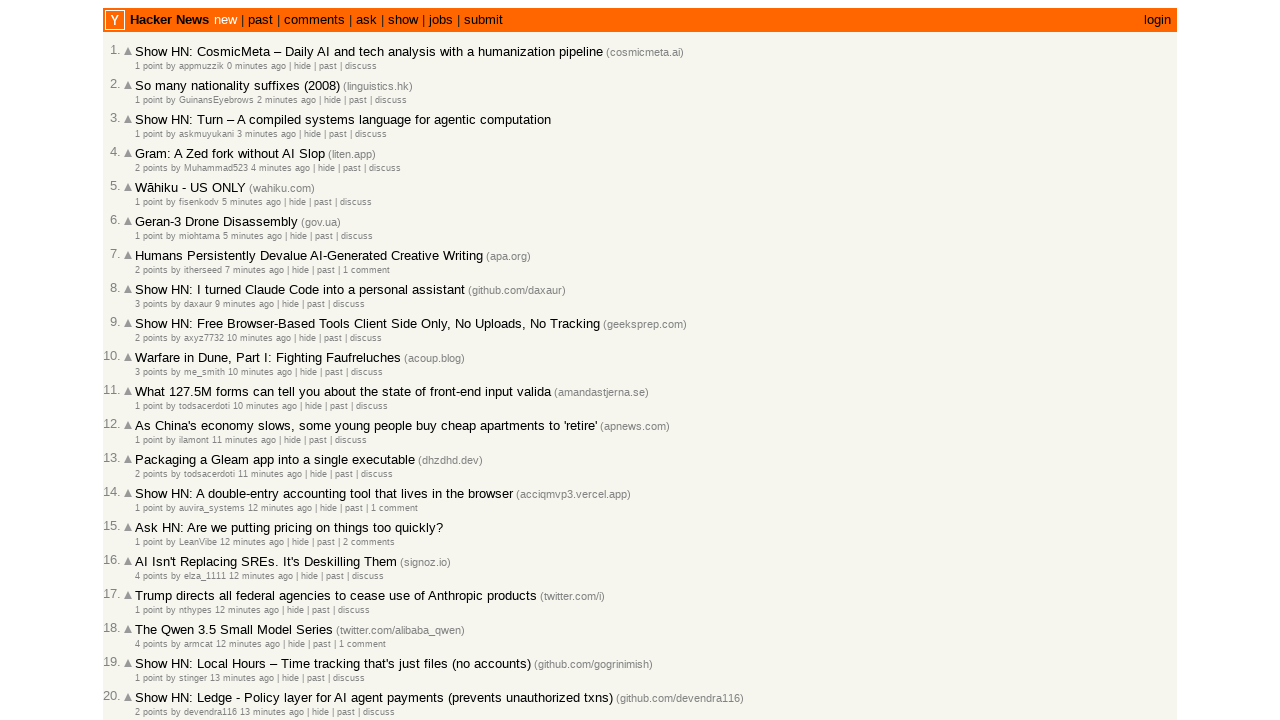

Retrieved timestamp title attribute for story at index 24
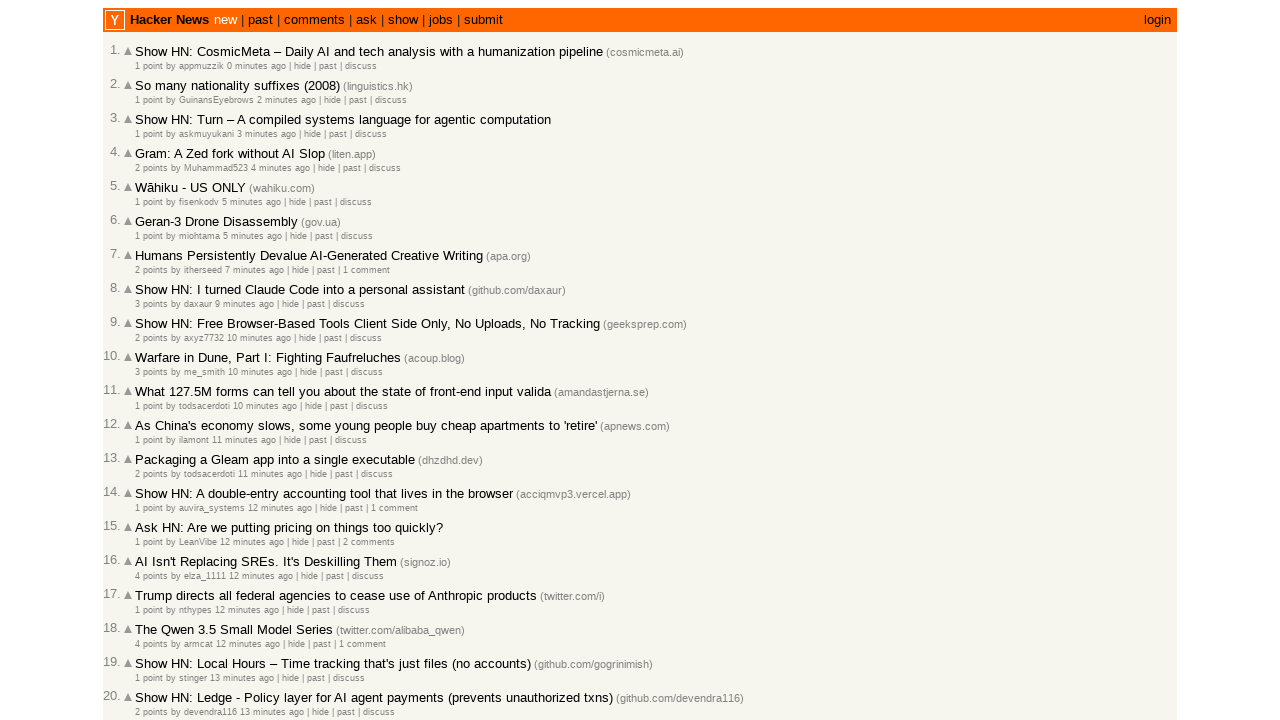

Extracted unix timestamp 1772468172 from story at index 24
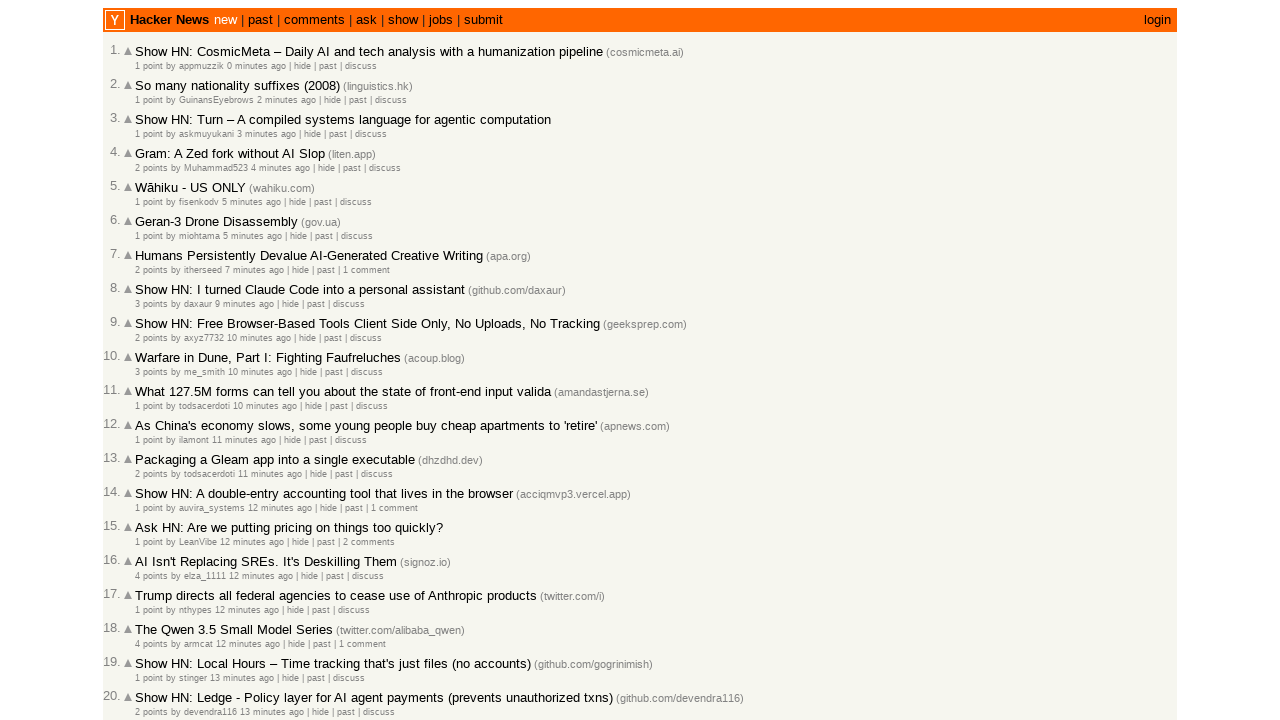

Verified descending timestamp order: 1772468172 <= 1772468178
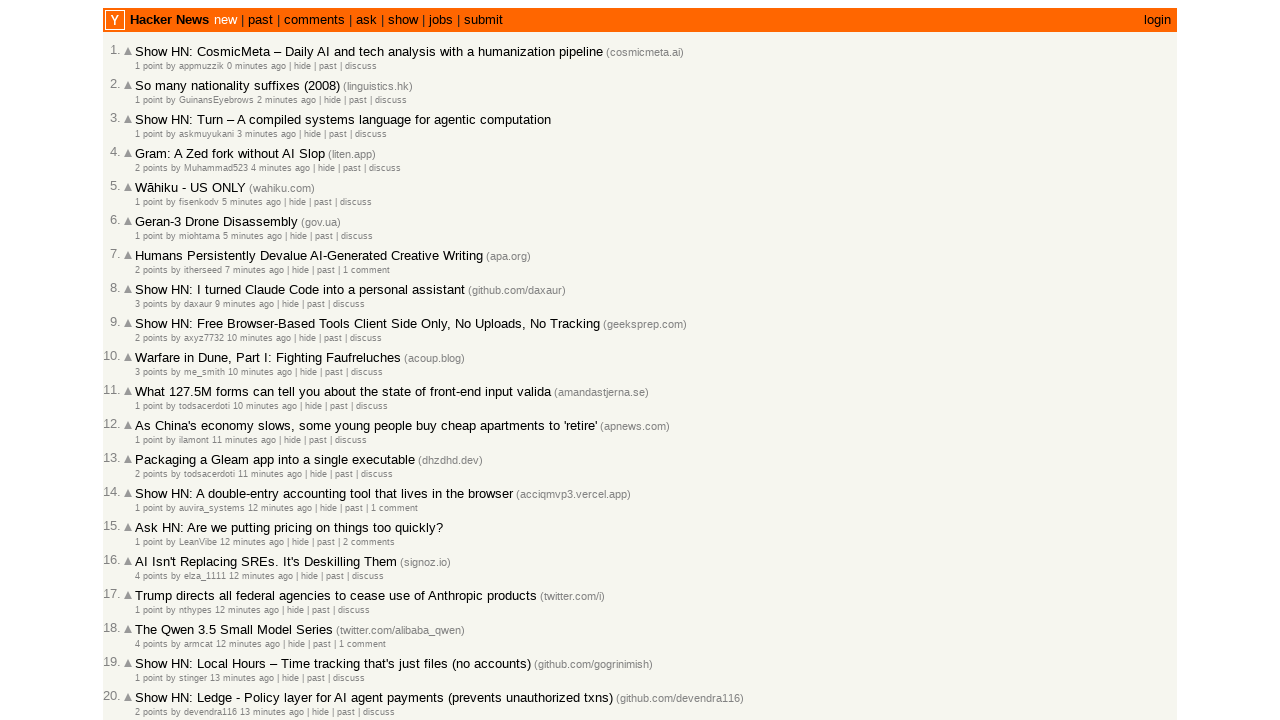

Retrieved story ID '47219925' for story at index 25
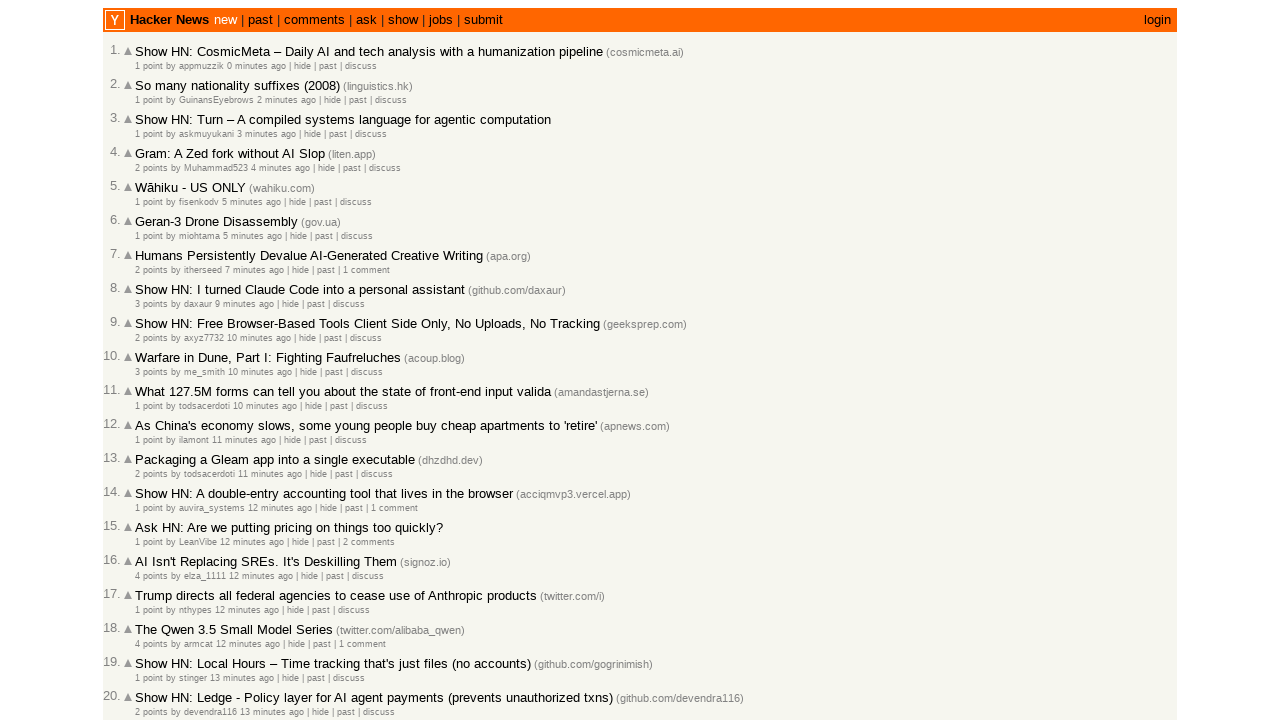

Added new story ID '47219925' to collection (total: 26)
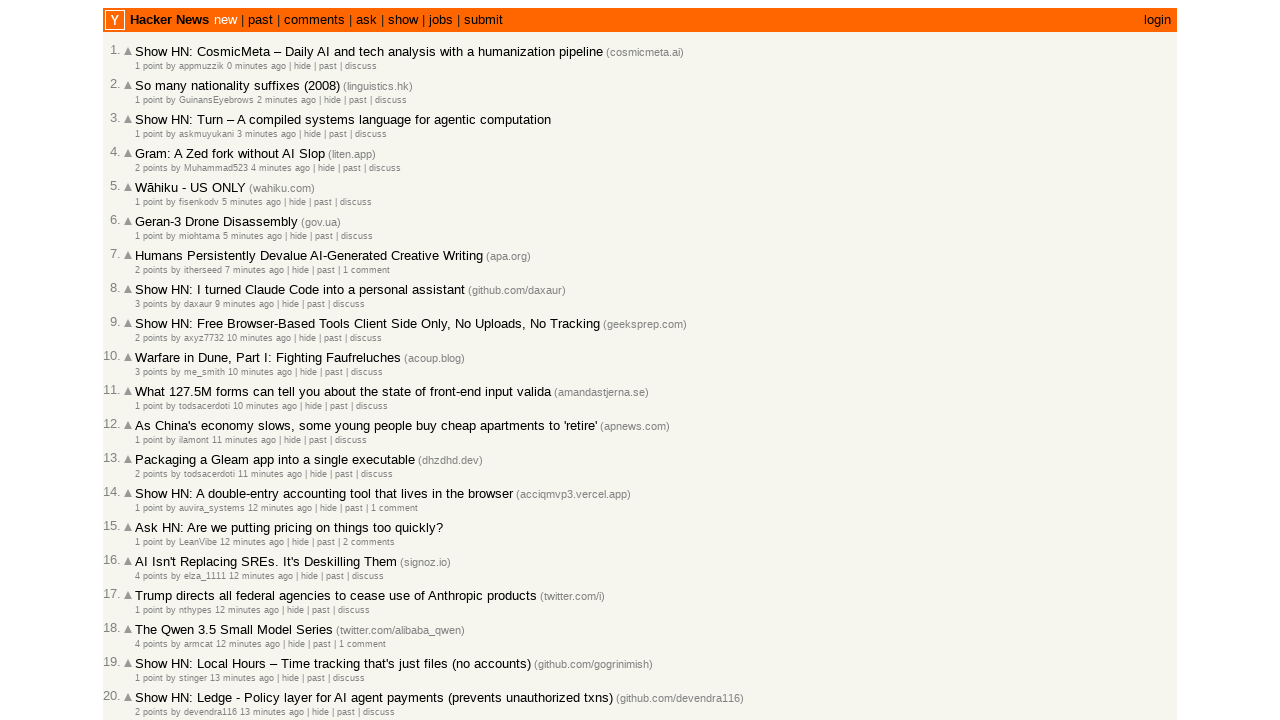

Retrieved timestamp title attribute for story at index 25
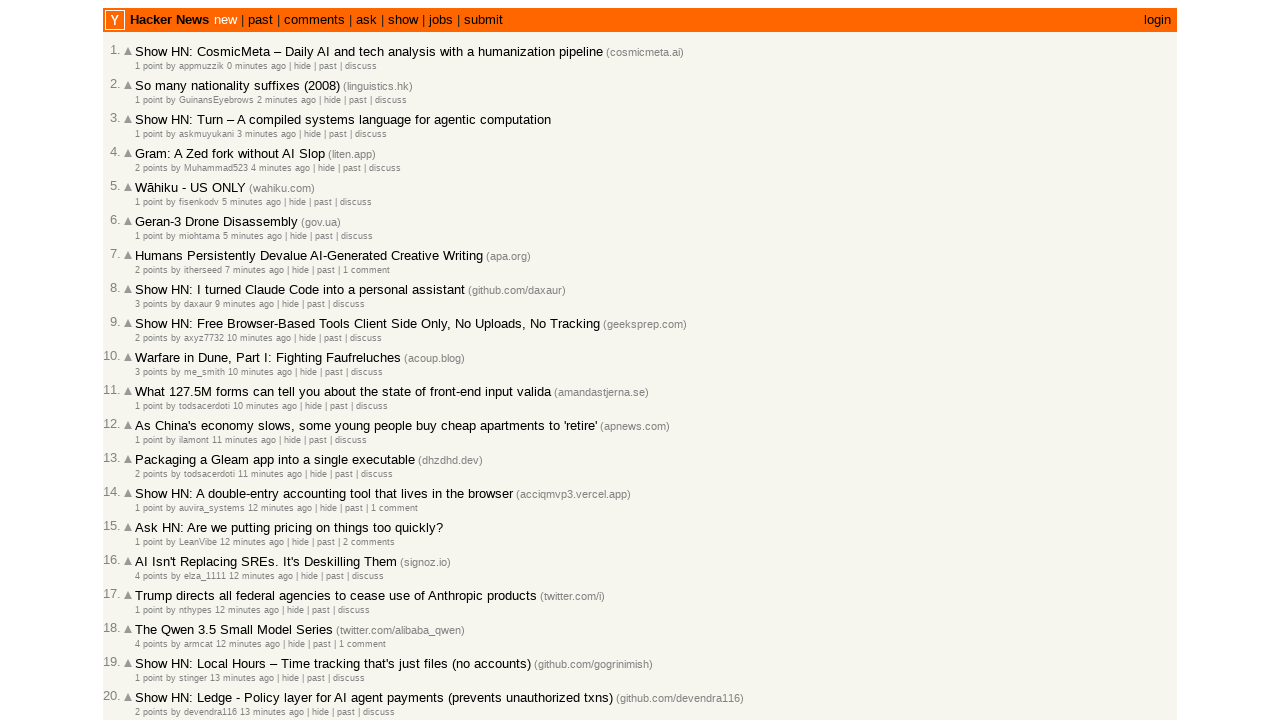

Extracted unix timestamp 1772468125 from story at index 25
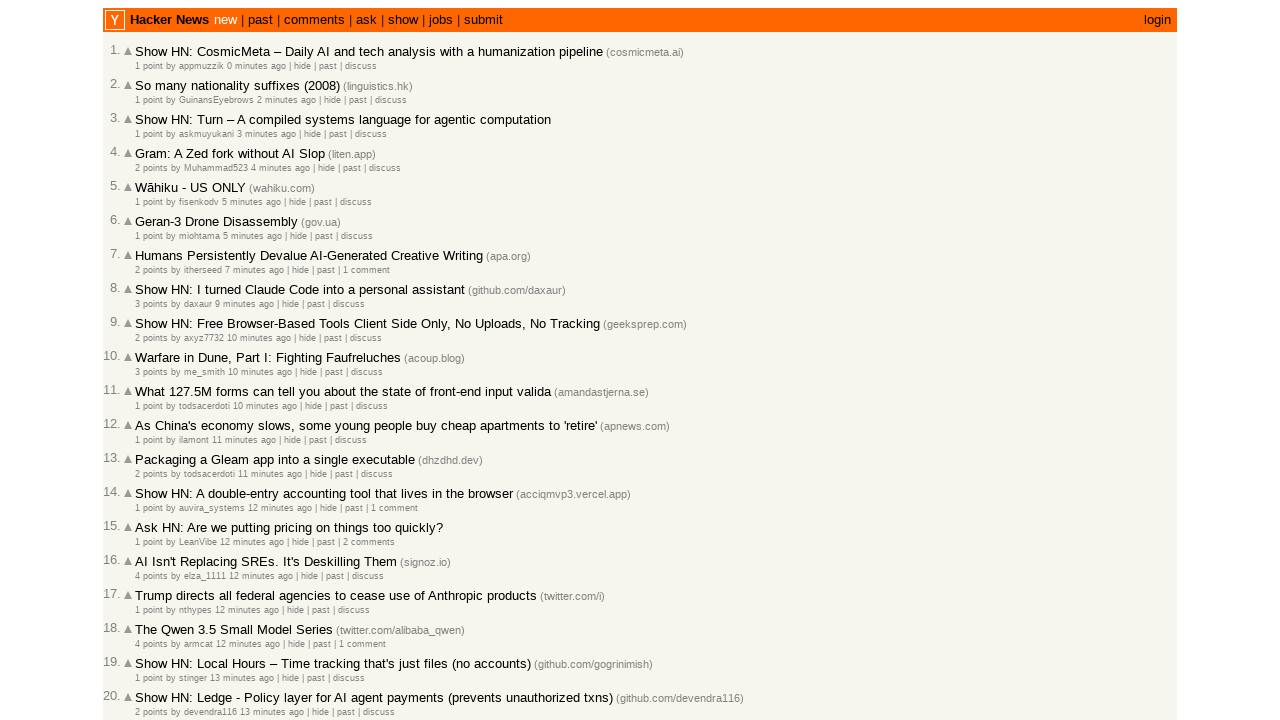

Verified descending timestamp order: 1772468125 <= 1772468172
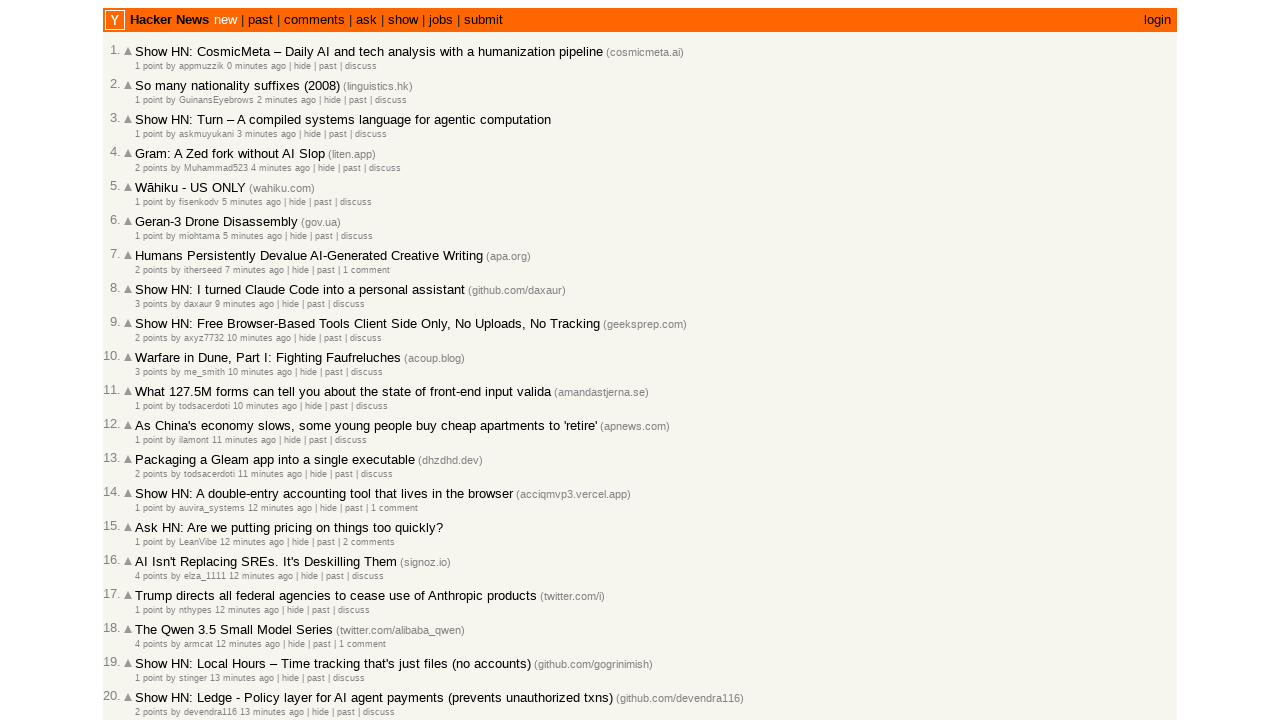

Retrieved story ID '47219903' for story at index 26
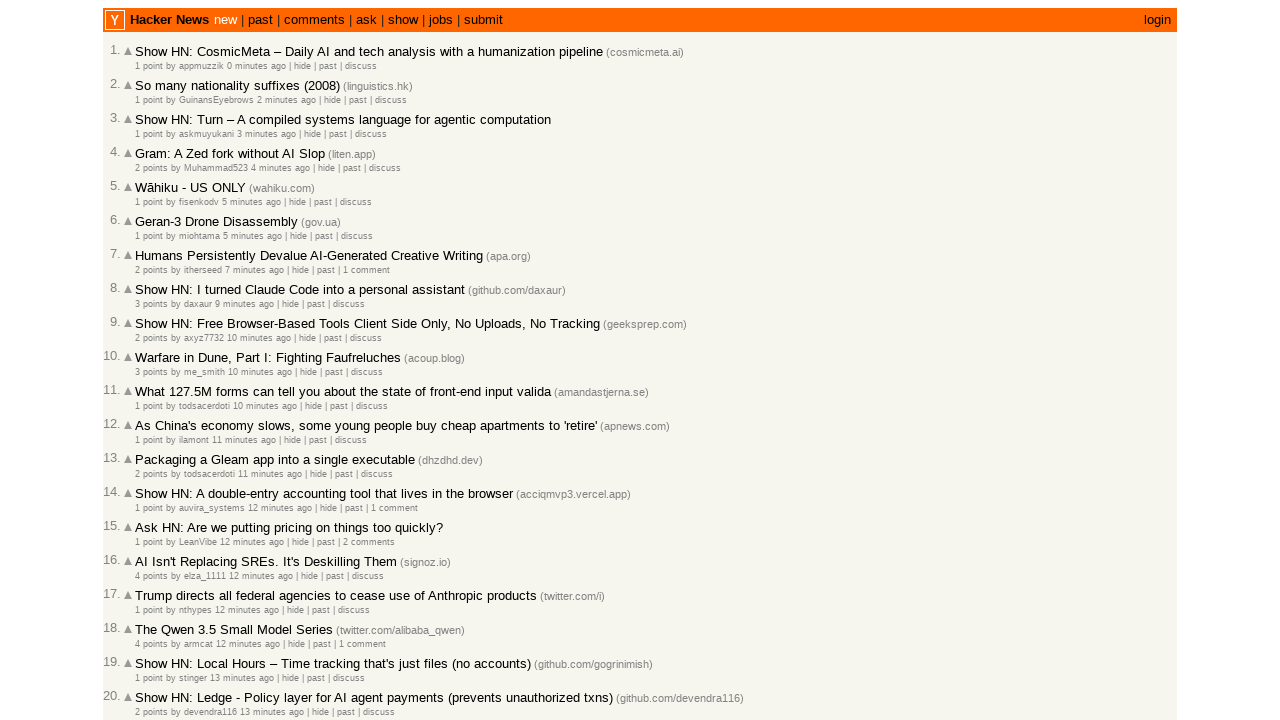

Added new story ID '47219903' to collection (total: 27)
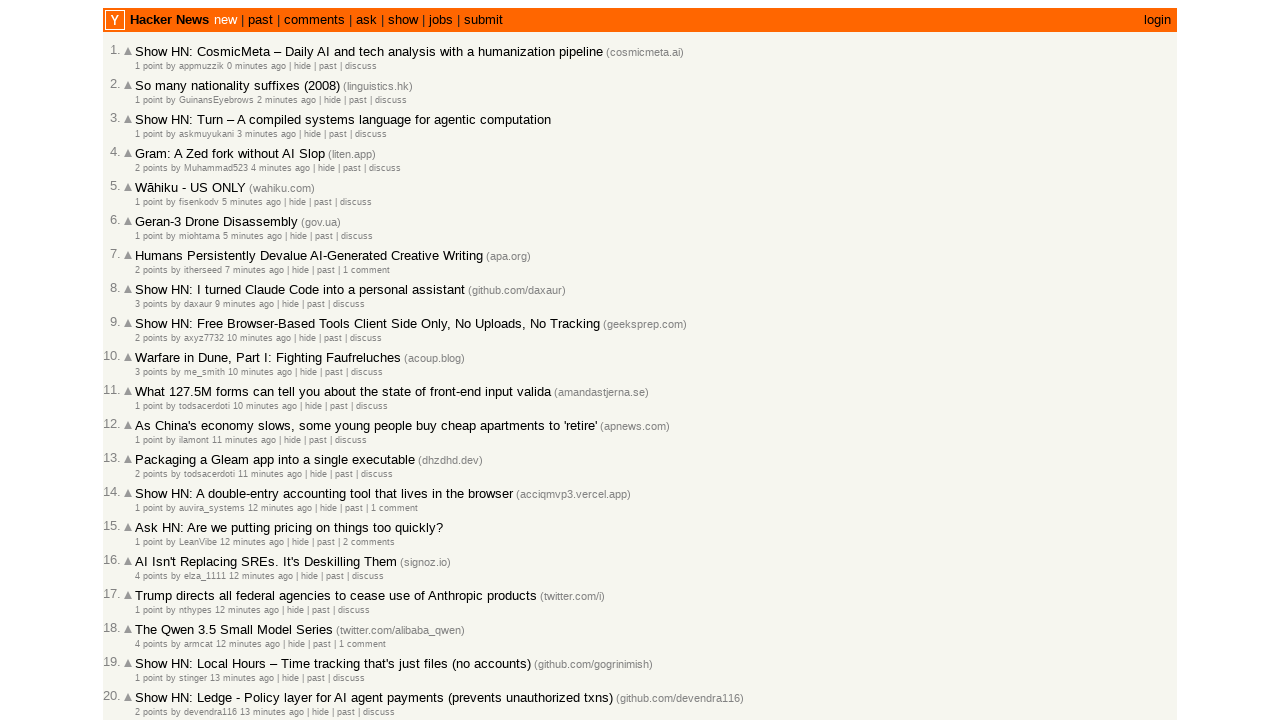

Retrieved timestamp title attribute for story at index 26
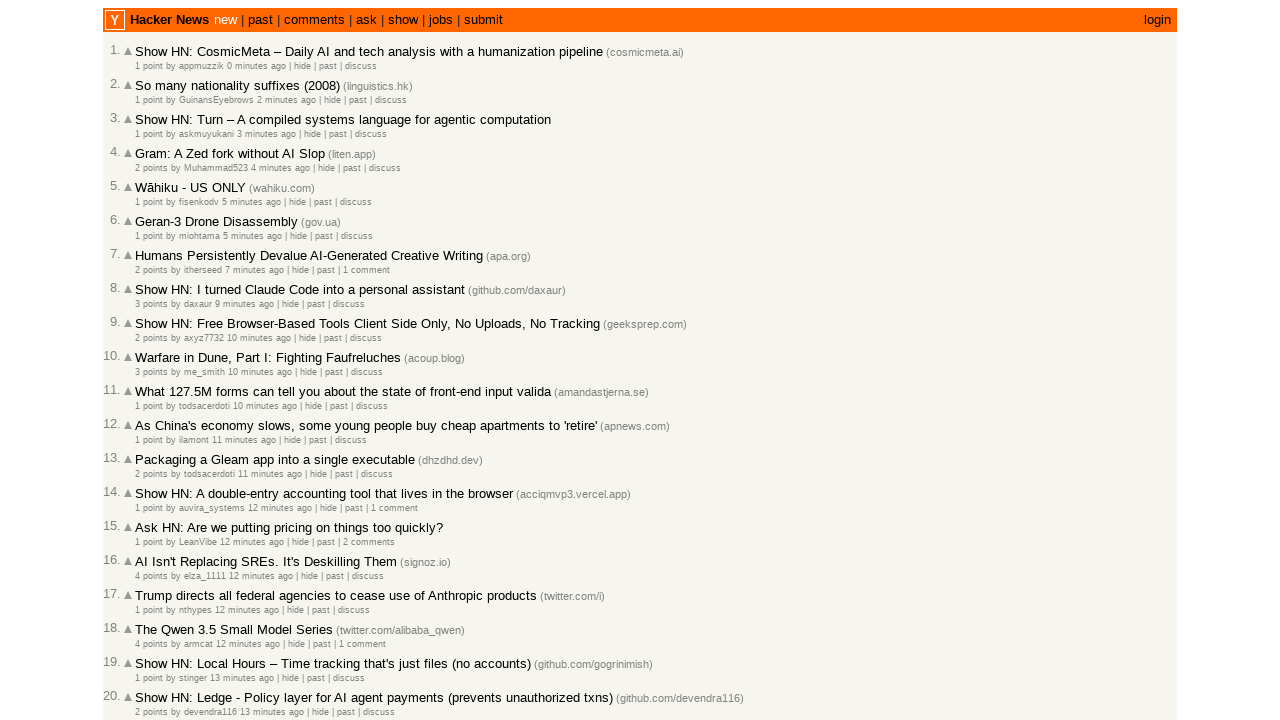

Extracted unix timestamp 1772468036 from story at index 26
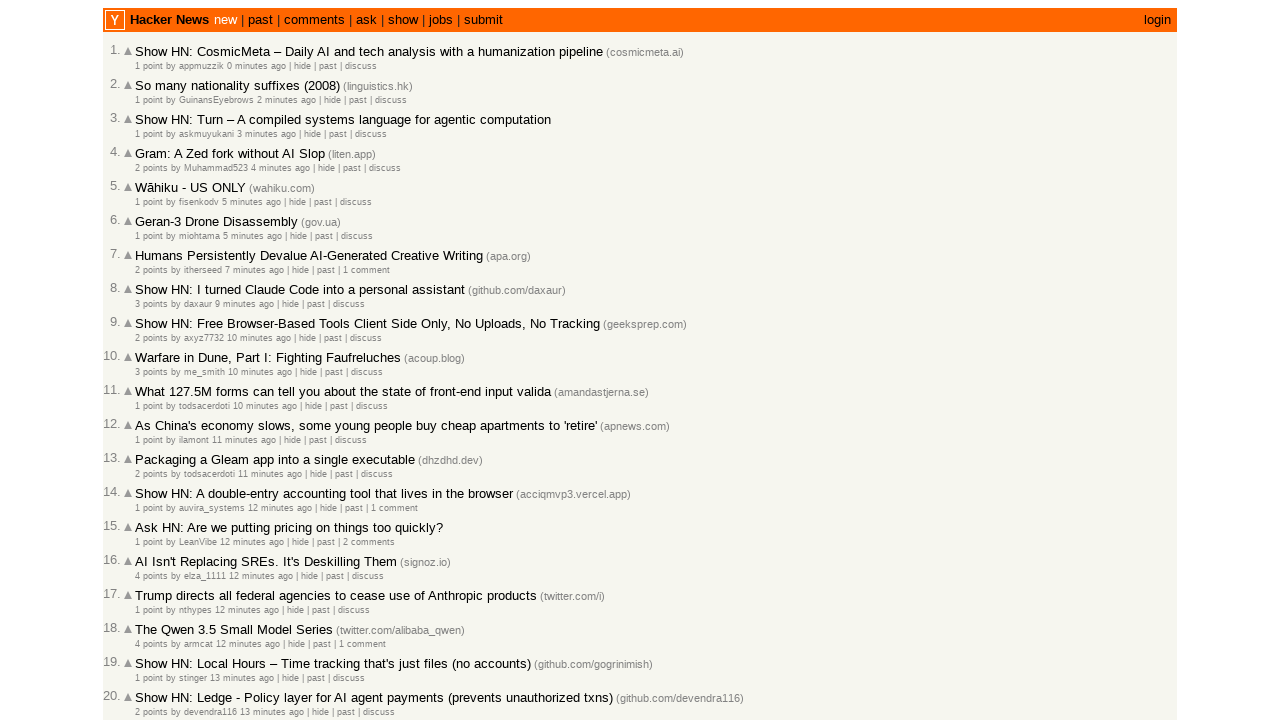

Verified descending timestamp order: 1772468036 <= 1772468125
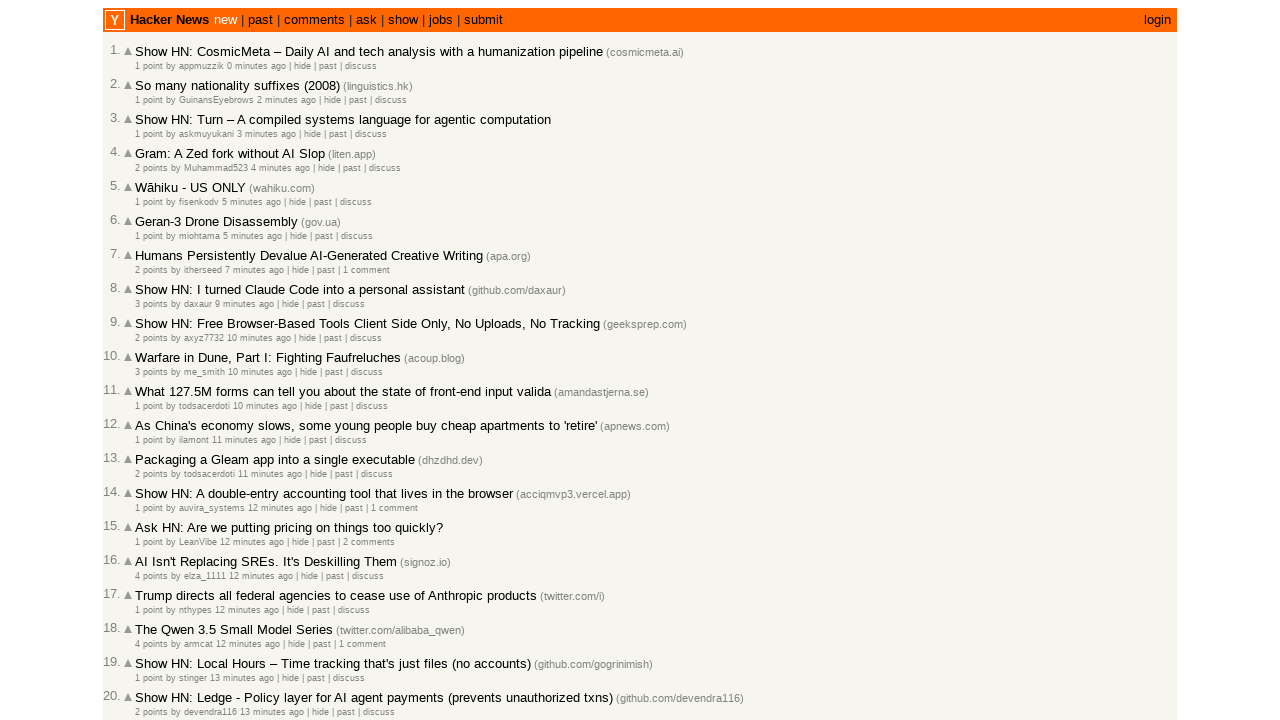

Retrieved story ID '47219894' for story at index 27
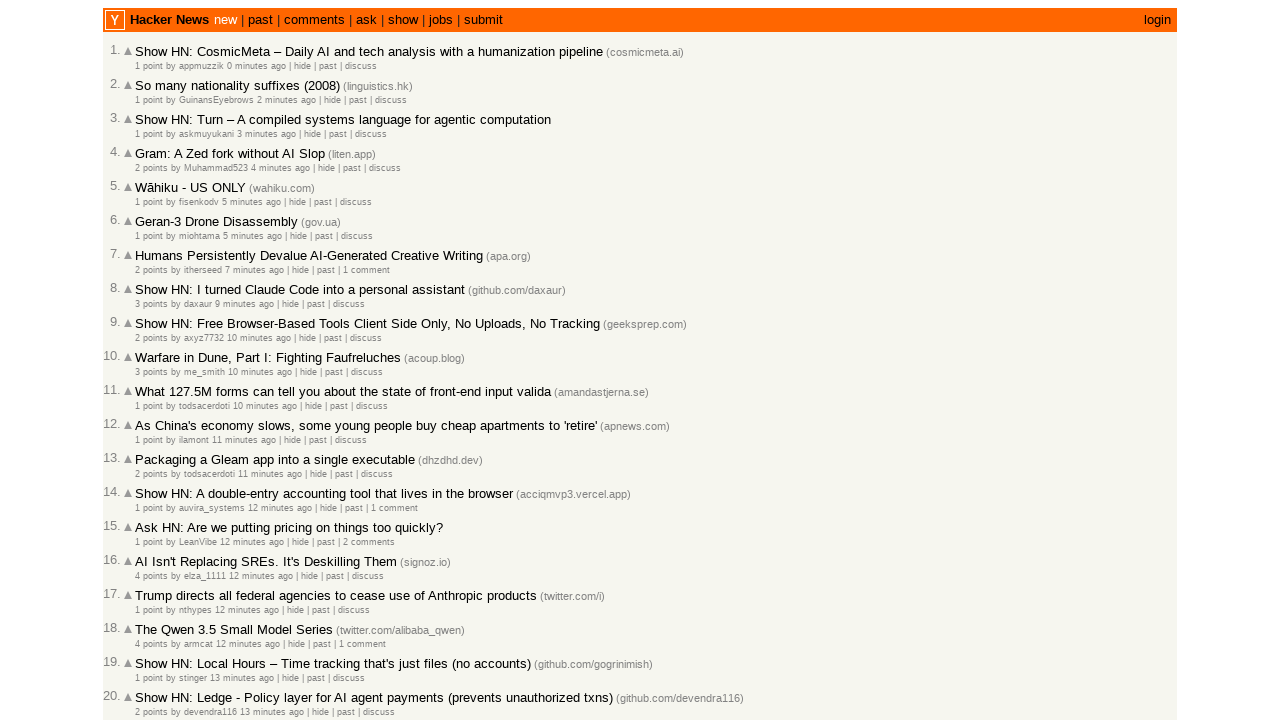

Added new story ID '47219894' to collection (total: 28)
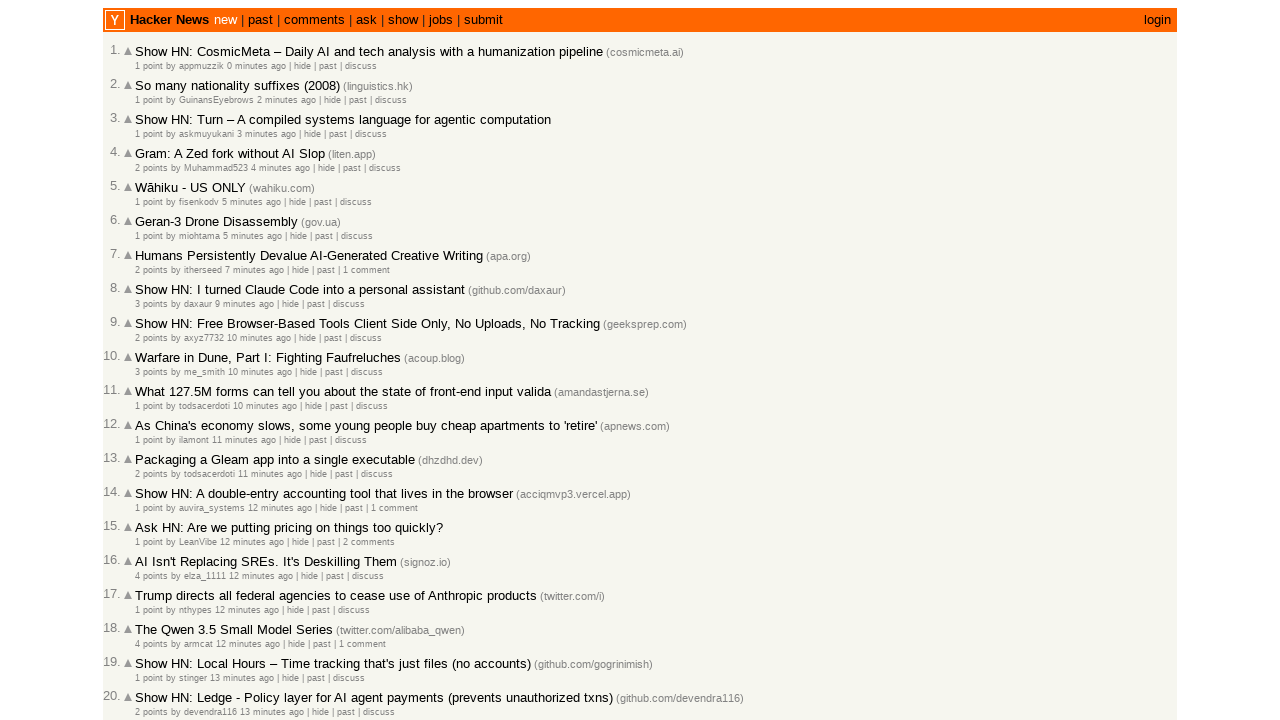

Retrieved timestamp title attribute for story at index 27
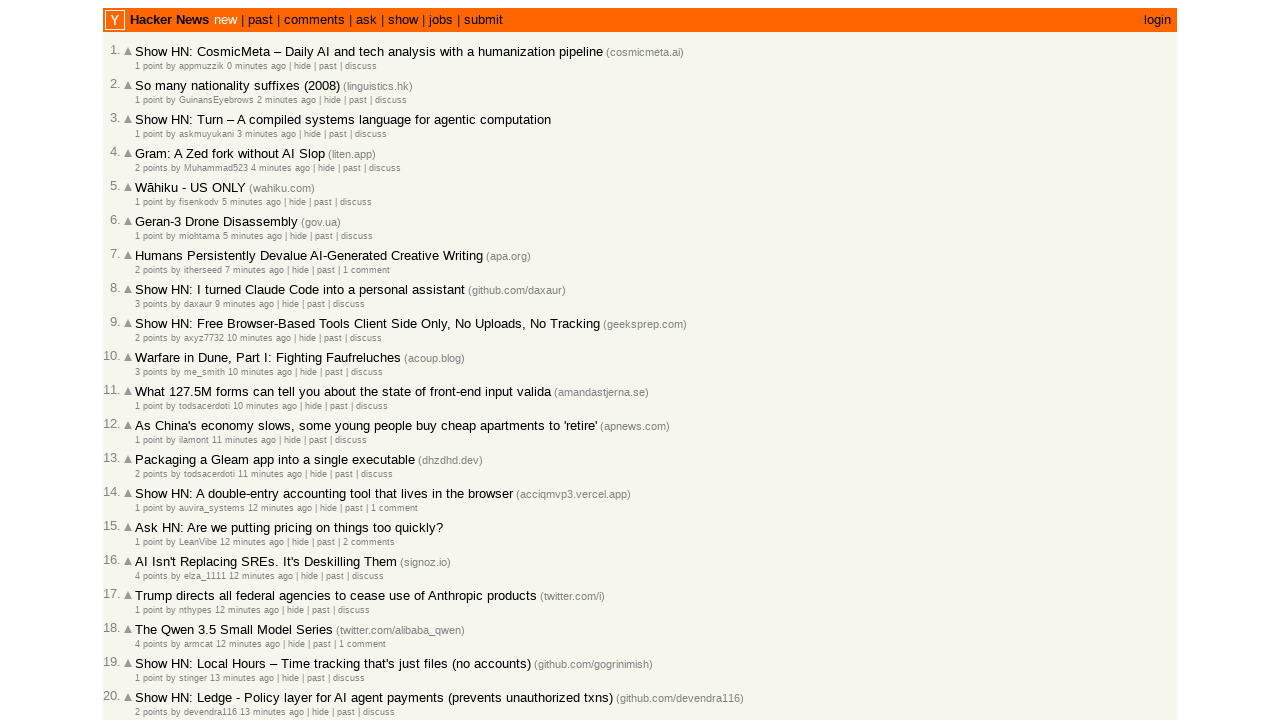

Extracted unix timestamp 1772468004 from story at index 27
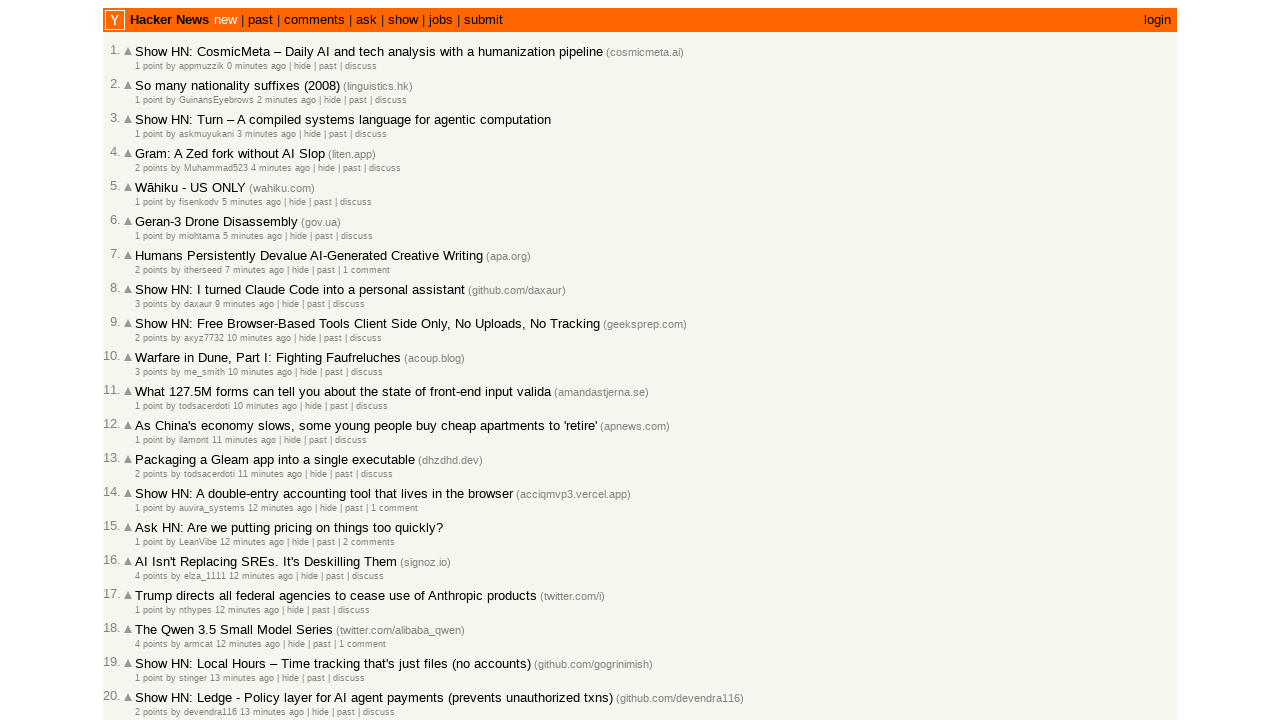

Verified descending timestamp order: 1772468004 <= 1772468036
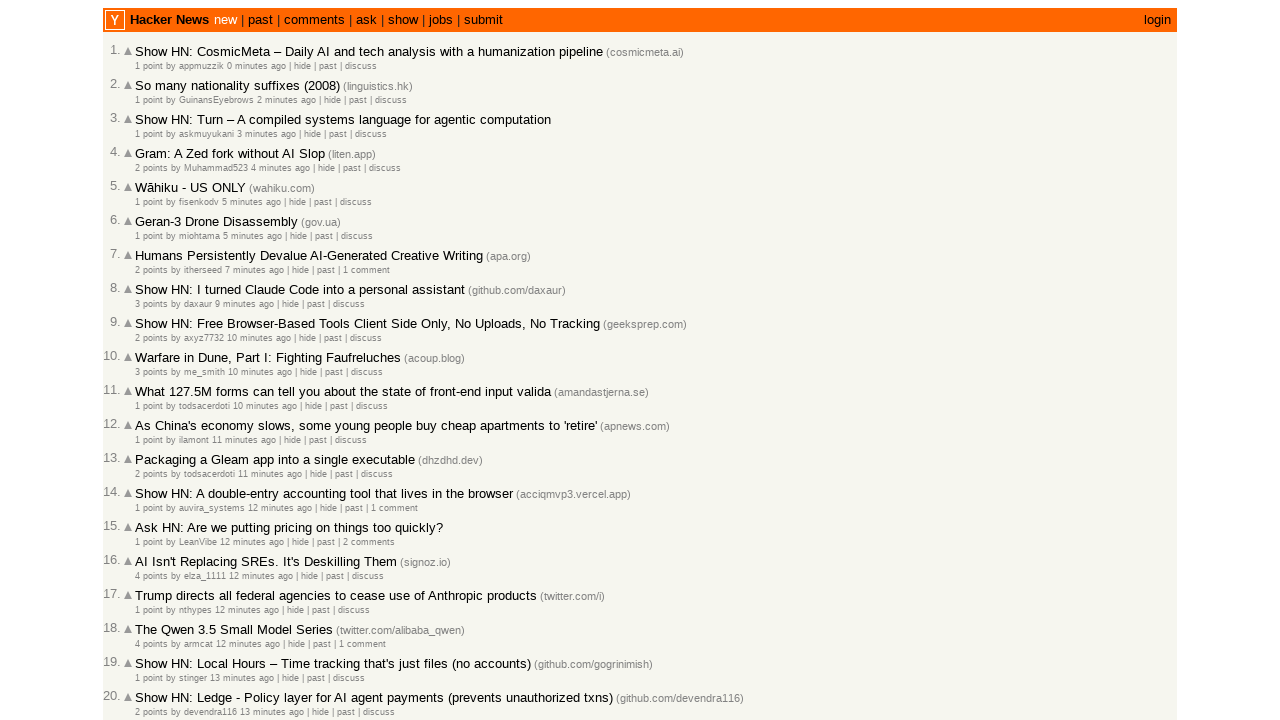

Retrieved story ID '47219885' for story at index 28
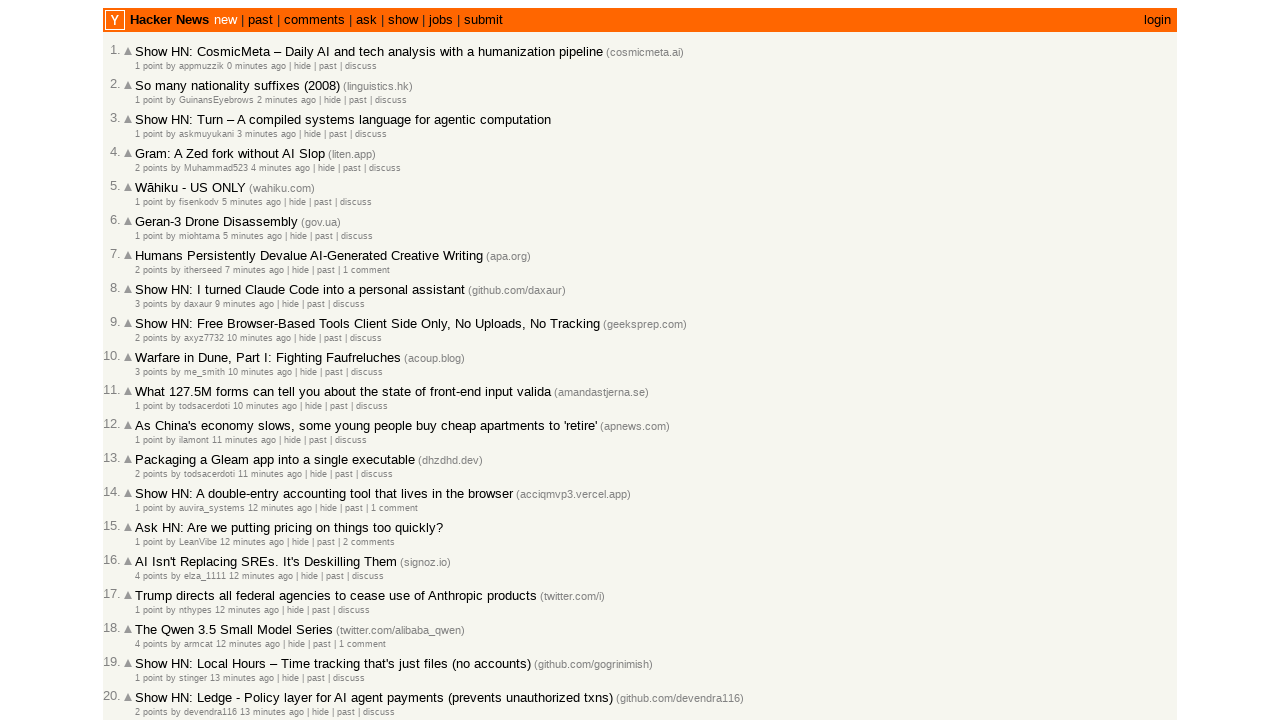

Added new story ID '47219885' to collection (total: 29)
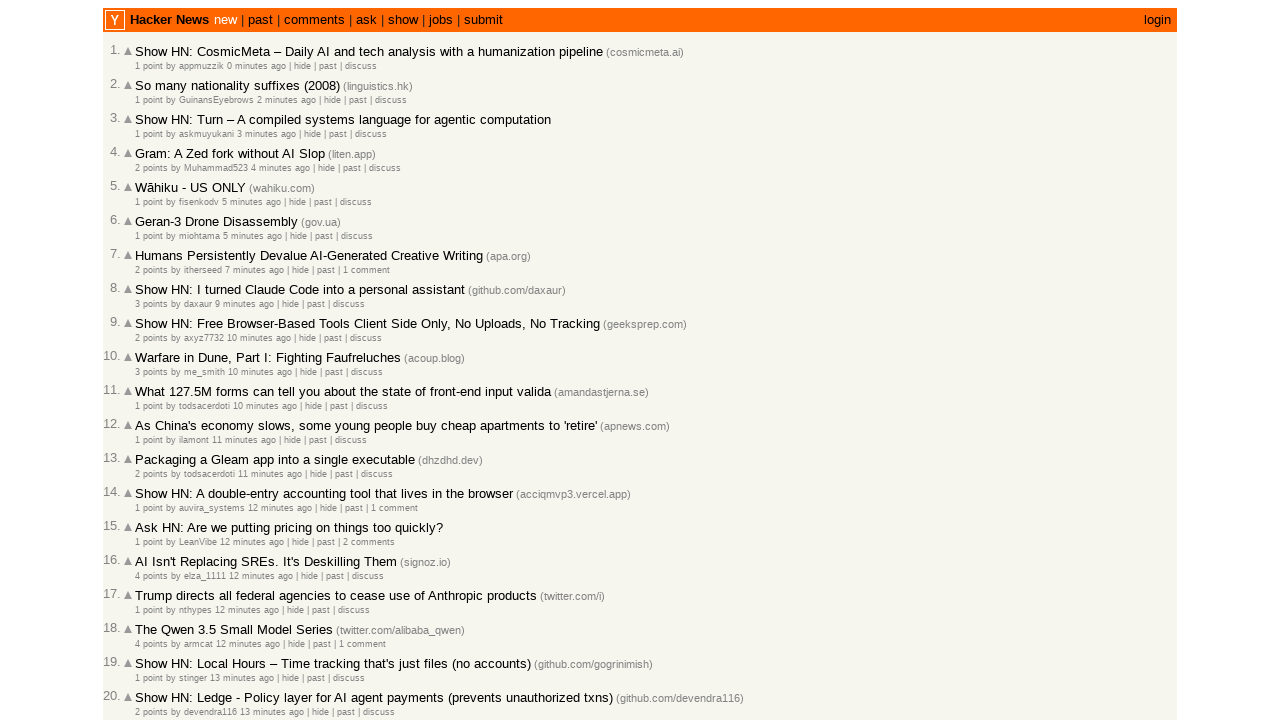

Retrieved timestamp title attribute for story at index 28
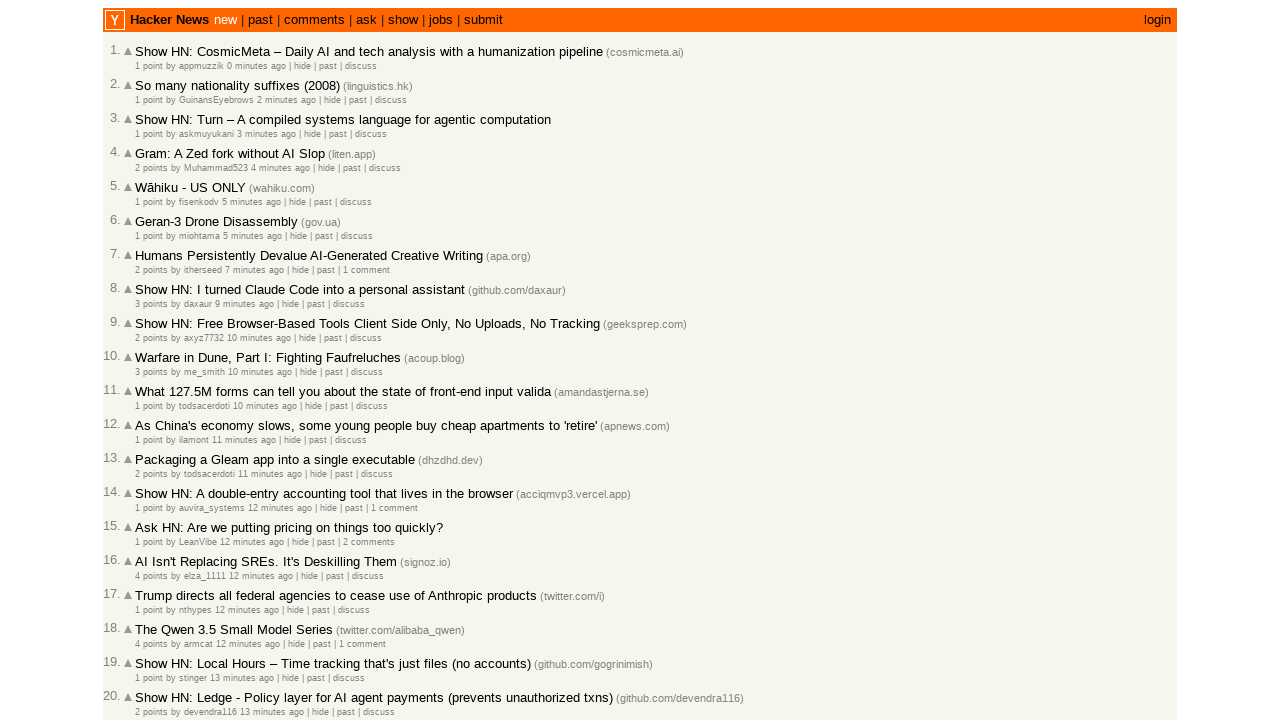

Extracted unix timestamp 1772467979 from story at index 28
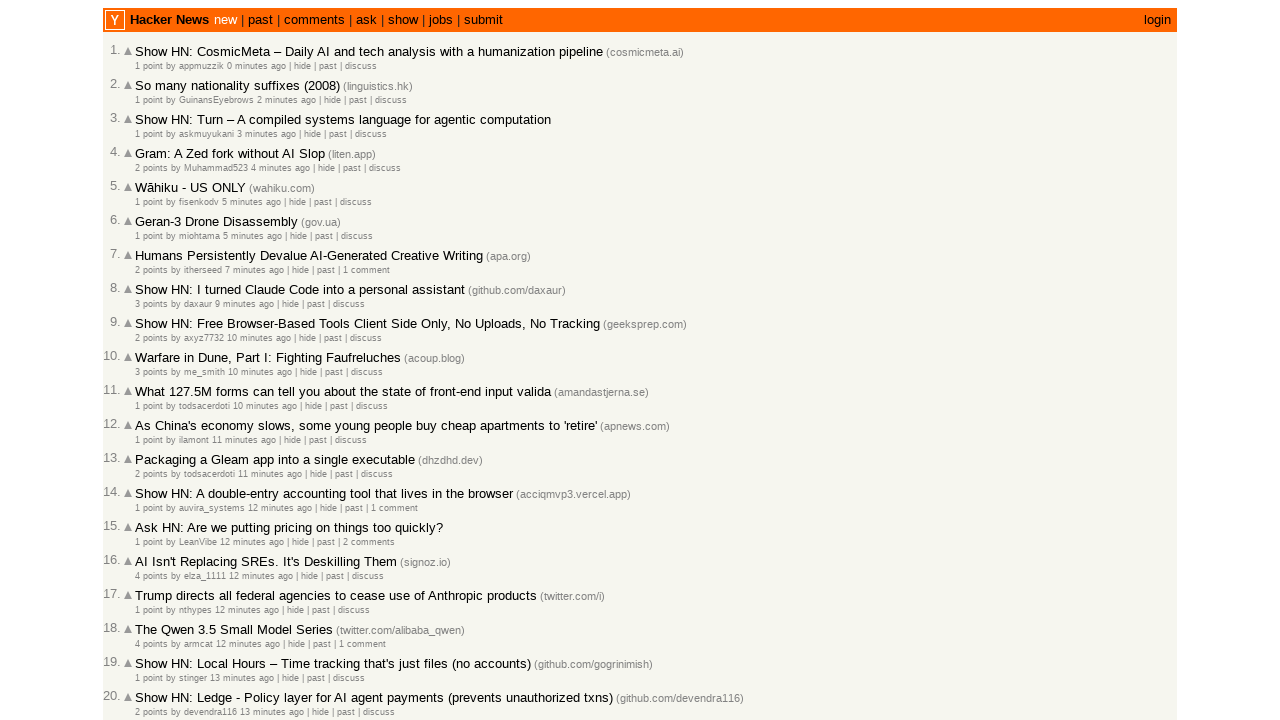

Verified descending timestamp order: 1772467979 <= 1772468004
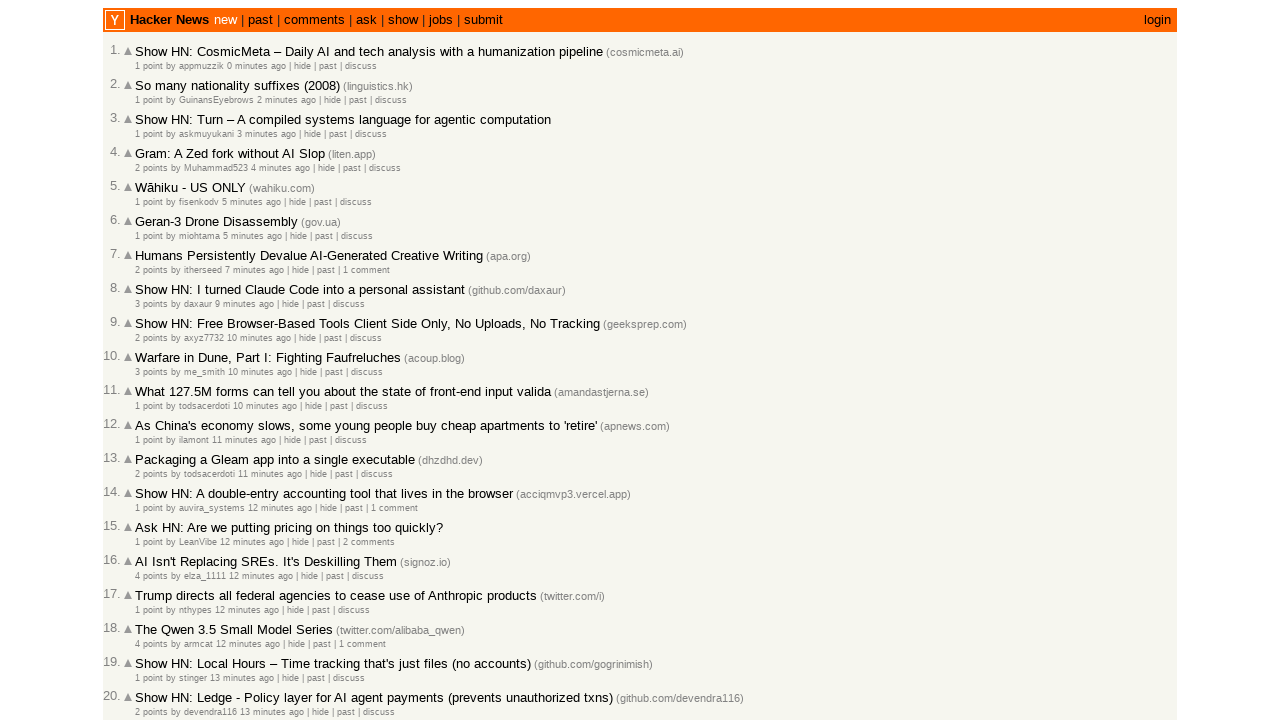

Retrieved story ID '47219875' for story at index 29
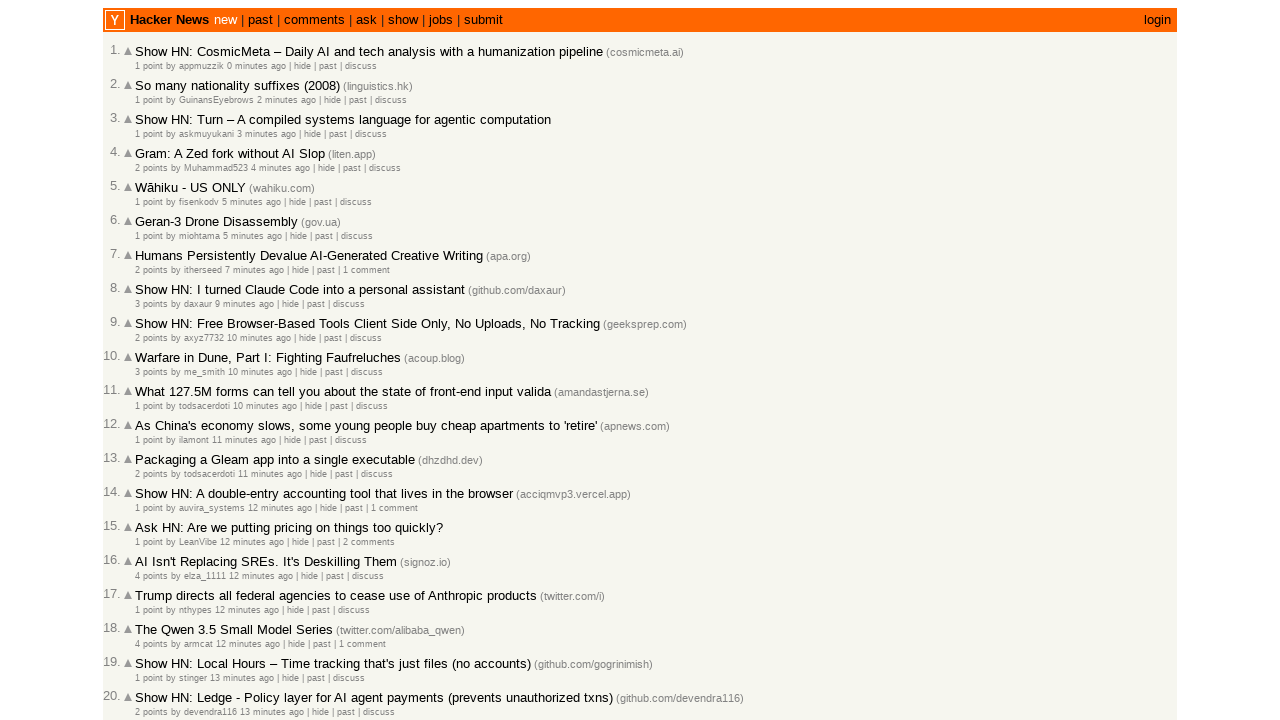

Added new story ID '47219875' to collection (total: 30)
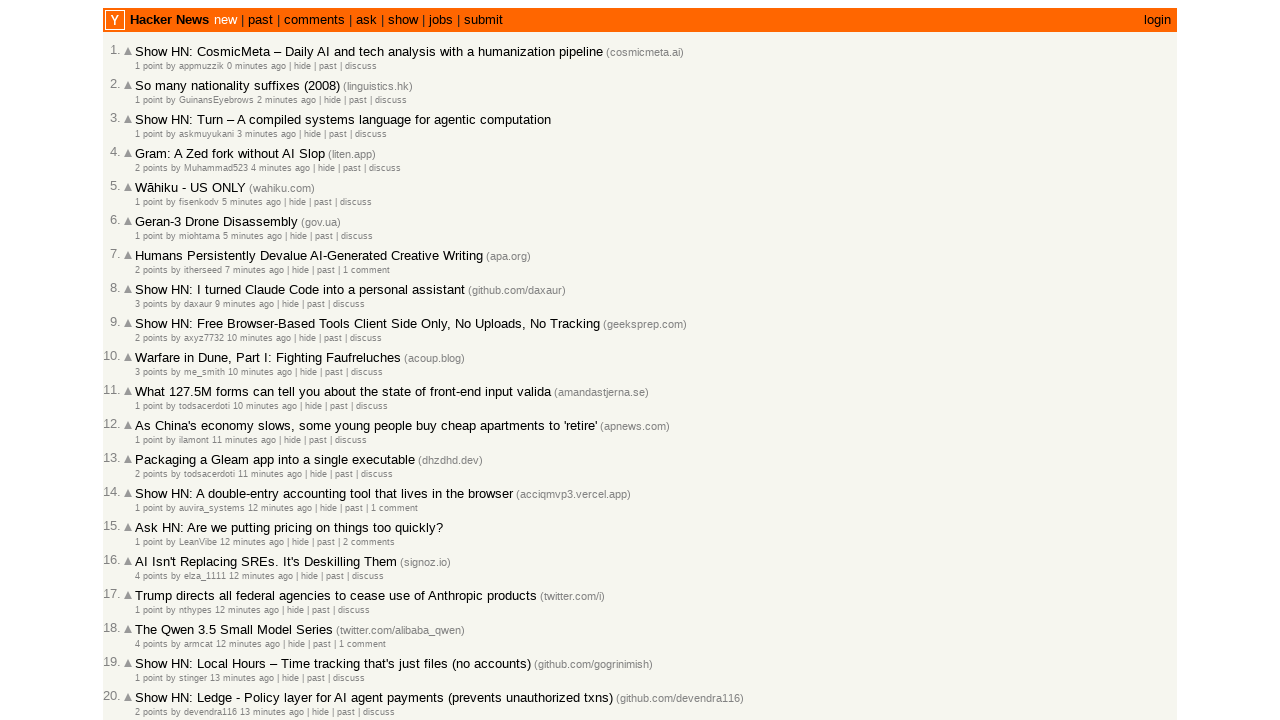

Retrieved timestamp title attribute for story at index 29
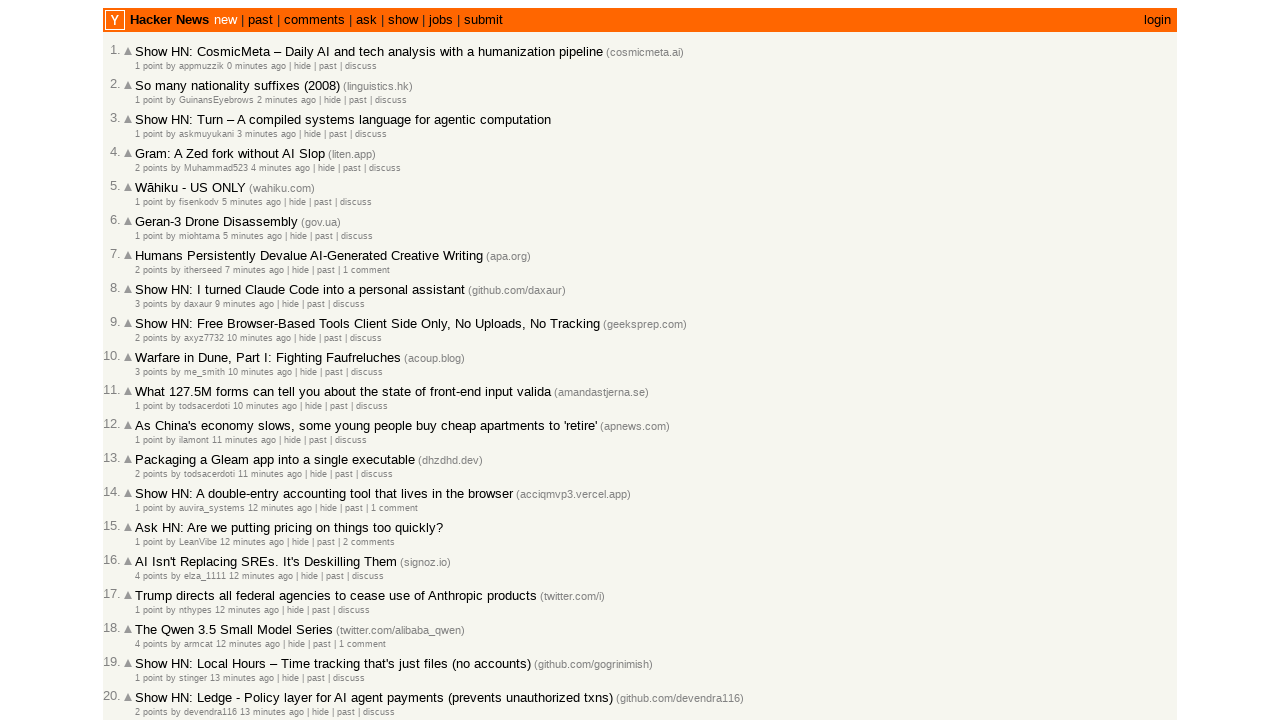

Extracted unix timestamp 1772467952 from story at index 29
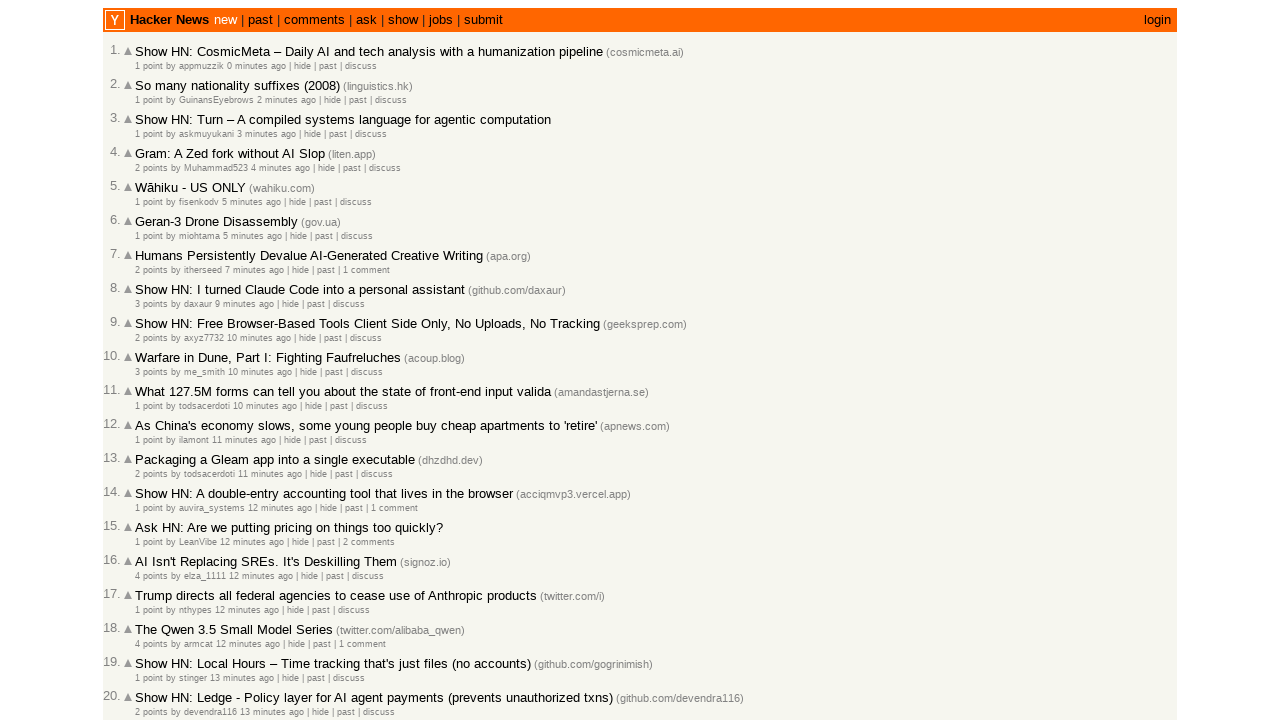

Verified descending timestamp order: 1772467952 <= 1772467979
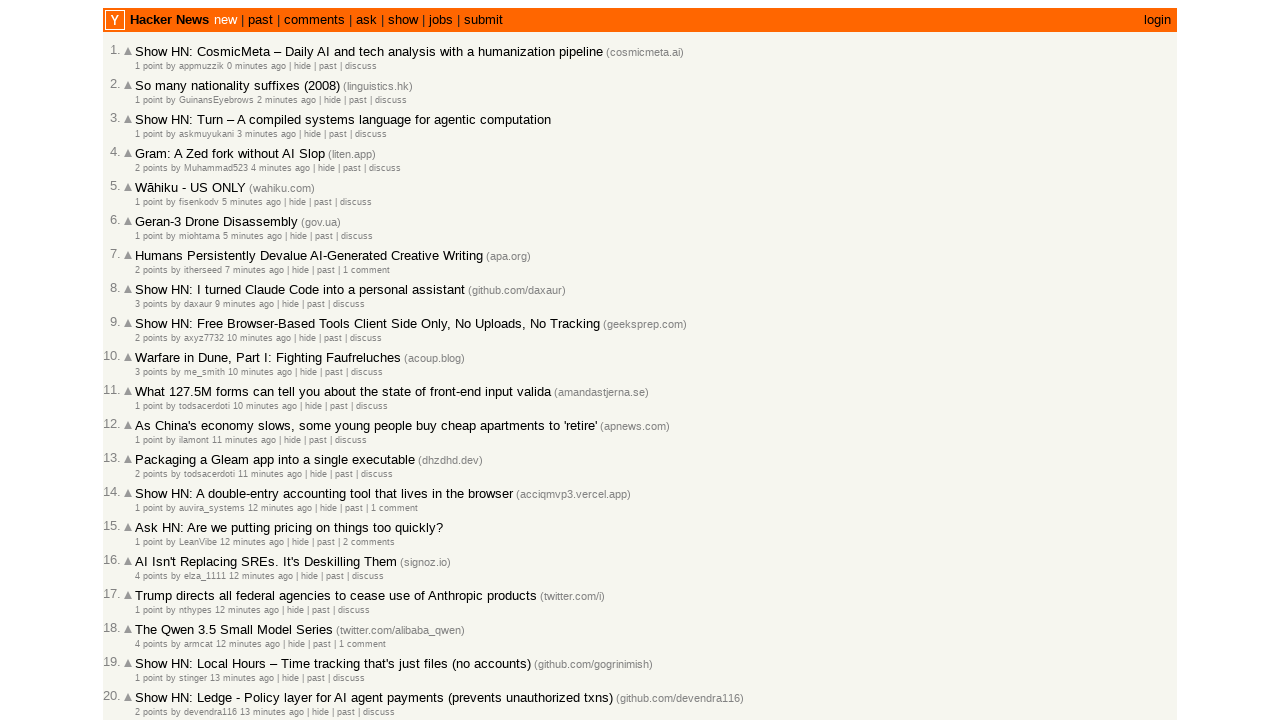

Clicked 'More' link to load next page at (149, 616) on .morelink
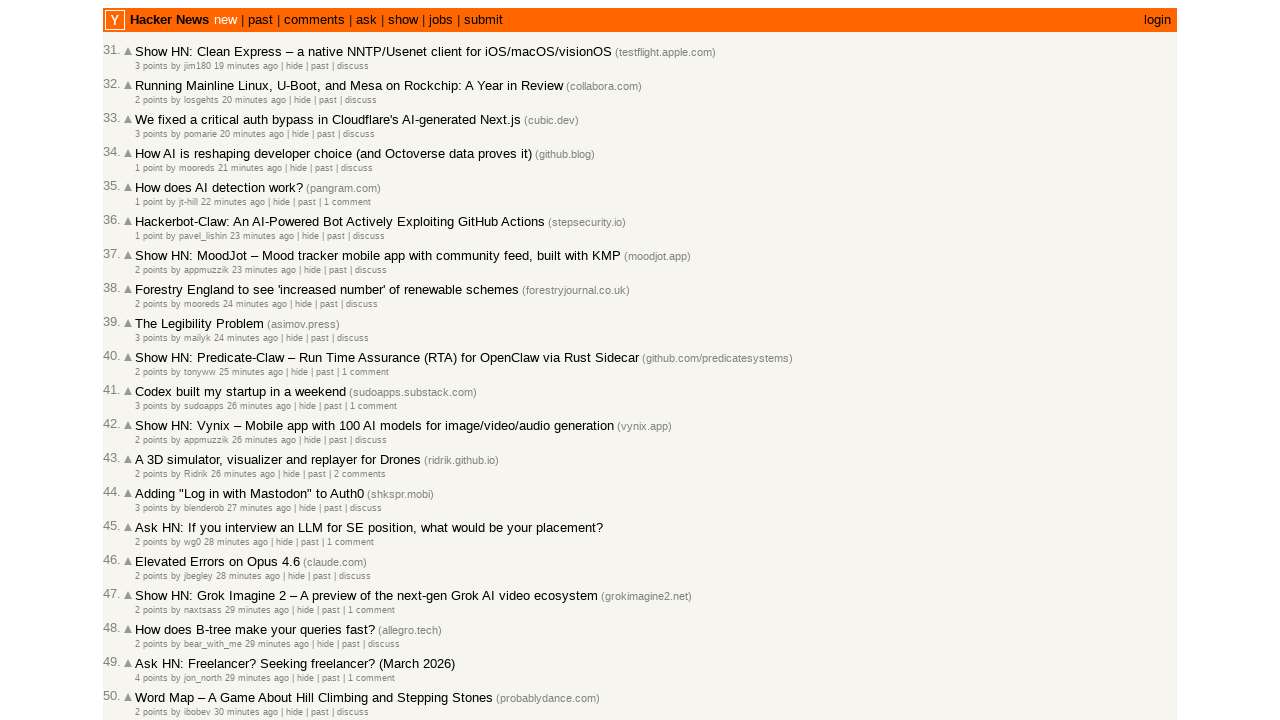

Waited for network to become idle after loading next page
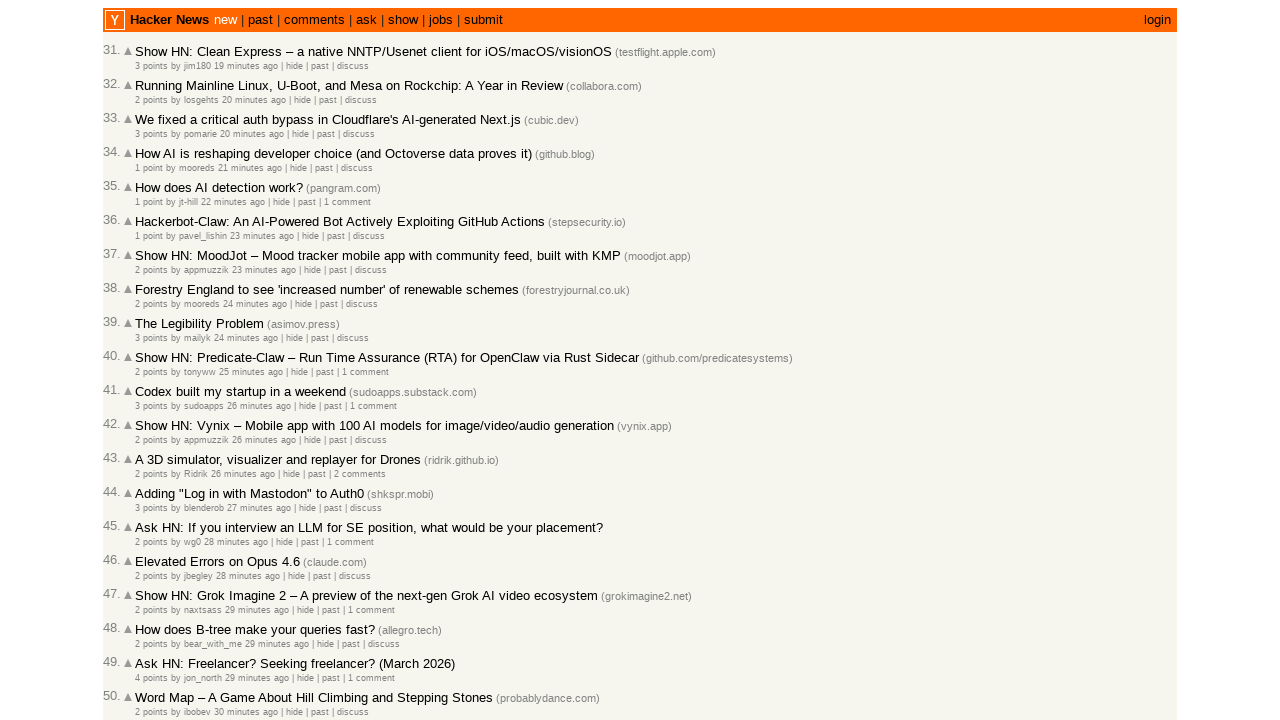

Located all story row elements on current page
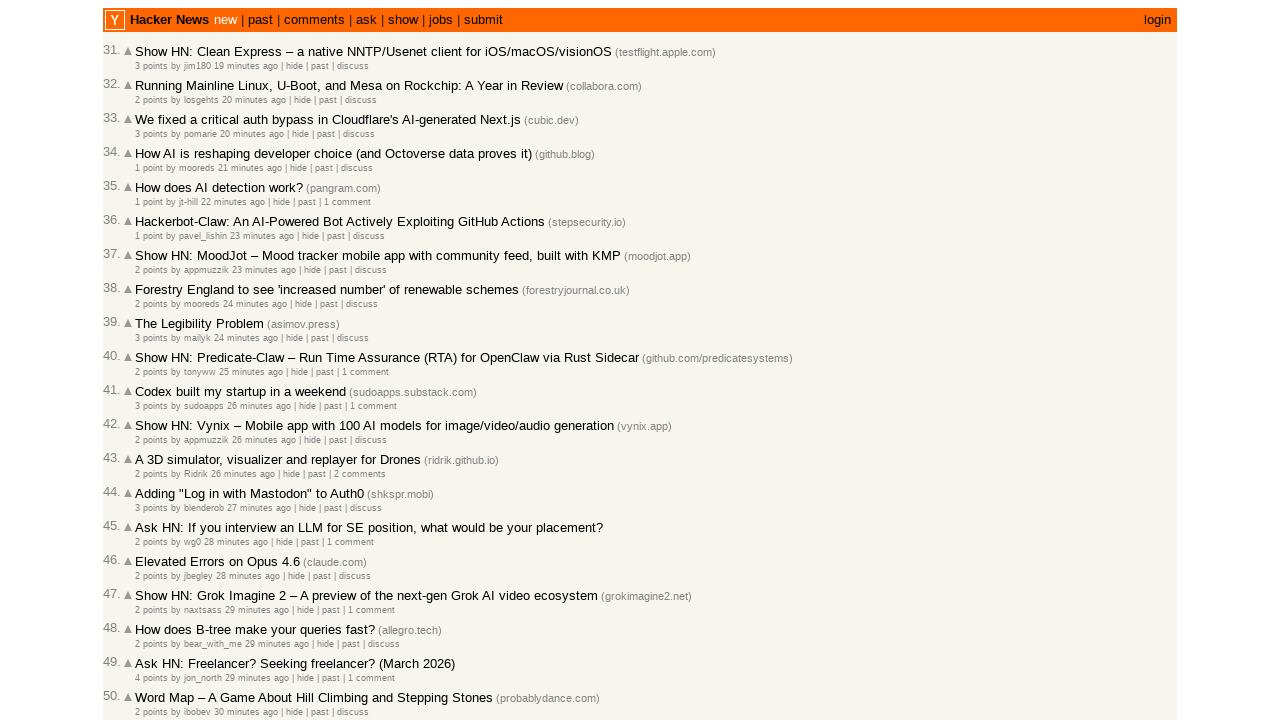

Located all age/timestamp elements on current page
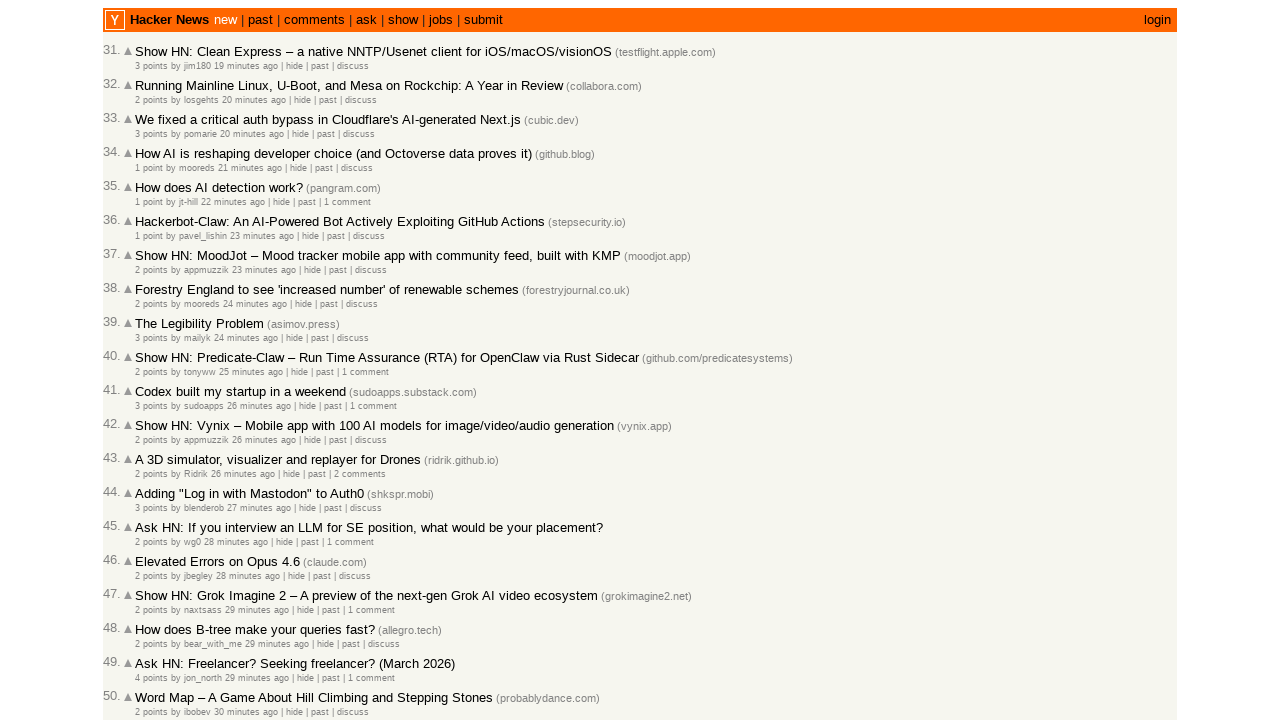

Found 30 story elements on current page
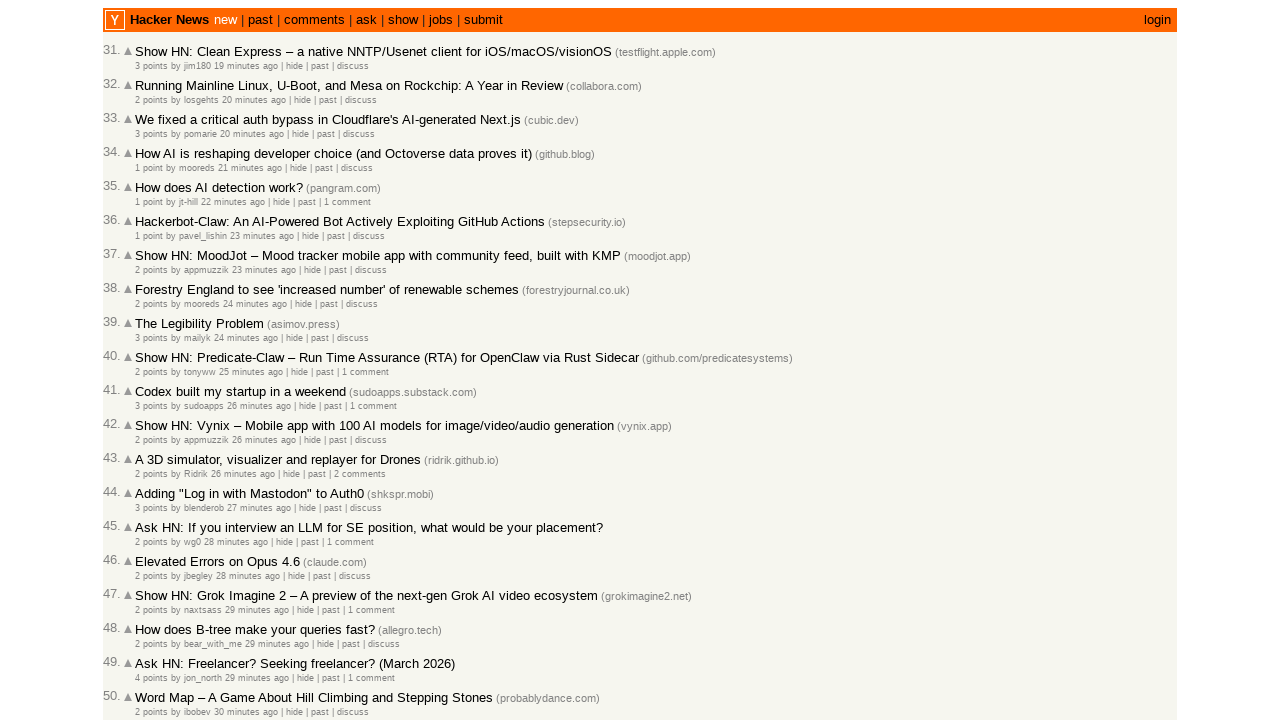

Retrieved story ID '47219871' for story at index 0
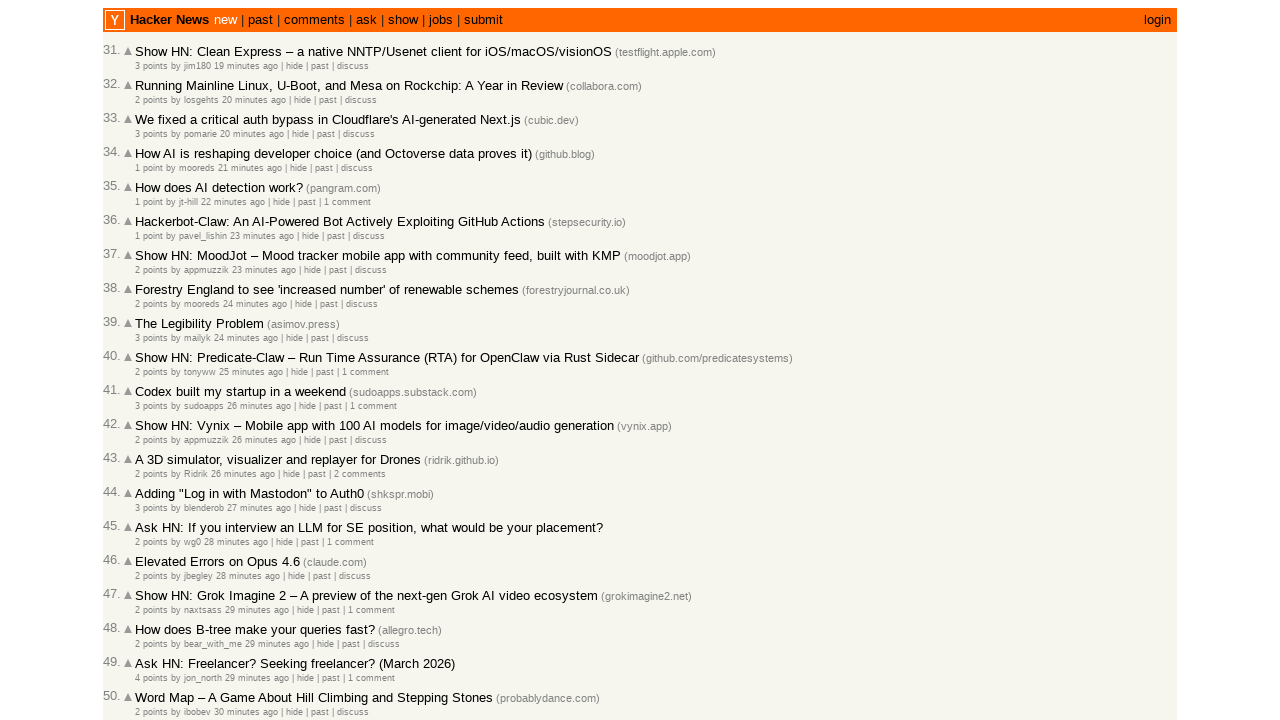

Added new story ID '47219871' to collection (total: 31)
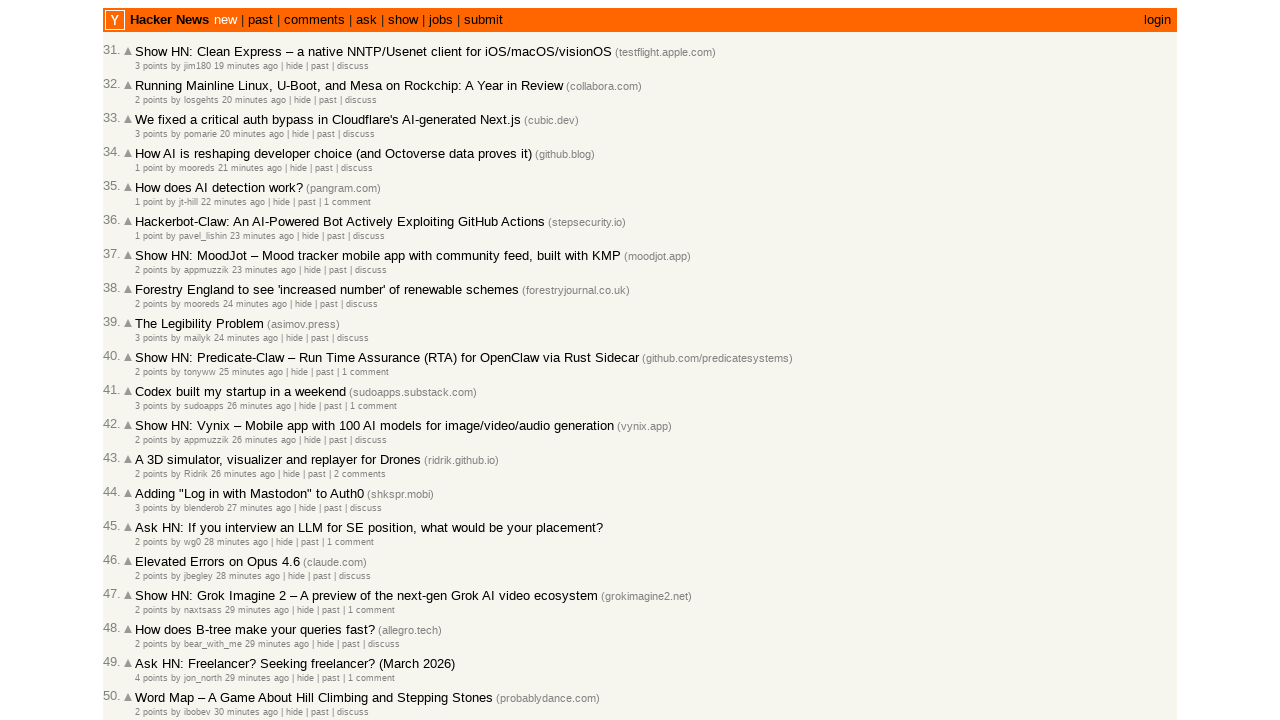

Retrieved timestamp title attribute for story at index 0
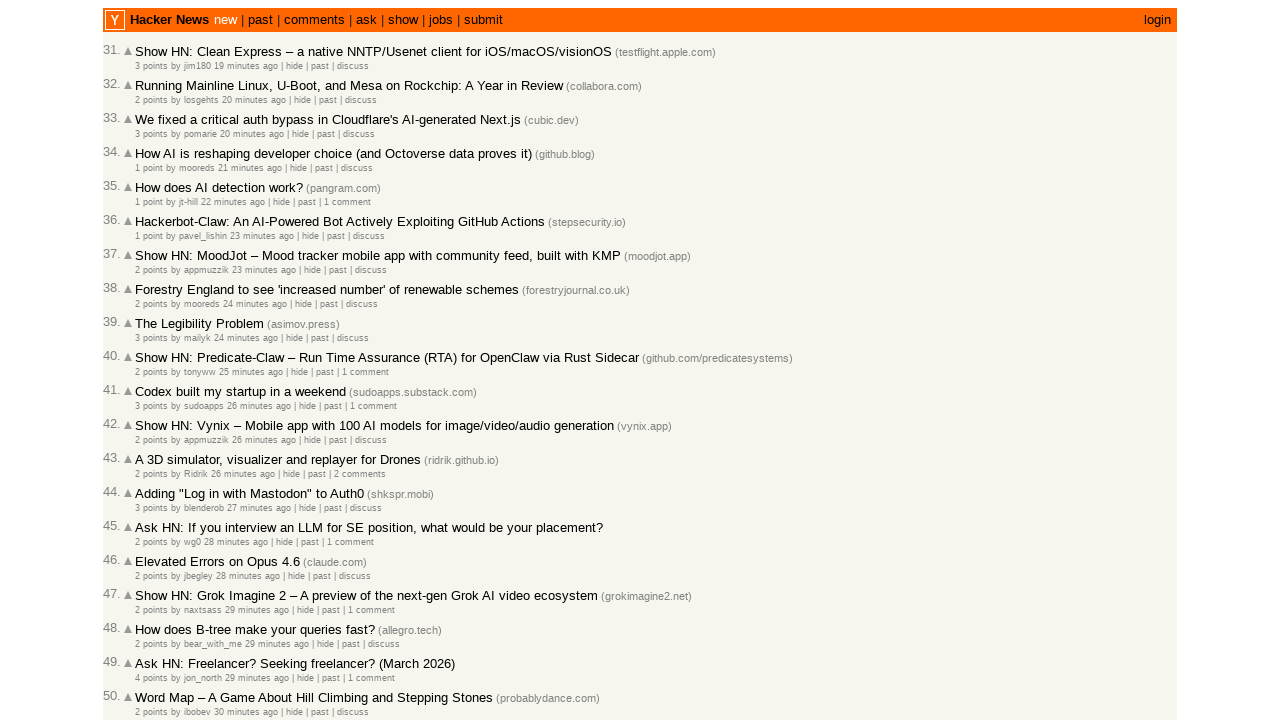

Extracted unix timestamp 1772467944 from story at index 0
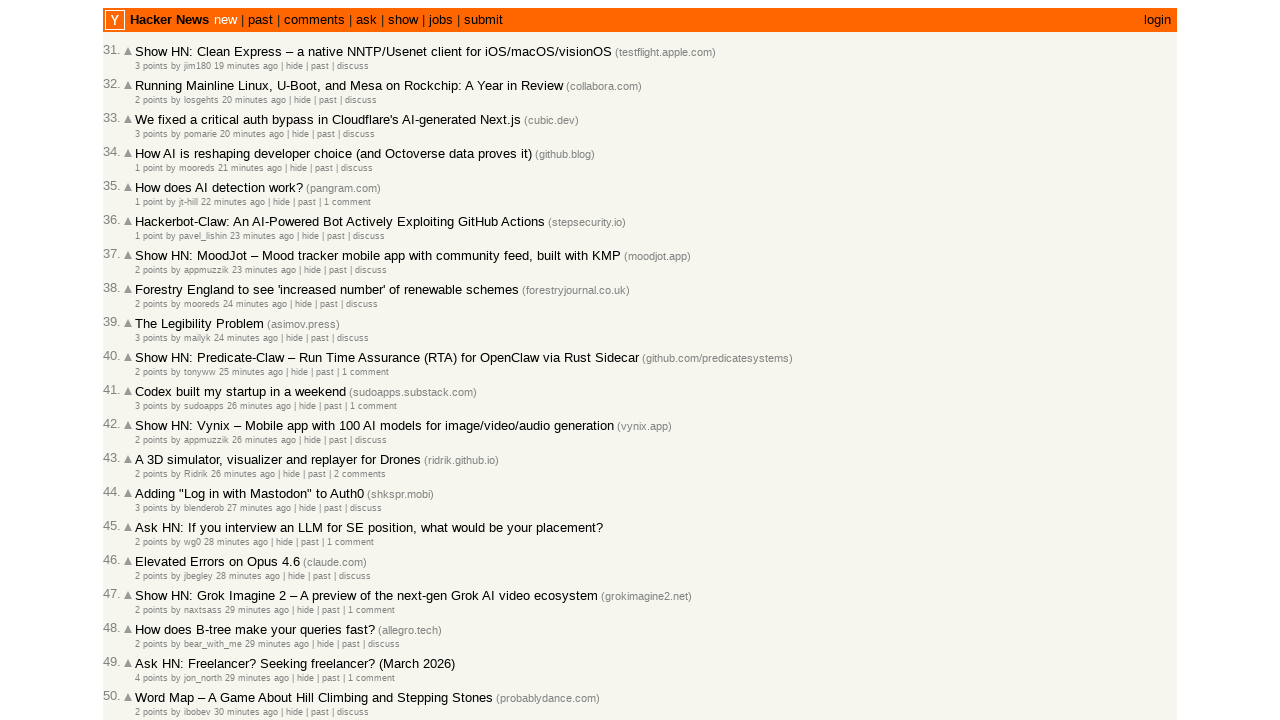

Retrieved story ID '47219866' for story at index 1
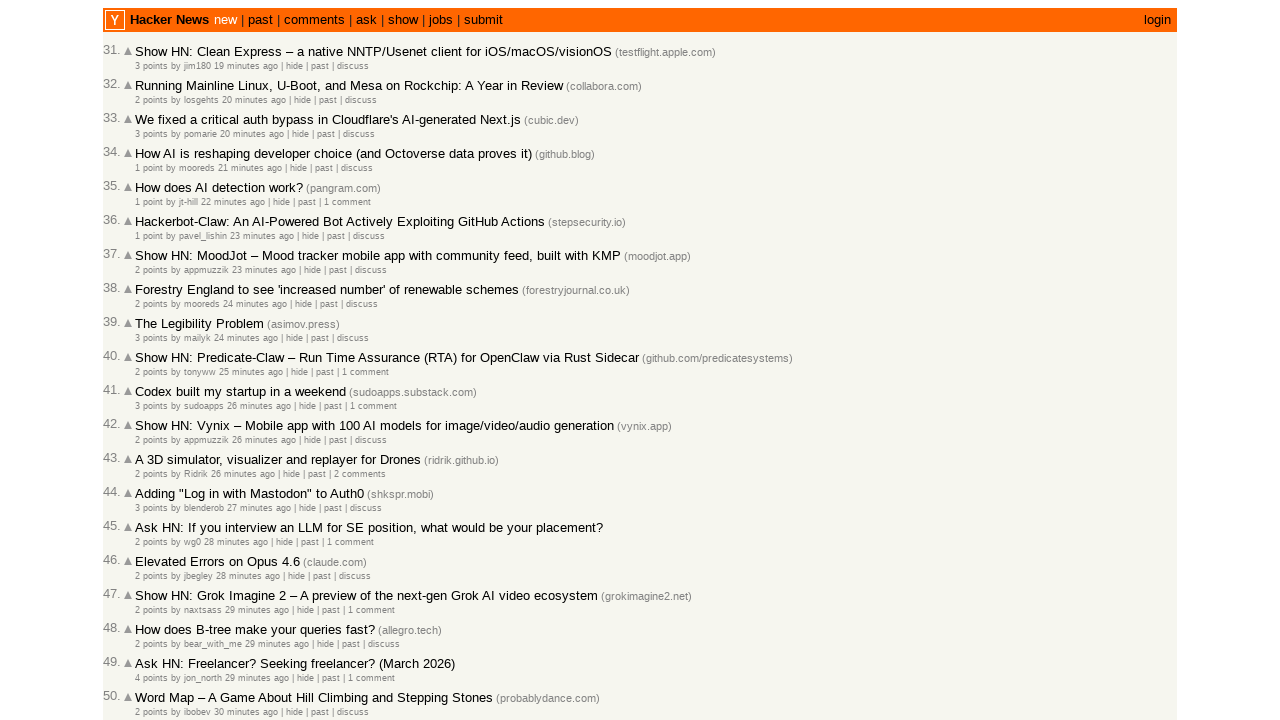

Added new story ID '47219866' to collection (total: 32)
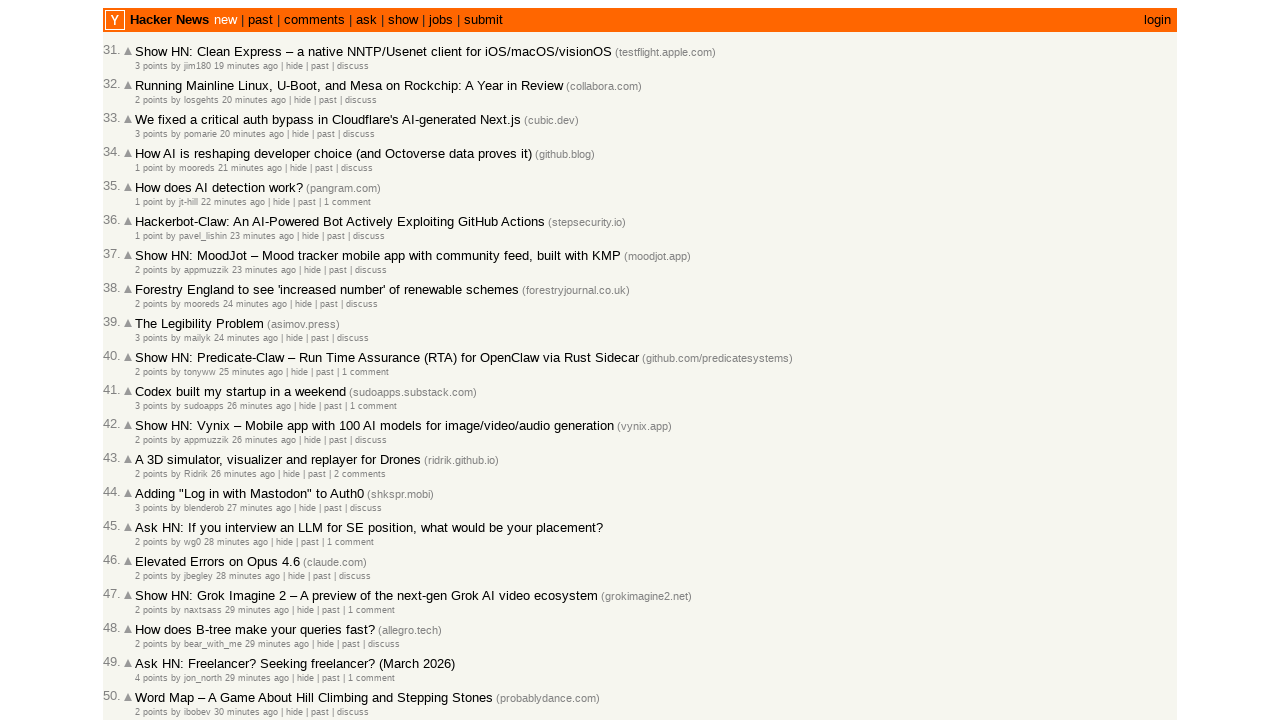

Retrieved timestamp title attribute for story at index 1
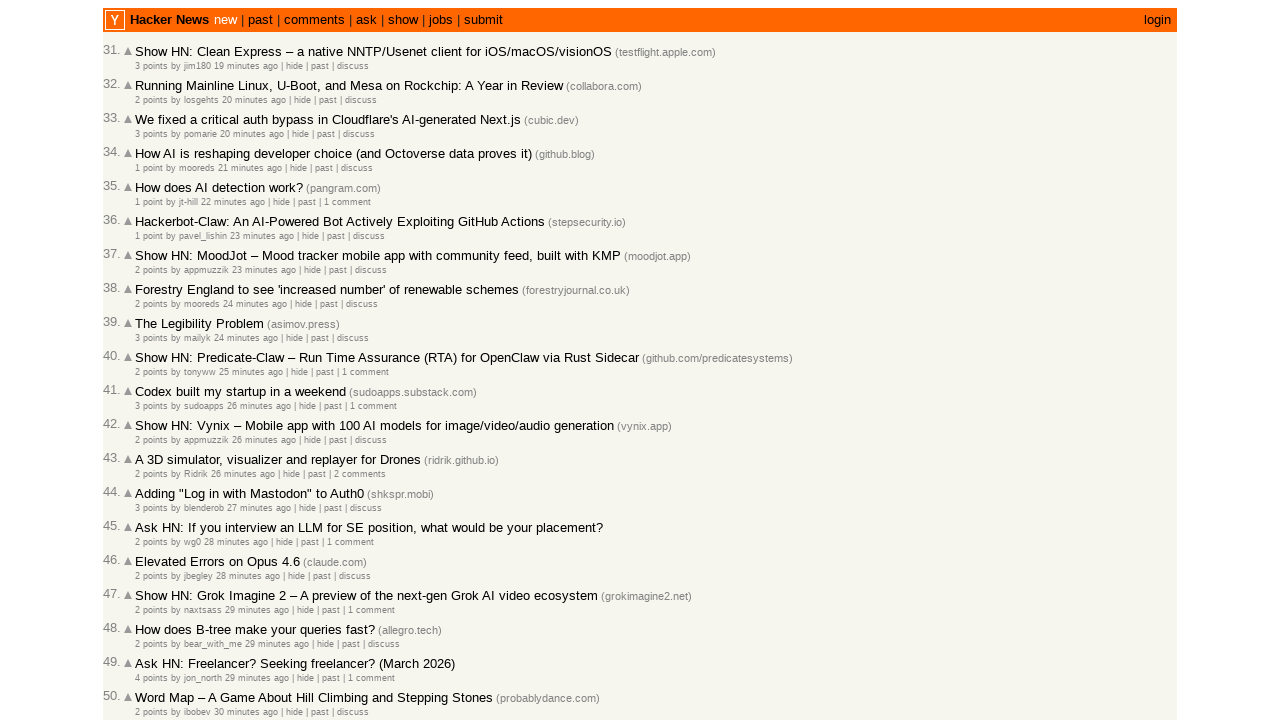

Extracted unix timestamp 1772467912 from story at index 1
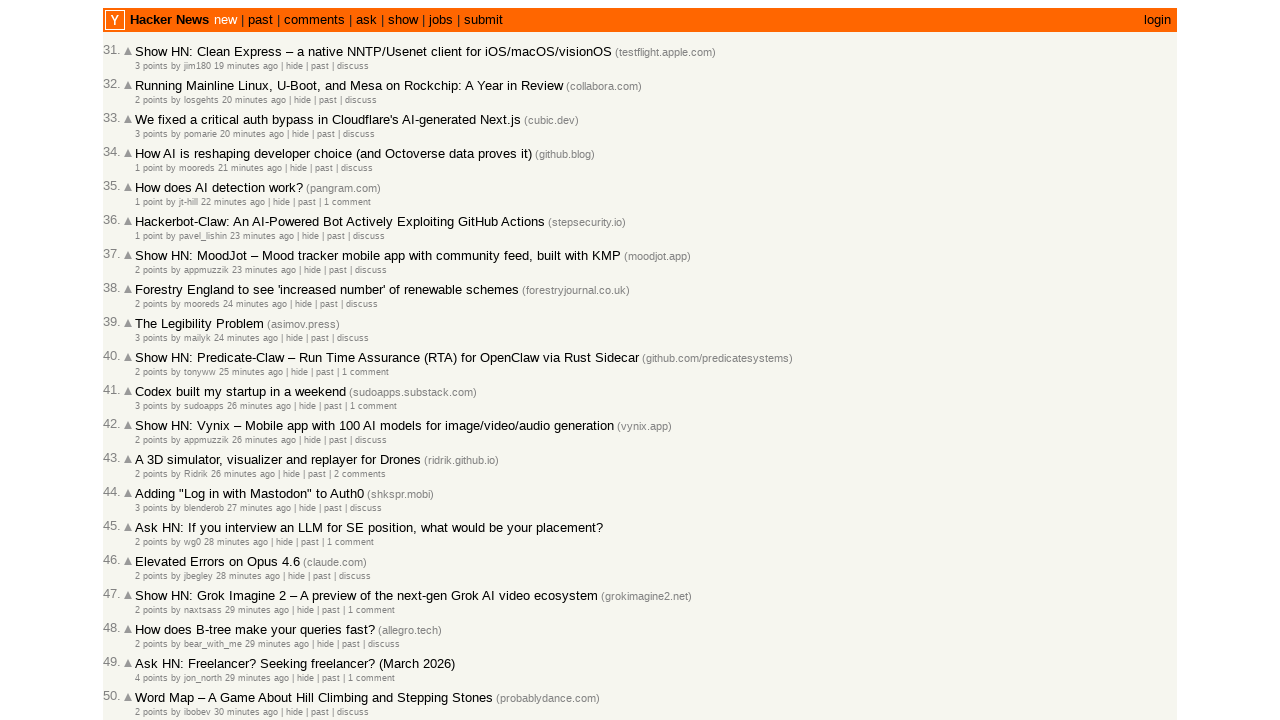

Verified descending timestamp order: 1772467912 <= 1772467944
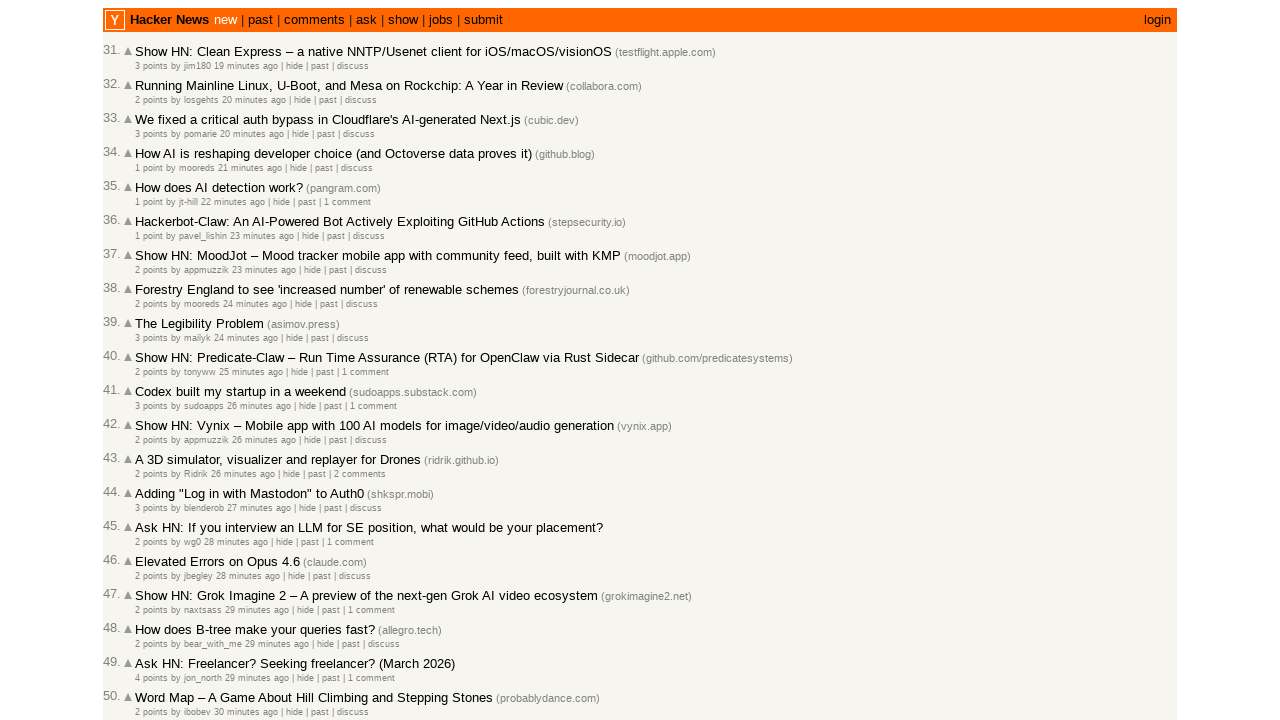

Retrieved story ID '47219864' for story at index 2
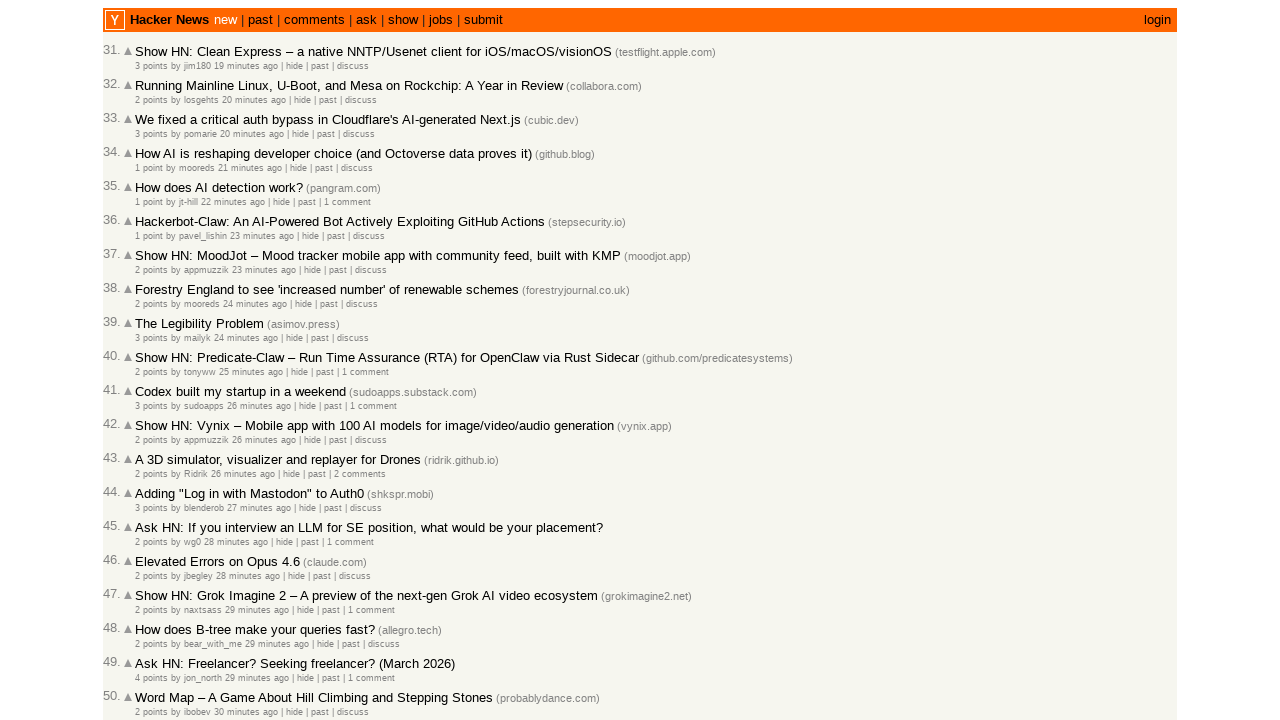

Added new story ID '47219864' to collection (total: 33)
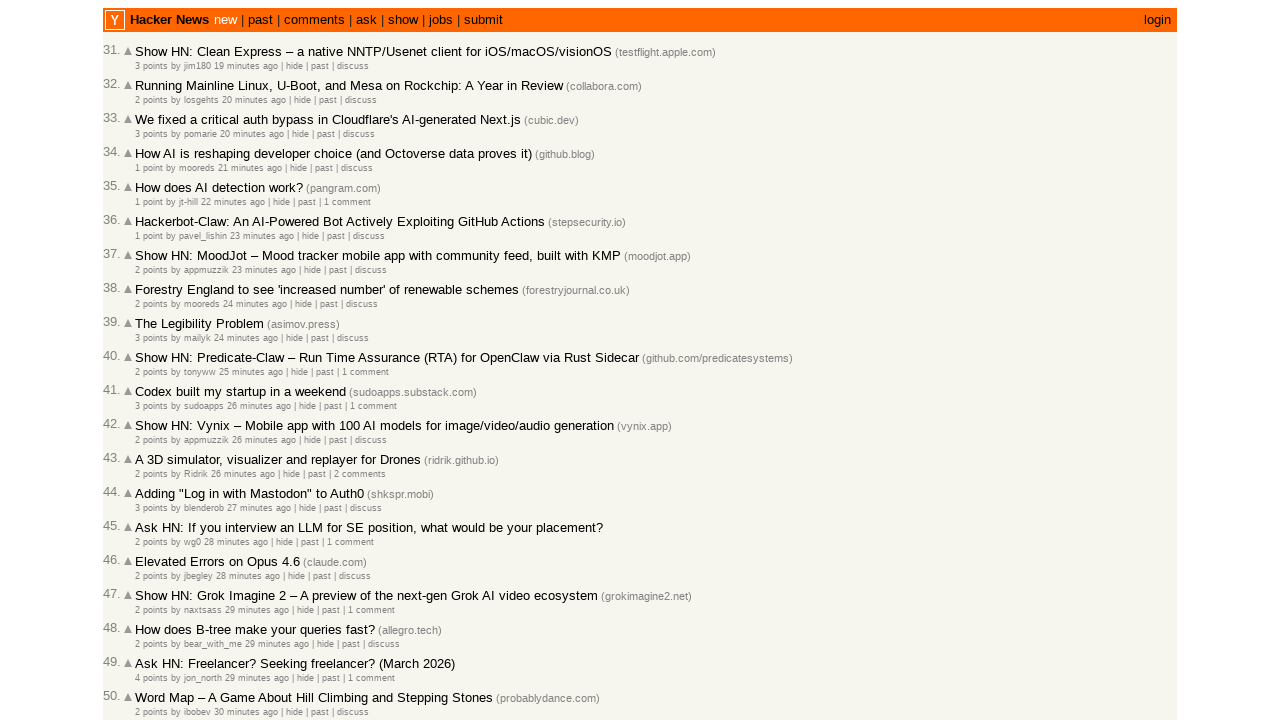

Retrieved timestamp title attribute for story at index 2
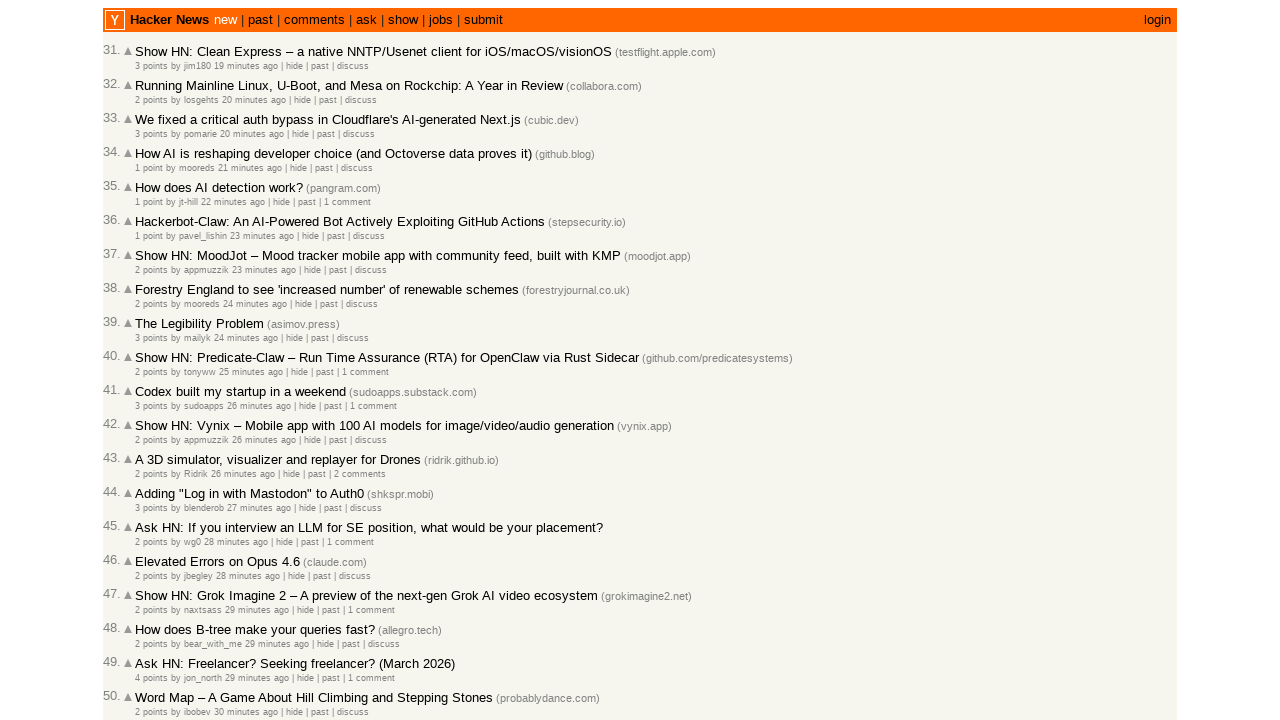

Extracted unix timestamp 1772467907 from story at index 2
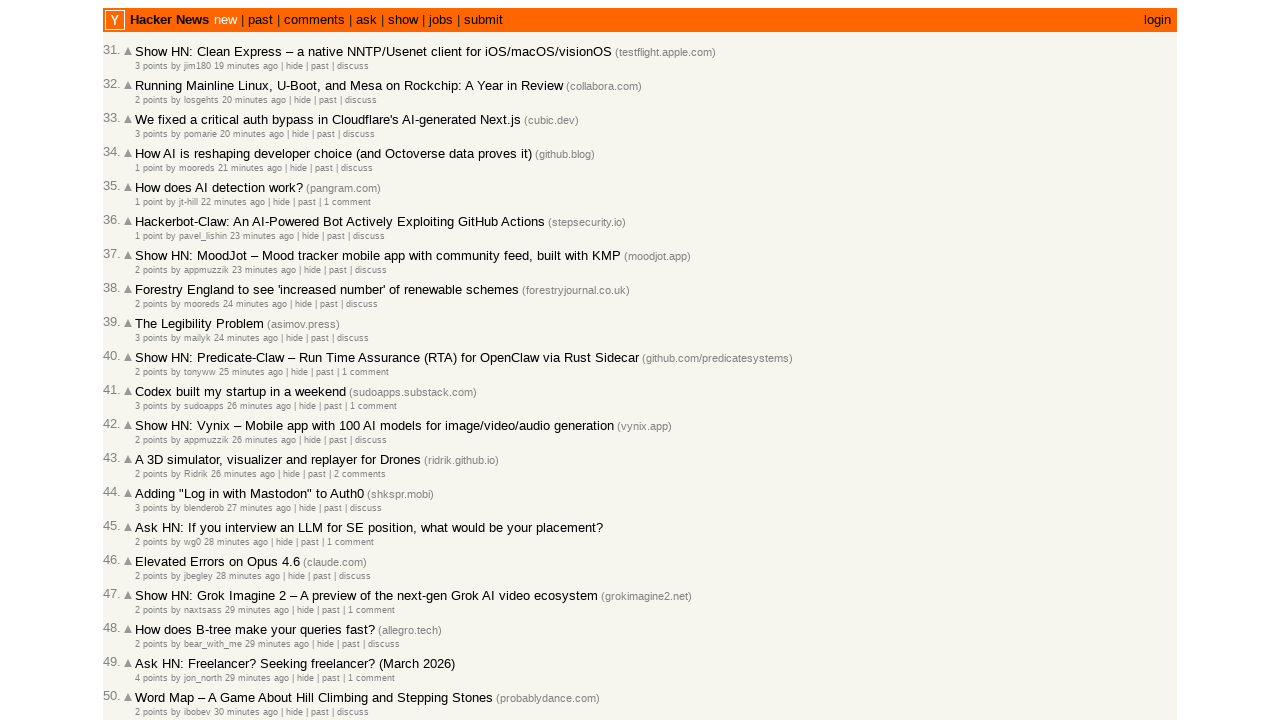

Verified descending timestamp order: 1772467907 <= 1772467912
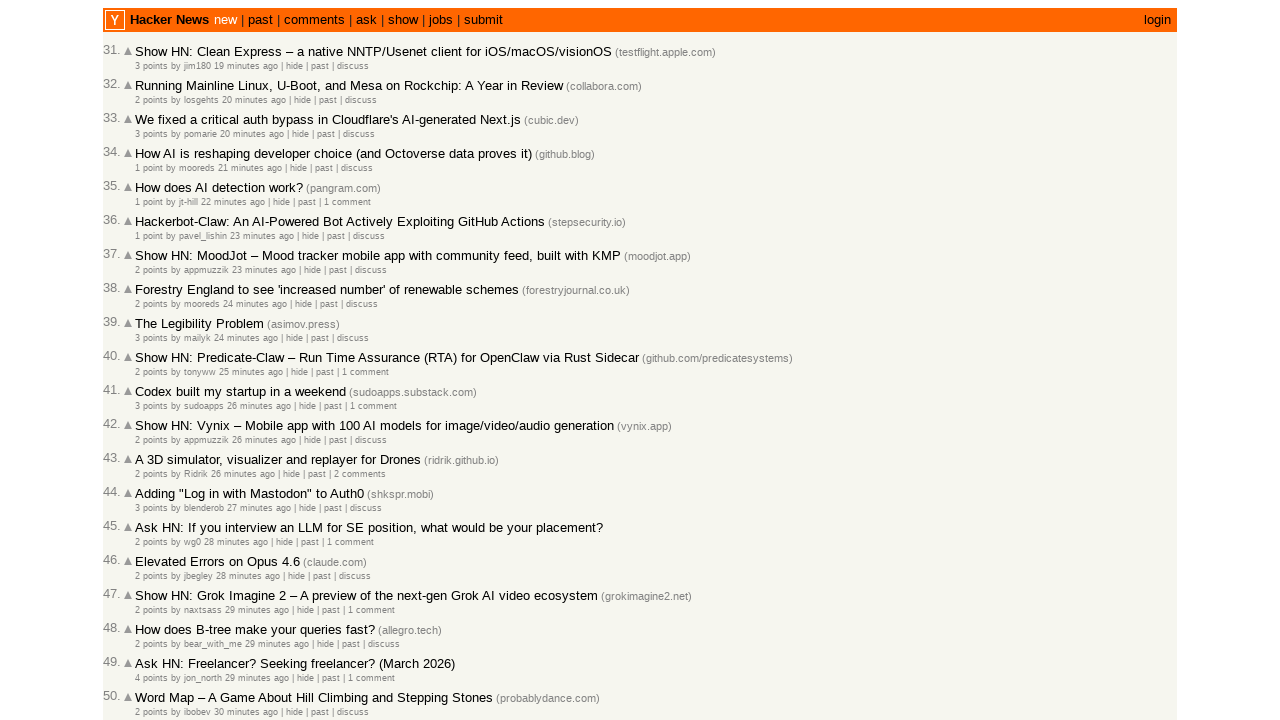

Retrieved story ID '47219839' for story at index 3
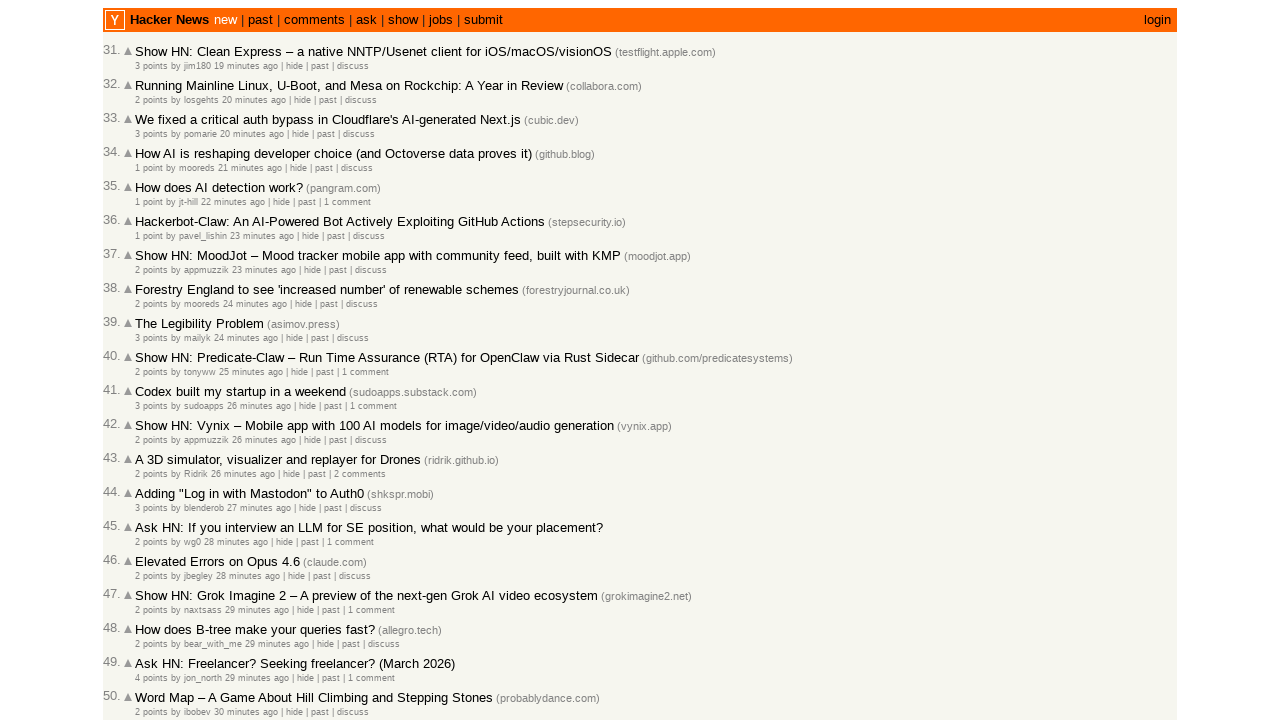

Added new story ID '47219839' to collection (total: 34)
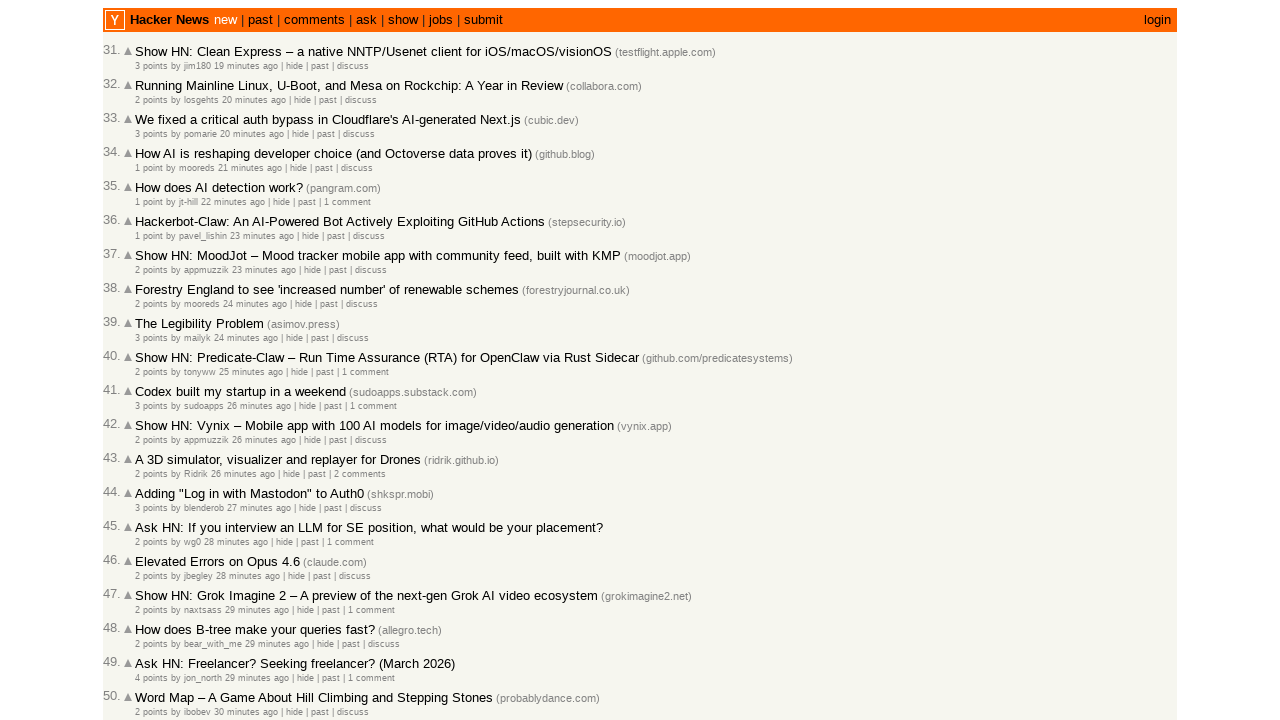

Retrieved timestamp title attribute for story at index 3
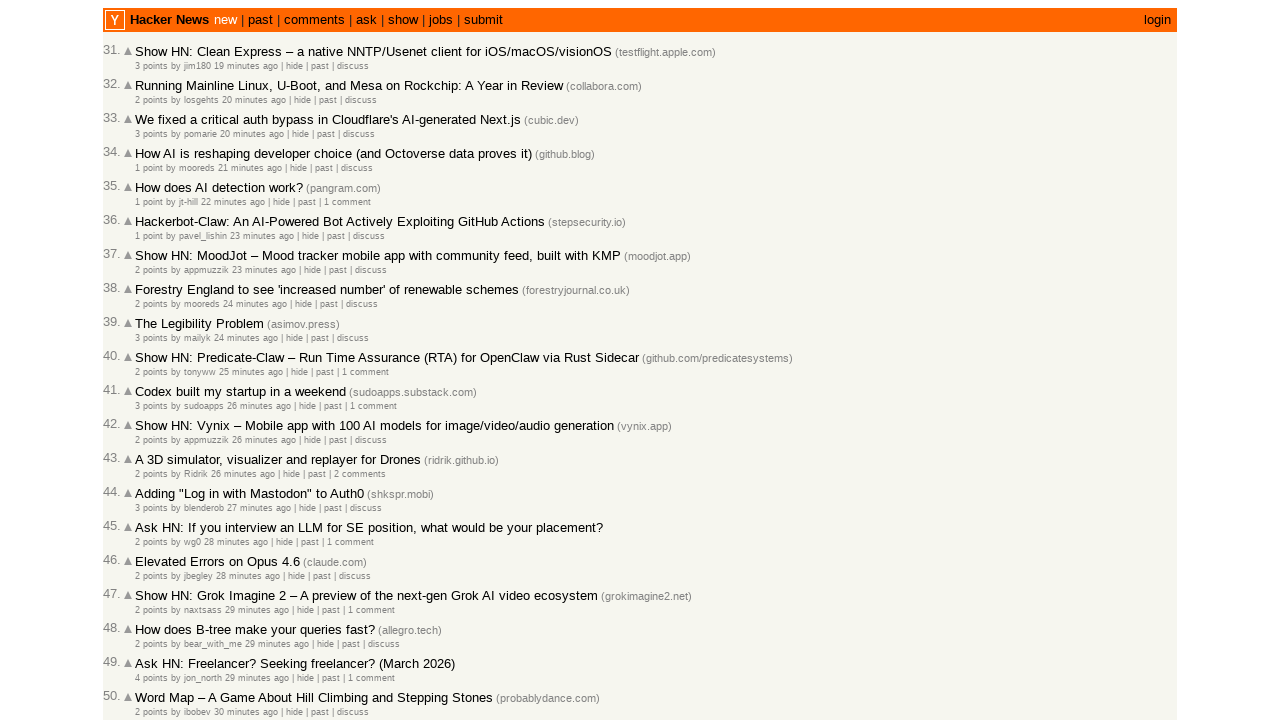

Extracted unix timestamp 1772467807 from story at index 3
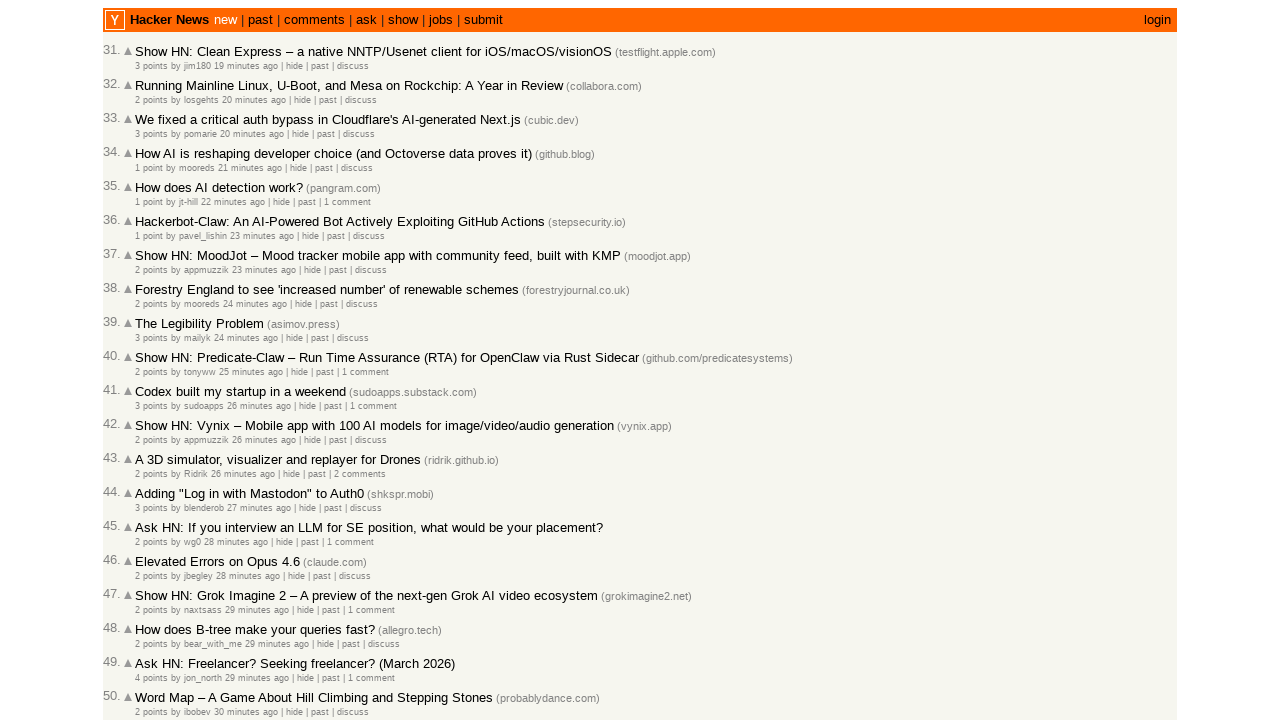

Verified descending timestamp order: 1772467807 <= 1772467907
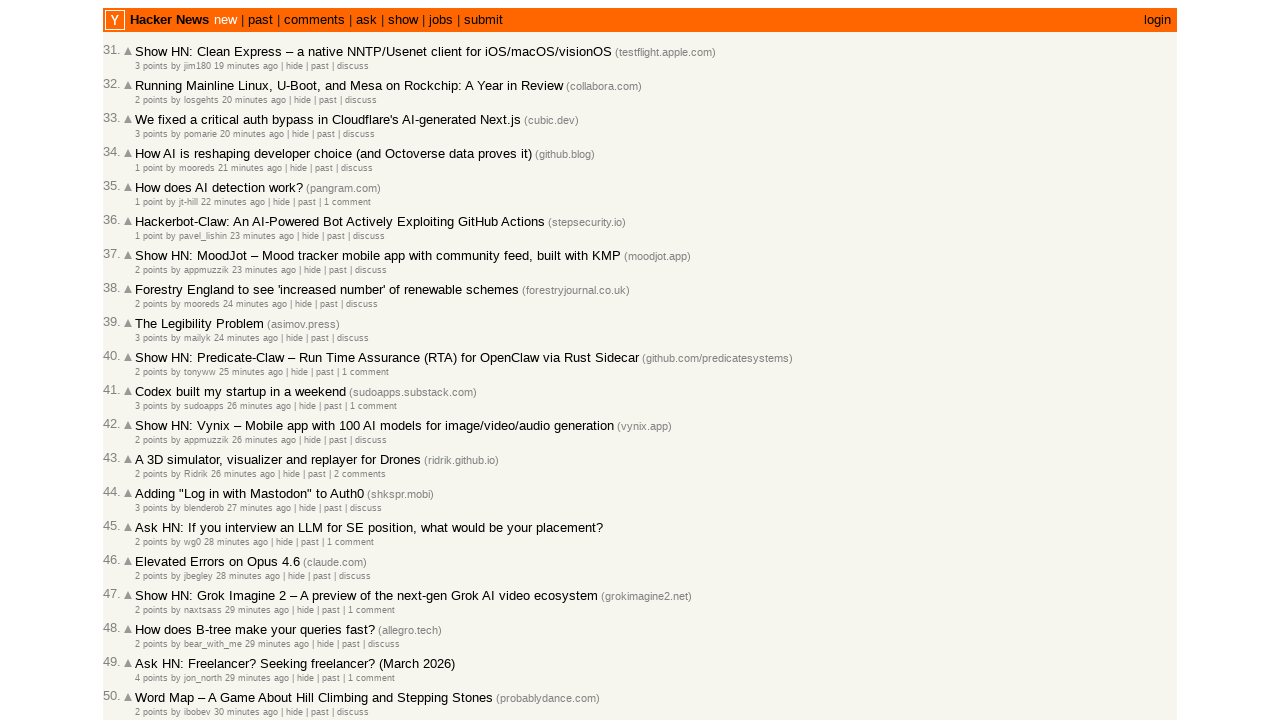

Retrieved story ID '47219835' for story at index 4
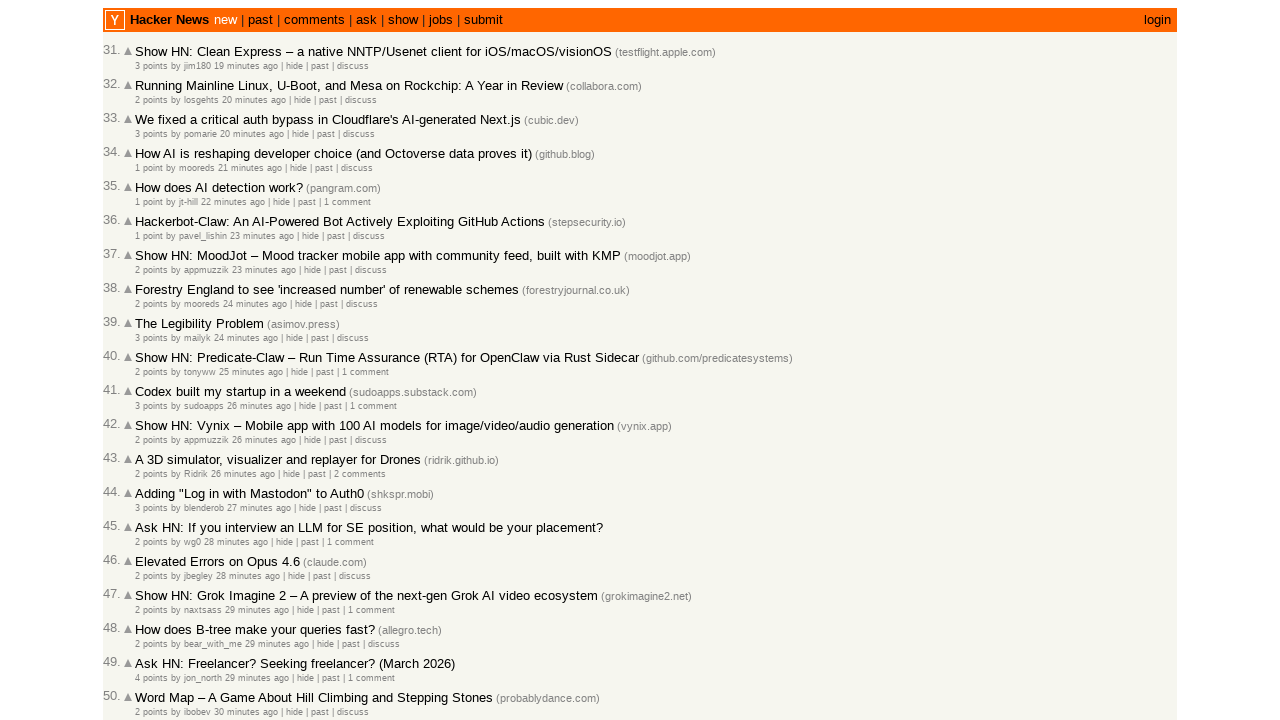

Added new story ID '47219835' to collection (total: 35)
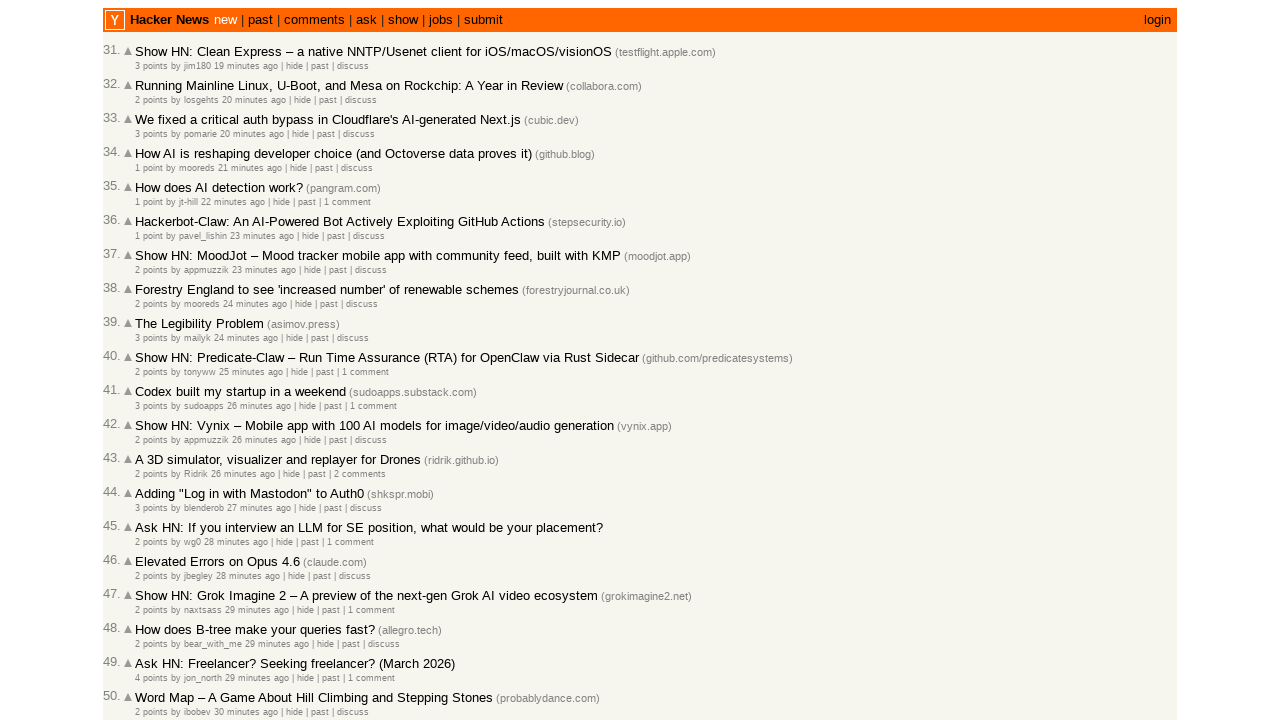

Retrieved timestamp title attribute for story at index 4
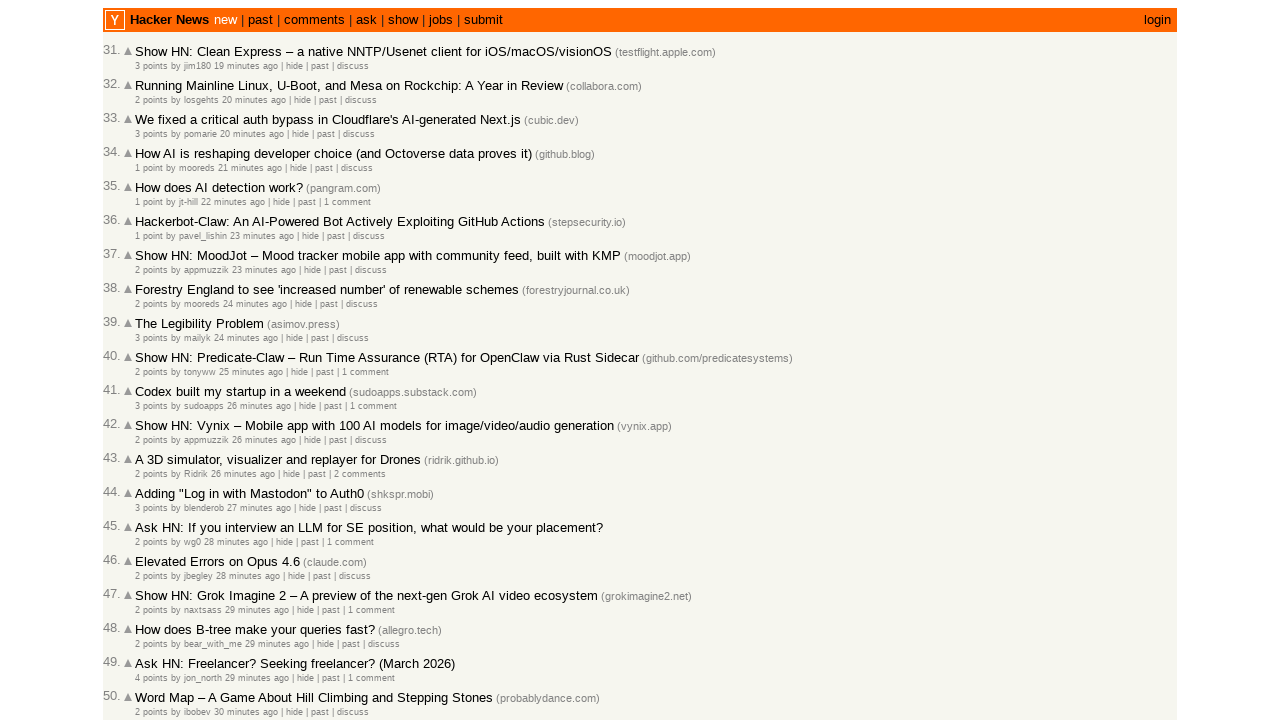

Extracted unix timestamp 1772467794 from story at index 4
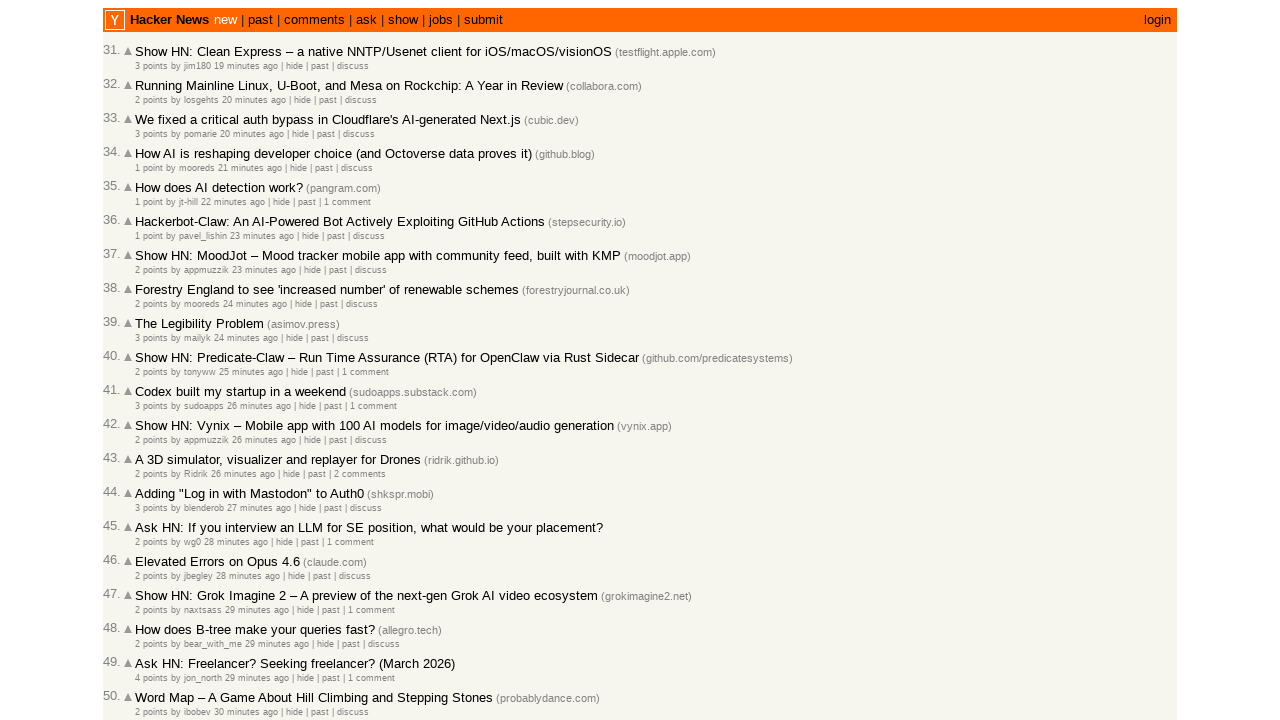

Verified descending timestamp order: 1772467794 <= 1772467807
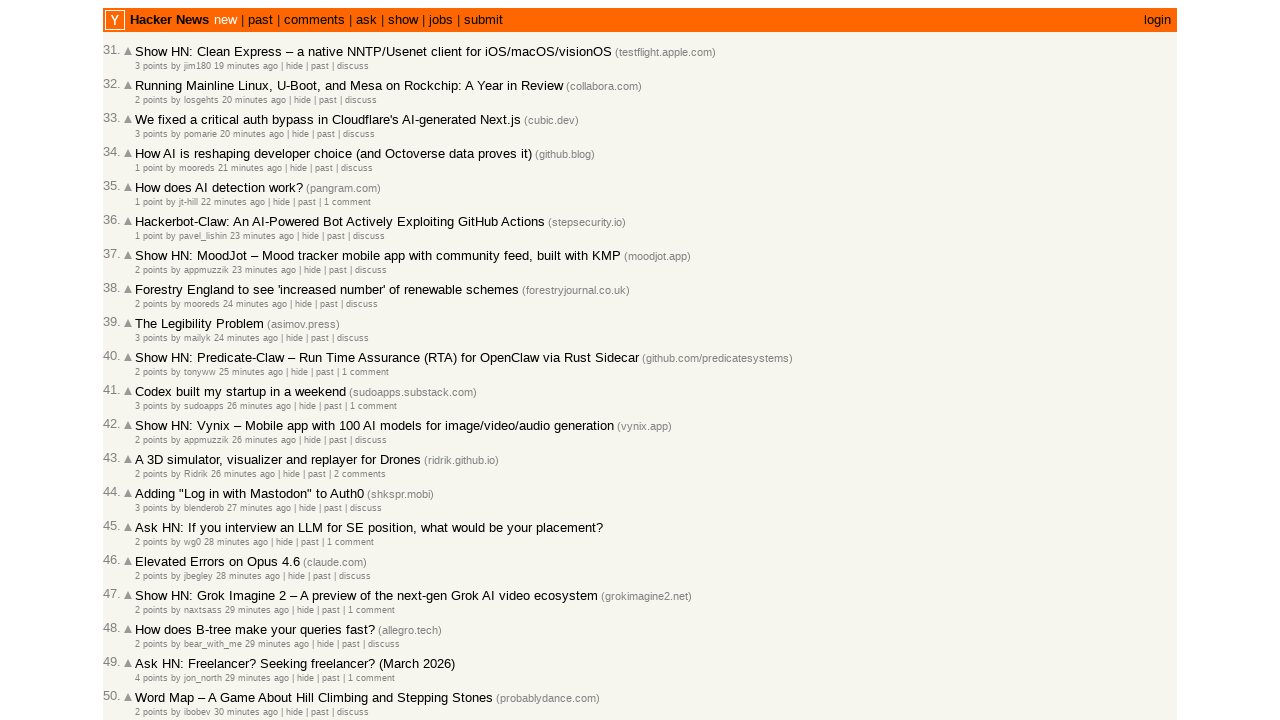

Retrieved story ID '47219824' for story at index 5
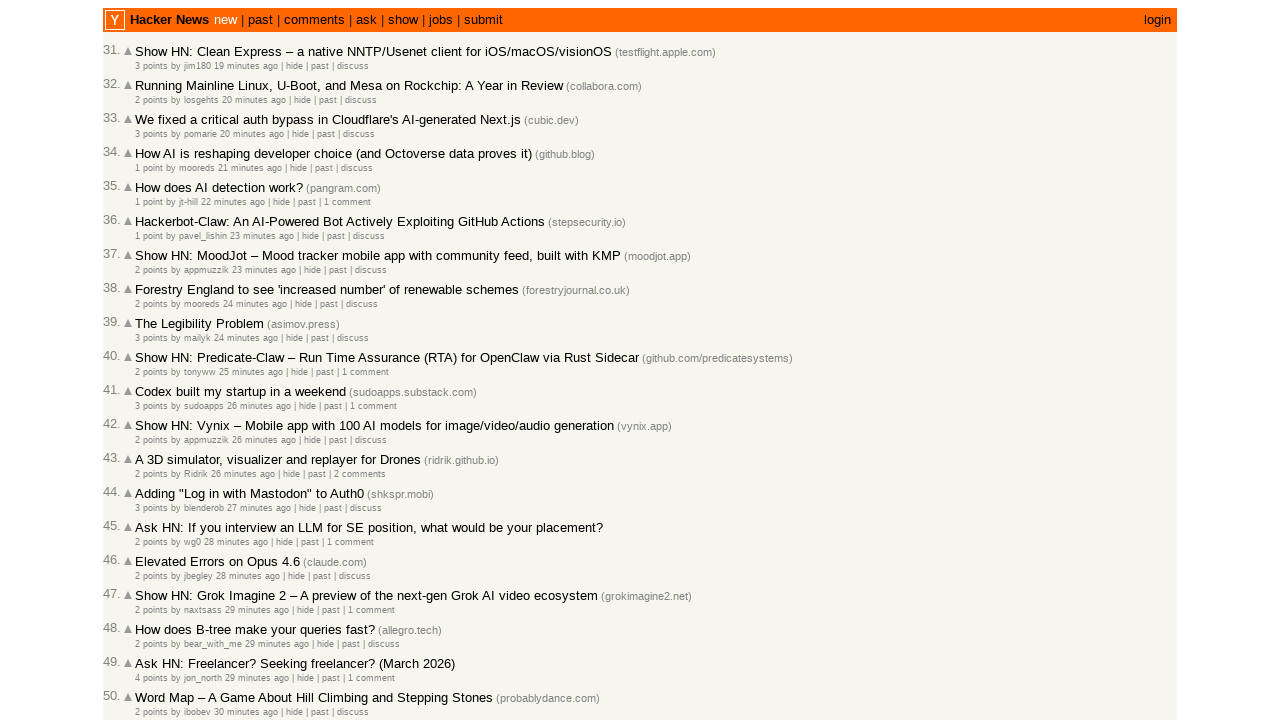

Added new story ID '47219824' to collection (total: 36)
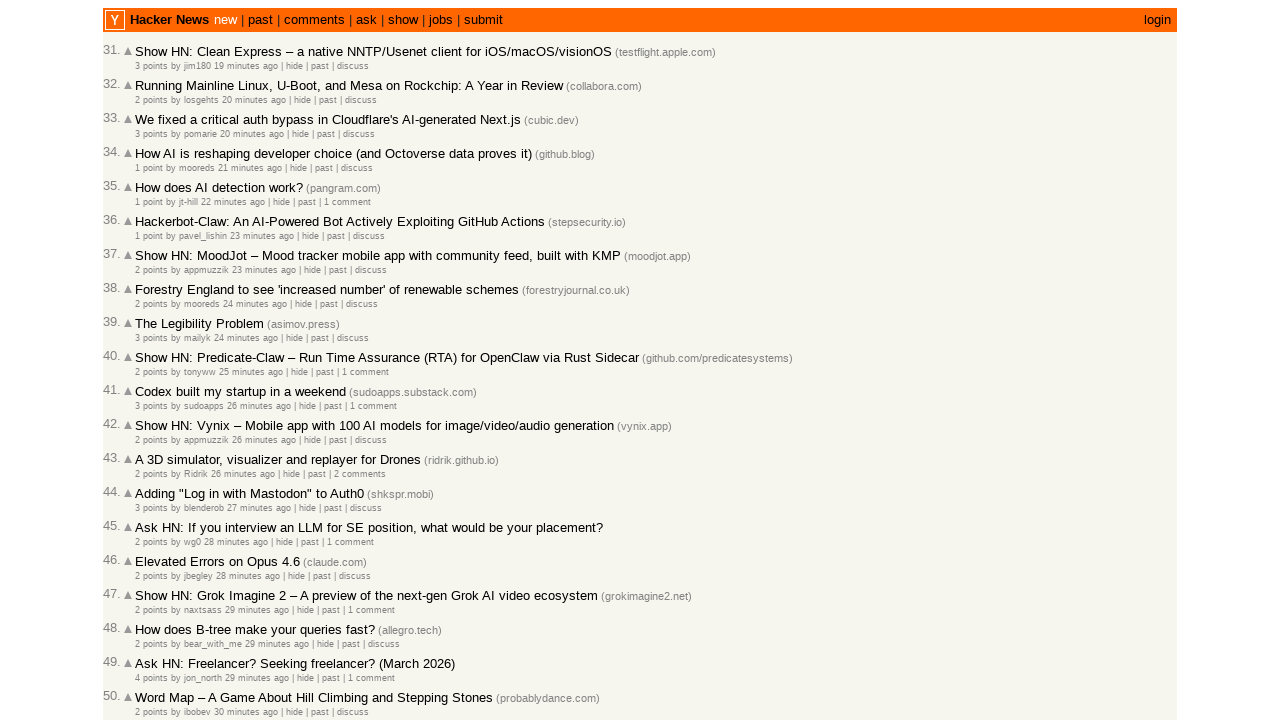

Retrieved timestamp title attribute for story at index 5
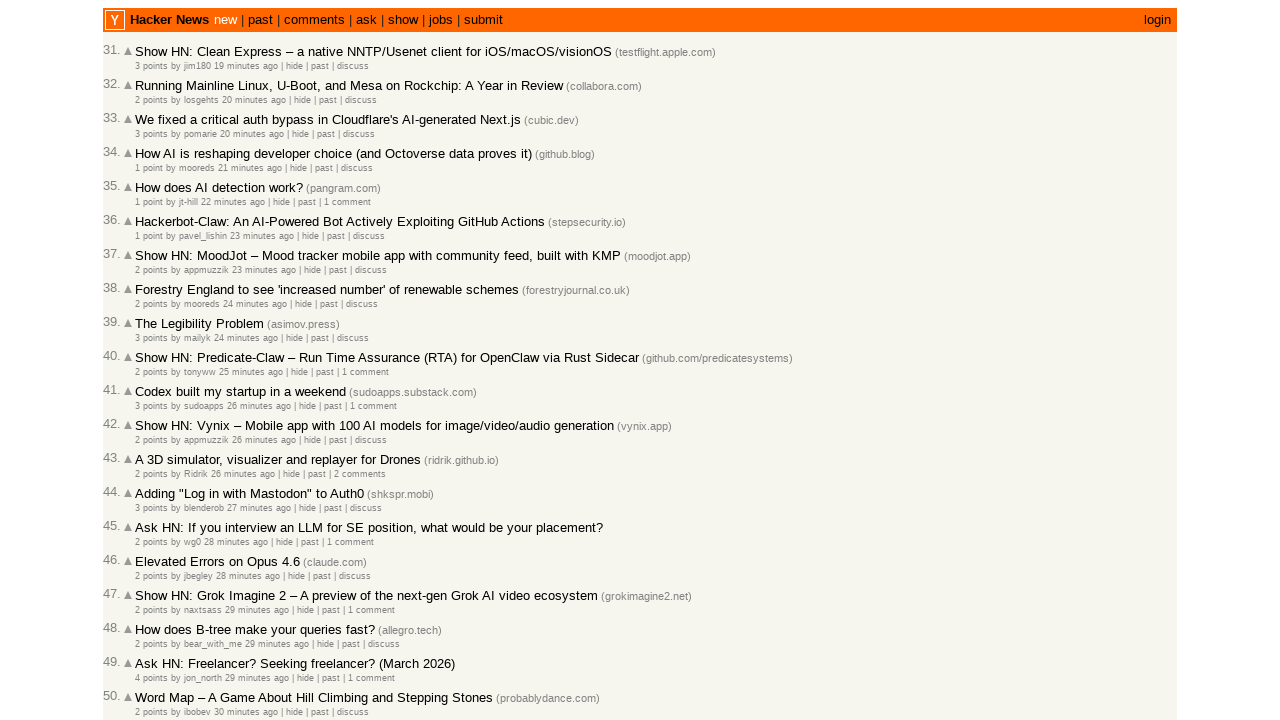

Extracted unix timestamp 1772467733 from story at index 5
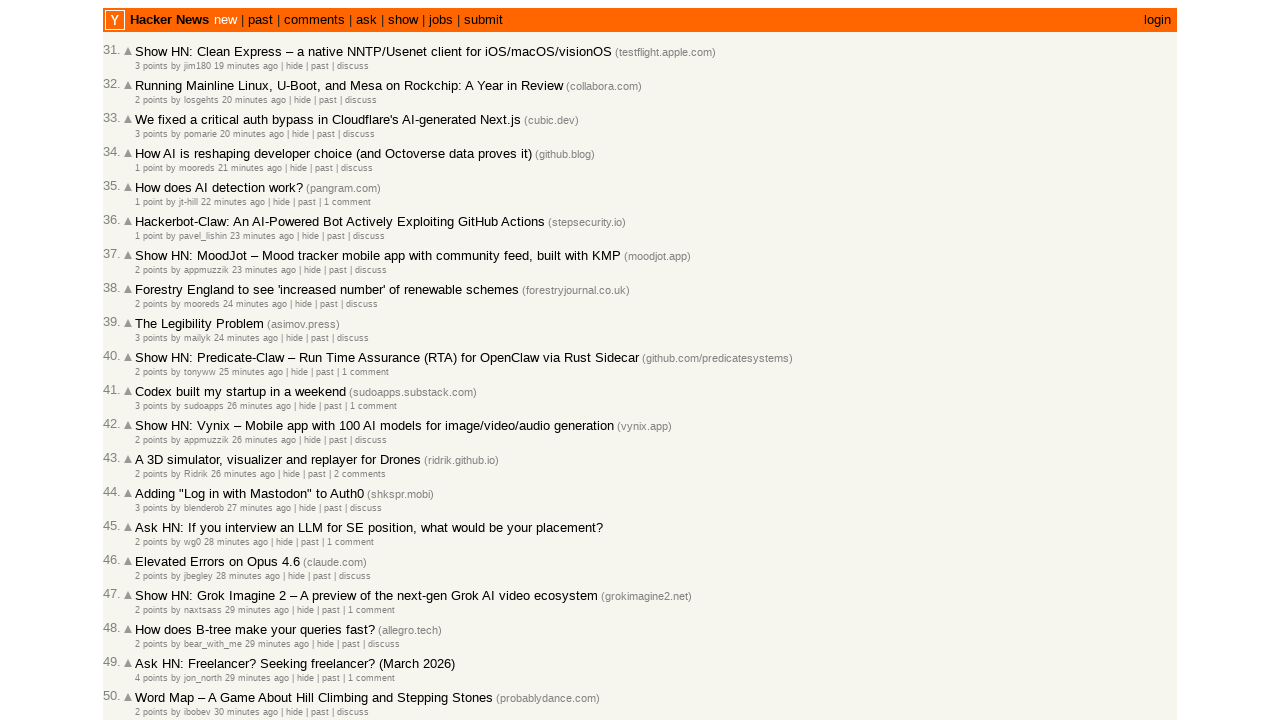

Verified descending timestamp order: 1772467733 <= 1772467794
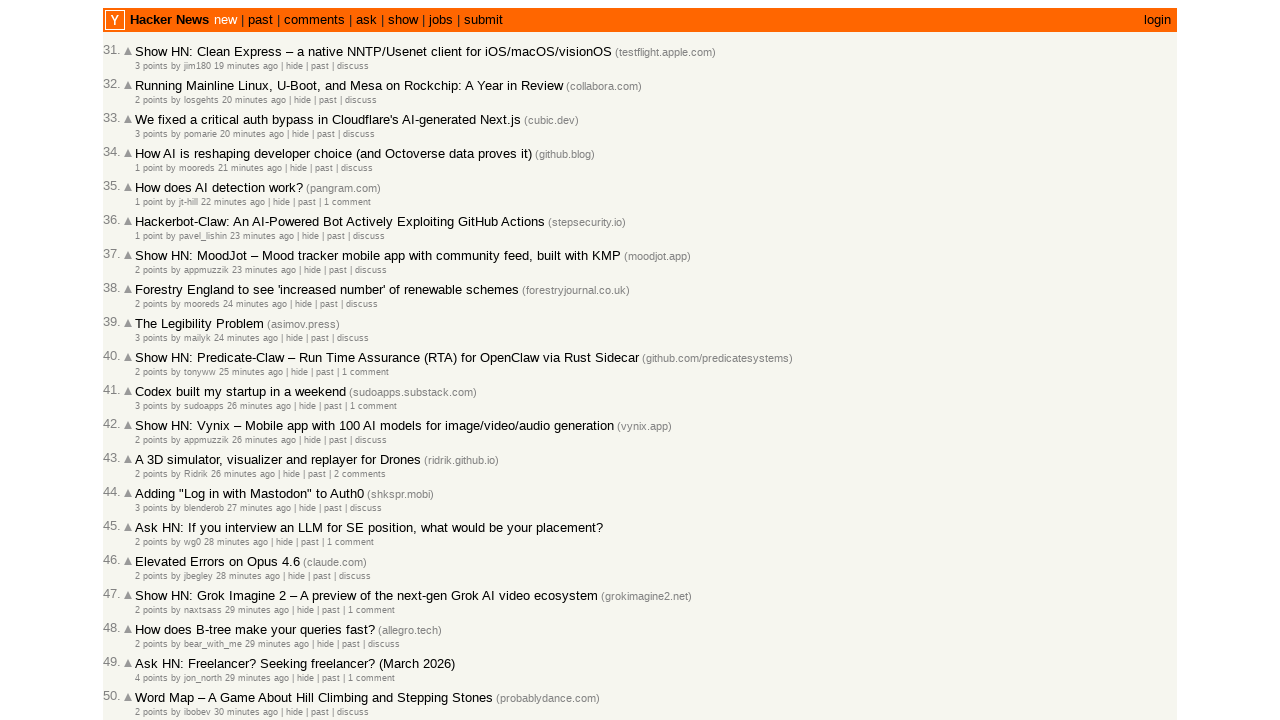

Retrieved story ID '47219810' for story at index 6
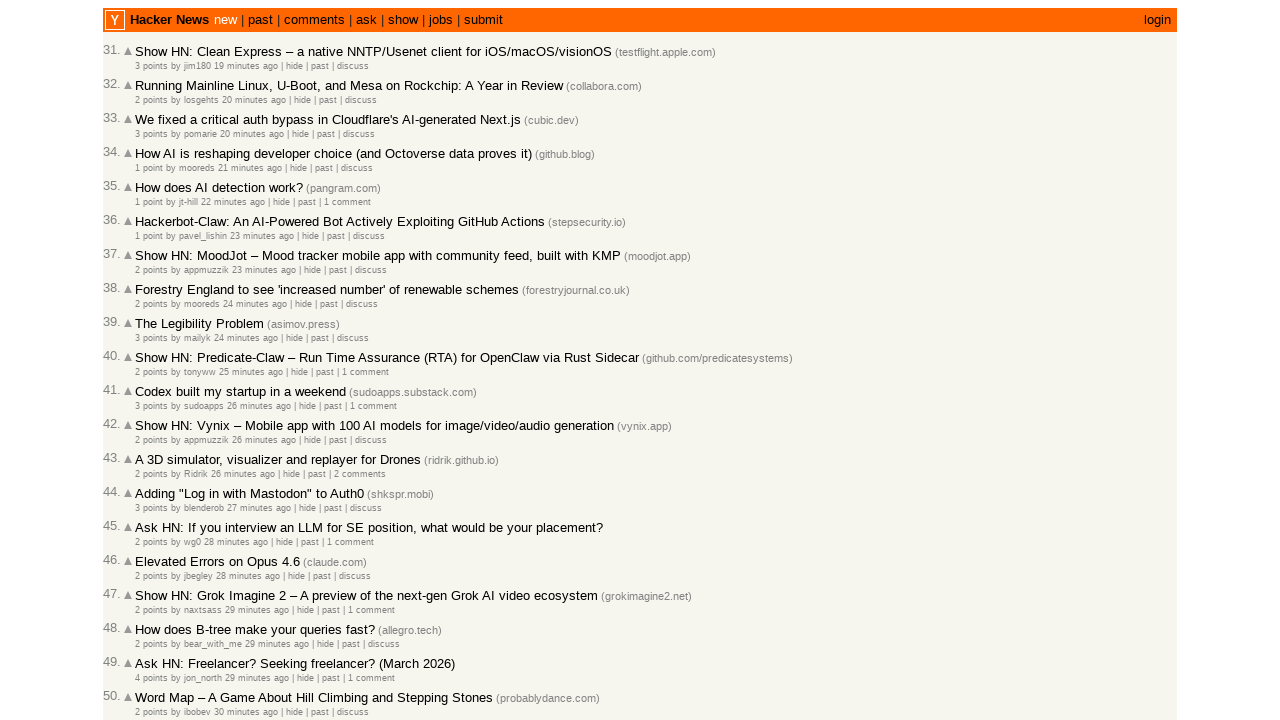

Added new story ID '47219810' to collection (total: 37)
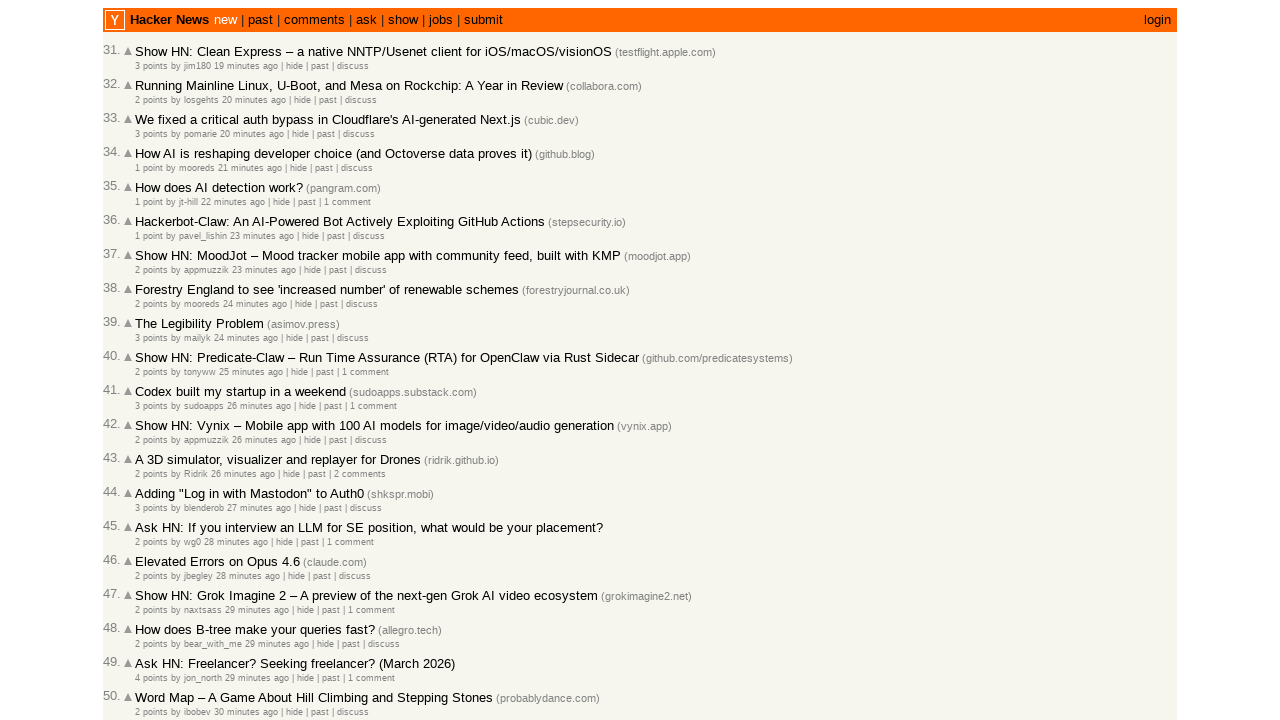

Retrieved timestamp title attribute for story at index 6
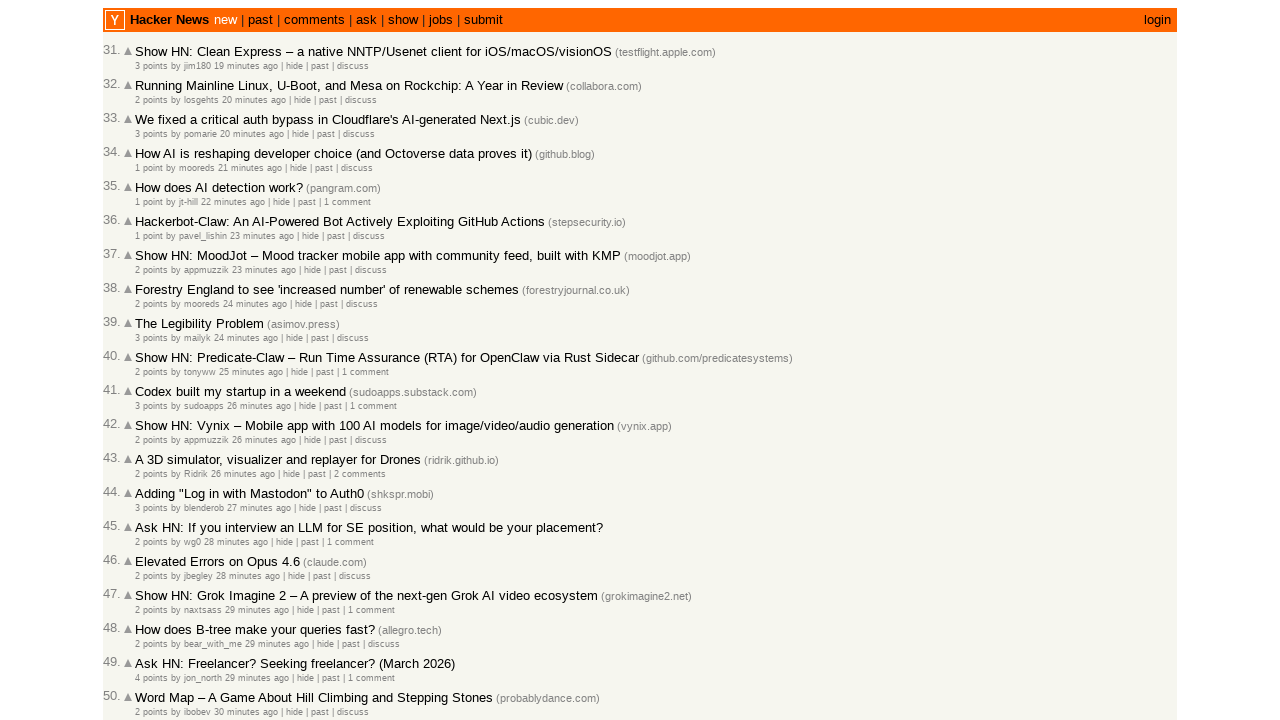

Extracted unix timestamp 1772467681 from story at index 6
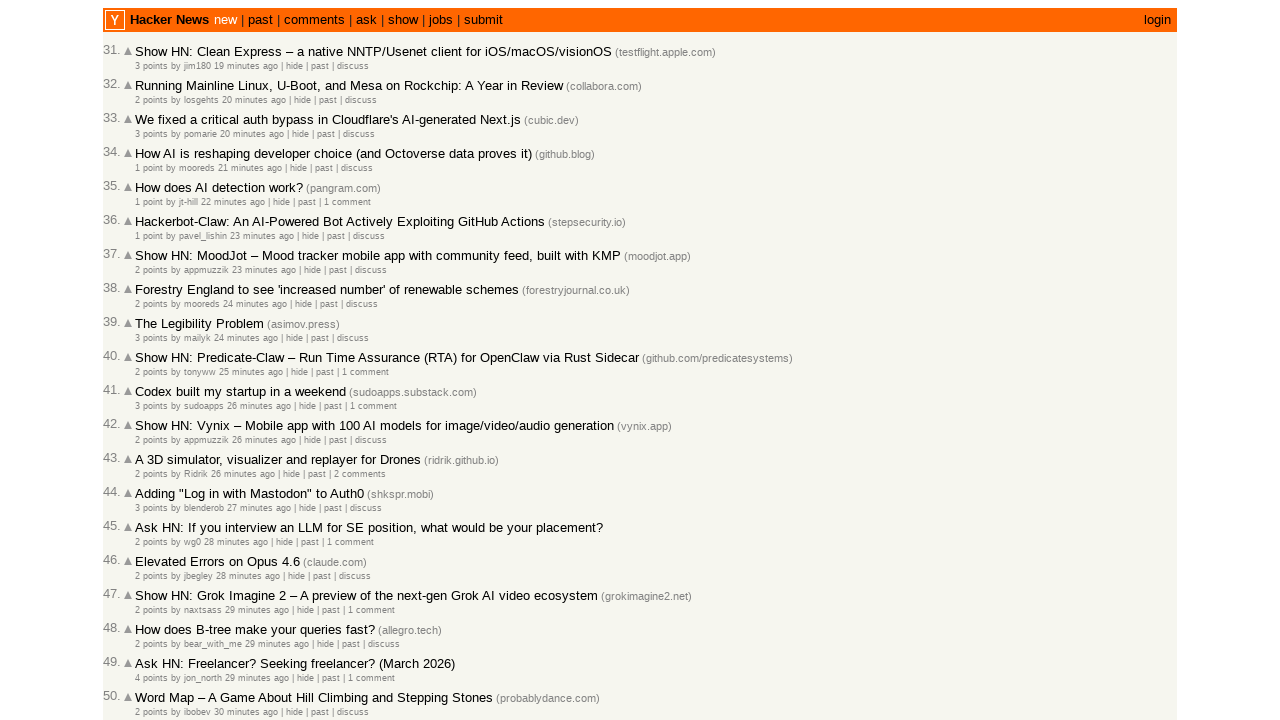

Verified descending timestamp order: 1772467681 <= 1772467733
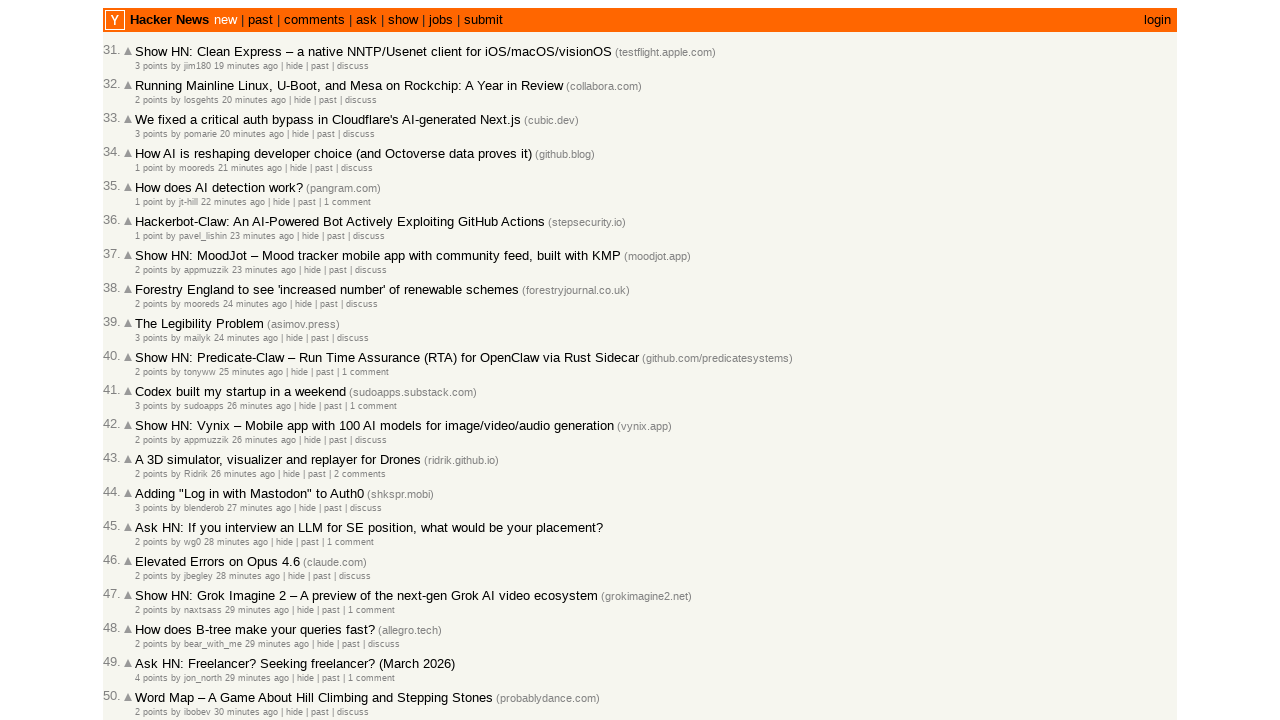

Retrieved story ID '47219807' for story at index 7
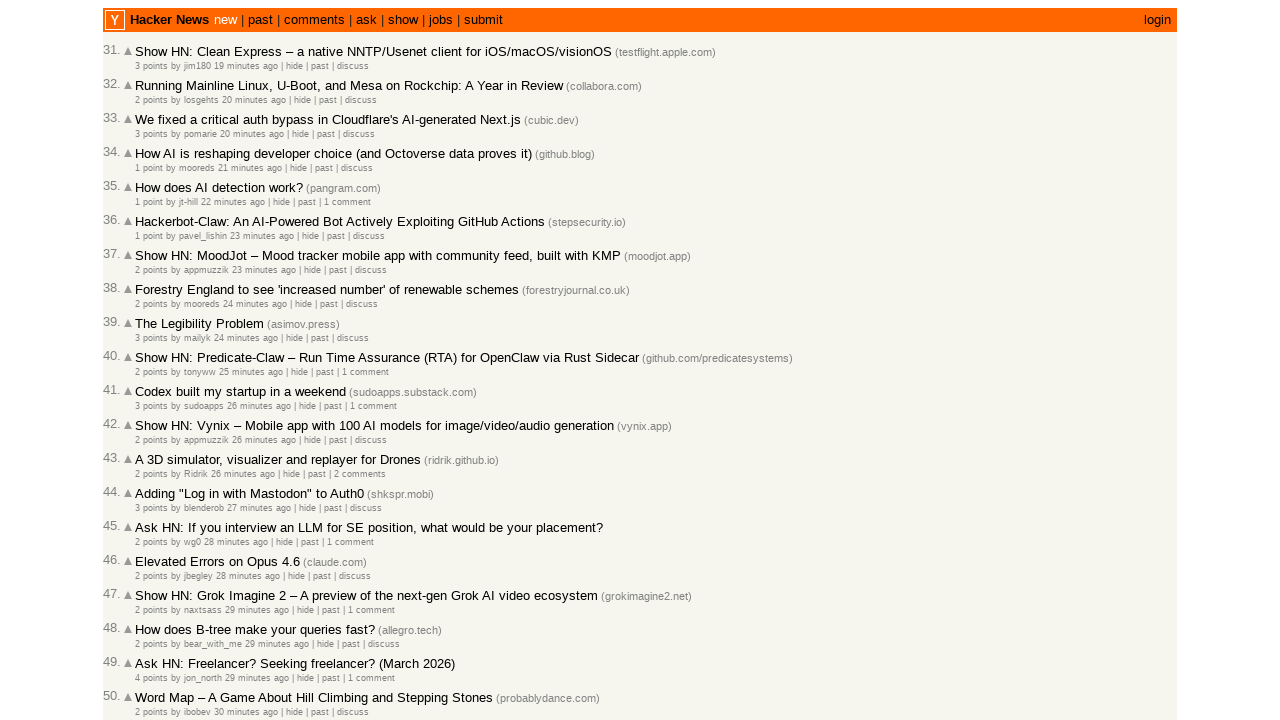

Added new story ID '47219807' to collection (total: 38)
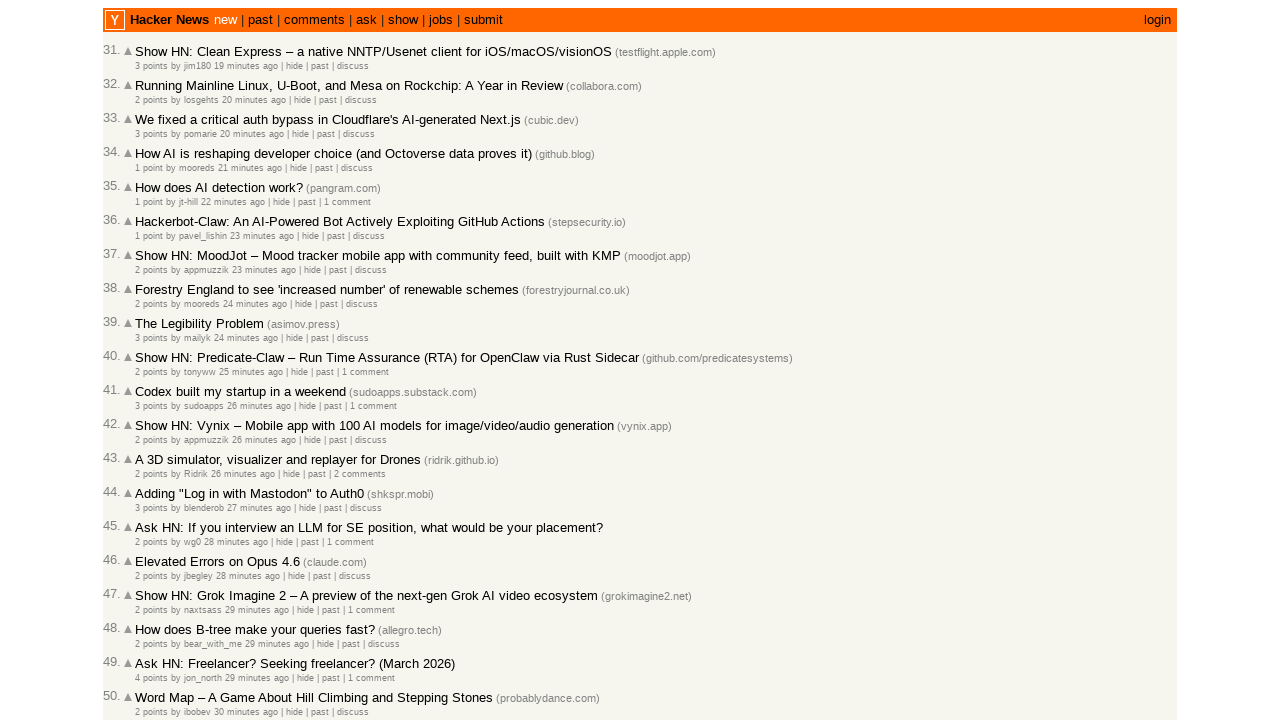

Retrieved timestamp title attribute for story at index 7
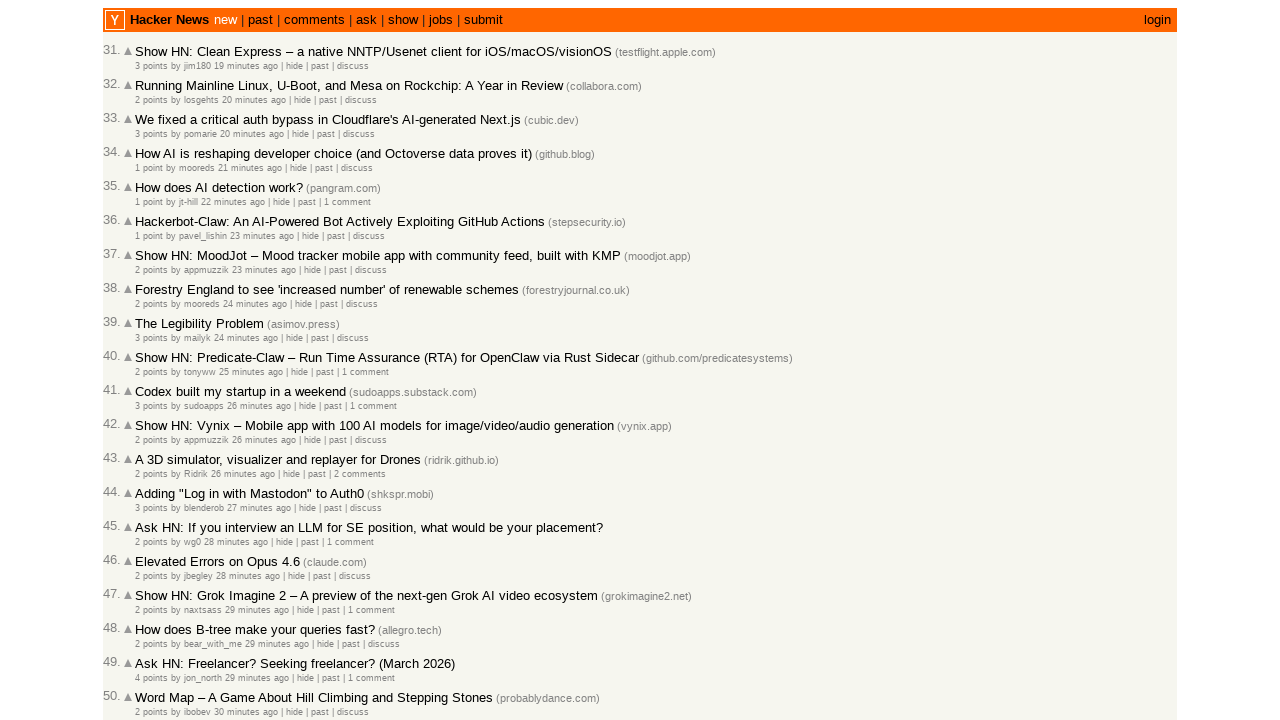

Extracted unix timestamp 1772467668 from story at index 7
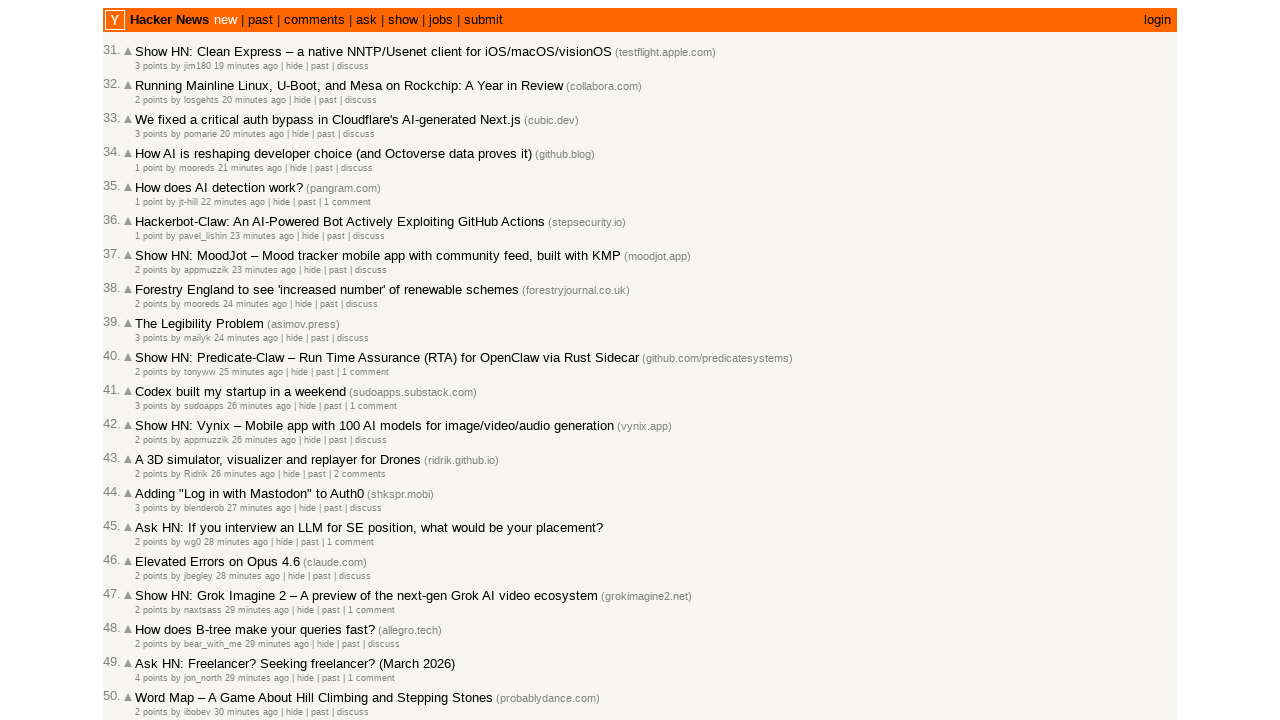

Verified descending timestamp order: 1772467668 <= 1772467681
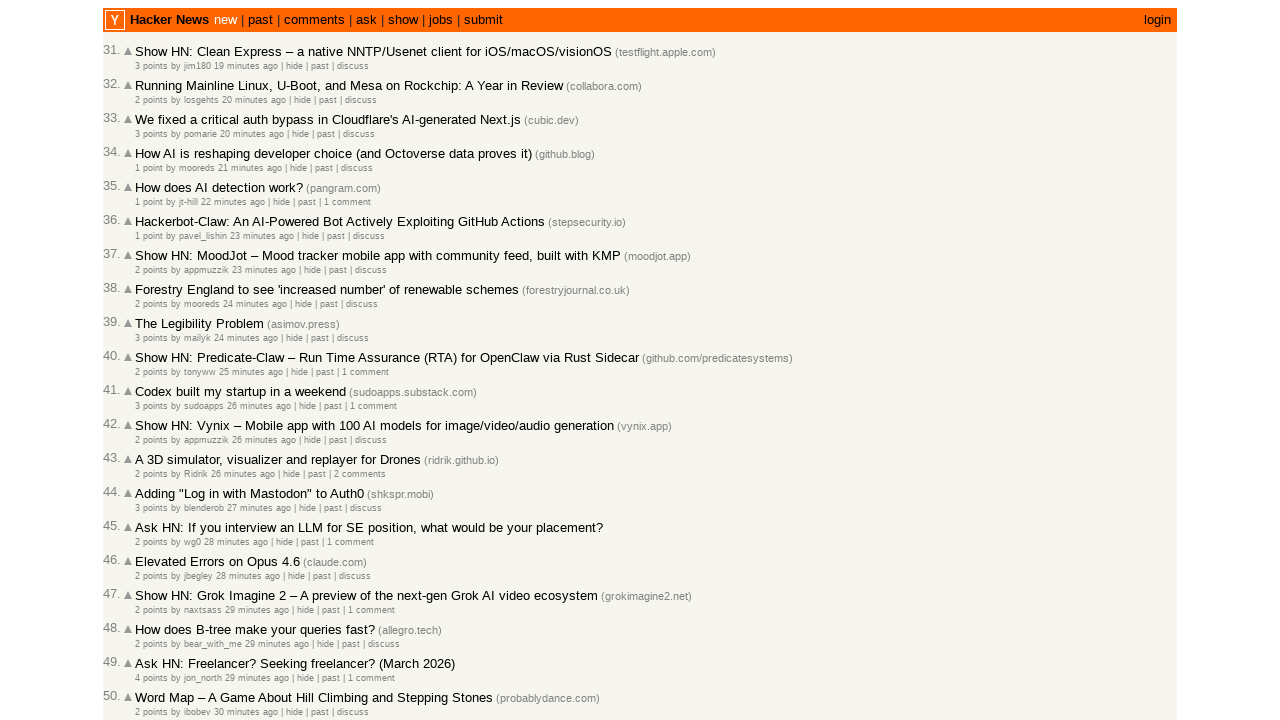

Retrieved story ID '47219797' for story at index 8
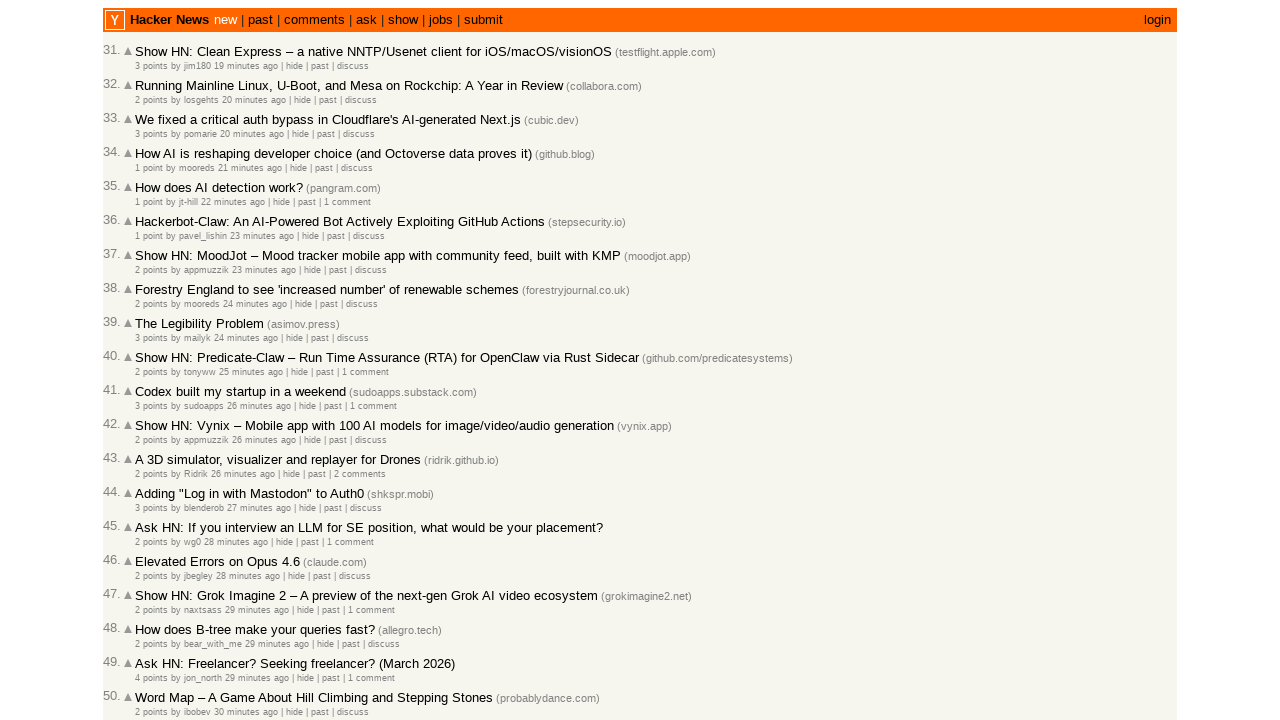

Added new story ID '47219797' to collection (total: 39)
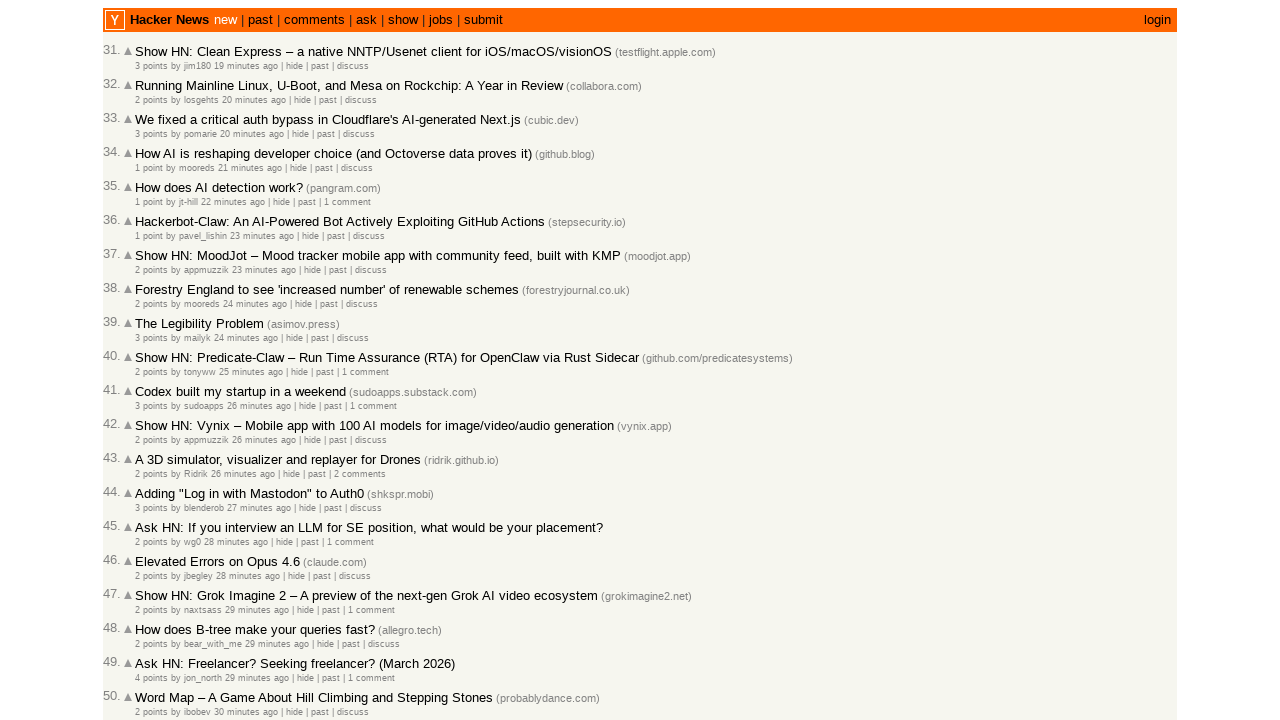

Retrieved timestamp title attribute for story at index 8
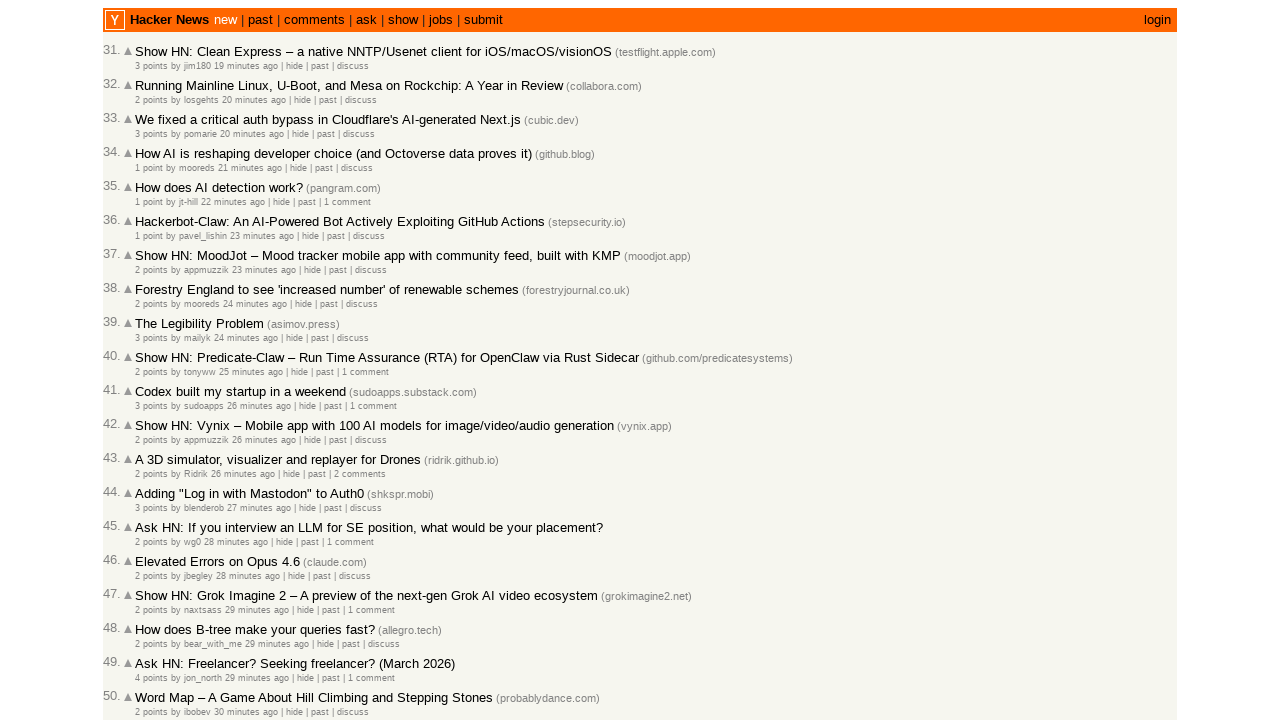

Extracted unix timestamp 1772467635 from story at index 8
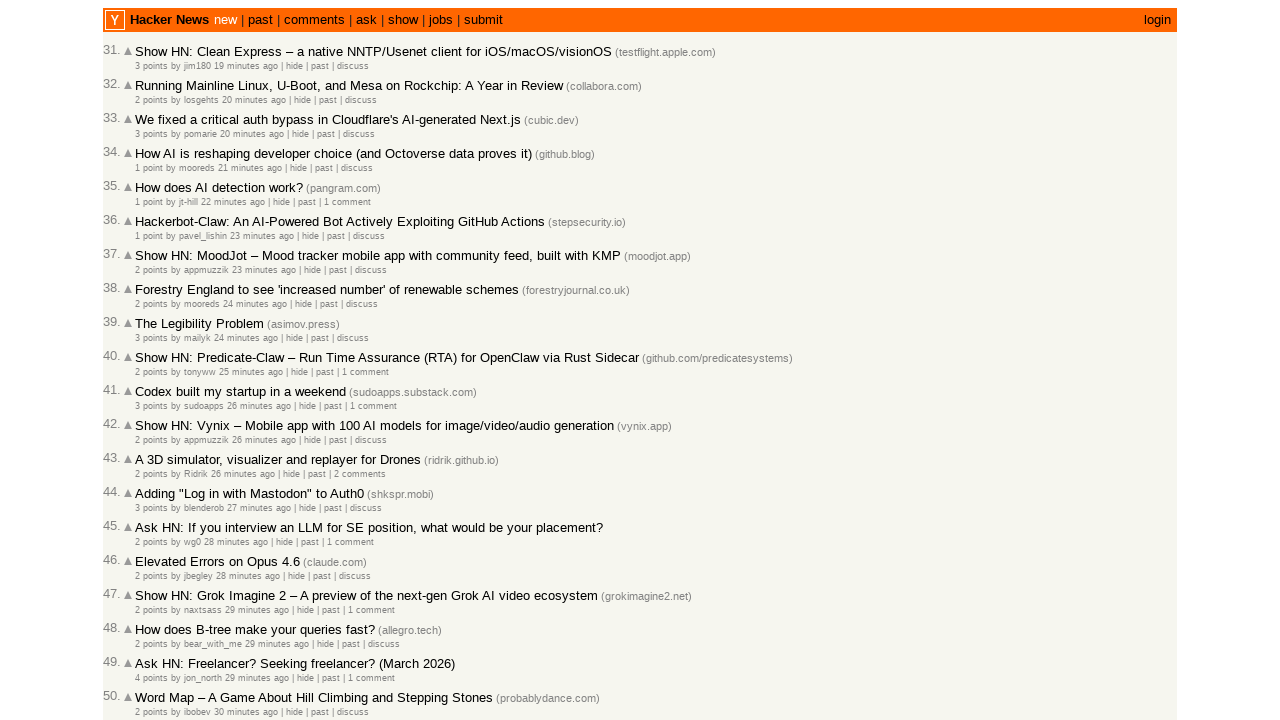

Verified descending timestamp order: 1772467635 <= 1772467668
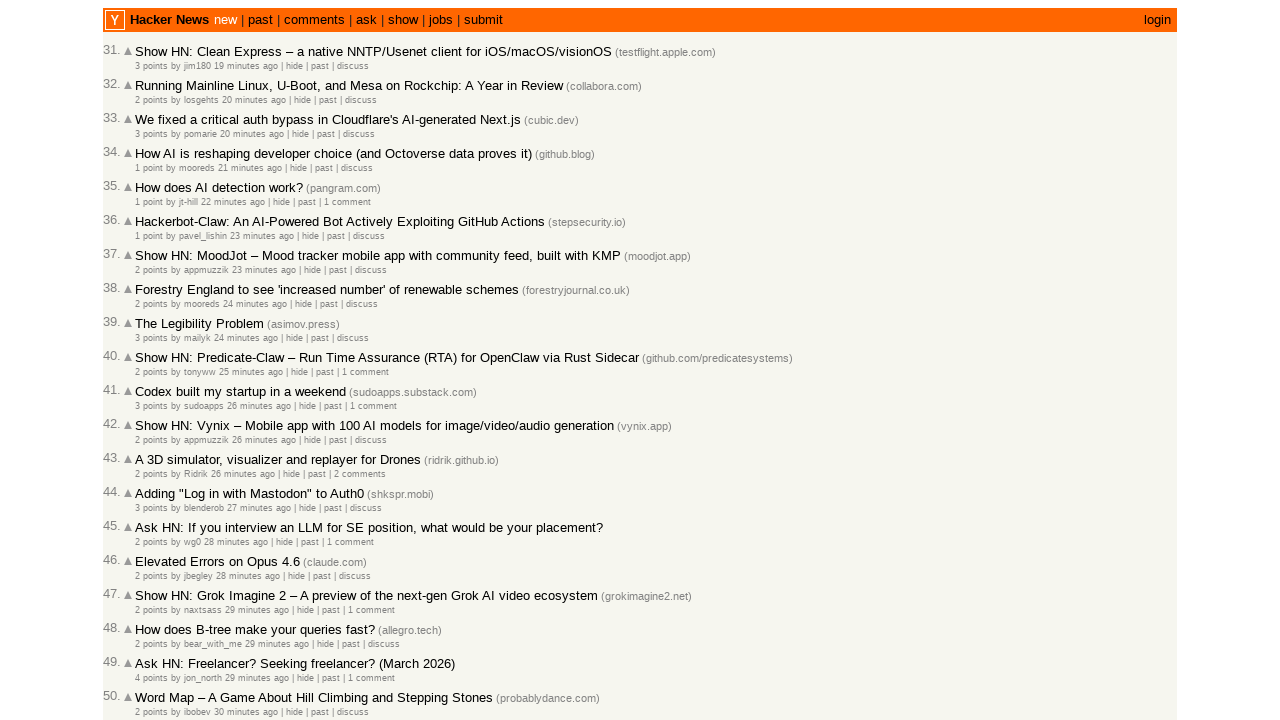

Retrieved story ID '47219794' for story at index 9
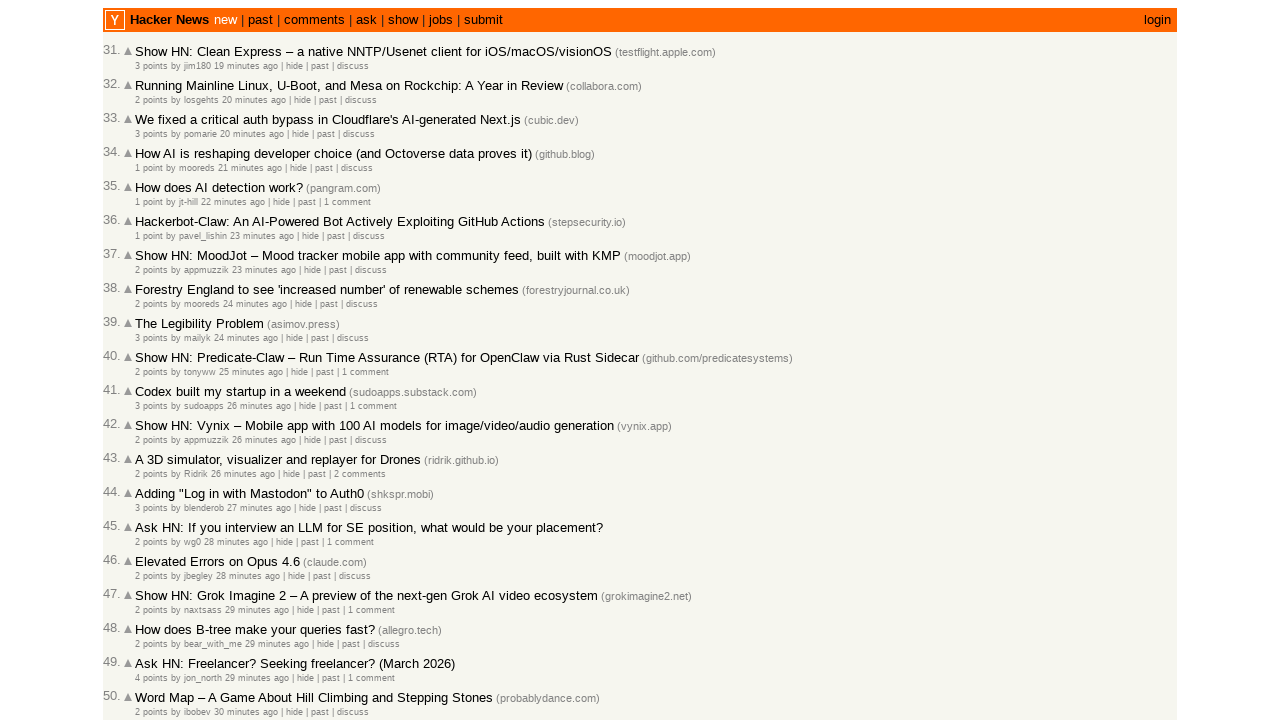

Added new story ID '47219794' to collection (total: 40)
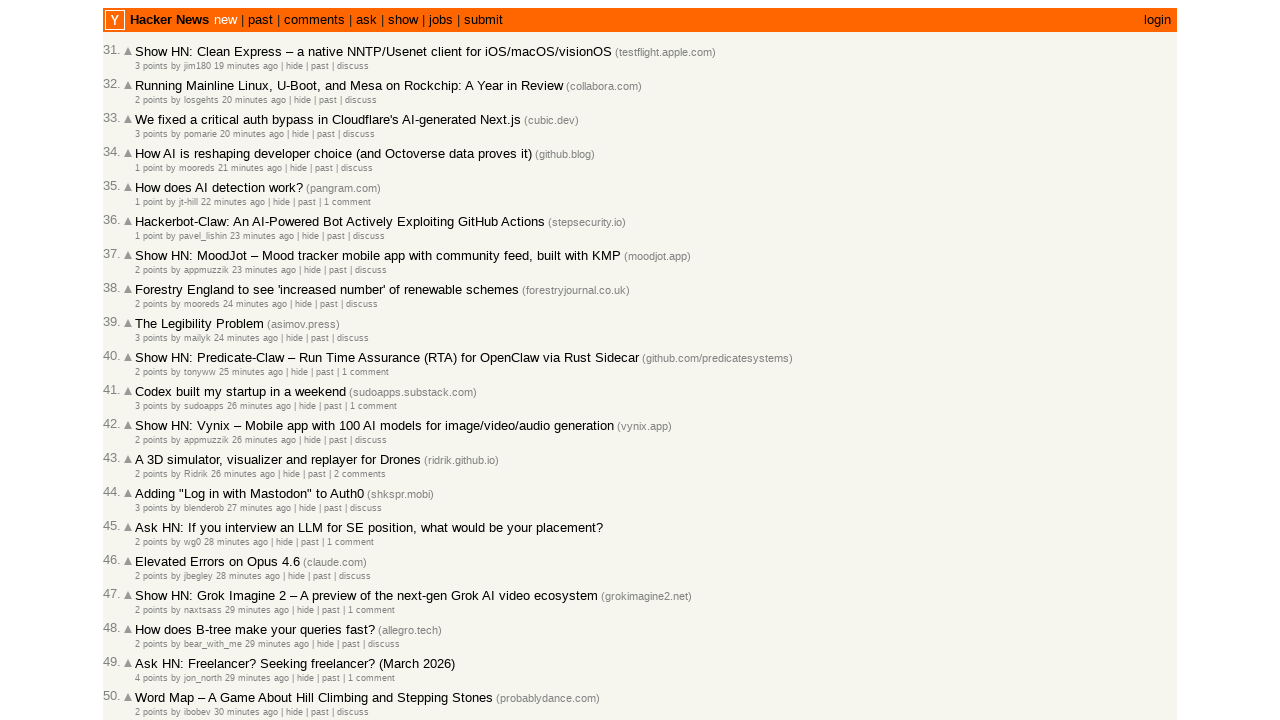

Retrieved timestamp title attribute for story at index 9
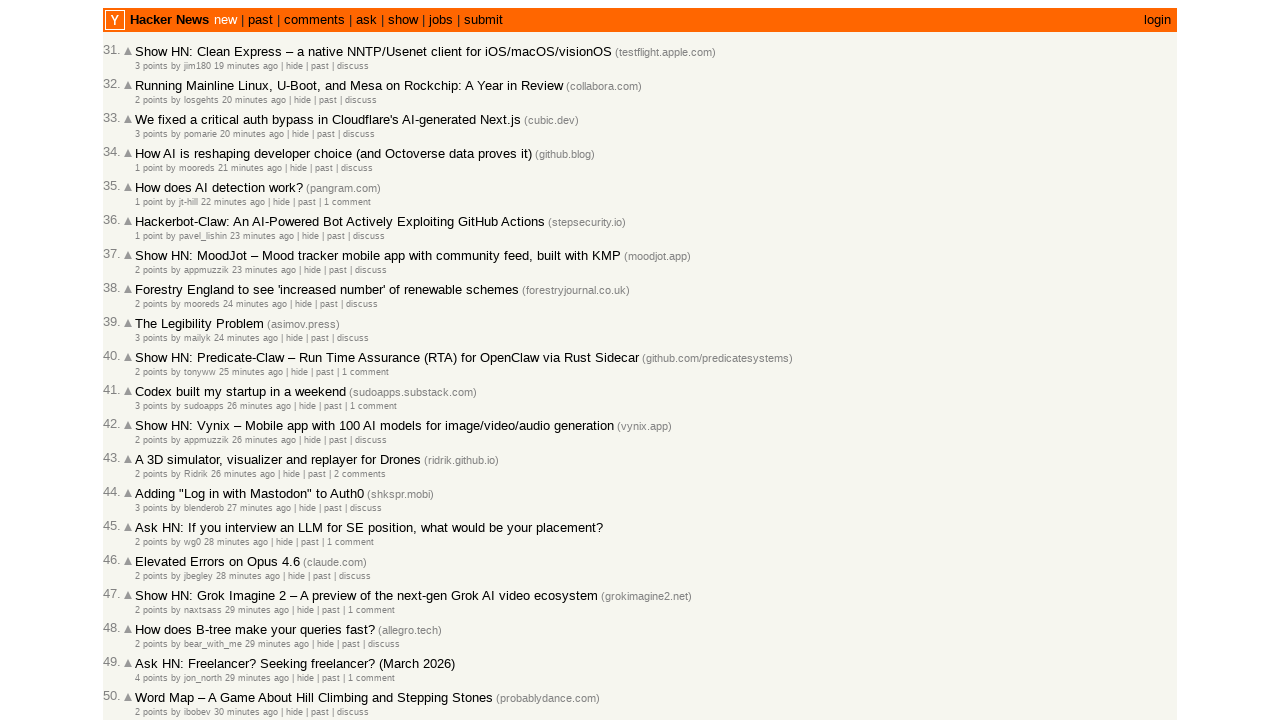

Extracted unix timestamp 1772467612 from story at index 9
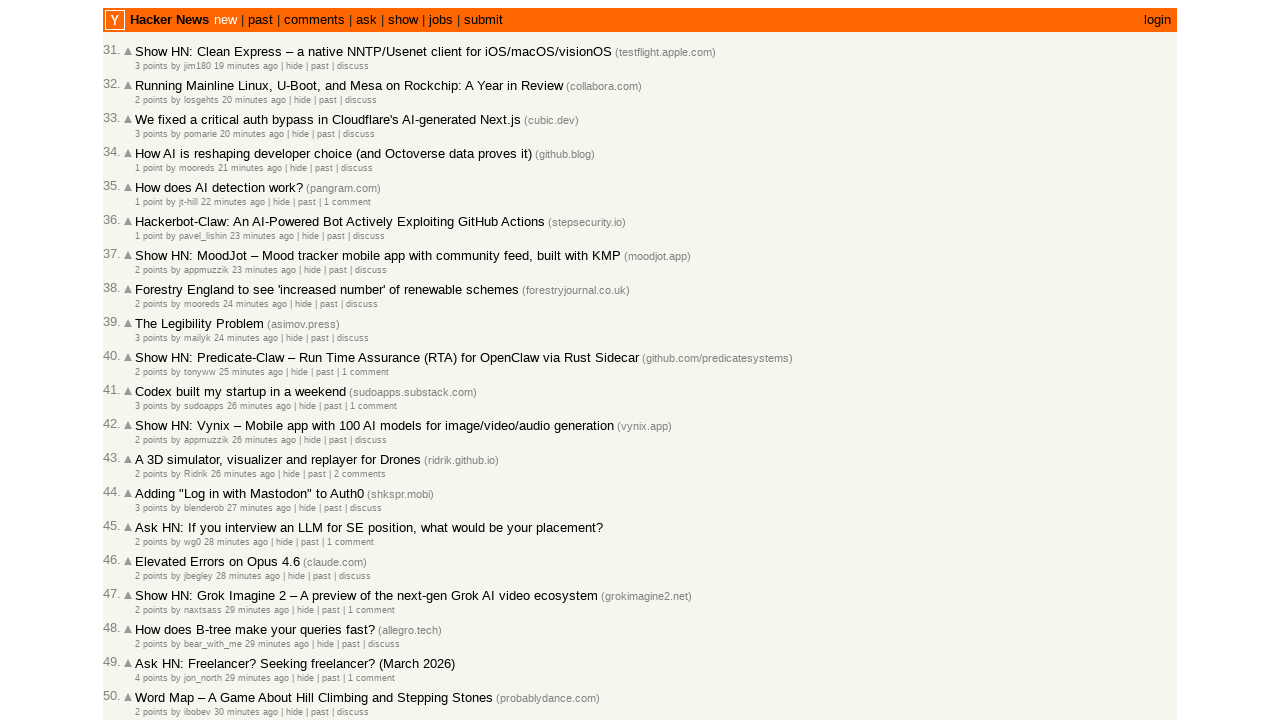

Verified descending timestamp order: 1772467612 <= 1772467635
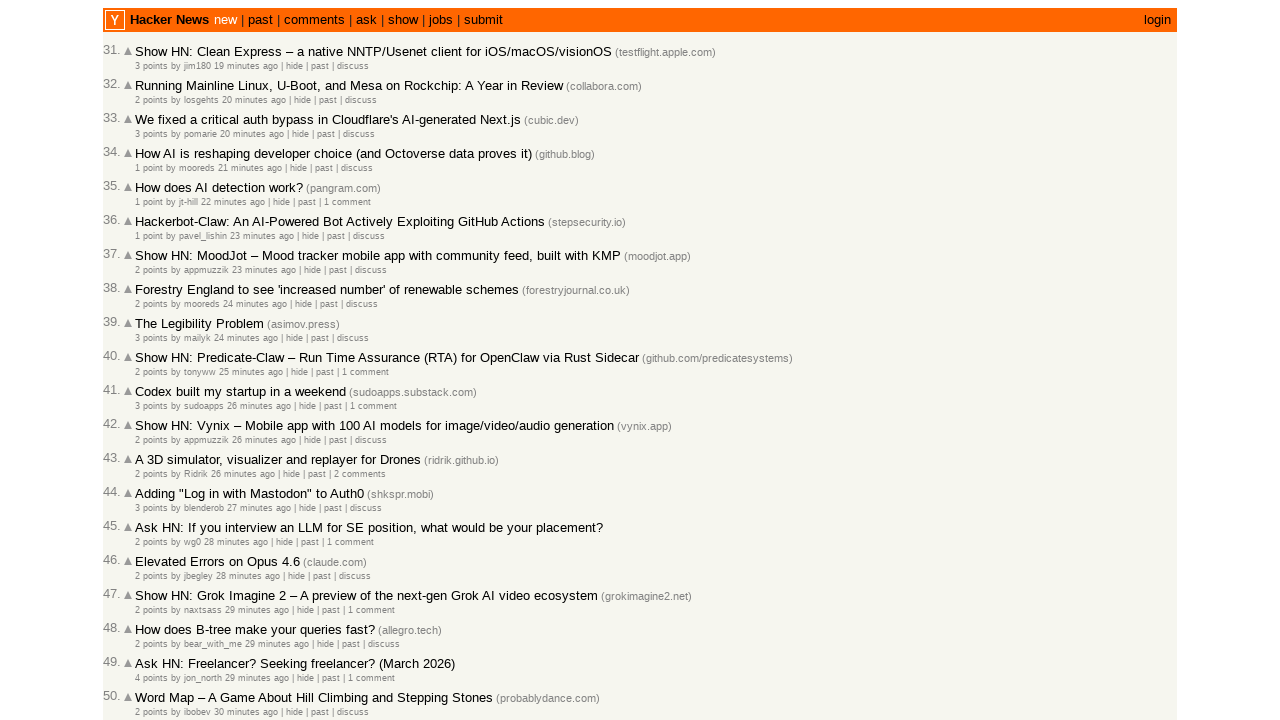

Retrieved story ID '47219776' for story at index 10
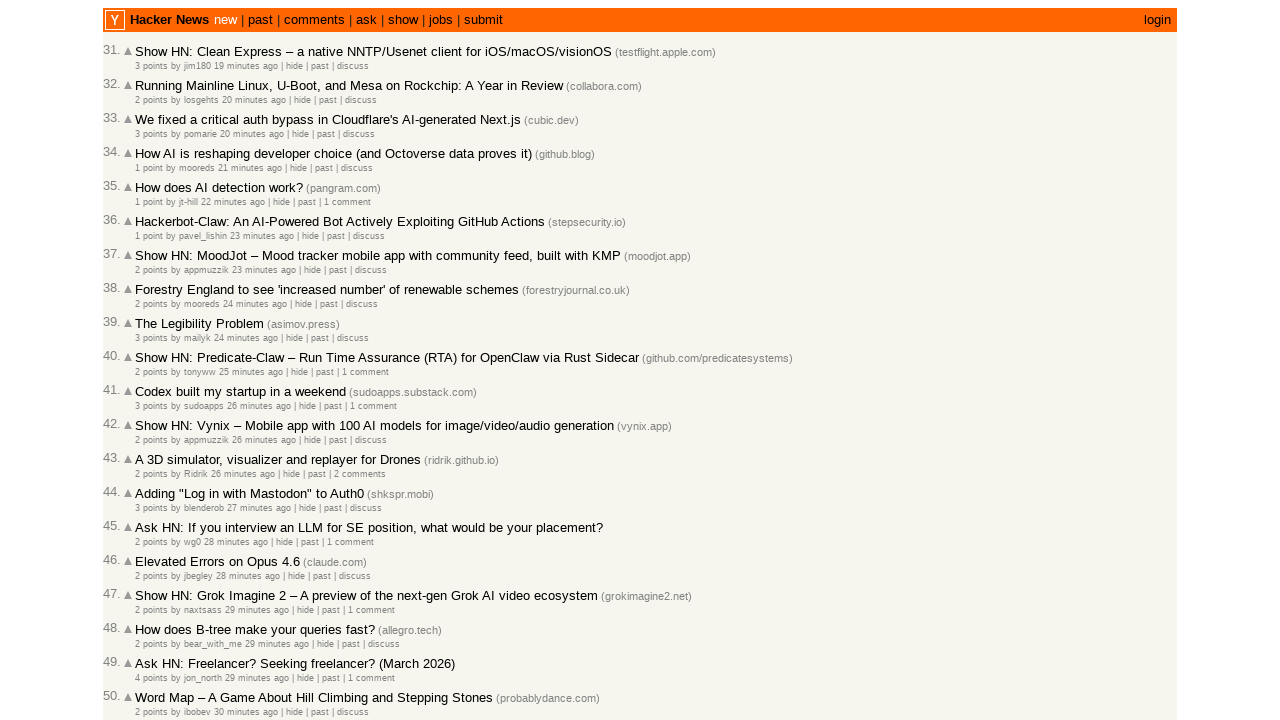

Added new story ID '47219776' to collection (total: 41)
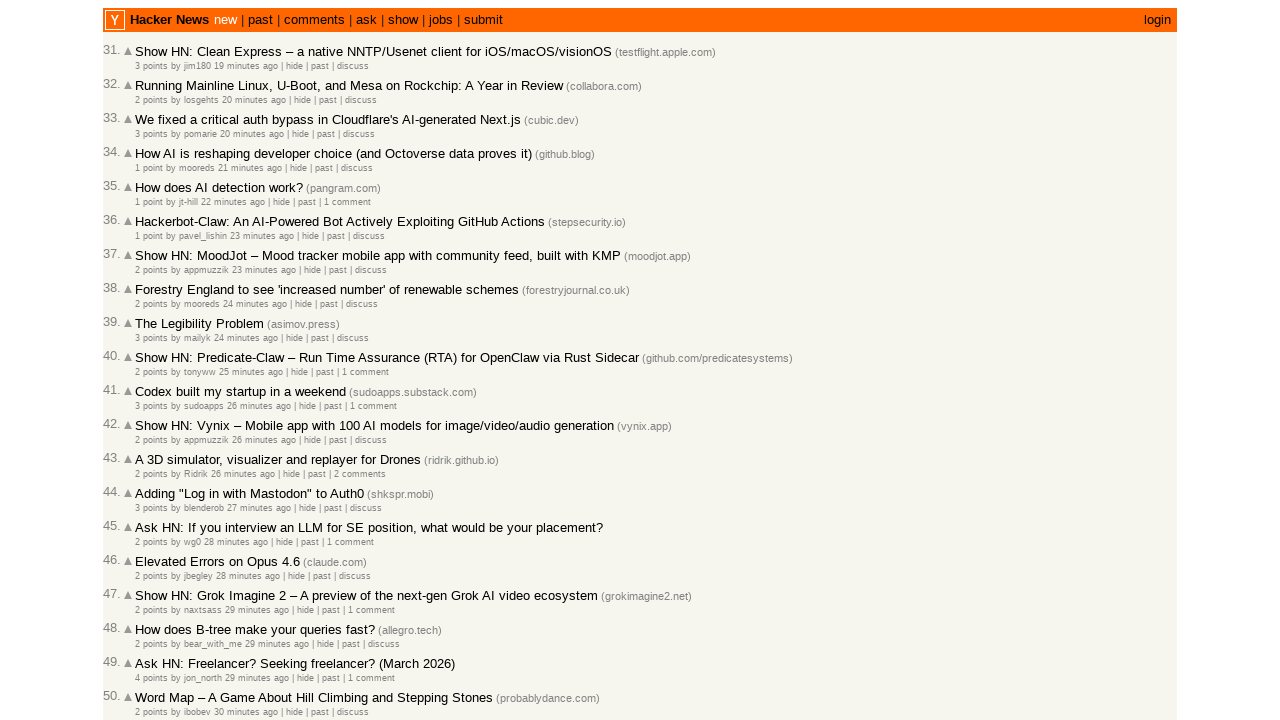

Retrieved timestamp title attribute for story at index 10
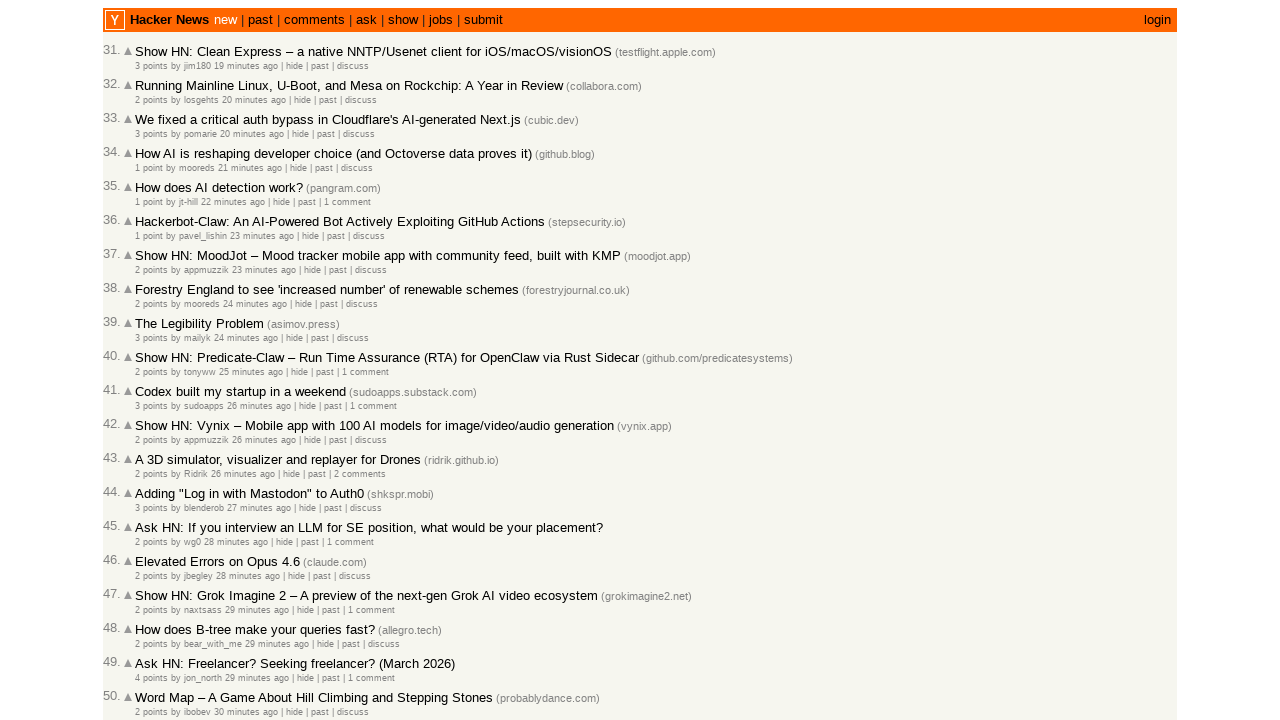

Extracted unix timestamp 1772467557 from story at index 10
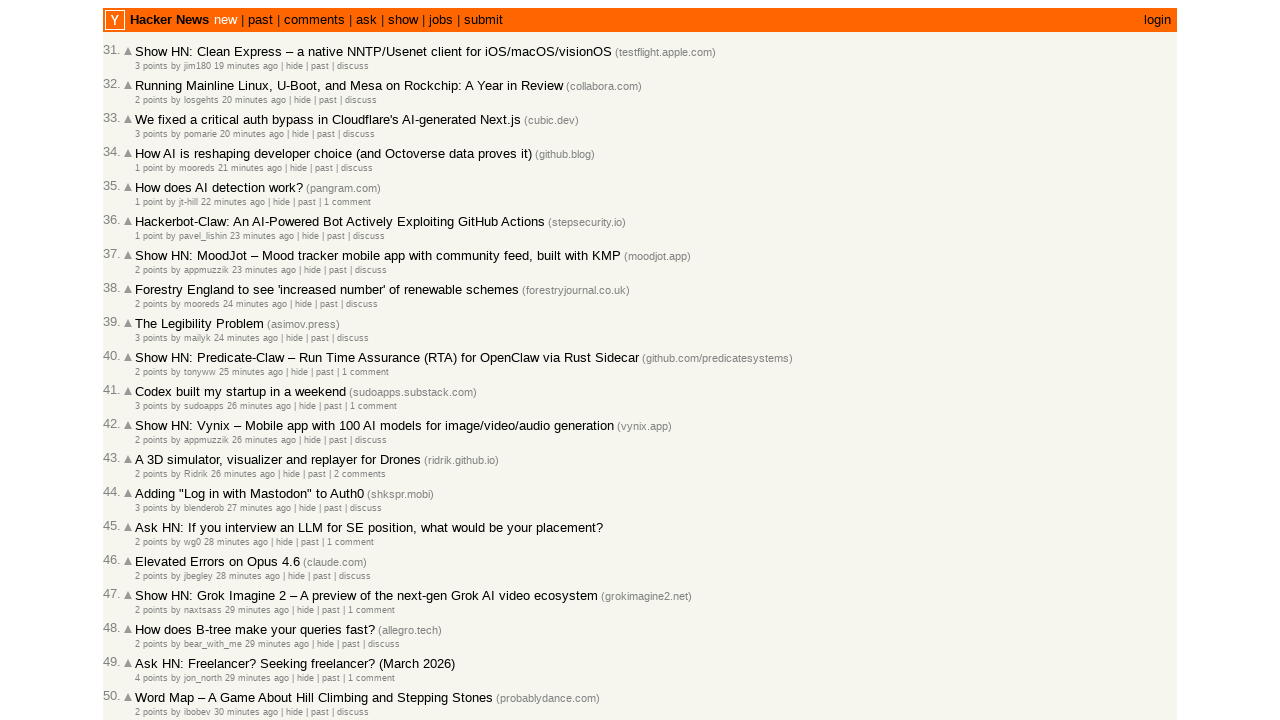

Verified descending timestamp order: 1772467557 <= 1772467612
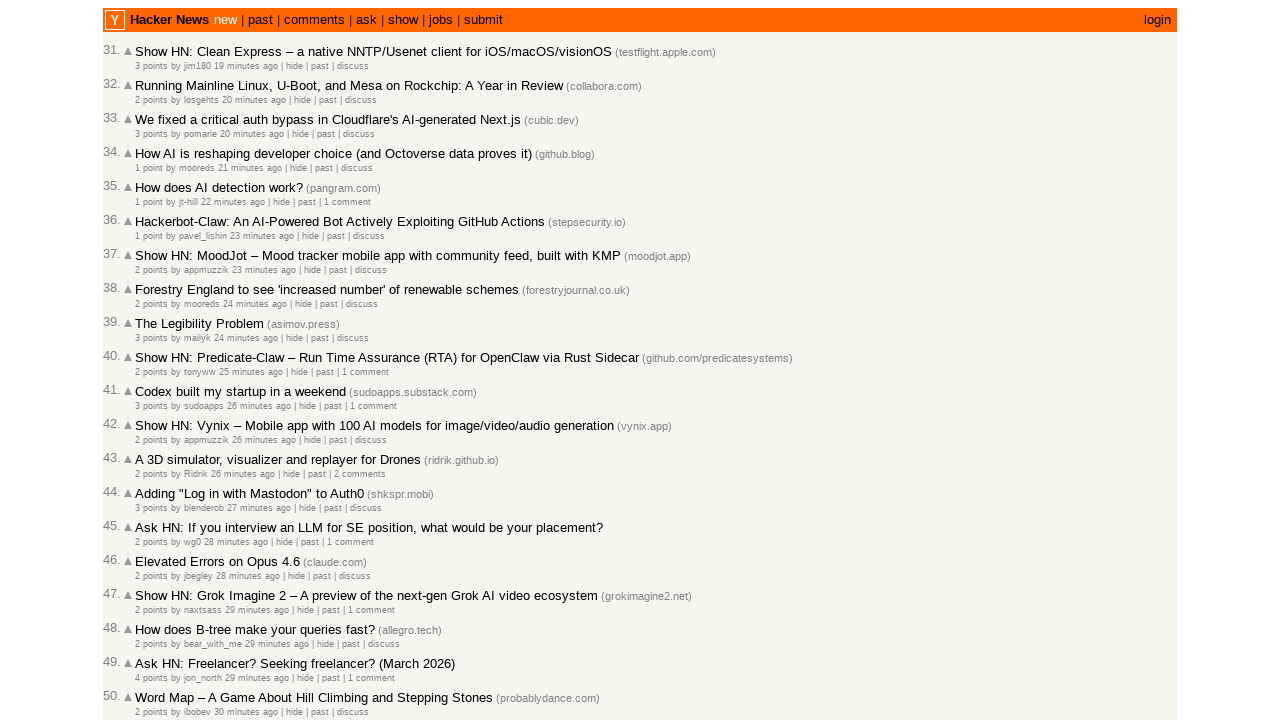

Retrieved story ID '47219770' for story at index 11
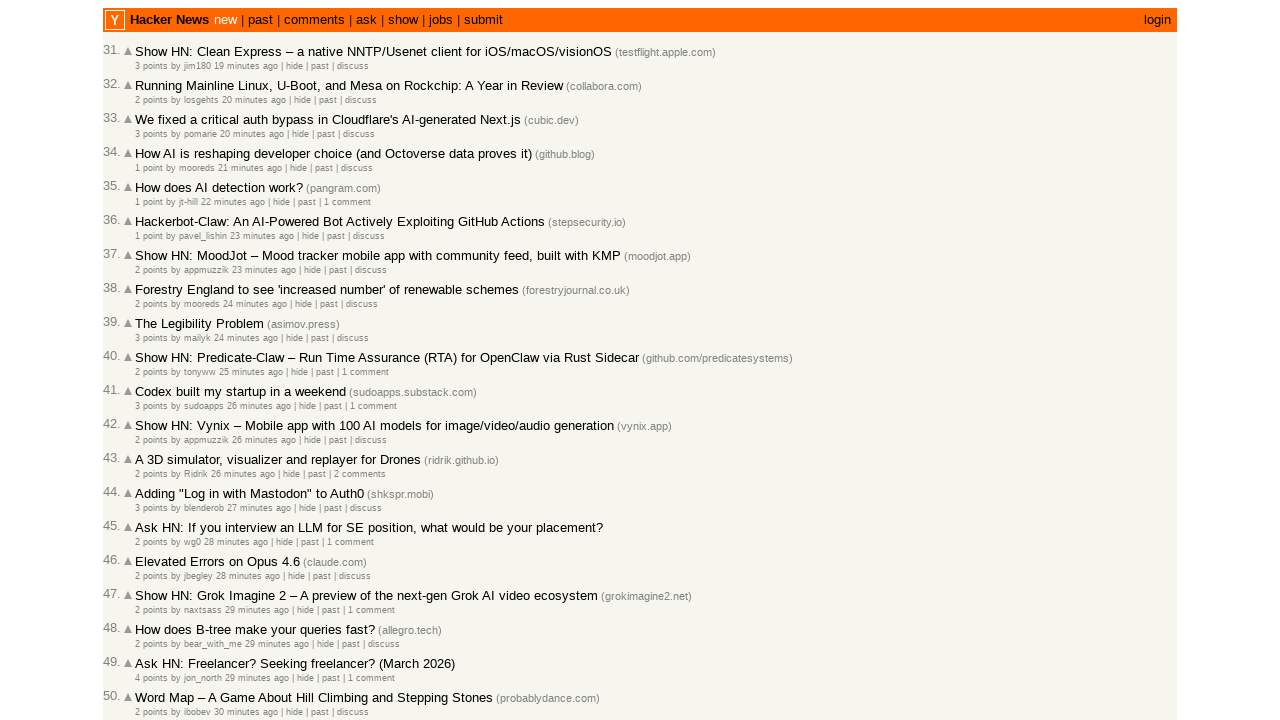

Added new story ID '47219770' to collection (total: 42)
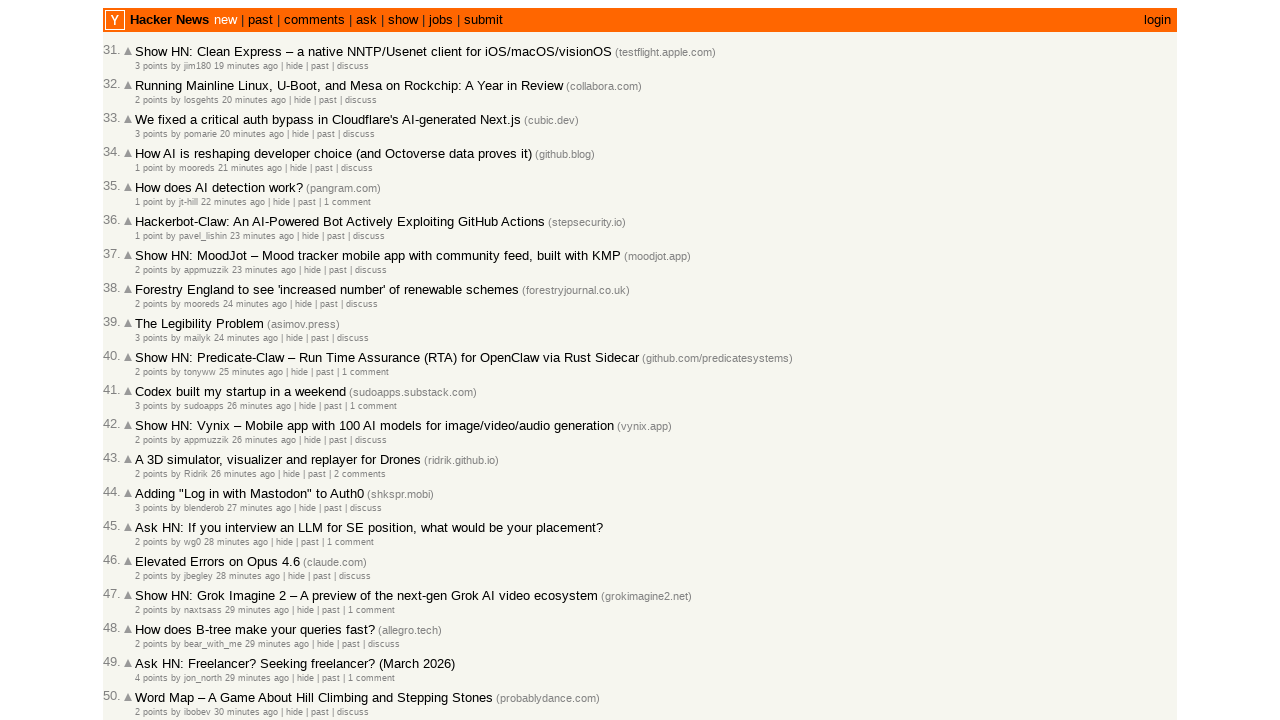

Retrieved timestamp title attribute for story at index 11
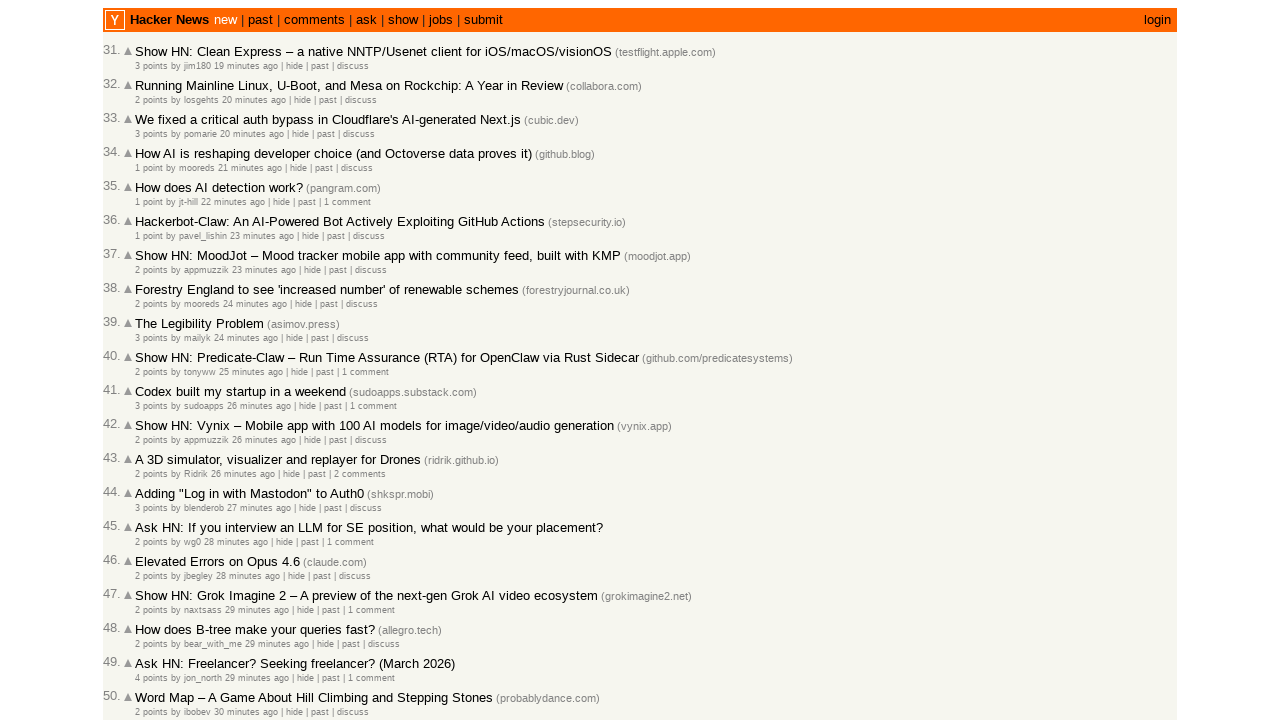

Extracted unix timestamp 1772467547 from story at index 11
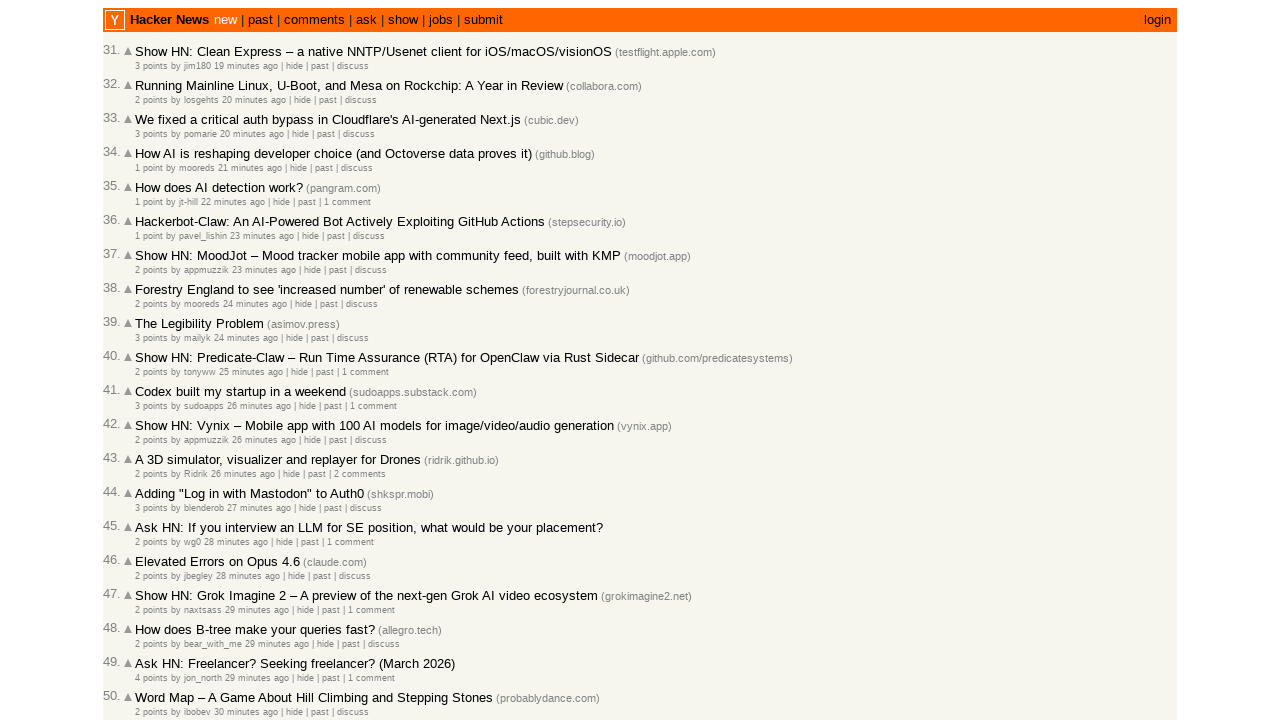

Verified descending timestamp order: 1772467547 <= 1772467557
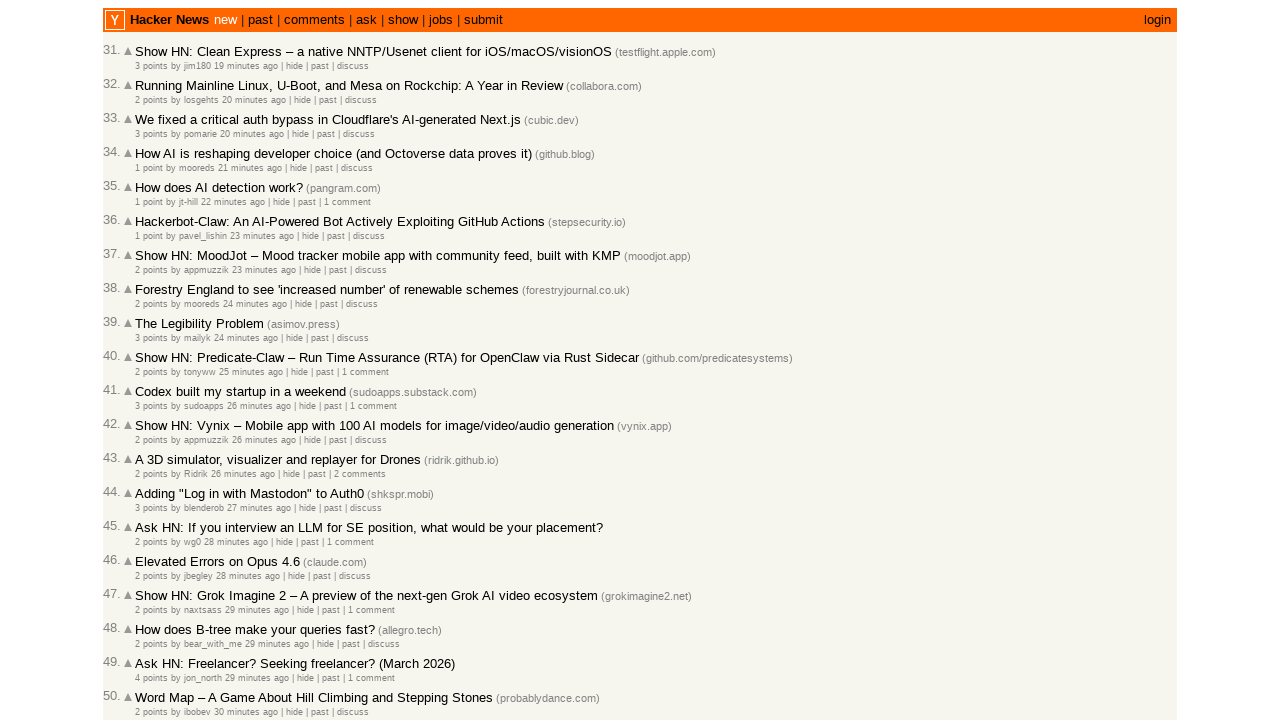

Retrieved story ID '47219759' for story at index 12
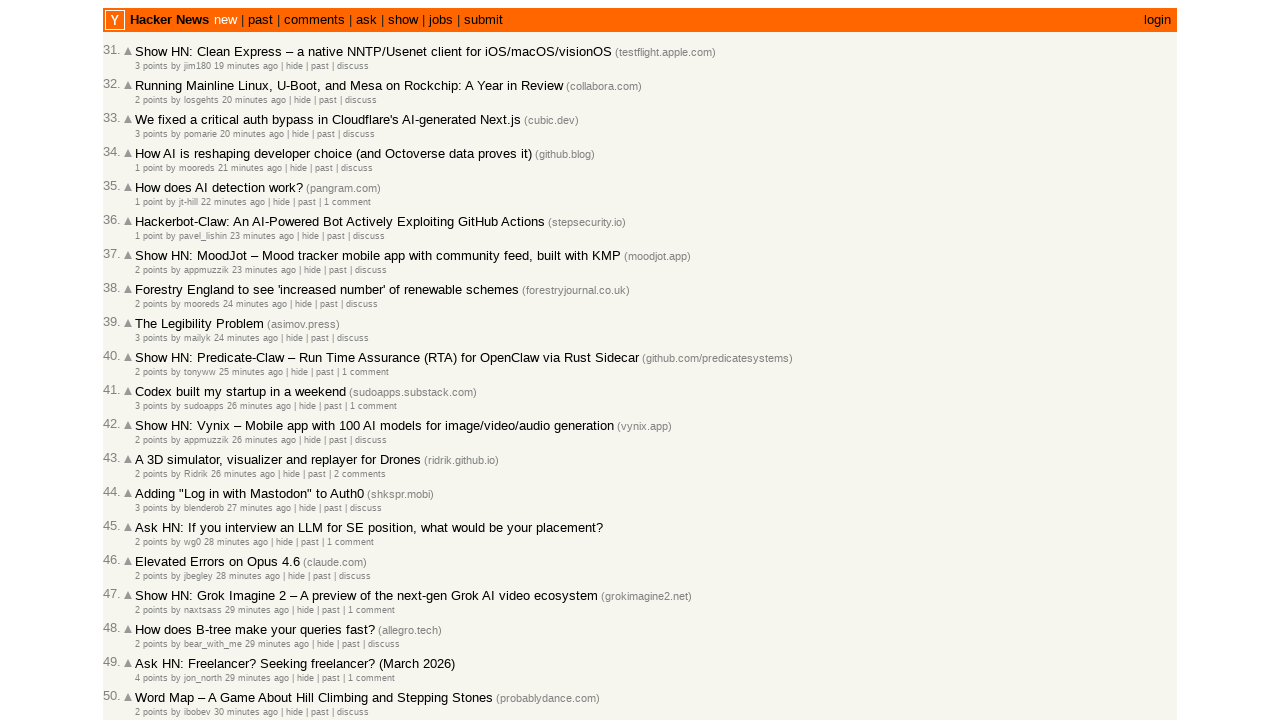

Added new story ID '47219759' to collection (total: 43)
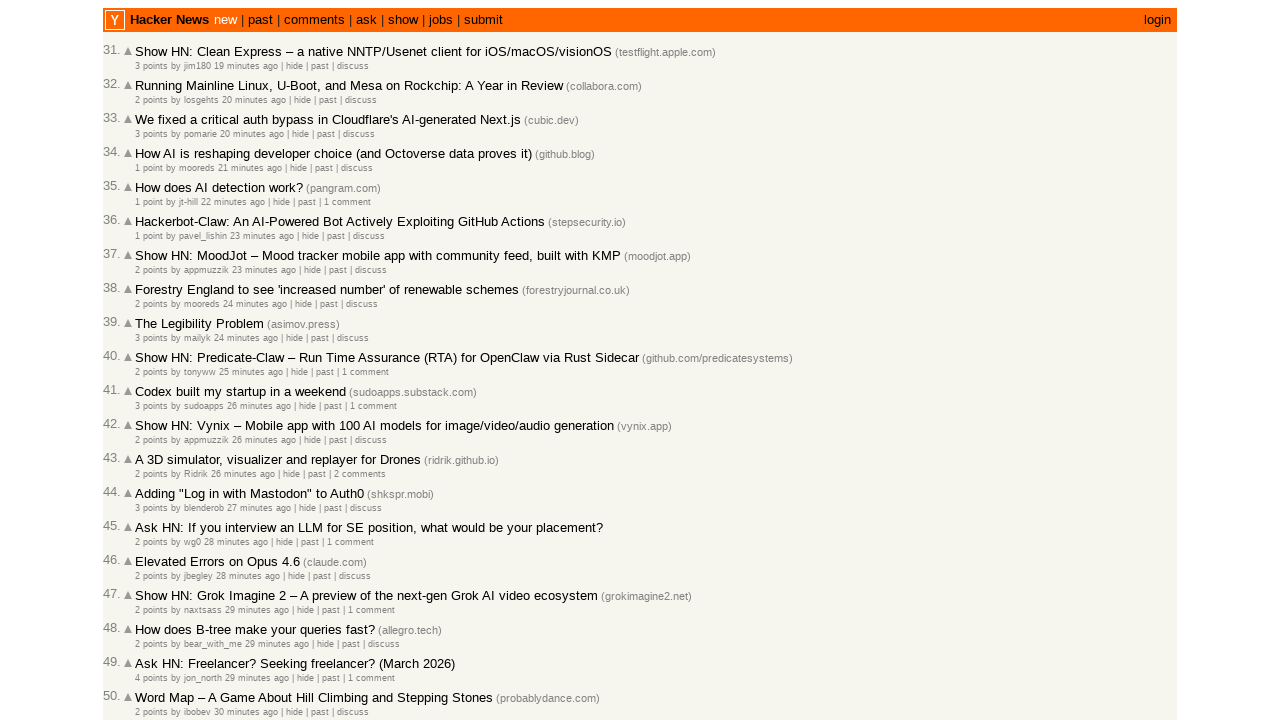

Retrieved timestamp title attribute for story at index 12
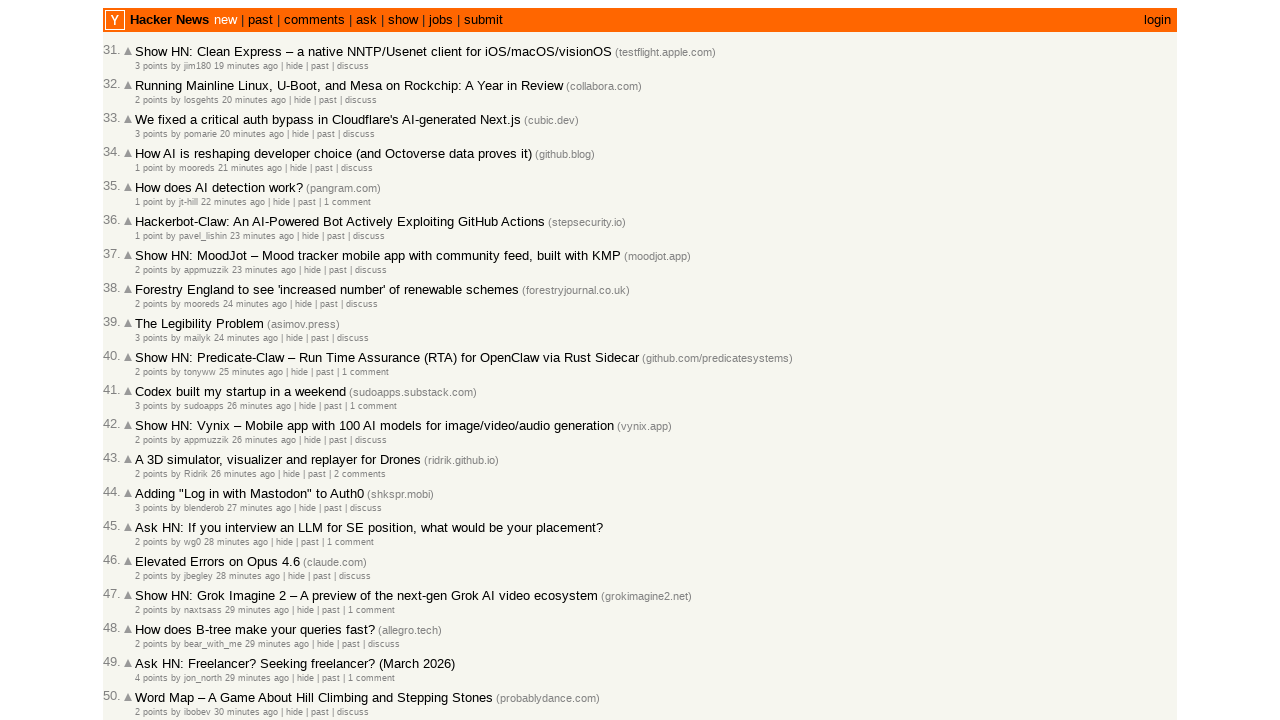

Extracted unix timestamp 1772467516 from story at index 12
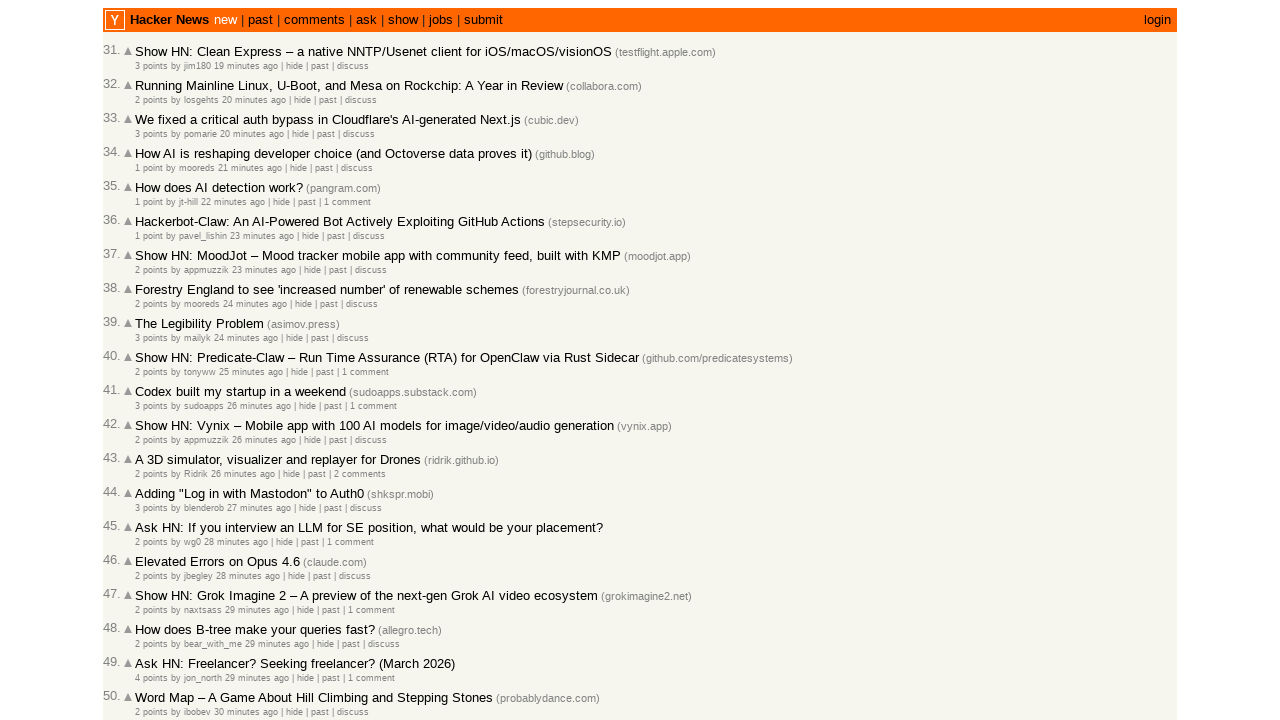

Verified descending timestamp order: 1772467516 <= 1772467547
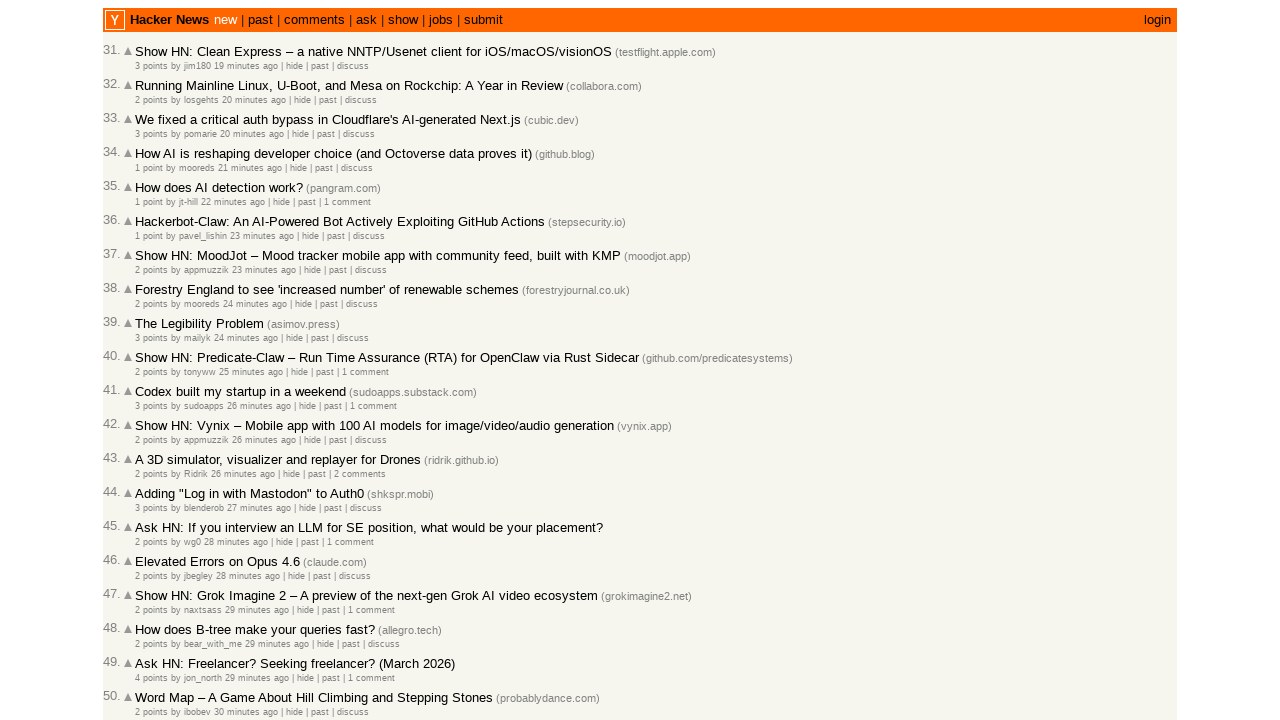

Retrieved story ID '47219743' for story at index 13
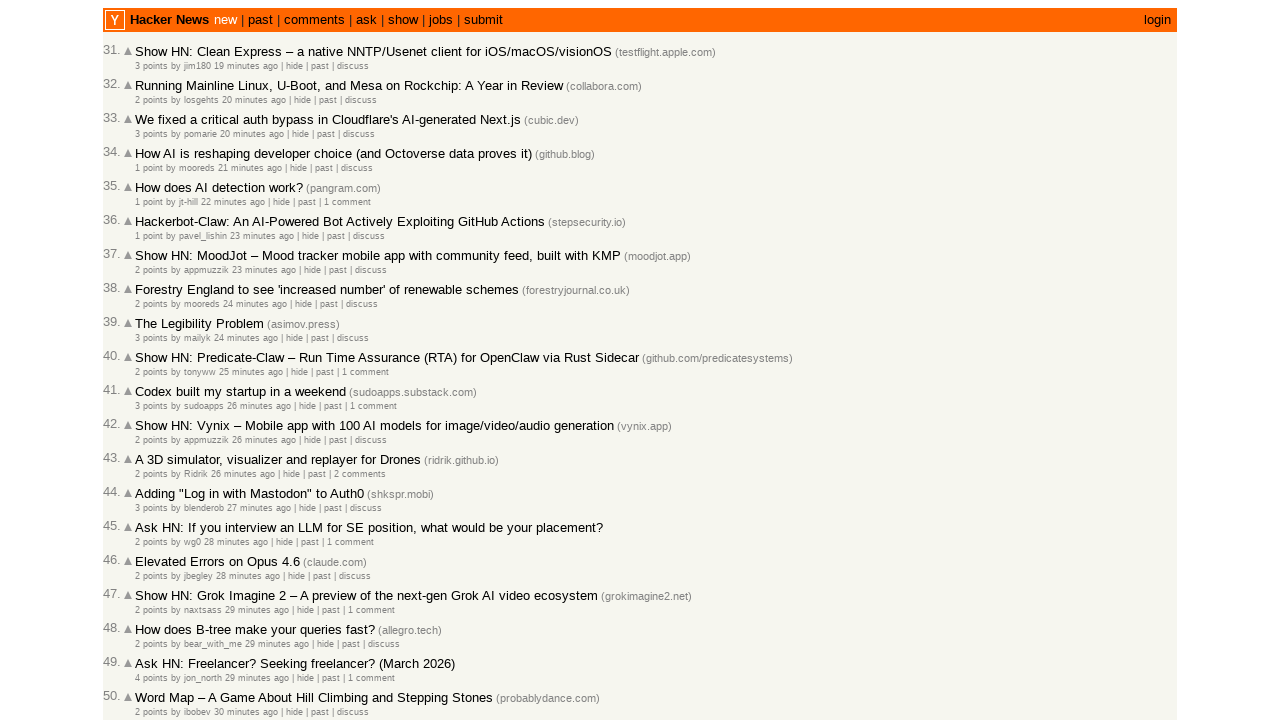

Added new story ID '47219743' to collection (total: 44)
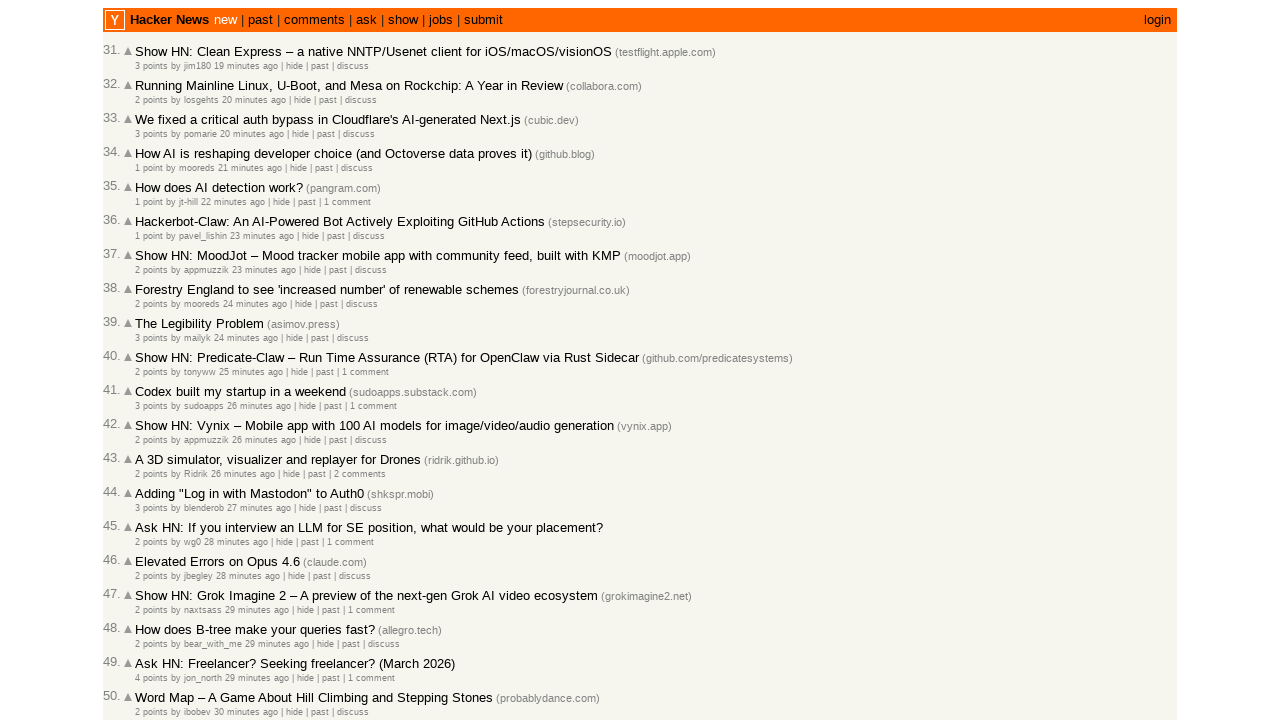

Retrieved timestamp title attribute for story at index 13
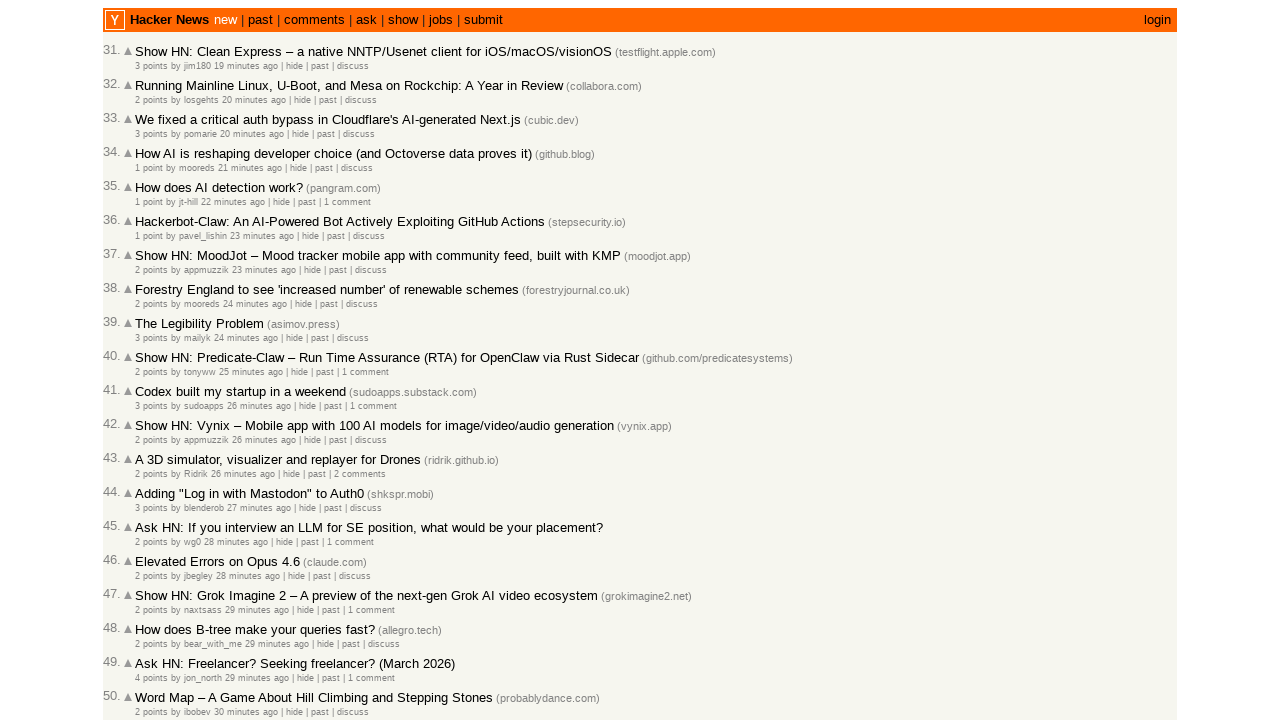

Extracted unix timestamp 1772467468 from story at index 13
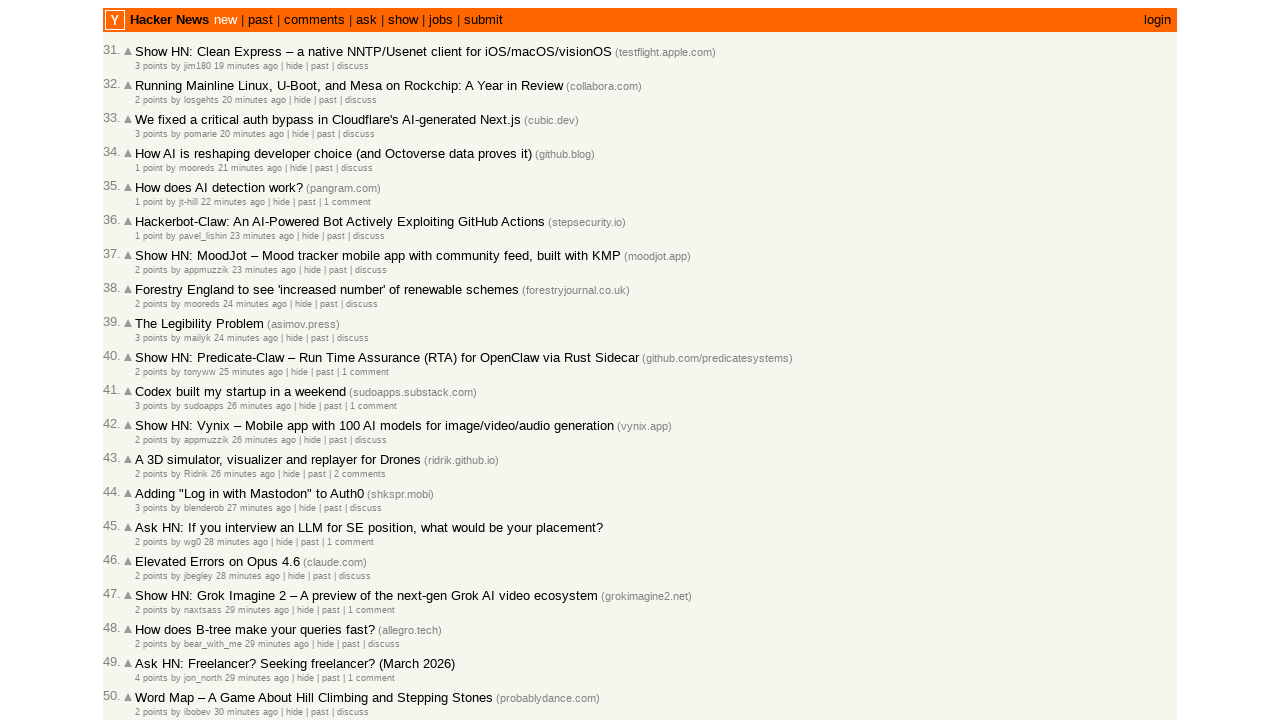

Verified descending timestamp order: 1772467468 <= 1772467516
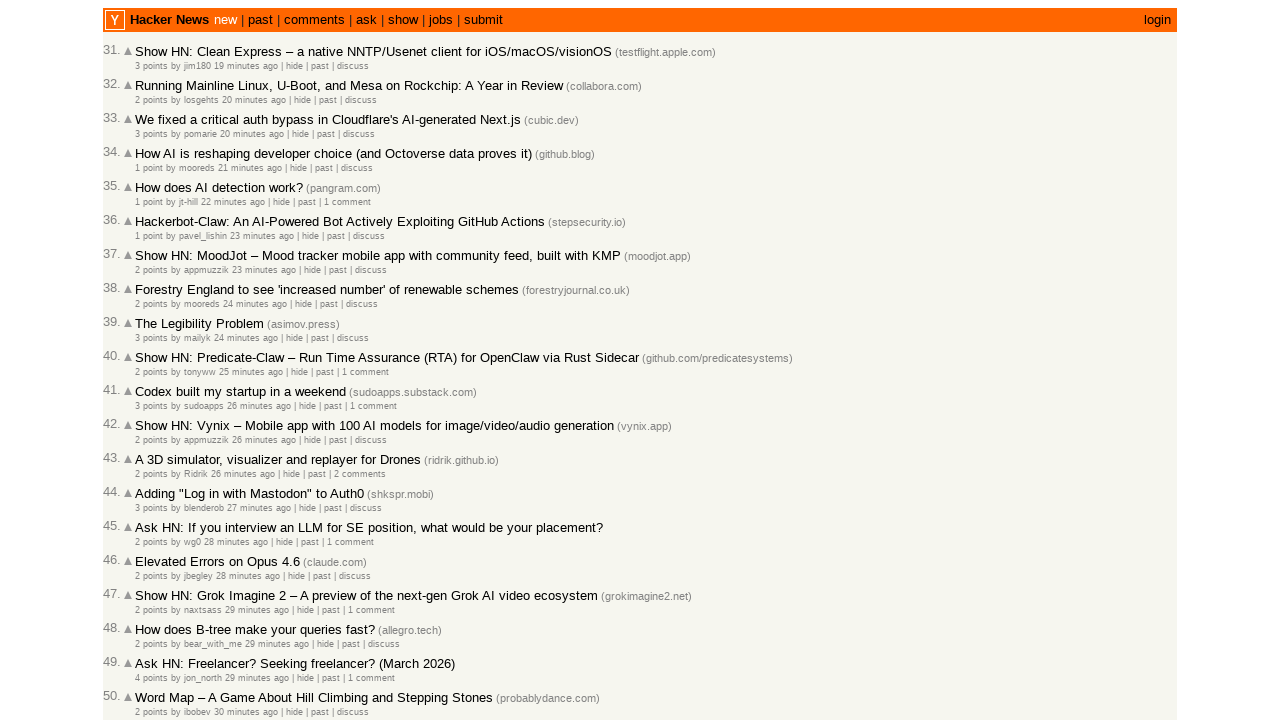

Retrieved story ID '47219736' for story at index 14
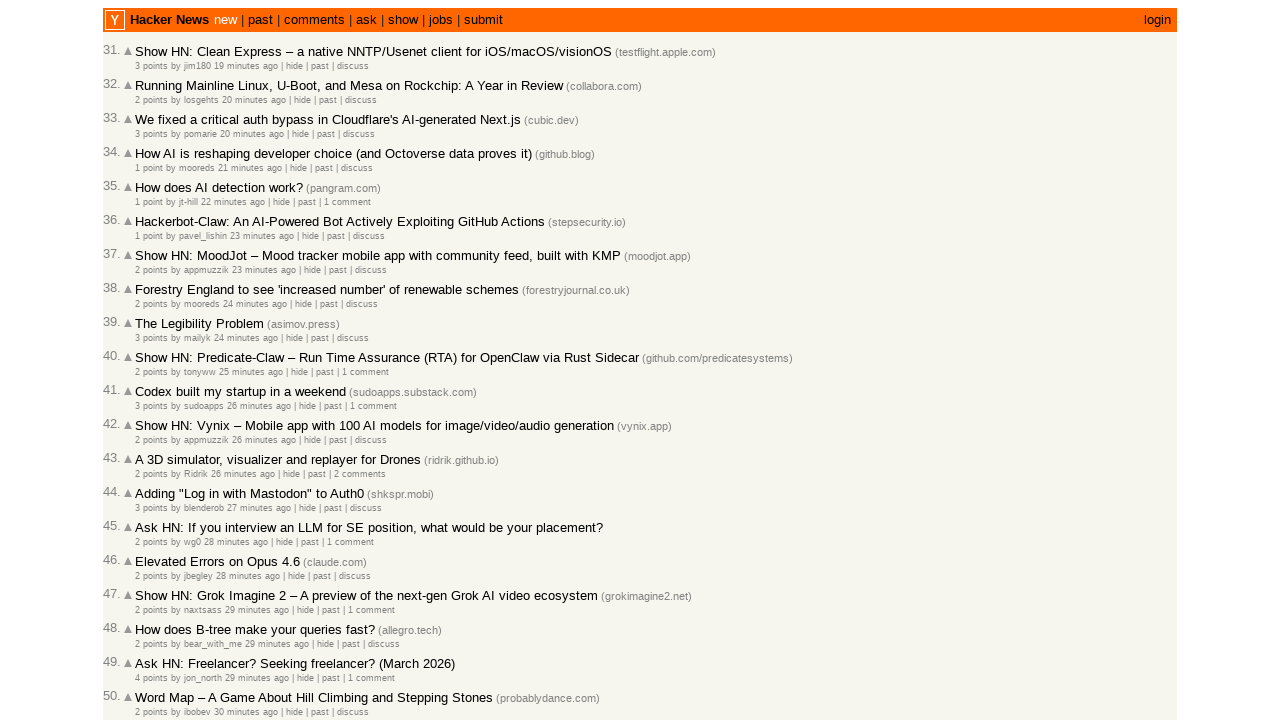

Added new story ID '47219736' to collection (total: 45)
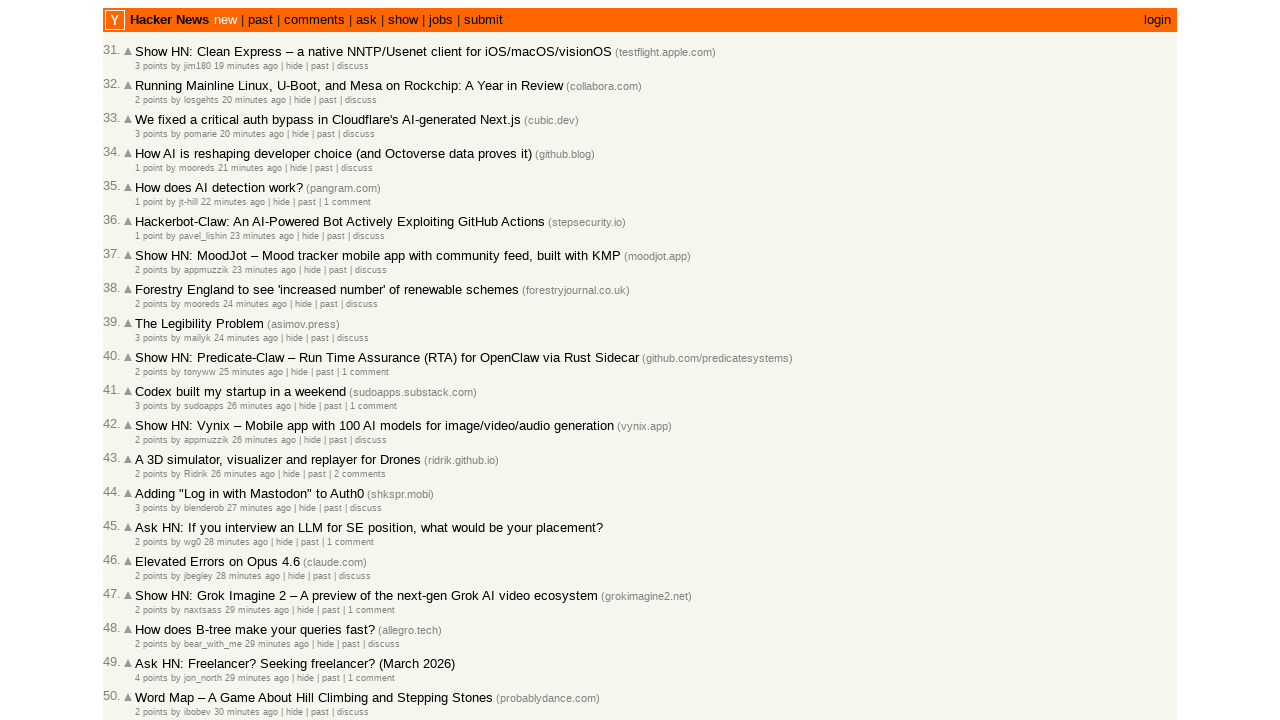

Retrieved timestamp title attribute for story at index 14
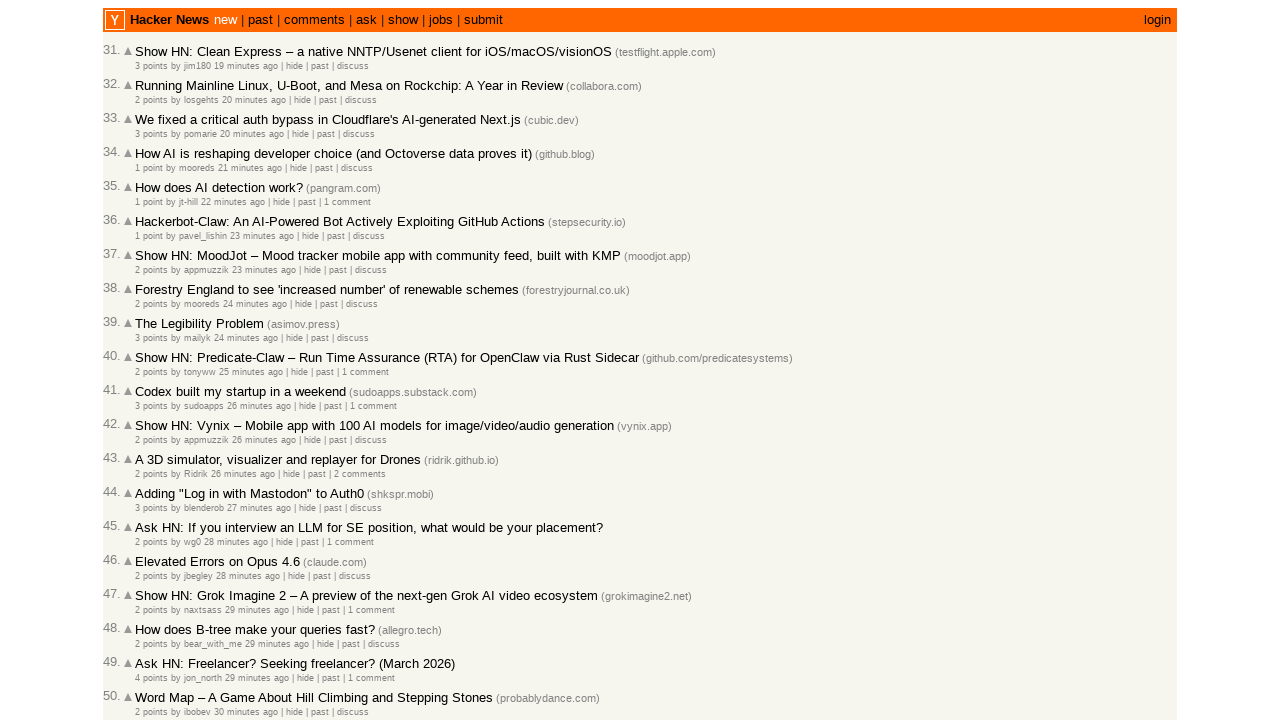

Extracted unix timestamp 1772467436 from story at index 14
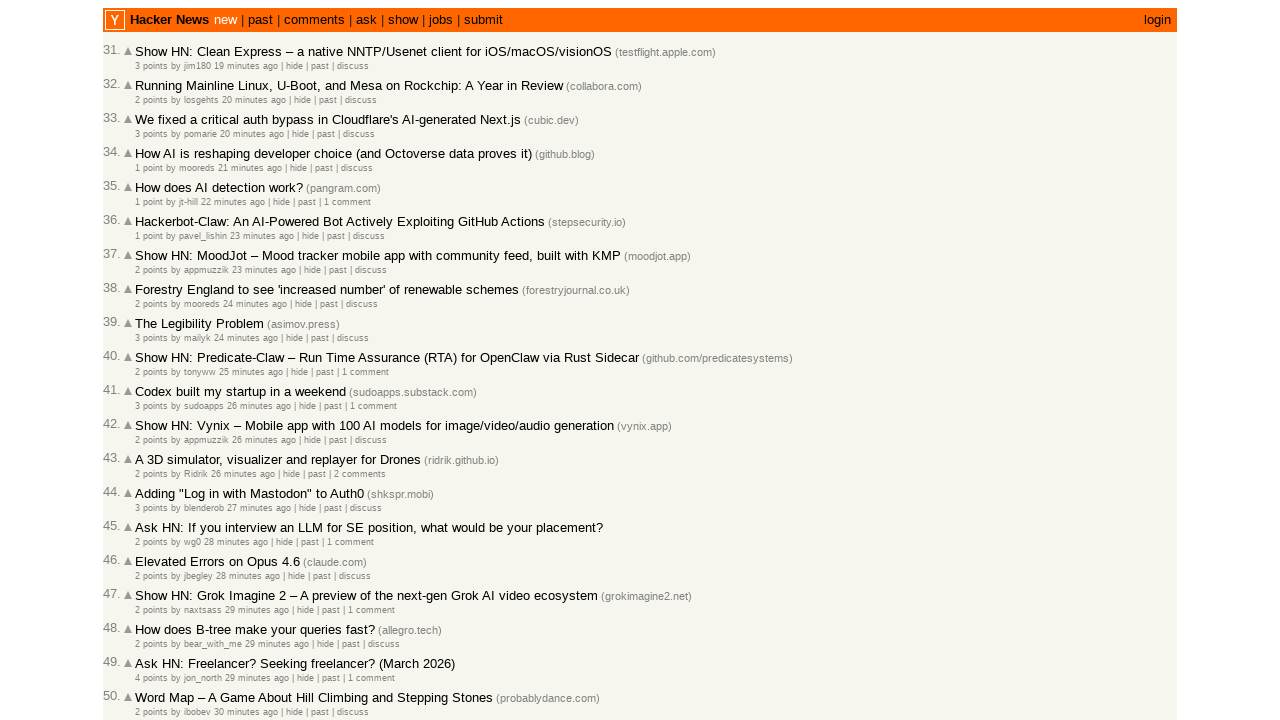

Verified descending timestamp order: 1772467436 <= 1772467468
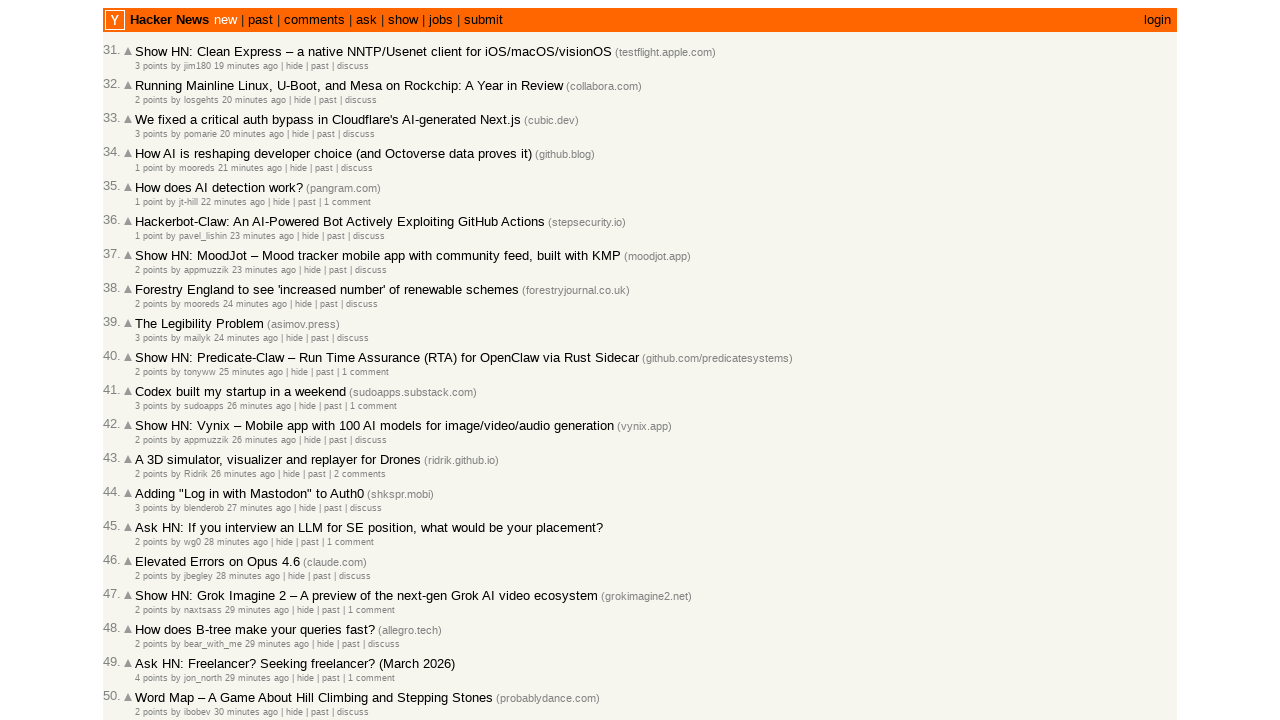

Retrieved story ID '47219732' for story at index 15
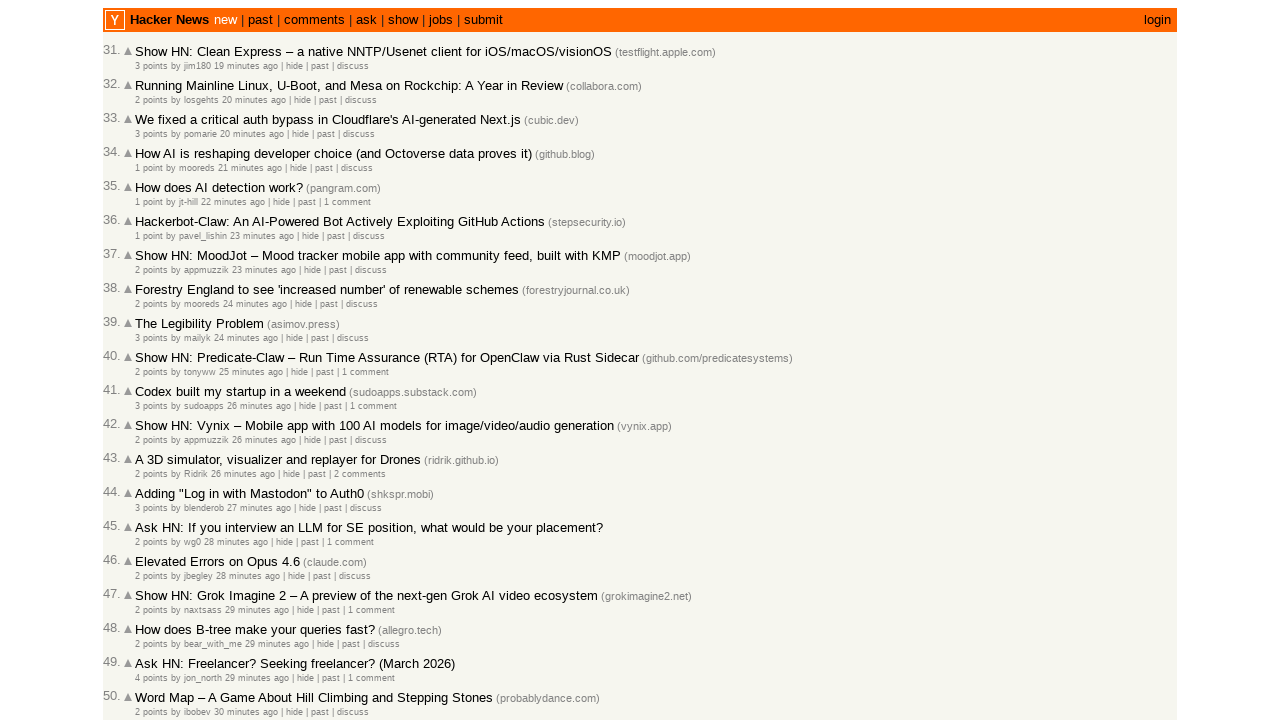

Added new story ID '47219732' to collection (total: 46)
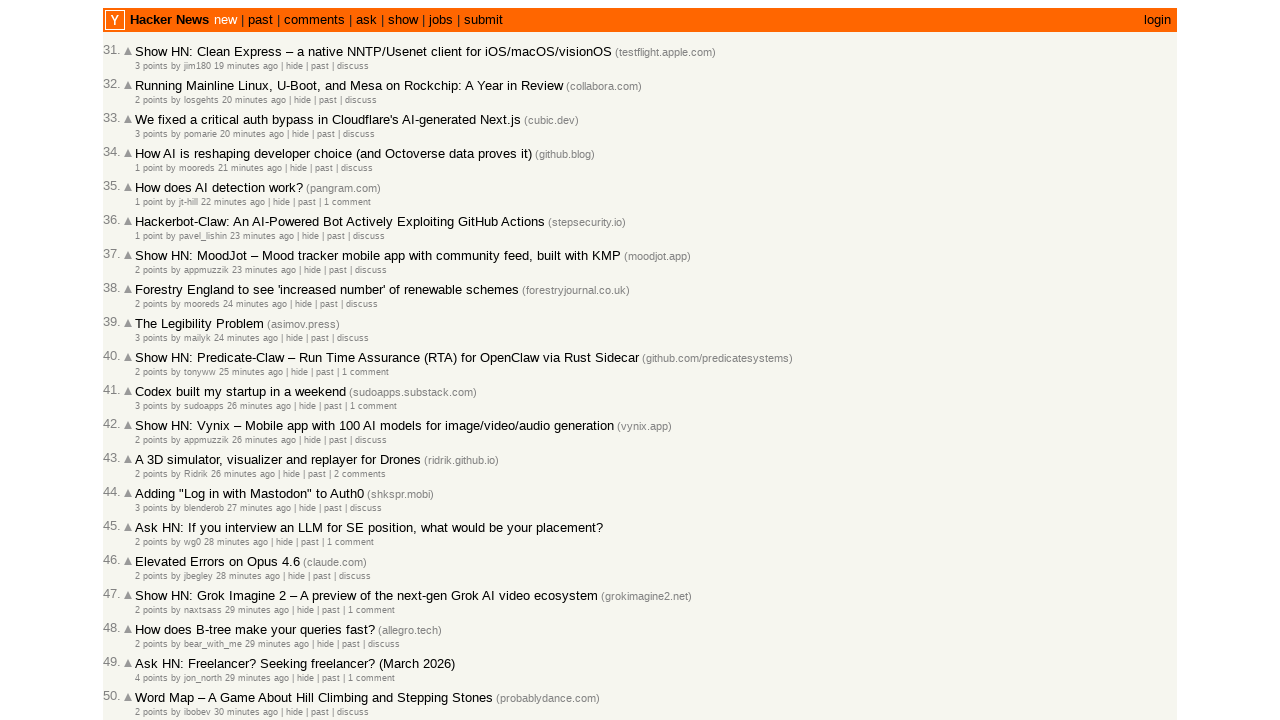

Retrieved timestamp title attribute for story at index 15
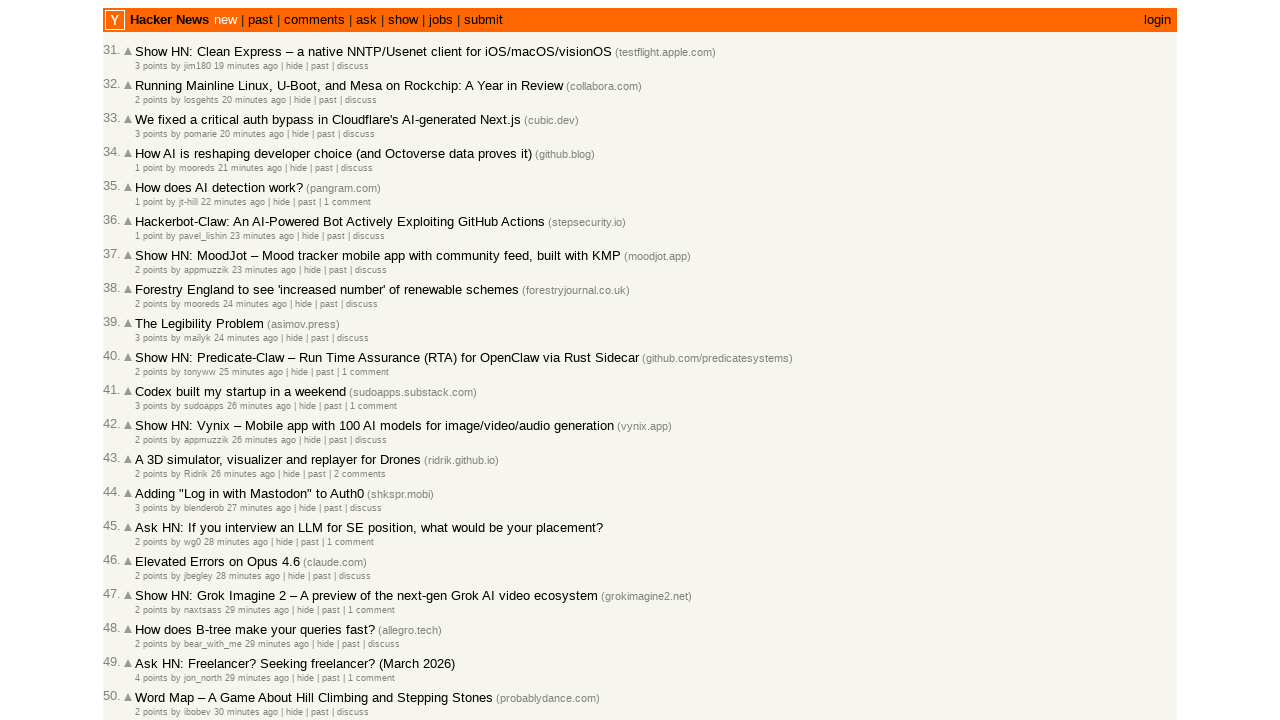

Extracted unix timestamp 1772467428 from story at index 15
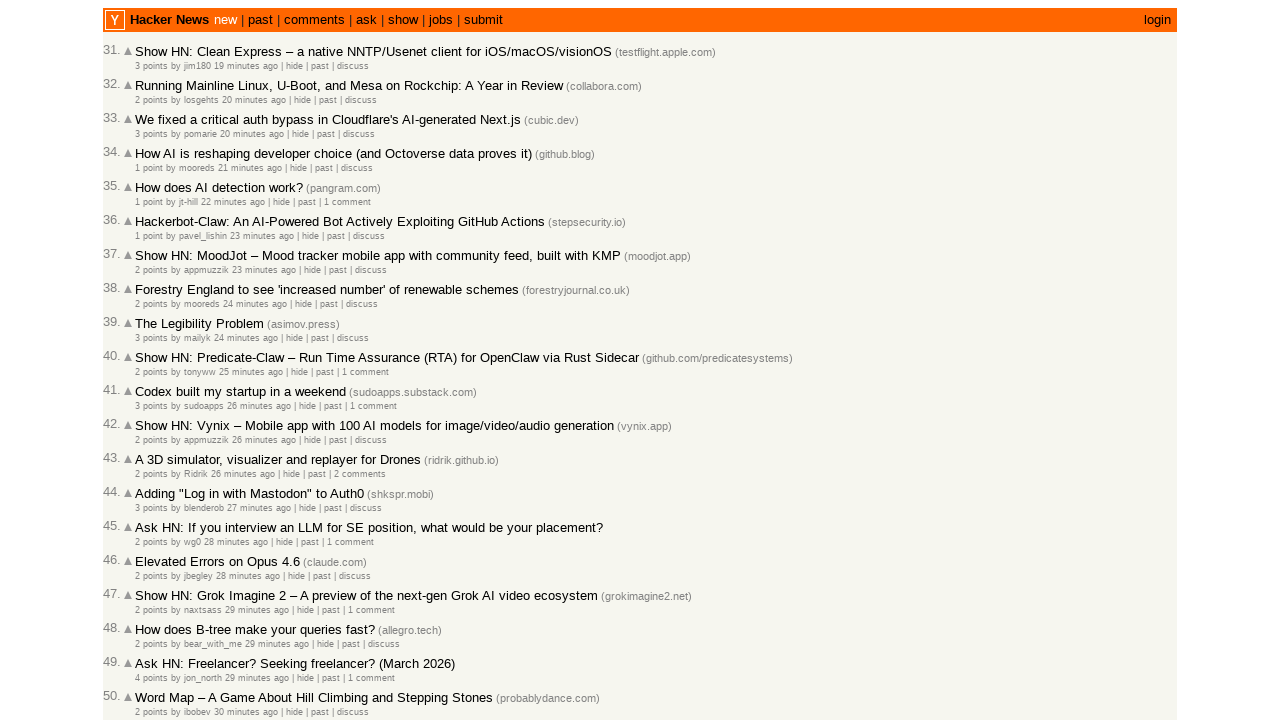

Verified descending timestamp order: 1772467428 <= 1772467436
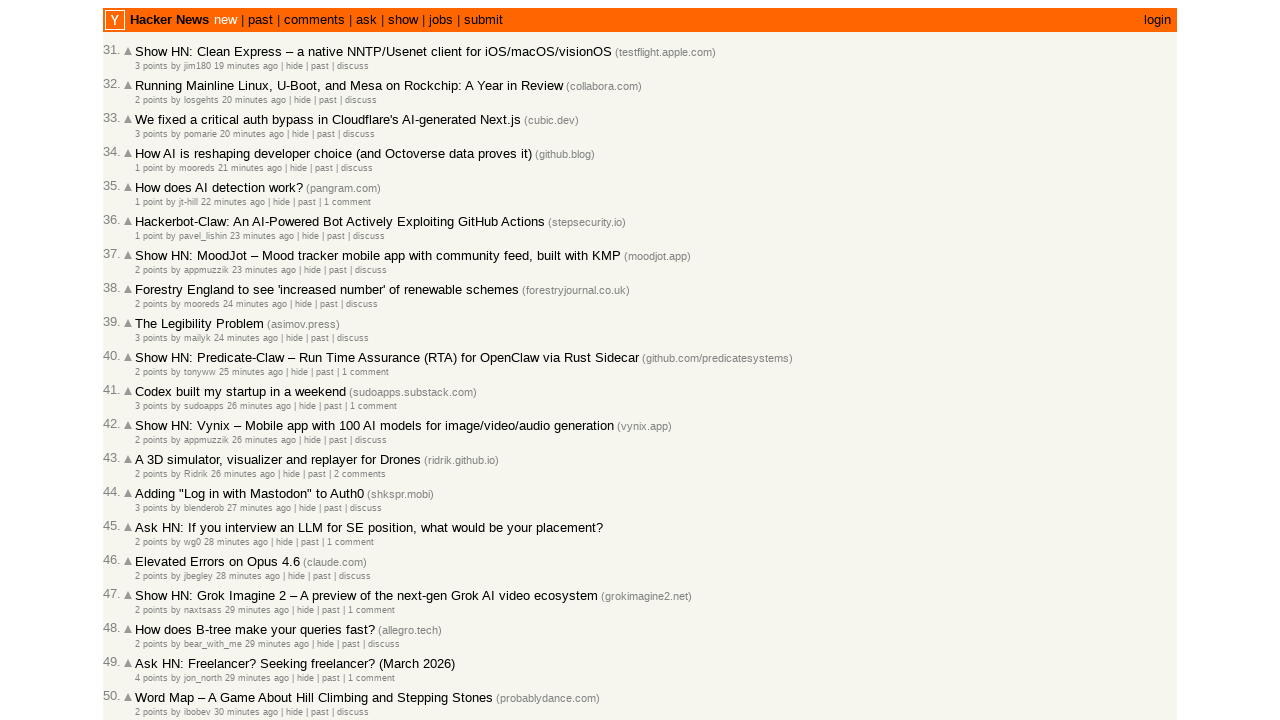

Retrieved story ID '47219710' for story at index 16
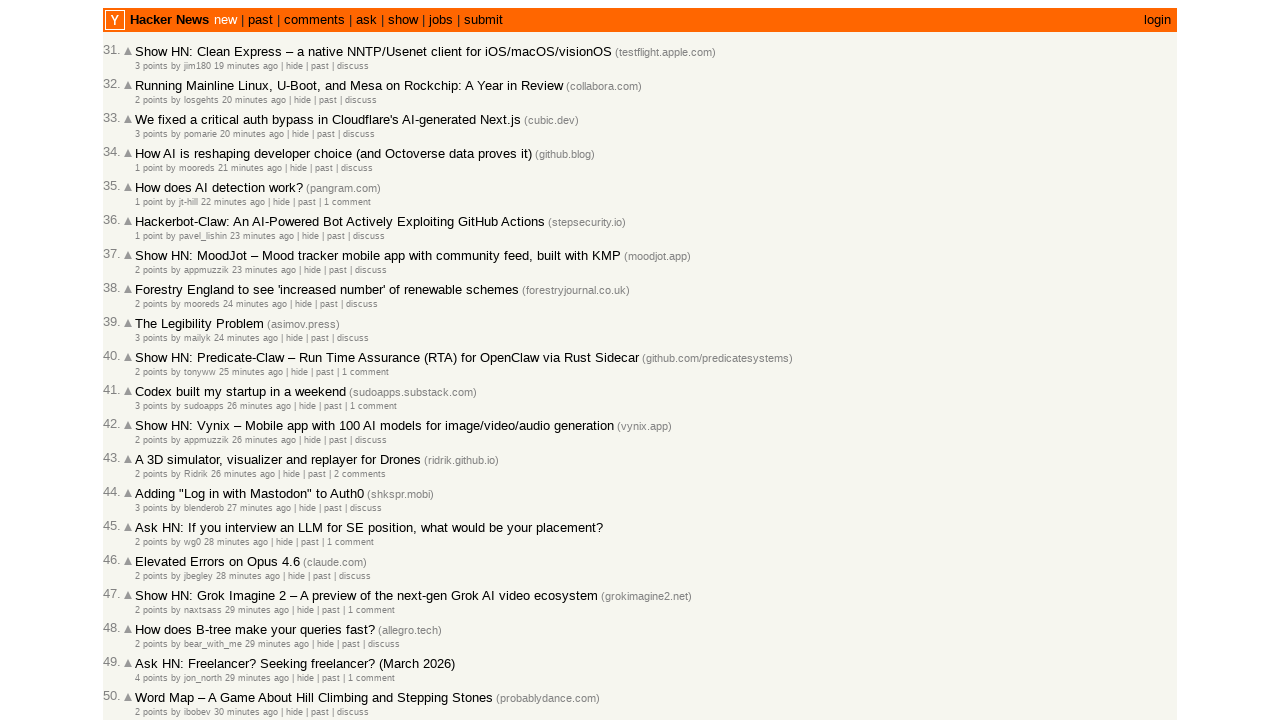

Added new story ID '47219710' to collection (total: 47)
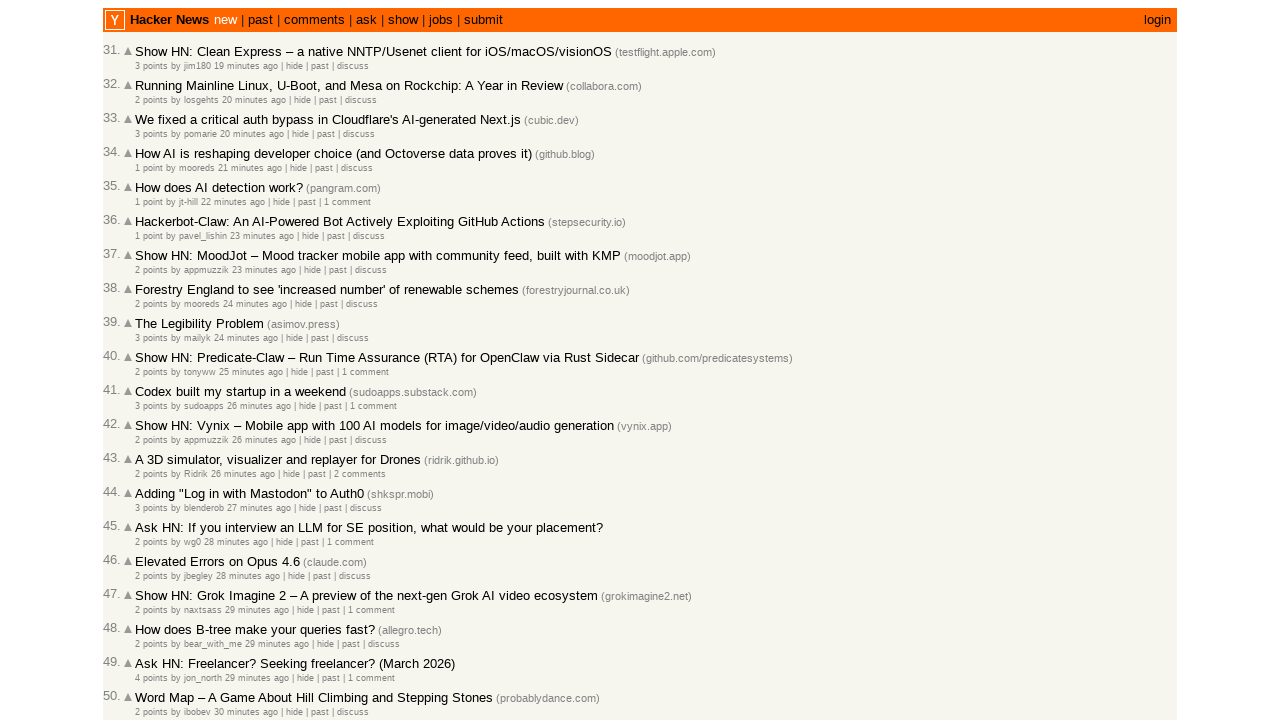

Retrieved timestamp title attribute for story at index 16
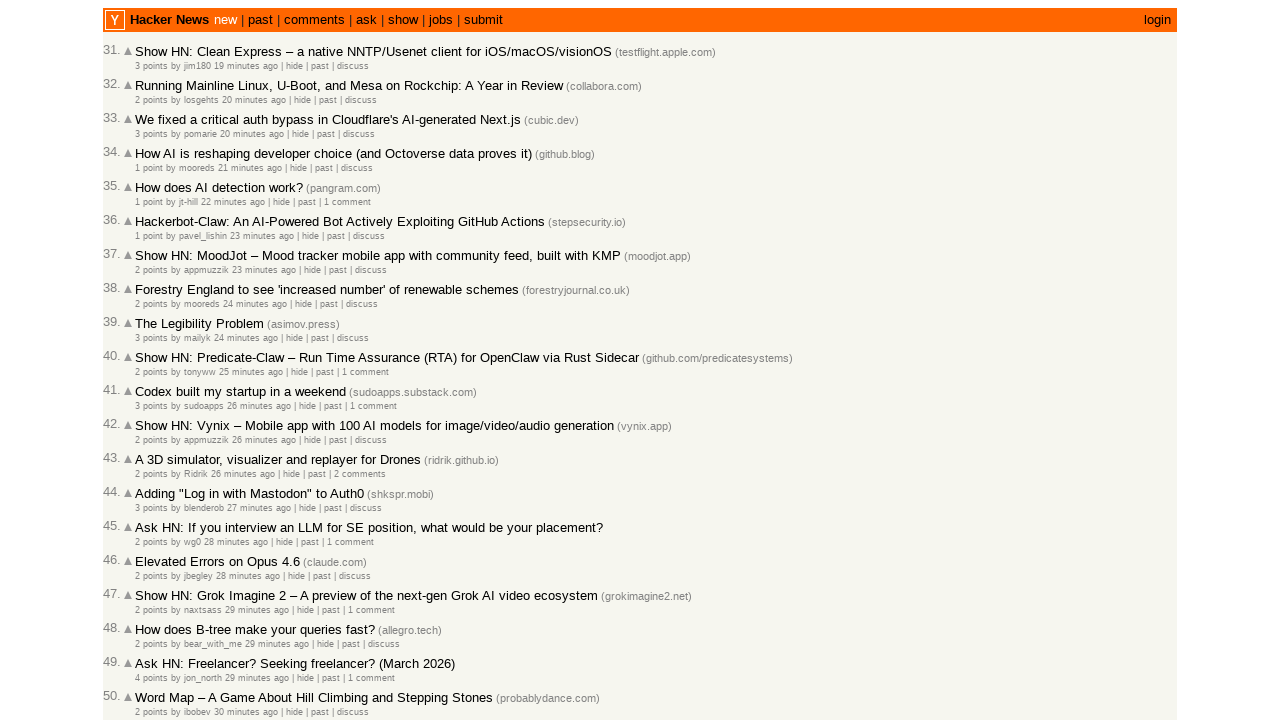

Extracted unix timestamp 1772467364 from story at index 16
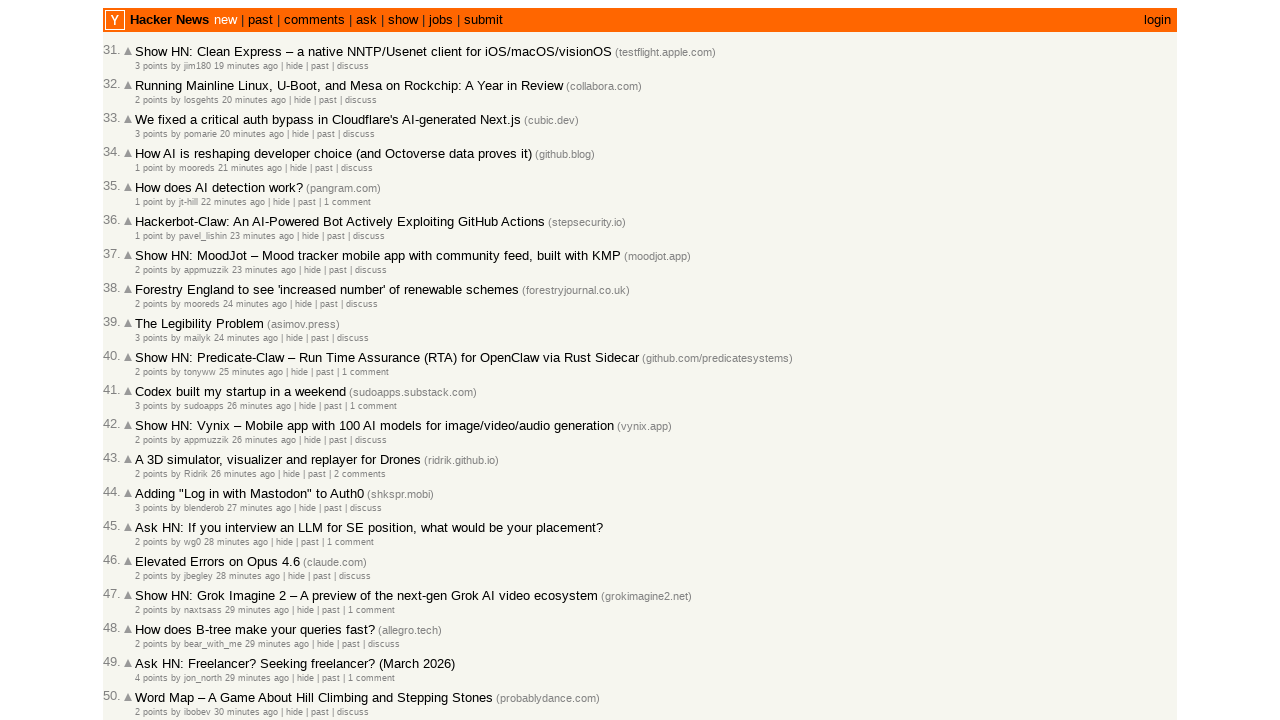

Verified descending timestamp order: 1772467364 <= 1772467428
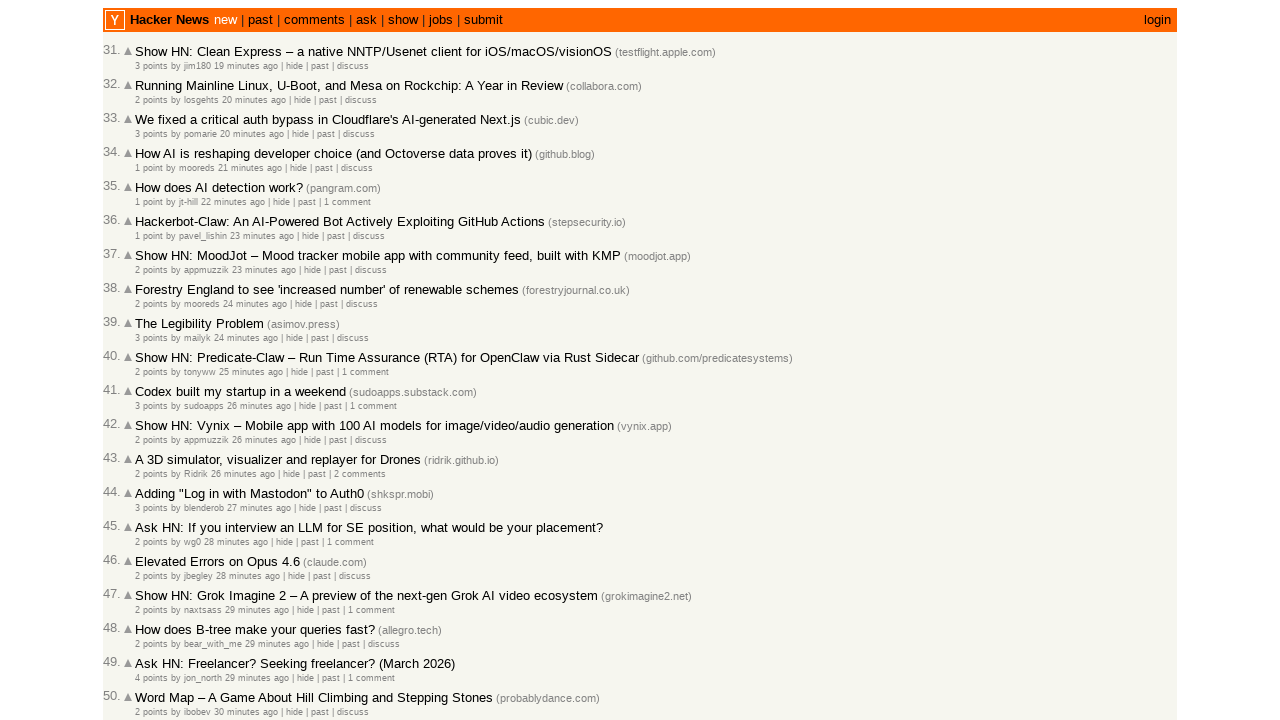

Retrieved story ID '47219706' for story at index 17
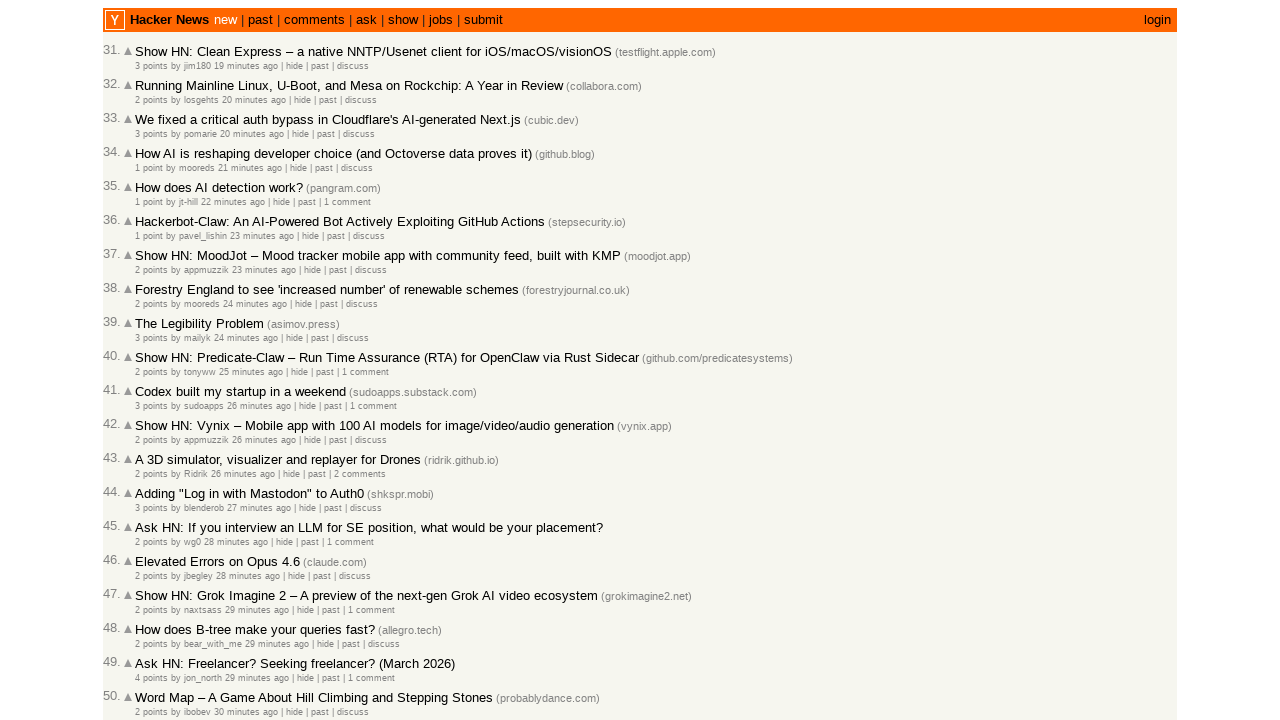

Added new story ID '47219706' to collection (total: 48)
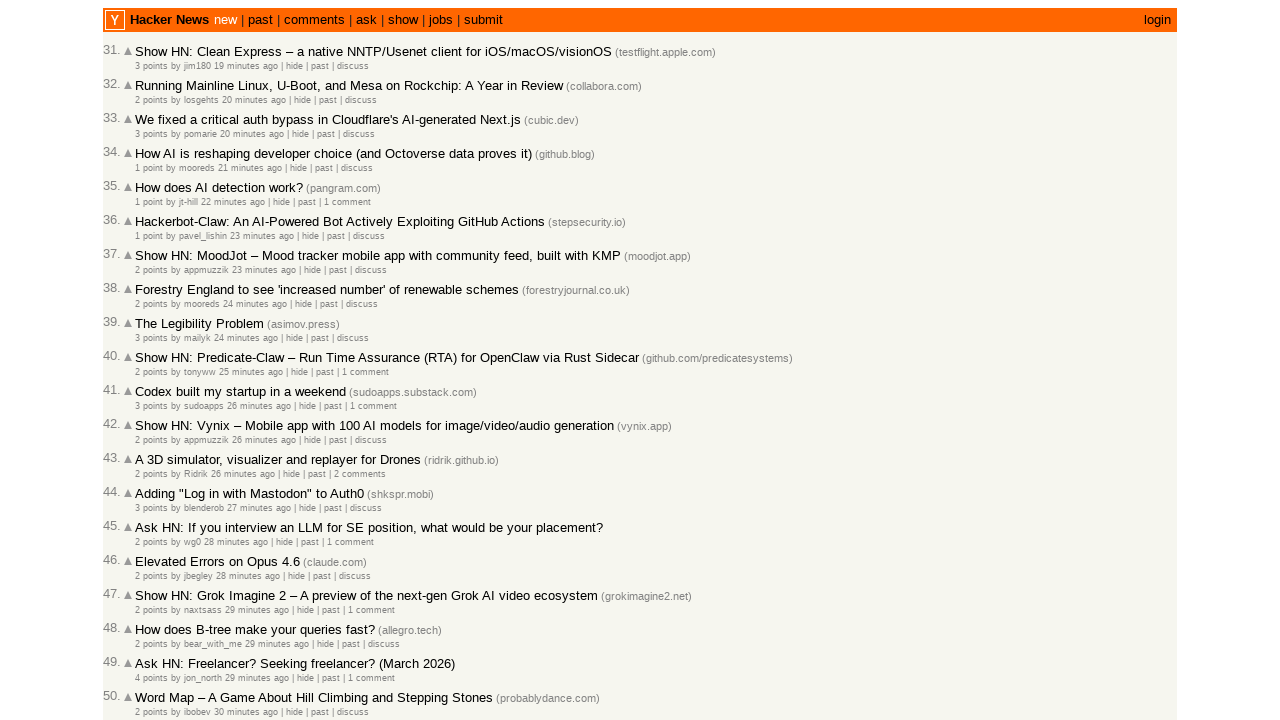

Retrieved timestamp title attribute for story at index 17
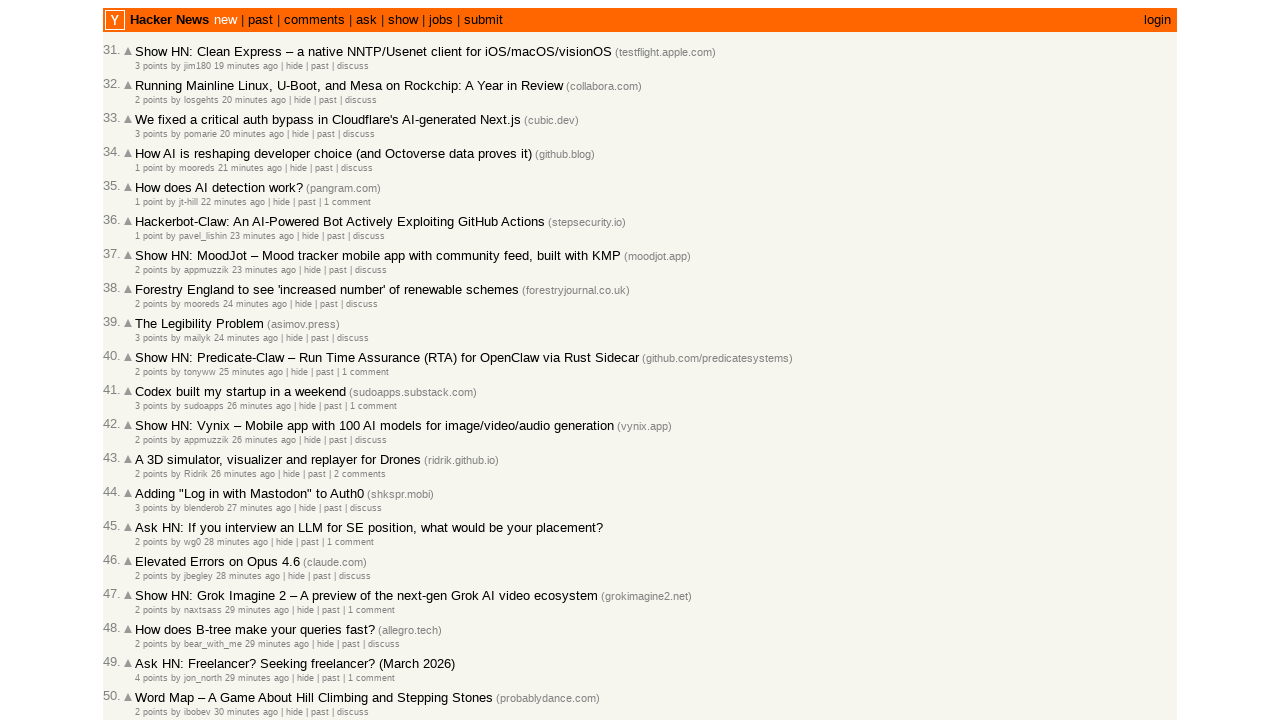

Extracted unix timestamp 1772467355 from story at index 17
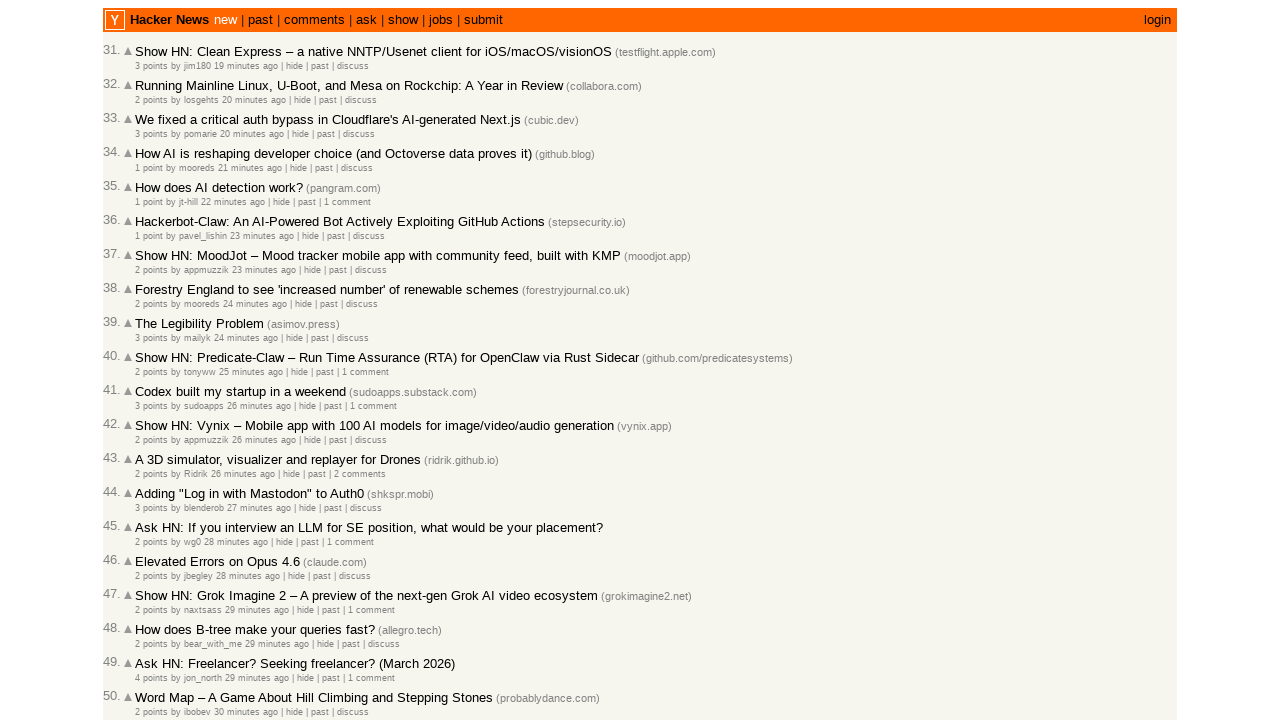

Verified descending timestamp order: 1772467355 <= 1772467364
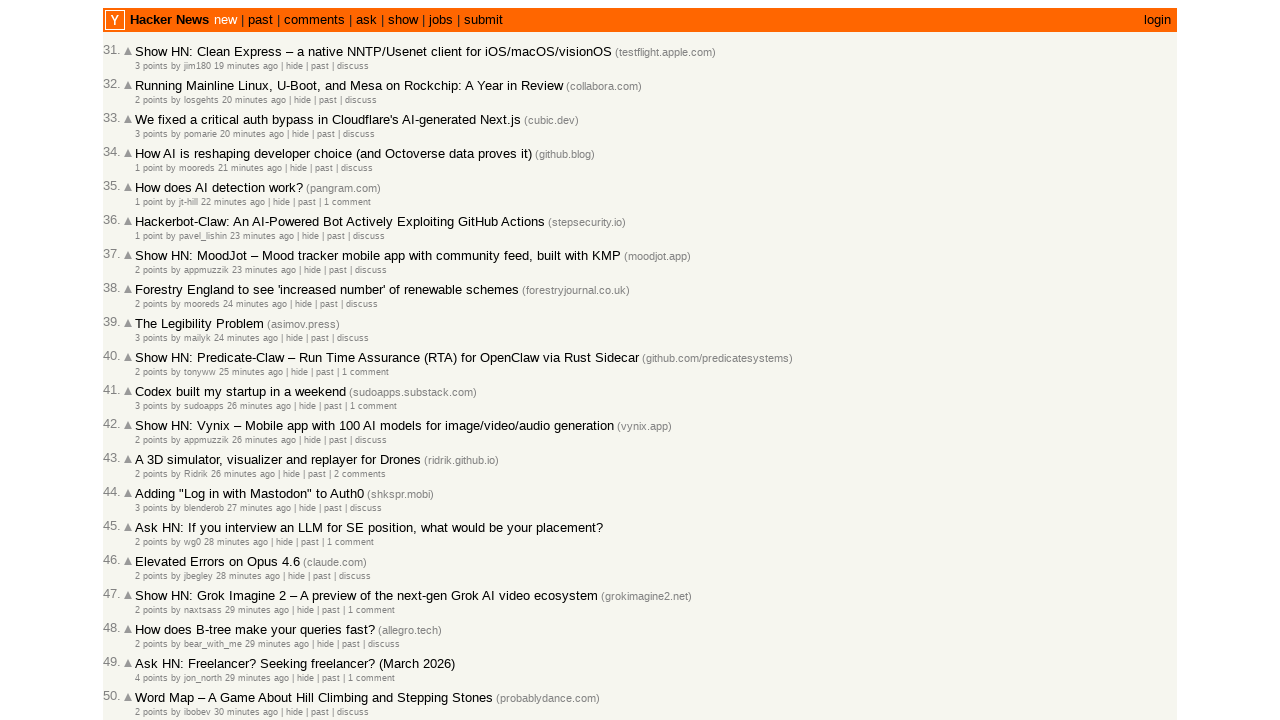

Retrieved story ID '47219697' for story at index 18
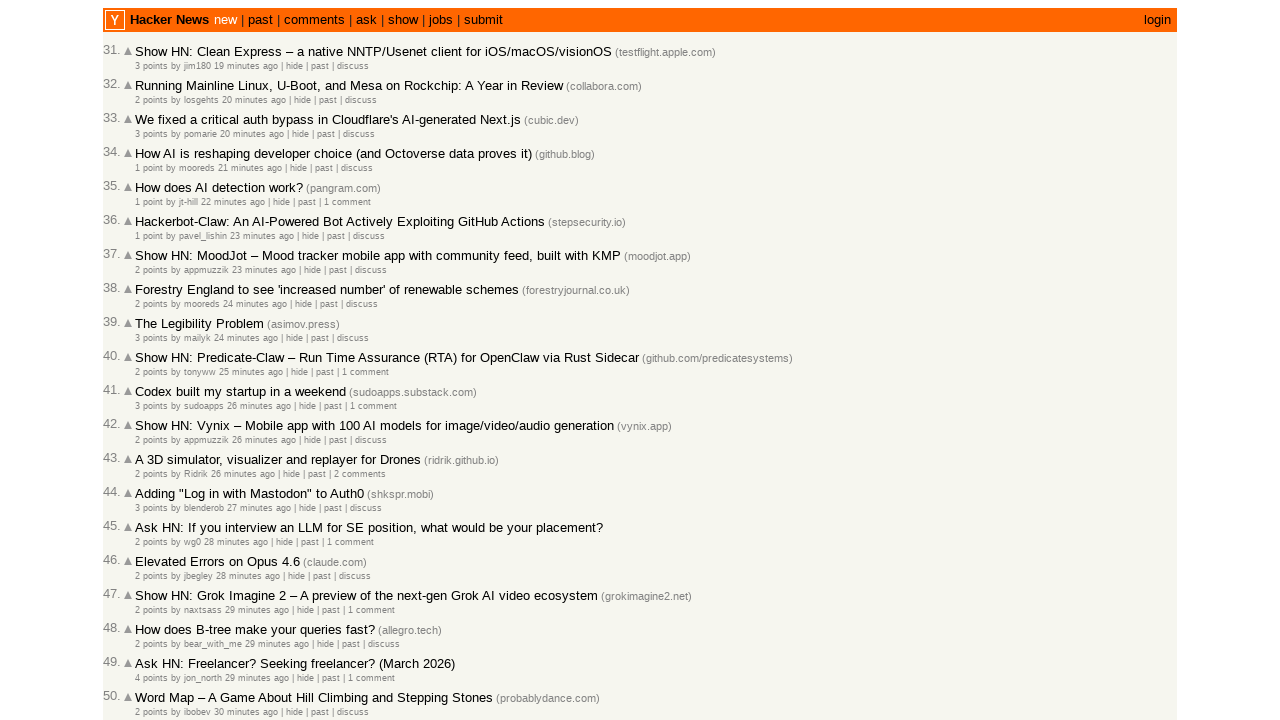

Added new story ID '47219697' to collection (total: 49)
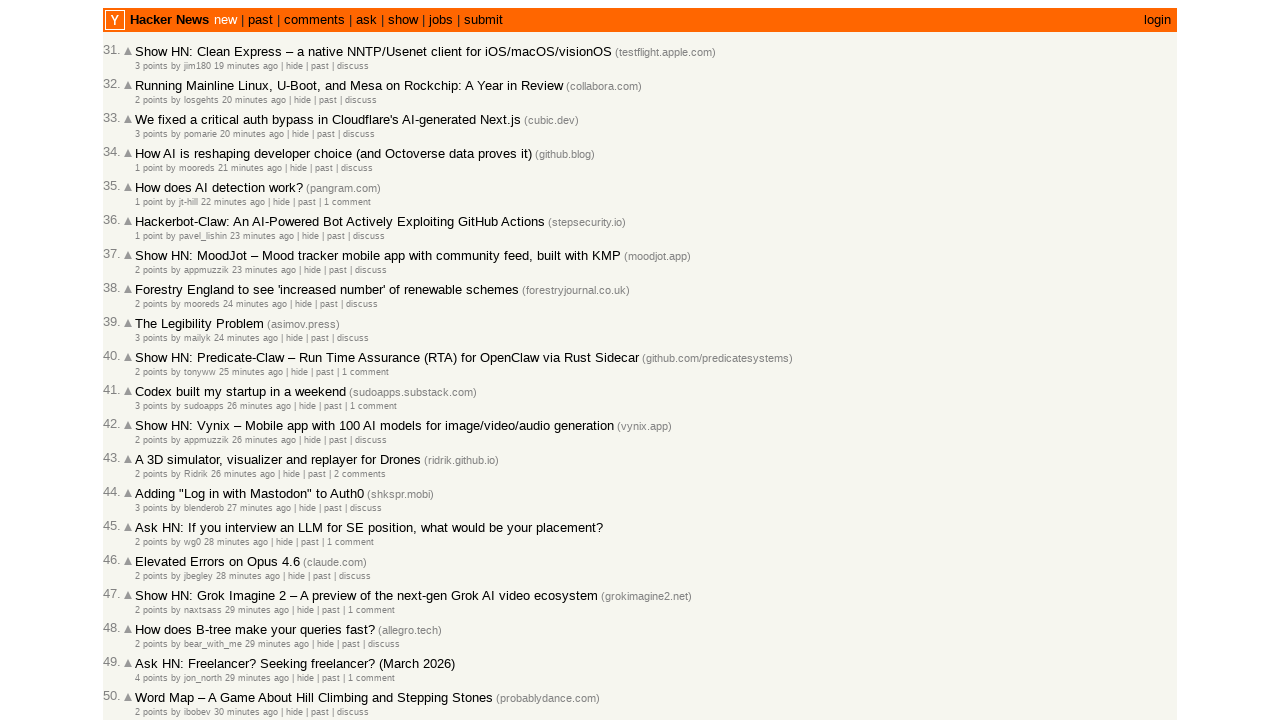

Retrieved timestamp title attribute for story at index 18
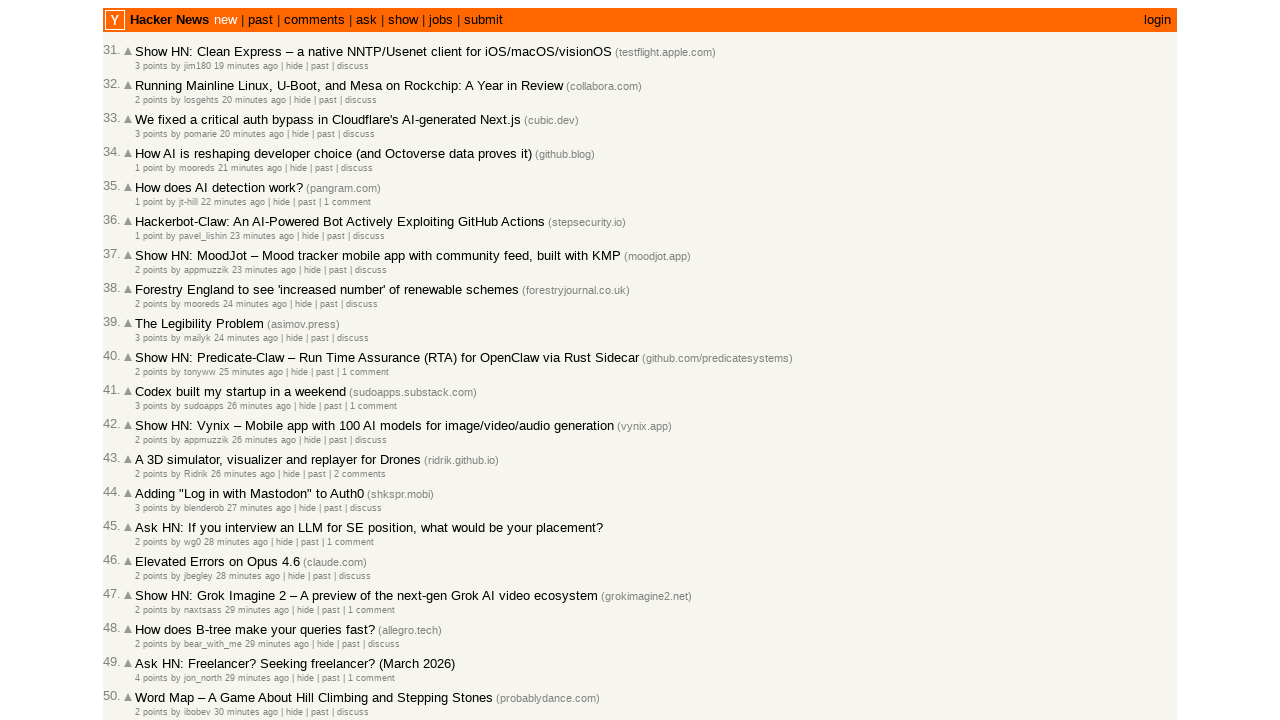

Extracted unix timestamp 1772467321 from story at index 18
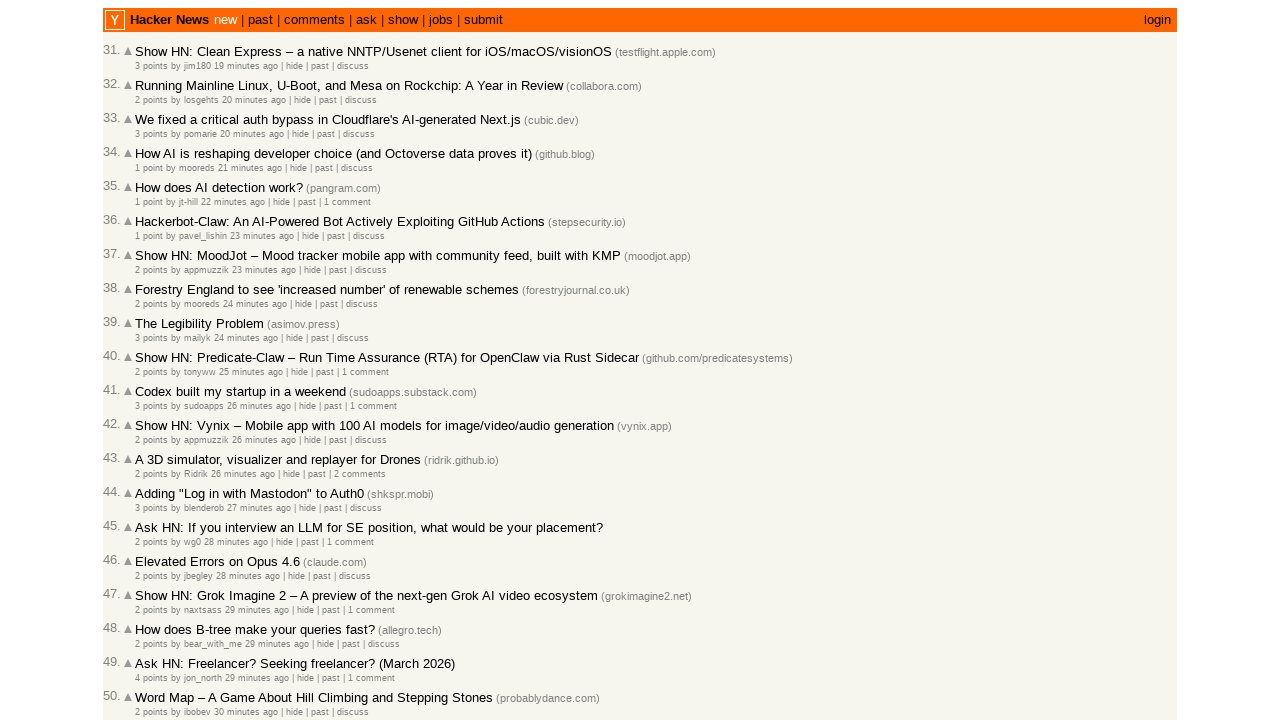

Verified descending timestamp order: 1772467321 <= 1772467355
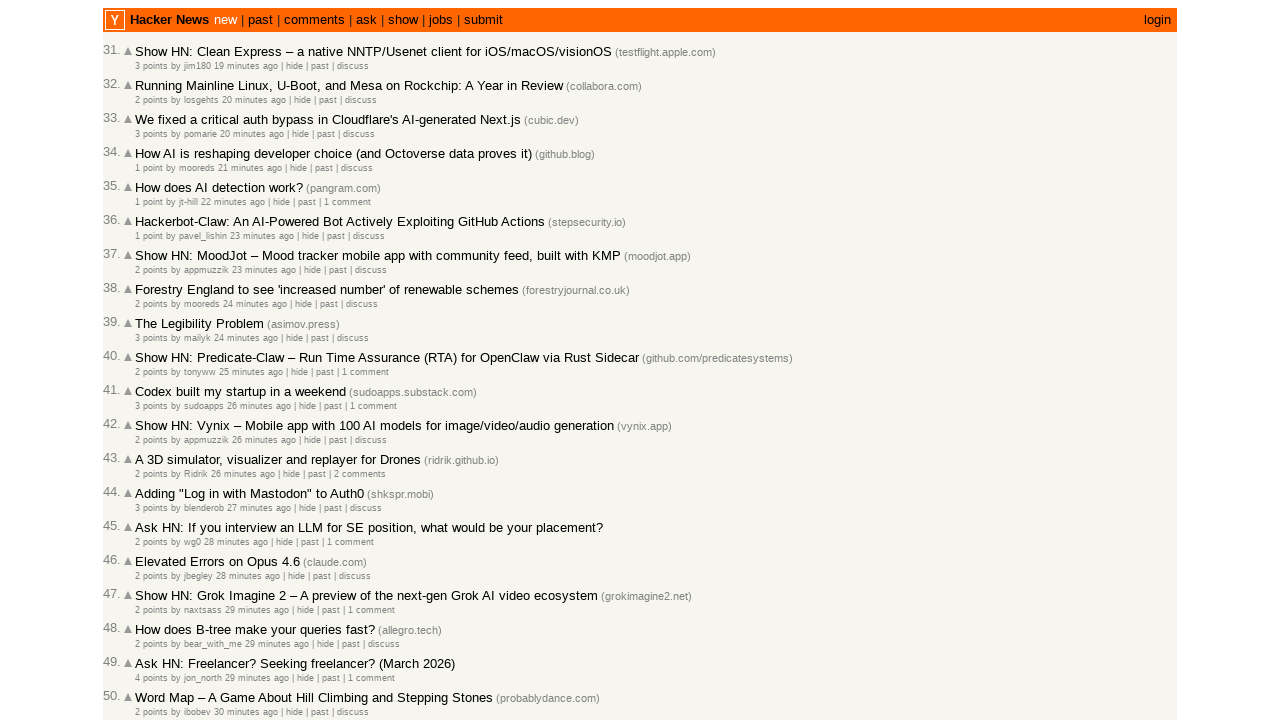

Retrieved story ID '47219695' for story at index 19
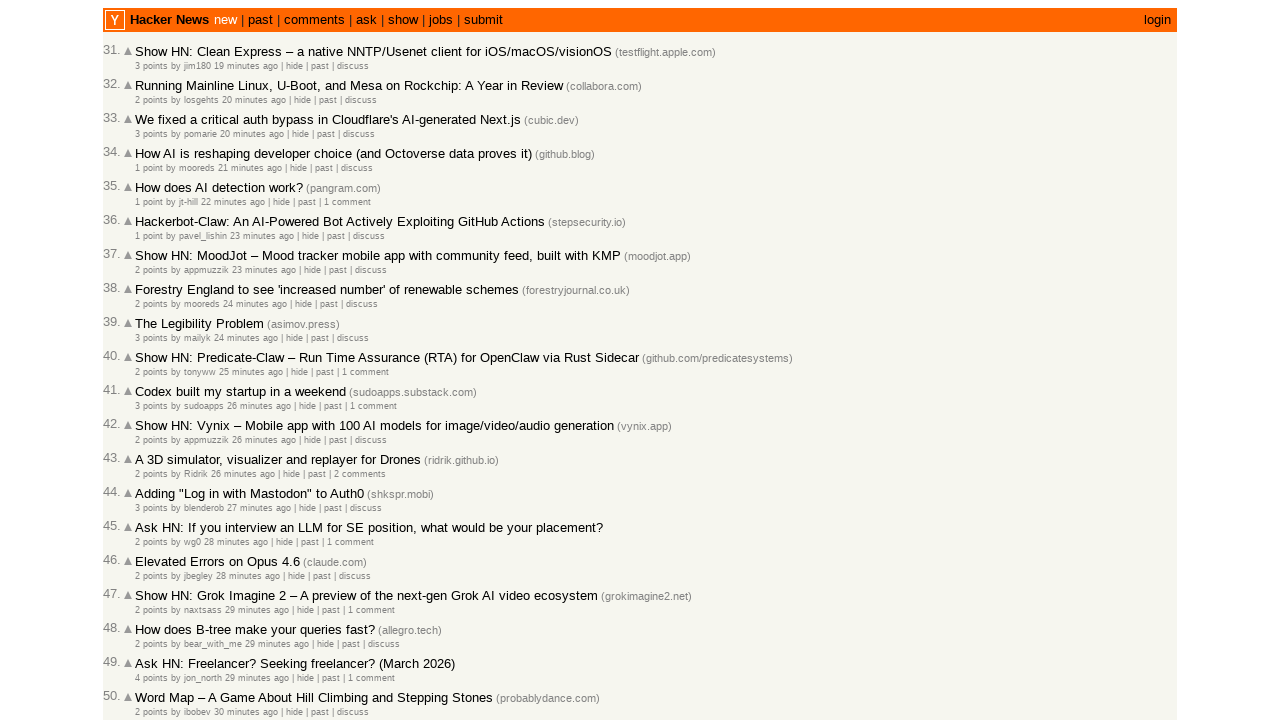

Added new story ID '47219695' to collection (total: 50)
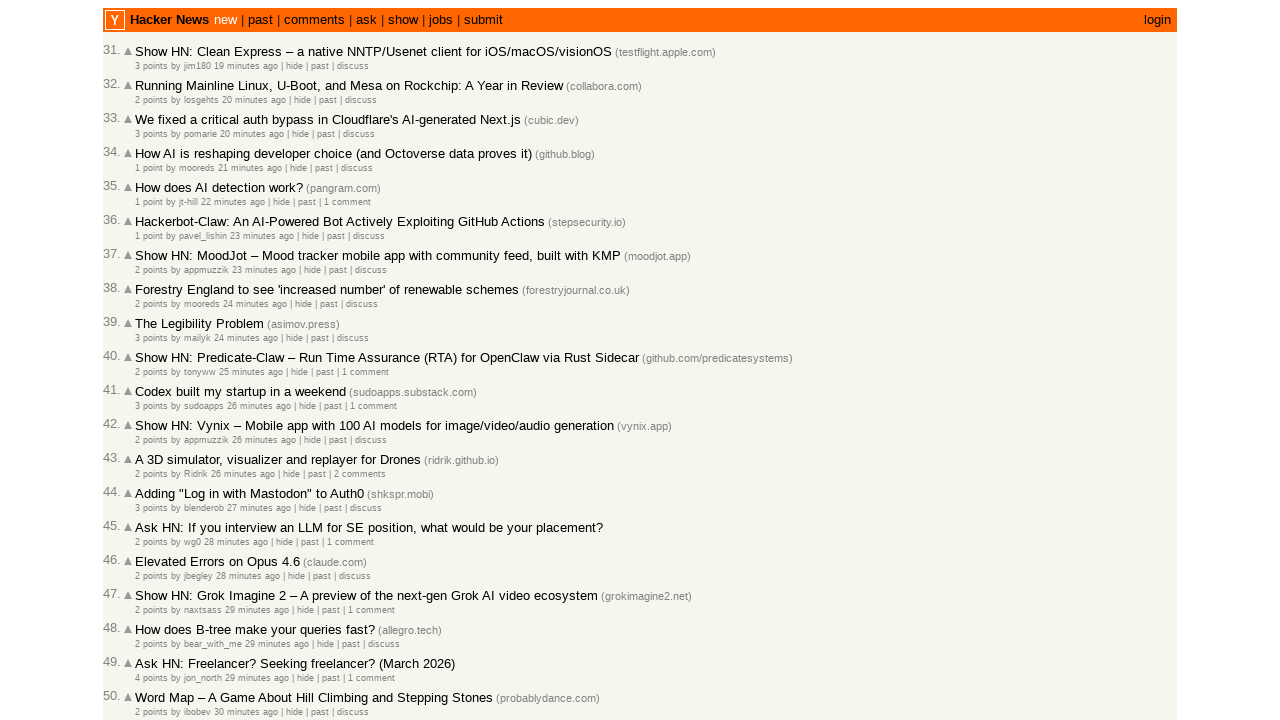

Retrieved timestamp title attribute for story at index 19
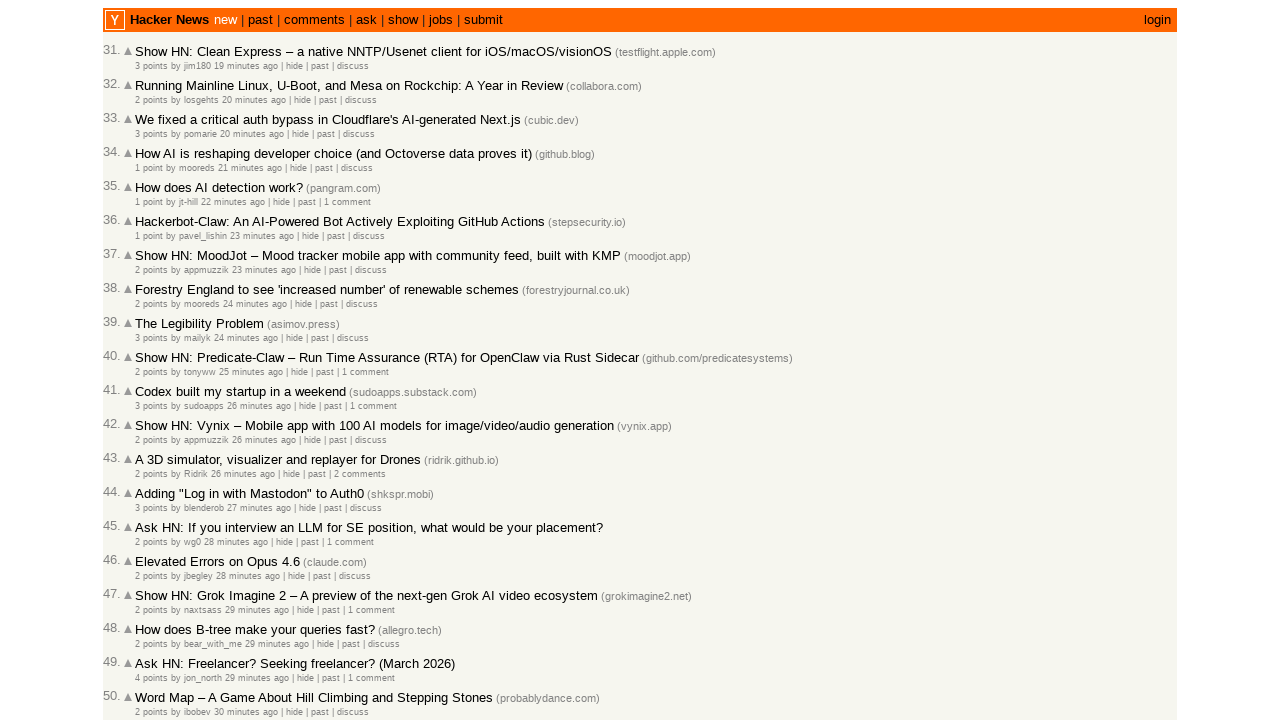

Extracted unix timestamp 1772467312 from story at index 19
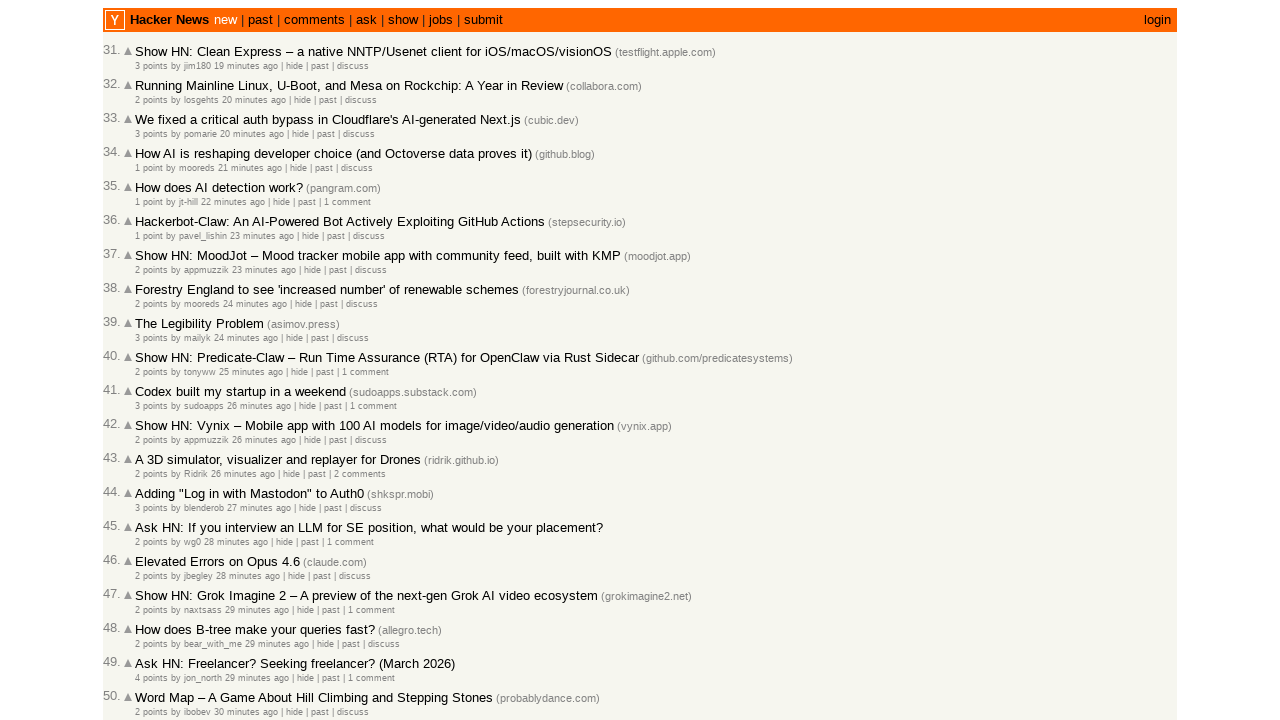

Verified descending timestamp order: 1772467312 <= 1772467321
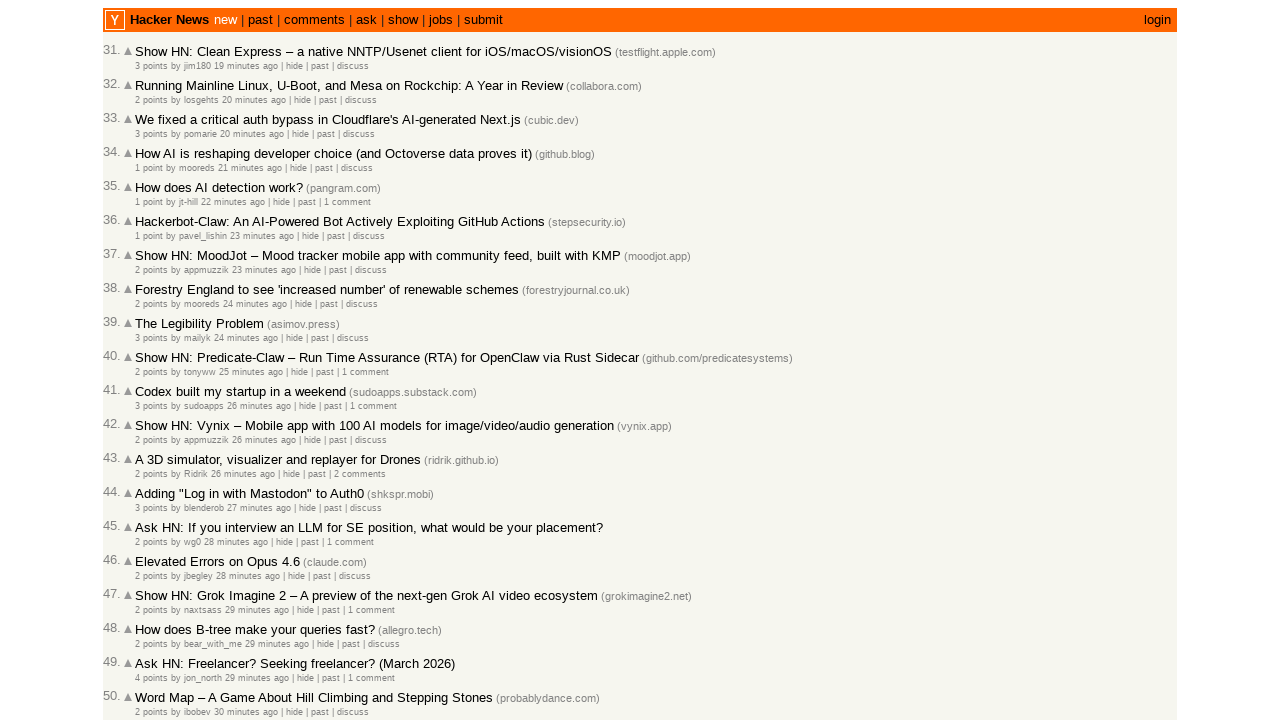

Retrieved story ID '47219688' for story at index 20
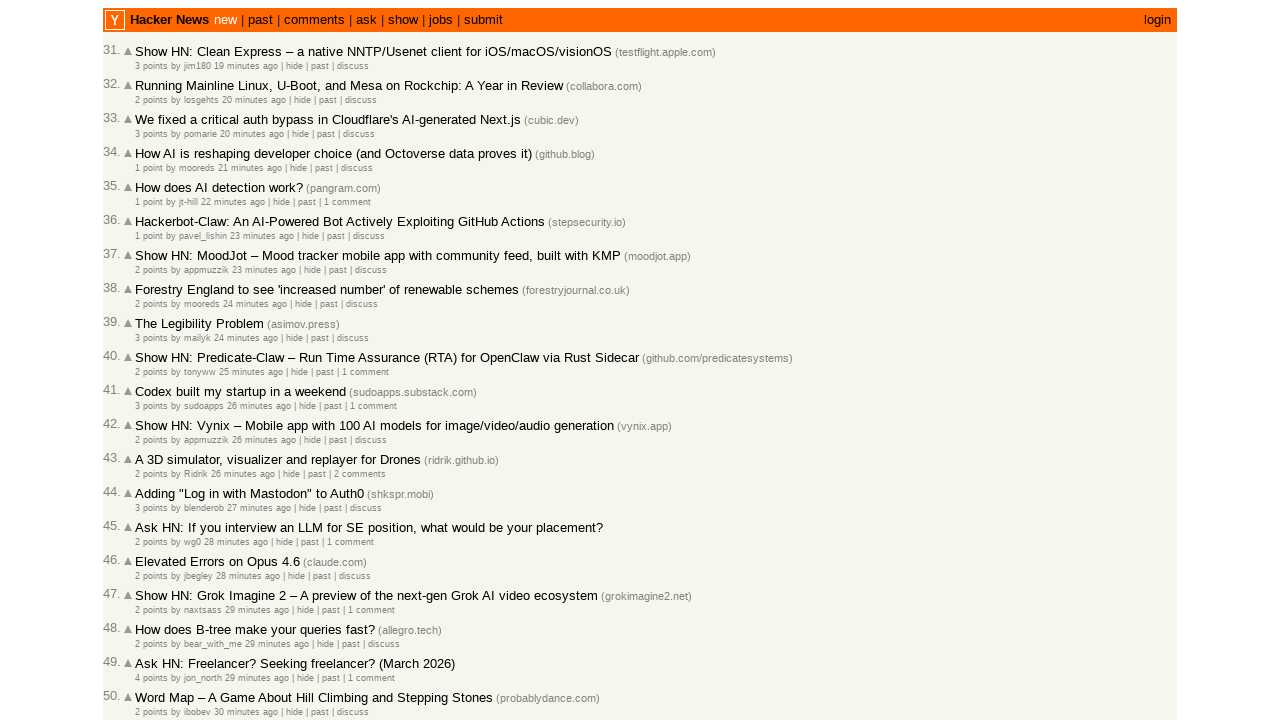

Added new story ID '47219688' to collection (total: 51)
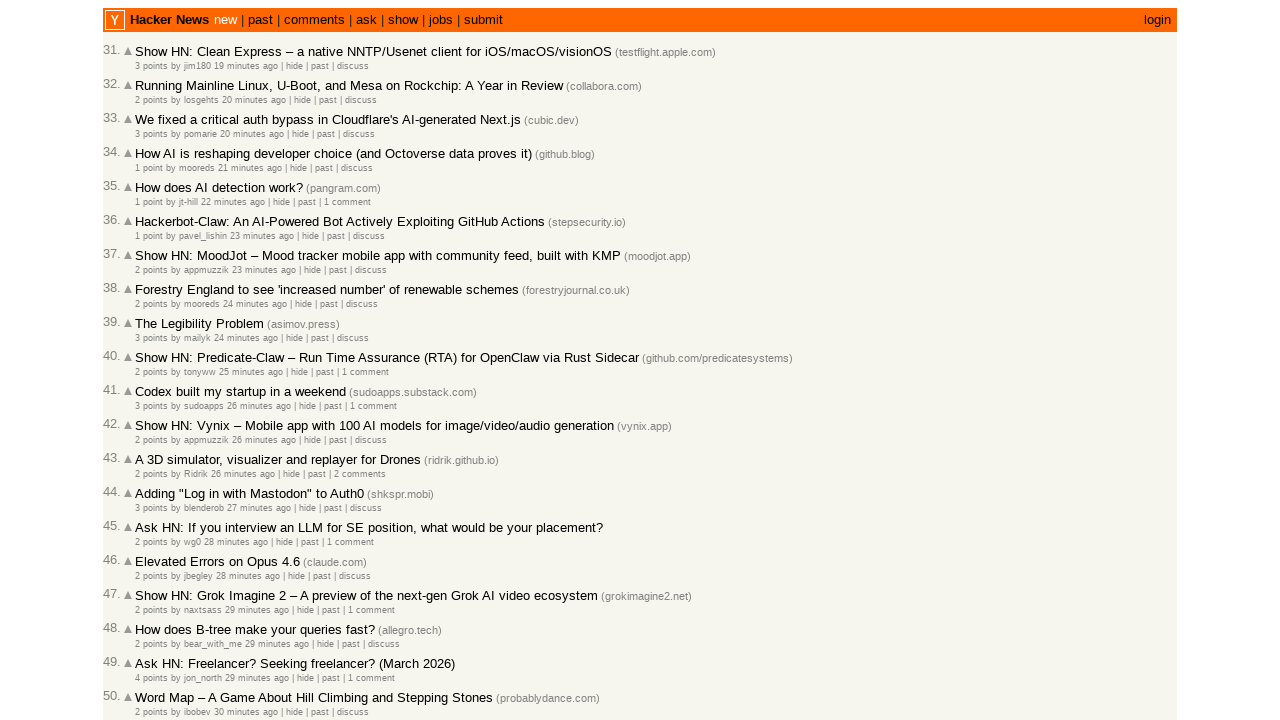

Retrieved timestamp title attribute for story at index 20
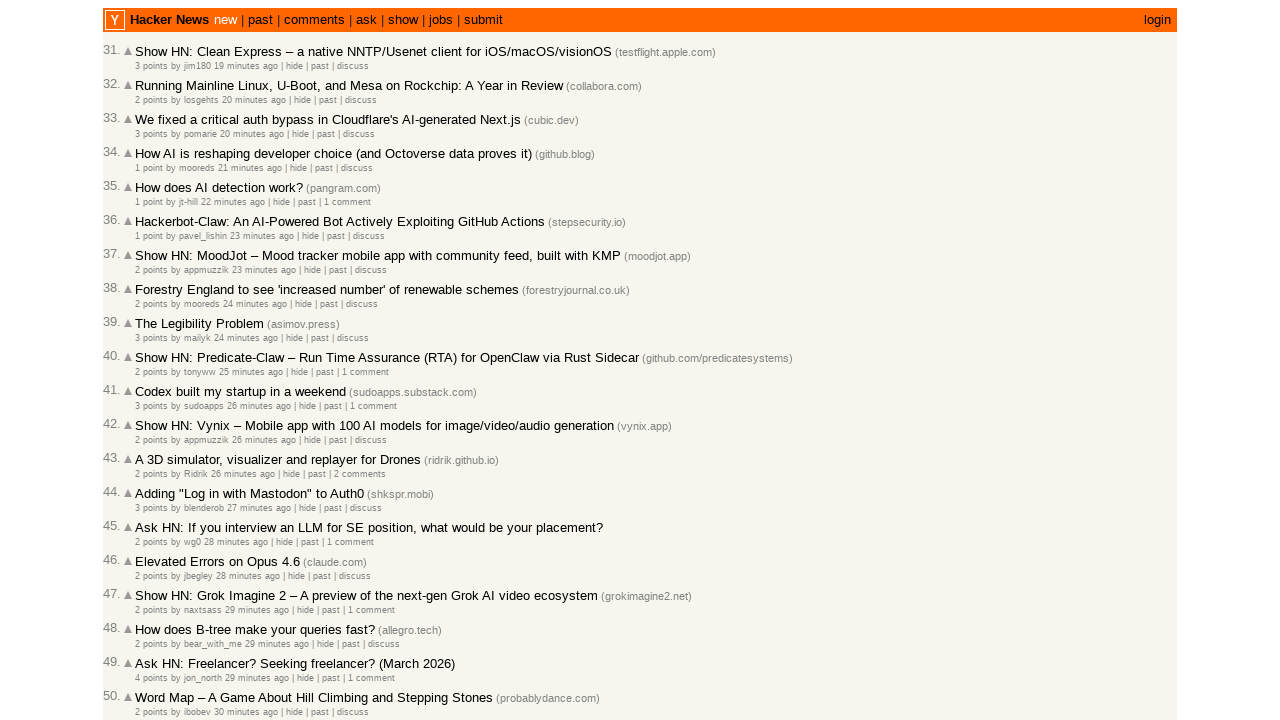

Extracted unix timestamp 1772467280 from story at index 20
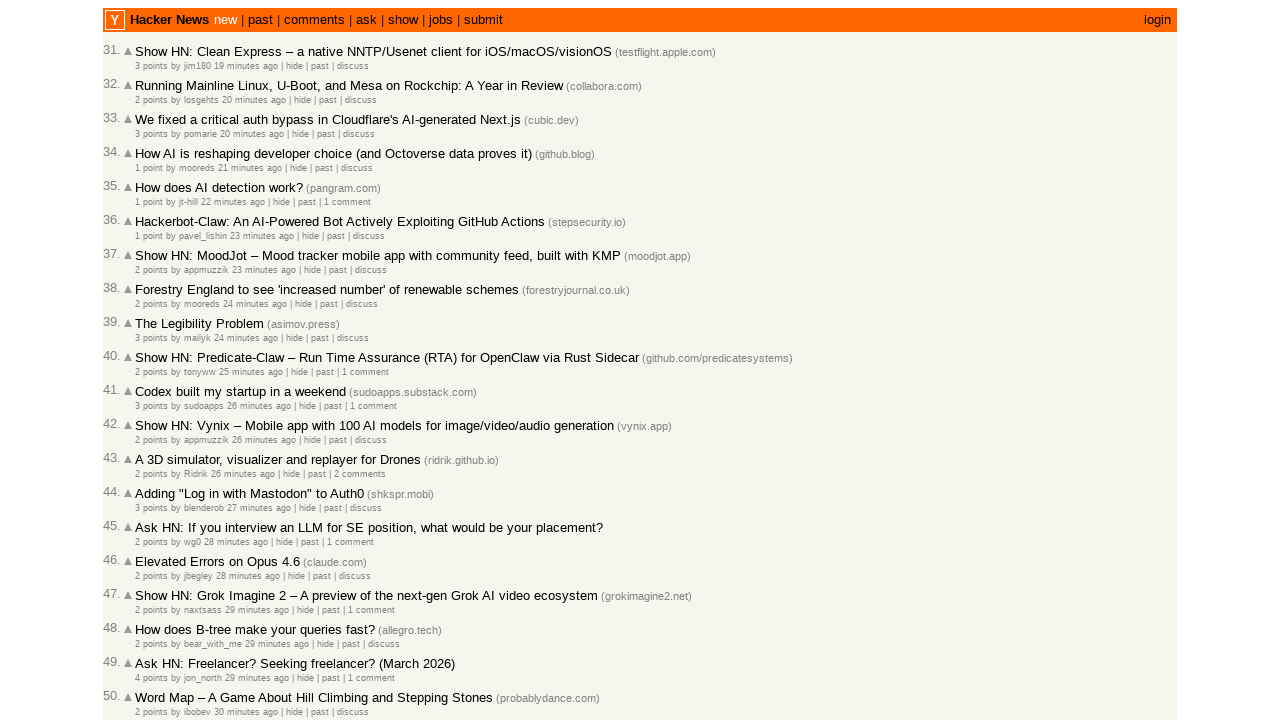

Verified descending timestamp order: 1772467280 <= 1772467312
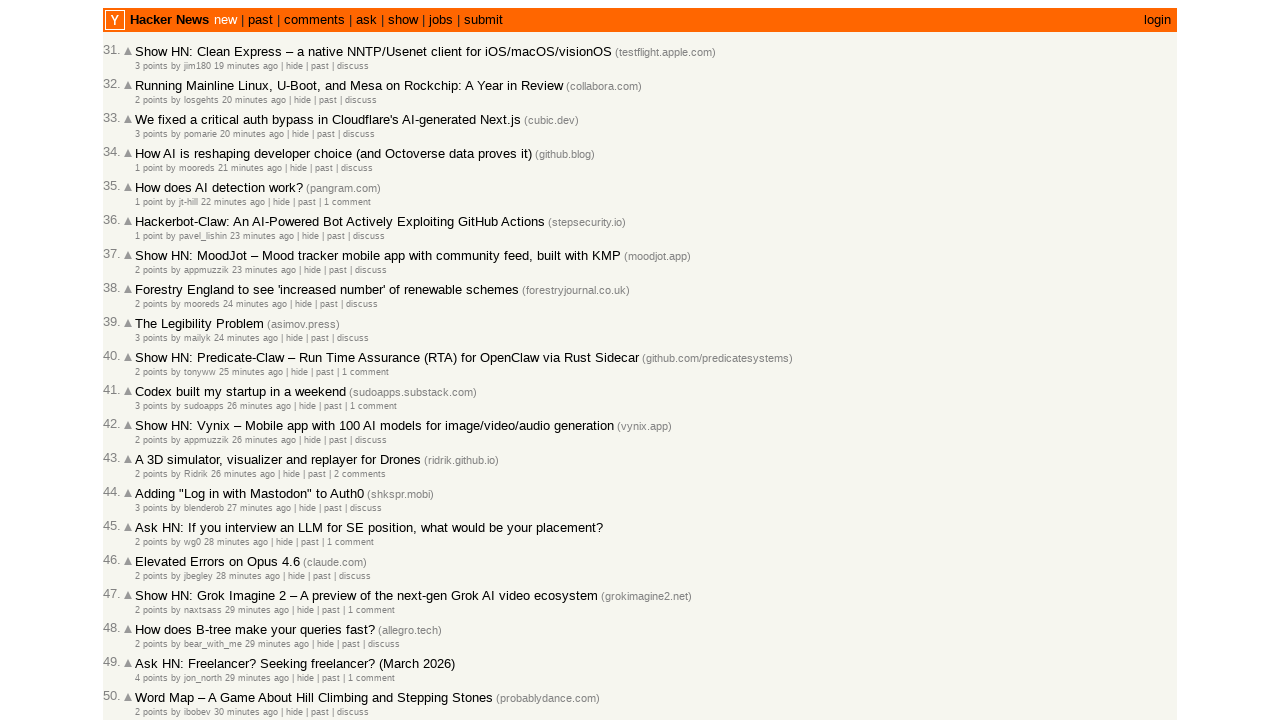

Retrieved story ID '47219677' for story at index 21
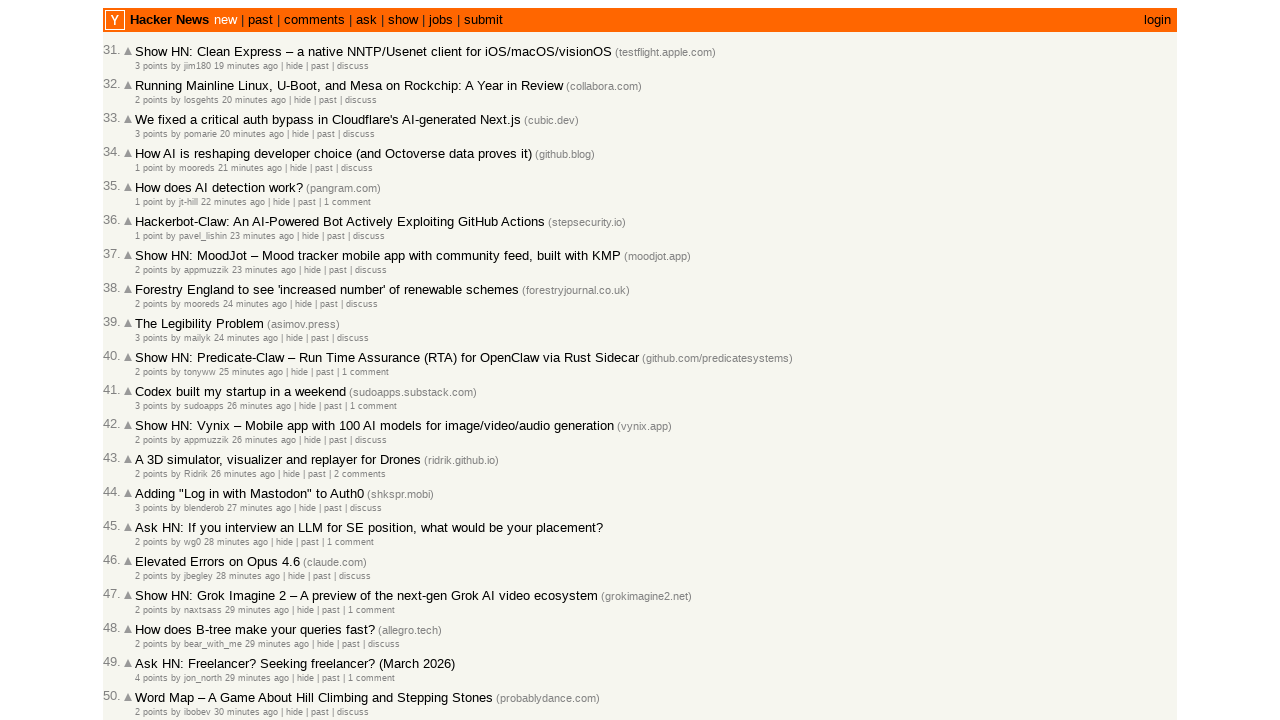

Added new story ID '47219677' to collection (total: 52)
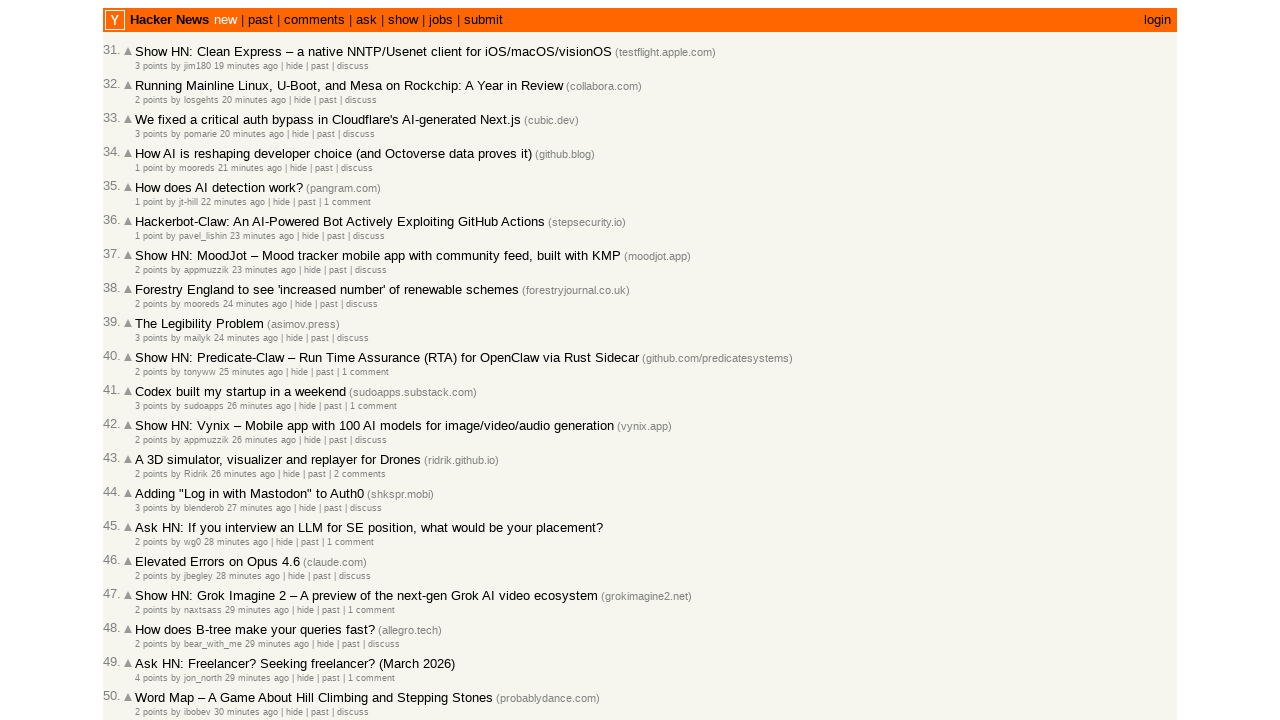

Retrieved timestamp title attribute for story at index 21
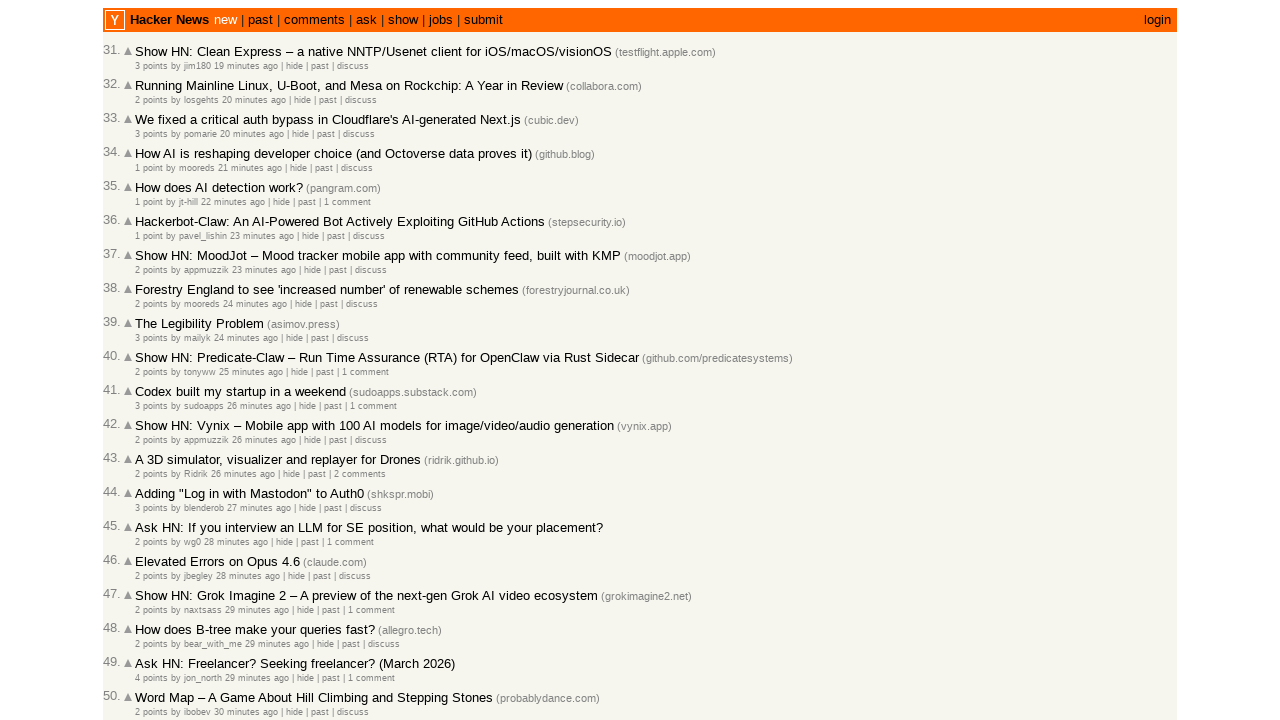

Extracted unix timestamp 1772467251 from story at index 21
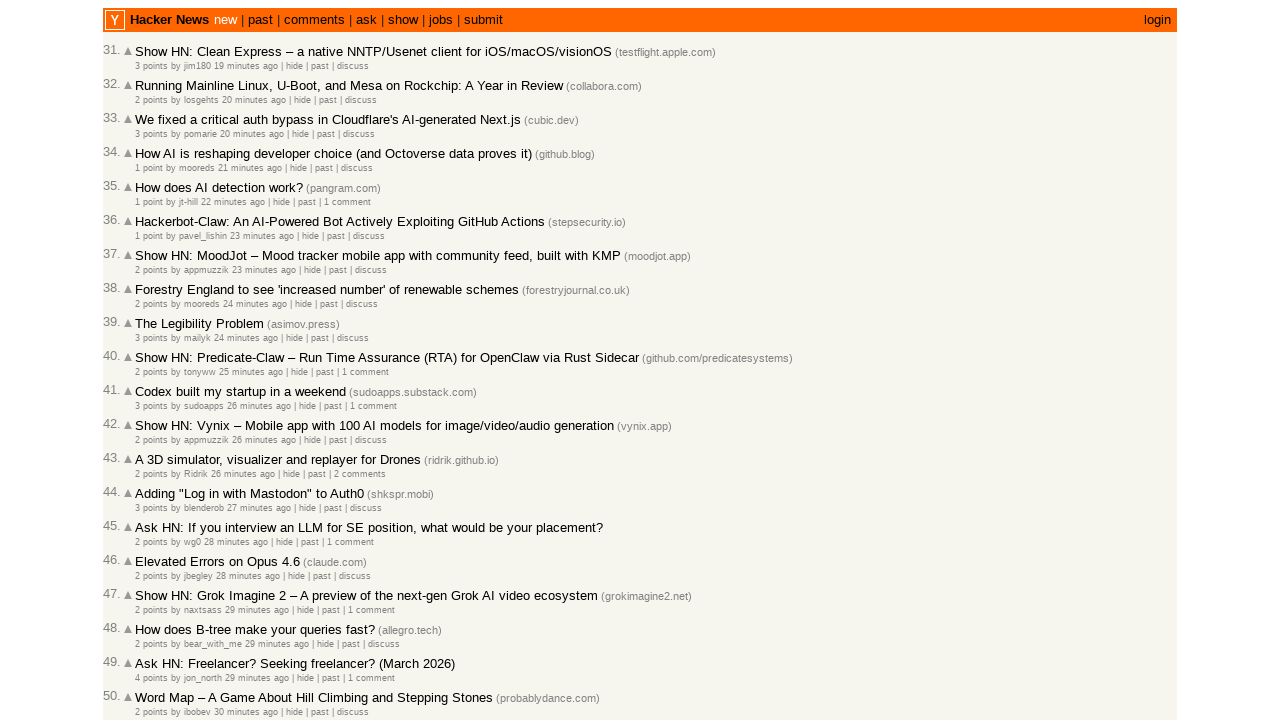

Verified descending timestamp order: 1772467251 <= 1772467280
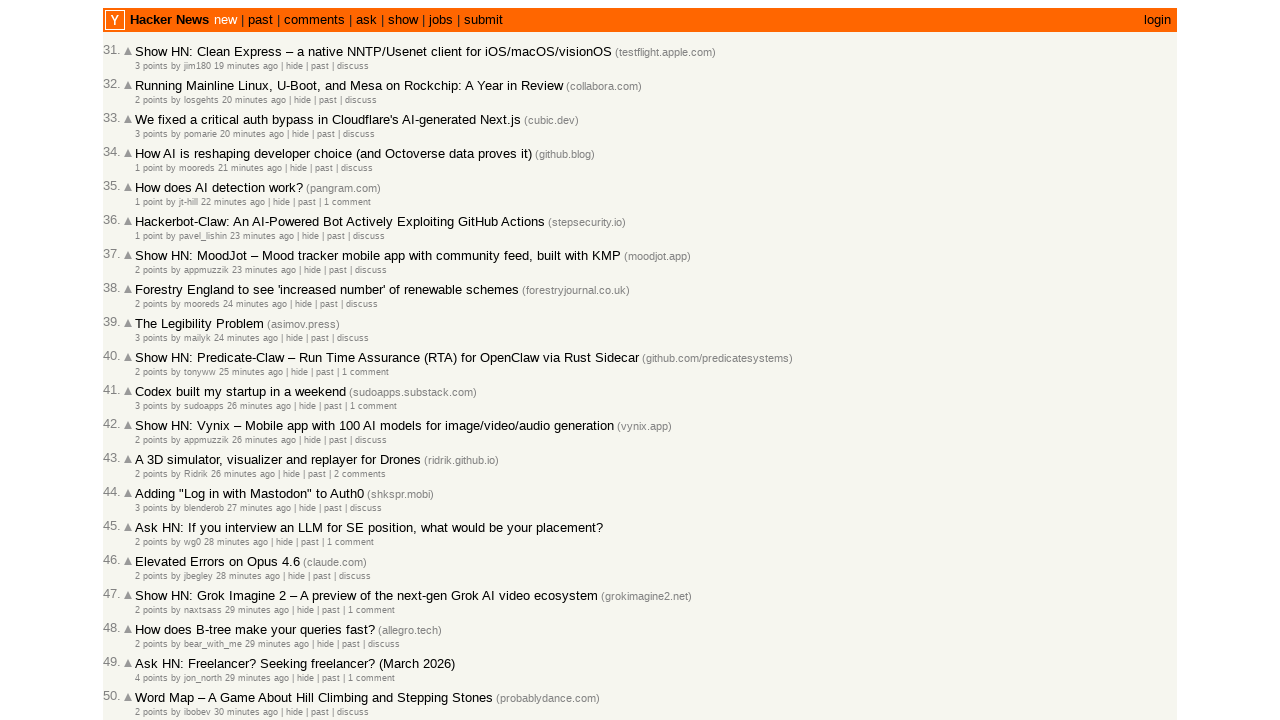

Retrieved story ID '47219668' for story at index 22
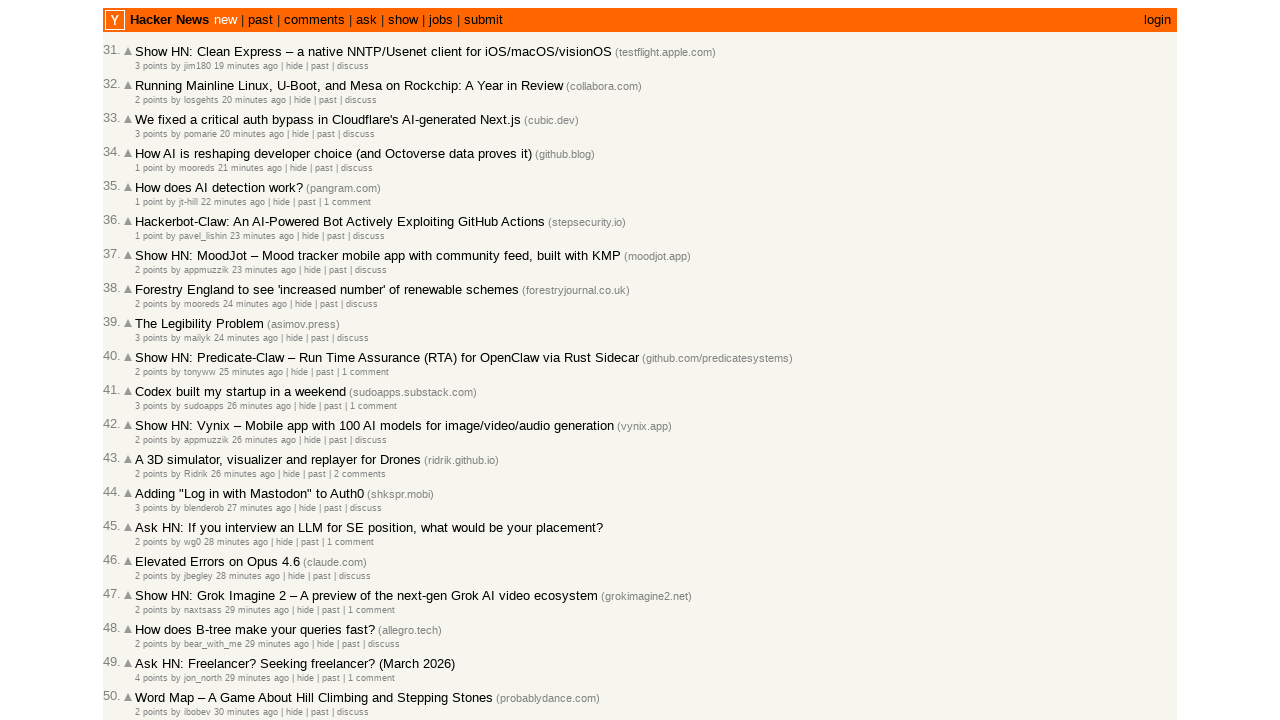

Added new story ID '47219668' to collection (total: 53)
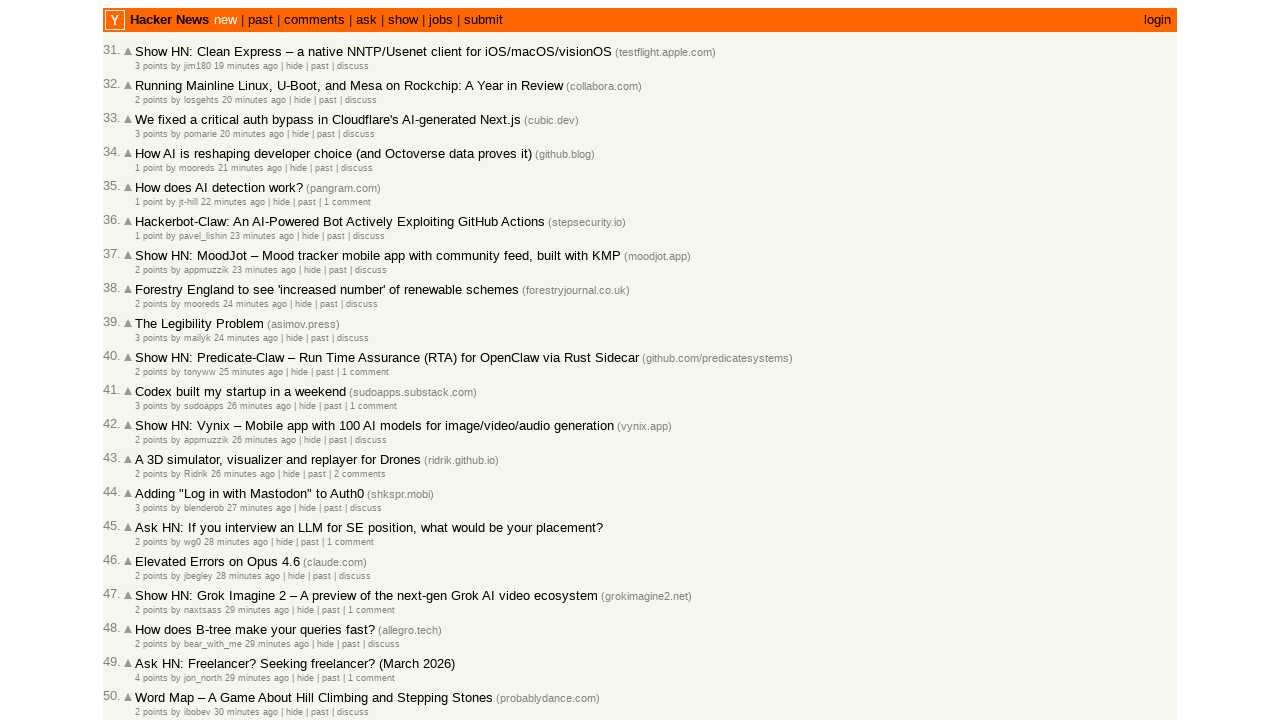

Retrieved timestamp title attribute for story at index 22
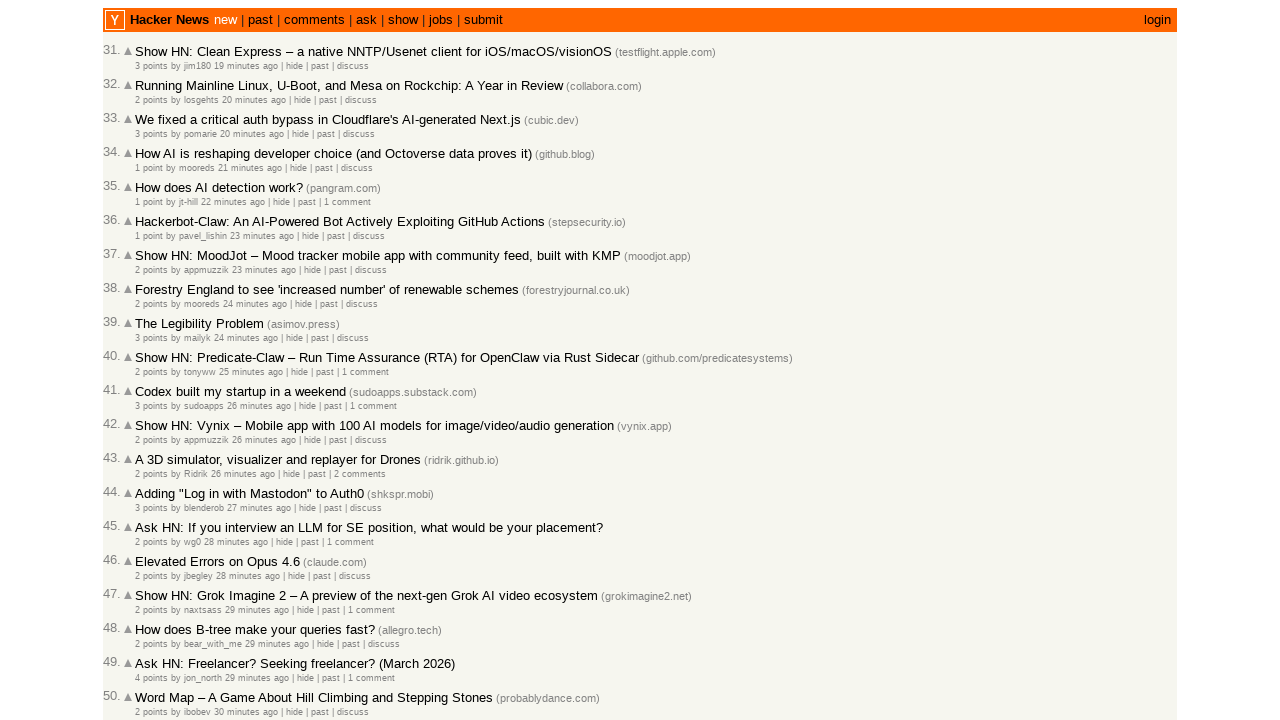

Extracted unix timestamp 1772467227 from story at index 22
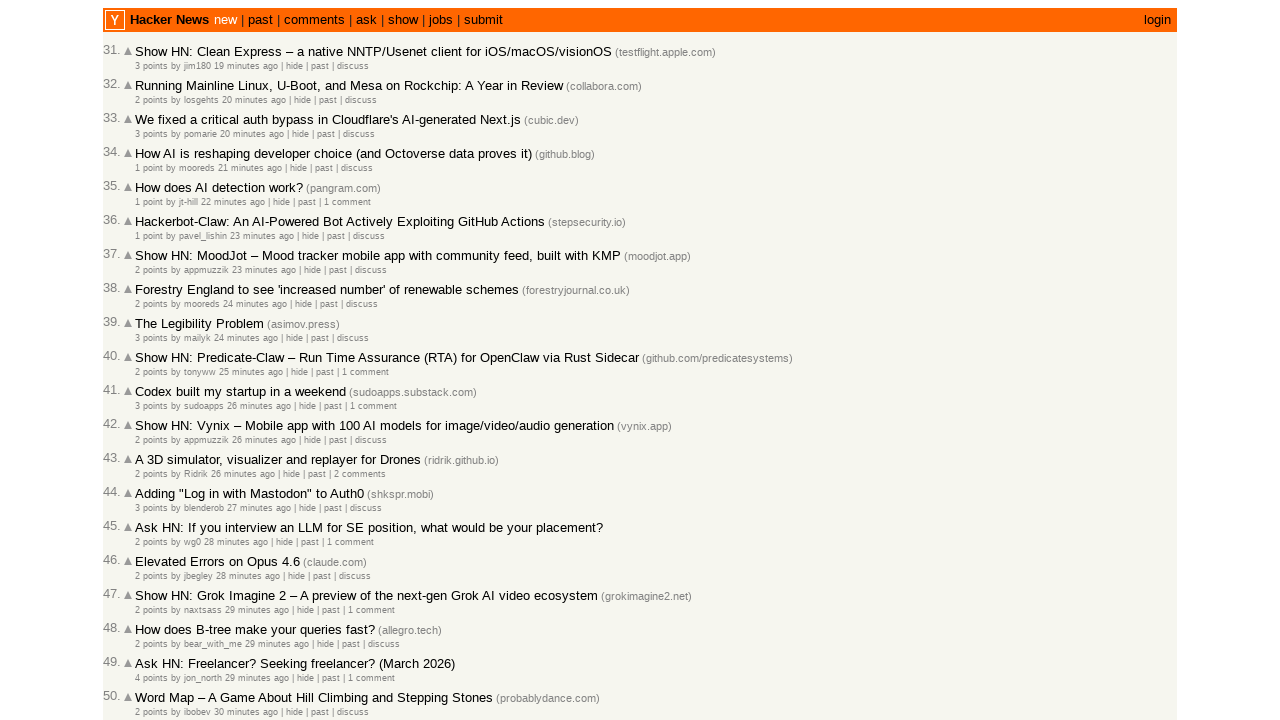

Verified descending timestamp order: 1772467227 <= 1772467251
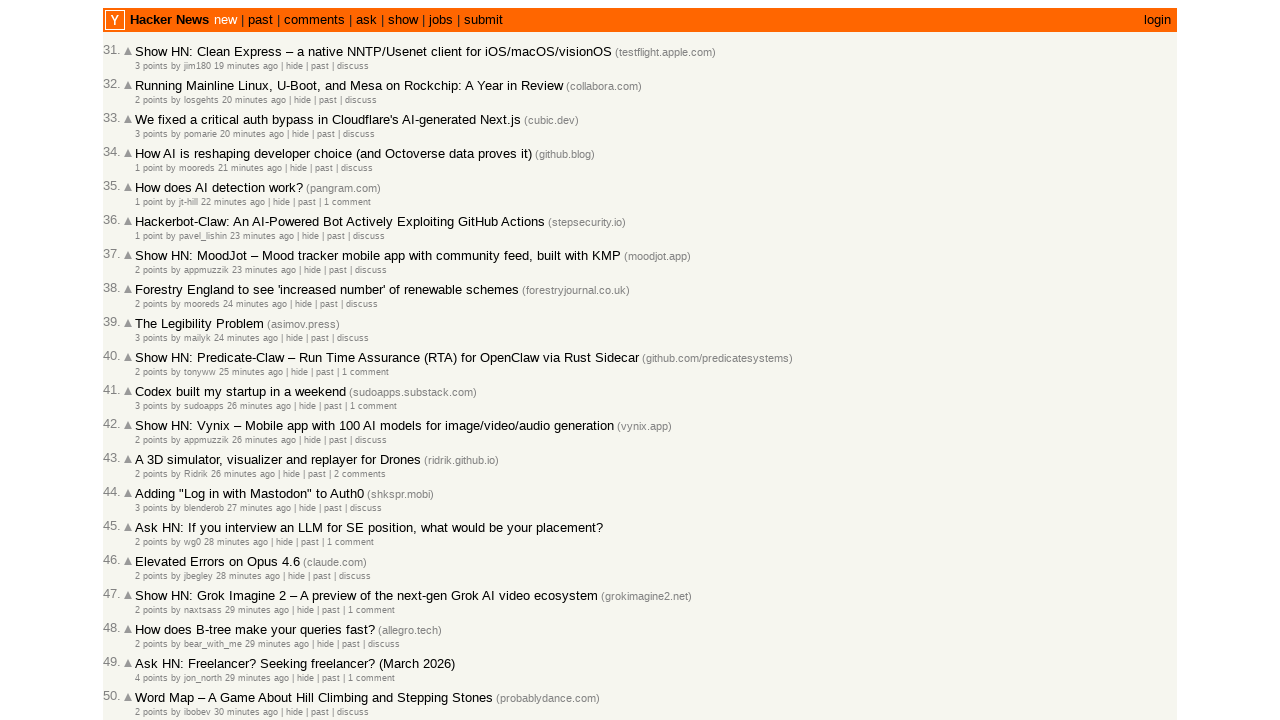

Retrieved story ID '47219667' for story at index 23
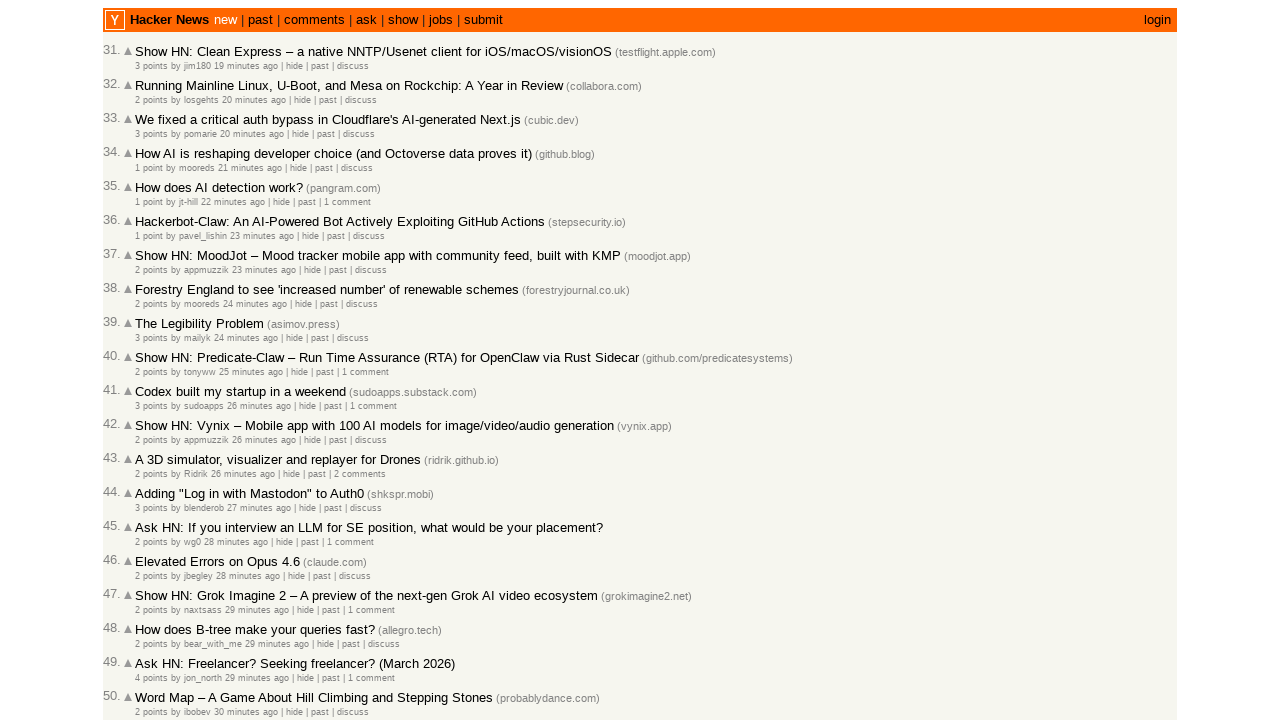

Added new story ID '47219667' to collection (total: 54)
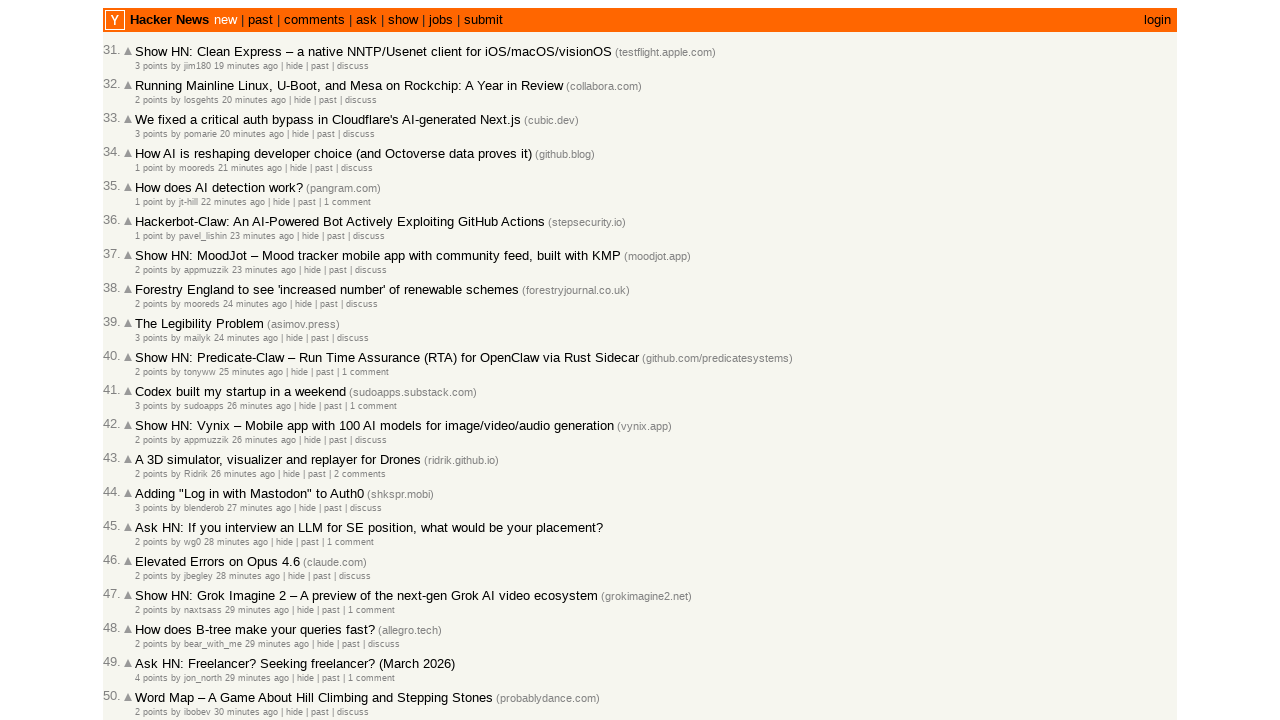

Retrieved timestamp title attribute for story at index 23
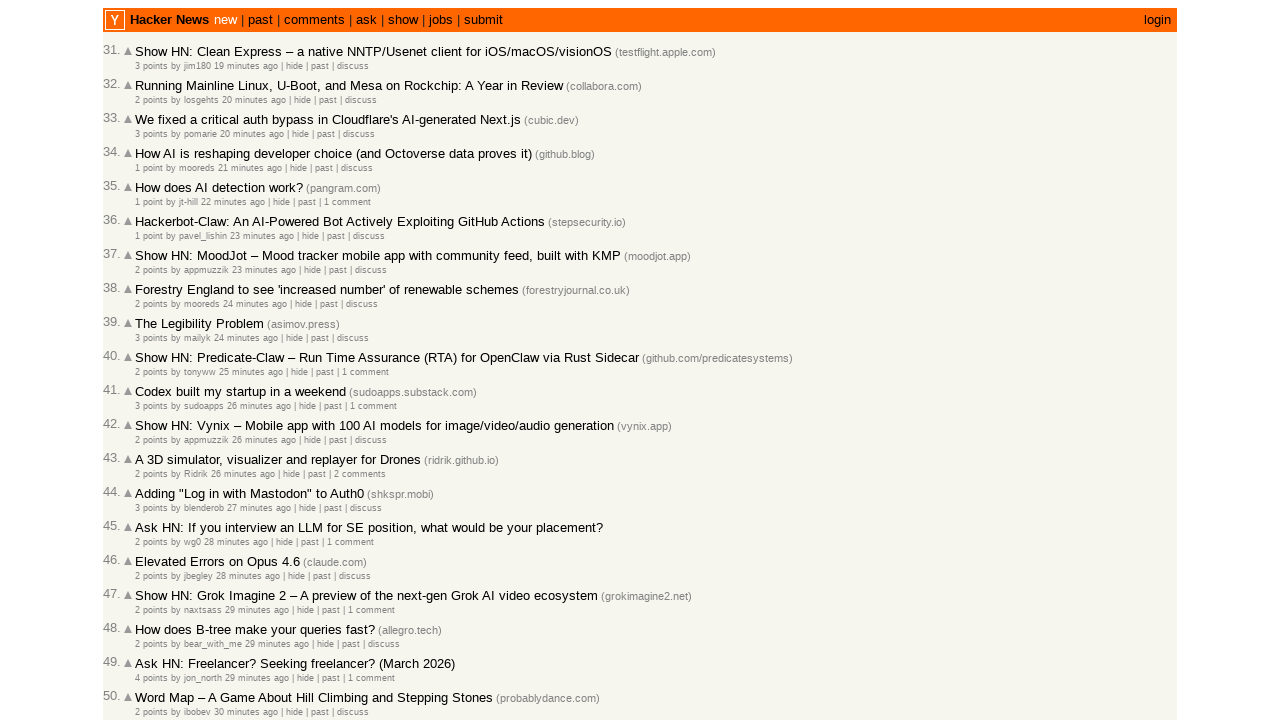

Extracted unix timestamp 1772467226 from story at index 23
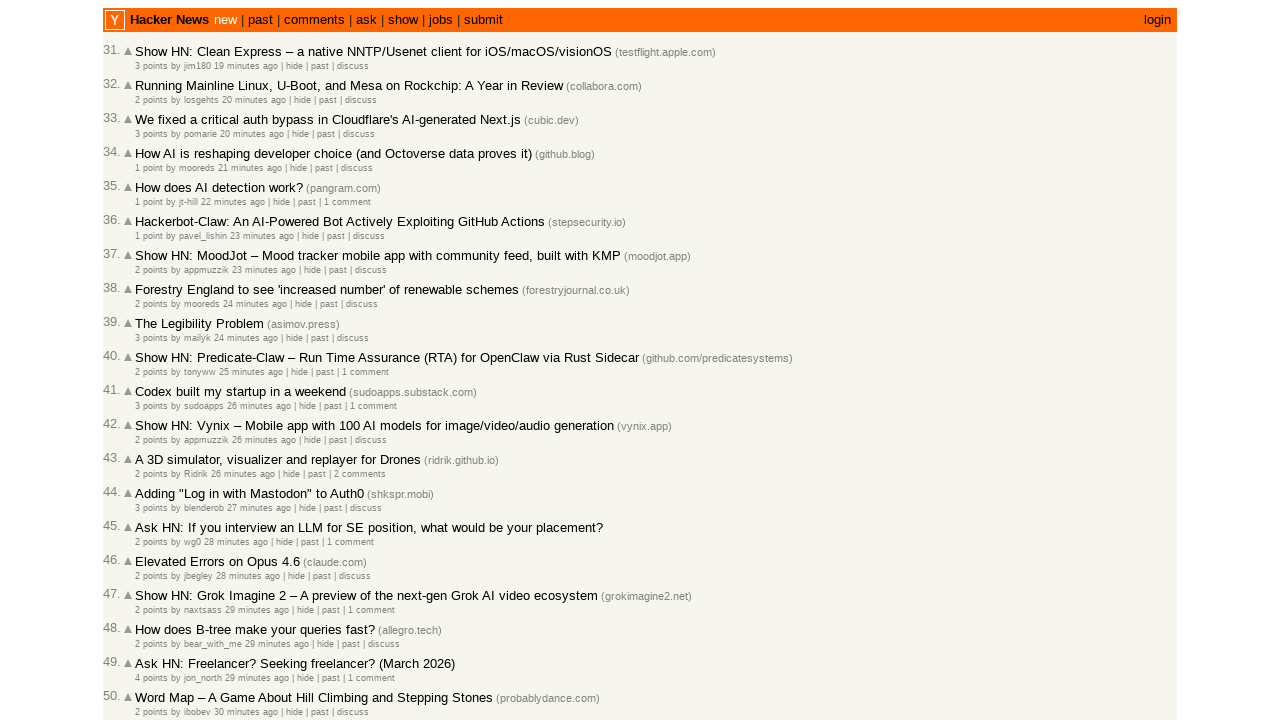

Verified descending timestamp order: 1772467226 <= 1772467227
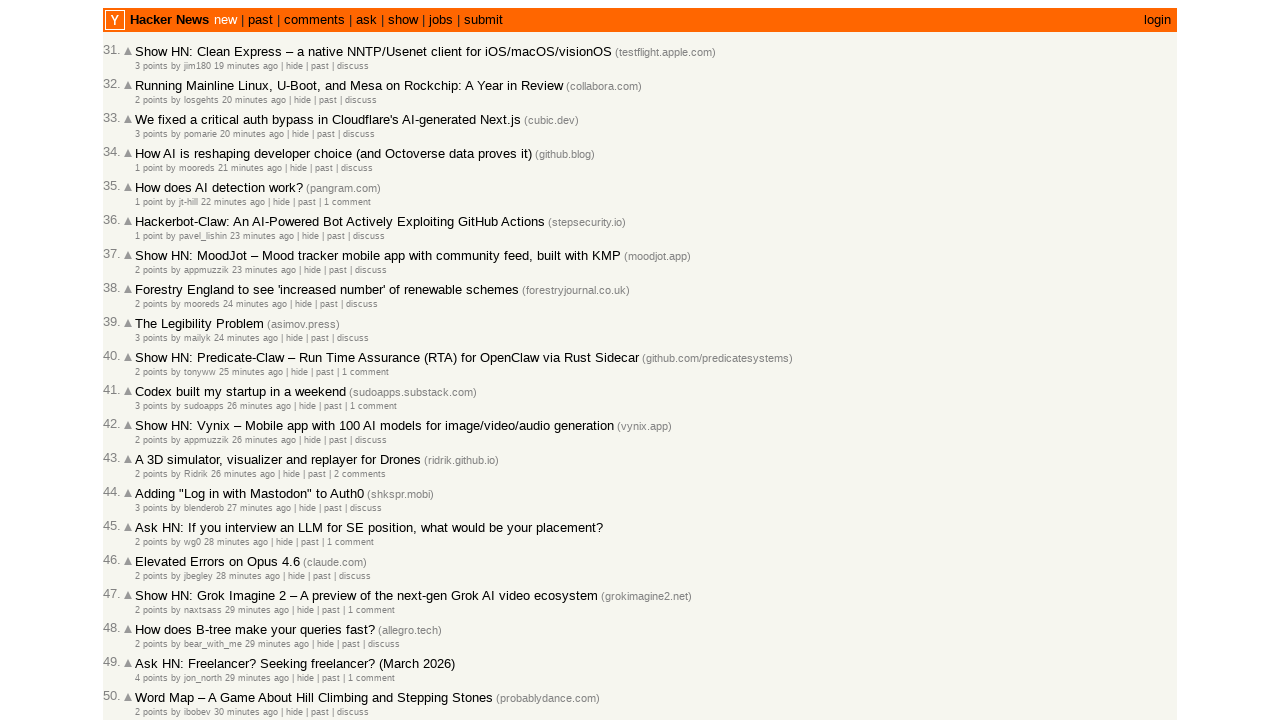

Retrieved story ID '47219663' for story at index 24
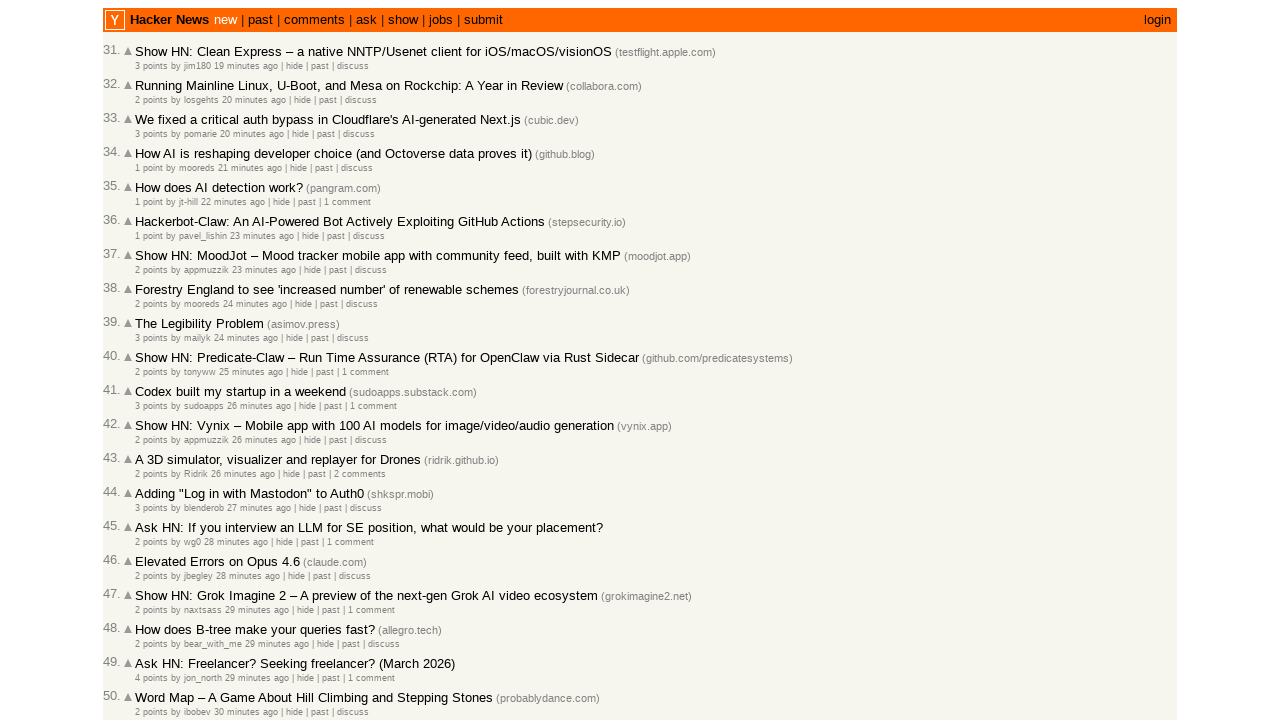

Added new story ID '47219663' to collection (total: 55)
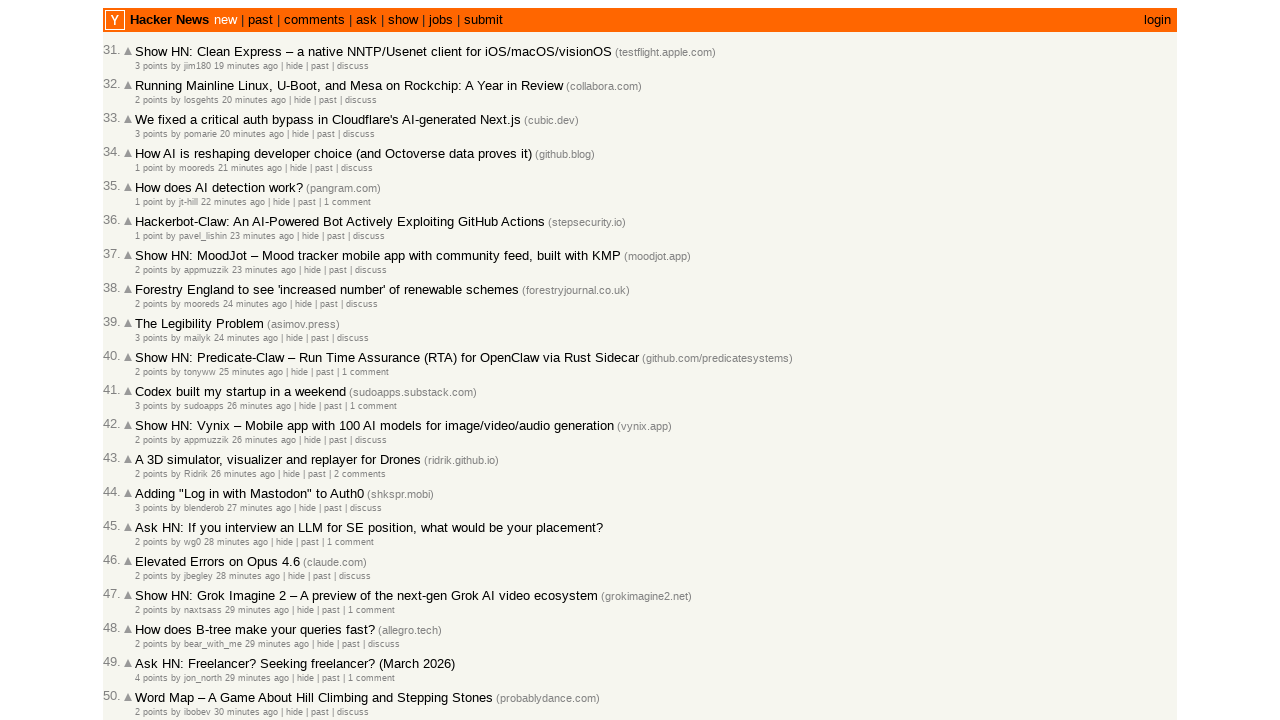

Retrieved timestamp title attribute for story at index 24
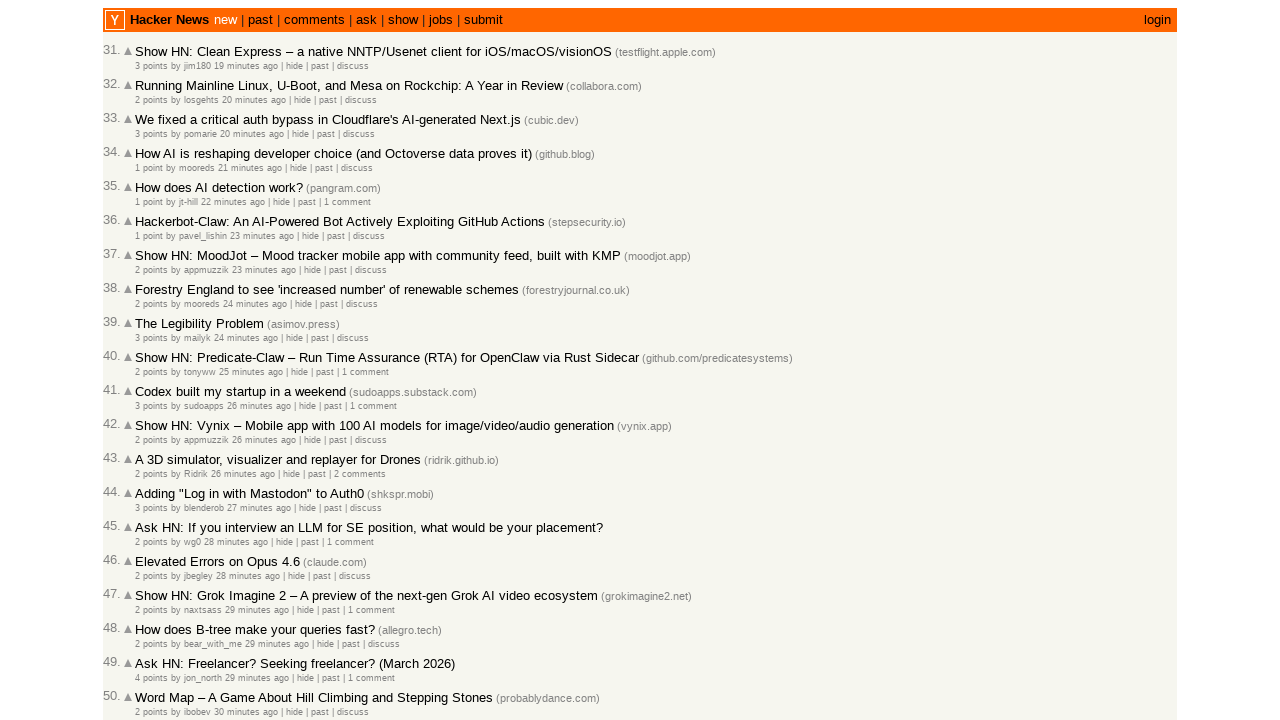

Extracted unix timestamp 1772467218 from story at index 24
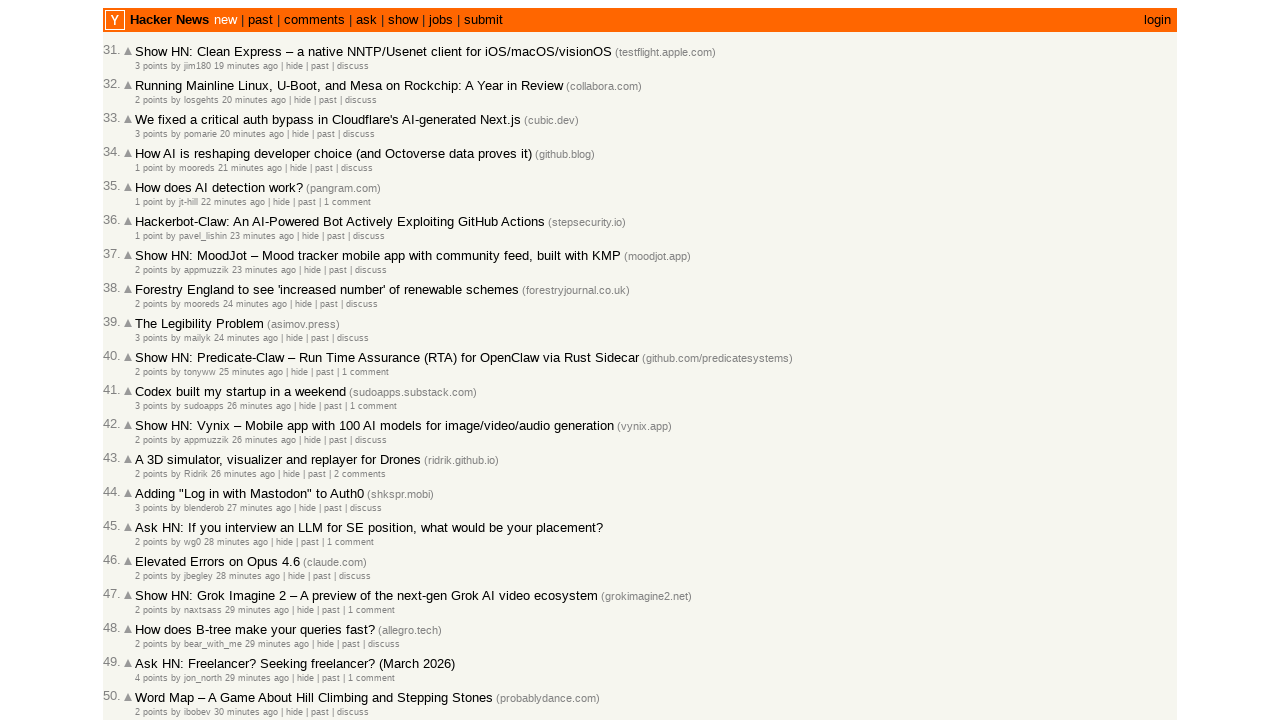

Verified descending timestamp order: 1772467218 <= 1772467226
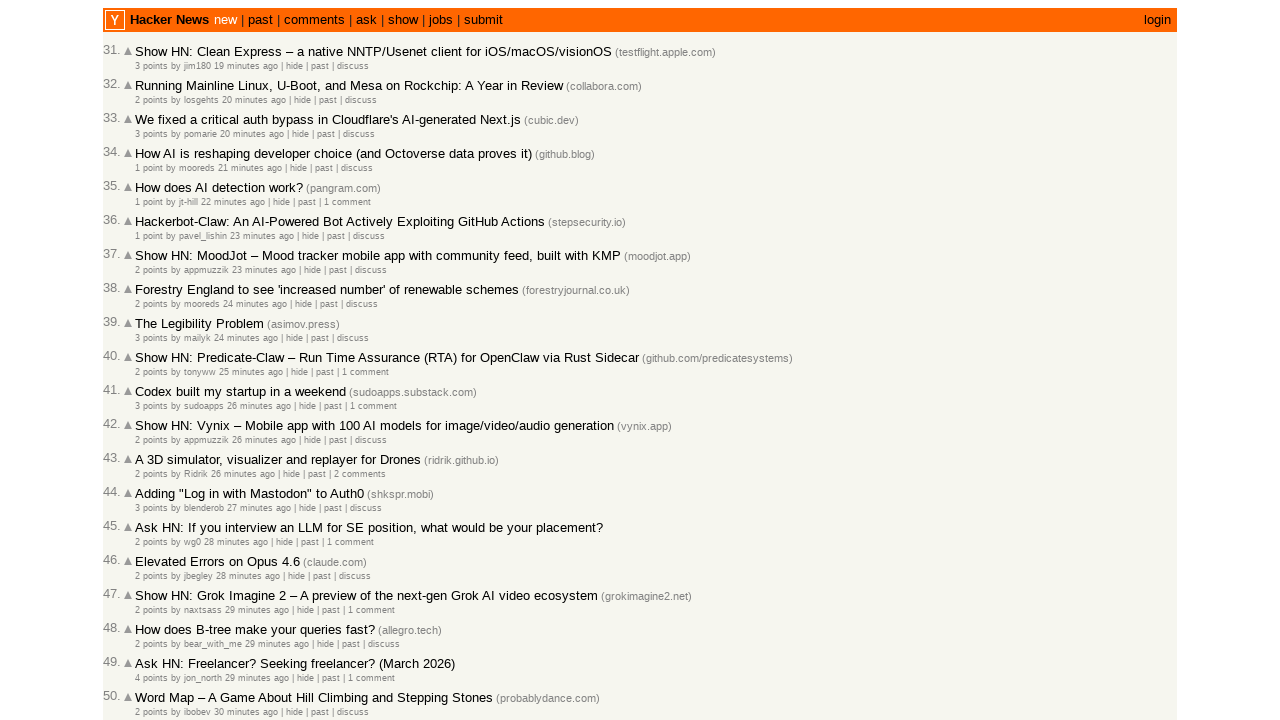

Retrieved story ID '47219659' for story at index 25
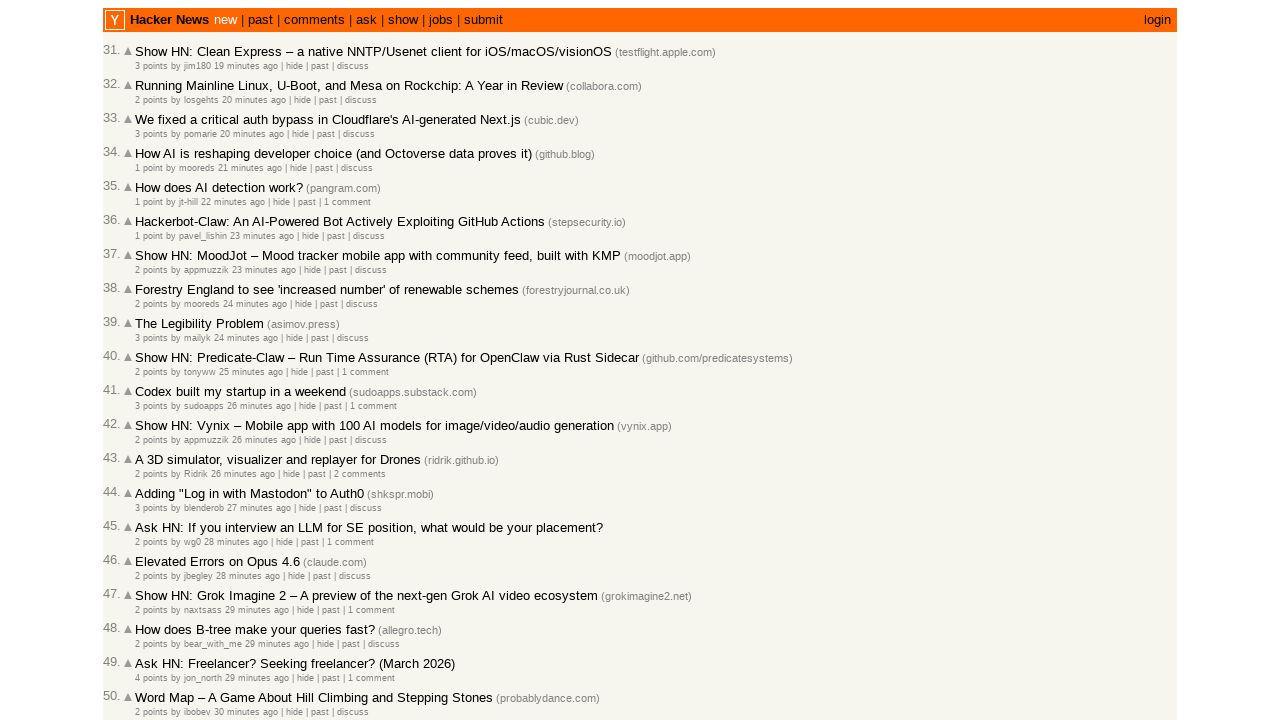

Added new story ID '47219659' to collection (total: 56)
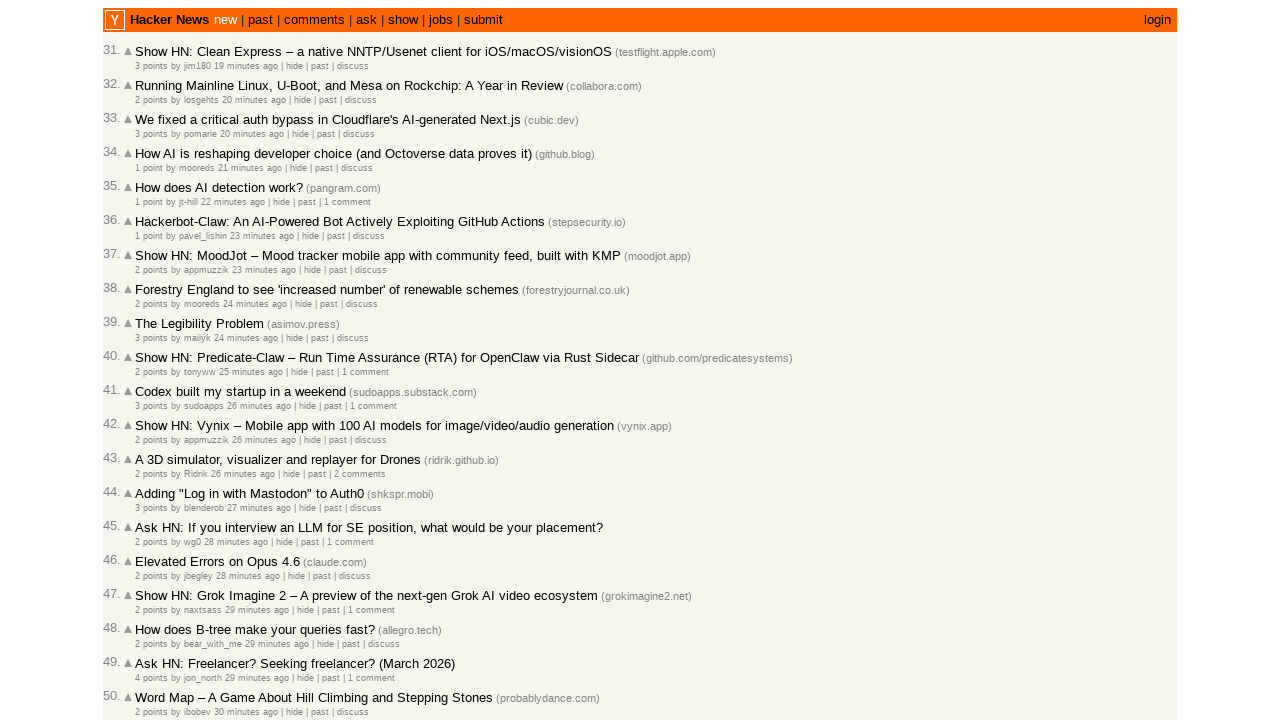

Retrieved timestamp title attribute for story at index 25
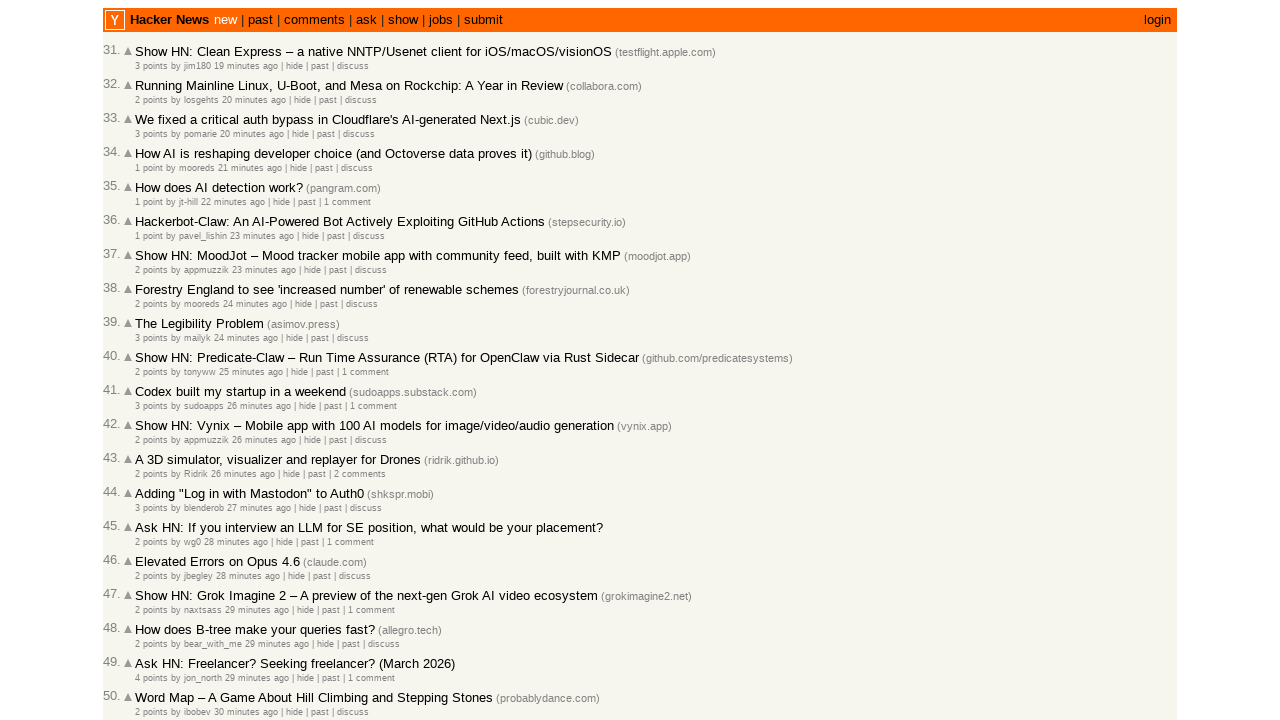

Extracted unix timestamp 1772467193 from story at index 25
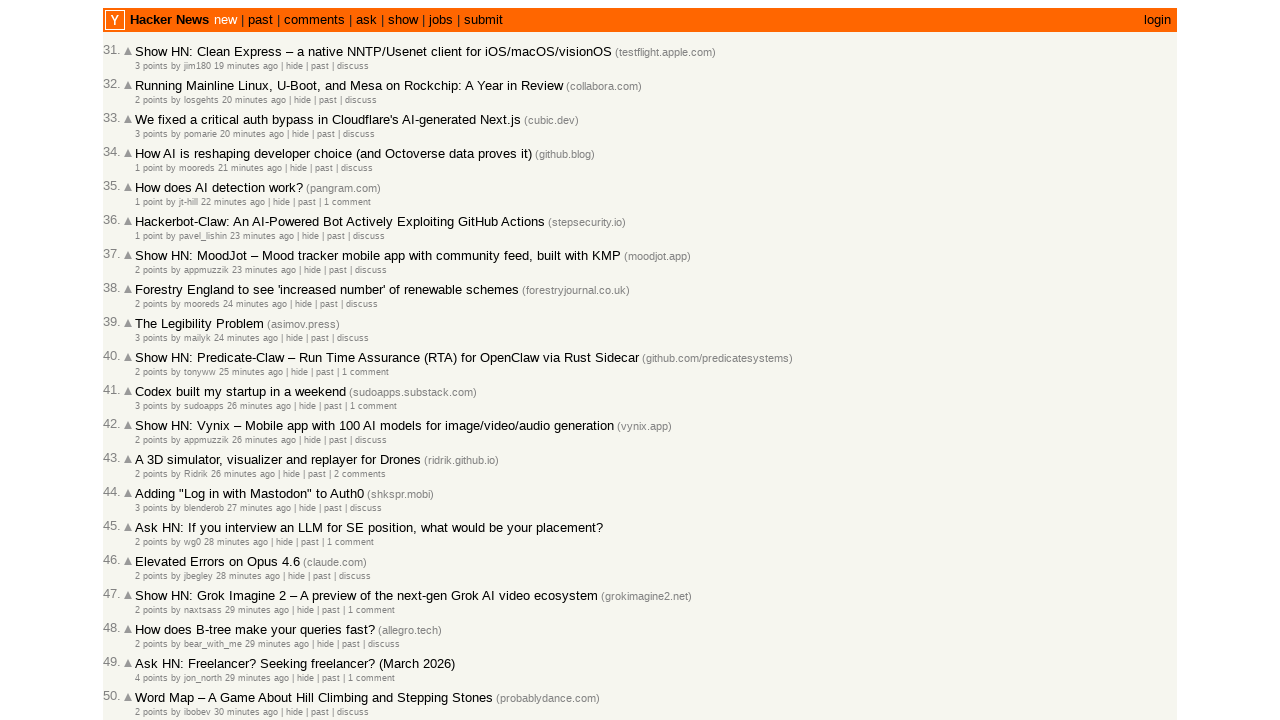

Verified descending timestamp order: 1772467193 <= 1772467218
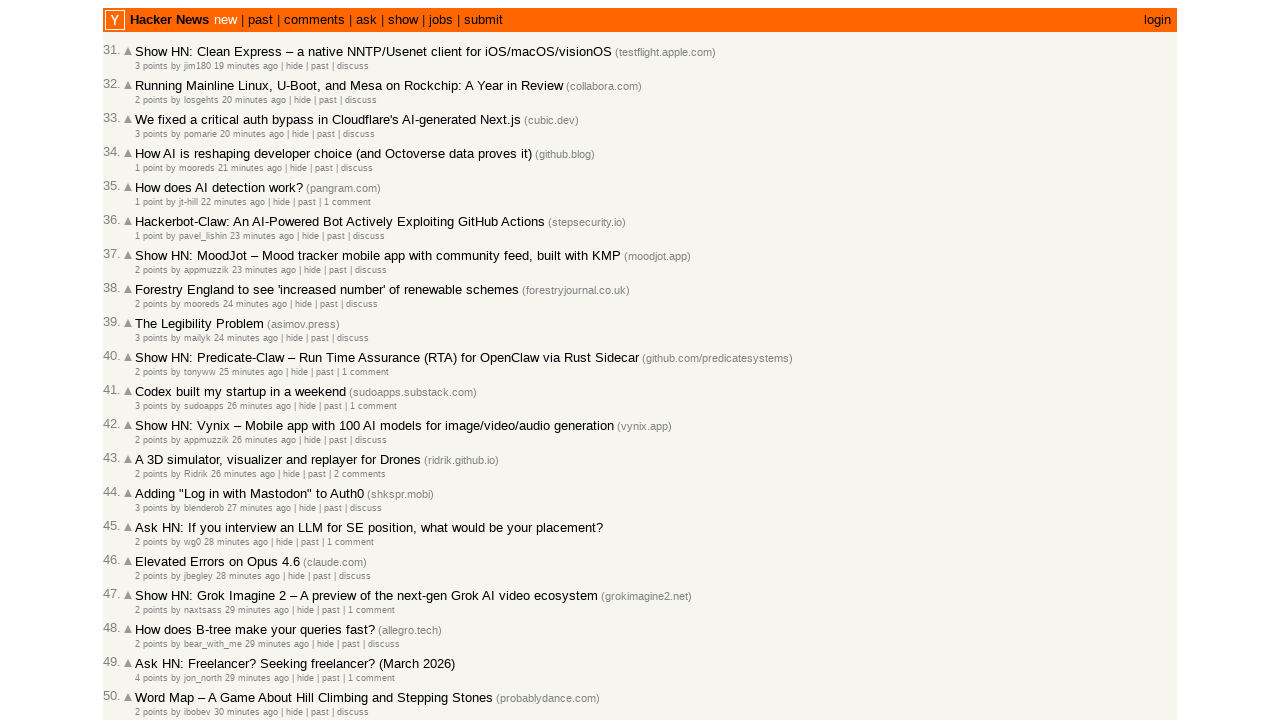

Retrieved story ID '47219658' for story at index 26
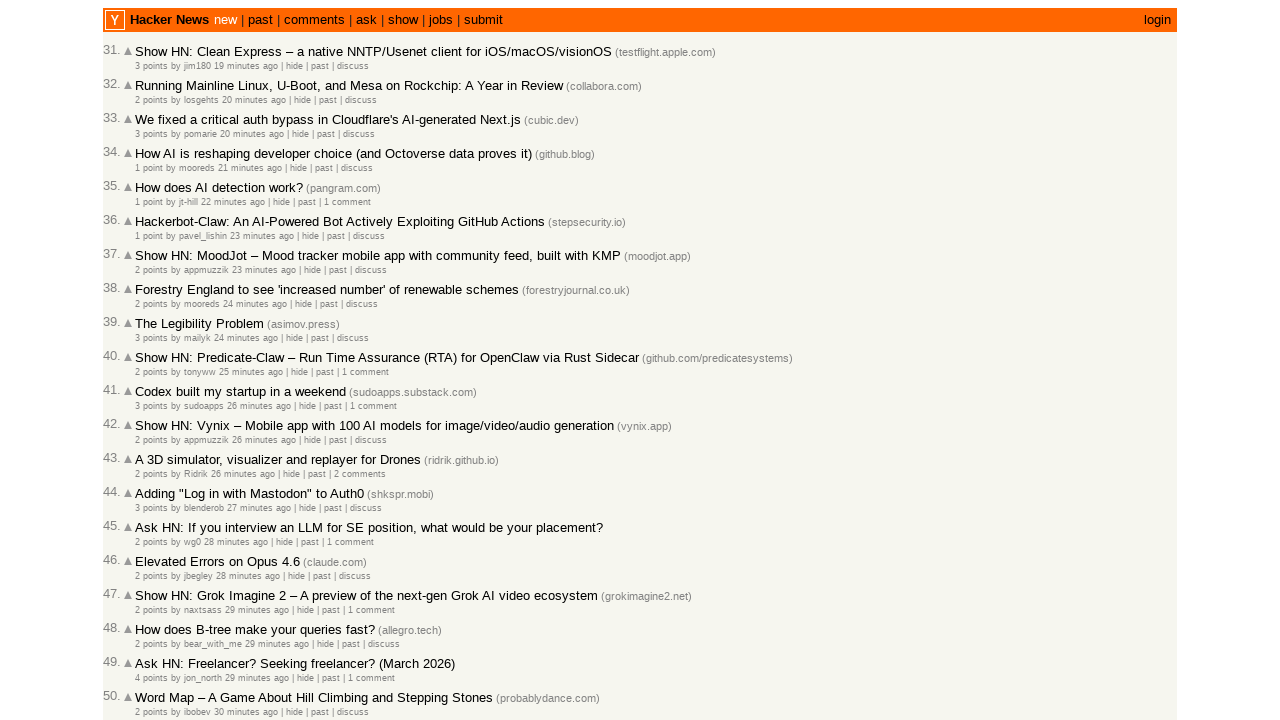

Added new story ID '47219658' to collection (total: 57)
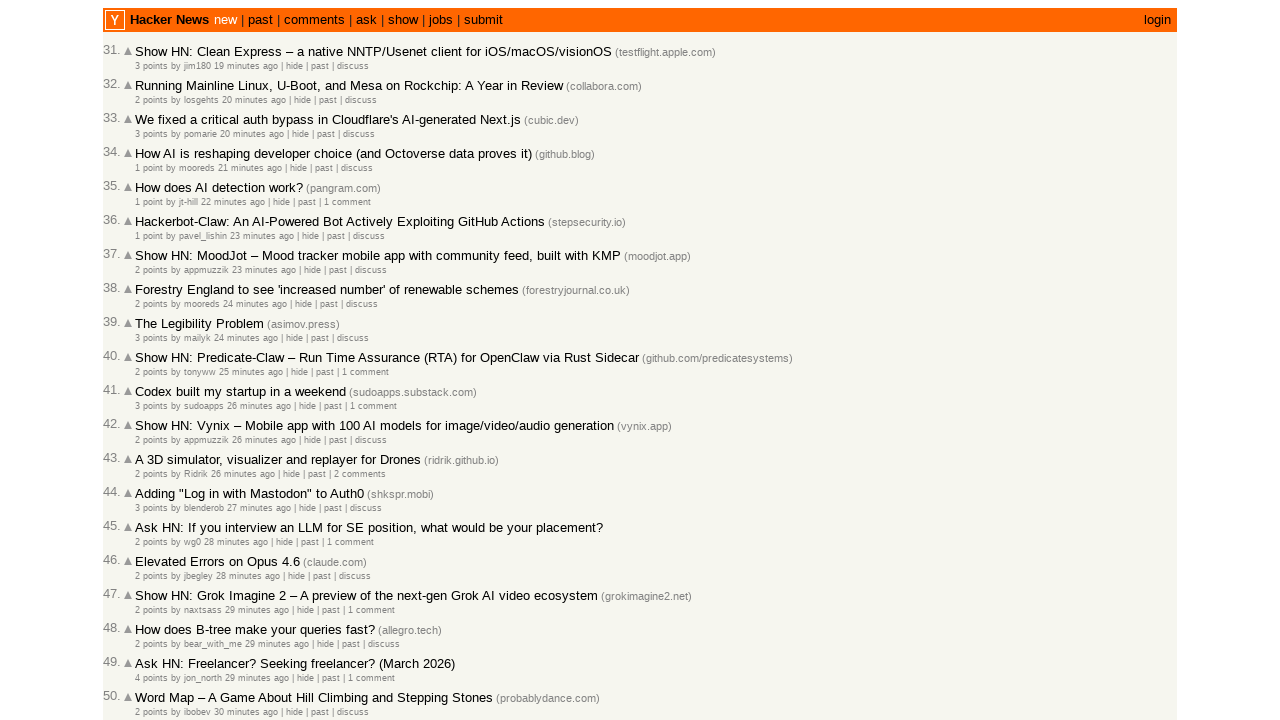

Retrieved timestamp title attribute for story at index 26
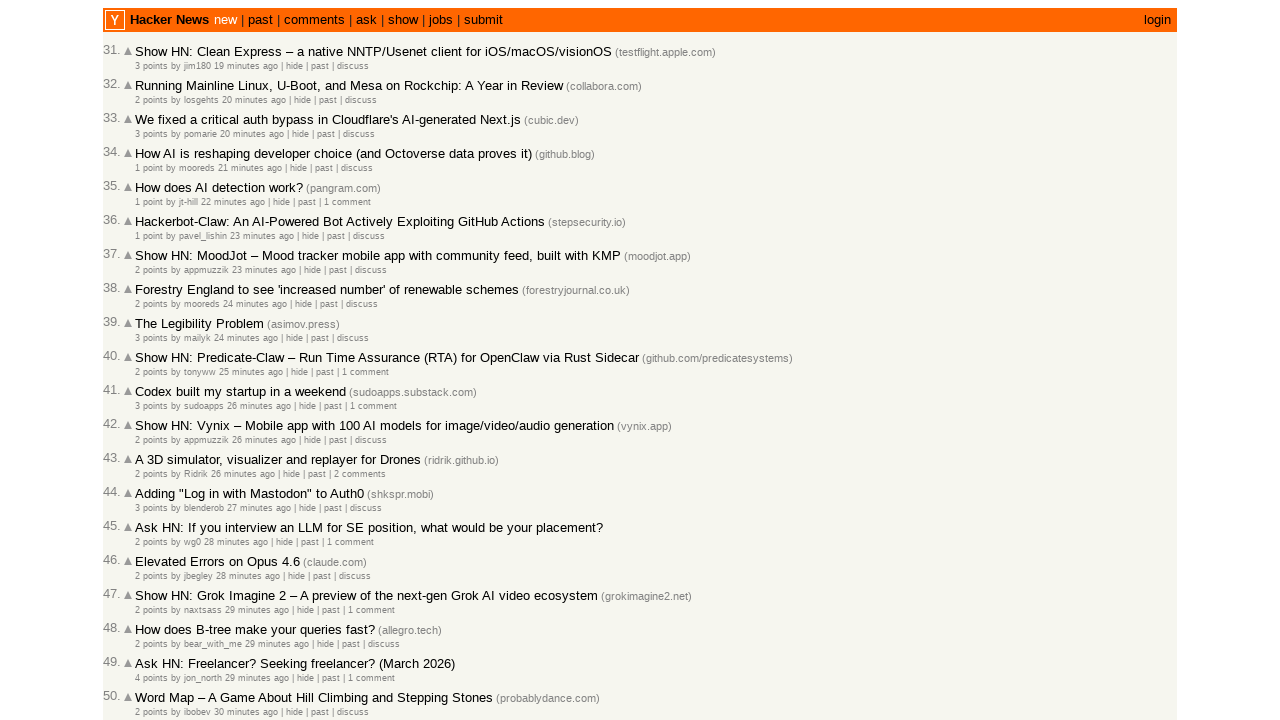

Extracted unix timestamp 1772467191 from story at index 26
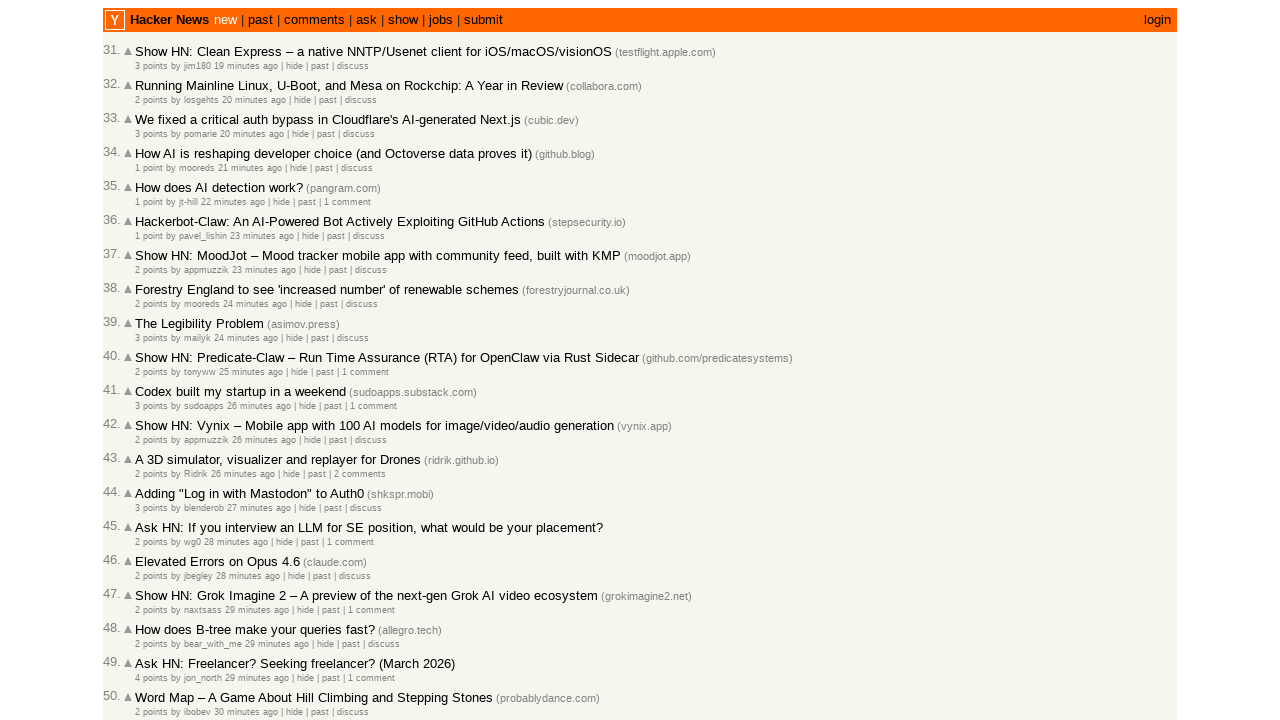

Verified descending timestamp order: 1772467191 <= 1772467193
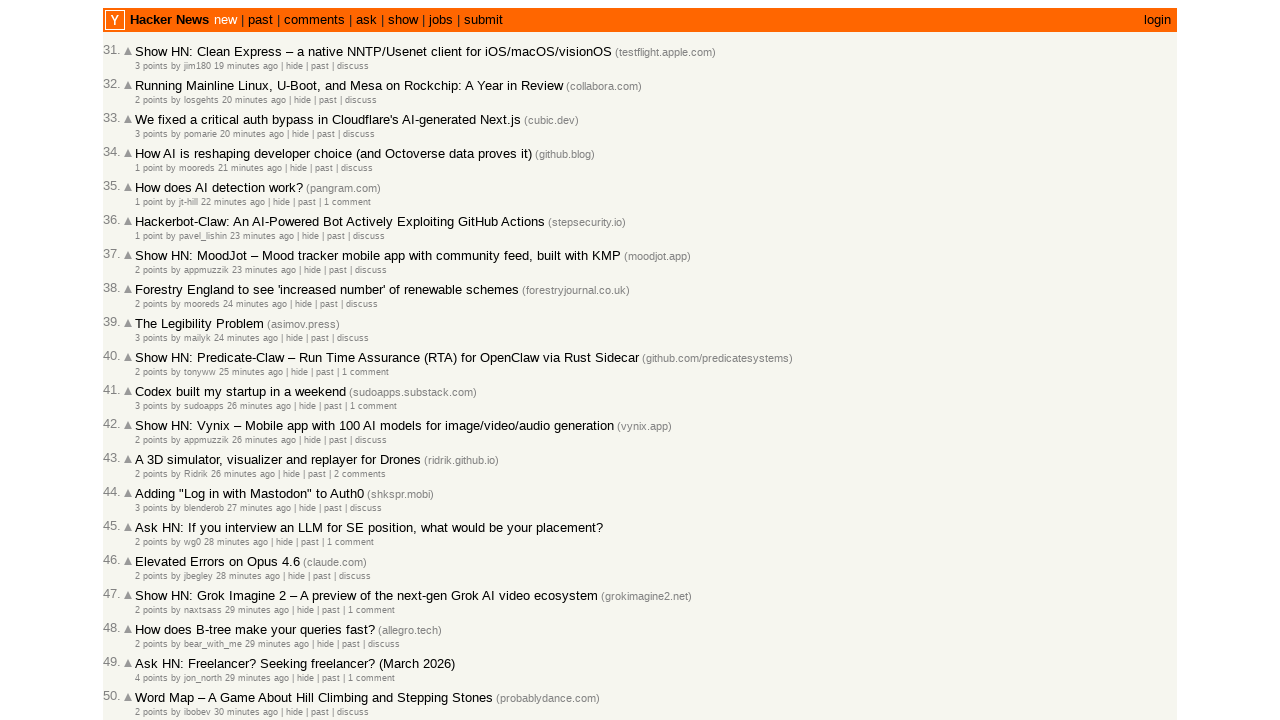

Retrieved story ID '47219656' for story at index 27
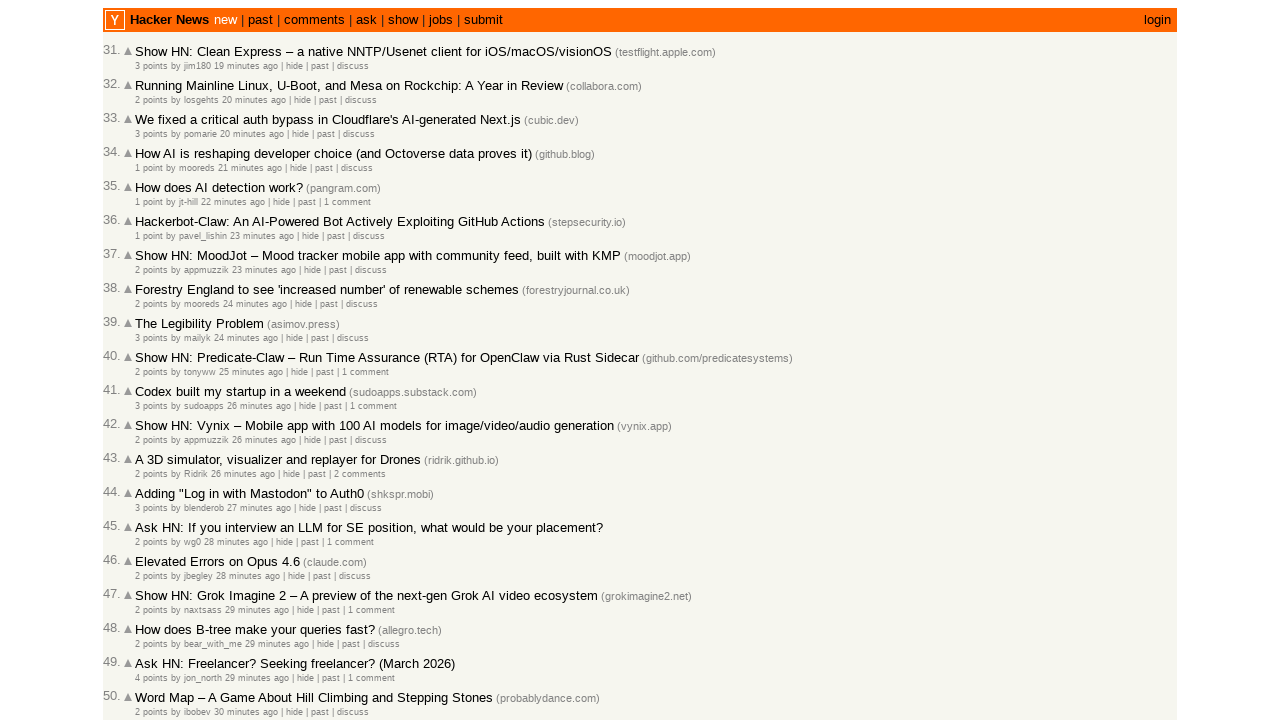

Added new story ID '47219656' to collection (total: 58)
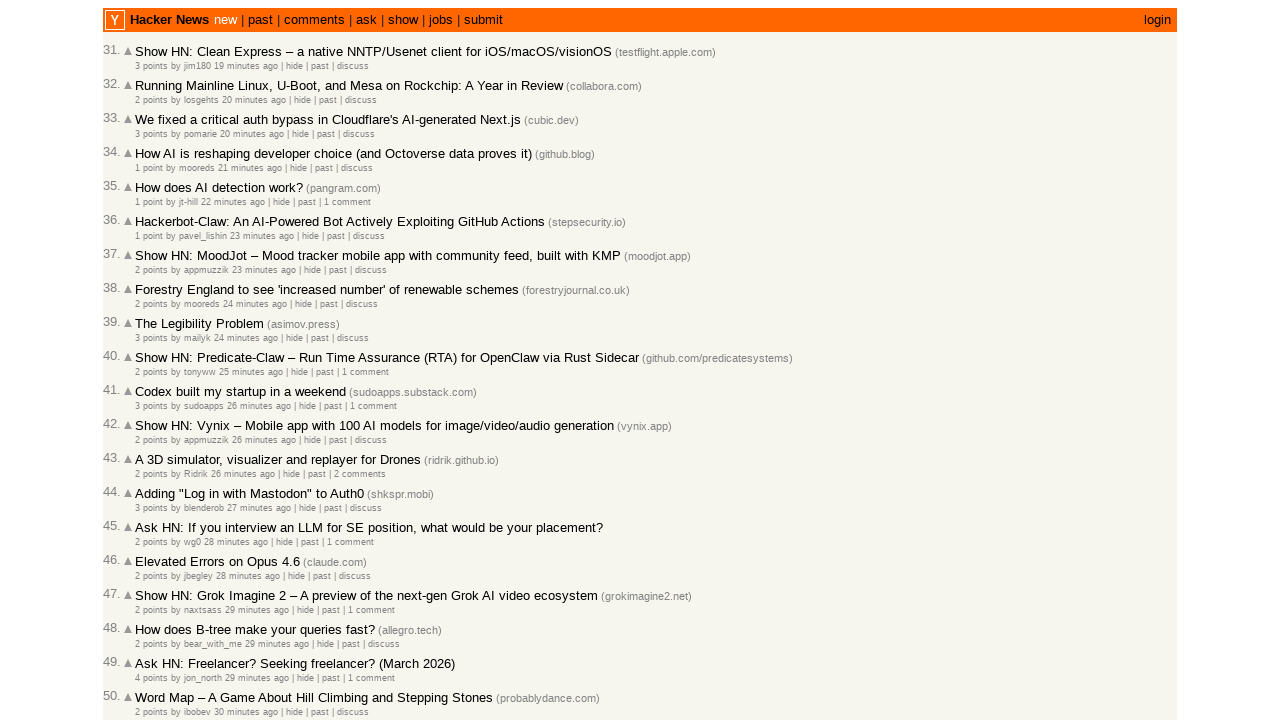

Retrieved timestamp title attribute for story at index 27
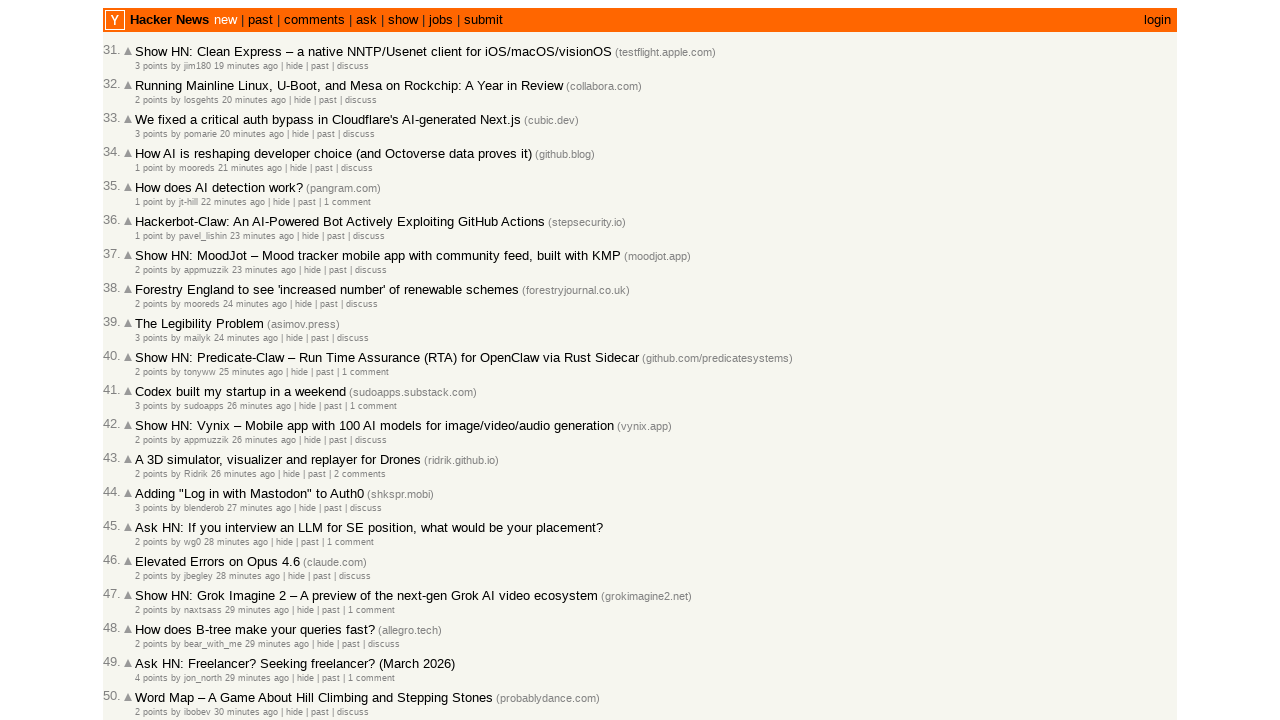

Extracted unix timestamp 1772467189 from story at index 27
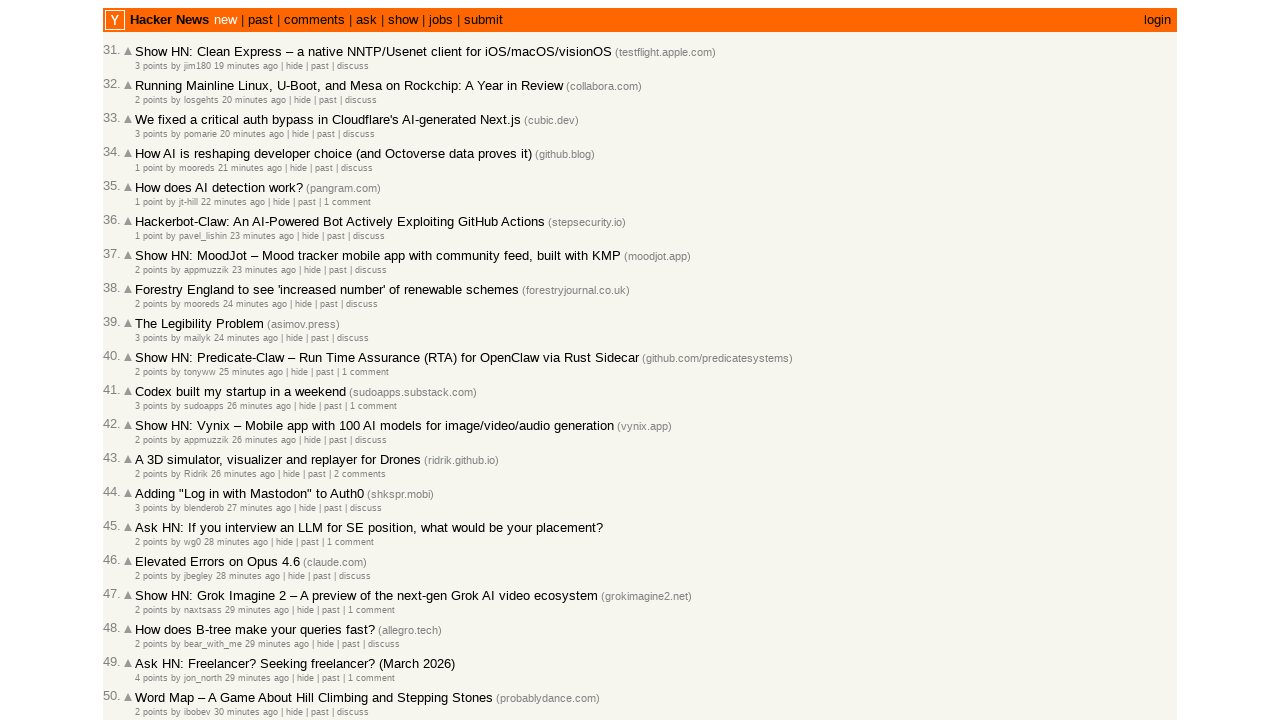

Verified descending timestamp order: 1772467189 <= 1772467191
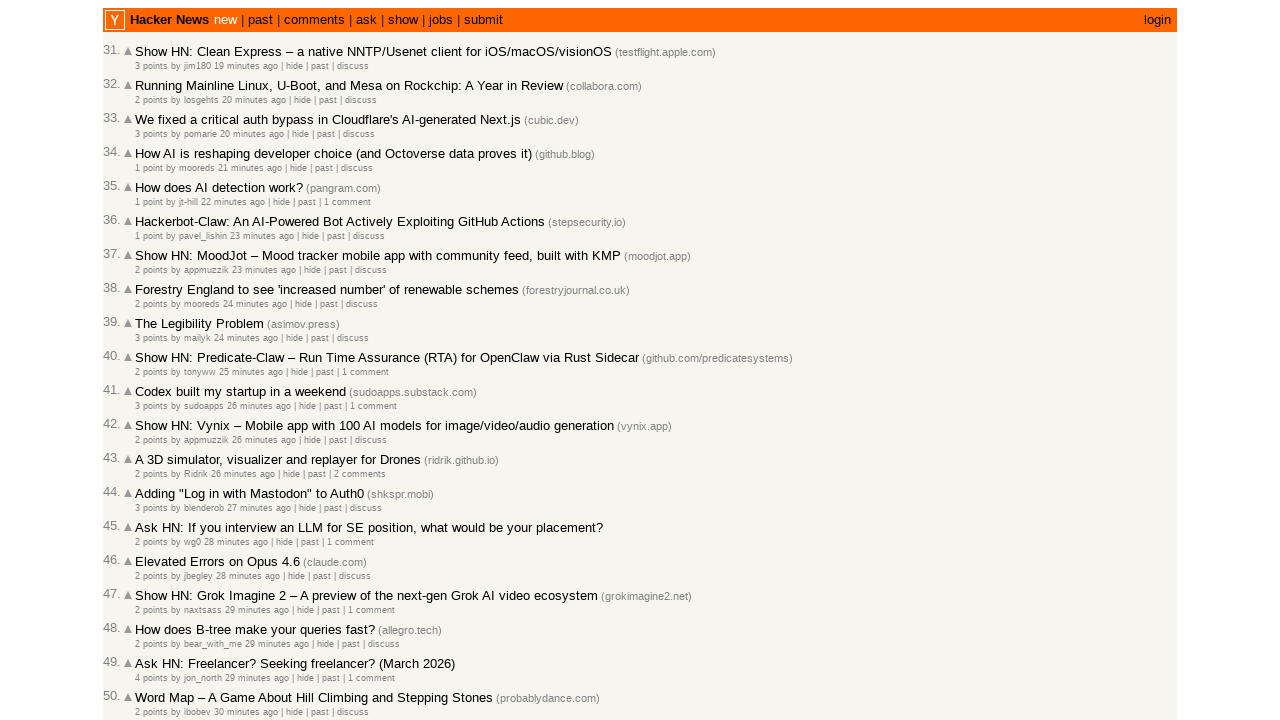

Retrieved story ID '47219654' for story at index 28
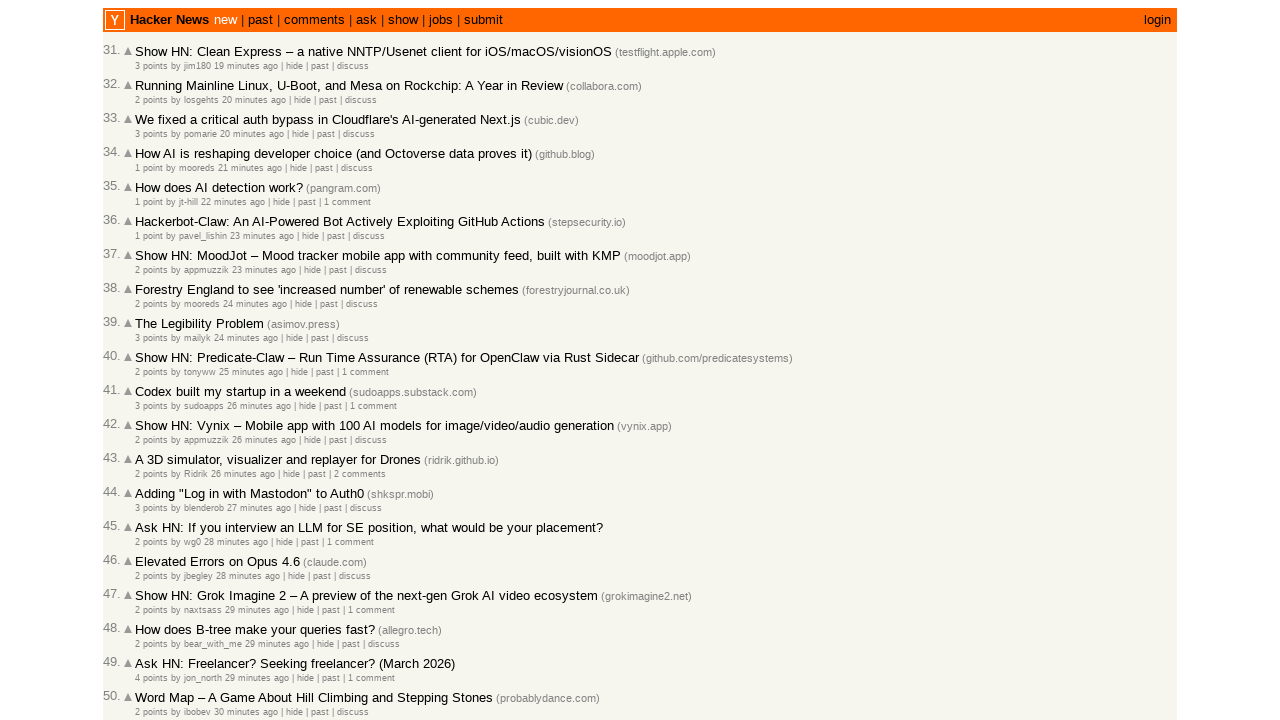

Added new story ID '47219654' to collection (total: 59)
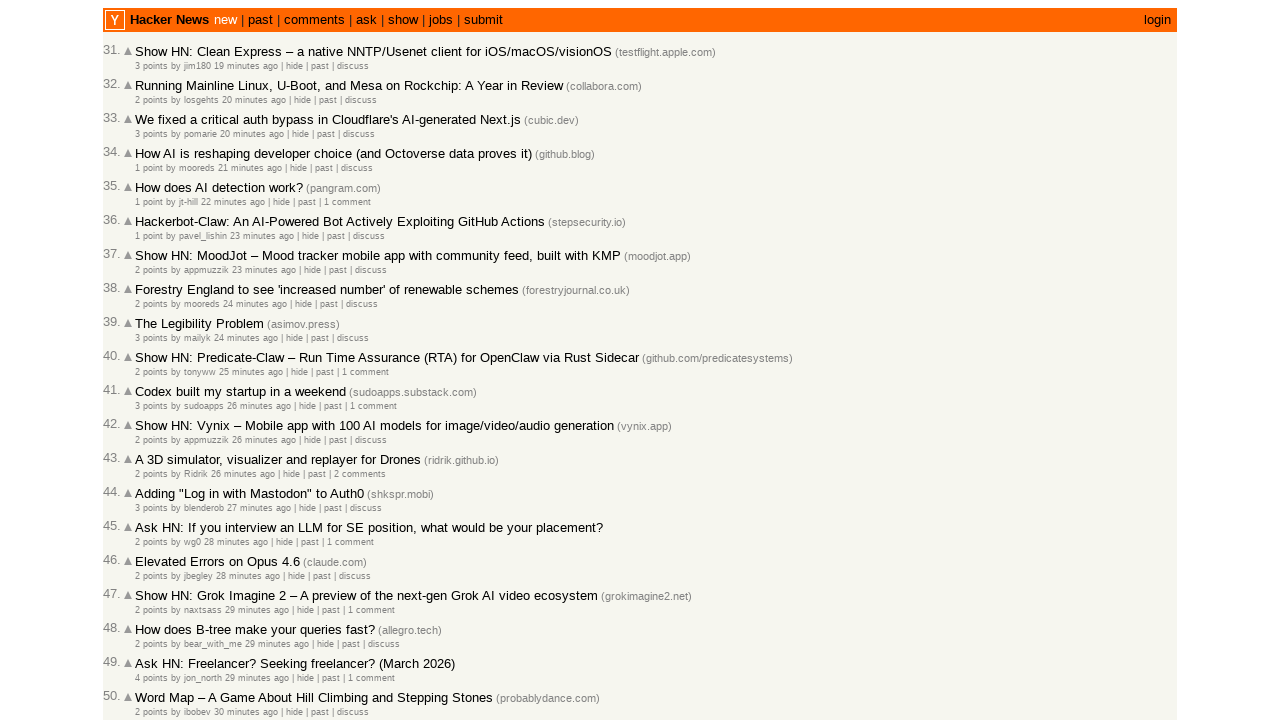

Retrieved timestamp title attribute for story at index 28
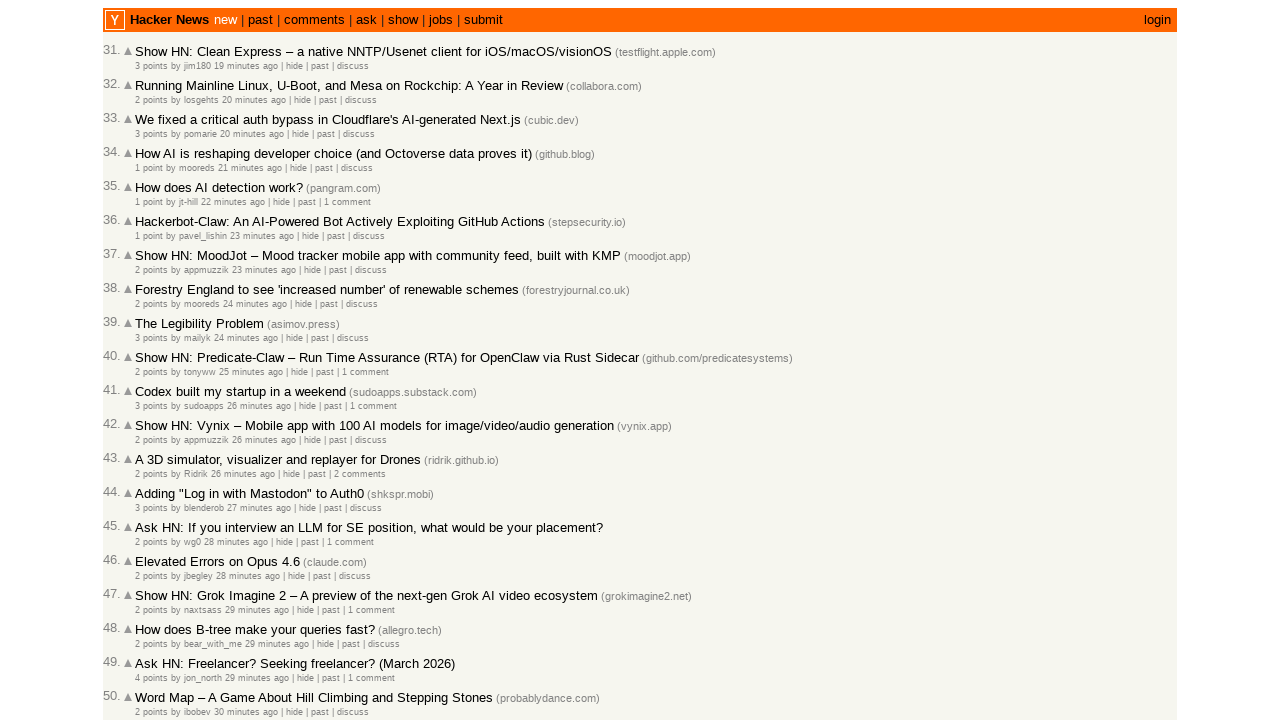

Extracted unix timestamp 1772467179 from story at index 28
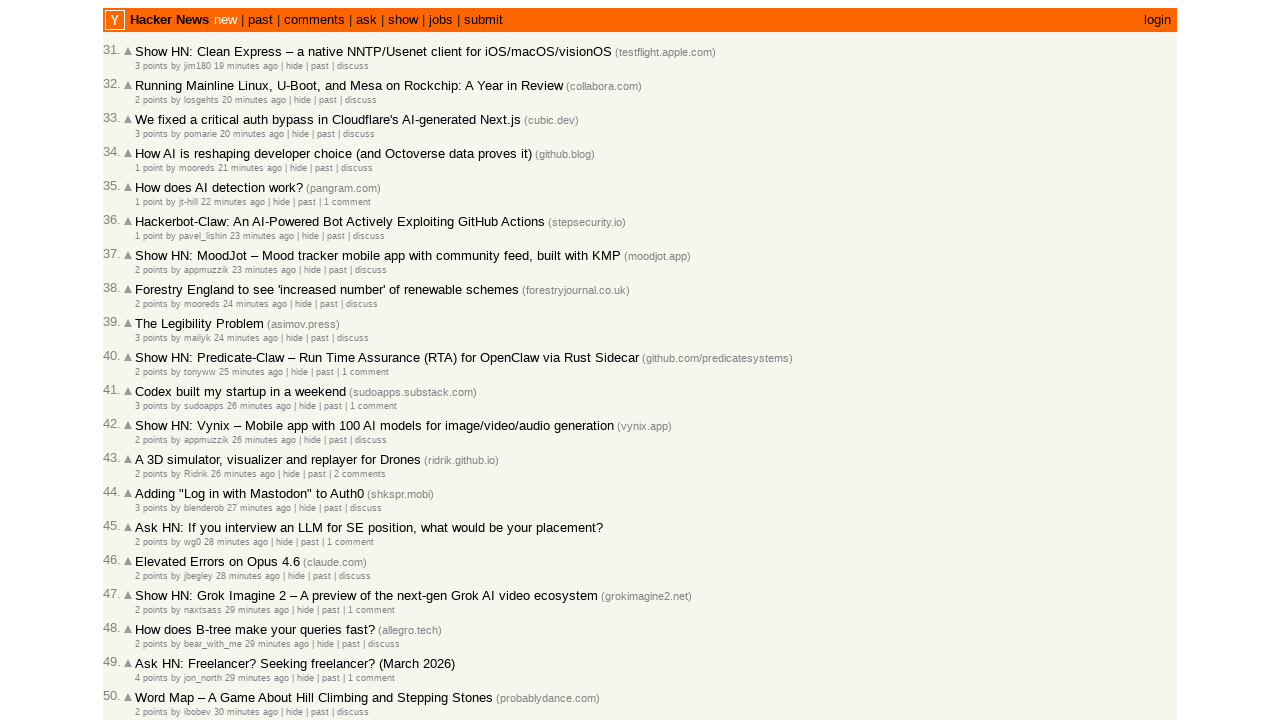

Verified descending timestamp order: 1772467179 <= 1772467189
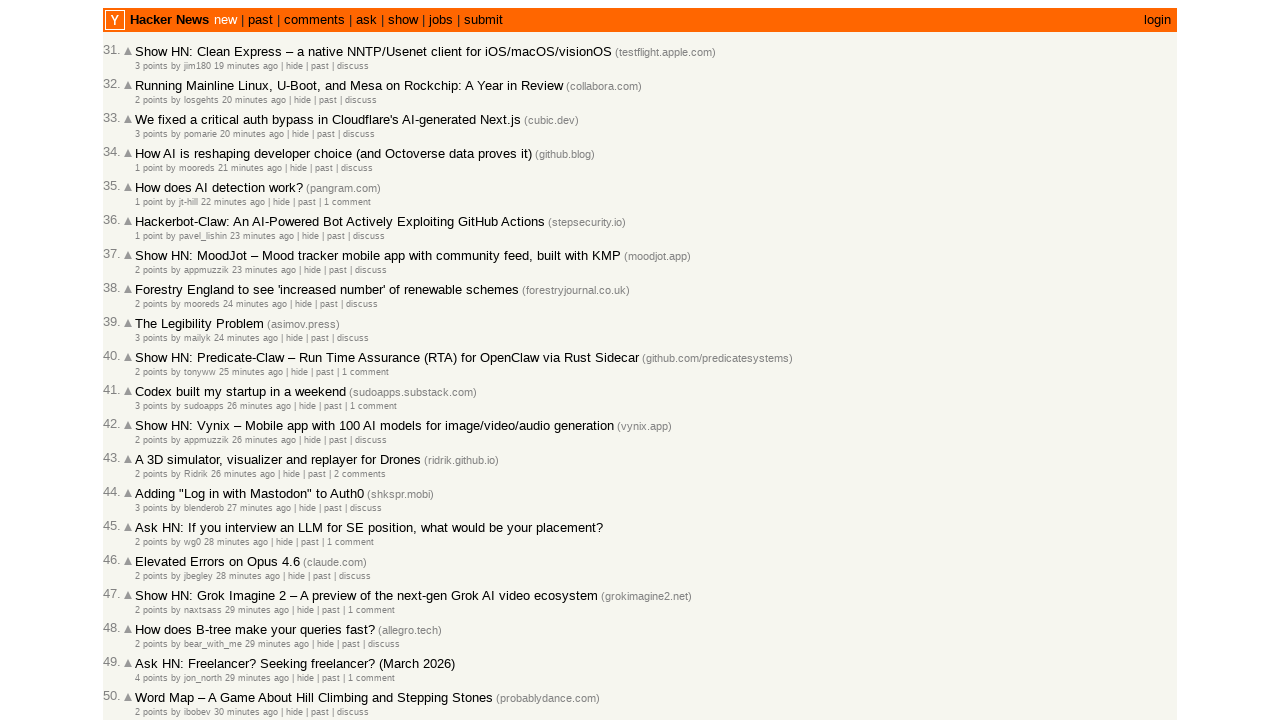

Retrieved story ID '47219652' for story at index 29
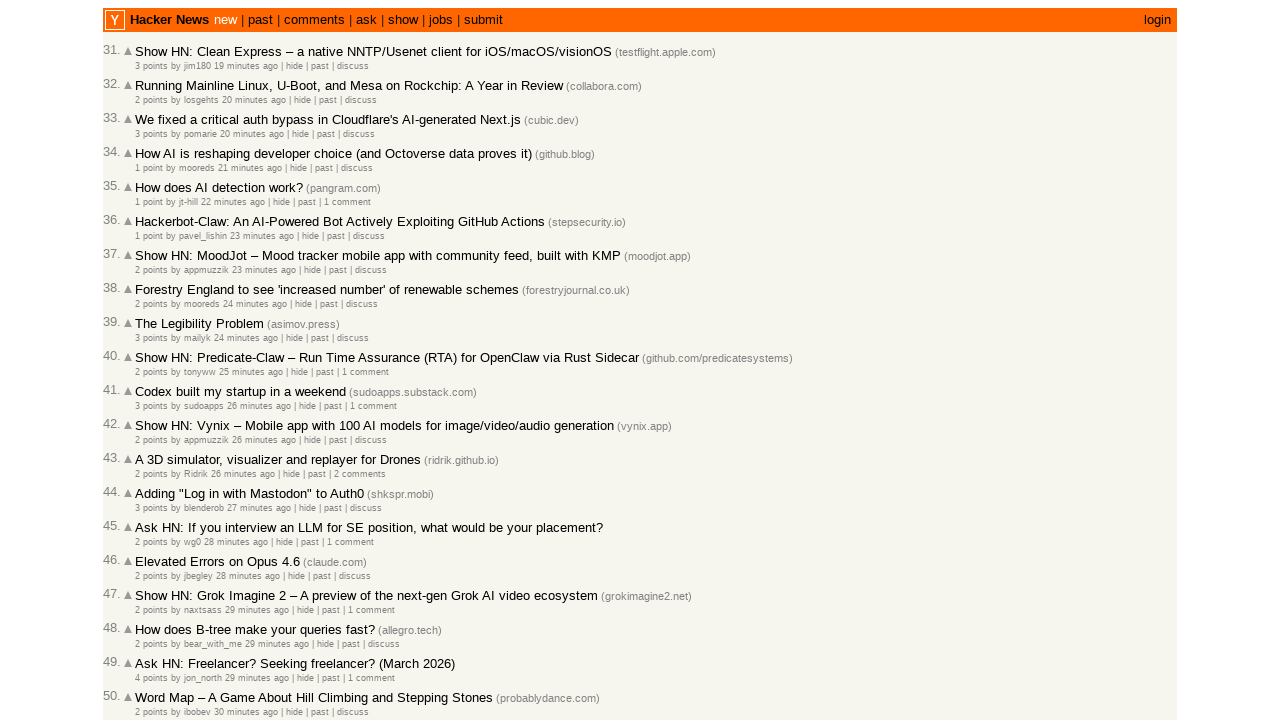

Added new story ID '47219652' to collection (total: 60)
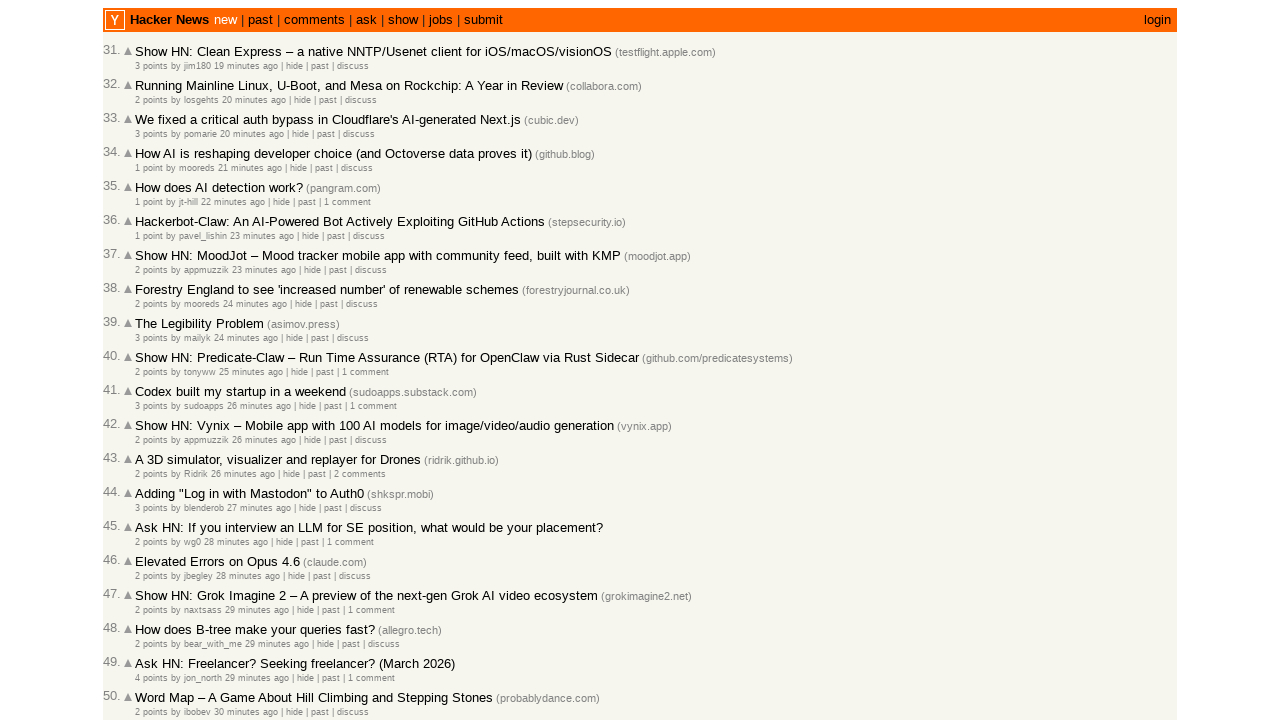

Retrieved timestamp title attribute for story at index 29
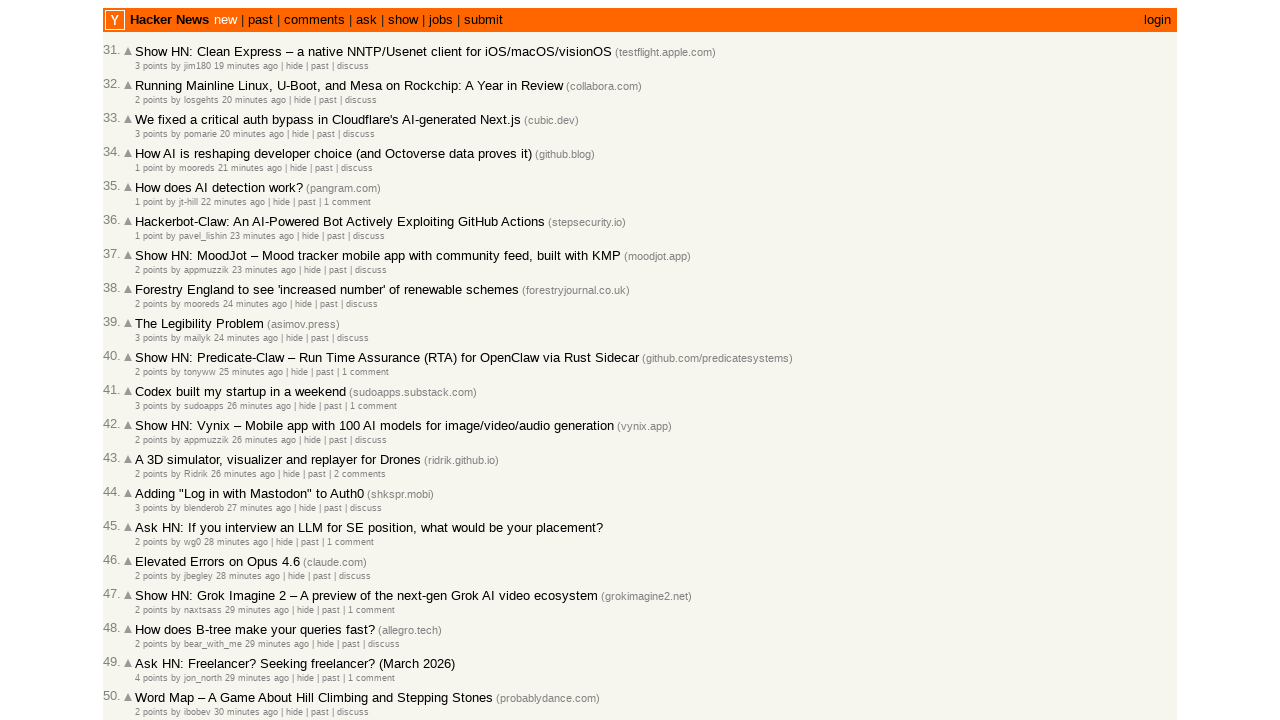

Extracted unix timestamp 1772467159 from story at index 29
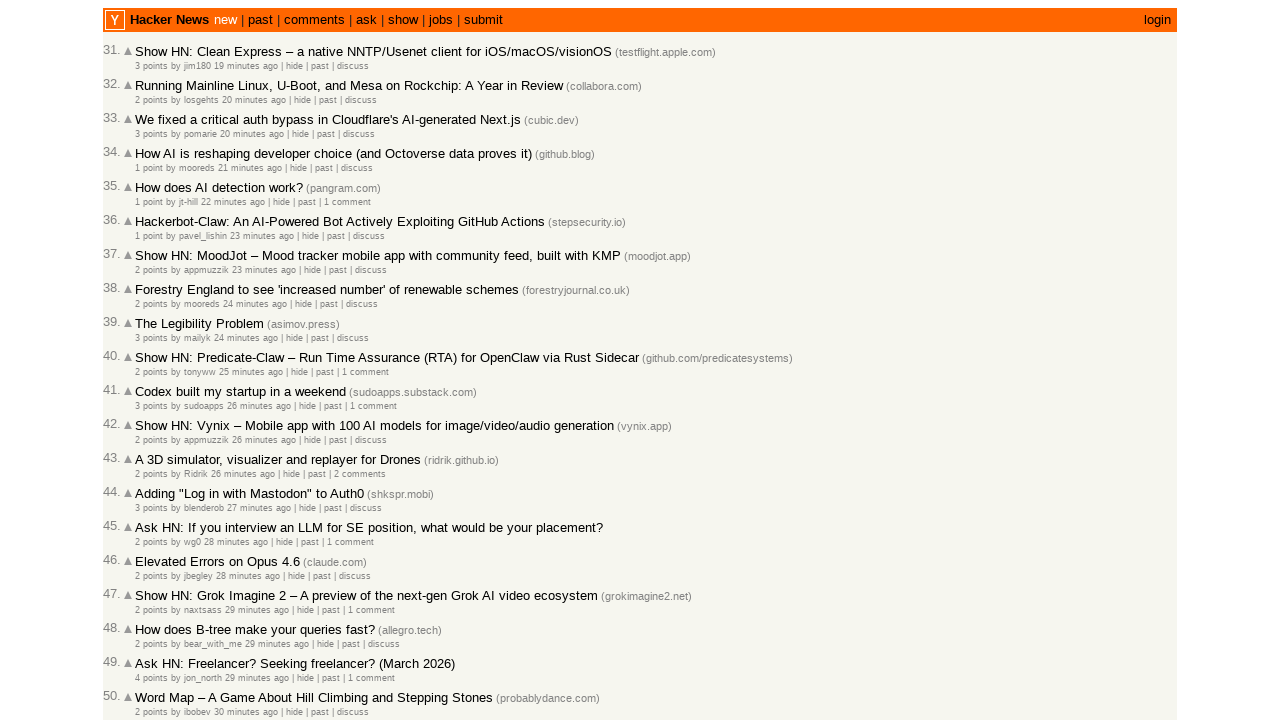

Verified descending timestamp order: 1772467159 <= 1772467179
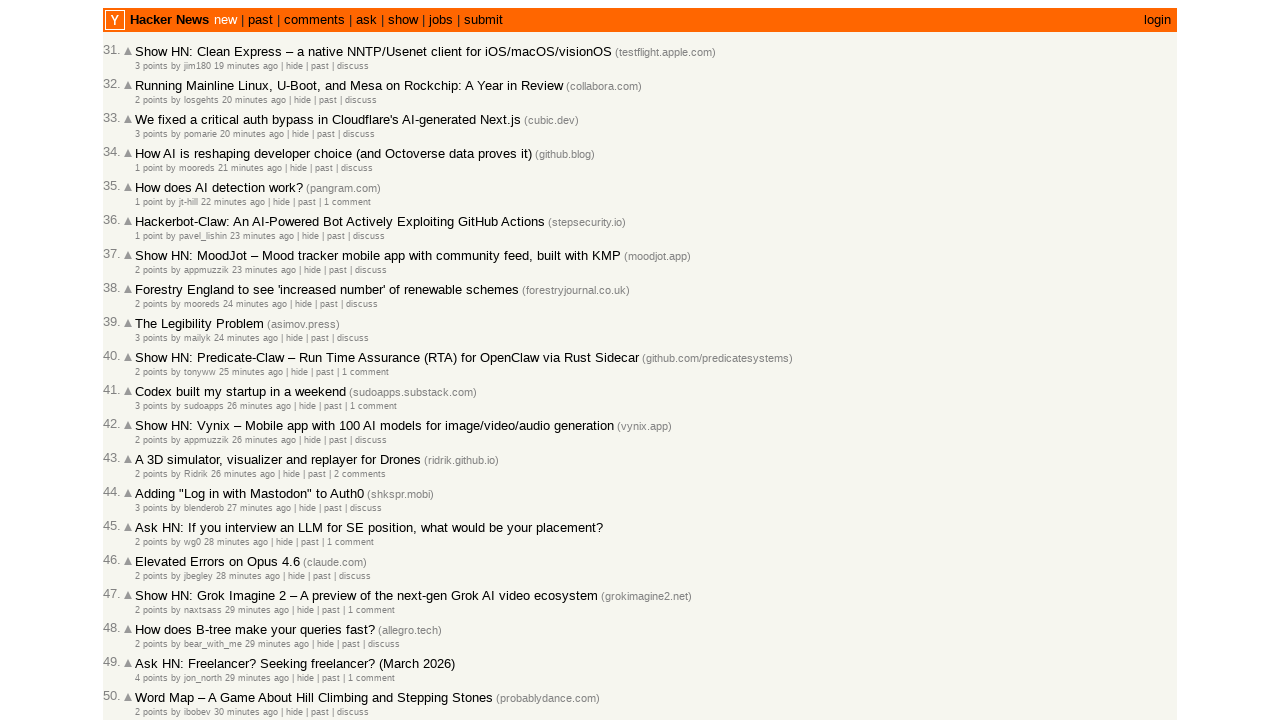

Clicked 'More' link to load next page at (149, 616) on .morelink
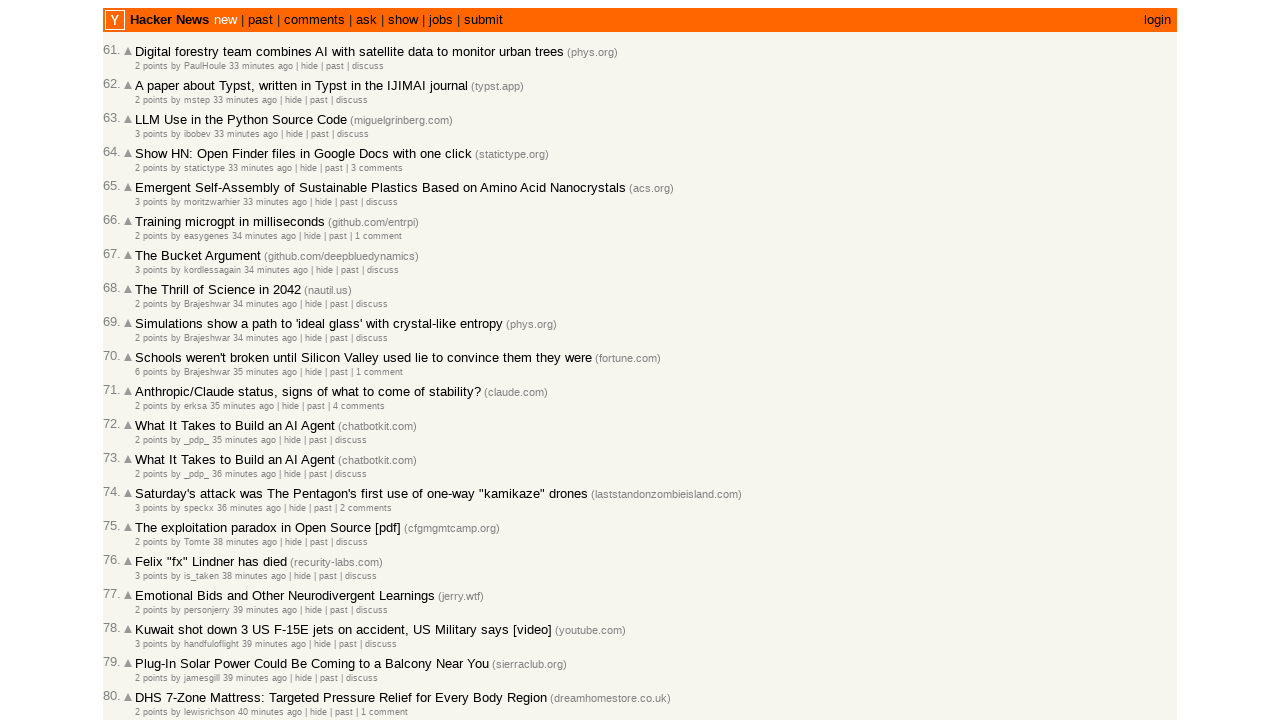

Waited for network to become idle after loading next page
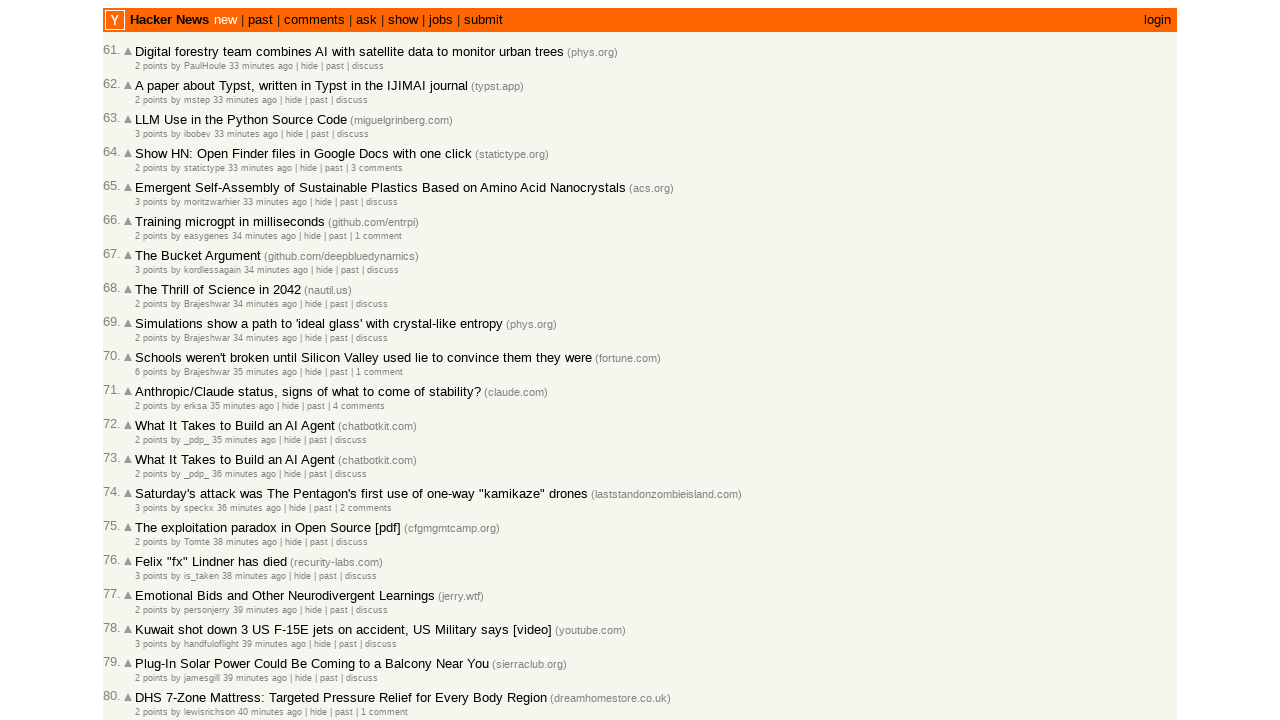

Located all story row elements on current page
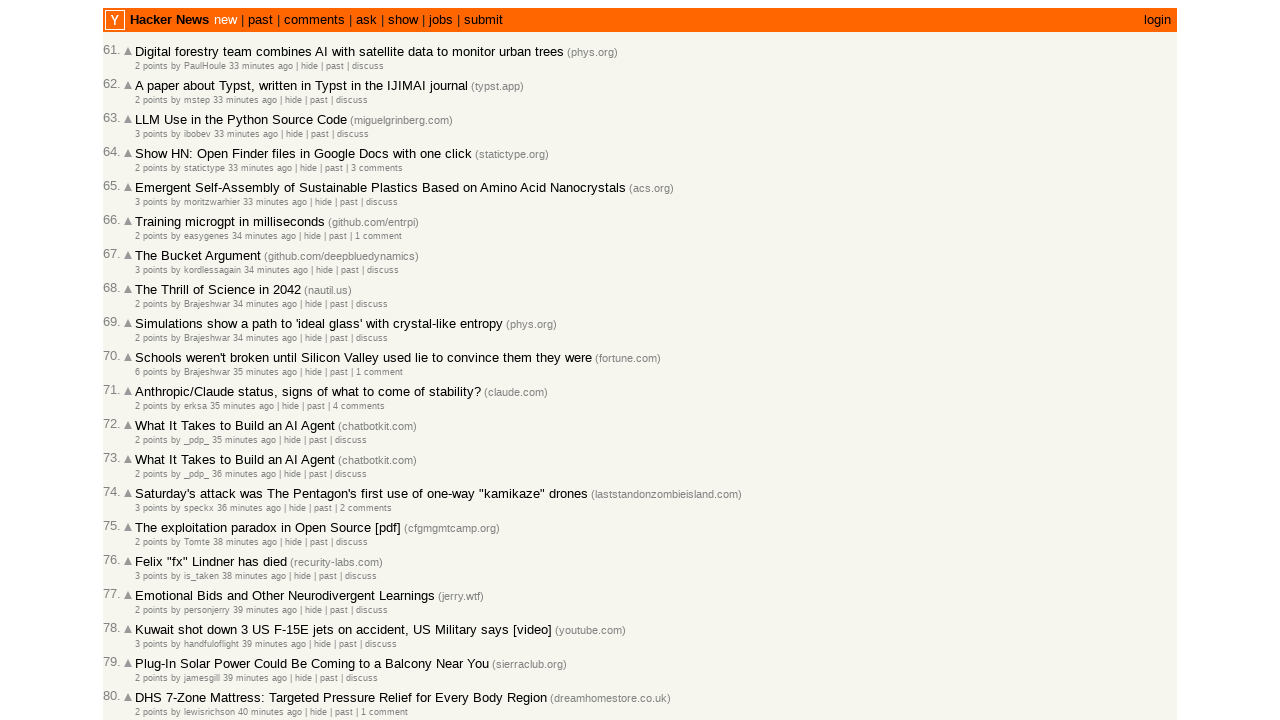

Located all age/timestamp elements on current page
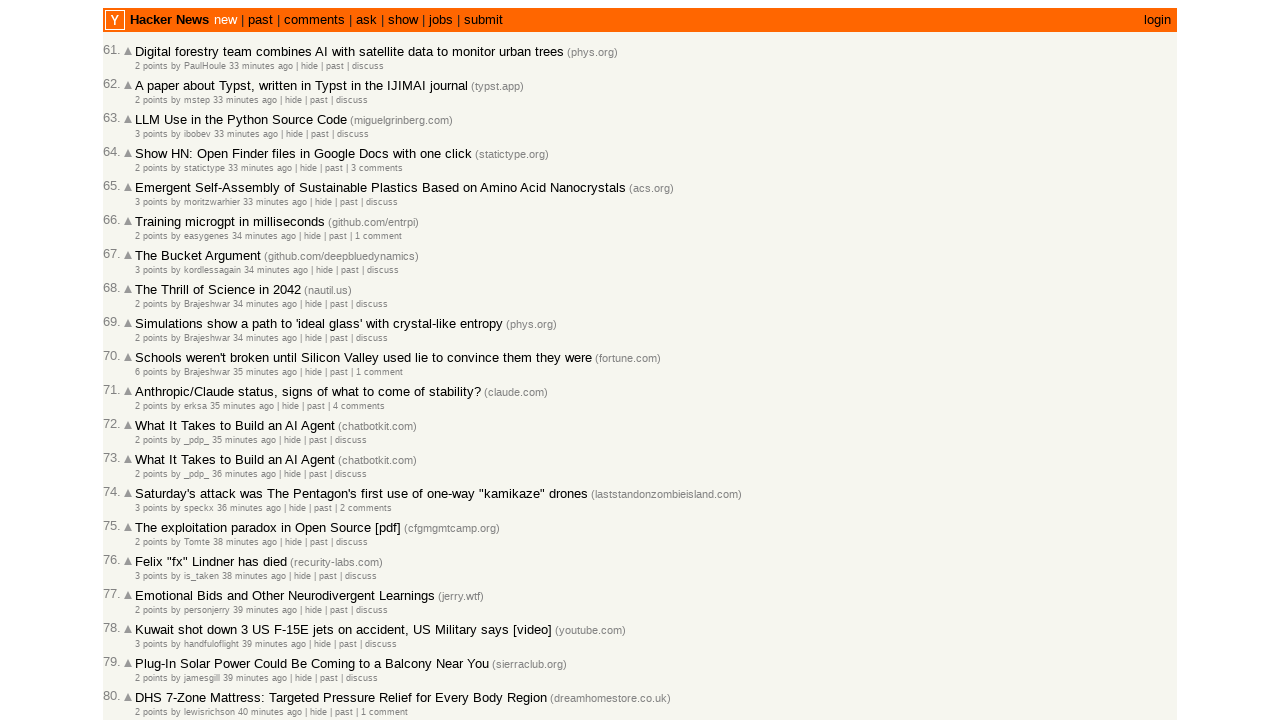

Found 30 story elements on current page
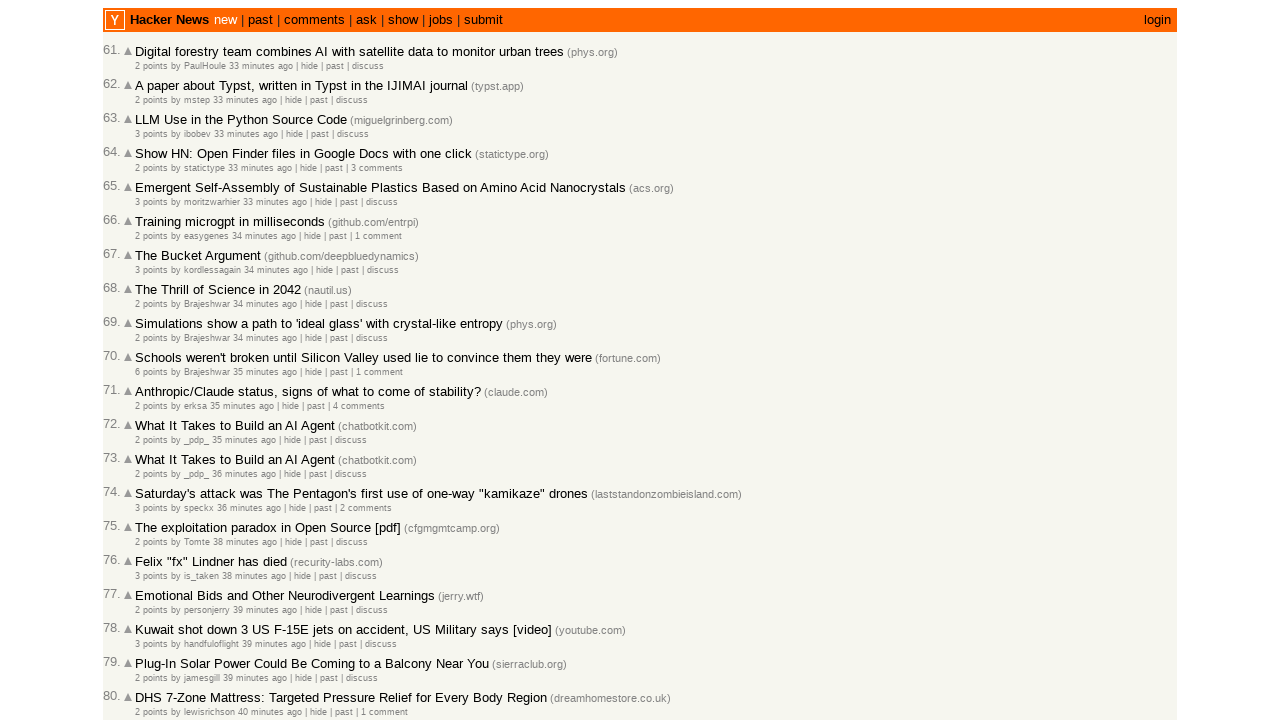

Retrieved story ID '47219650' for story at index 0
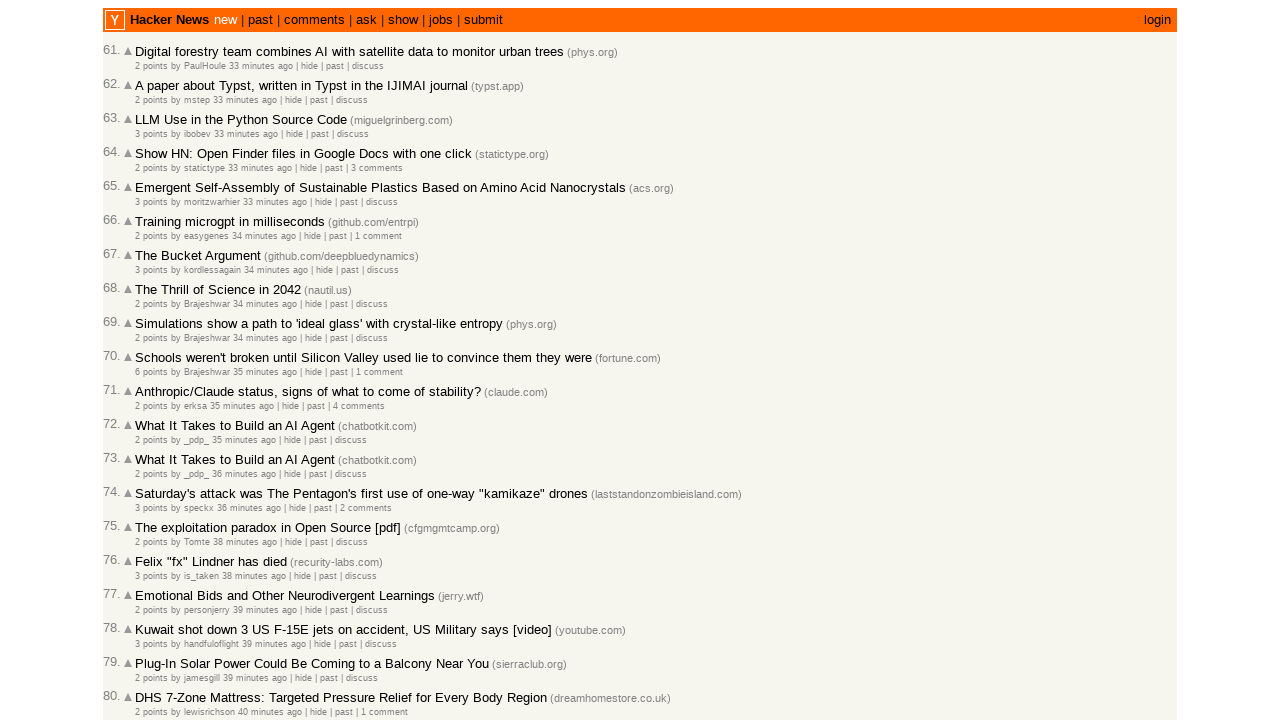

Added new story ID '47219650' to collection (total: 61)
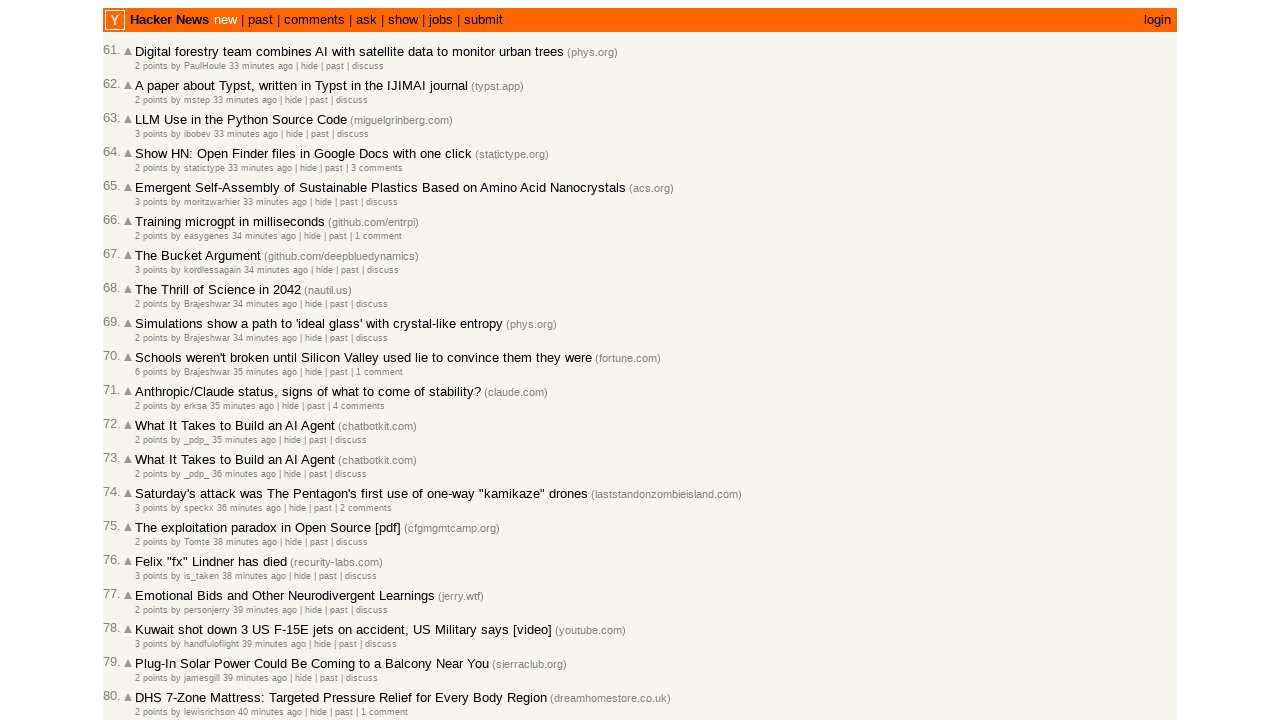

Retrieved timestamp title attribute for story at index 0
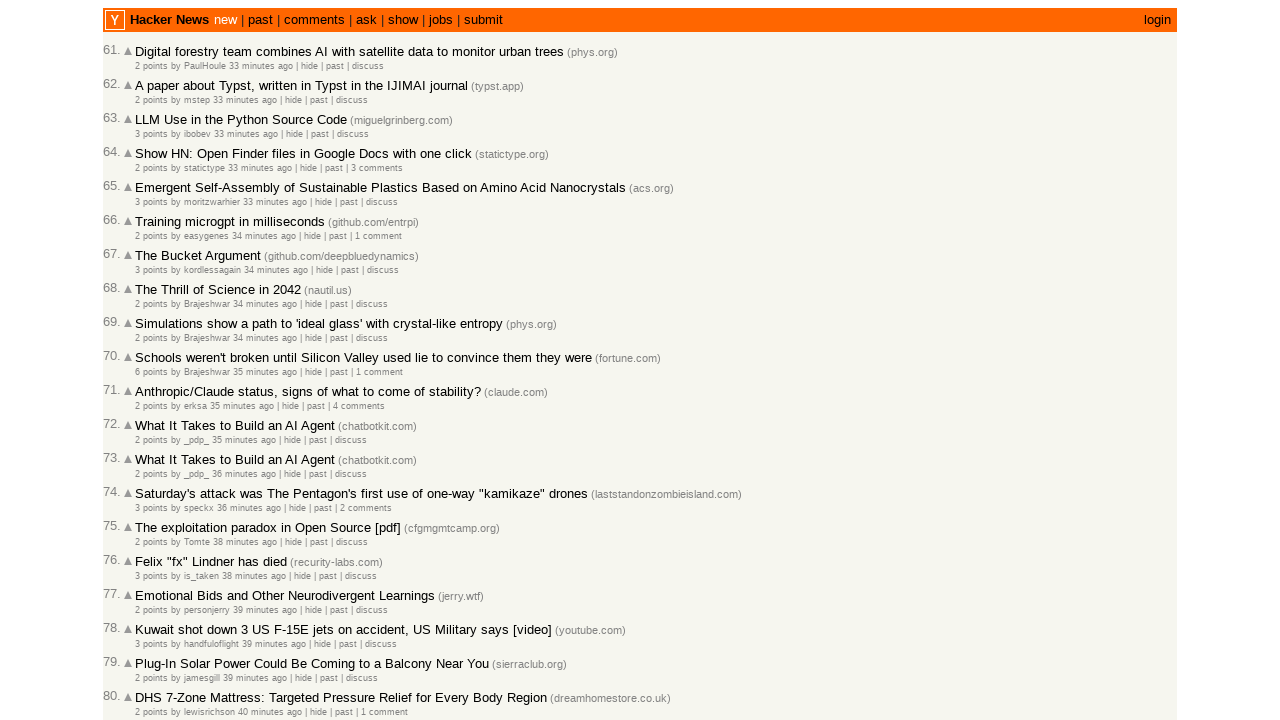

Extracted unix timestamp 1772467157 from story at index 0
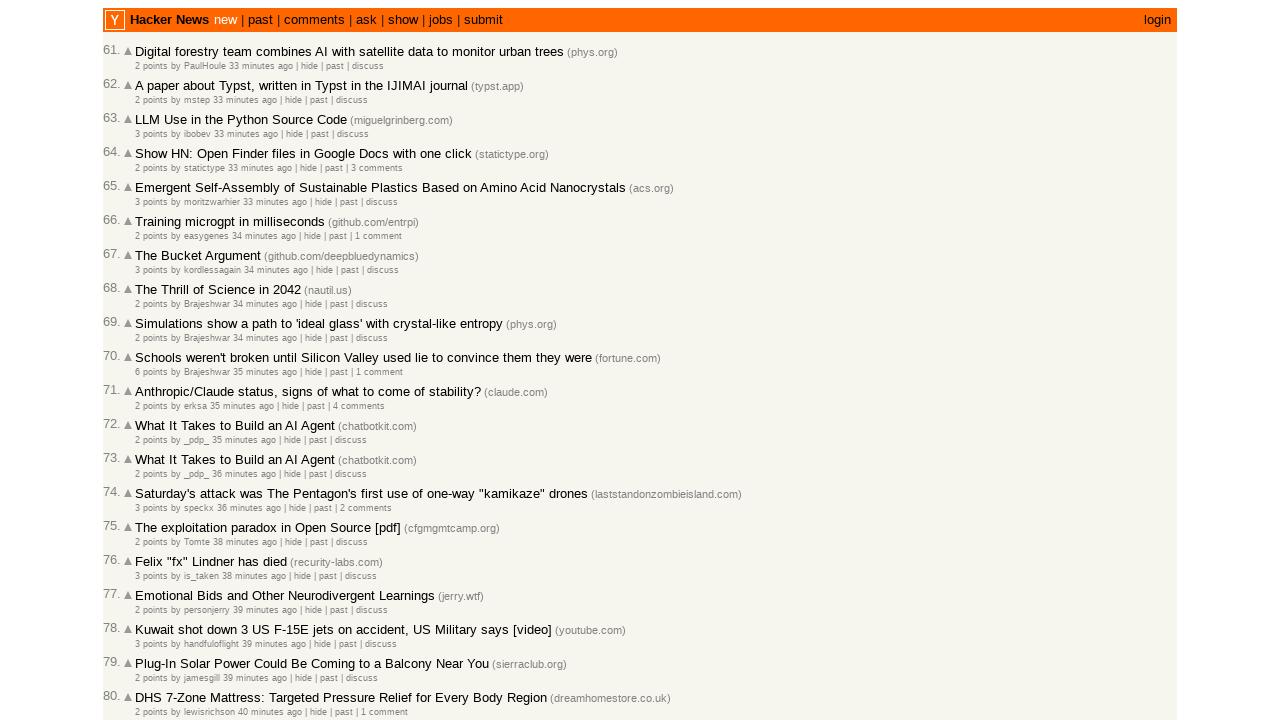

Retrieved story ID '47219643' for story at index 1
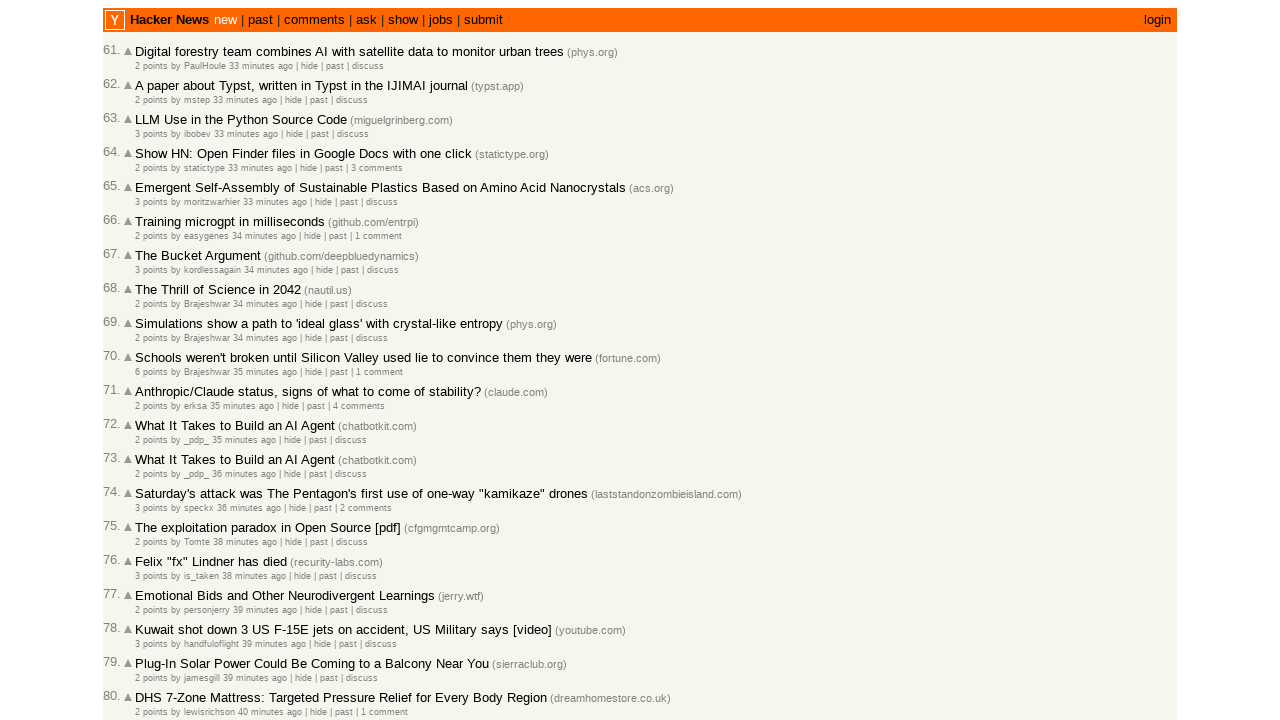

Added new story ID '47219643' to collection (total: 62)
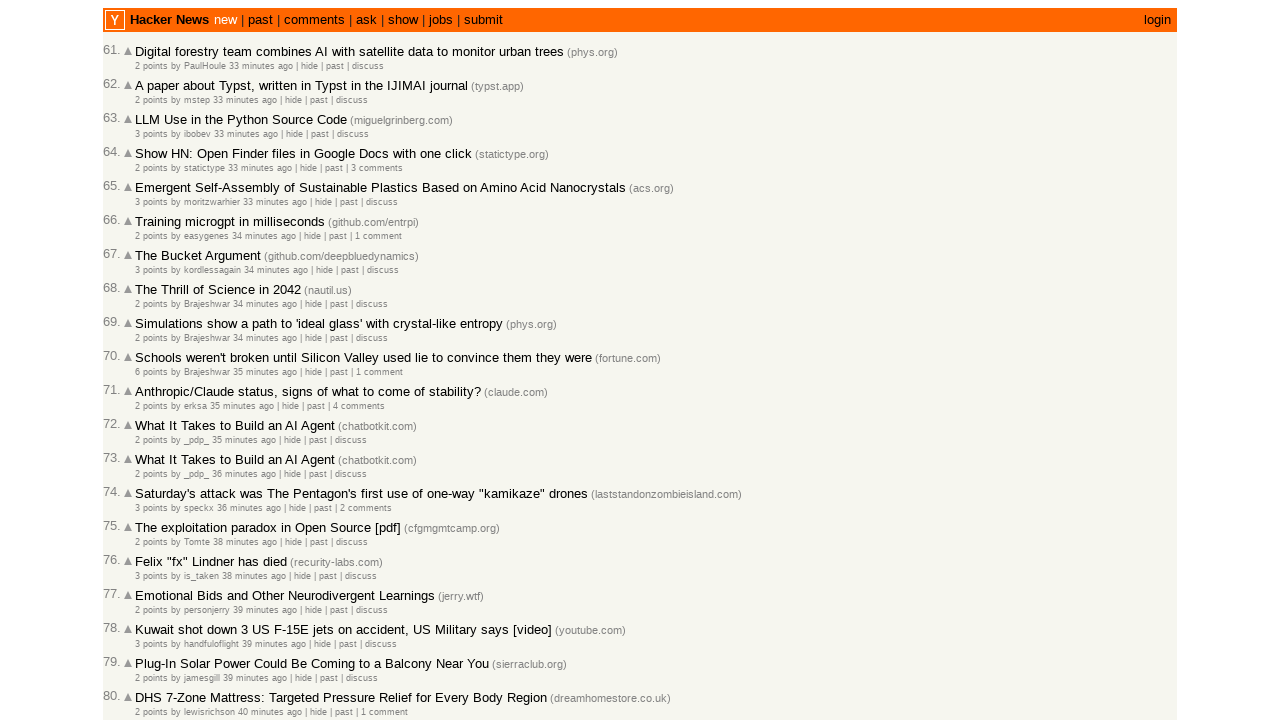

Retrieved timestamp title attribute for story at index 1
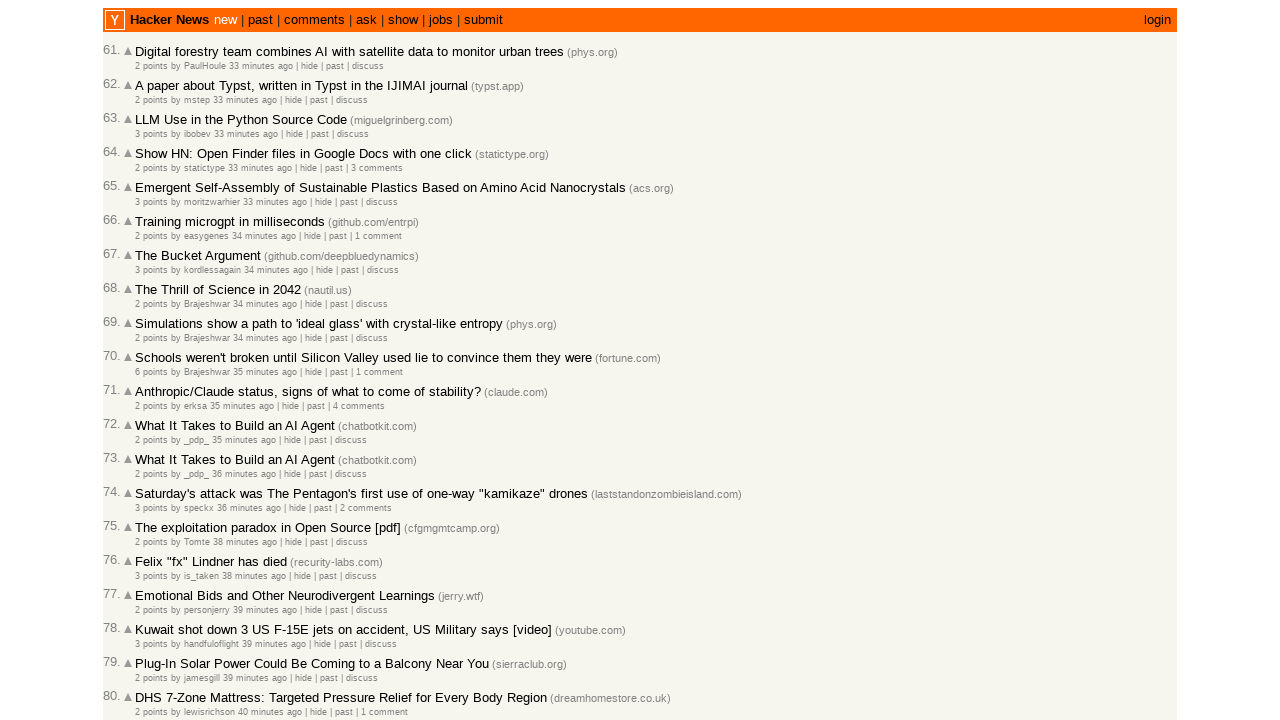

Extracted unix timestamp 1772467143 from story at index 1
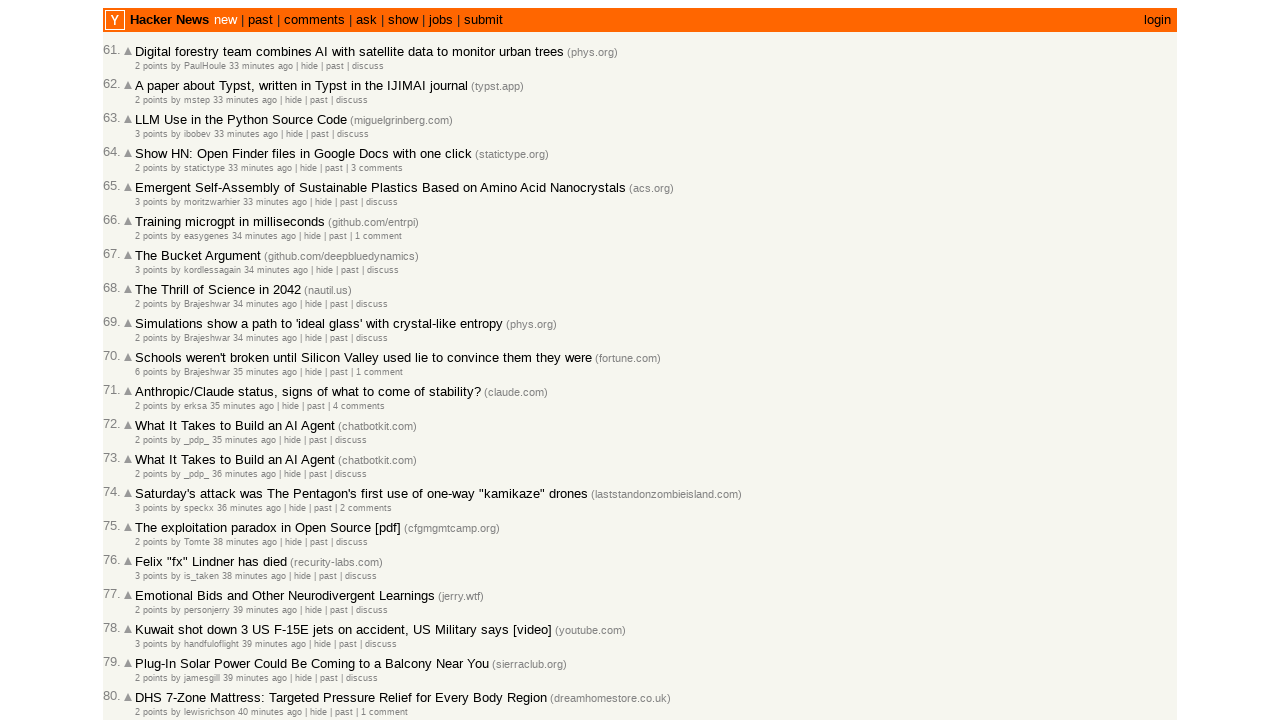

Verified descending timestamp order: 1772467143 <= 1772467157
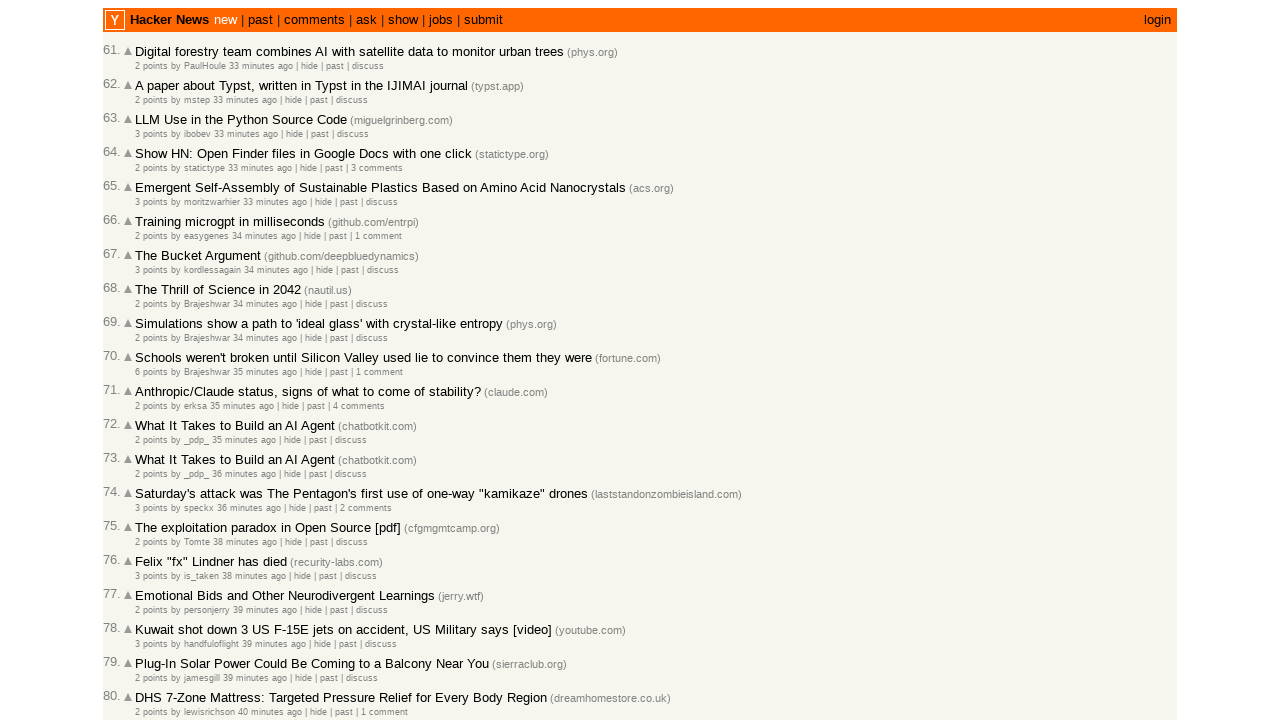

Retrieved story ID '47219640' for story at index 2
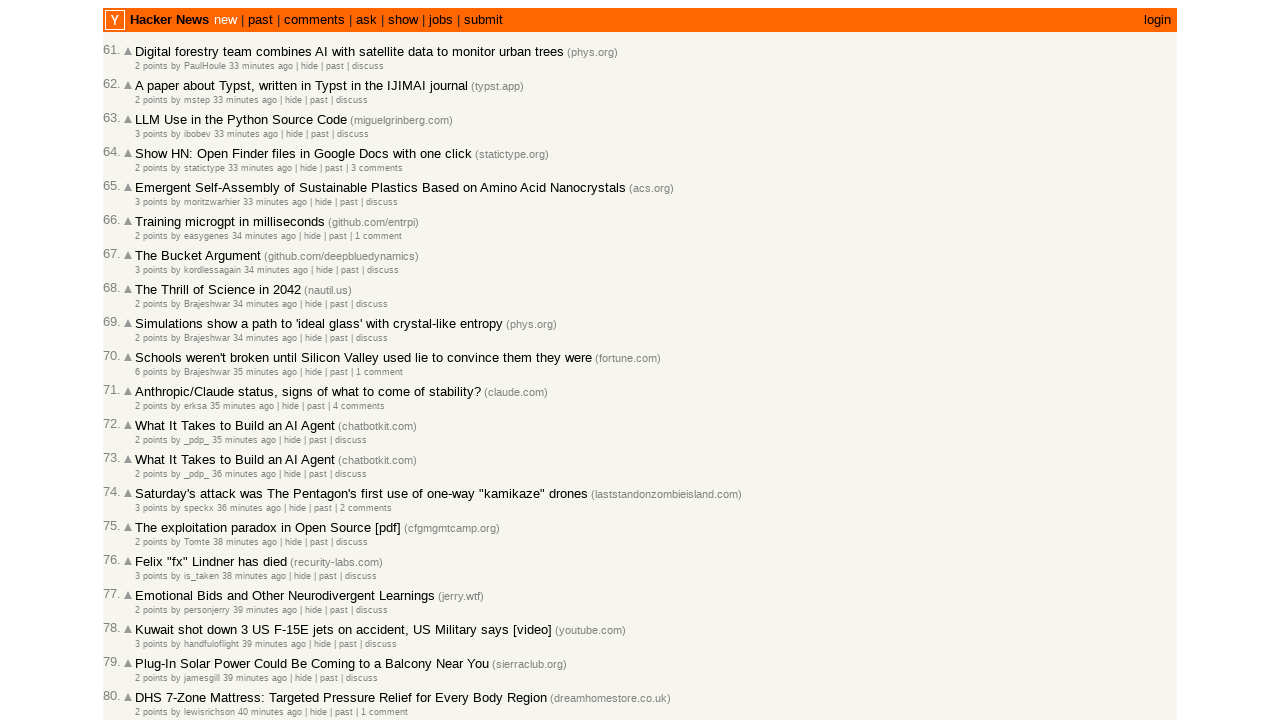

Added new story ID '47219640' to collection (total: 63)
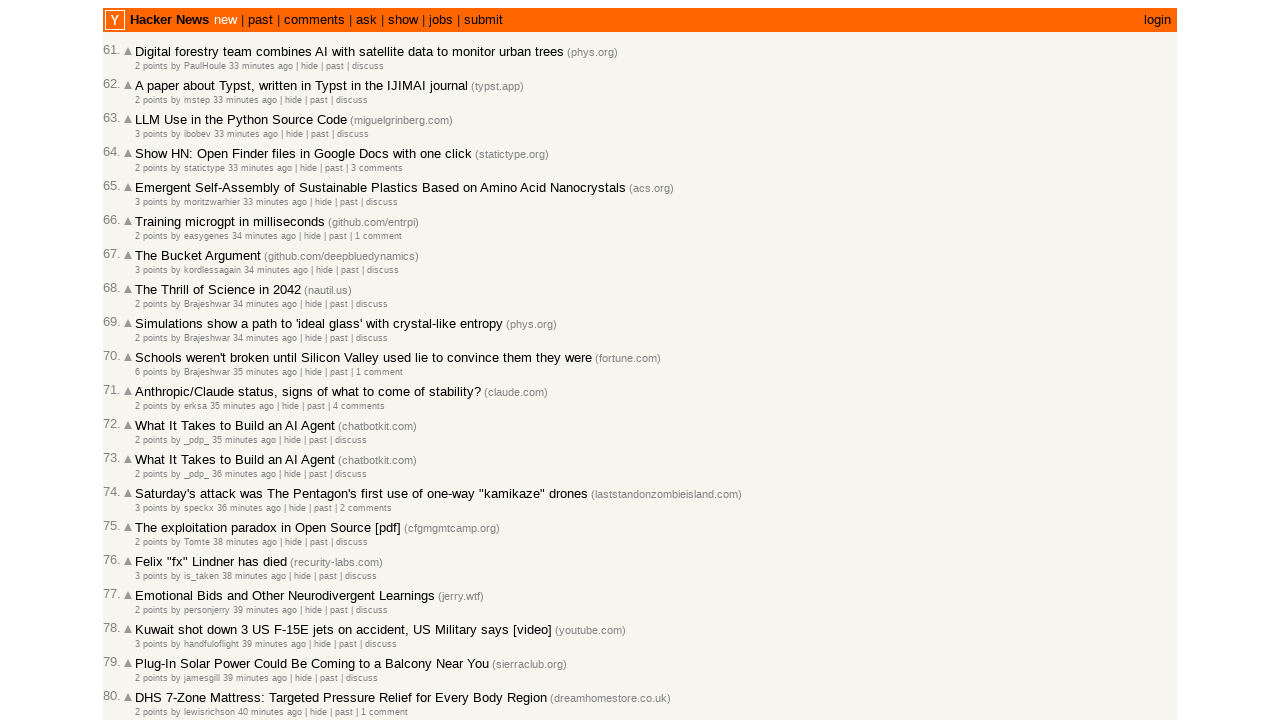

Retrieved timestamp title attribute for story at index 2
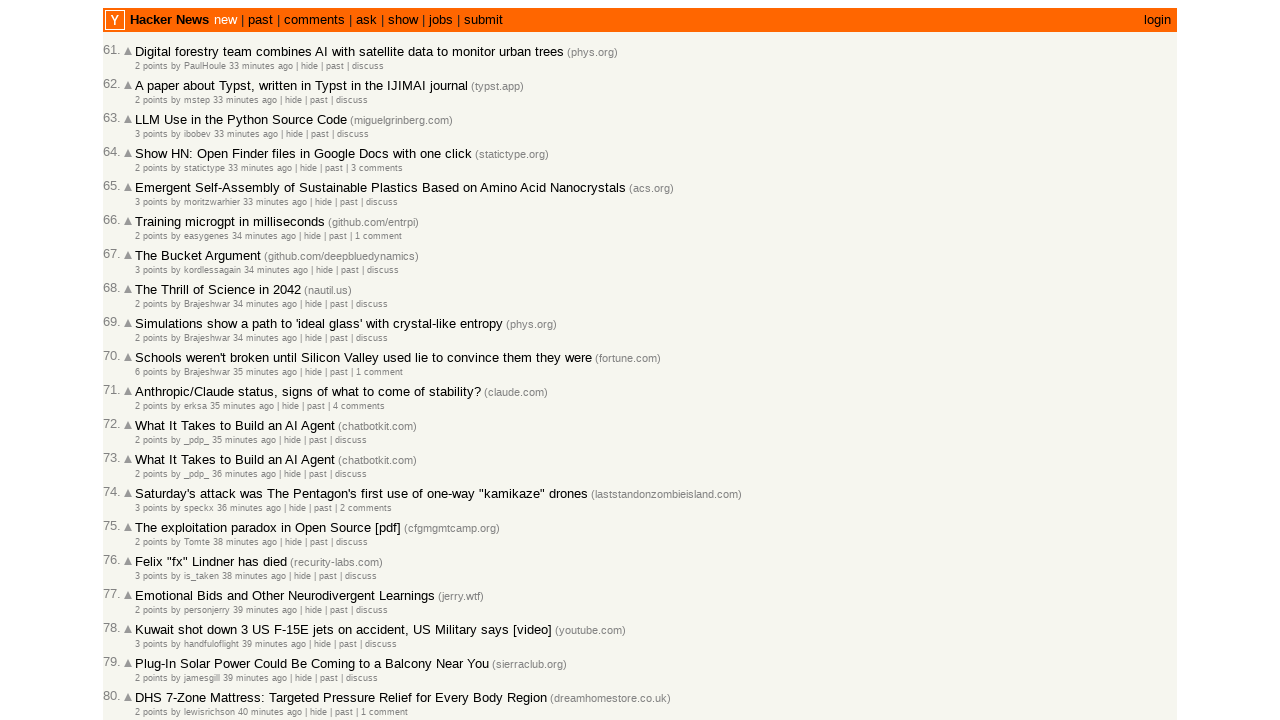

Extracted unix timestamp 1772467137 from story at index 2
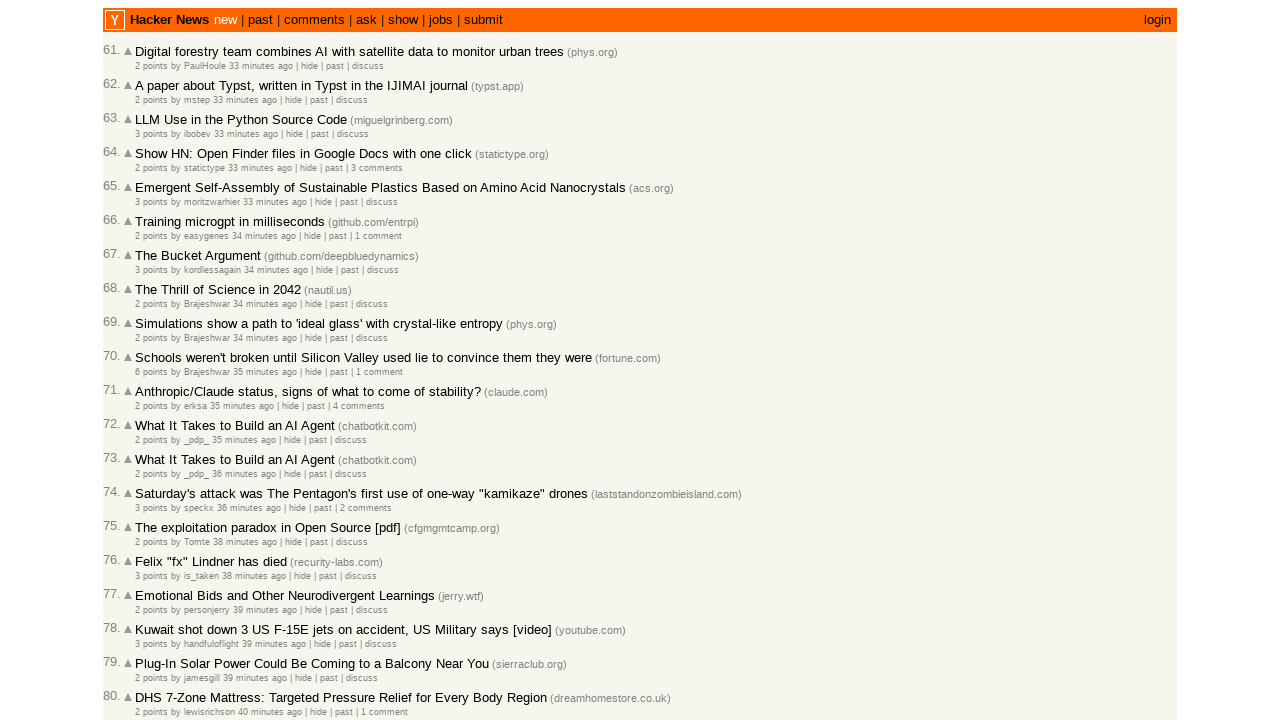

Verified descending timestamp order: 1772467137 <= 1772467143
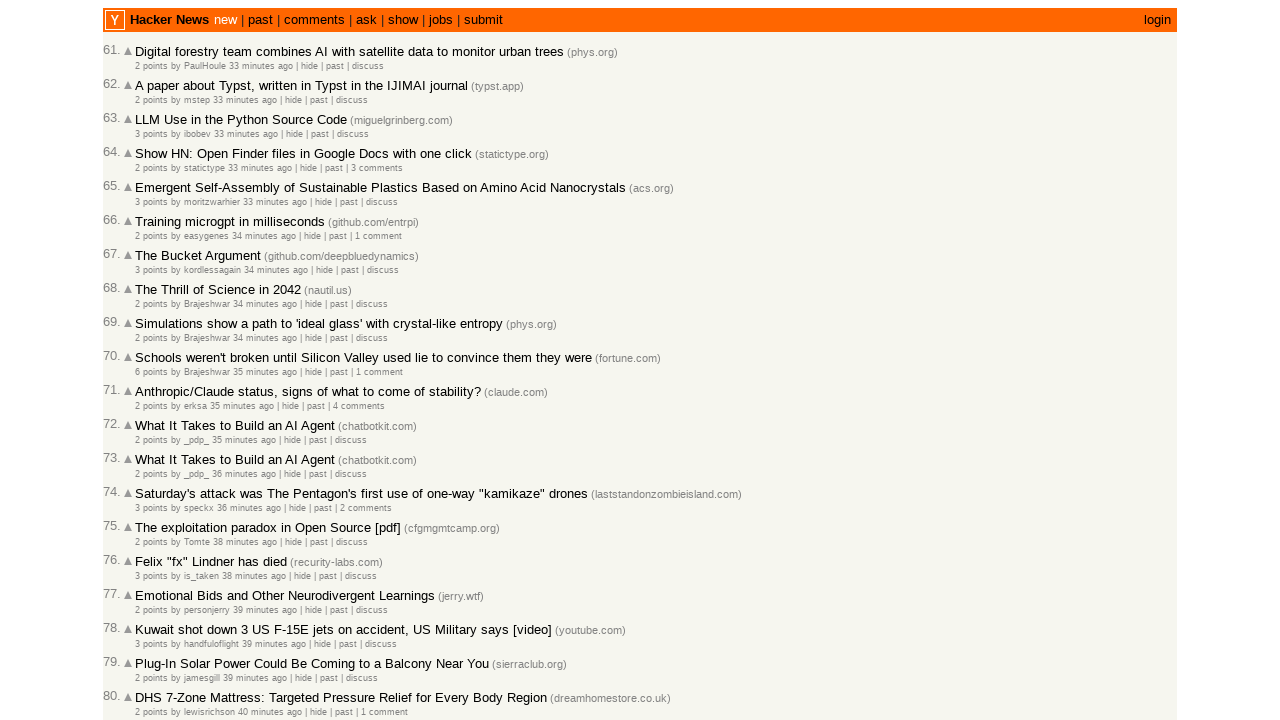

Retrieved story ID '47219627' for story at index 3
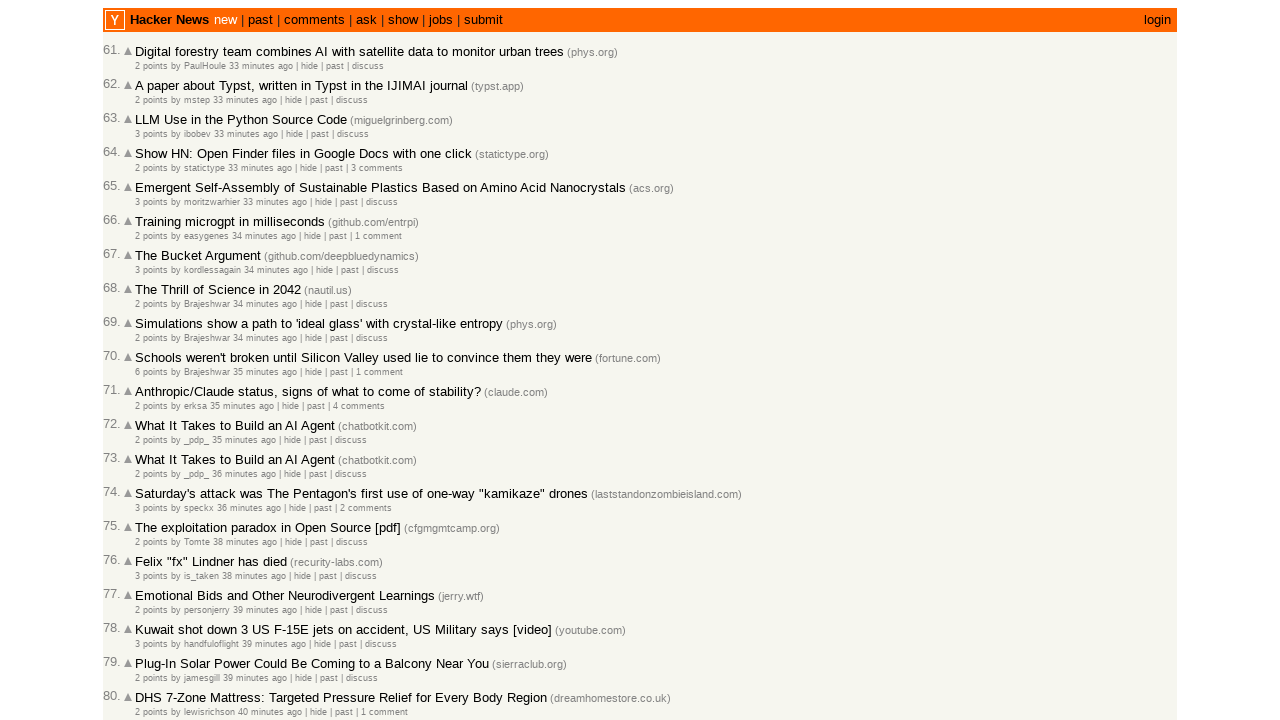

Added new story ID '47219627' to collection (total: 64)
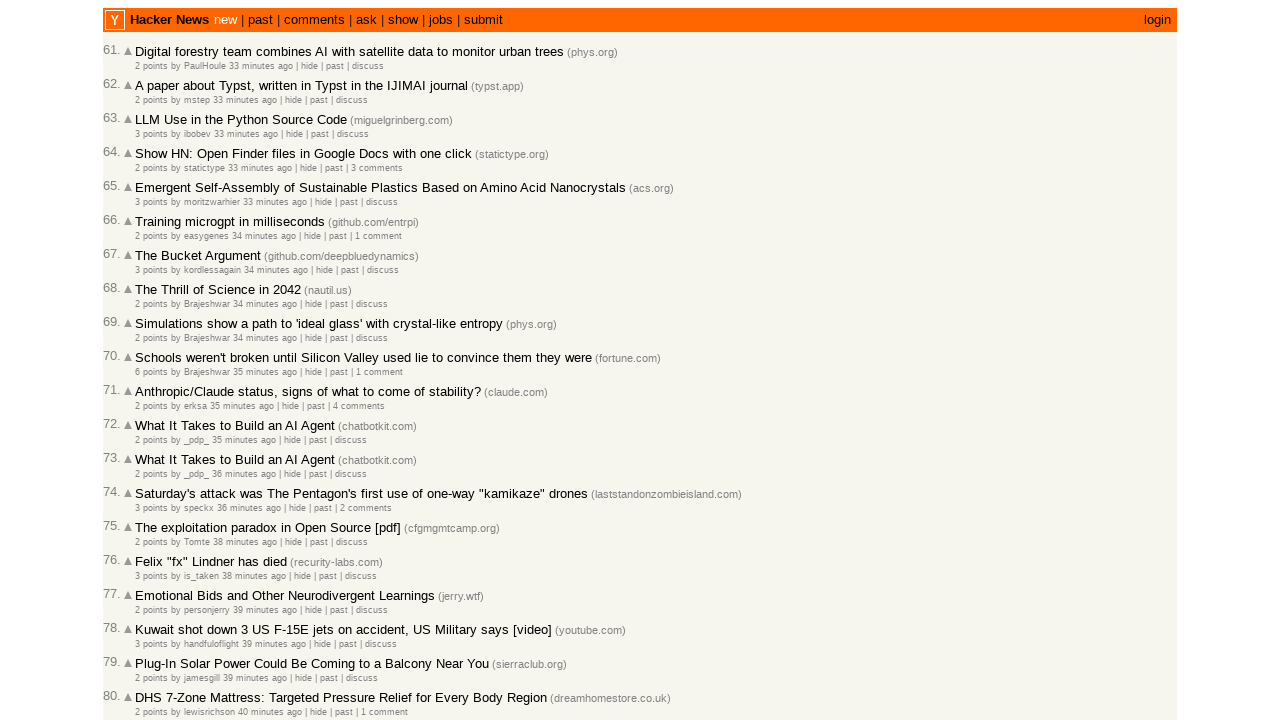

Retrieved timestamp title attribute for story at index 3
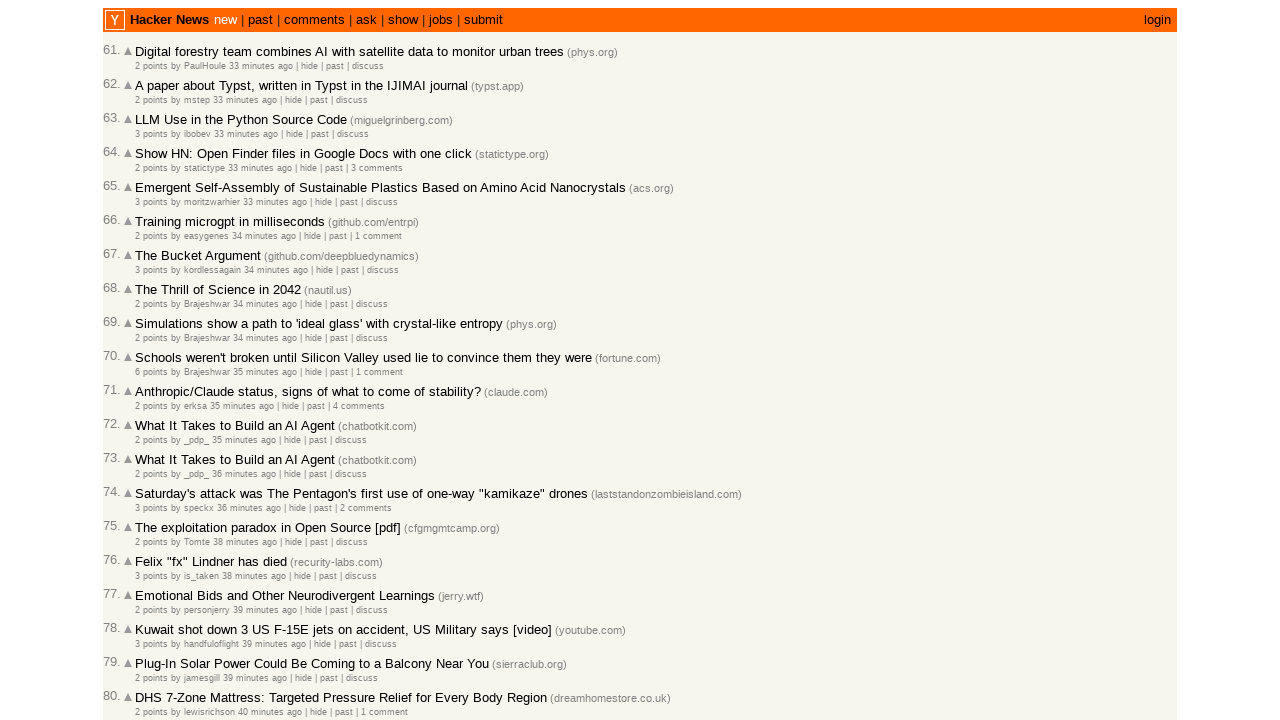

Extracted unix timestamp 1772467113 from story at index 3
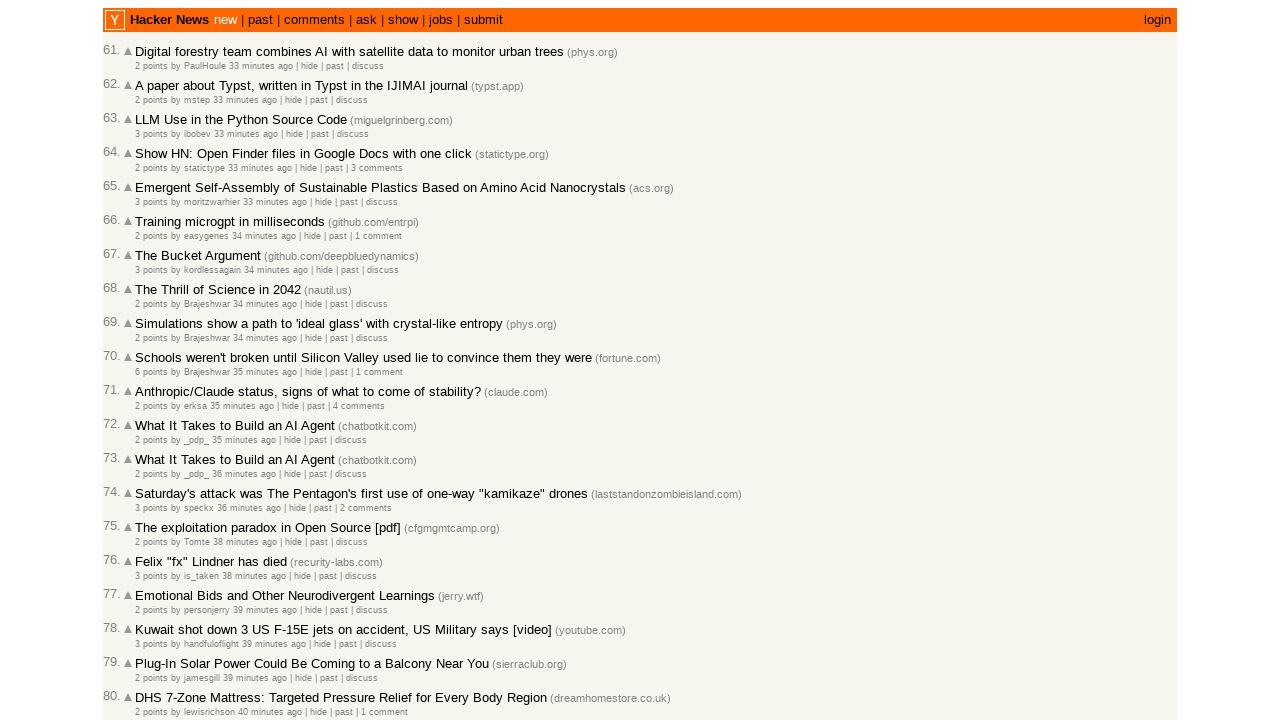

Verified descending timestamp order: 1772467113 <= 1772467137
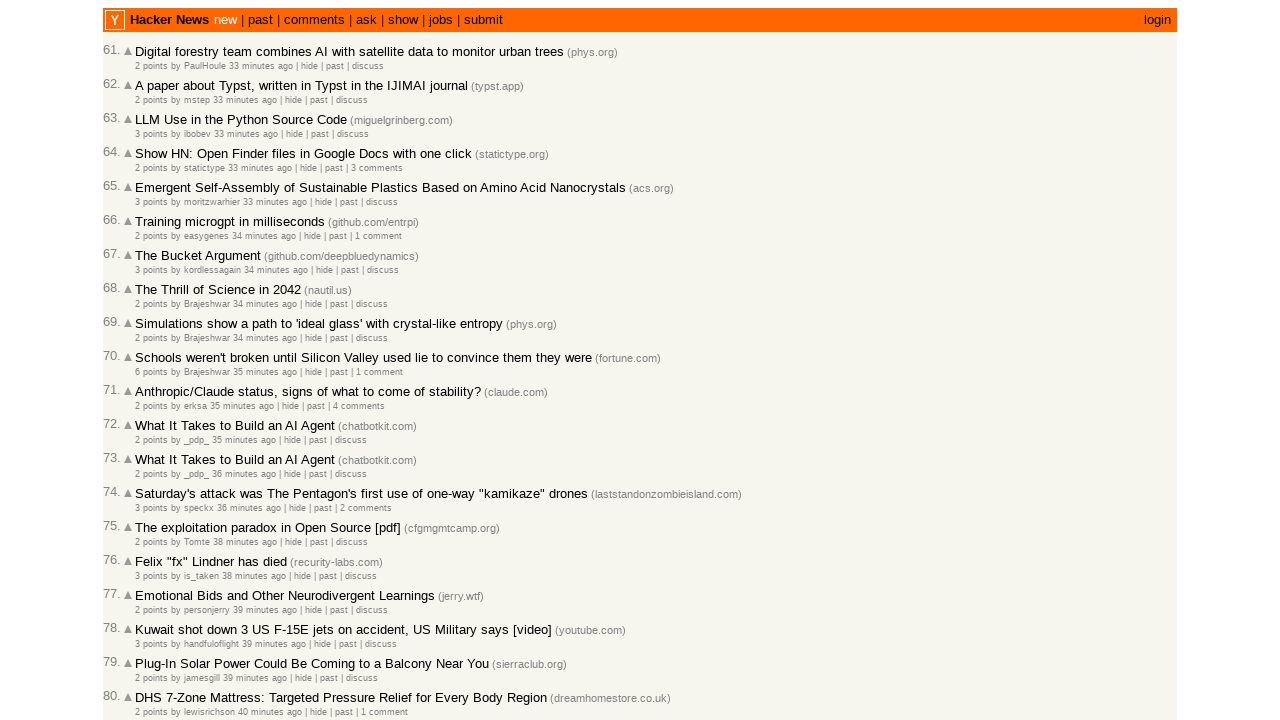

Retrieved story ID '47219626' for story at index 4
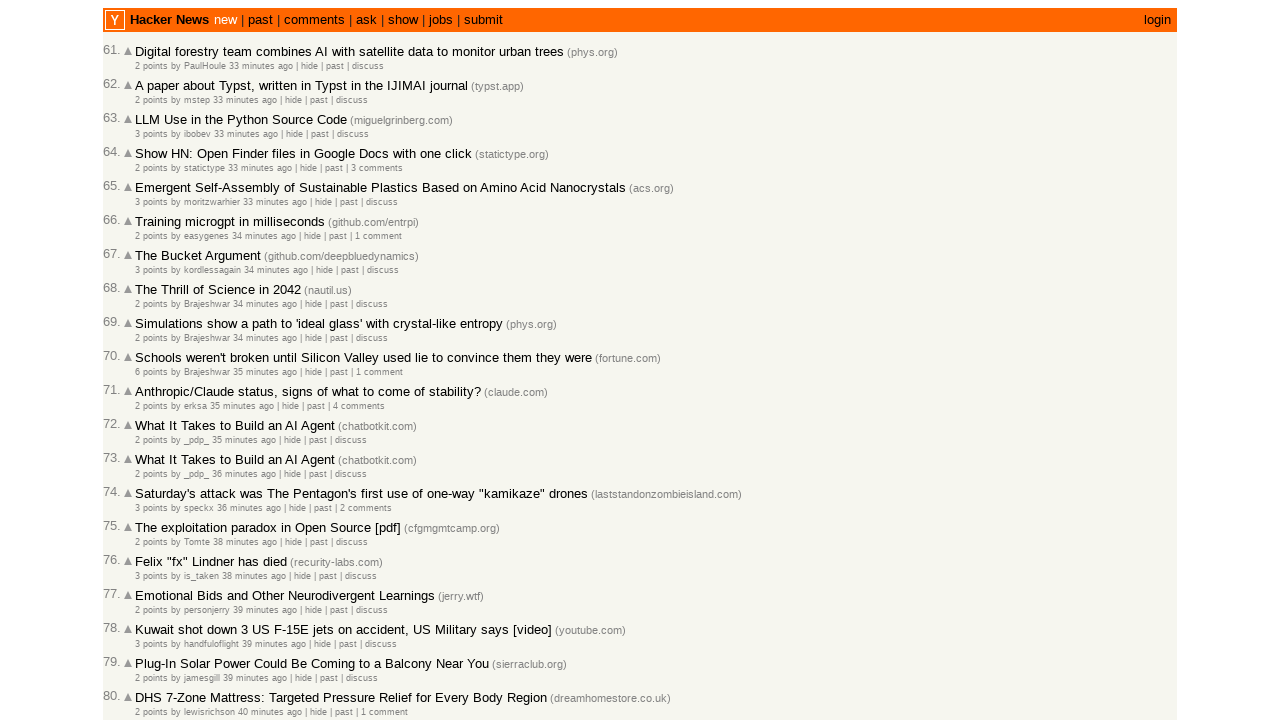

Added new story ID '47219626' to collection (total: 65)
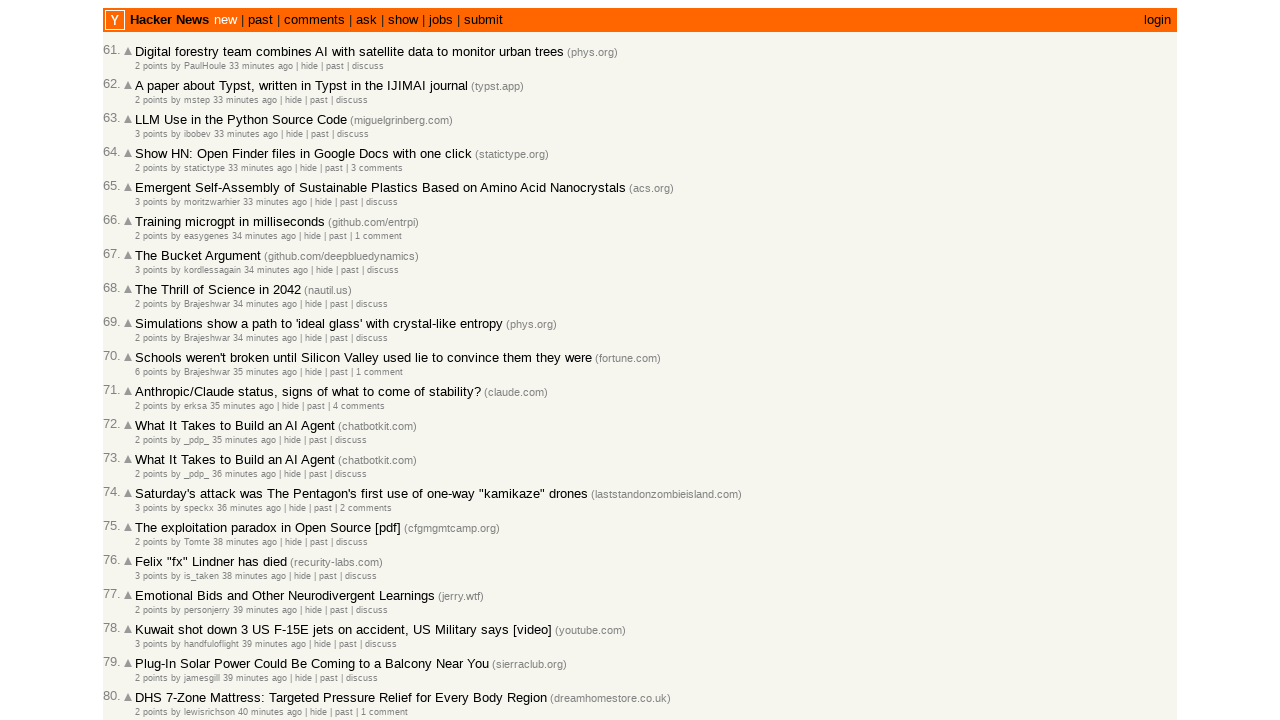

Retrieved timestamp title attribute for story at index 4
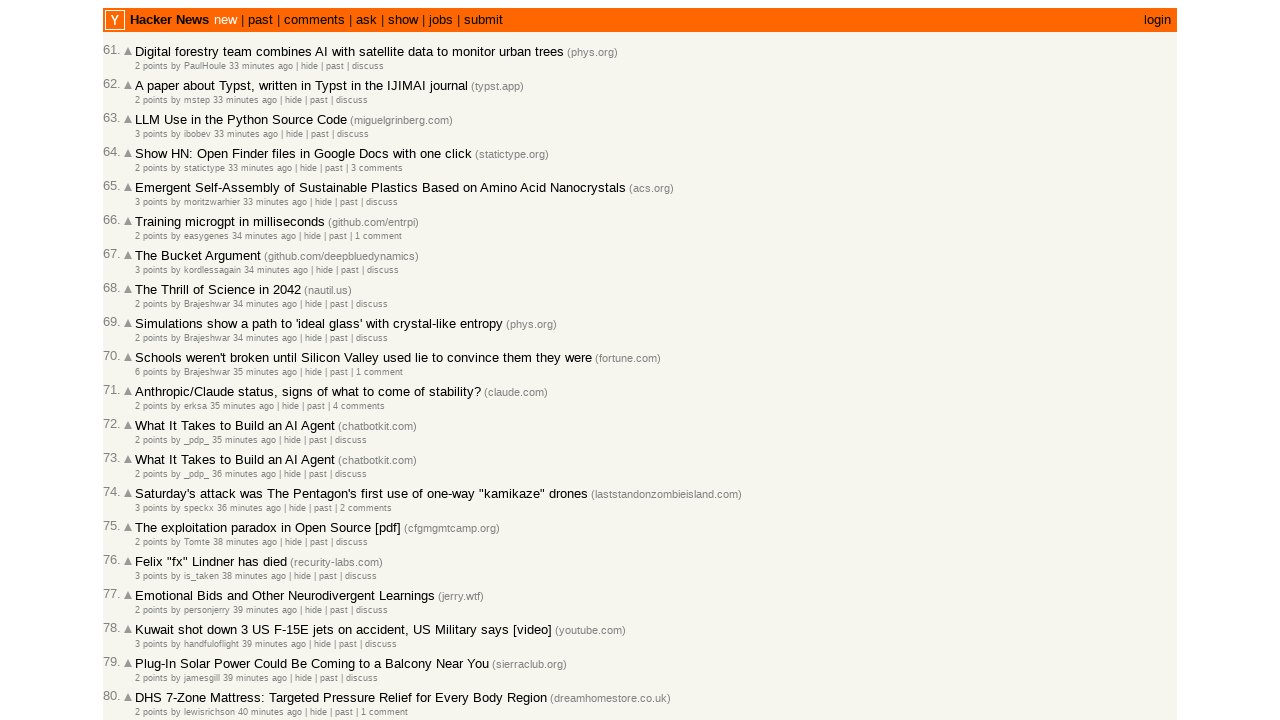

Extracted unix timestamp 1772467110 from story at index 4
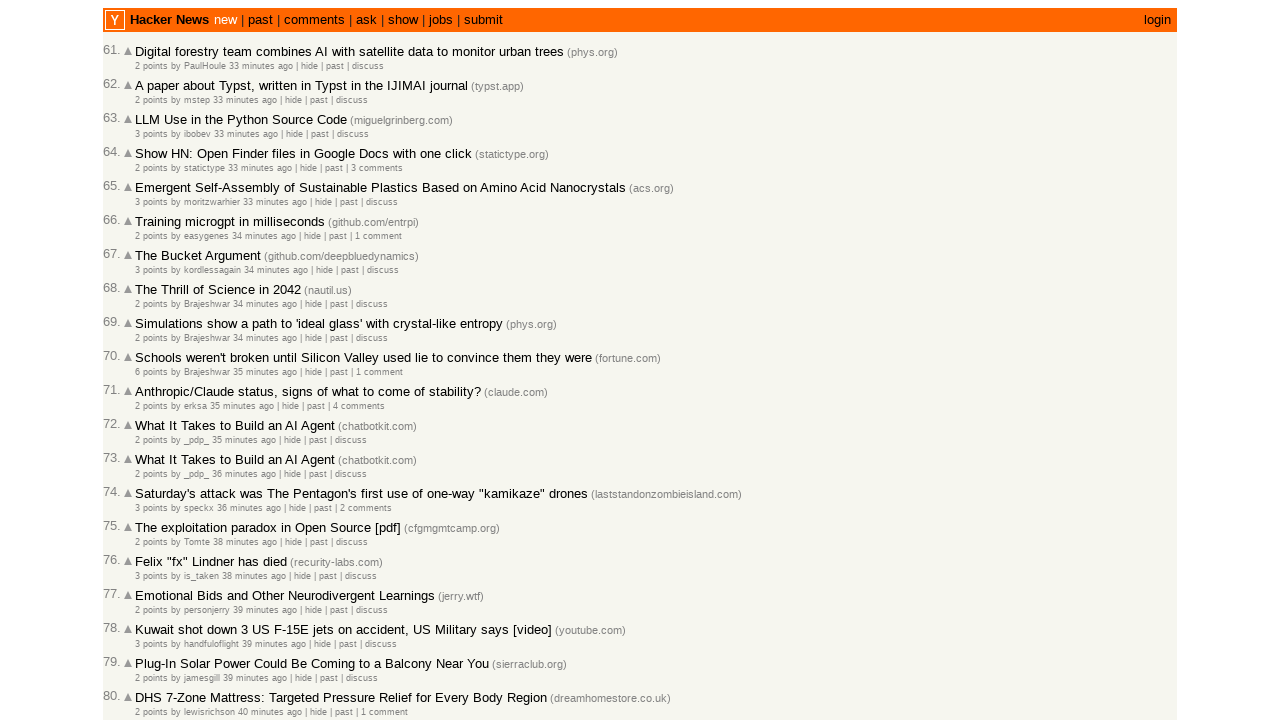

Verified descending timestamp order: 1772467110 <= 1772467113
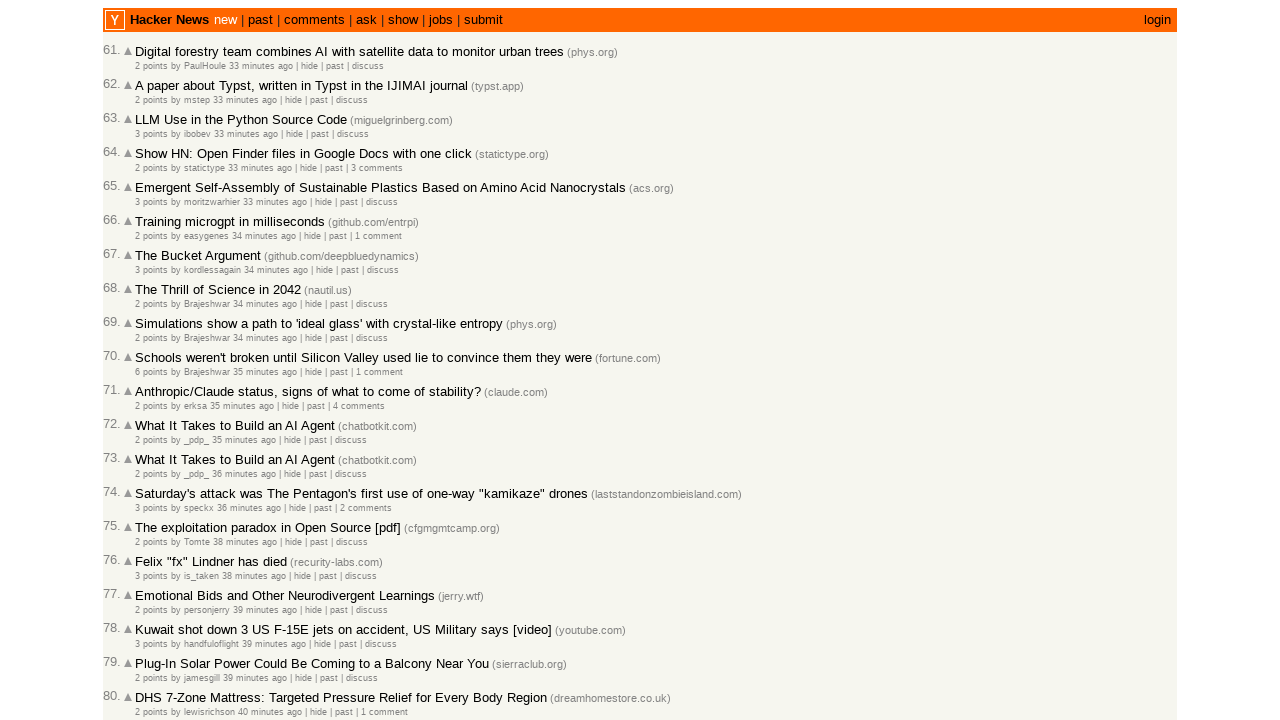

Retrieved story ID '47219623' for story at index 5
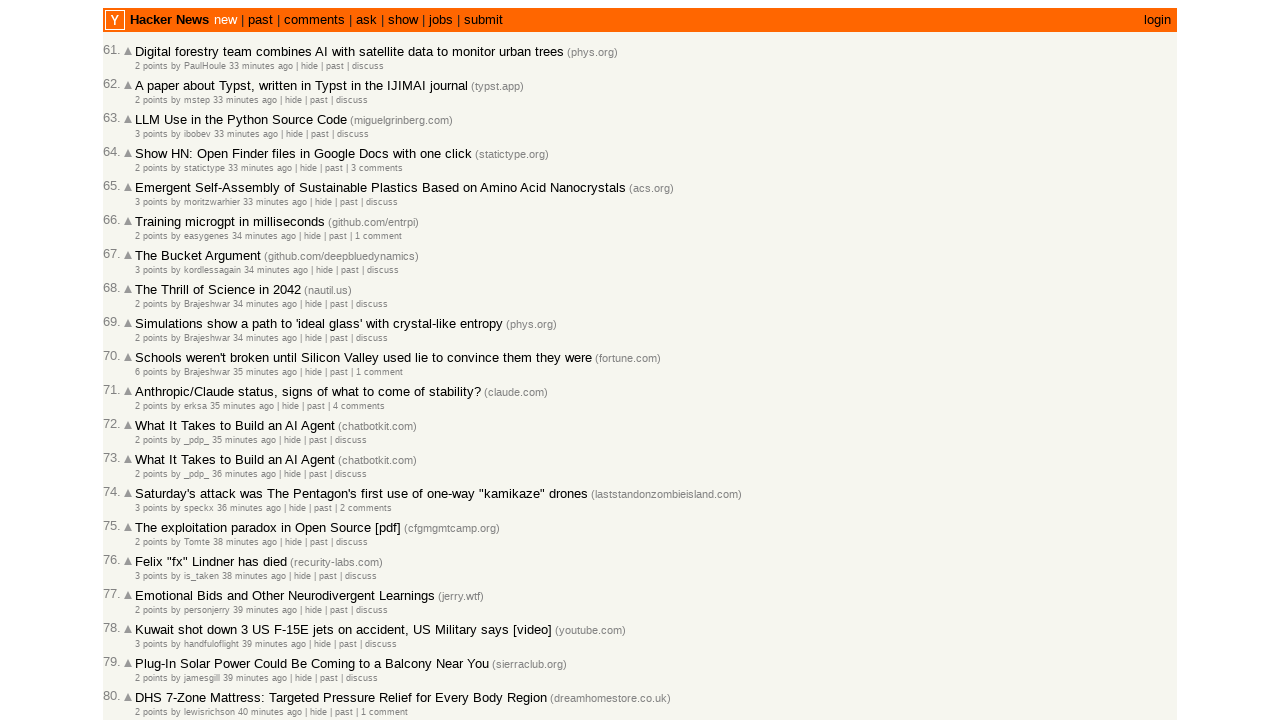

Added new story ID '47219623' to collection (total: 66)
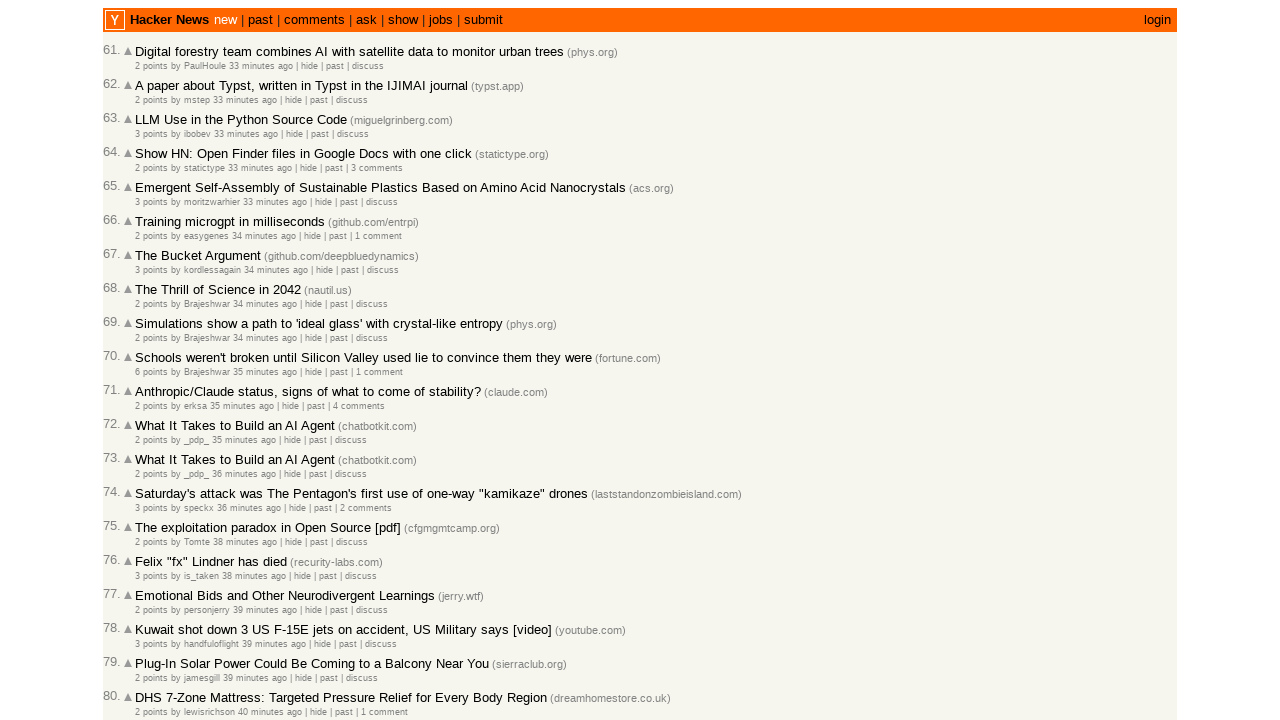

Retrieved timestamp title attribute for story at index 5
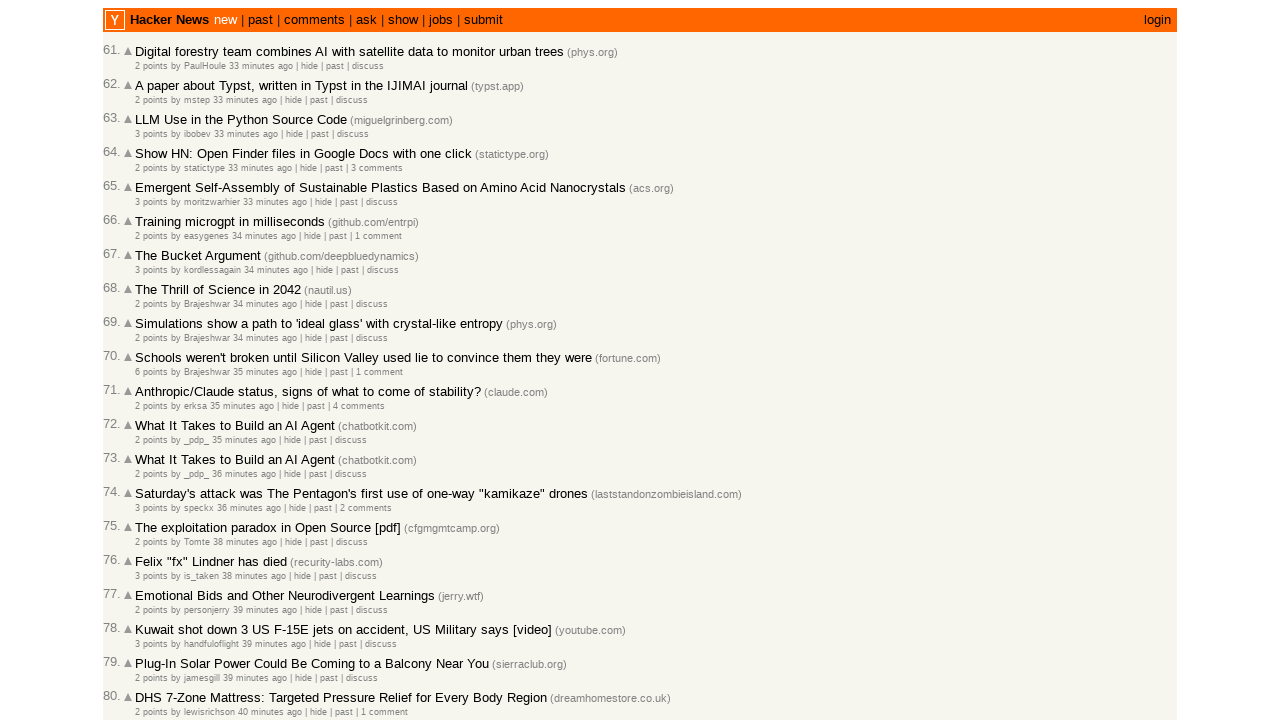

Extracted unix timestamp 1772467099 from story at index 5
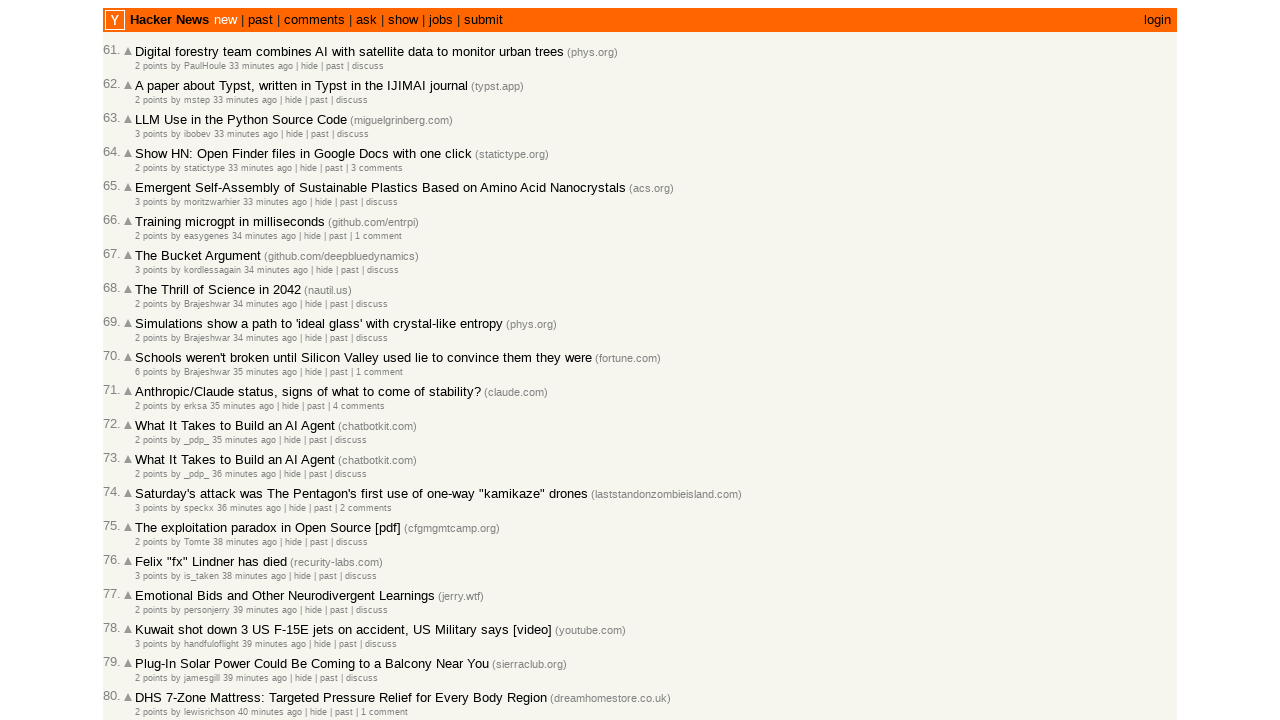

Verified descending timestamp order: 1772467099 <= 1772467110
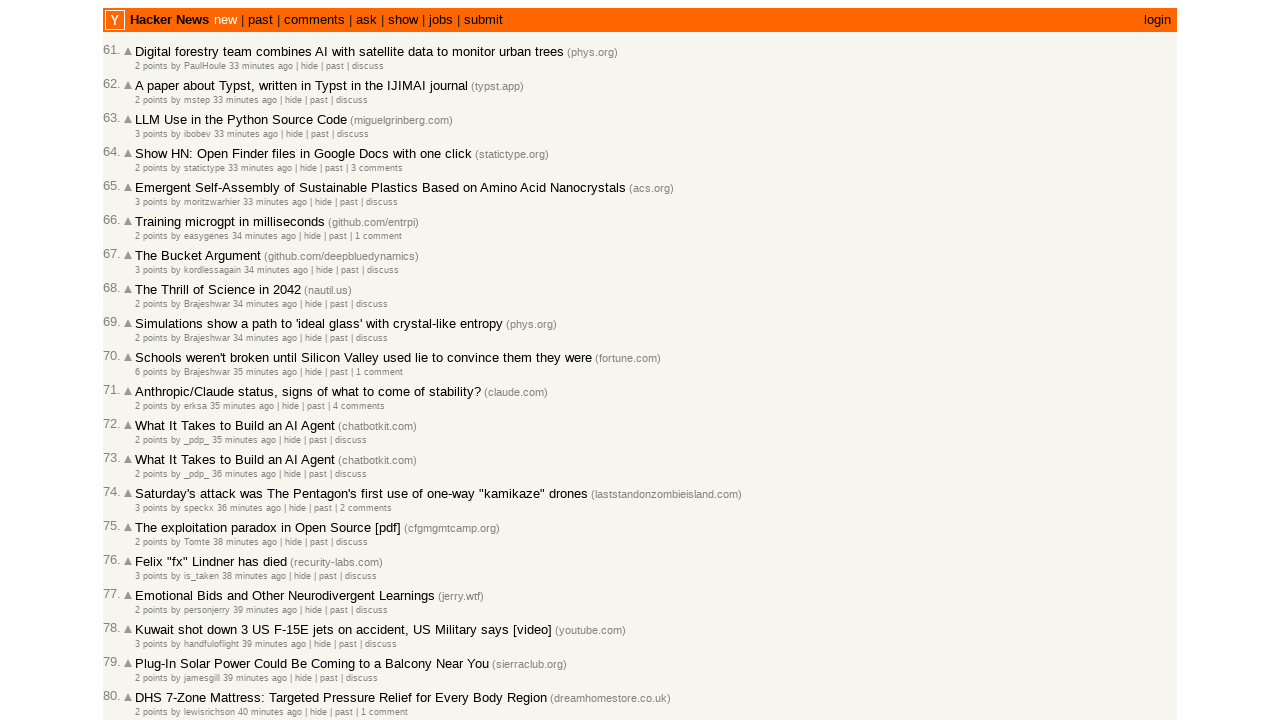

Retrieved story ID '47219614' for story at index 6
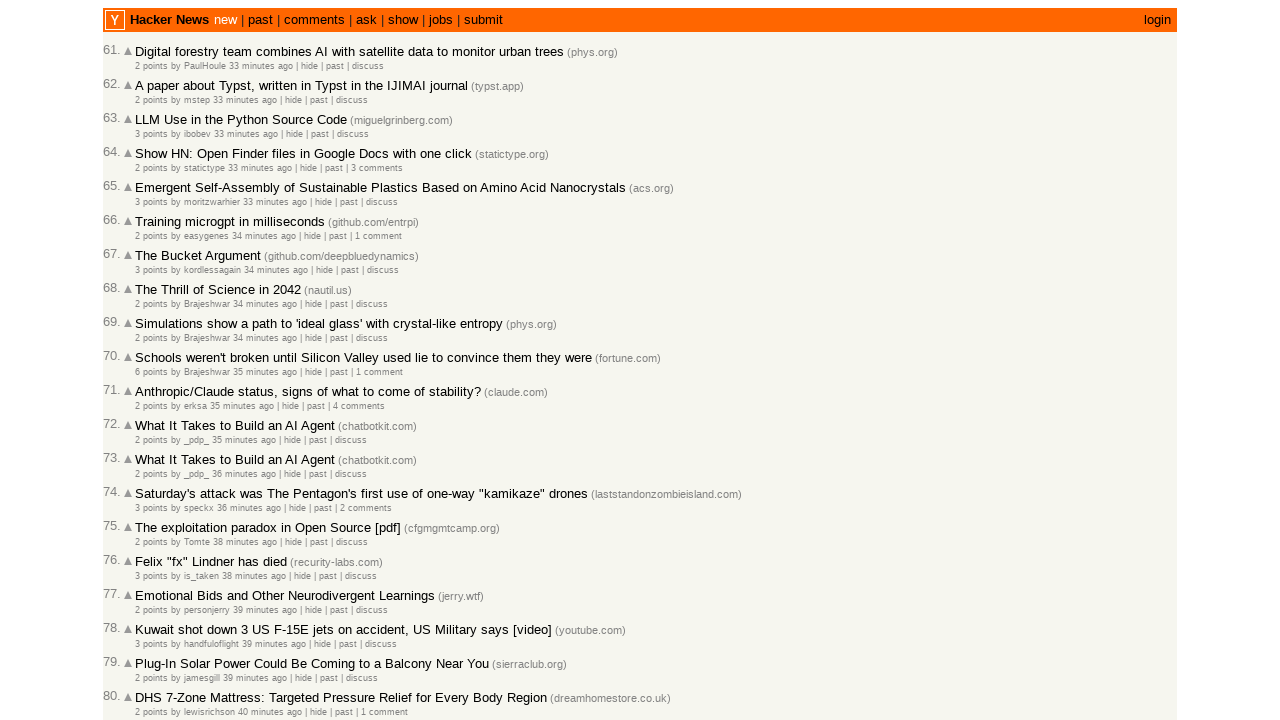

Added new story ID '47219614' to collection (total: 67)
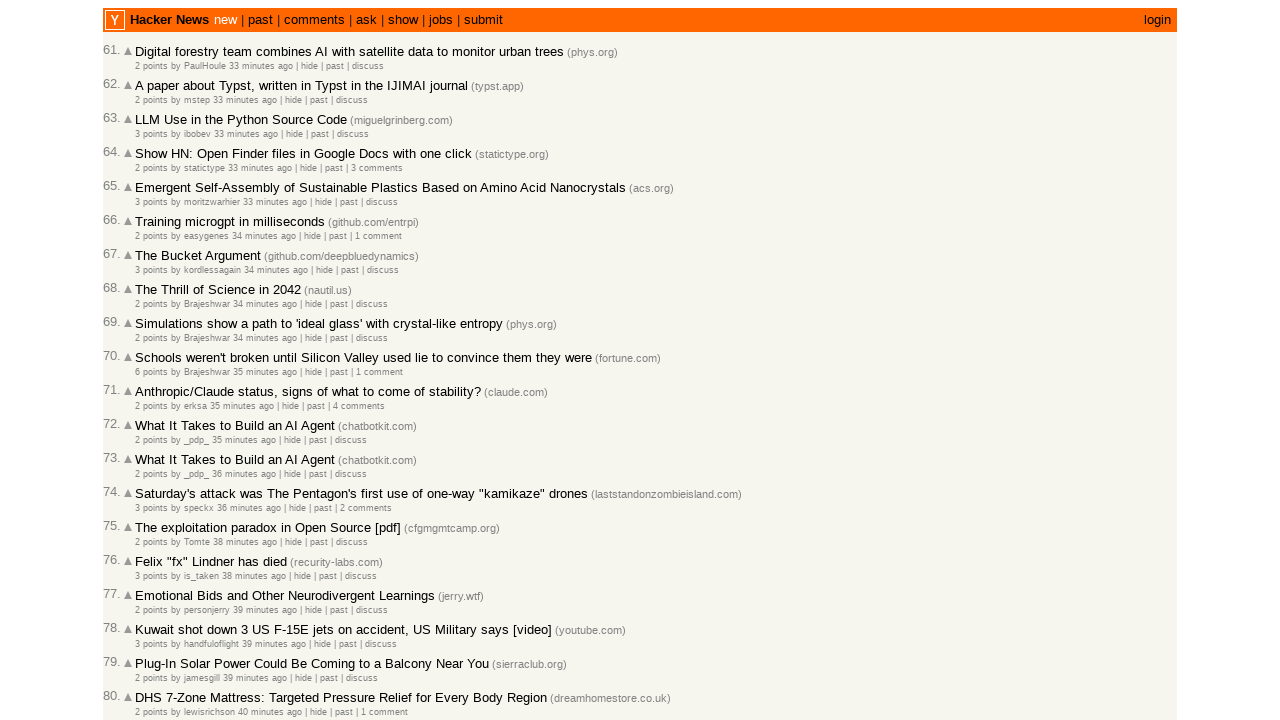

Retrieved timestamp title attribute for story at index 6
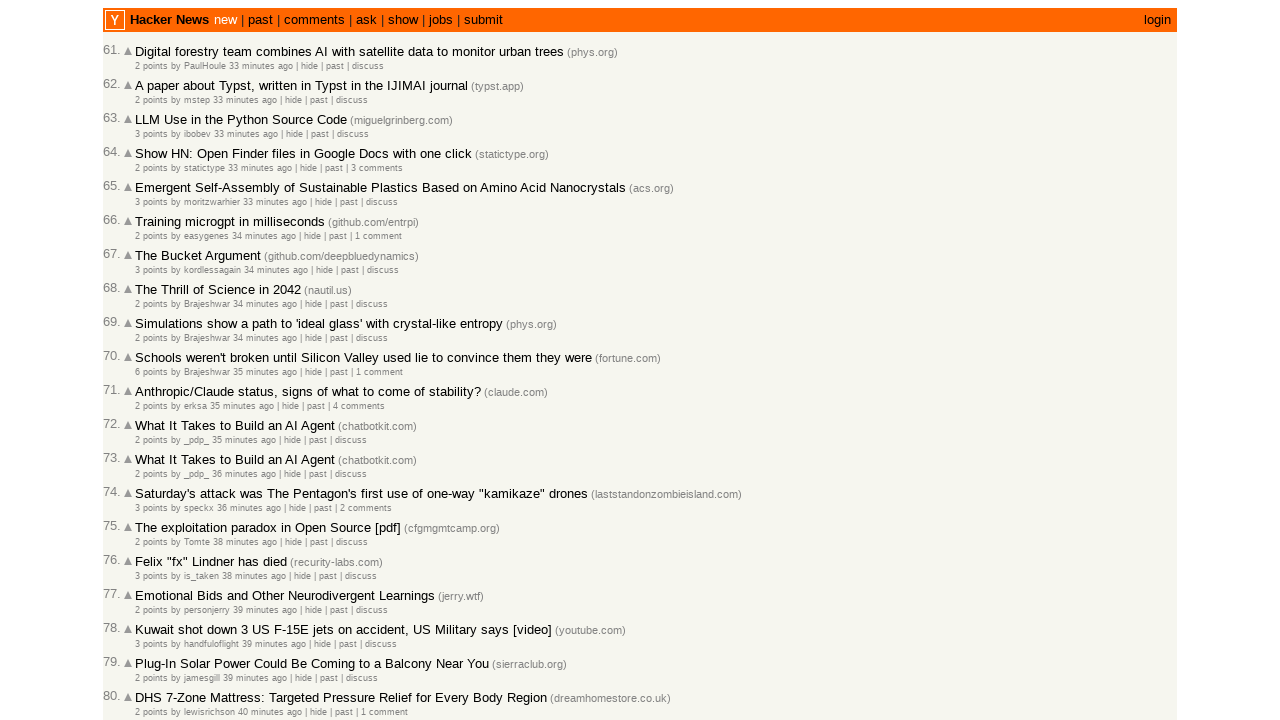

Extracted unix timestamp 1772467071 from story at index 6
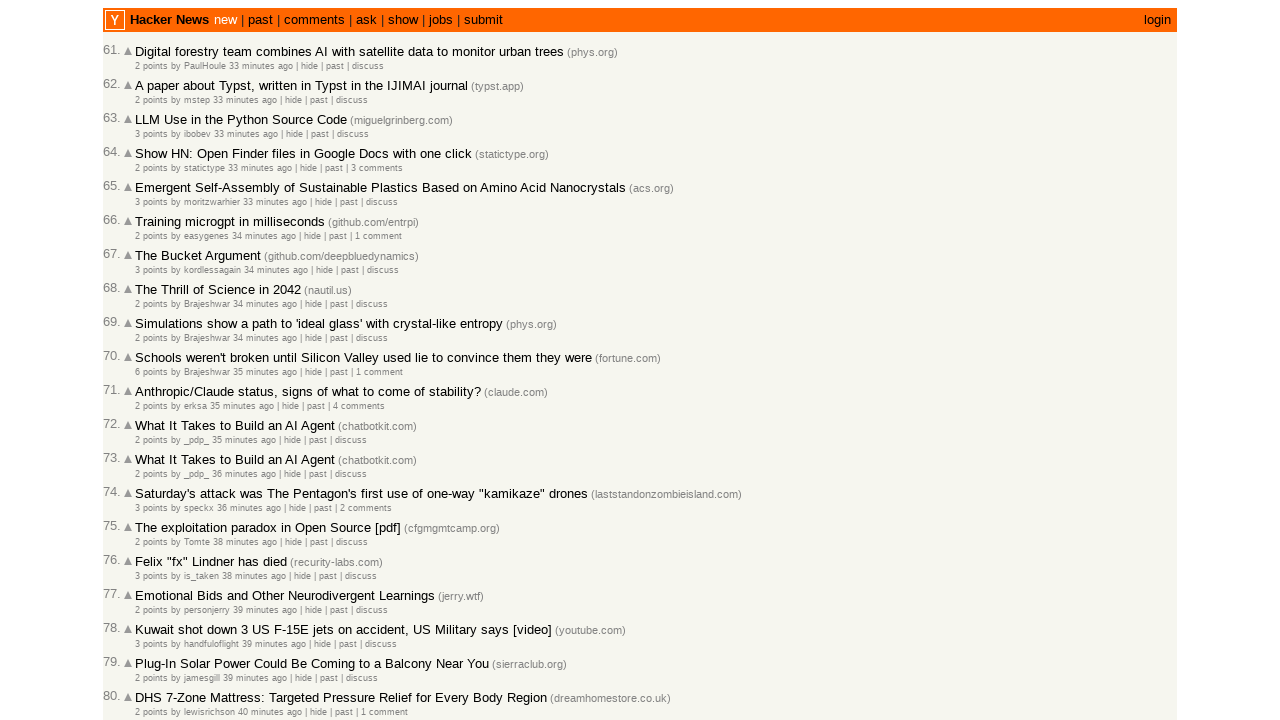

Verified descending timestamp order: 1772467071 <= 1772467099
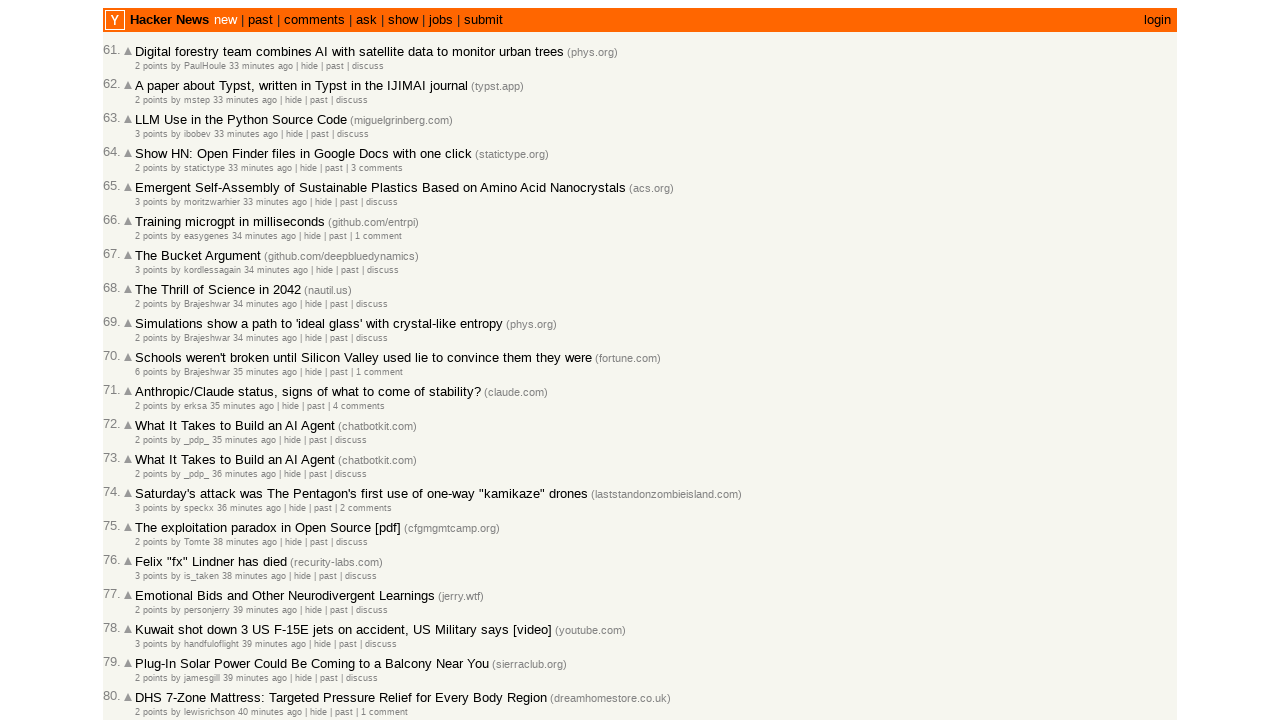

Retrieved story ID '47219610' for story at index 7
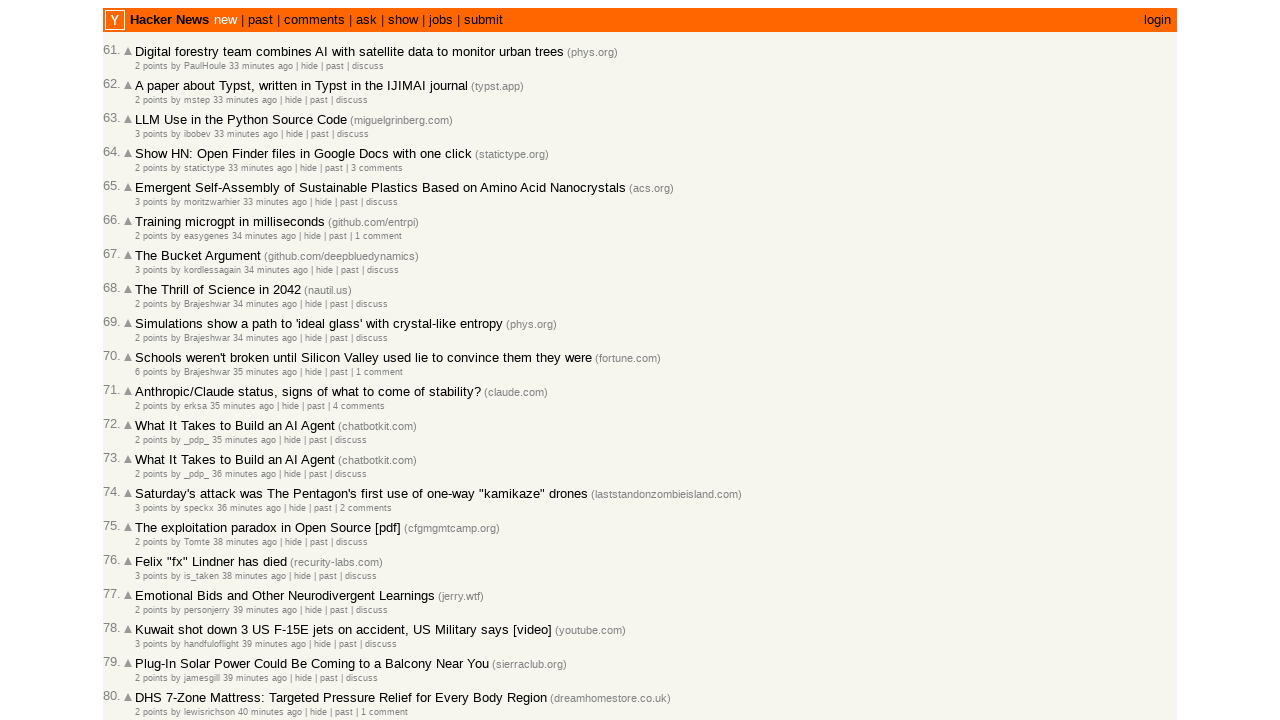

Added new story ID '47219610' to collection (total: 68)
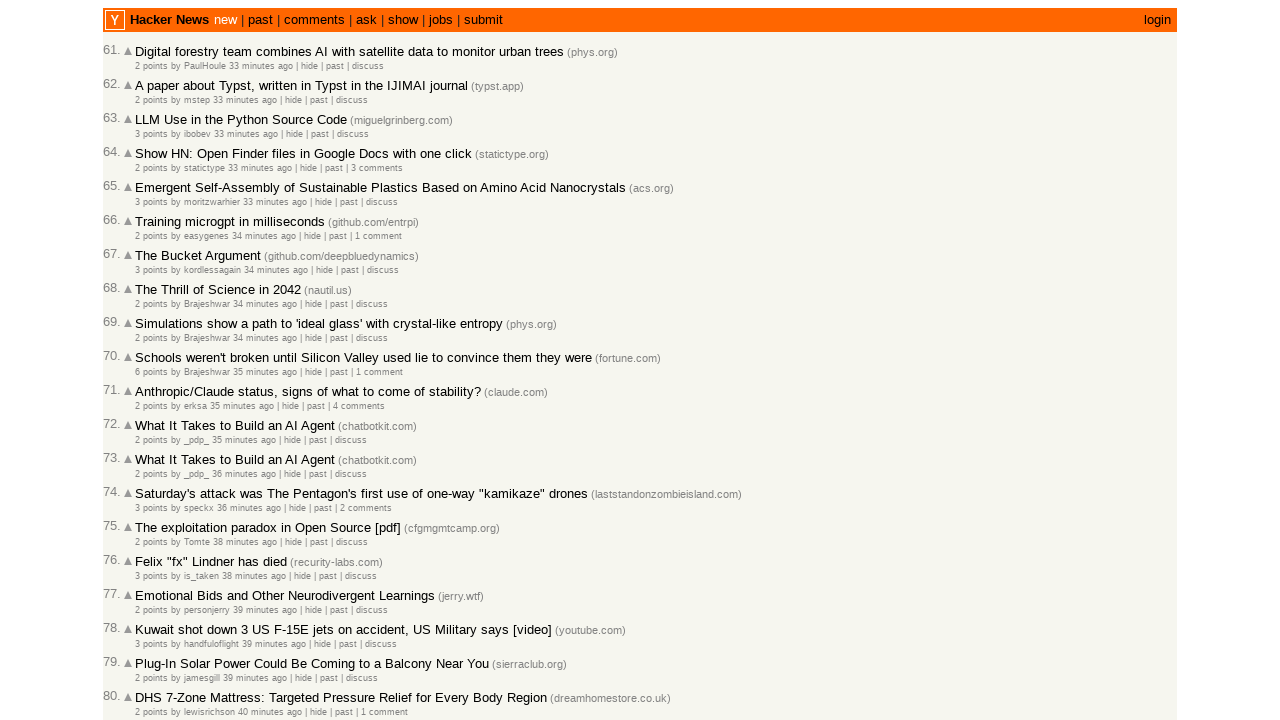

Retrieved timestamp title attribute for story at index 7
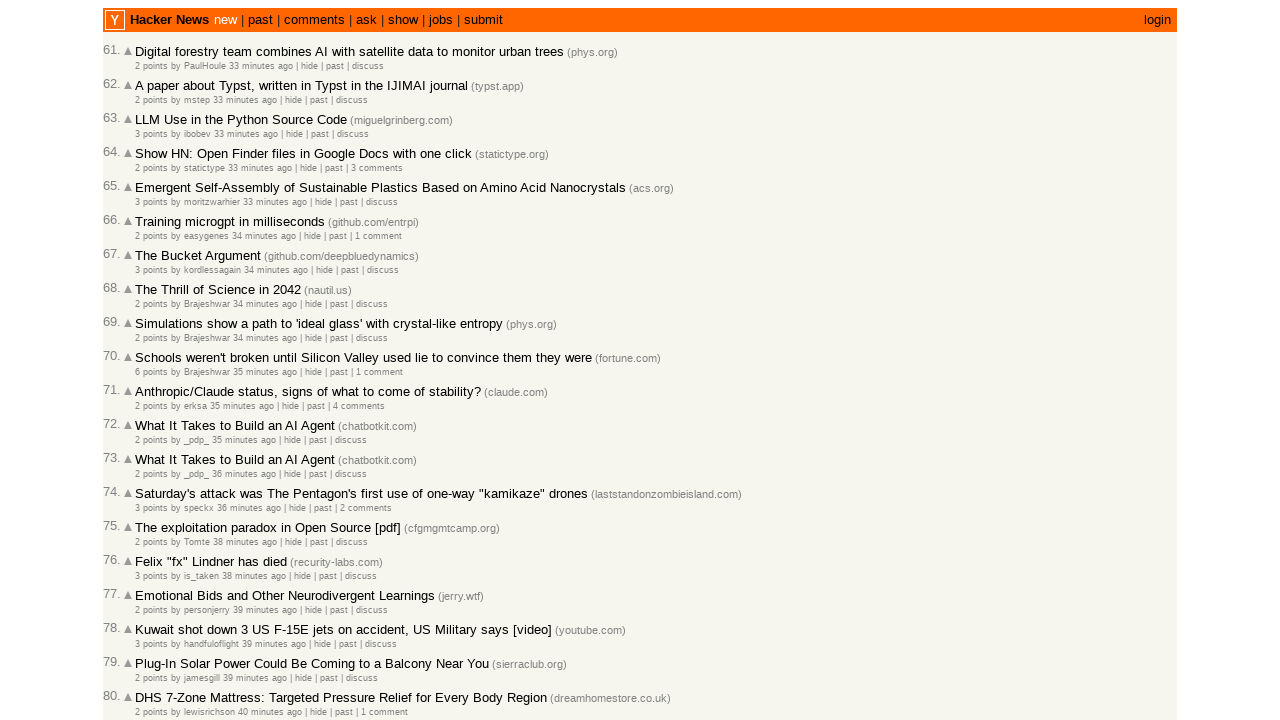

Extracted unix timestamp 1772467046 from story at index 7
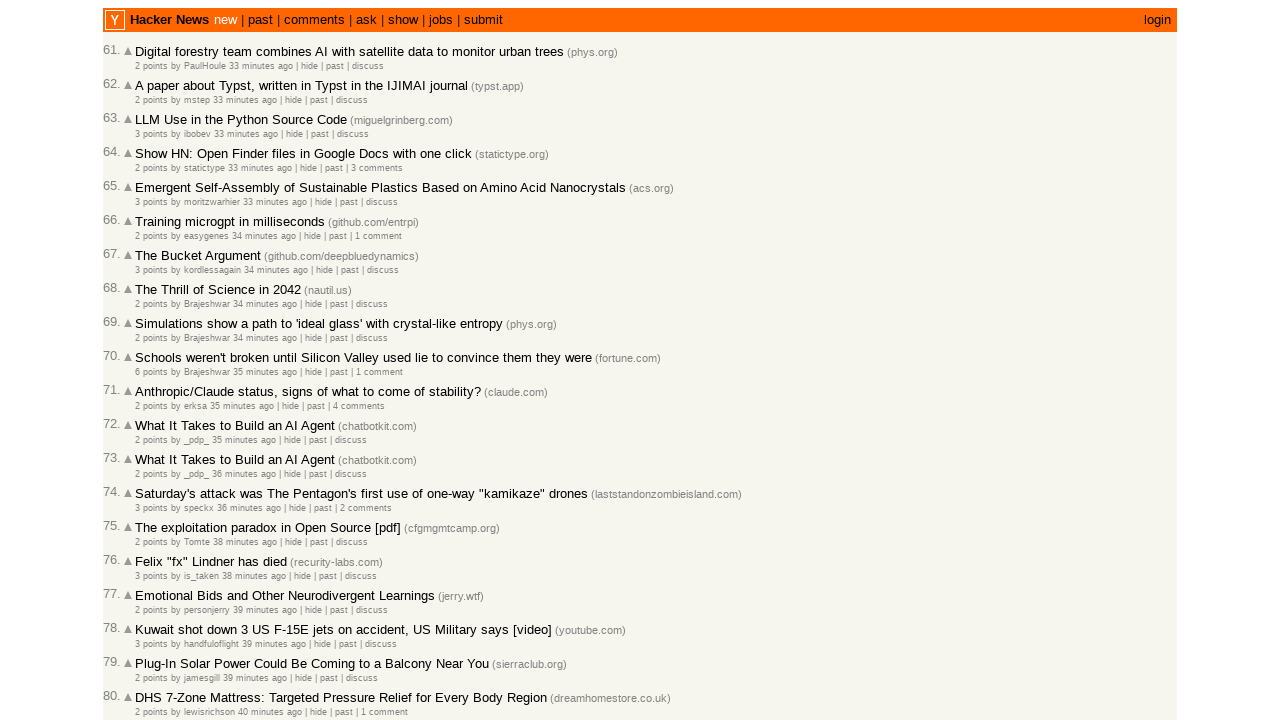

Verified descending timestamp order: 1772467046 <= 1772467071
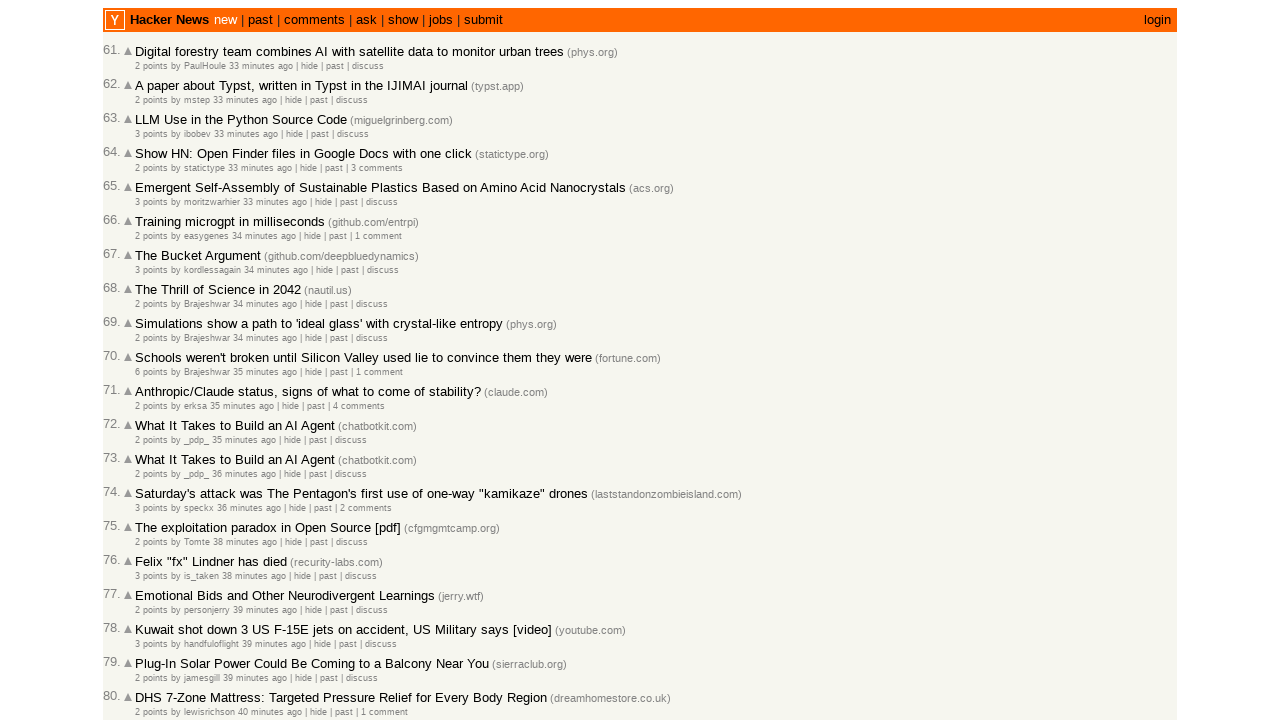

Retrieved story ID '47219606' for story at index 8
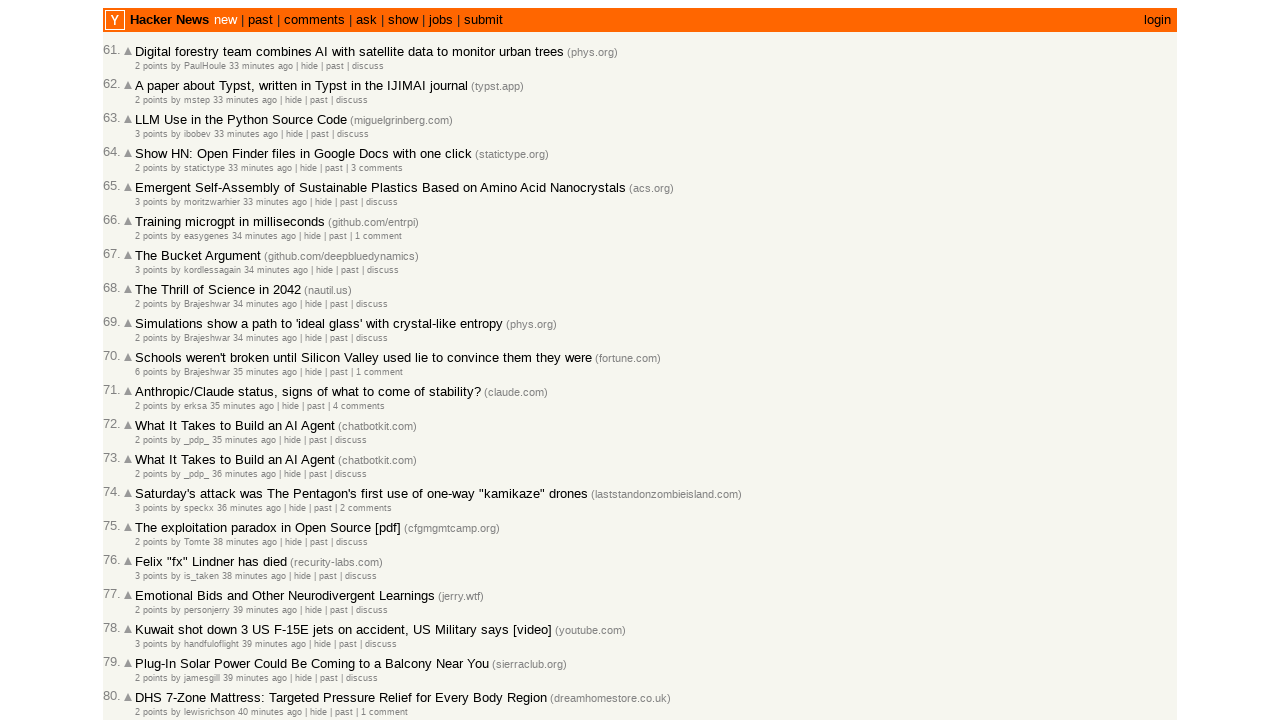

Added new story ID '47219606' to collection (total: 69)
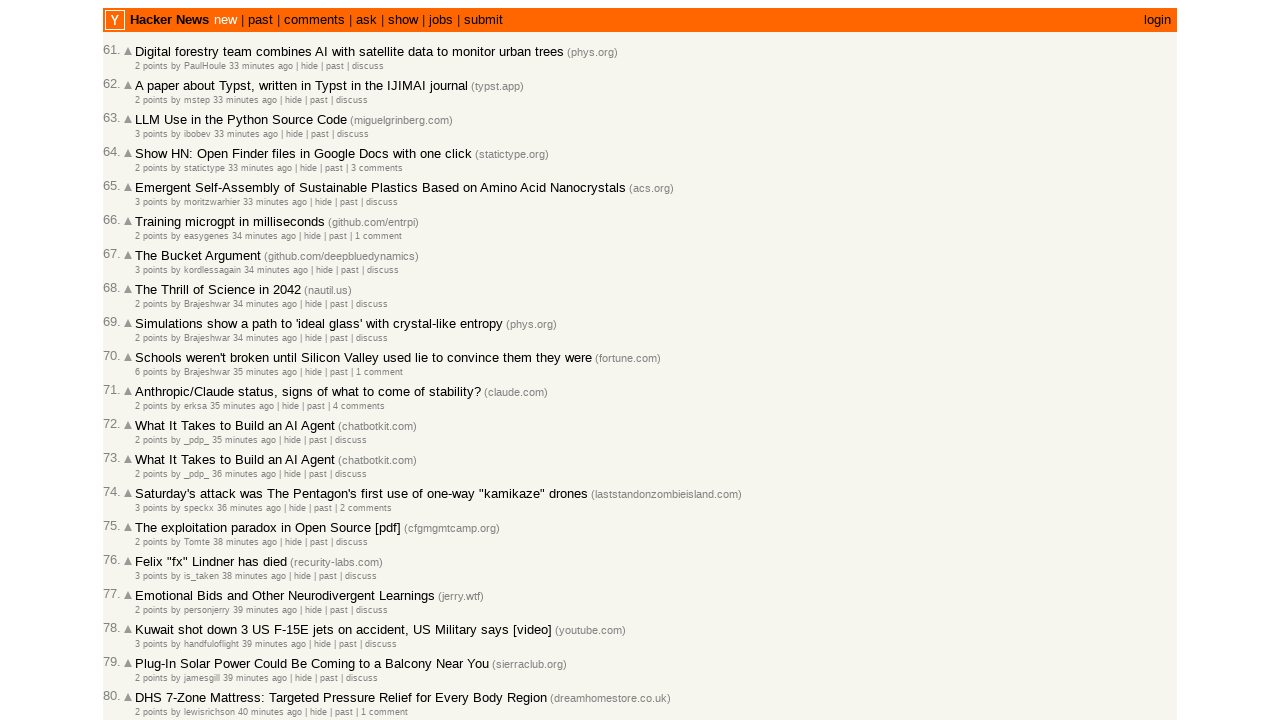

Retrieved timestamp title attribute for story at index 8
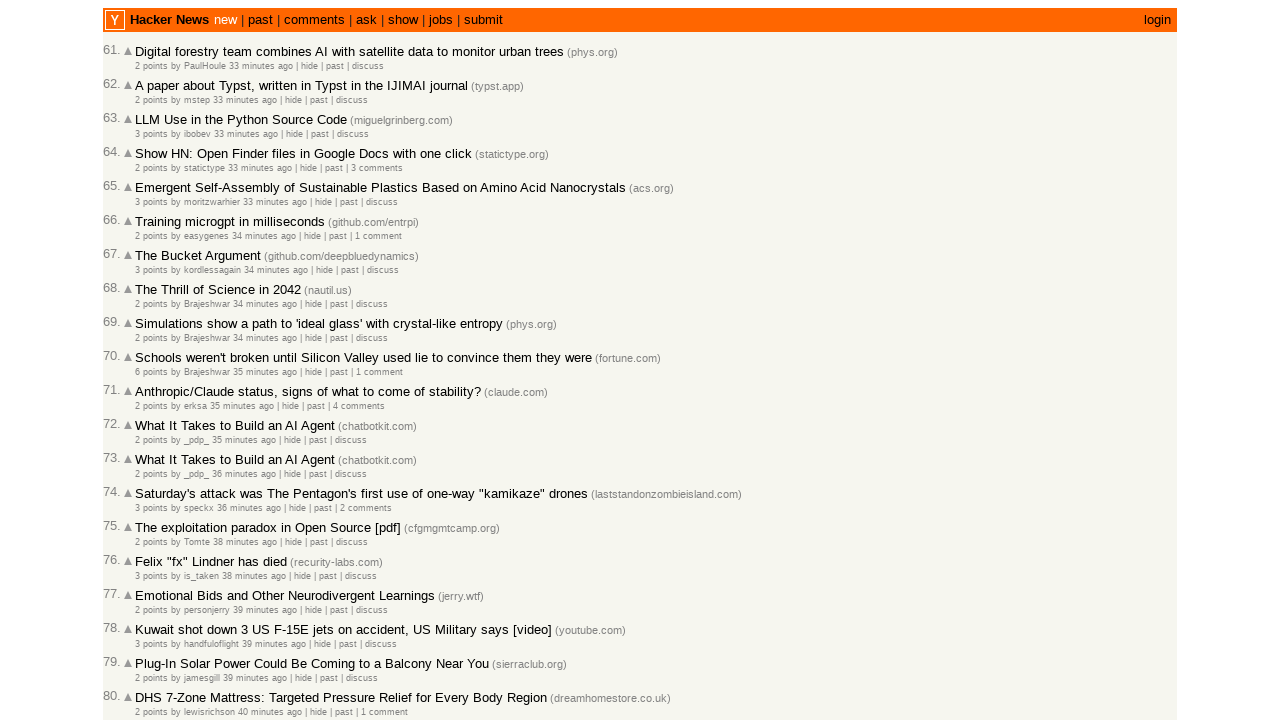

Extracted unix timestamp 1772467041 from story at index 8
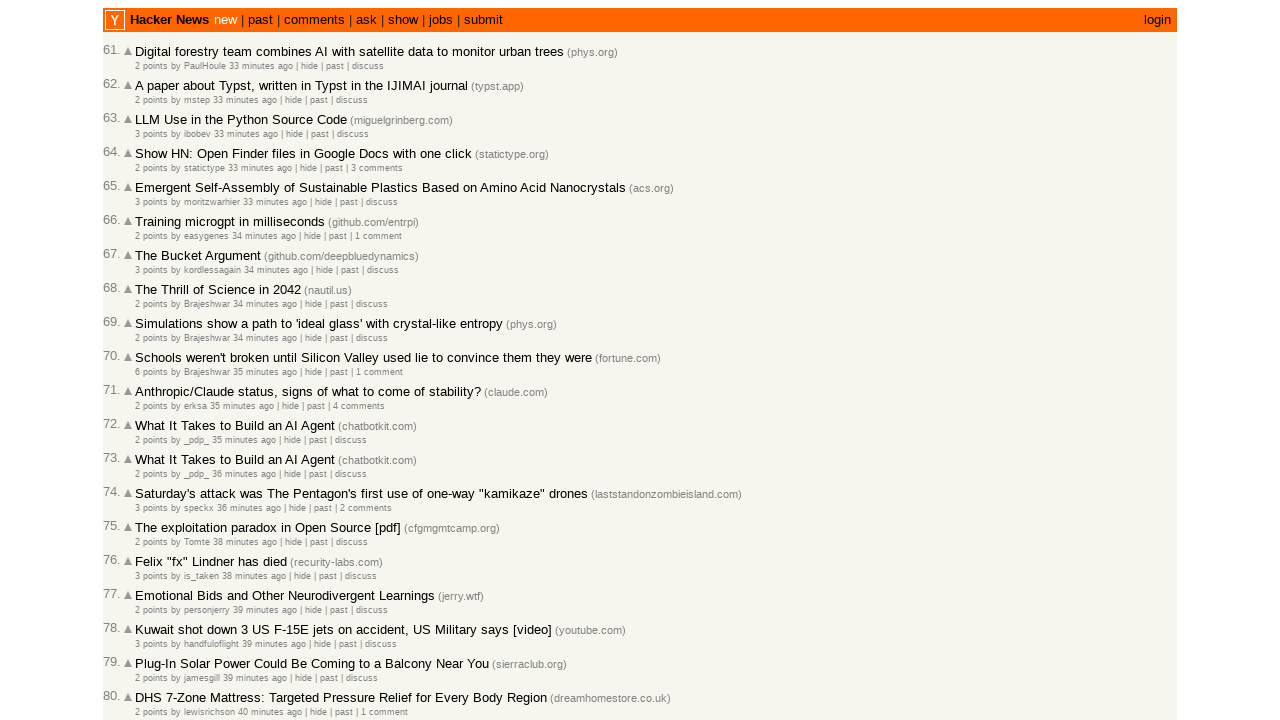

Verified descending timestamp order: 1772467041 <= 1772467046
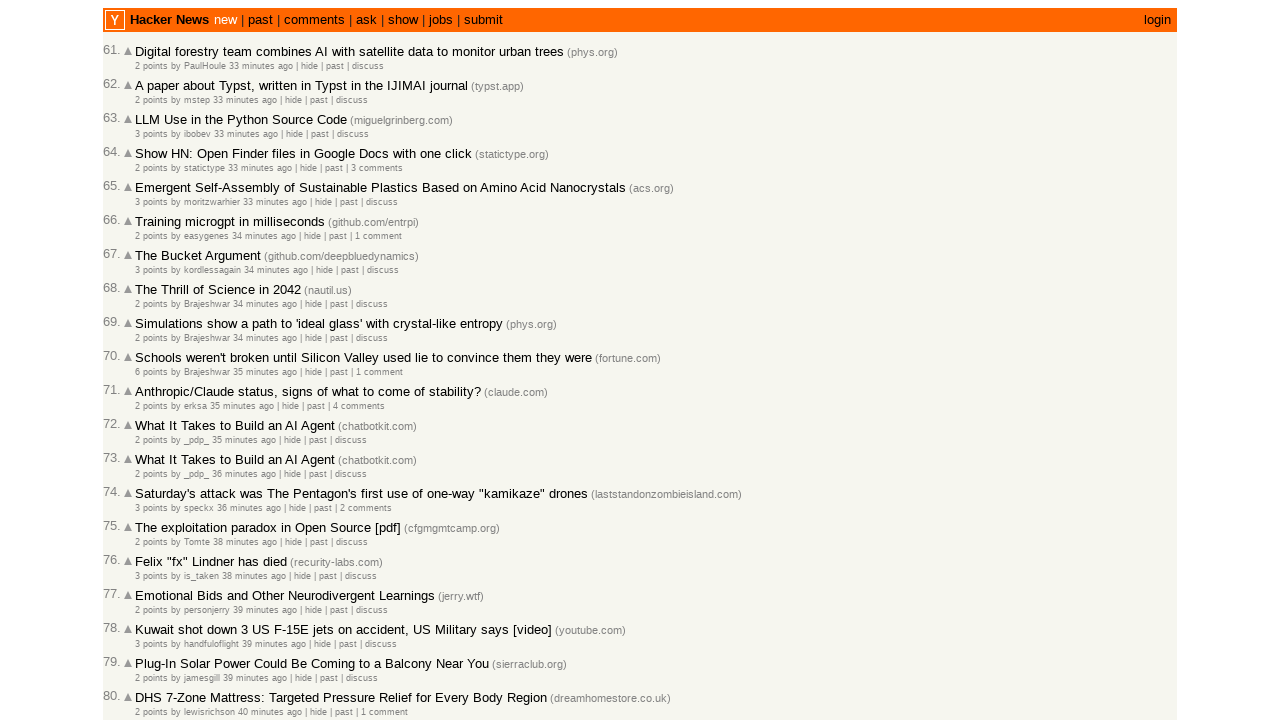

Retrieved story ID '47219602' for story at index 9
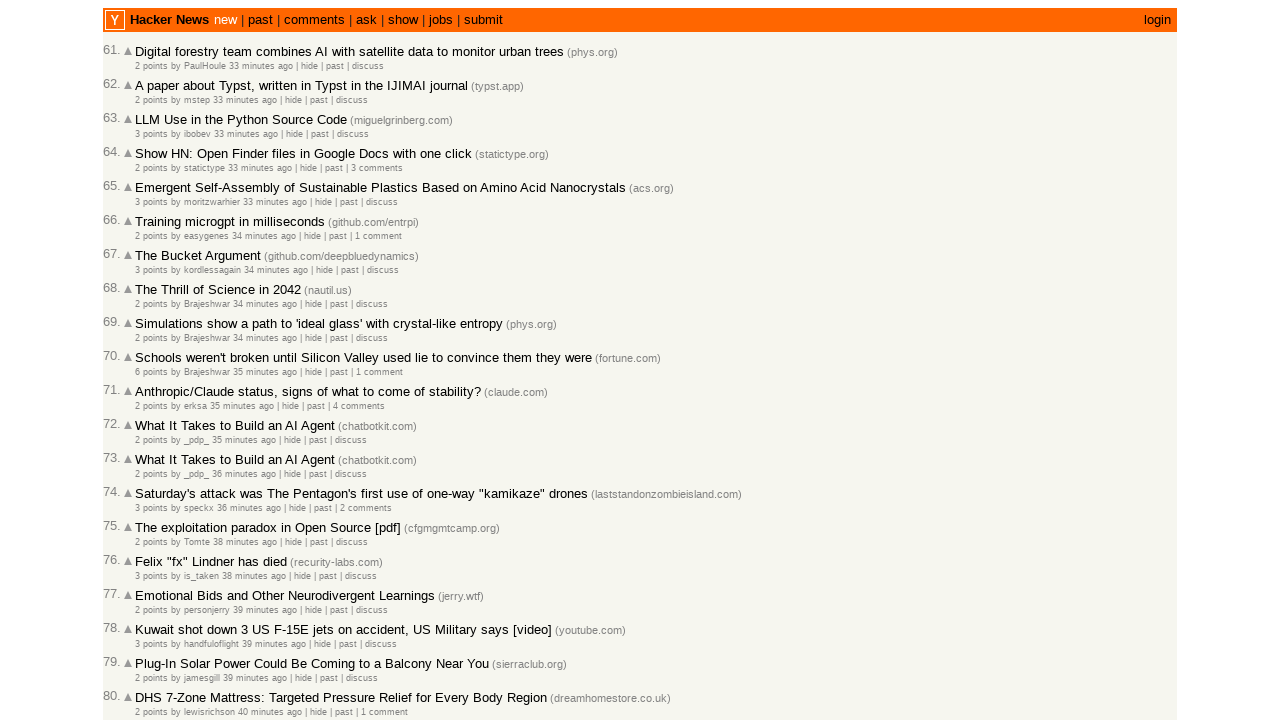

Added new story ID '47219602' to collection (total: 70)
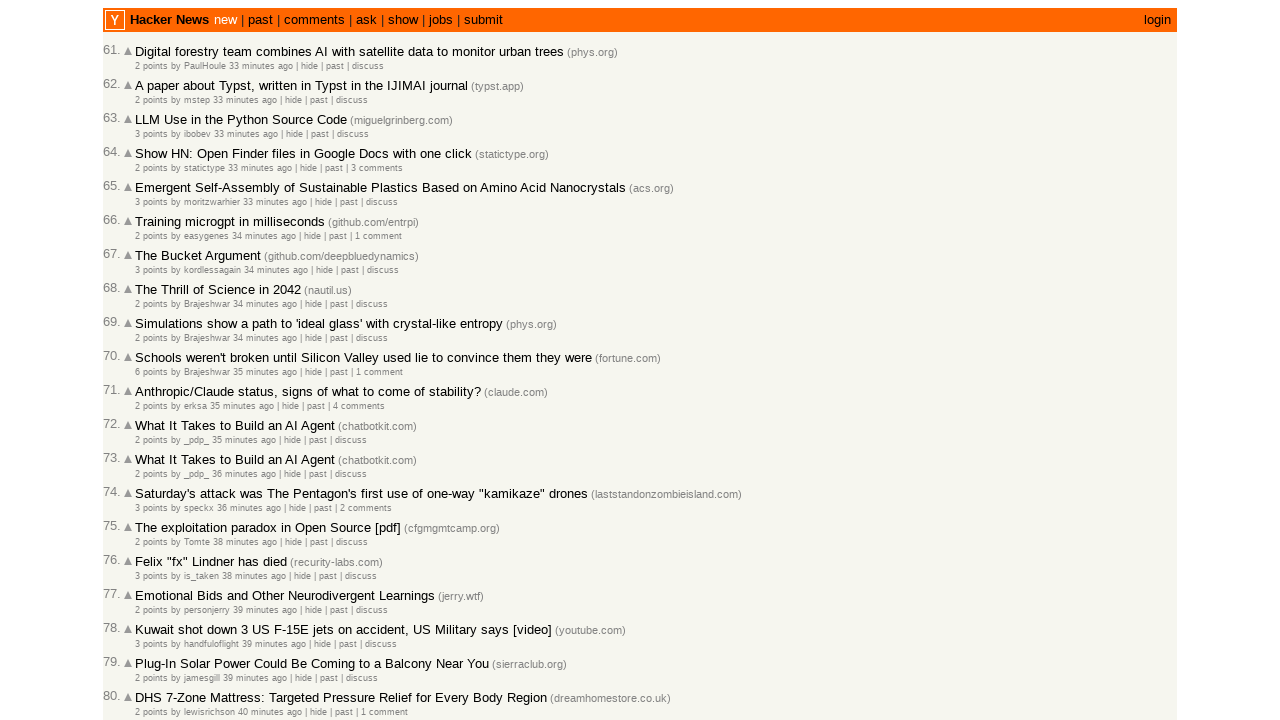

Retrieved timestamp title attribute for story at index 9
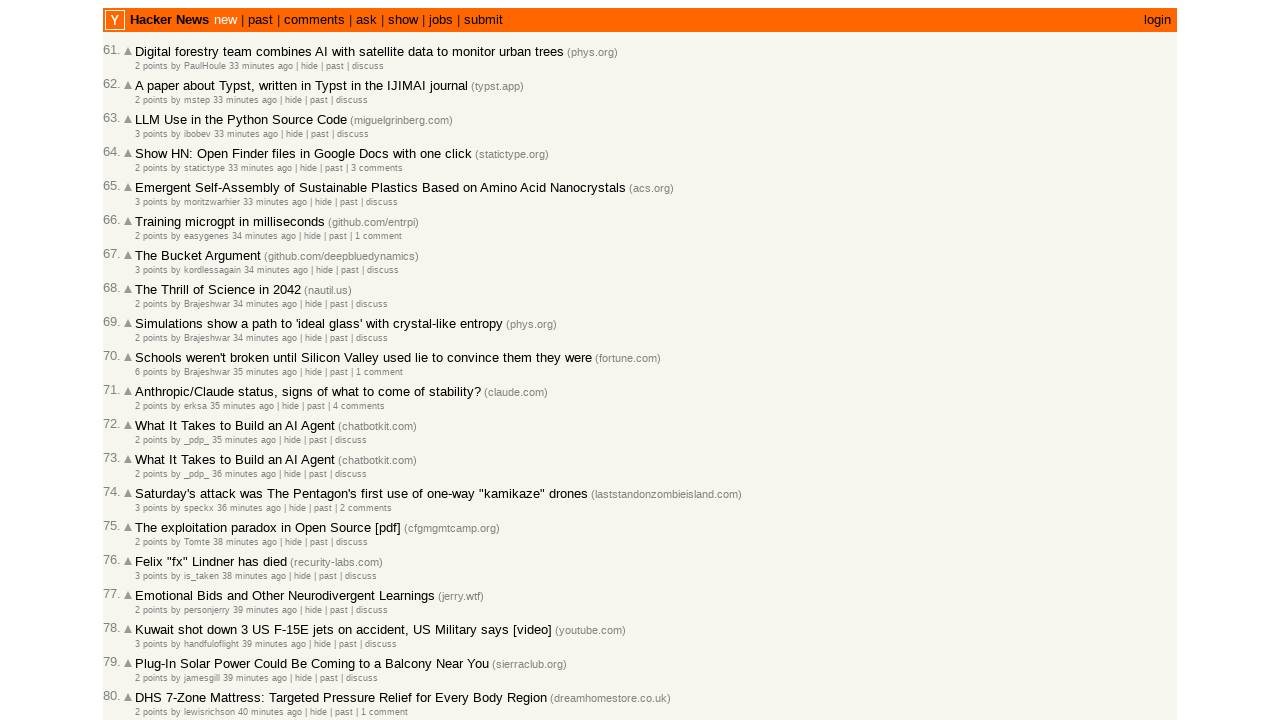

Extracted unix timestamp 1772467028 from story at index 9
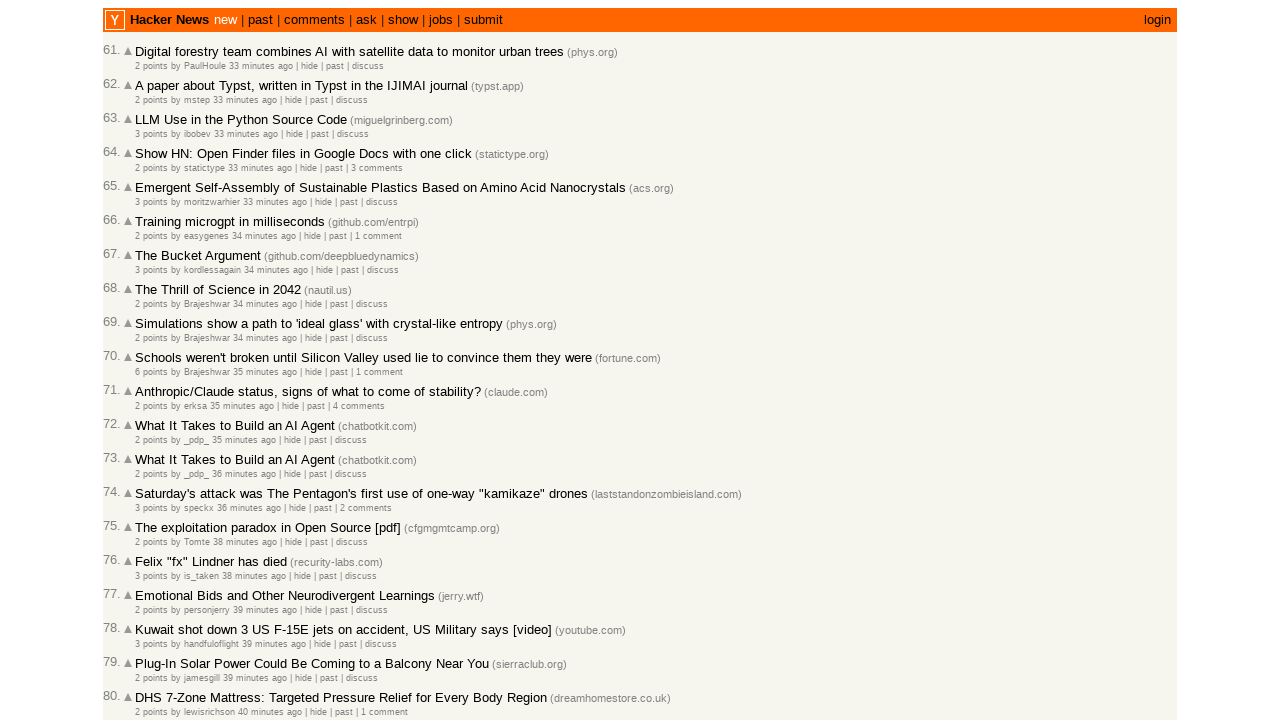

Verified descending timestamp order: 1772467028 <= 1772467041
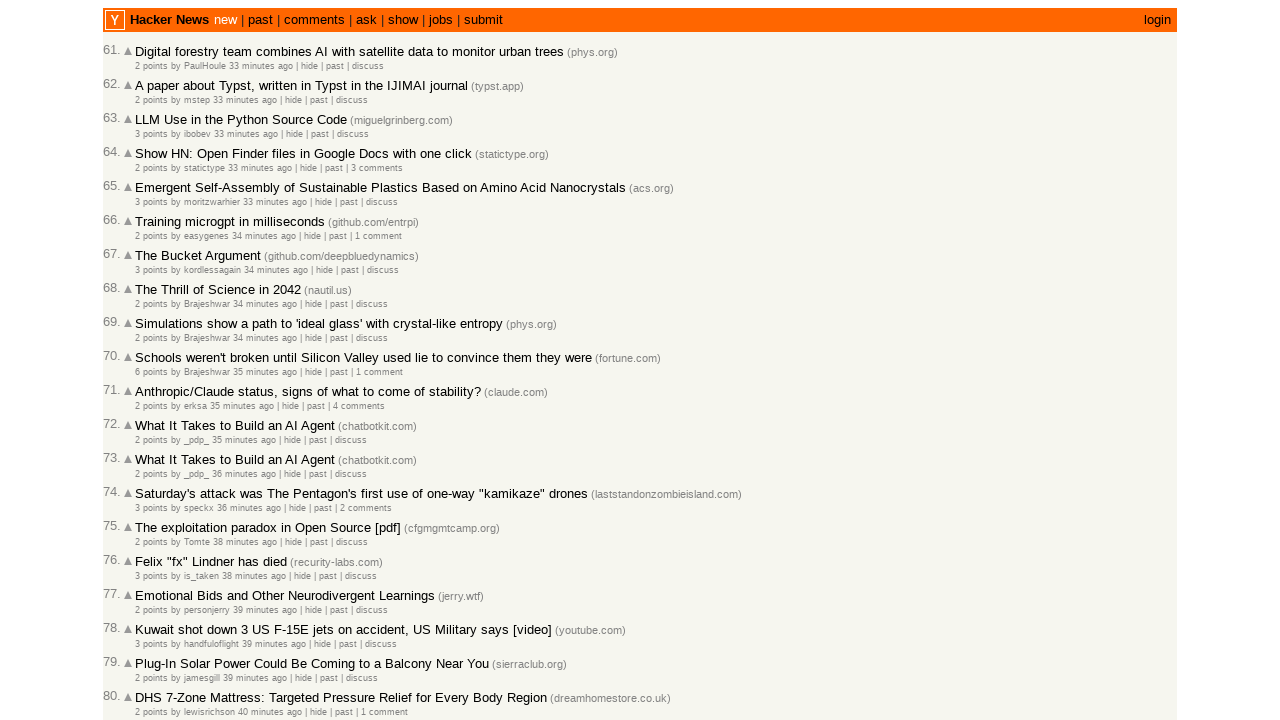

Retrieved story ID '47219597' for story at index 10
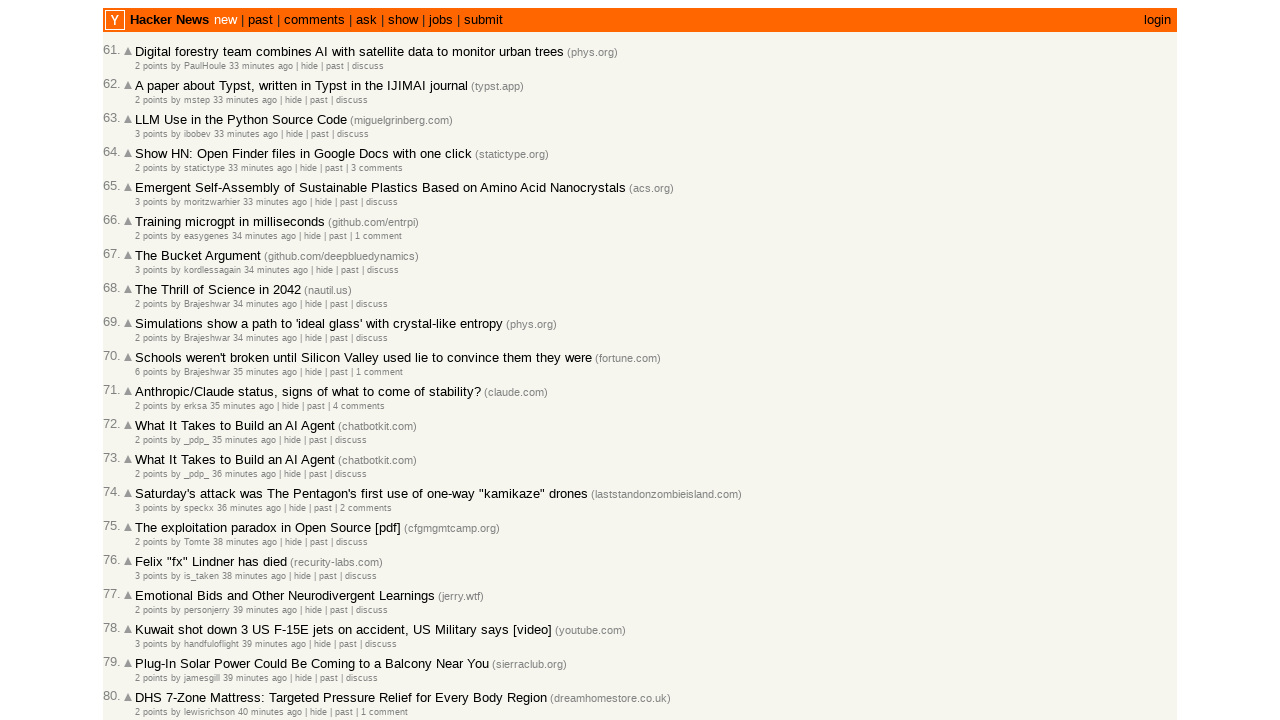

Added new story ID '47219597' to collection (total: 71)
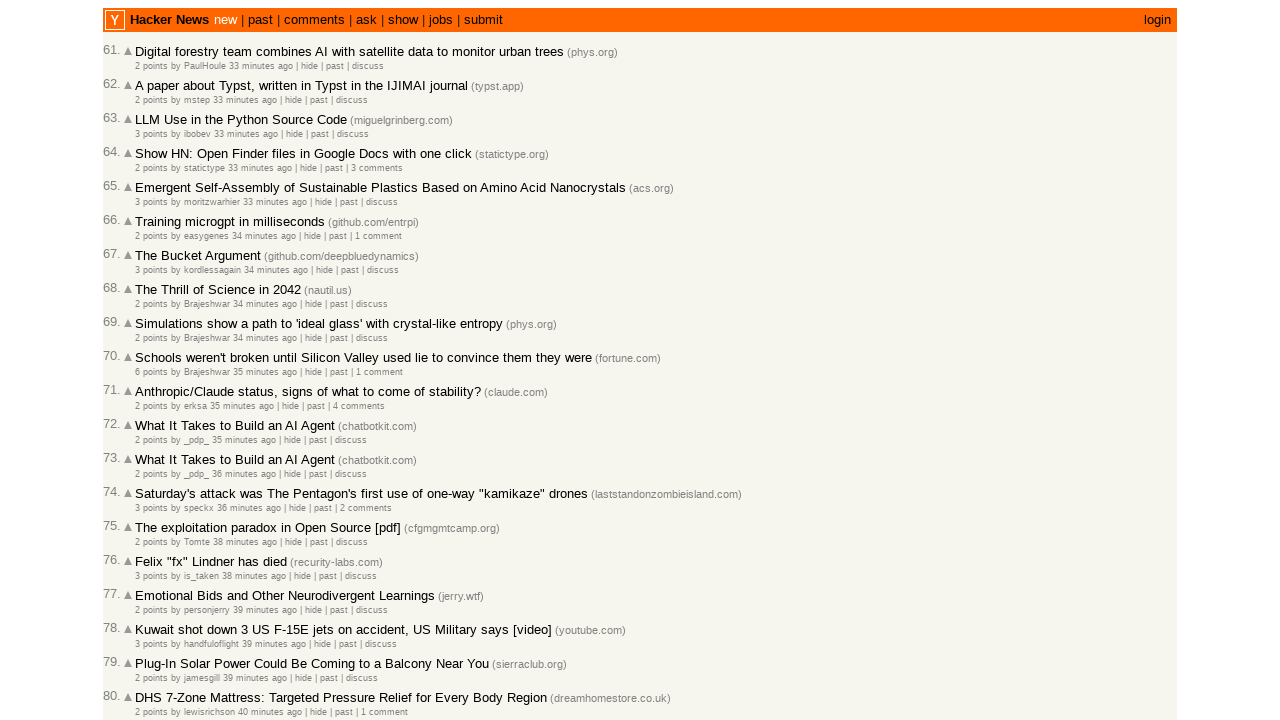

Retrieved timestamp title attribute for story at index 10
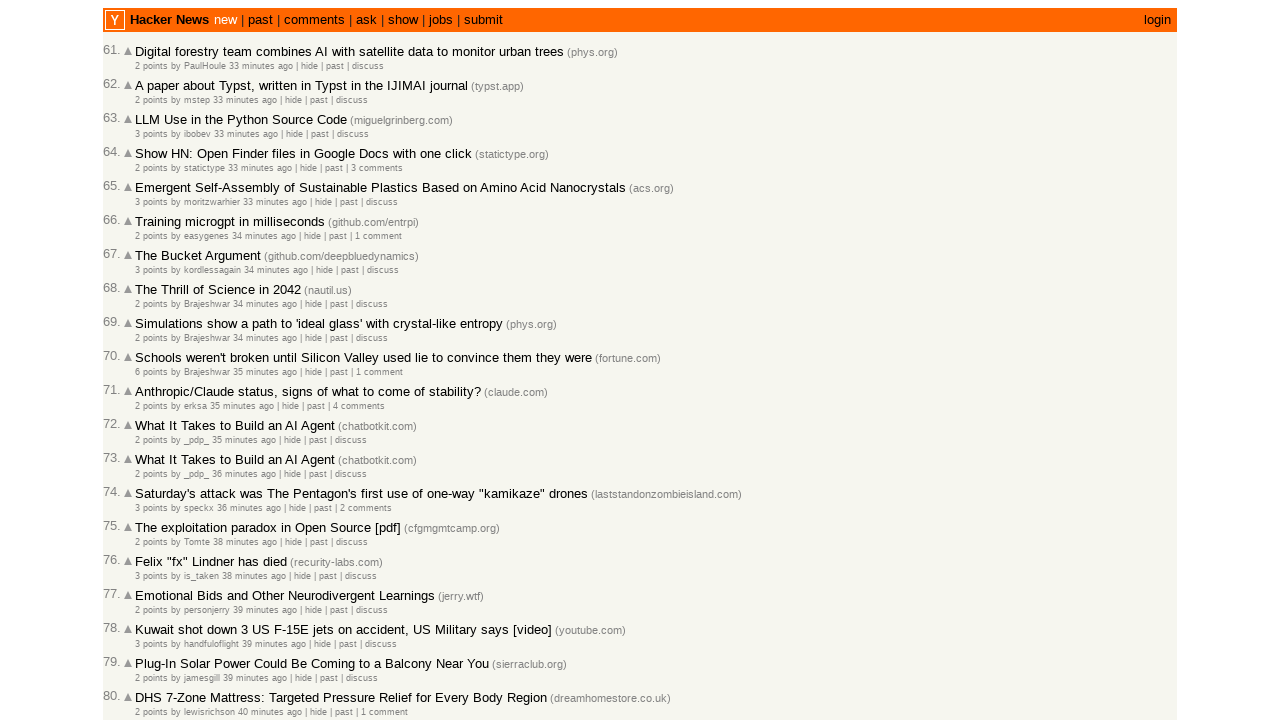

Extracted unix timestamp 1772467023 from story at index 10
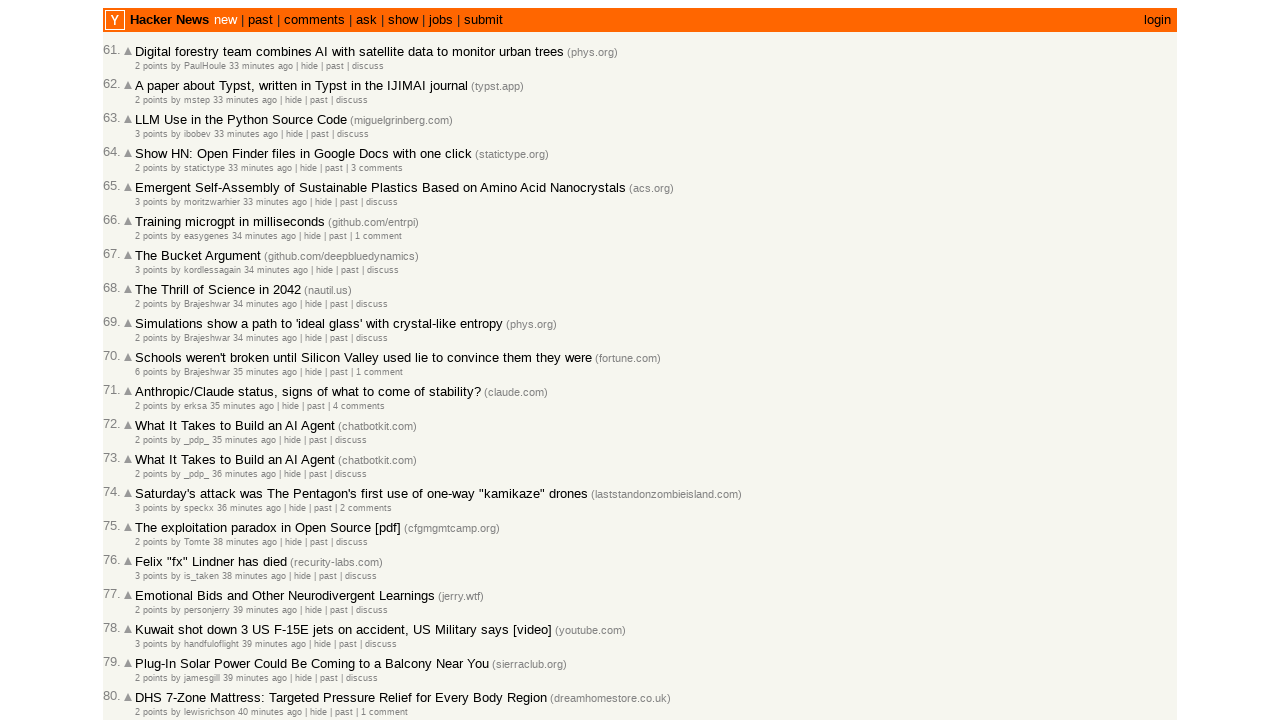

Verified descending timestamp order: 1772467023 <= 1772467028
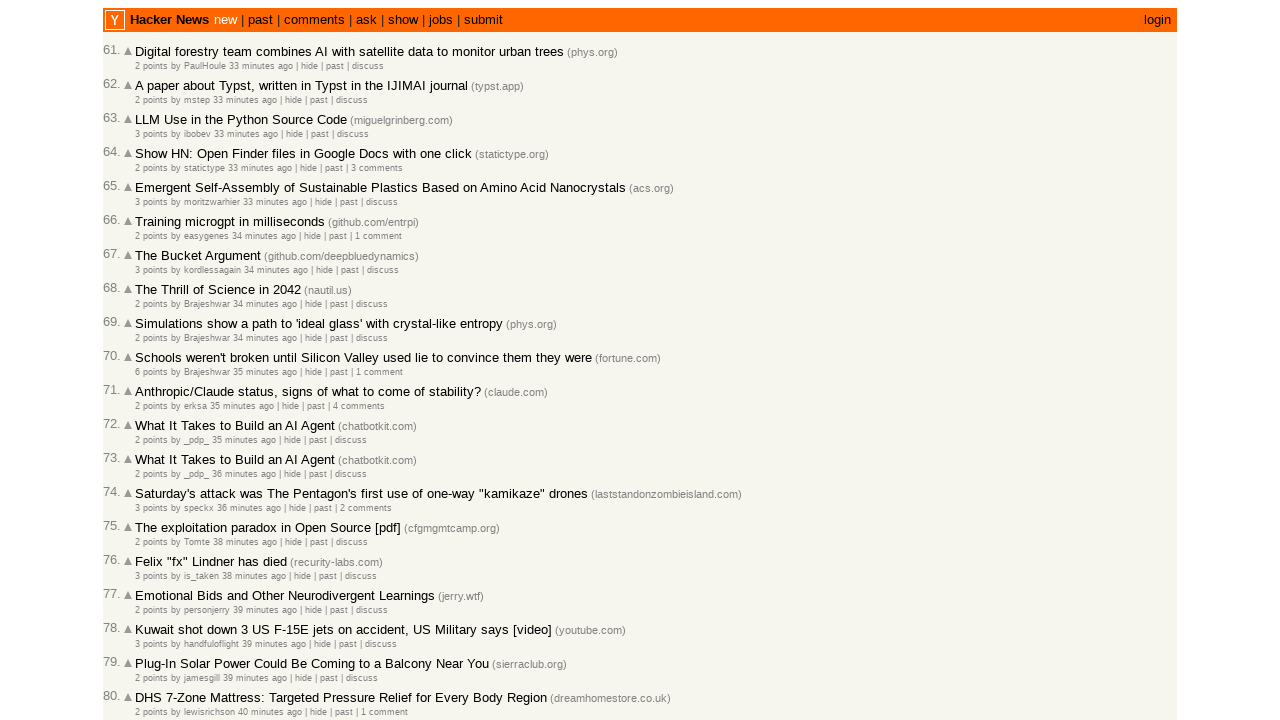

Retrieved story ID '47219587' for story at index 11
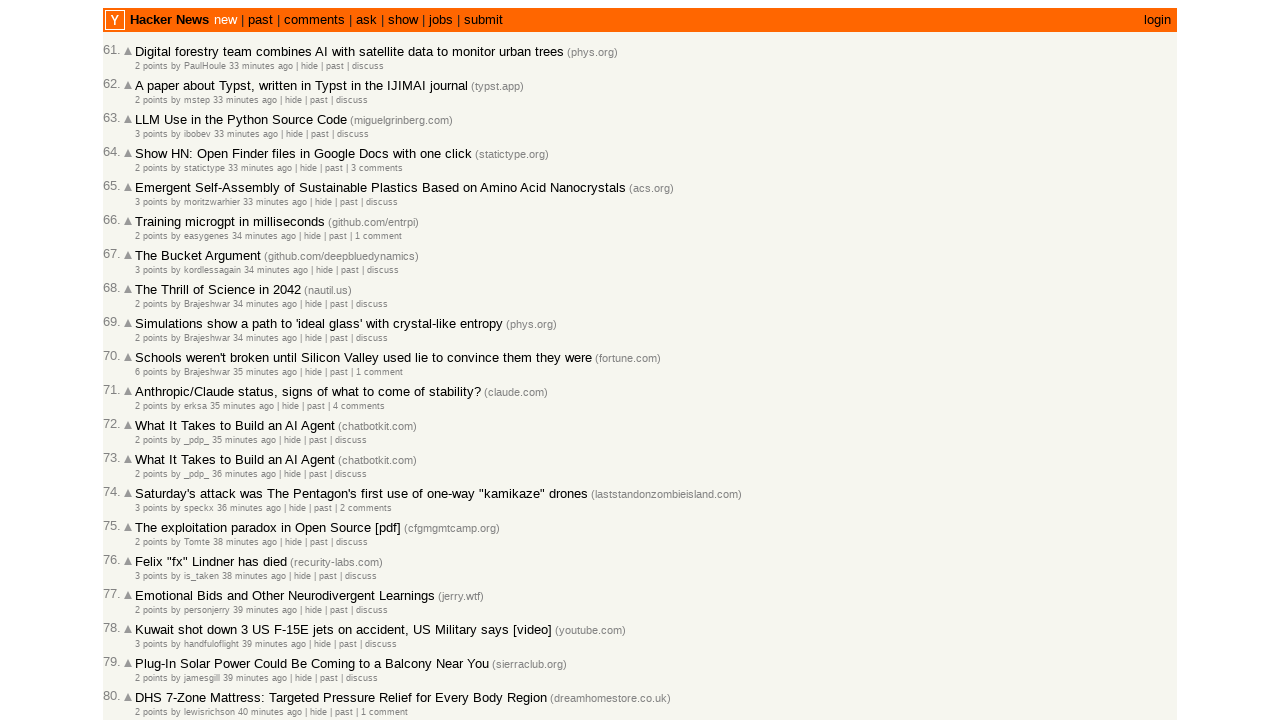

Added new story ID '47219587' to collection (total: 72)
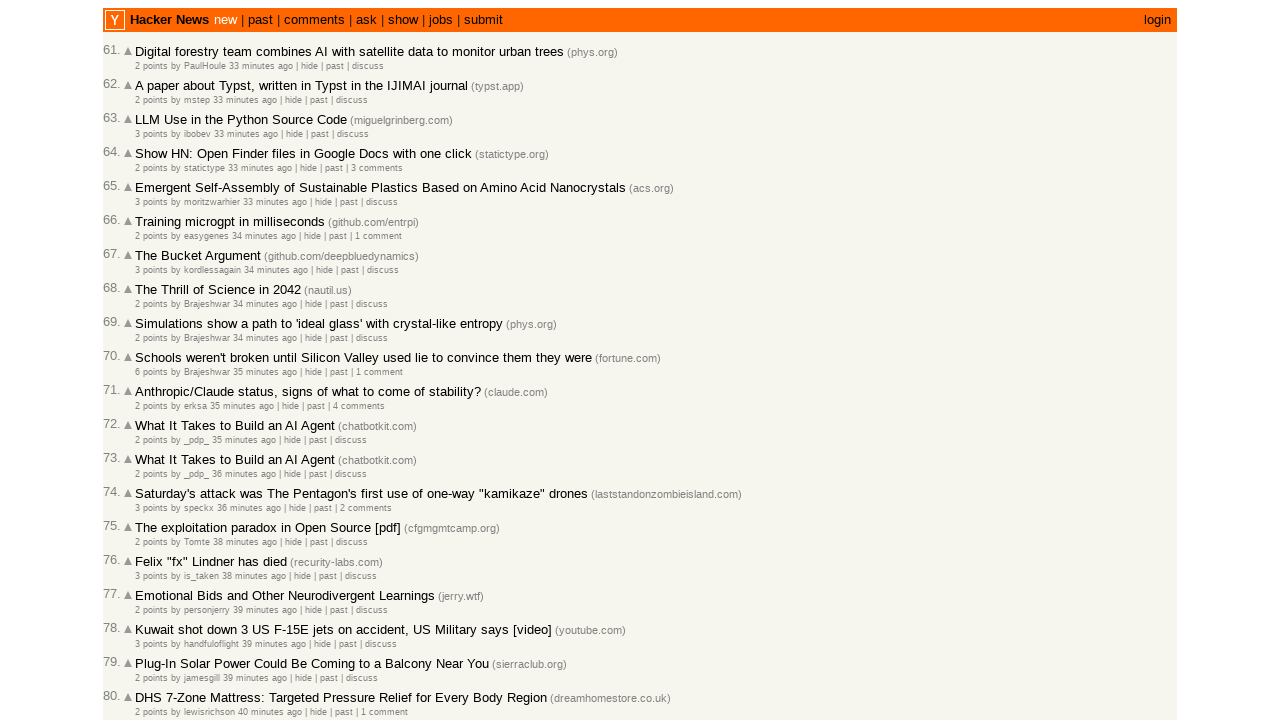

Retrieved timestamp title attribute for story at index 11
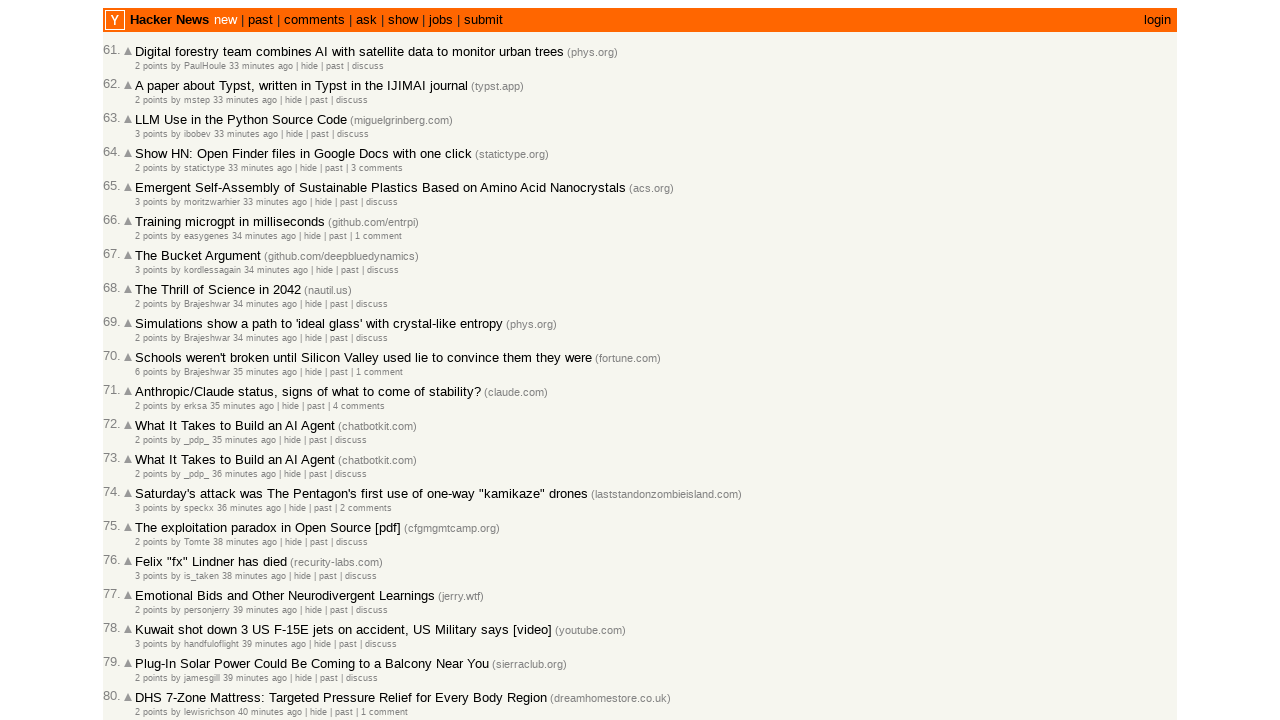

Extracted unix timestamp 1772466985 from story at index 11
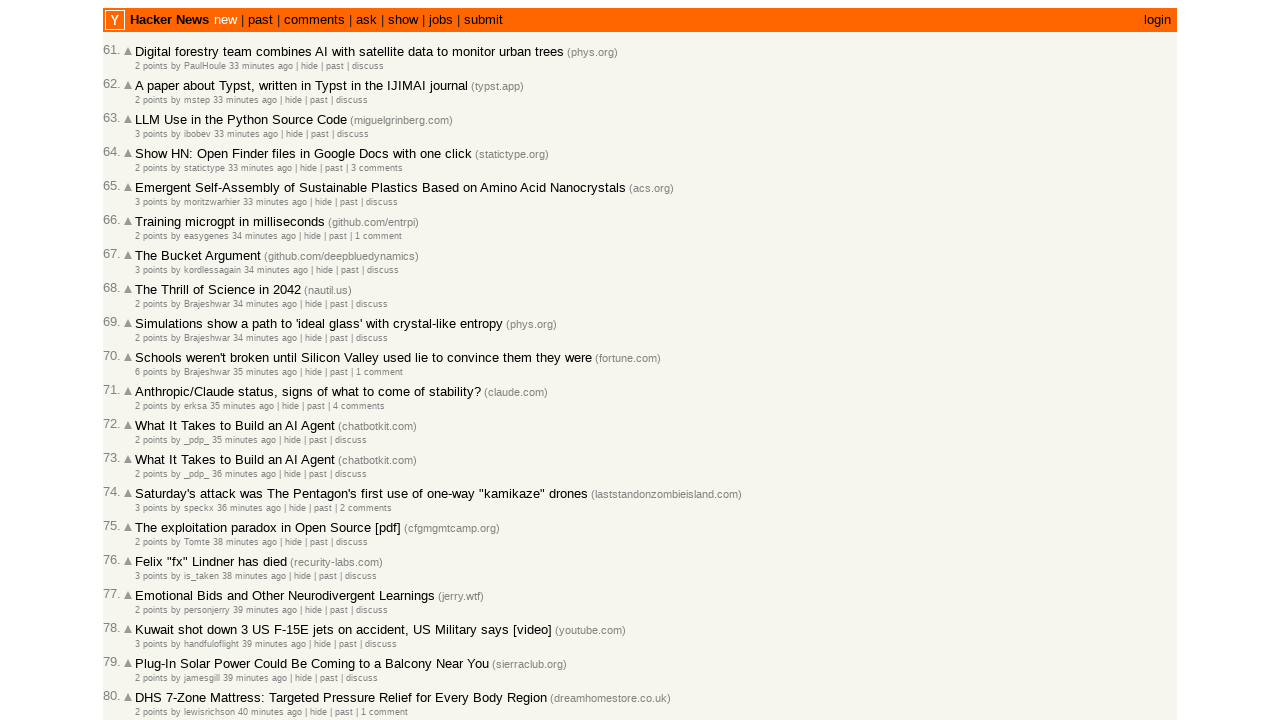

Verified descending timestamp order: 1772466985 <= 1772467023
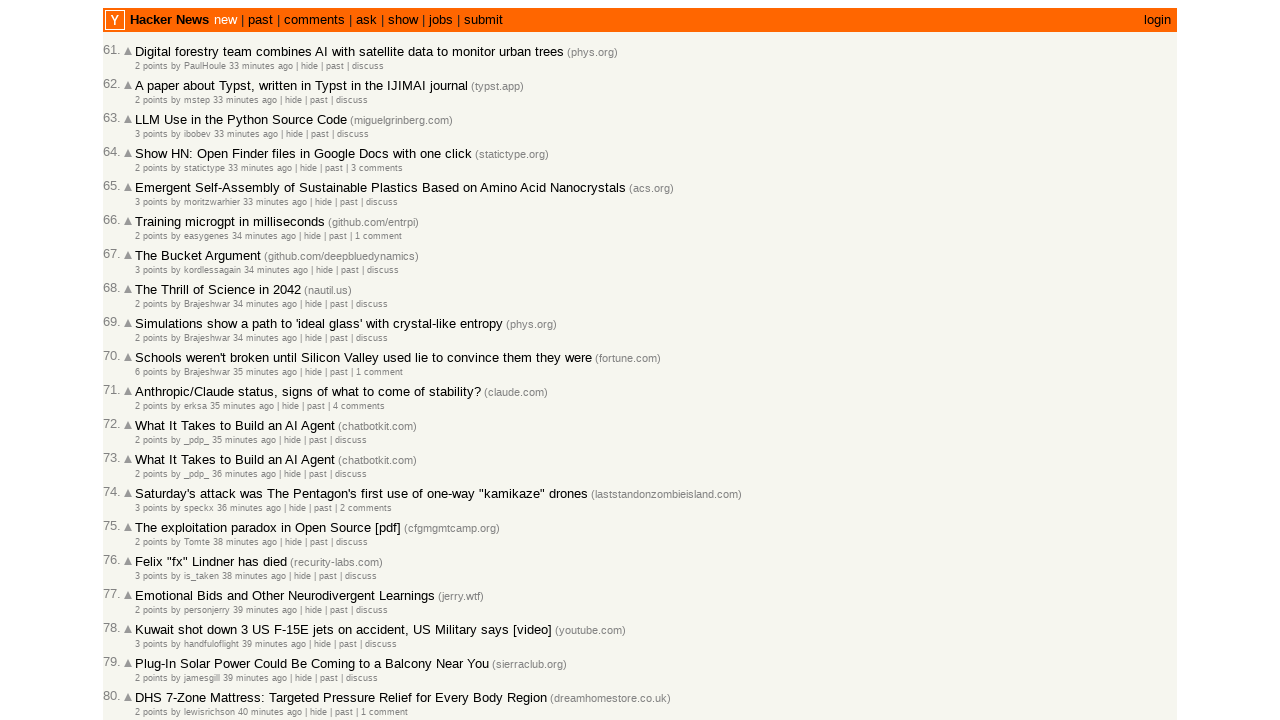

Retrieved story ID '47219583' for story at index 12
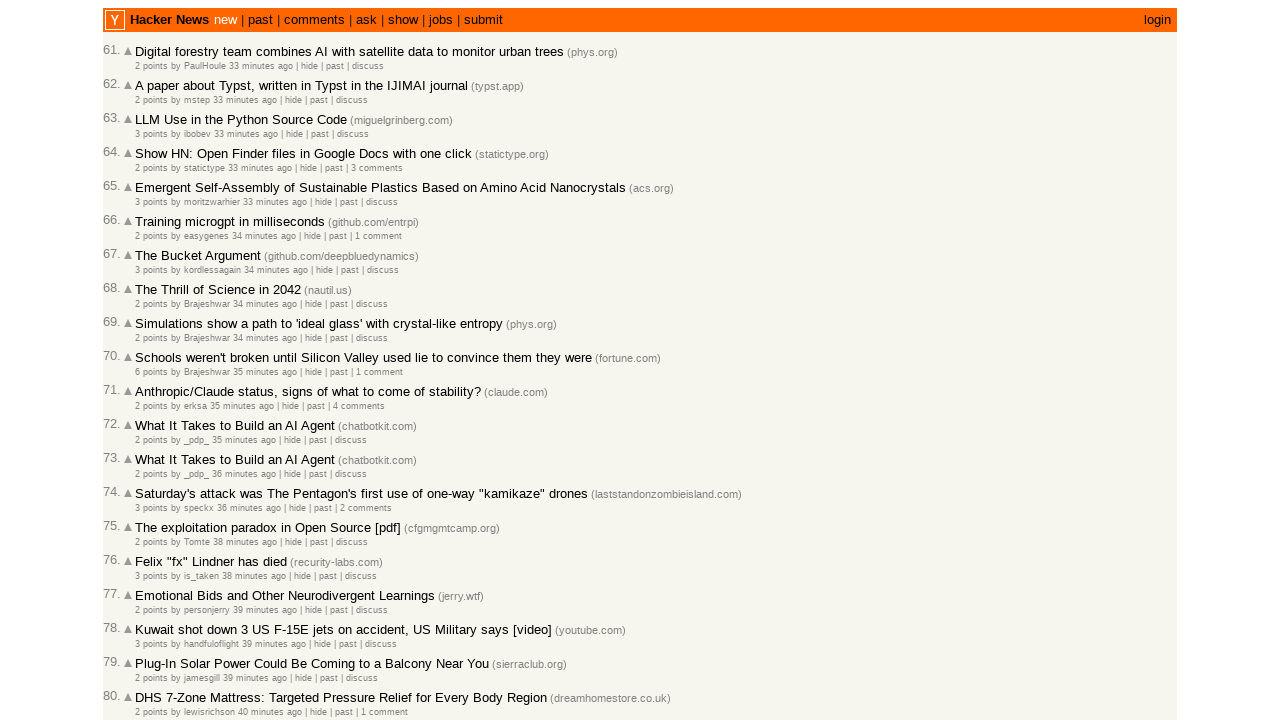

Added new story ID '47219583' to collection (total: 73)
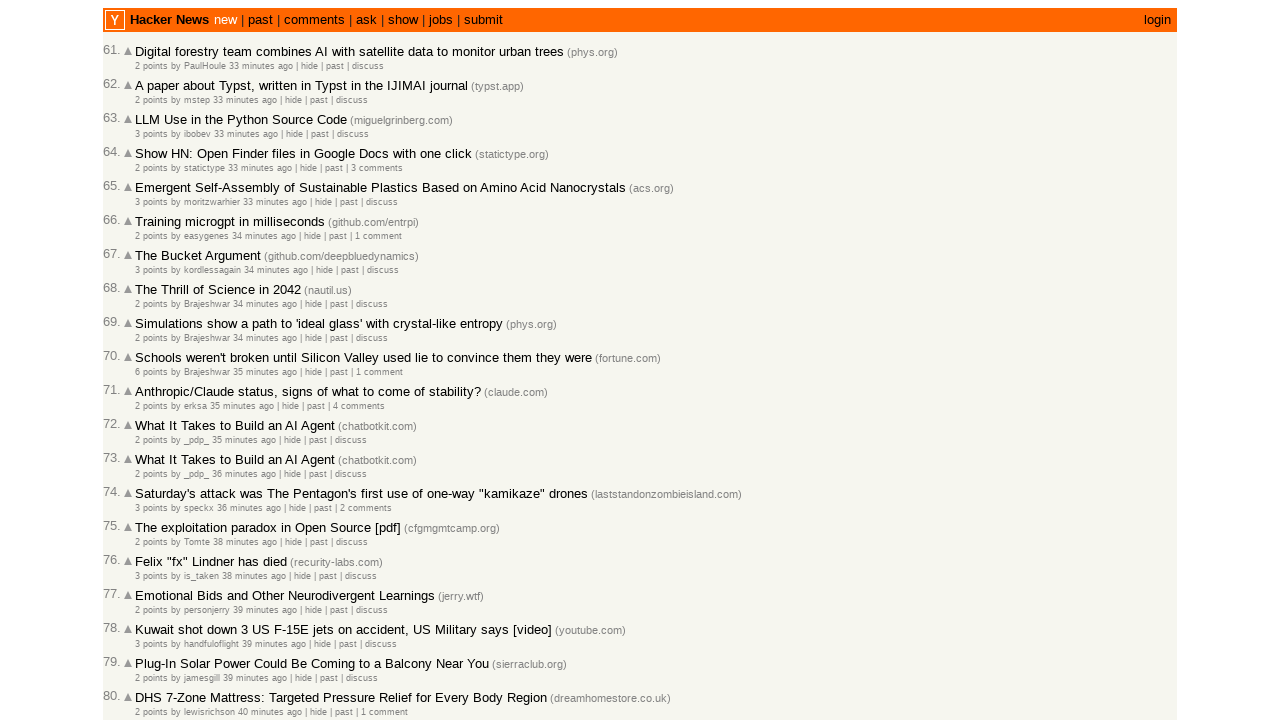

Retrieved timestamp title attribute for story at index 12
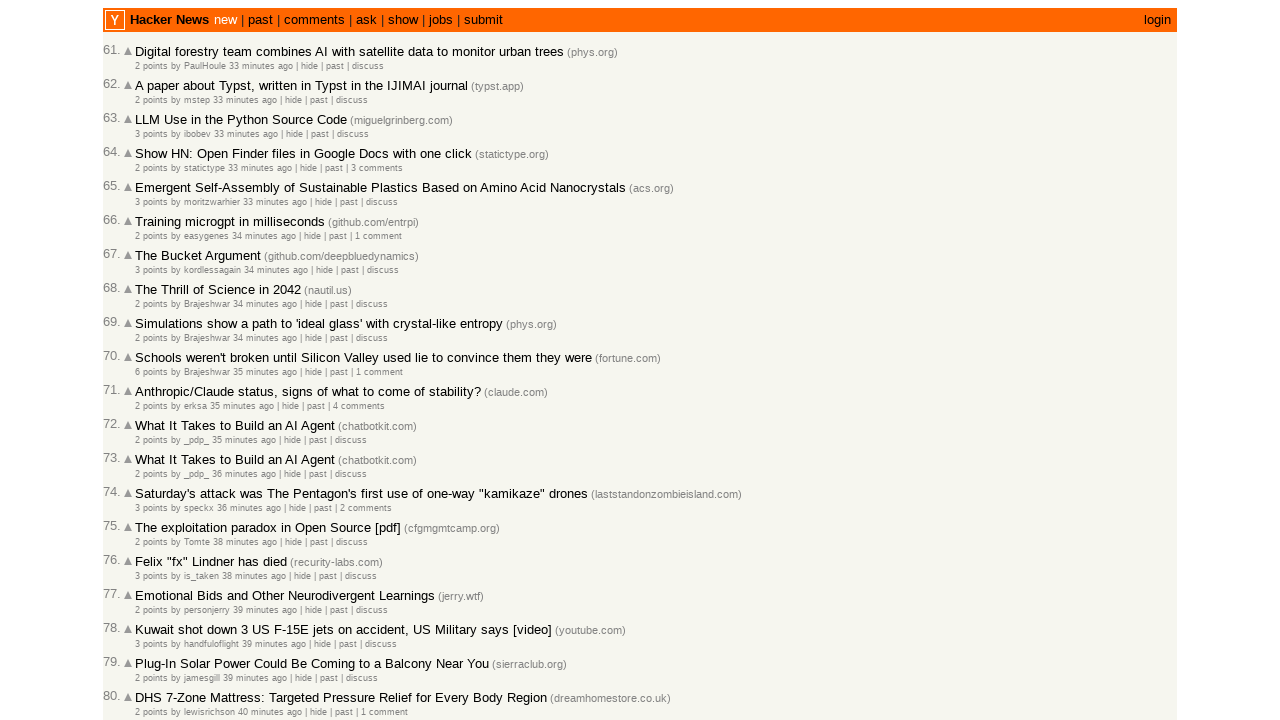

Extracted unix timestamp 1772466964 from story at index 12
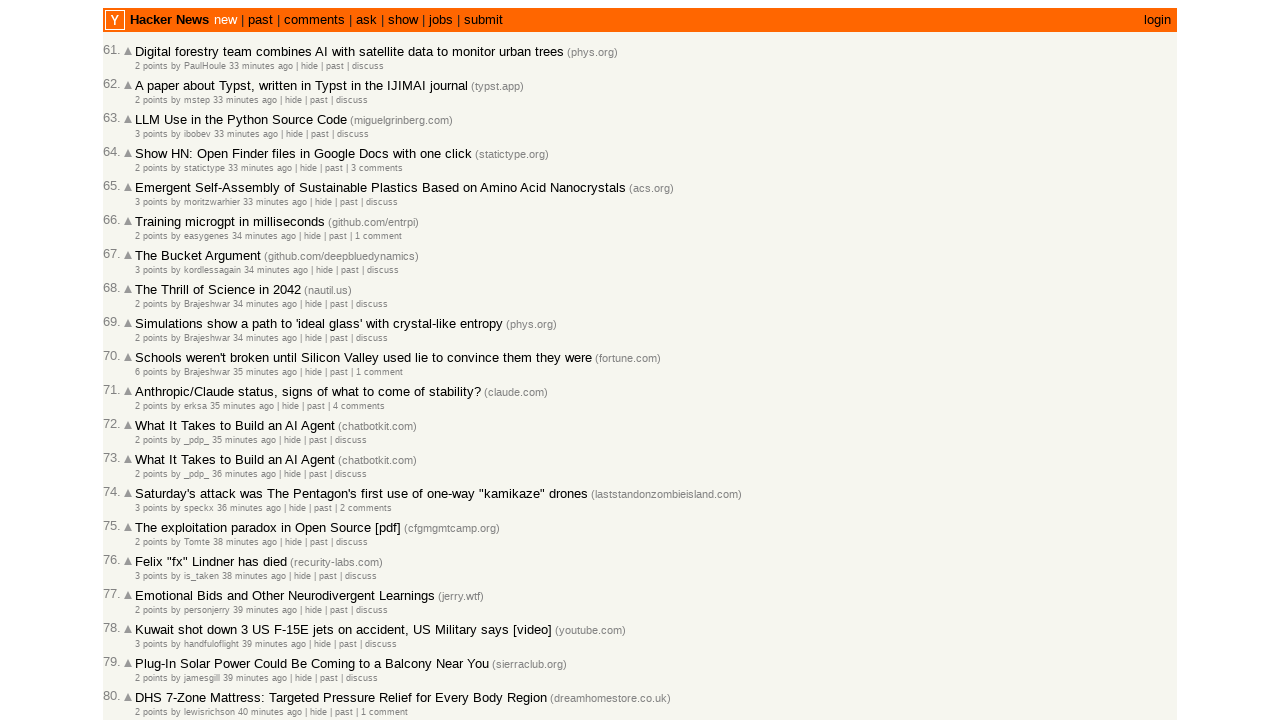

Verified descending timestamp order: 1772466964 <= 1772466985
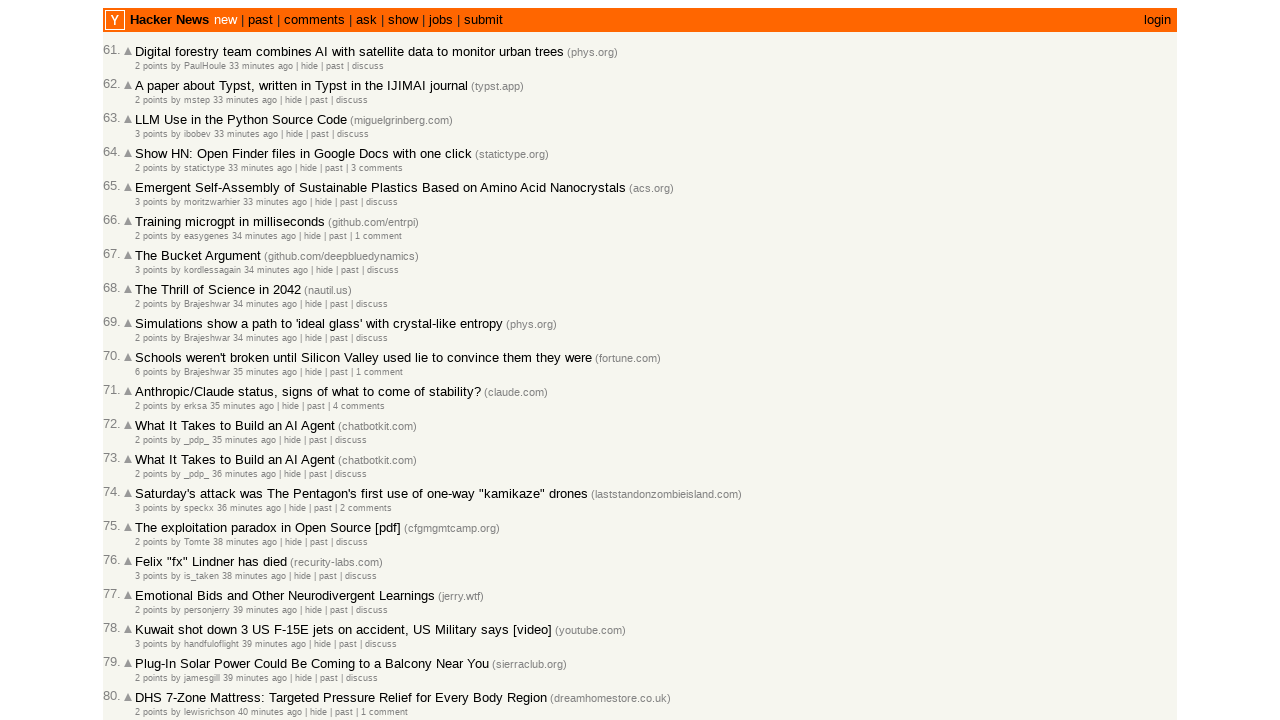

Retrieved story ID '47219575' for story at index 13
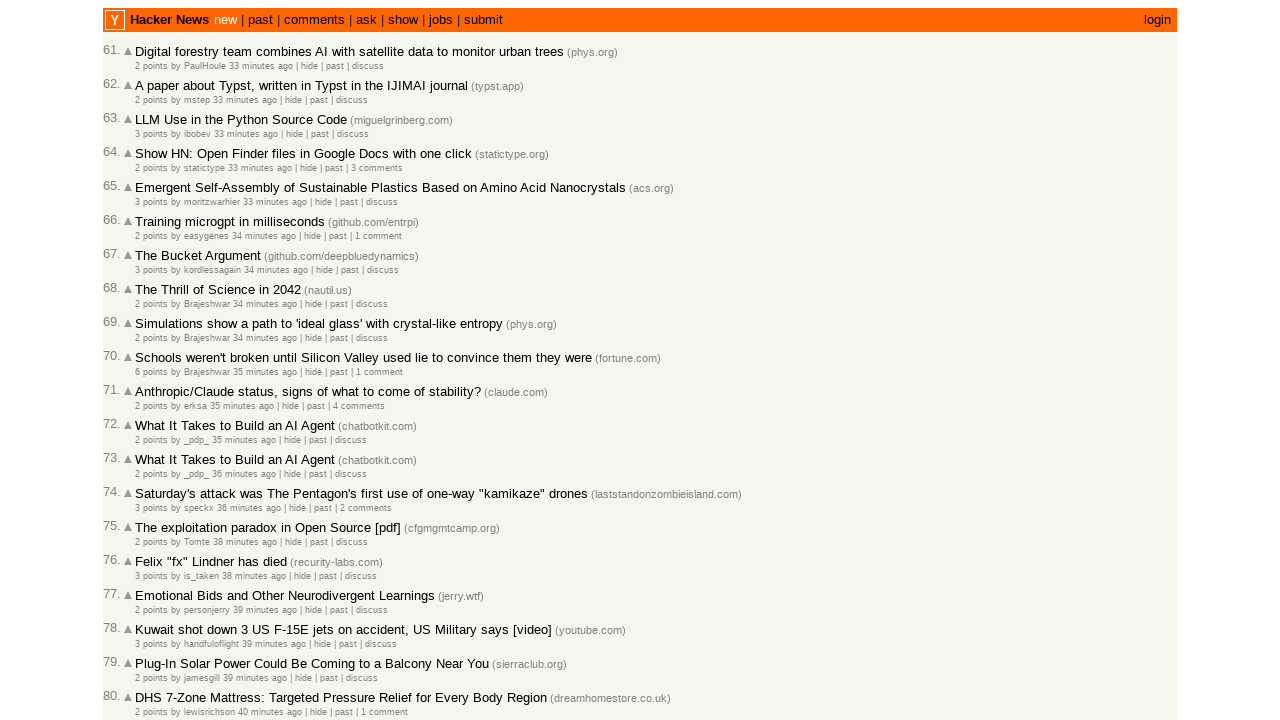

Added new story ID '47219575' to collection (total: 74)
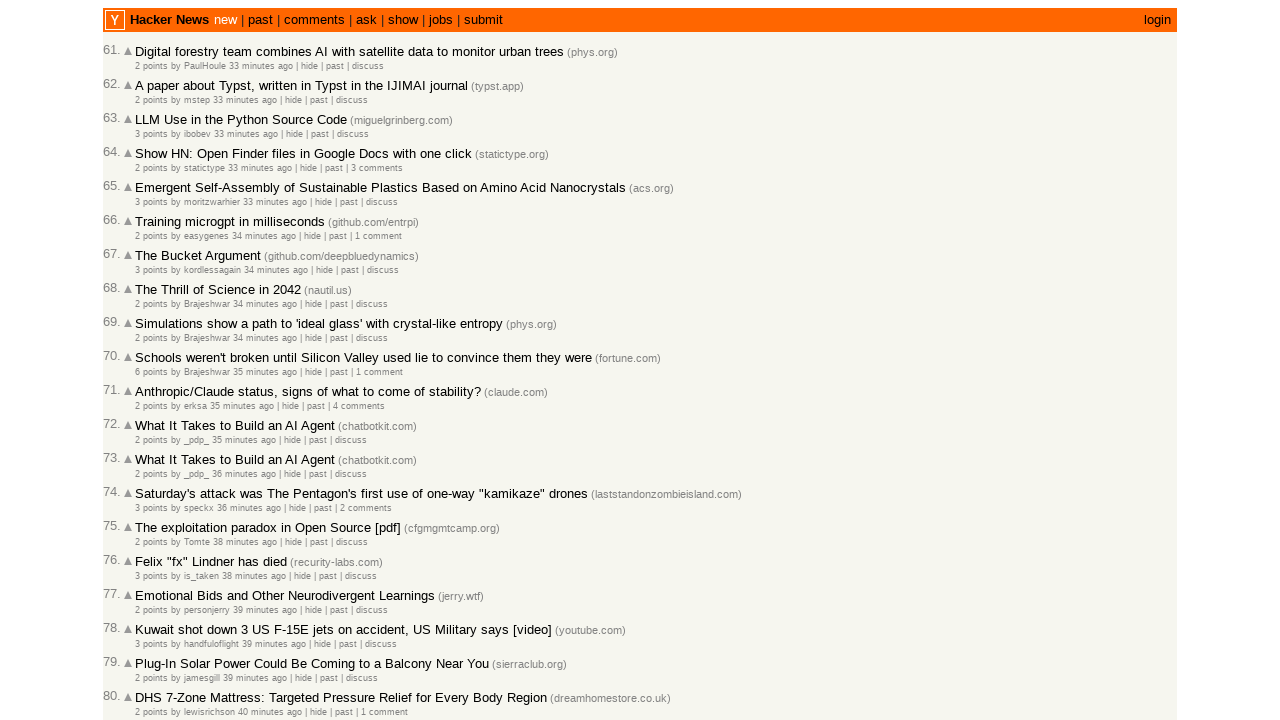

Retrieved timestamp title attribute for story at index 13
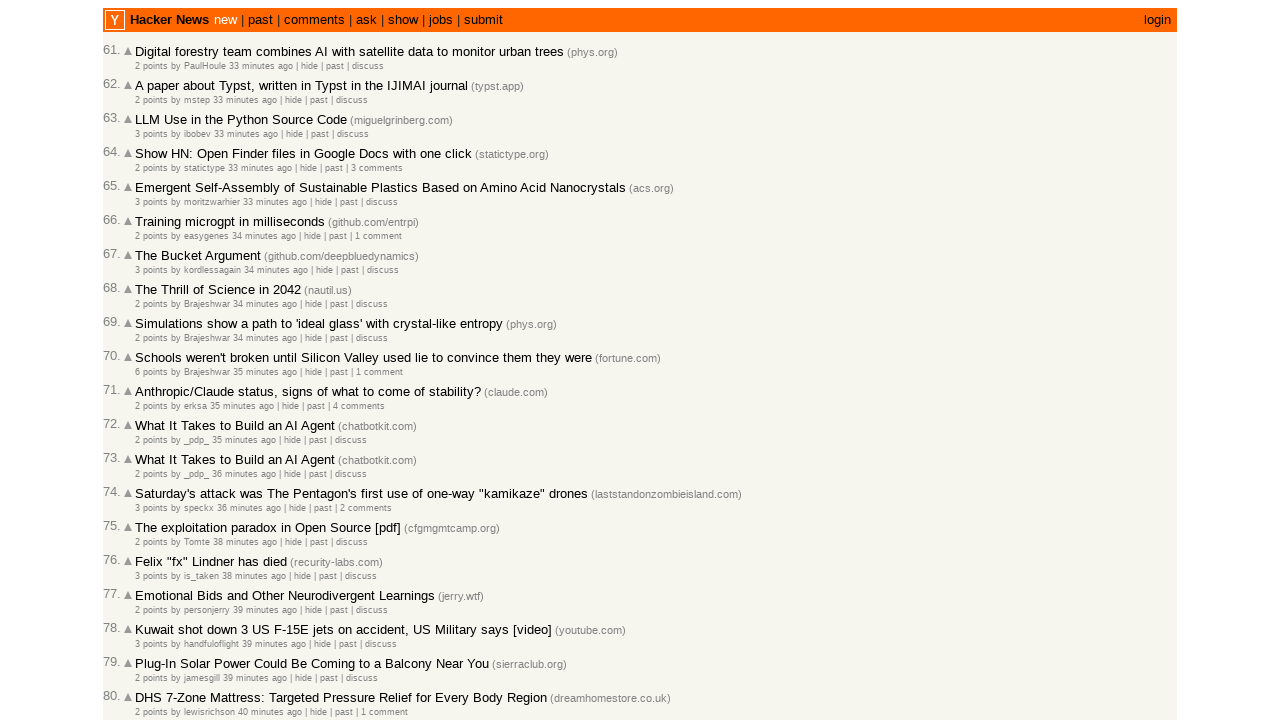

Extracted unix timestamp 1772466932 from story at index 13
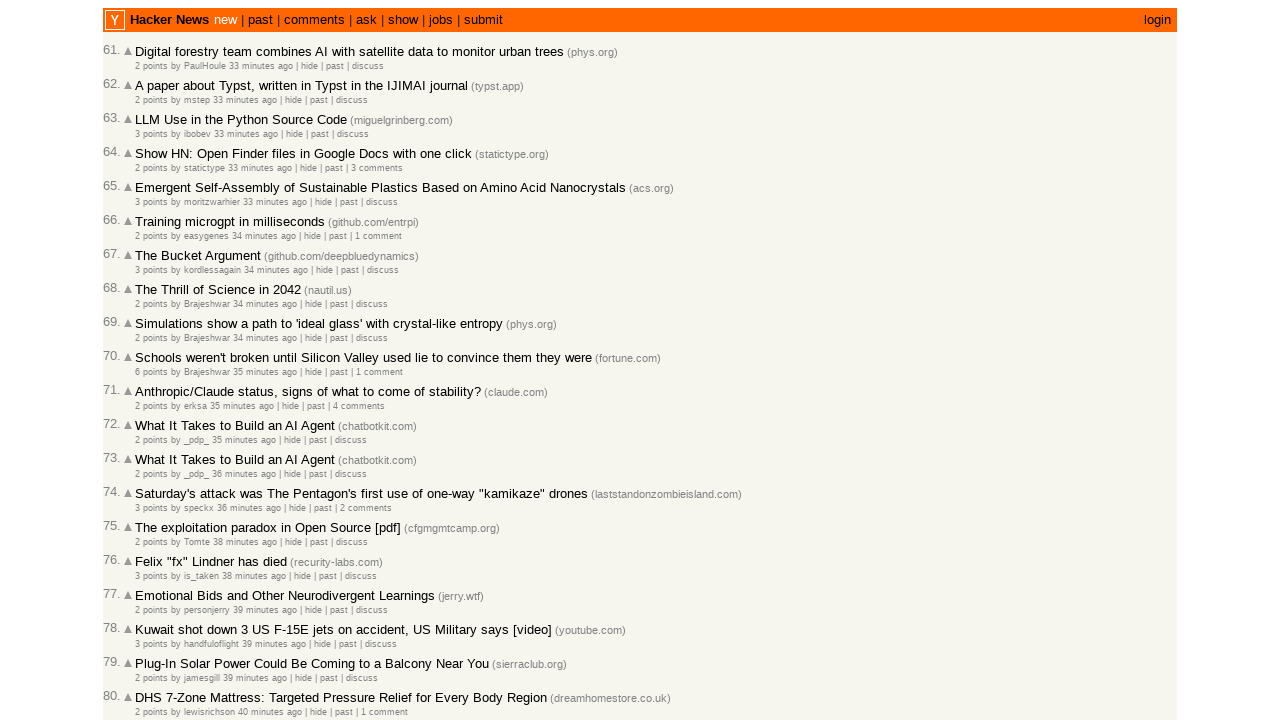

Verified descending timestamp order: 1772466932 <= 1772466964
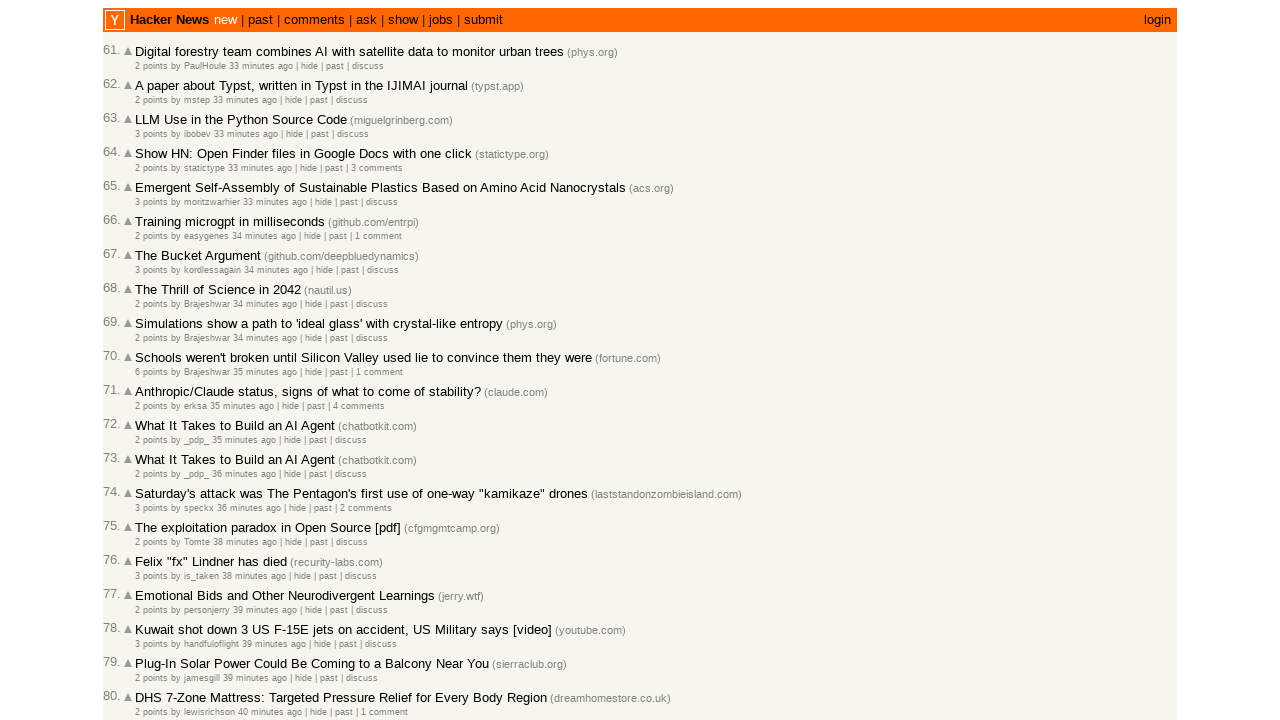

Retrieved story ID '47219564' for story at index 14
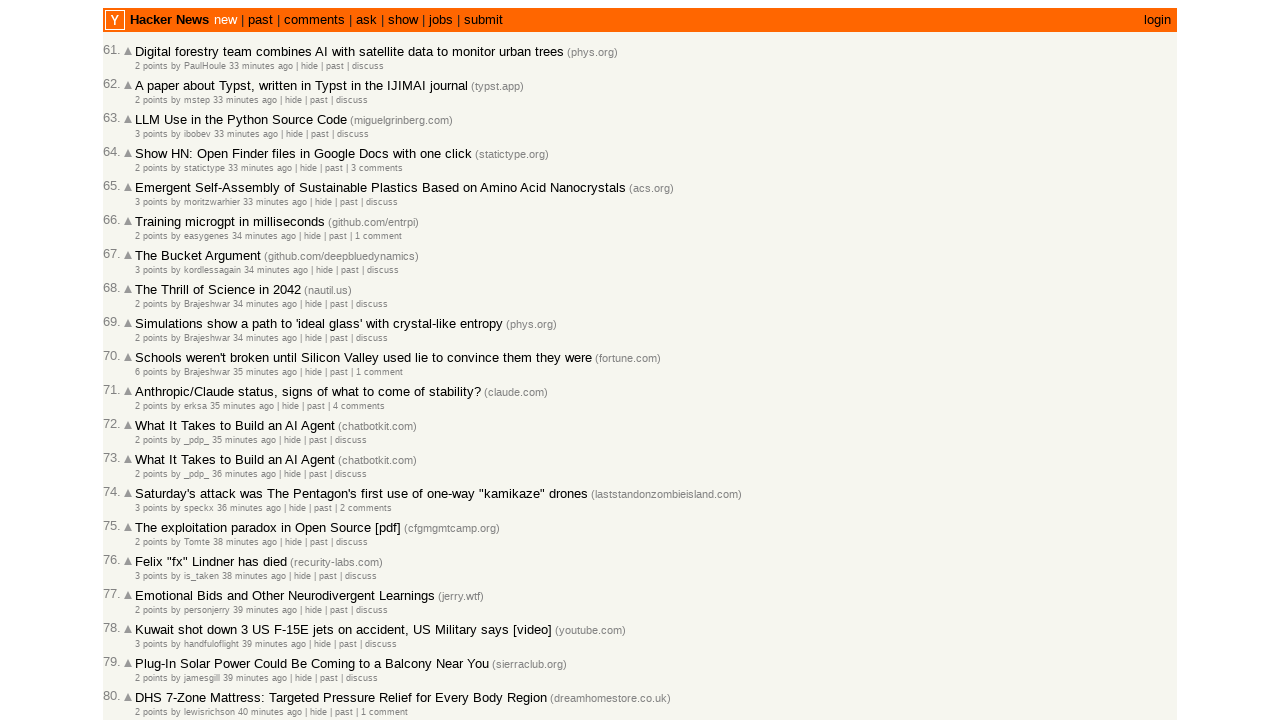

Added new story ID '47219564' to collection (total: 75)
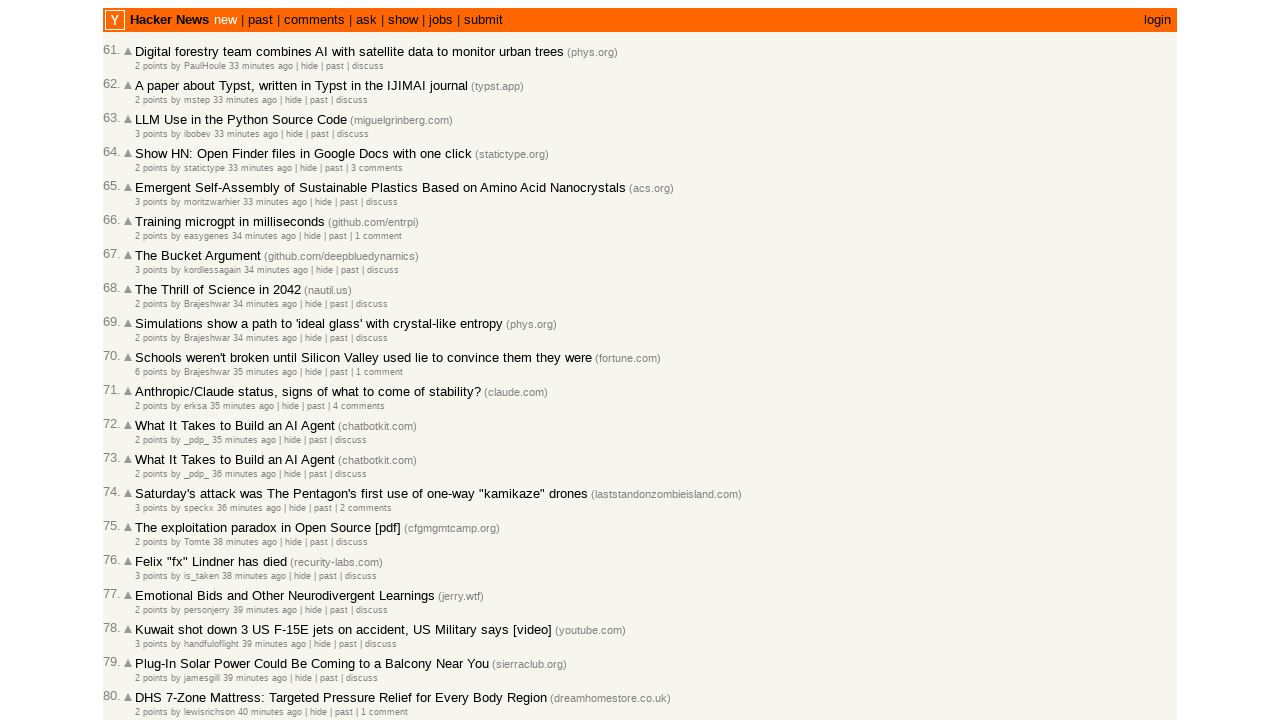

Retrieved timestamp title attribute for story at index 14
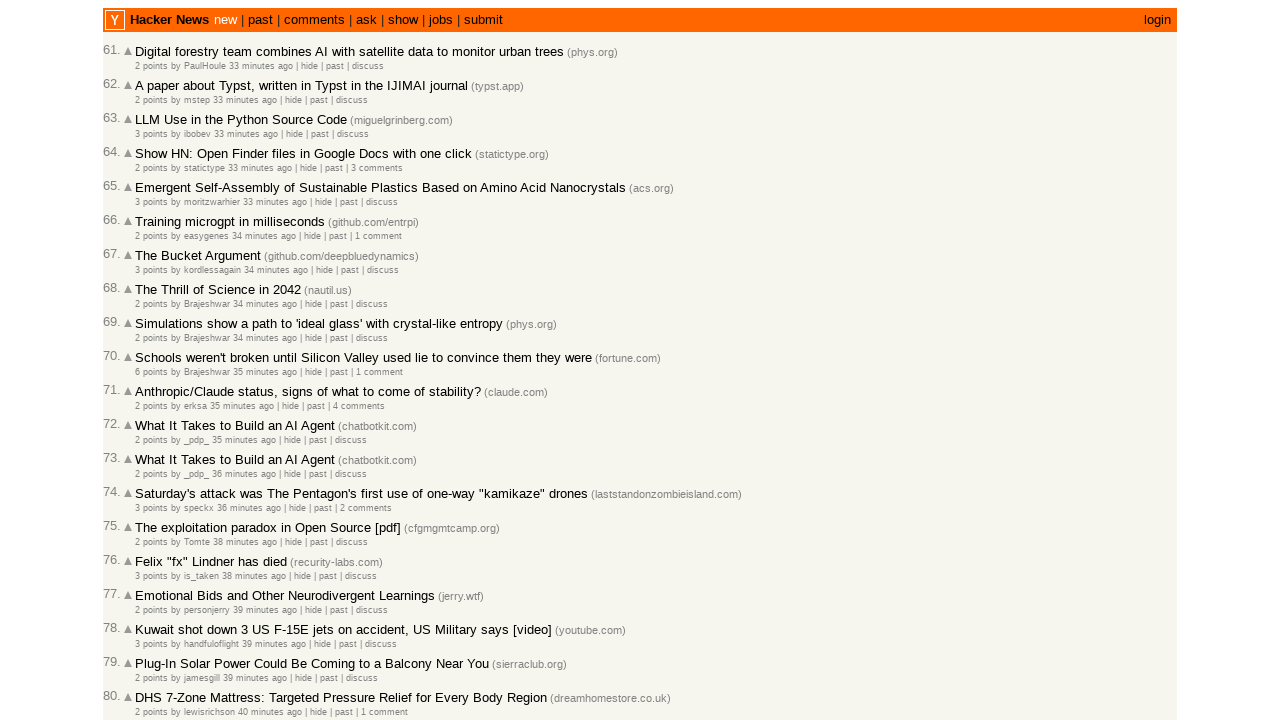

Extracted unix timestamp 1772466845 from story at index 14
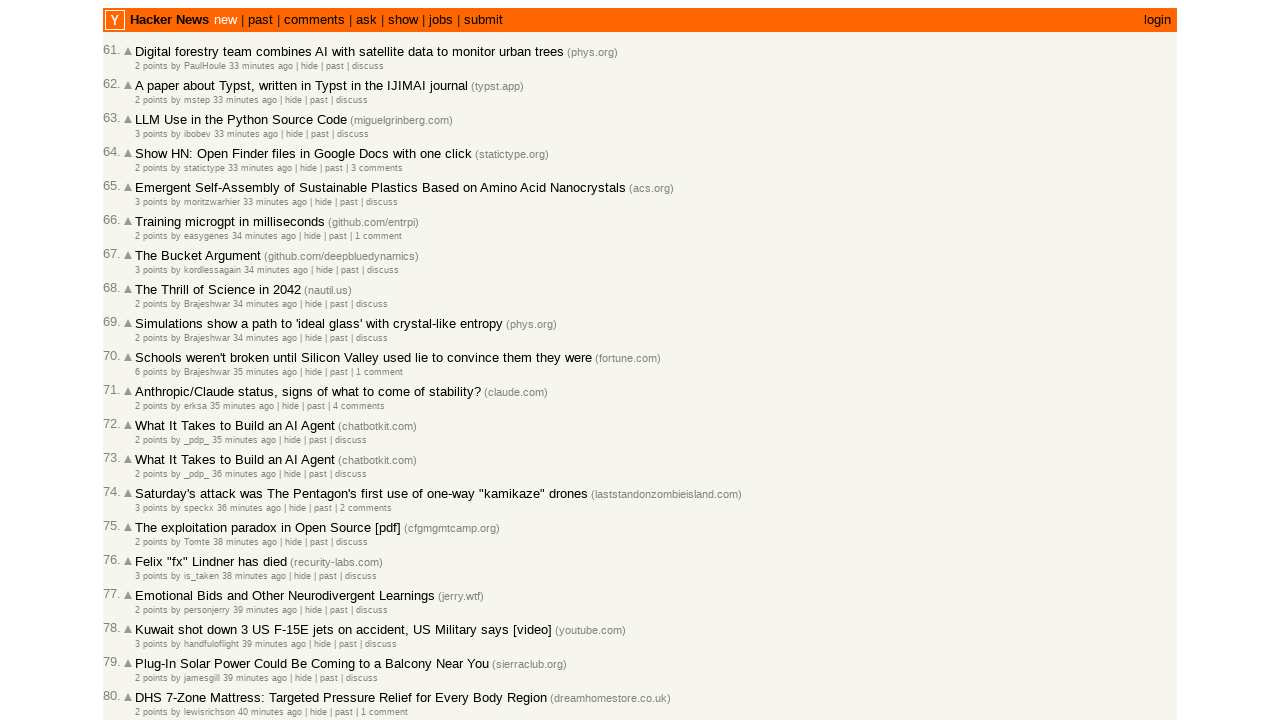

Verified descending timestamp order: 1772466845 <= 1772466932
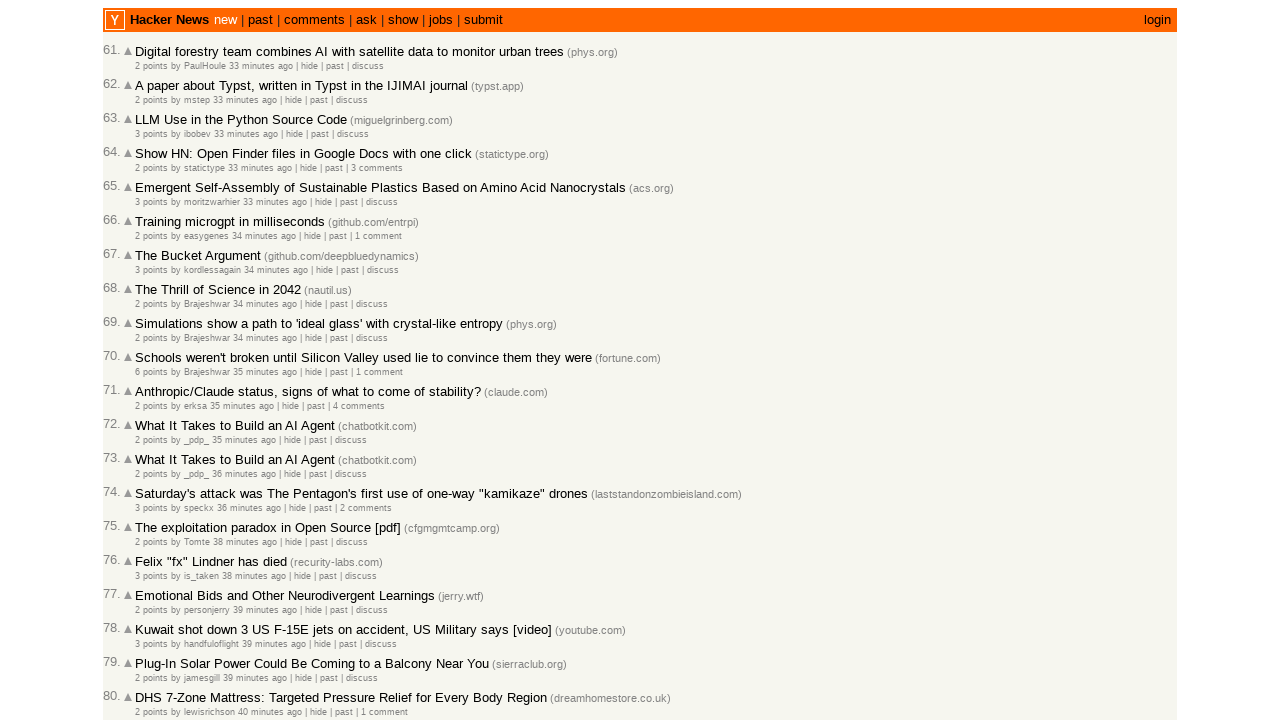

Retrieved story ID '47219558' for story at index 15
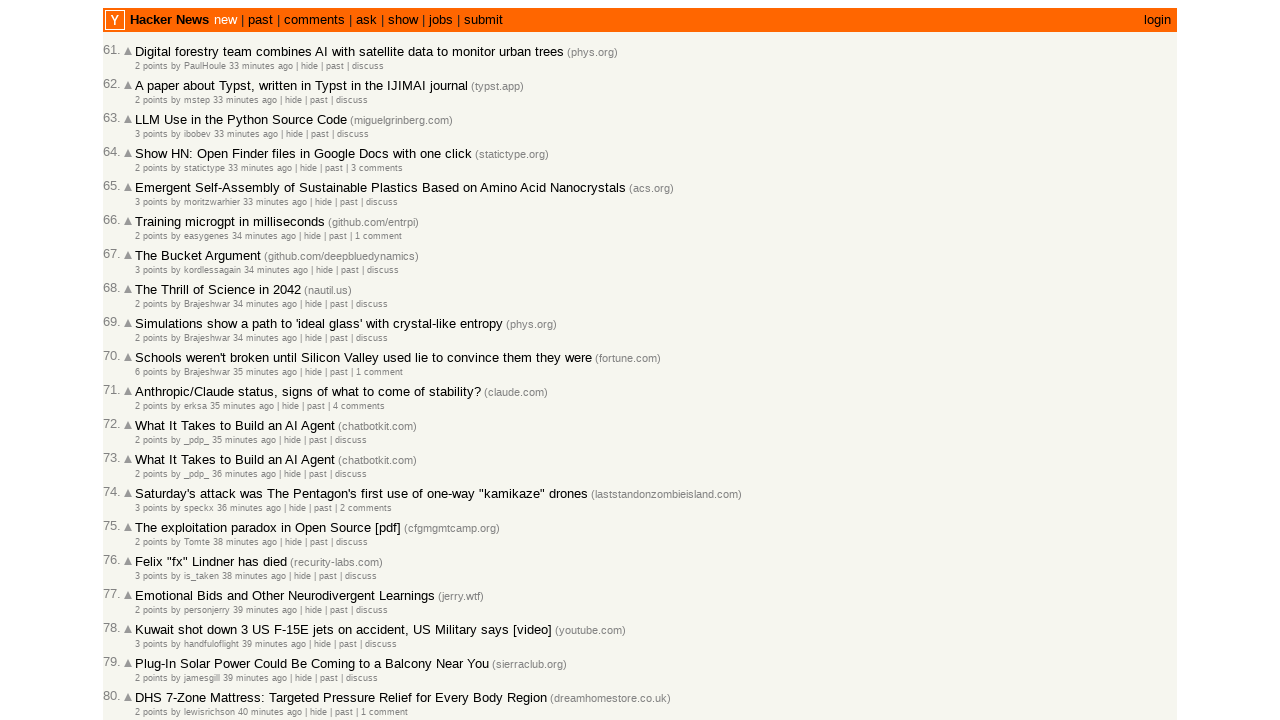

Added new story ID '47219558' to collection (total: 76)
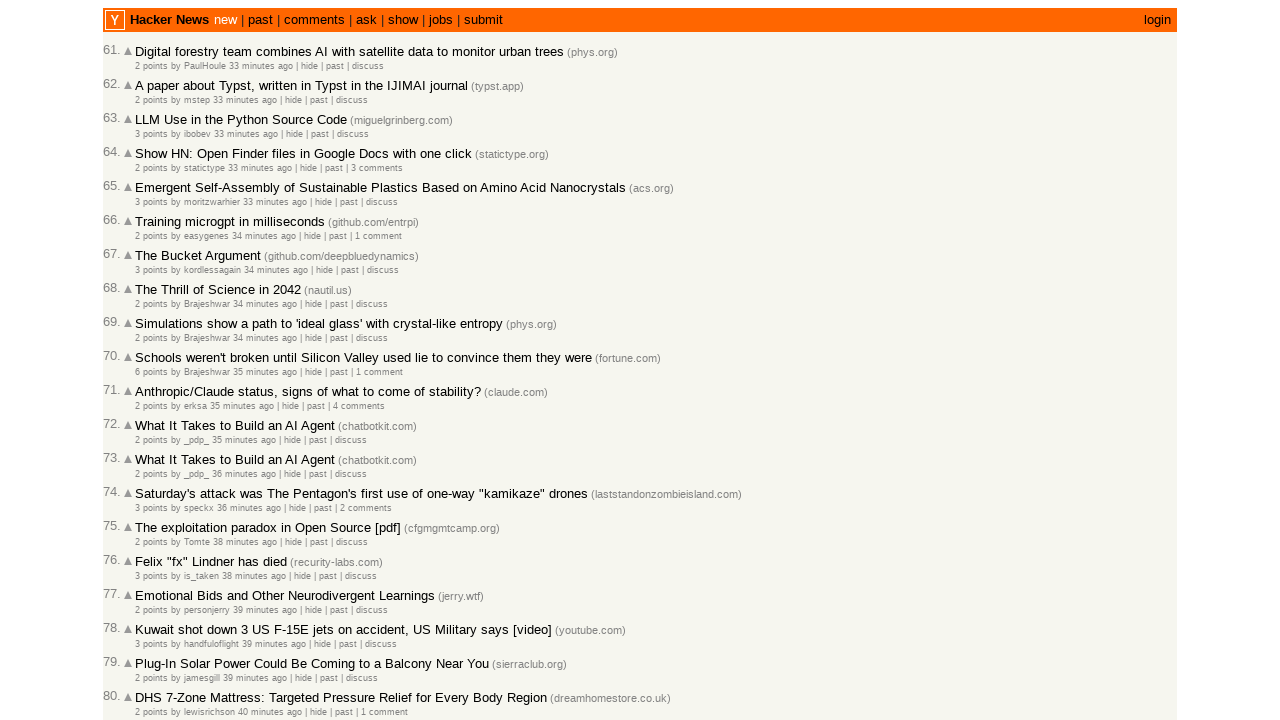

Retrieved timestamp title attribute for story at index 15
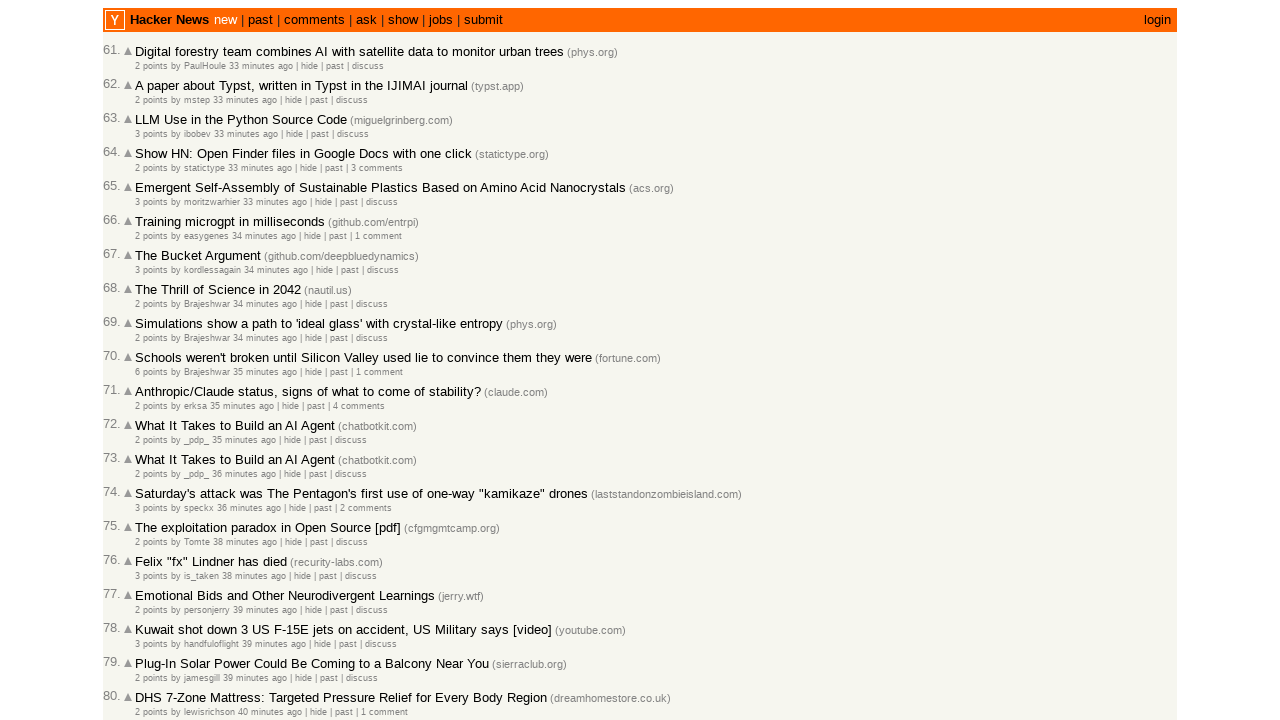

Extracted unix timestamp 1772466803 from story at index 15
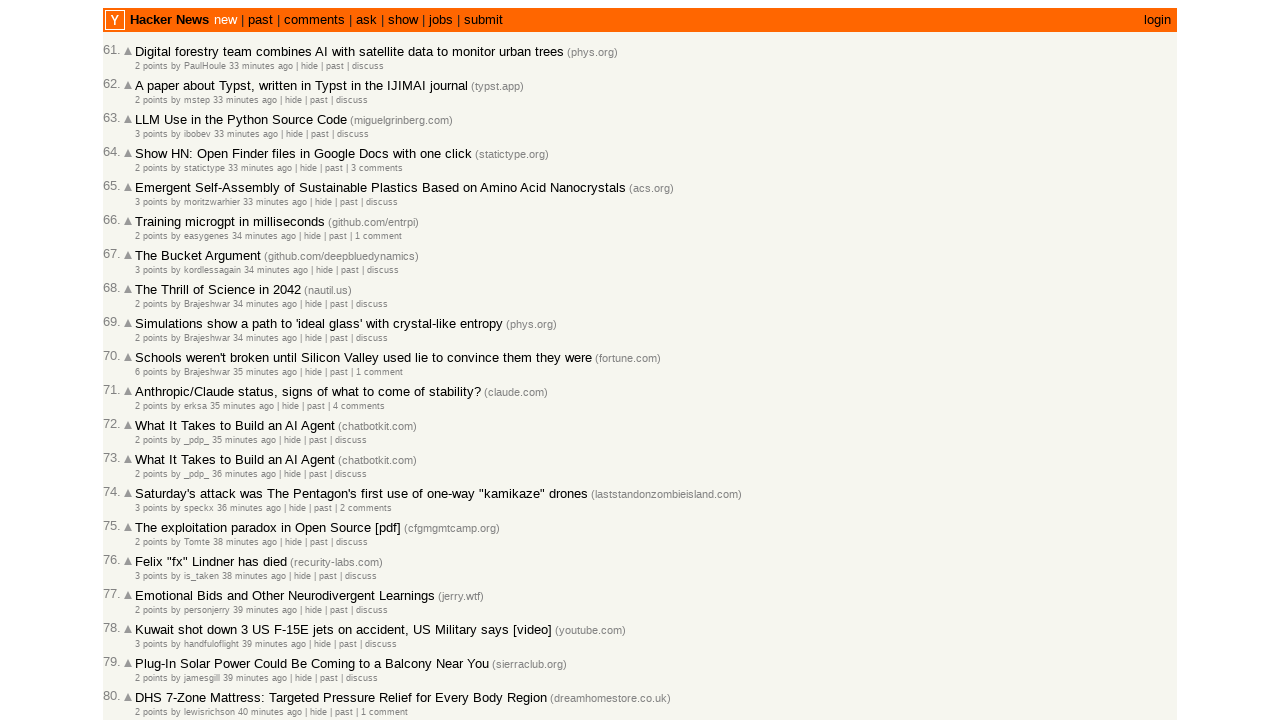

Verified descending timestamp order: 1772466803 <= 1772466845
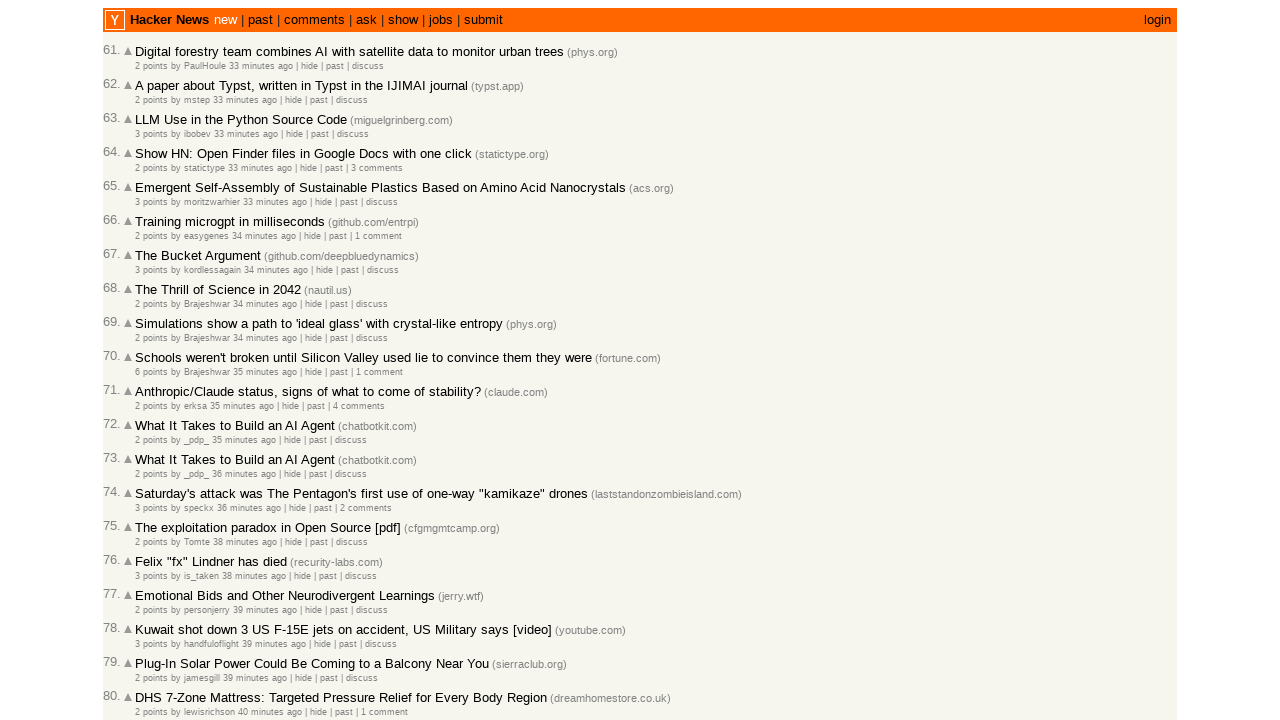

Retrieved story ID '47219551' for story at index 16
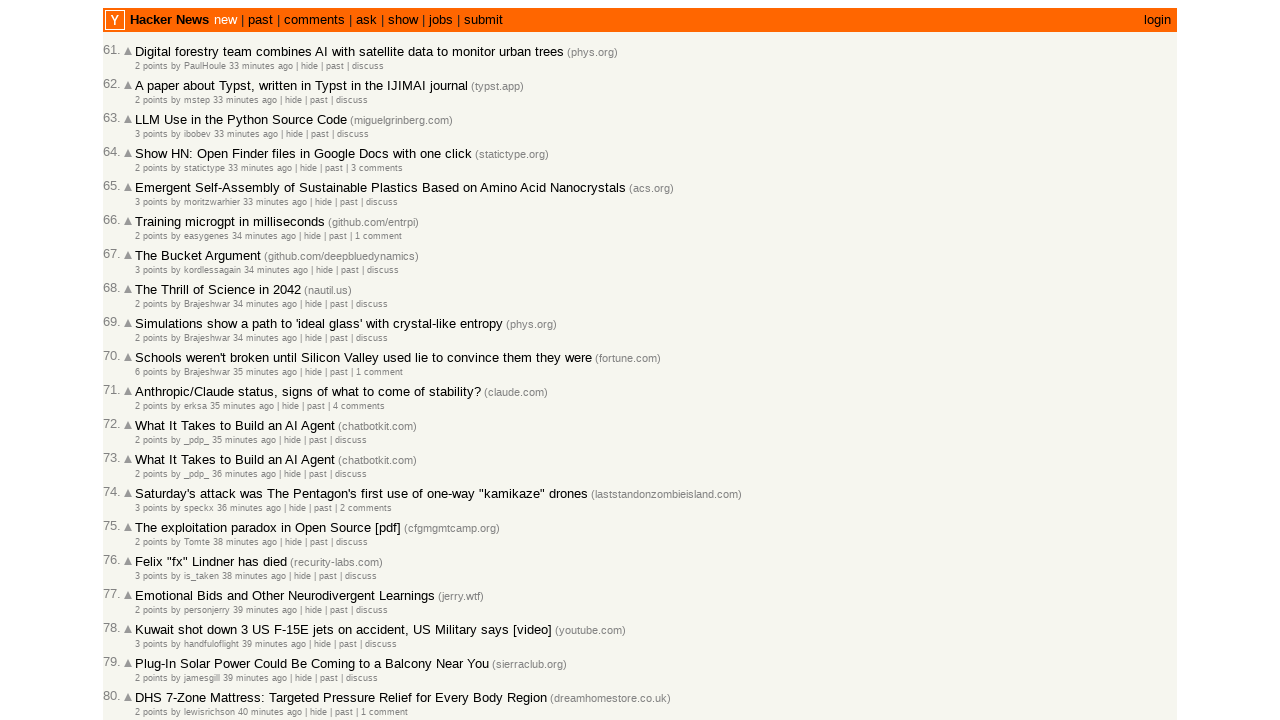

Added new story ID '47219551' to collection (total: 77)
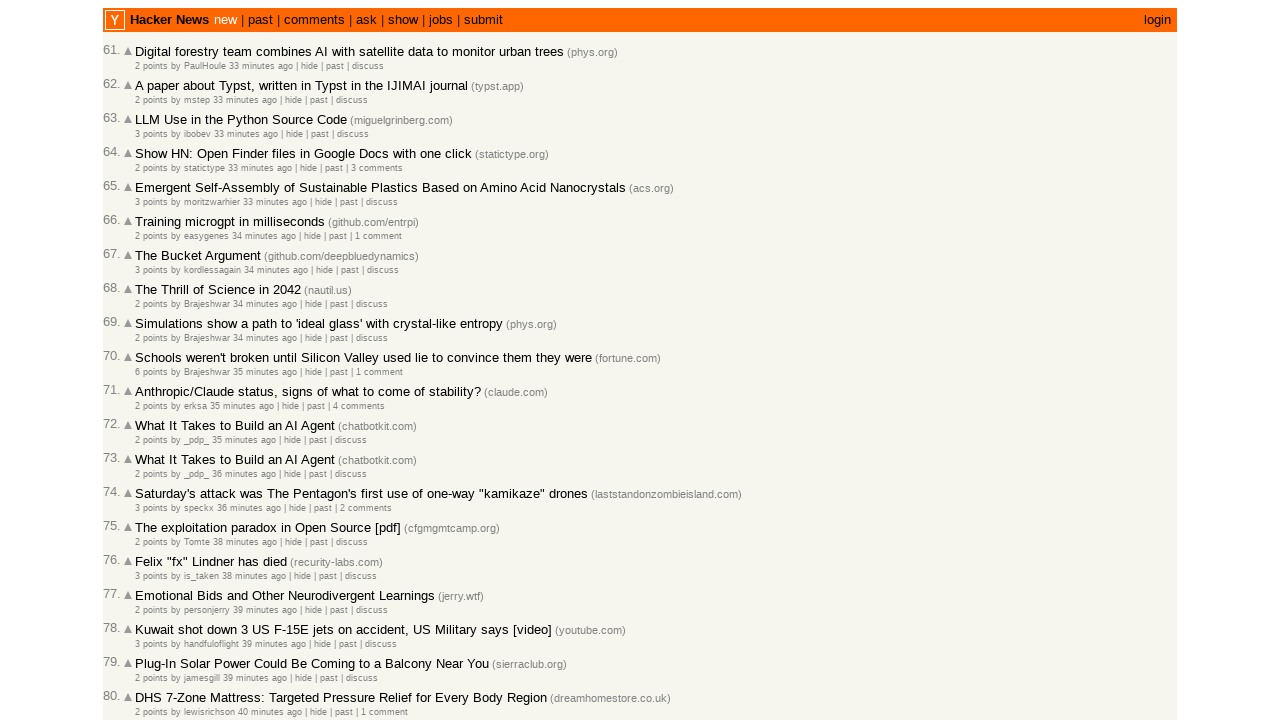

Retrieved timestamp title attribute for story at index 16
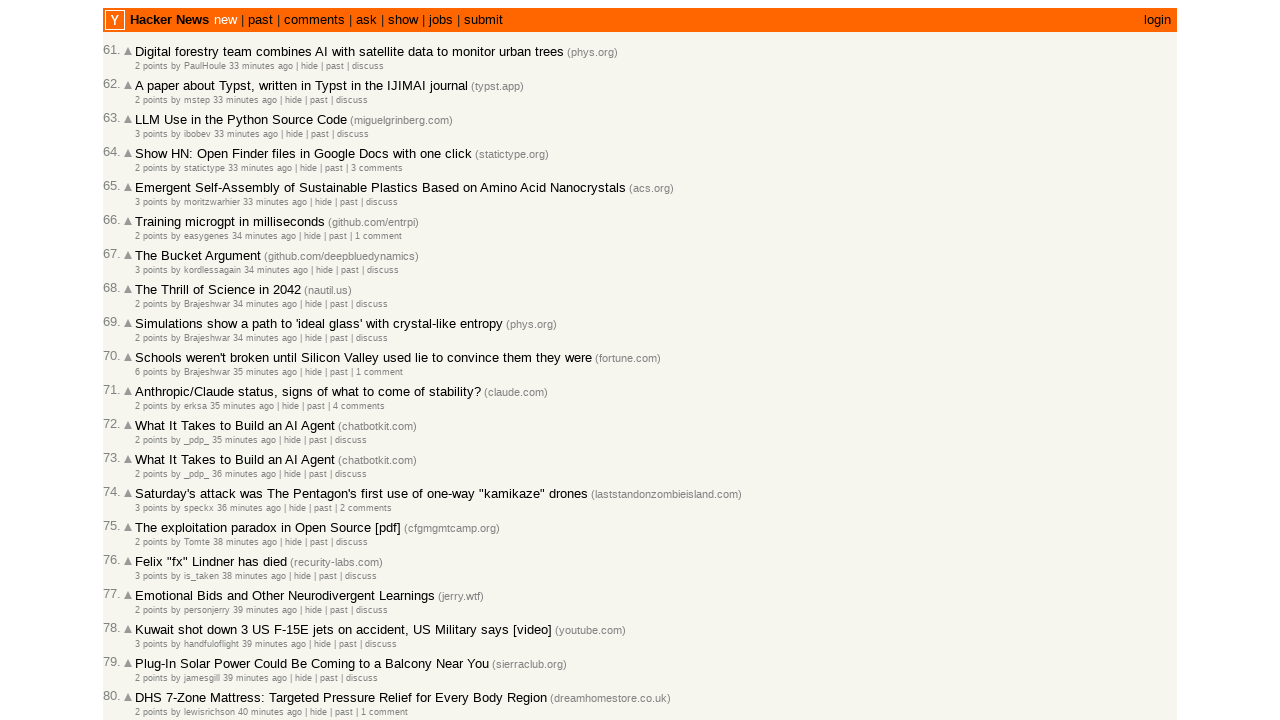

Extracted unix timestamp 1772466779 from story at index 16
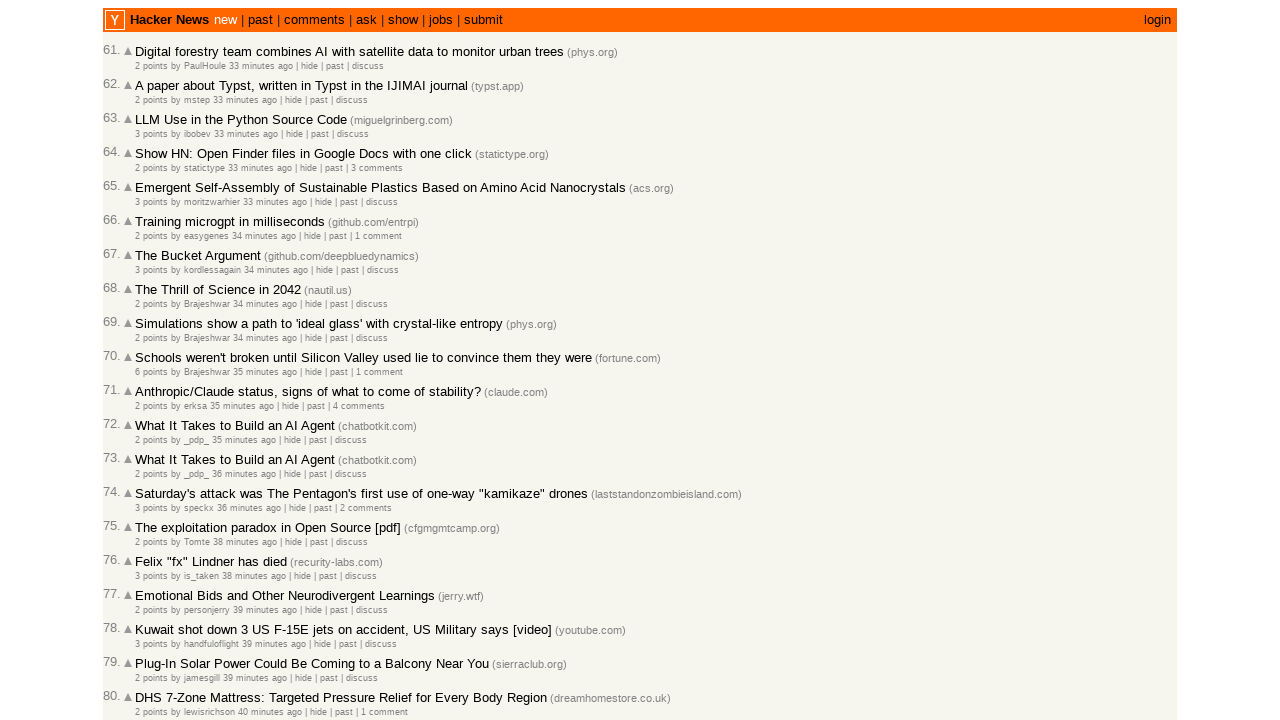

Verified descending timestamp order: 1772466779 <= 1772466803
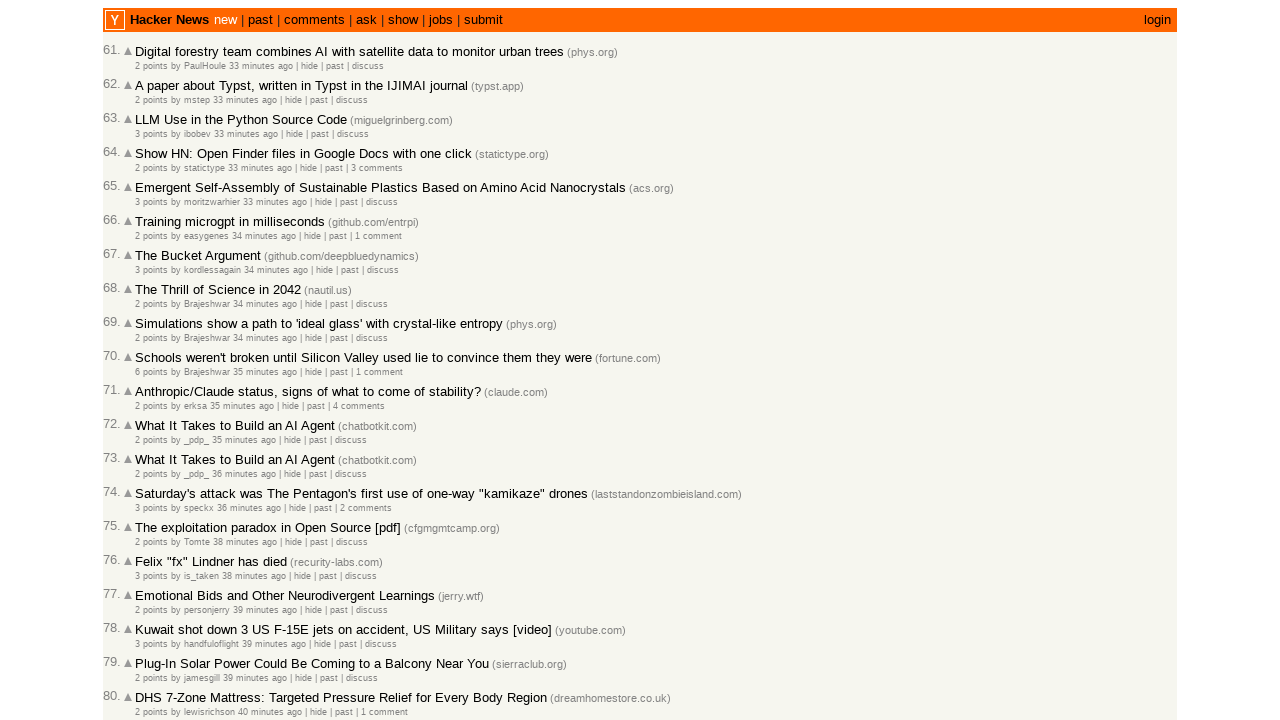

Retrieved story ID '47219547' for story at index 17
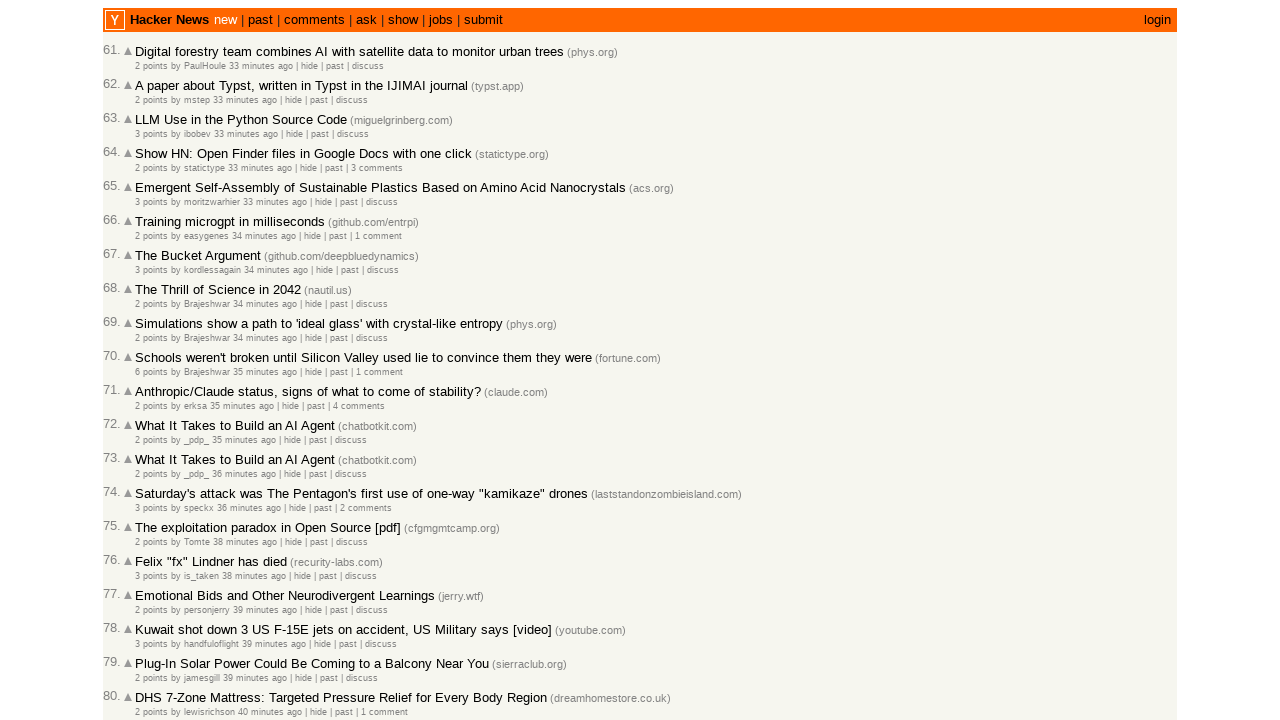

Added new story ID '47219547' to collection (total: 78)
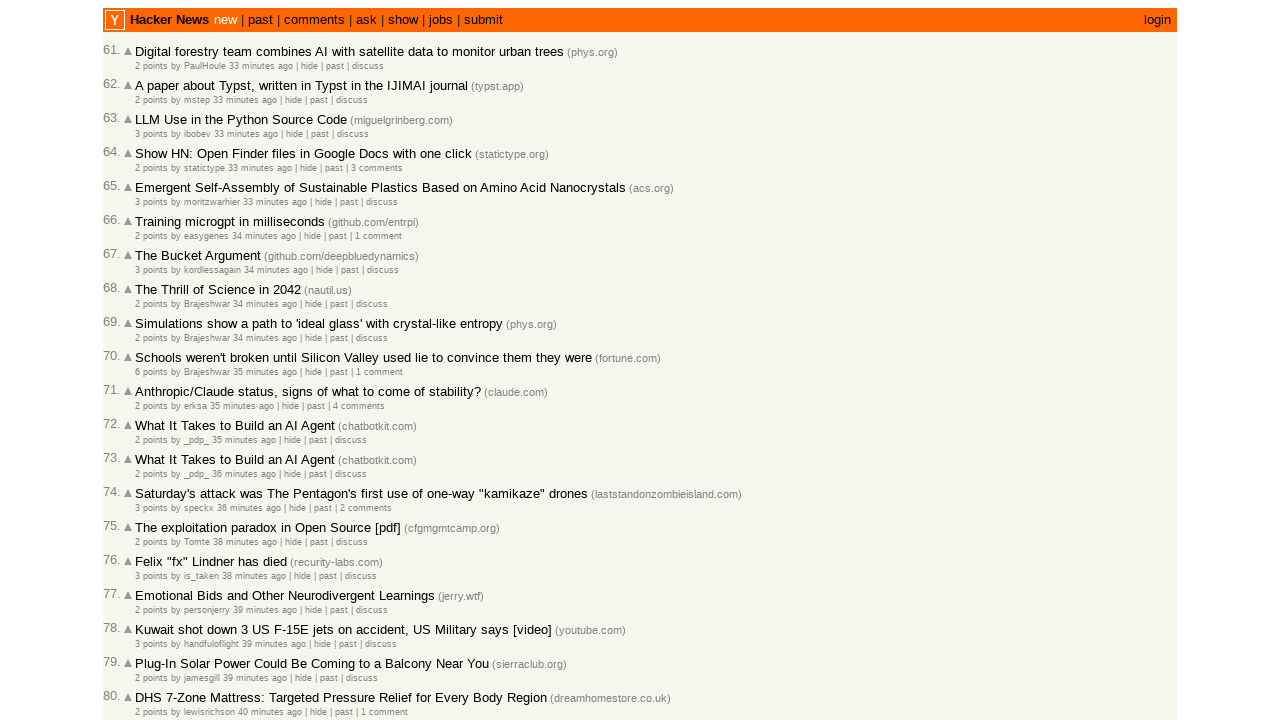

Retrieved timestamp title attribute for story at index 17
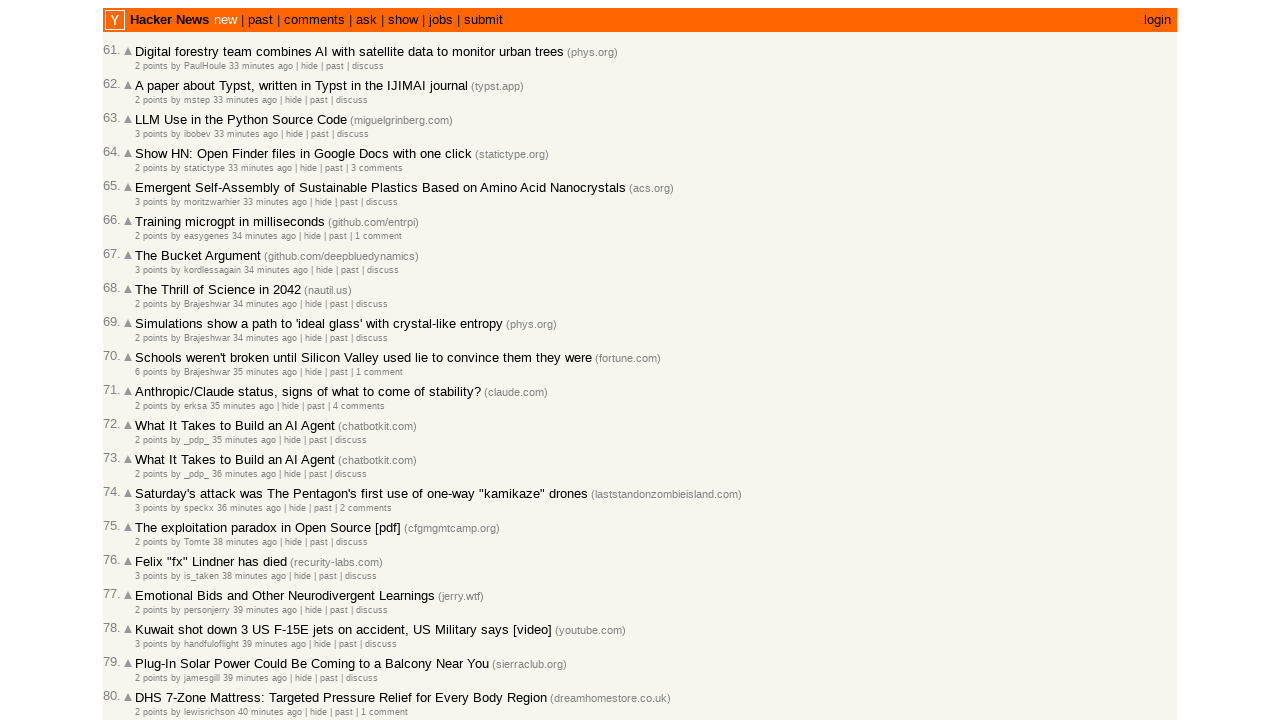

Extracted unix timestamp 1772466755 from story at index 17
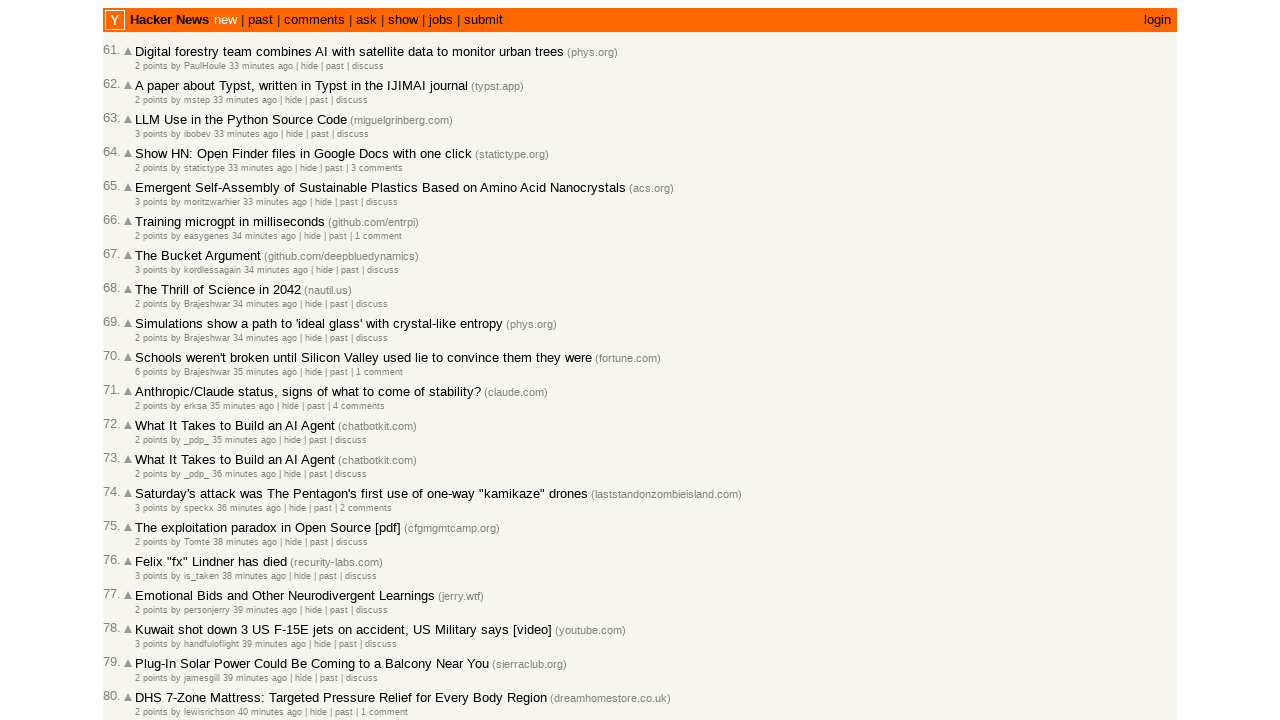

Verified descending timestamp order: 1772466755 <= 1772466779
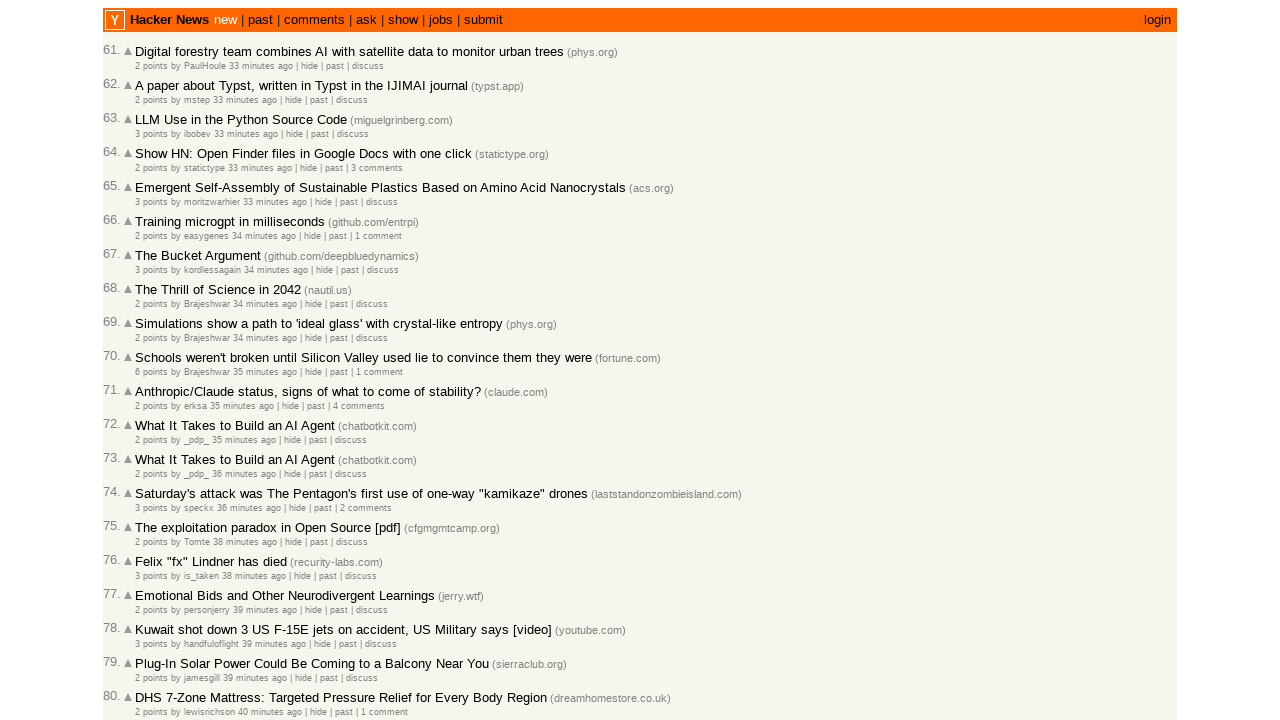

Retrieved story ID '47219543' for story at index 18
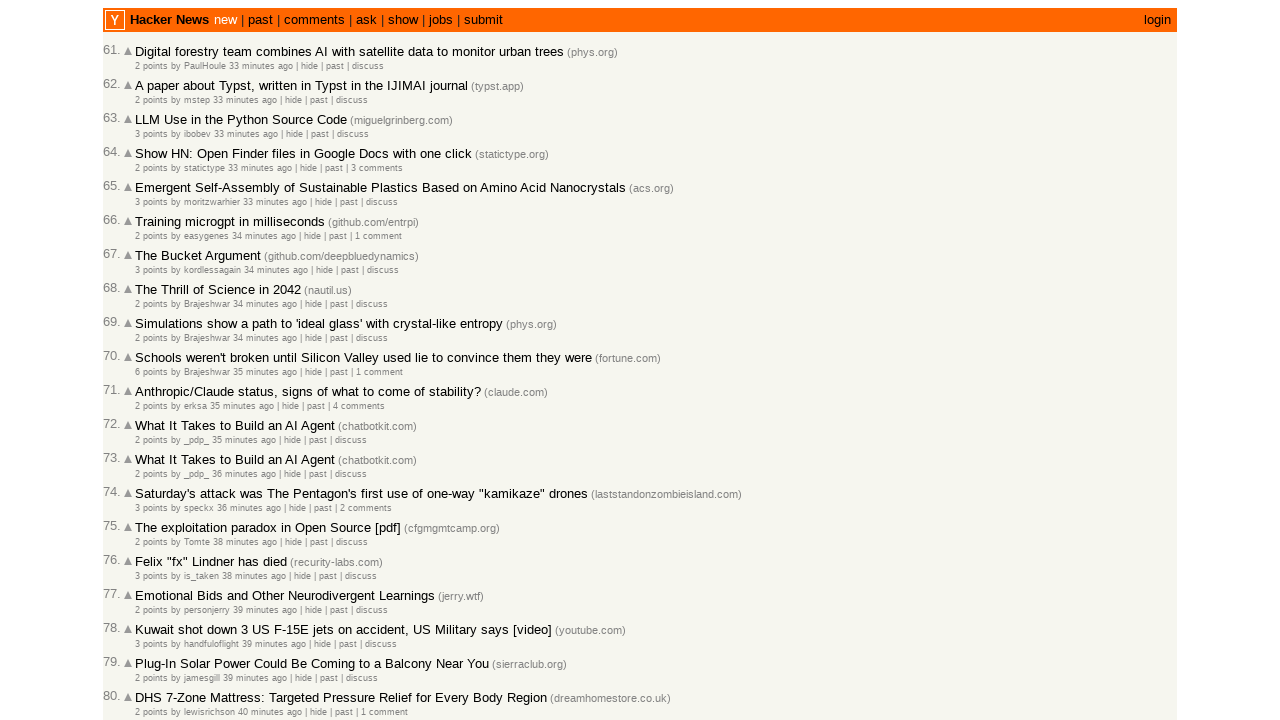

Added new story ID '47219543' to collection (total: 79)
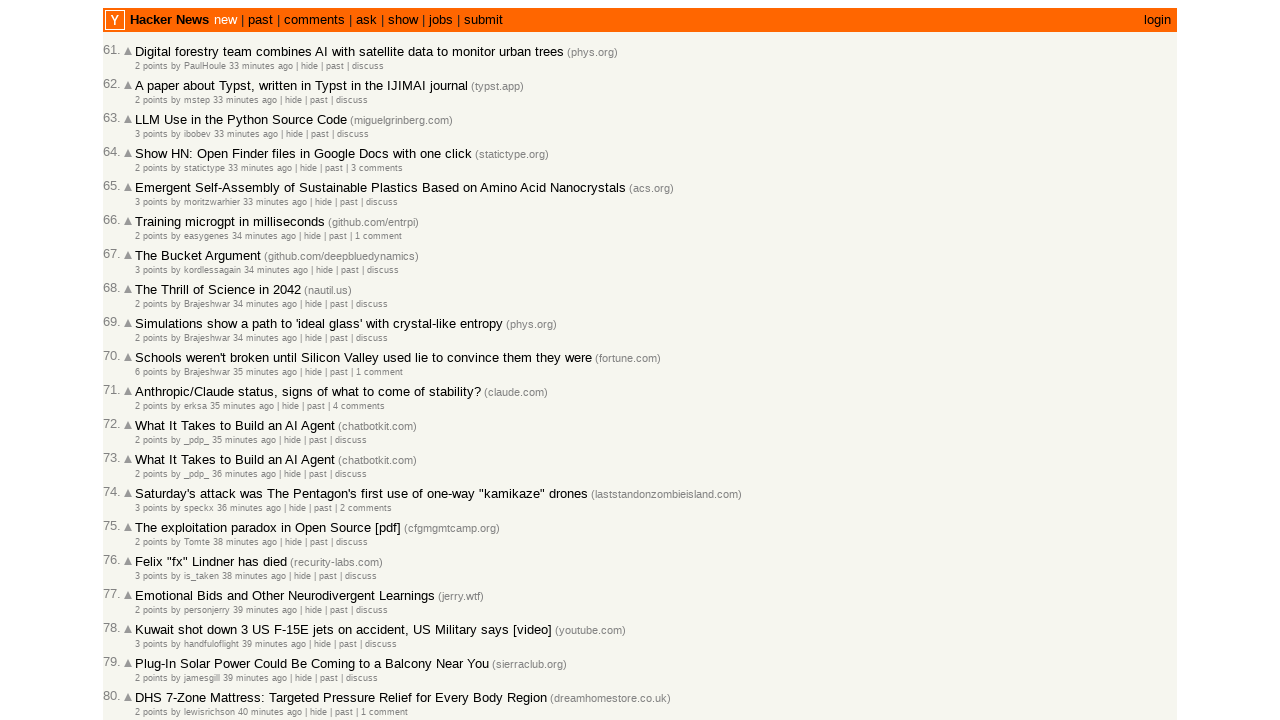

Retrieved timestamp title attribute for story at index 18
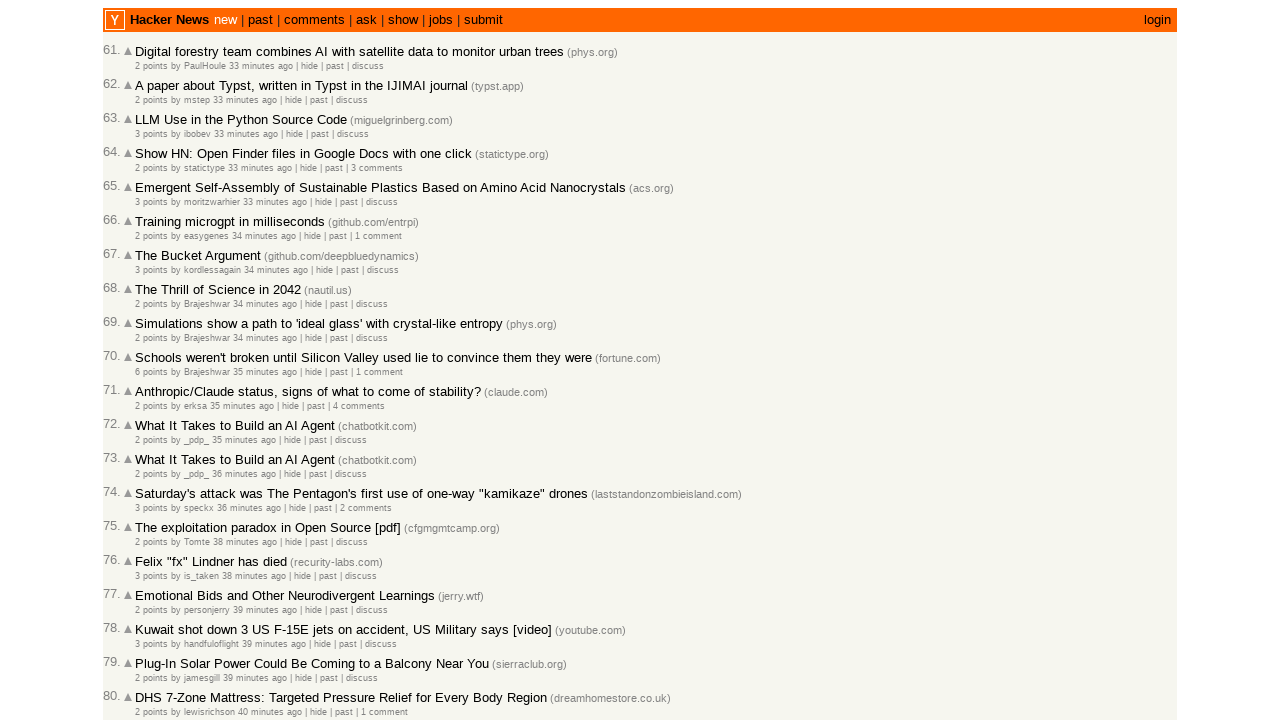

Extracted unix timestamp 1772466744 from story at index 18
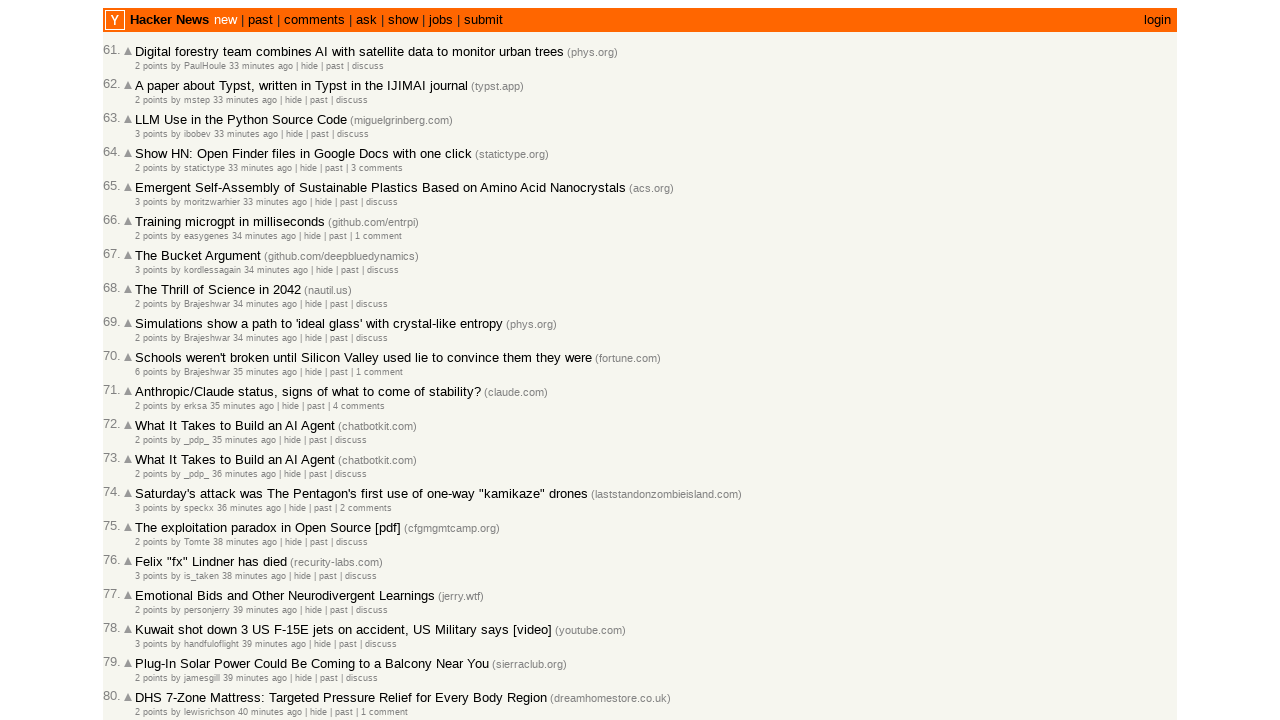

Verified descending timestamp order: 1772466744 <= 1772466755
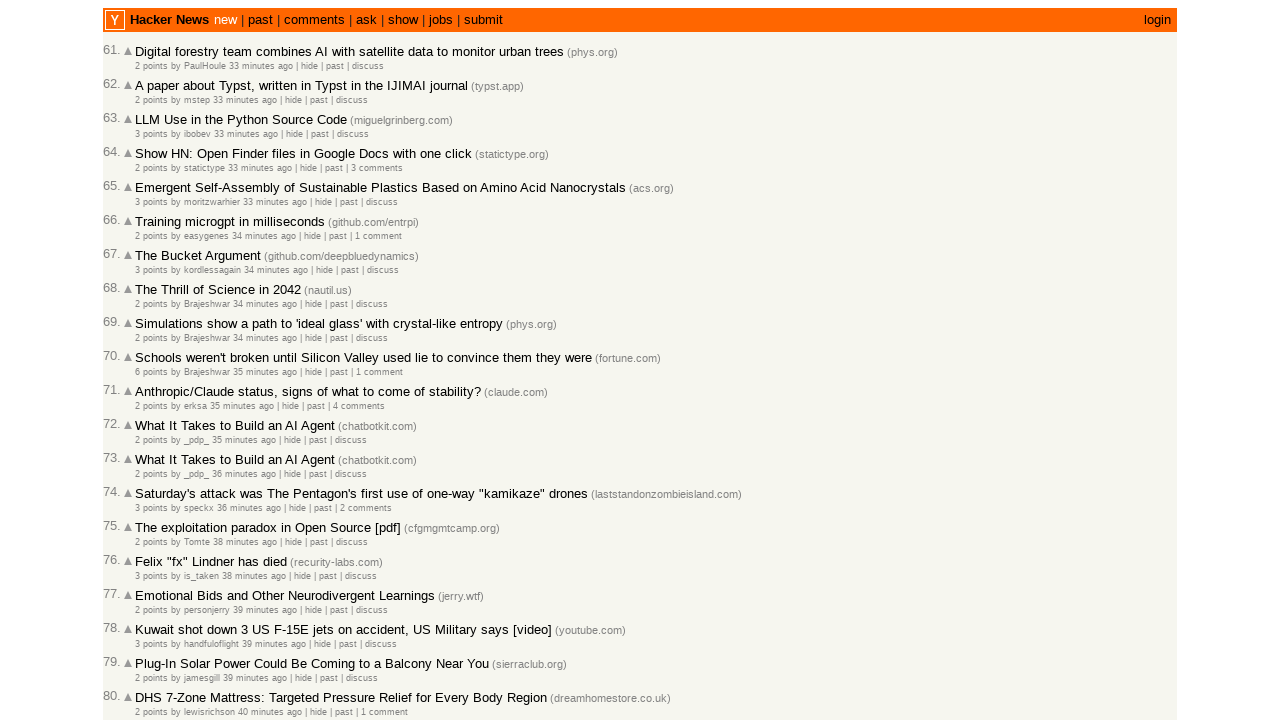

Retrieved story ID '47219535' for story at index 19
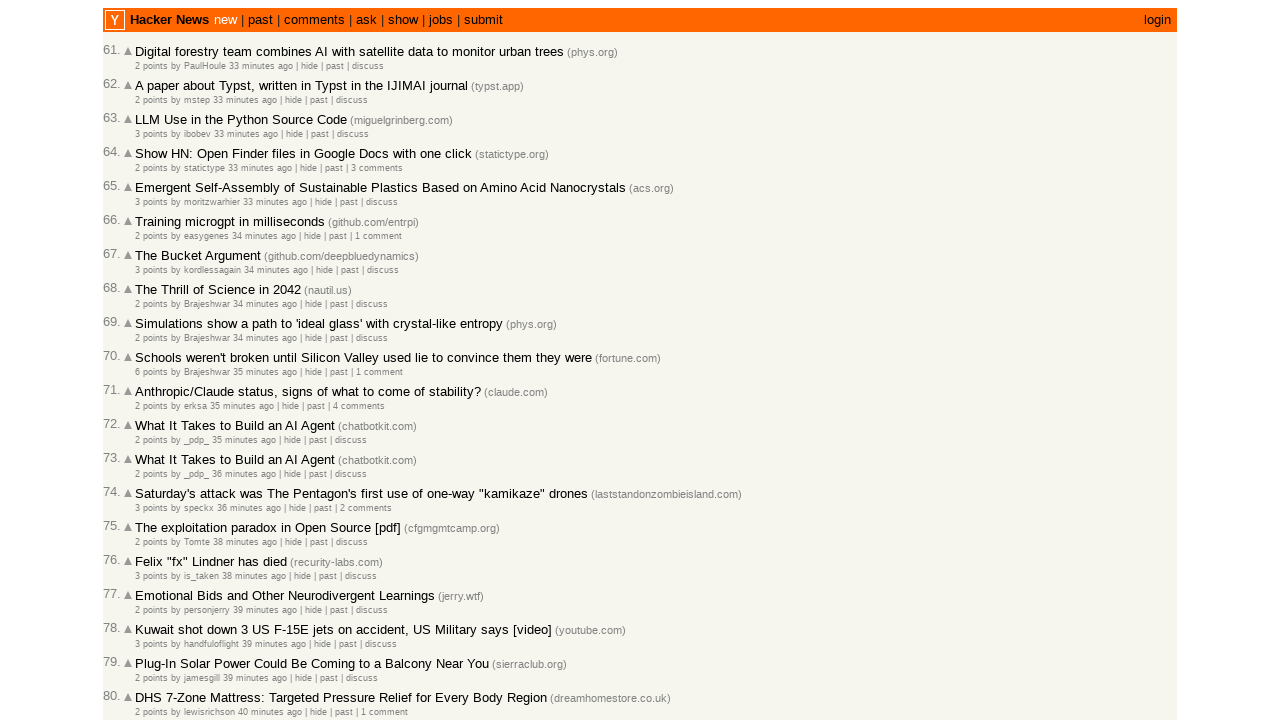

Added new story ID '47219535' to collection (total: 80)
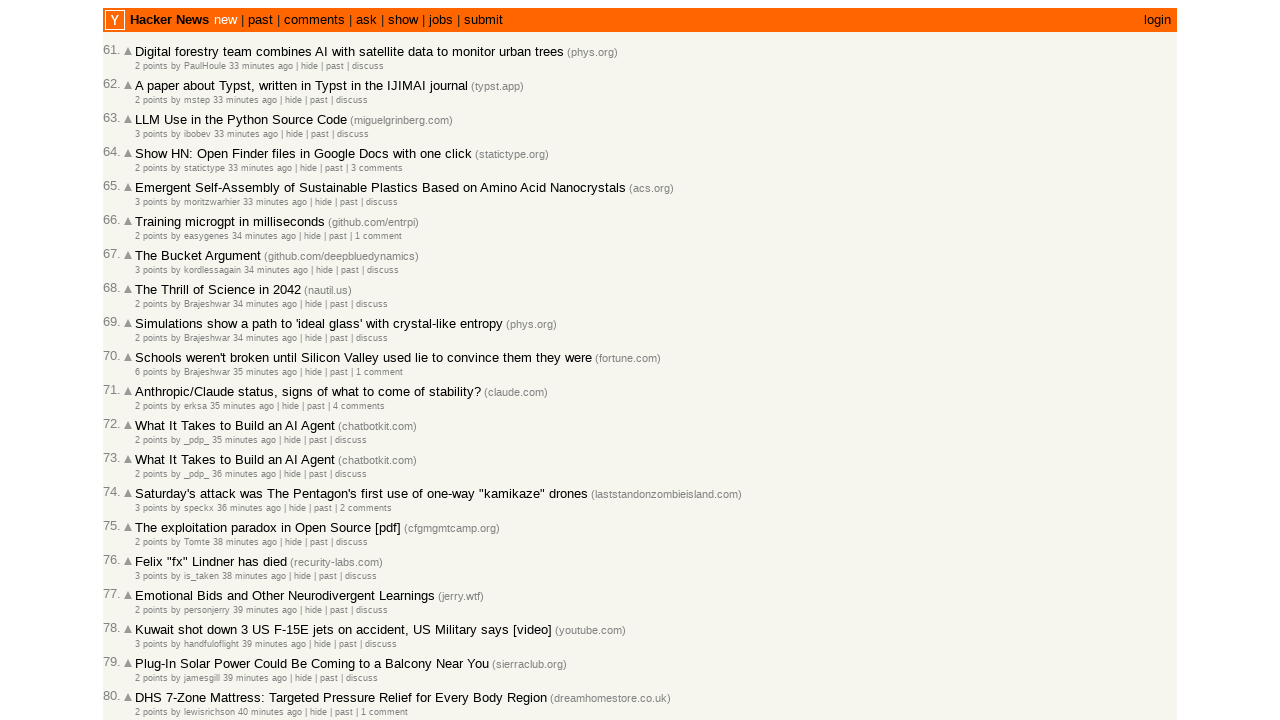

Retrieved timestamp title attribute for story at index 19
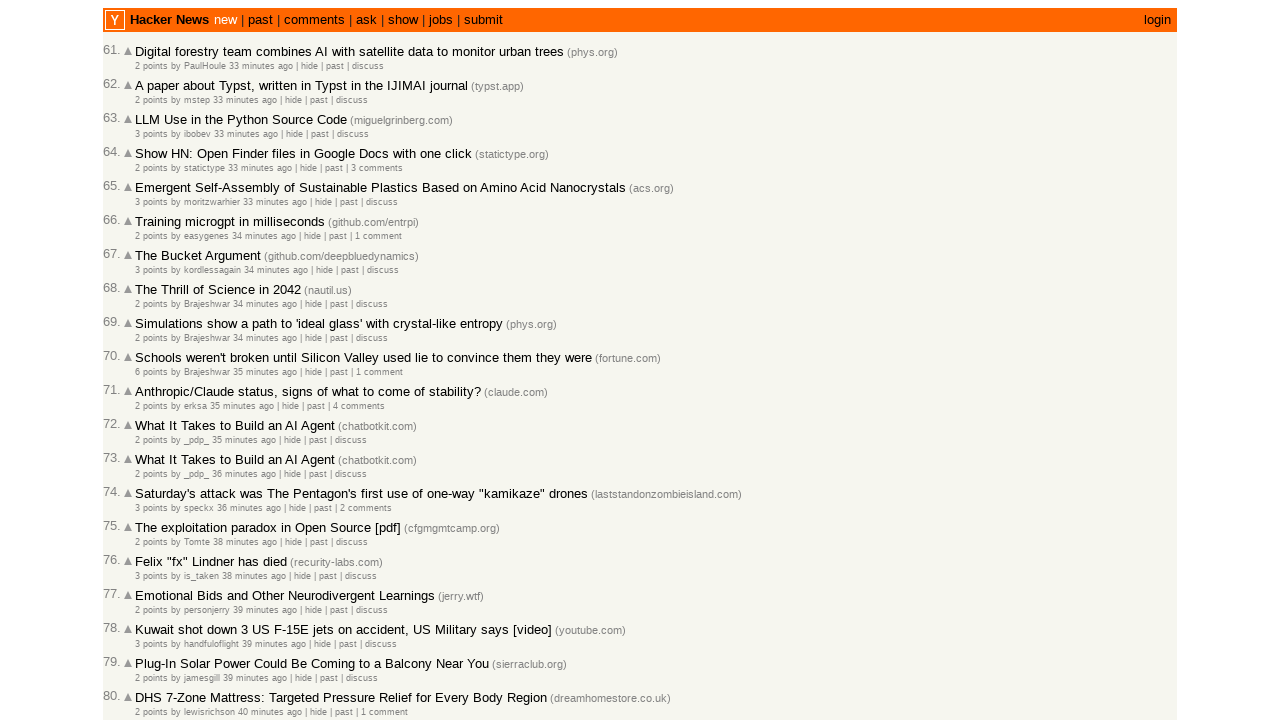

Extracted unix timestamp 1772466711 from story at index 19
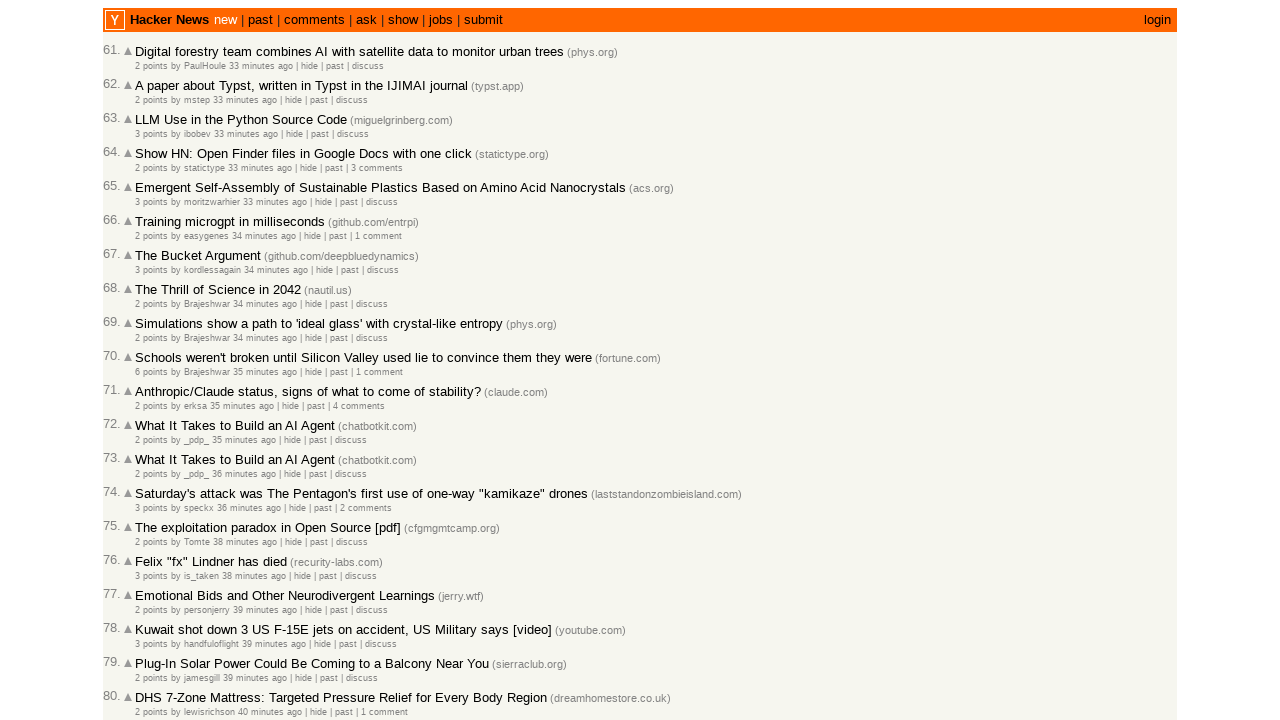

Verified descending timestamp order: 1772466711 <= 1772466744
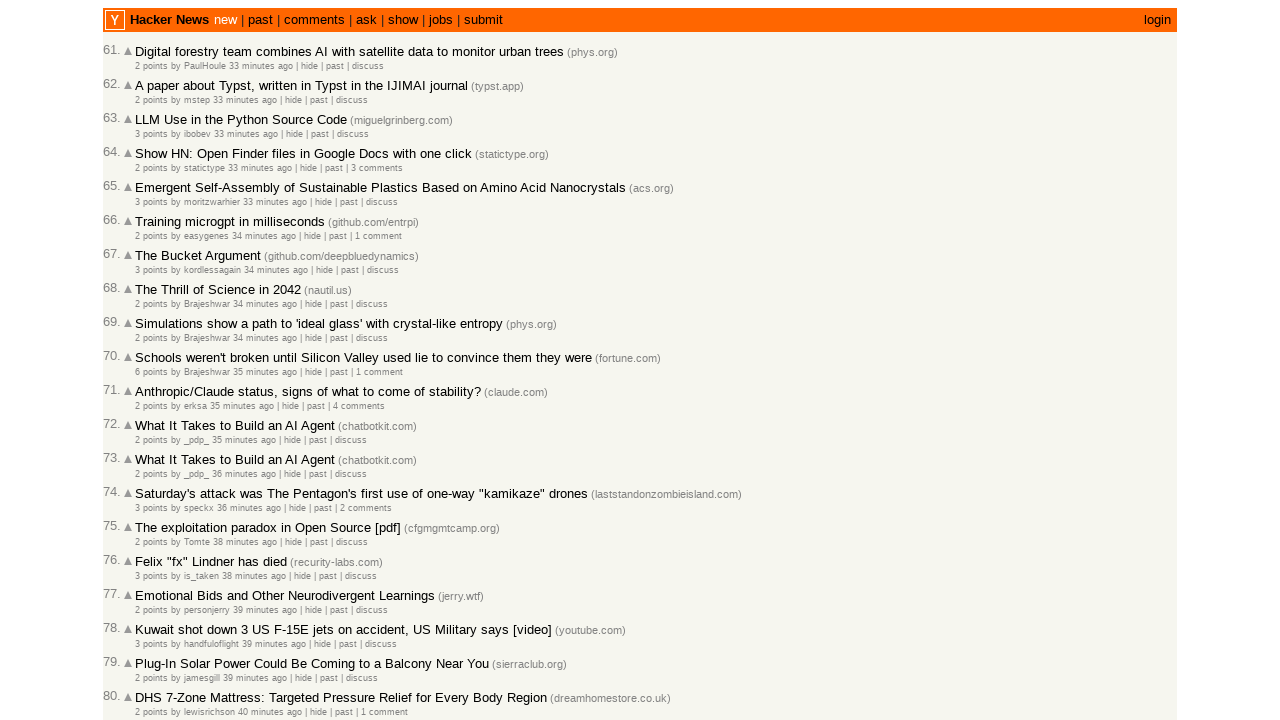

Retrieved story ID '47219534' for story at index 20
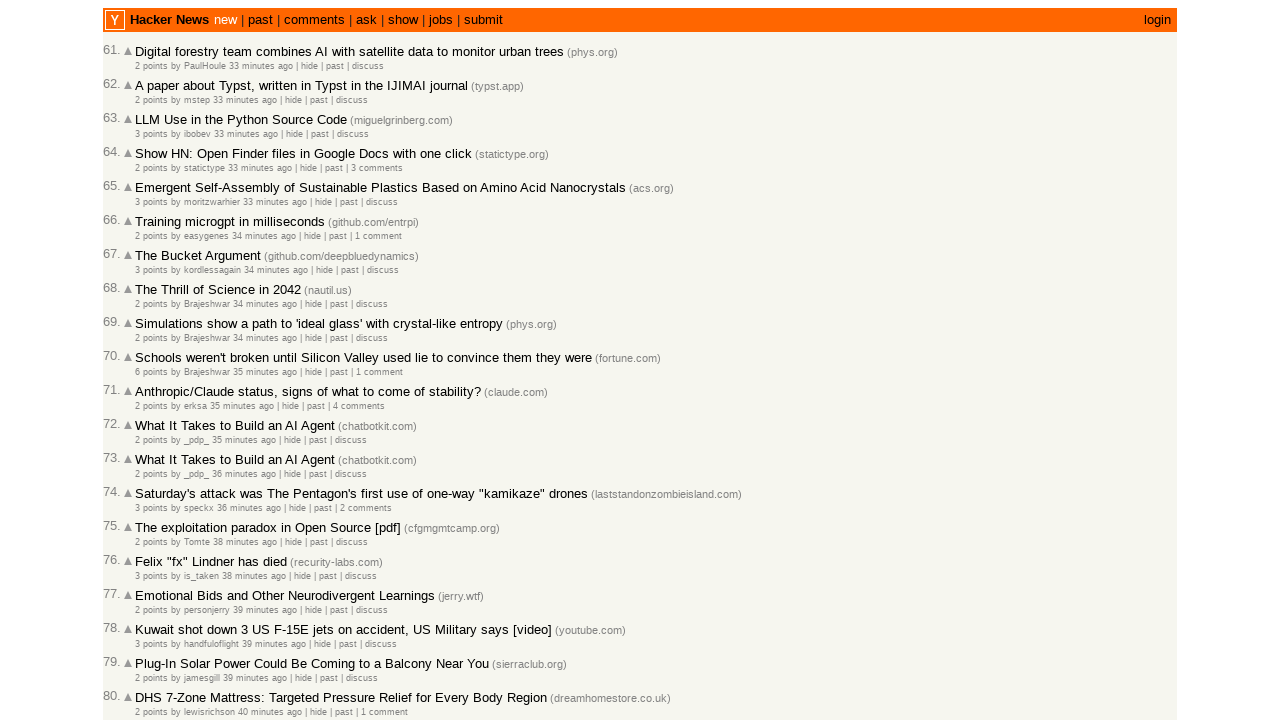

Added new story ID '47219534' to collection (total: 81)
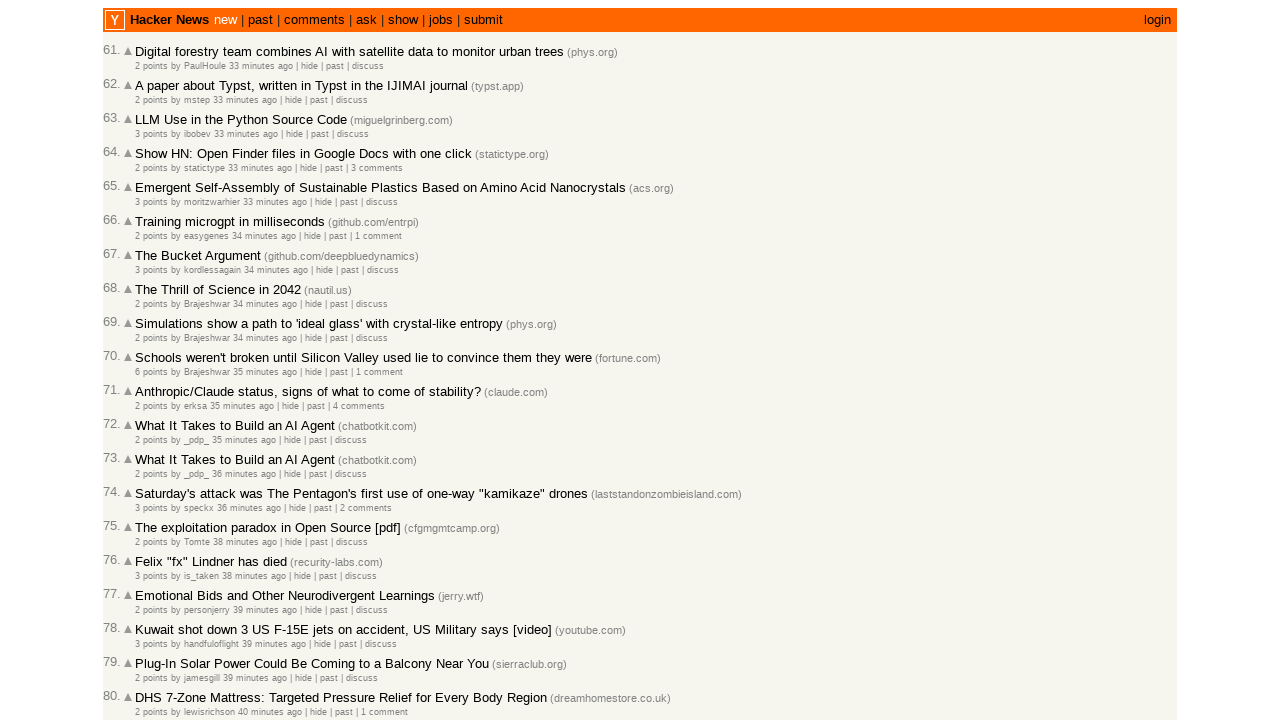

Retrieved timestamp title attribute for story at index 20
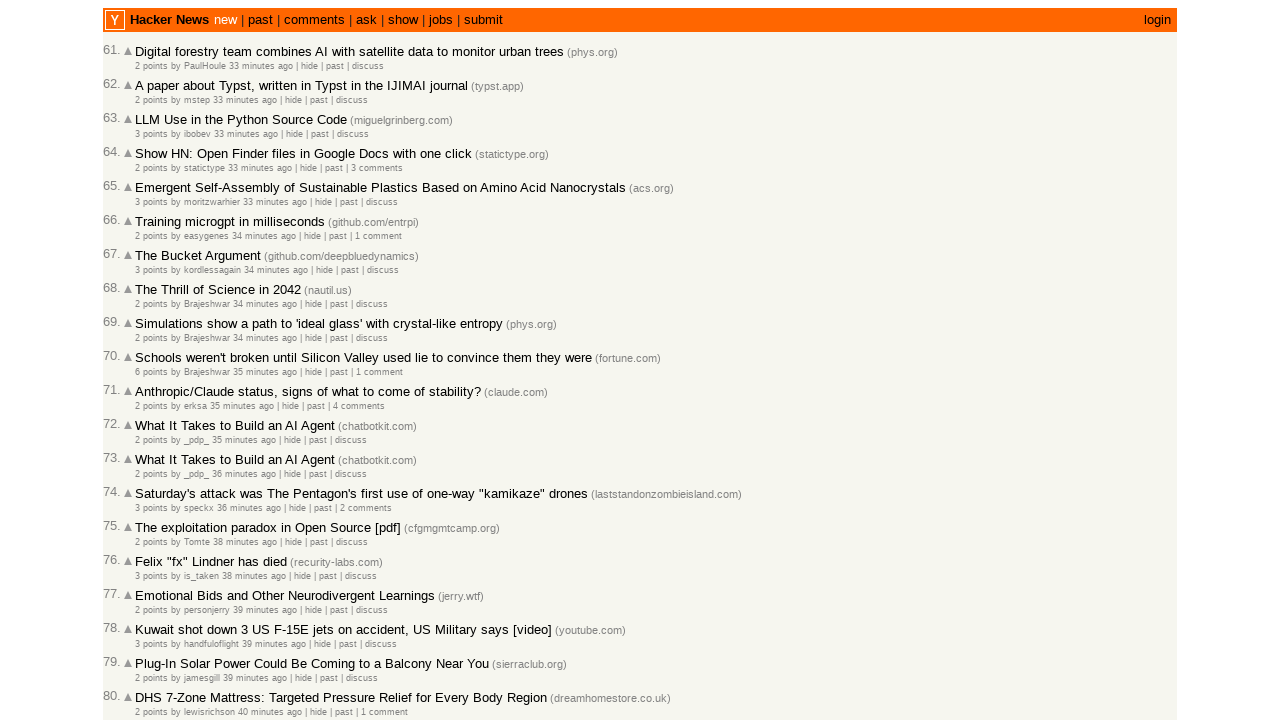

Extracted unix timestamp 1772466711 from story at index 20
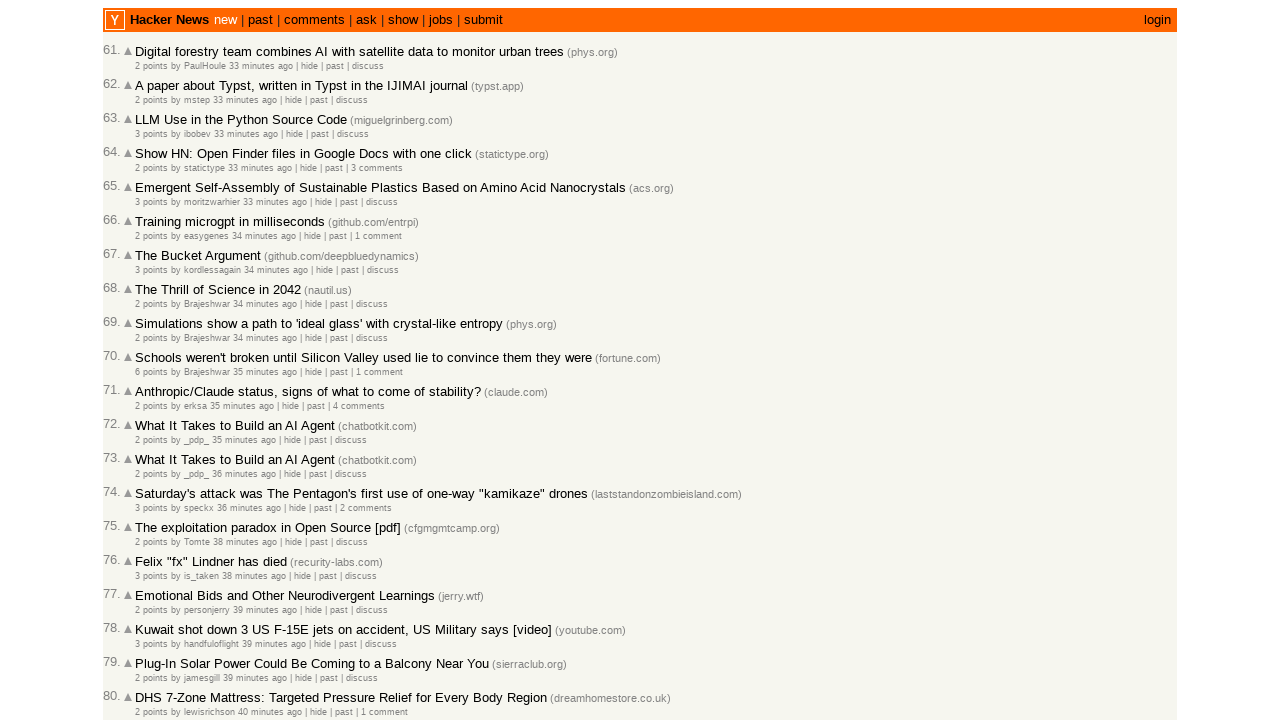

Verified descending timestamp order: 1772466711 <= 1772466711
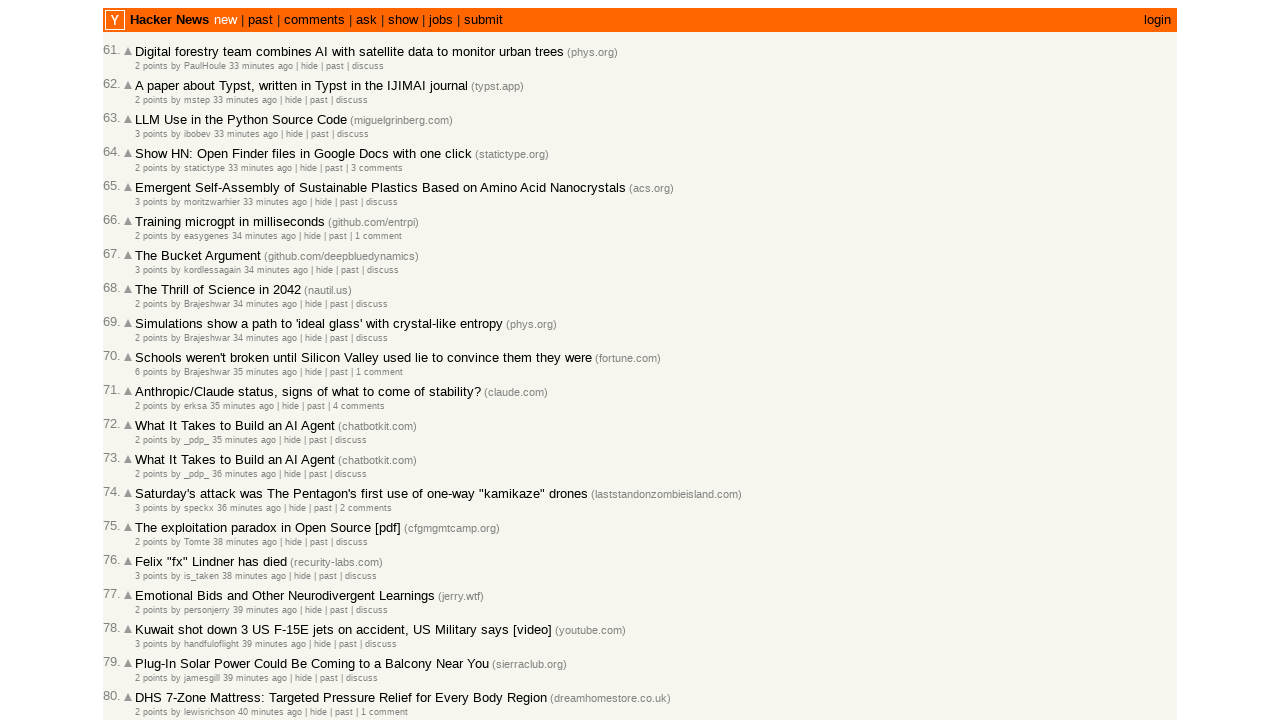

Retrieved story ID '47219525' for story at index 21
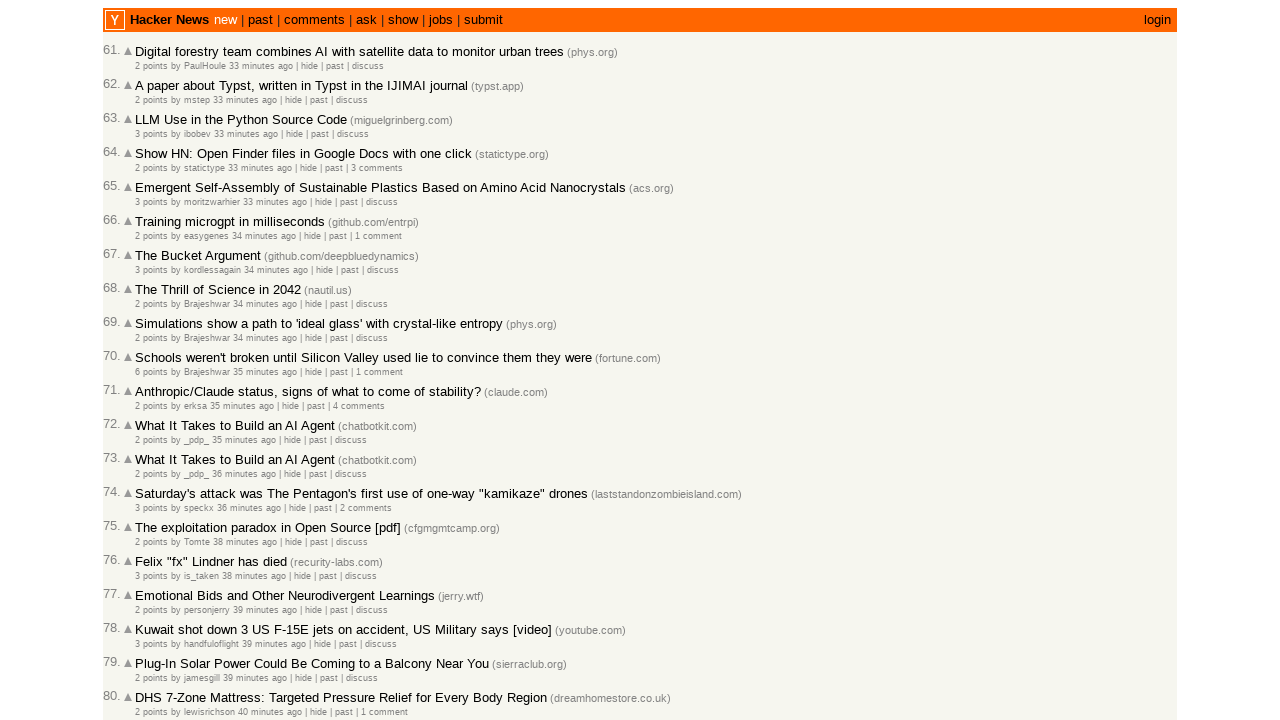

Added new story ID '47219525' to collection (total: 82)
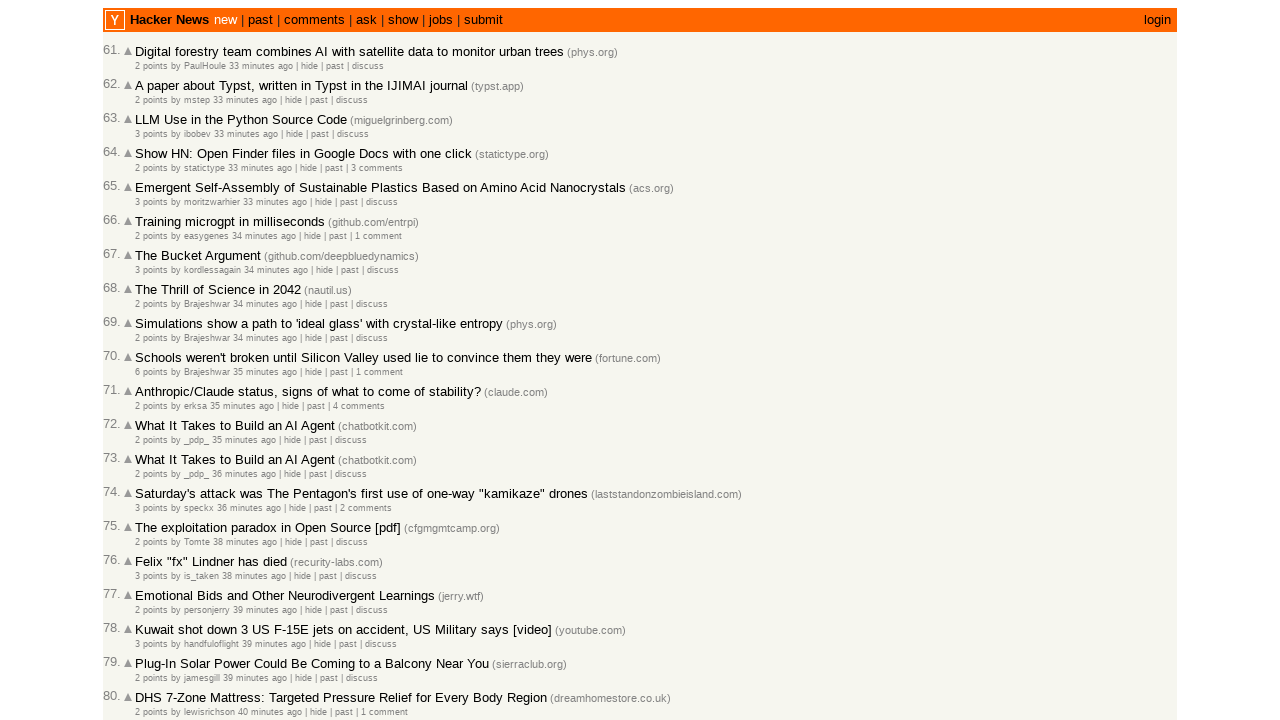

Retrieved timestamp title attribute for story at index 21
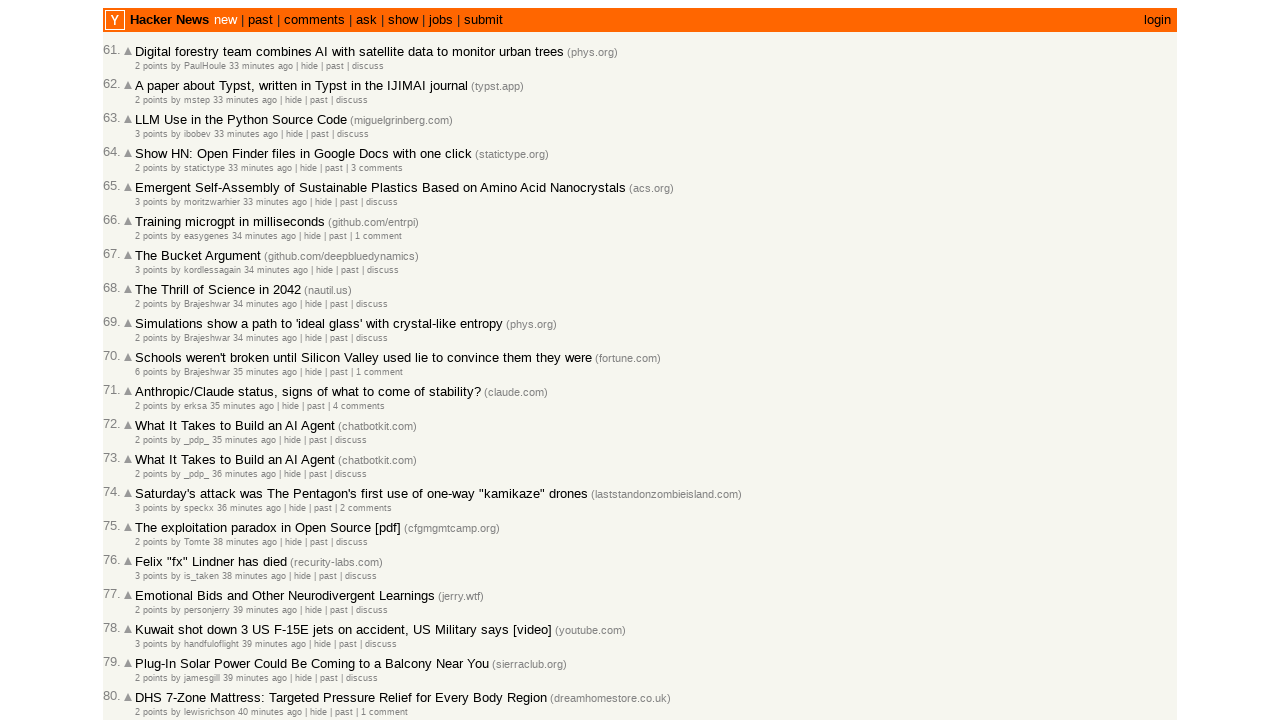

Extracted unix timestamp 1772466698 from story at index 21
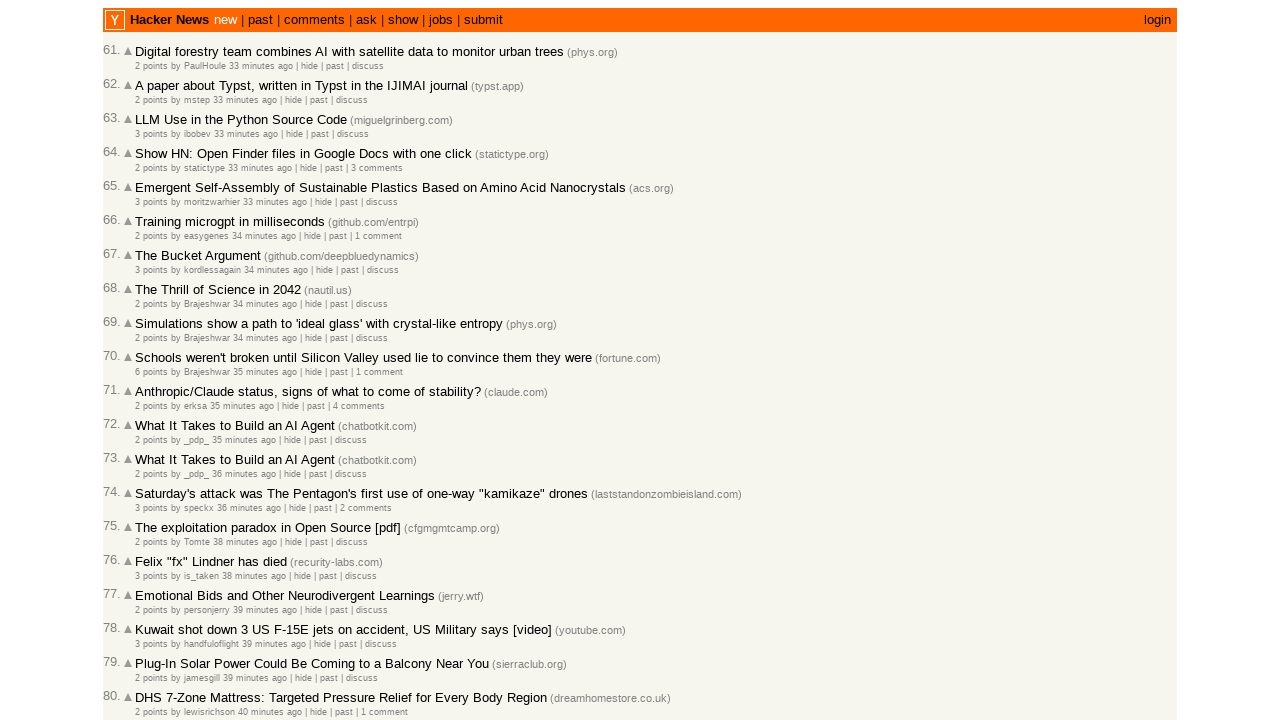

Verified descending timestamp order: 1772466698 <= 1772466711
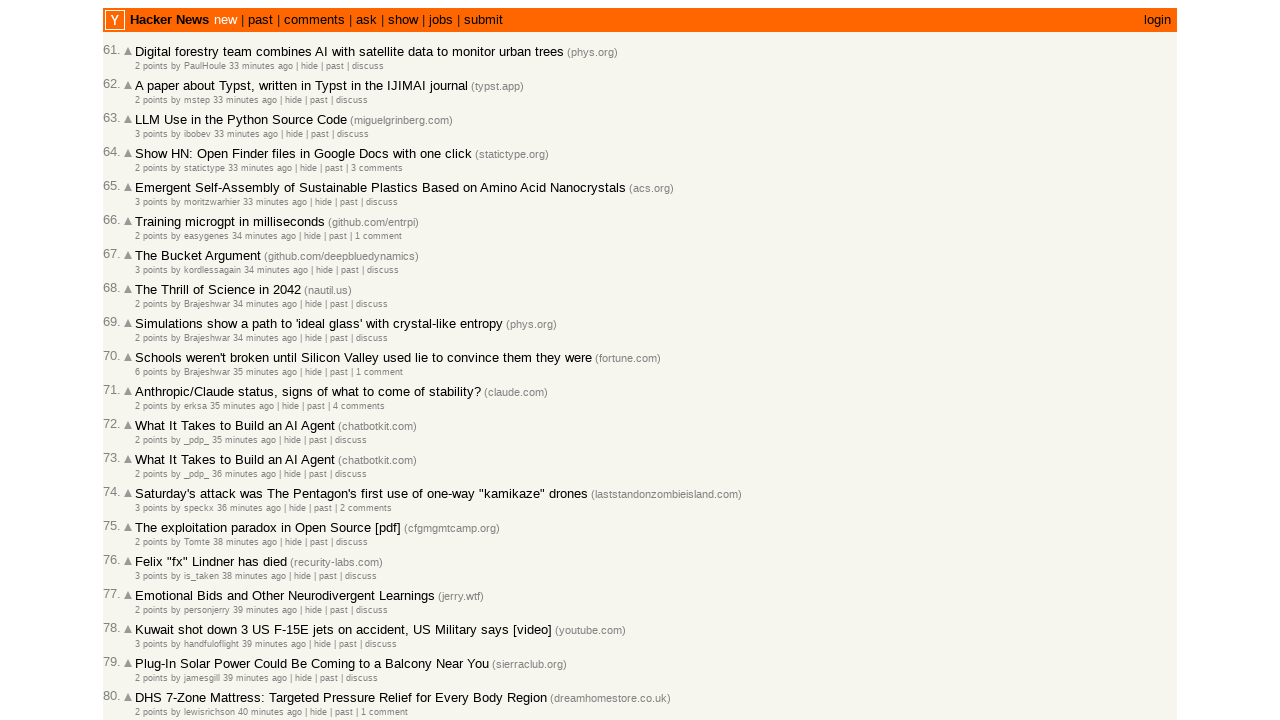

Retrieved story ID '47219523' for story at index 22
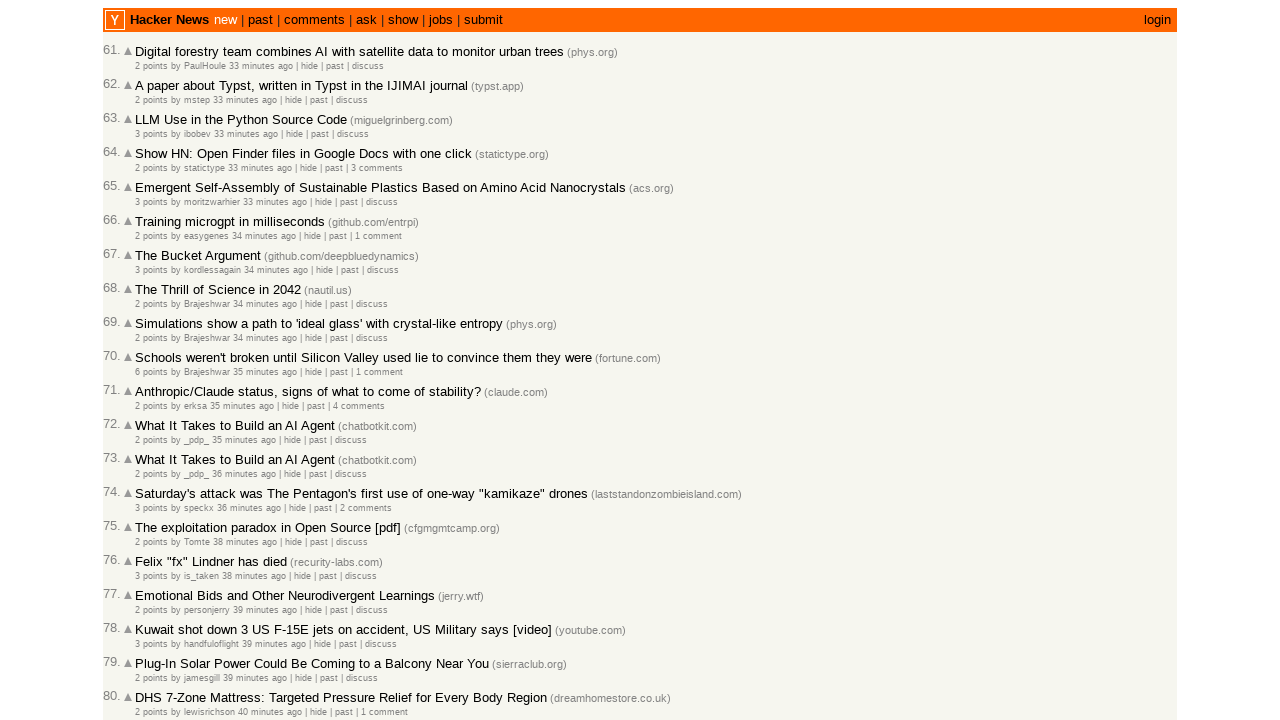

Added new story ID '47219523' to collection (total: 83)
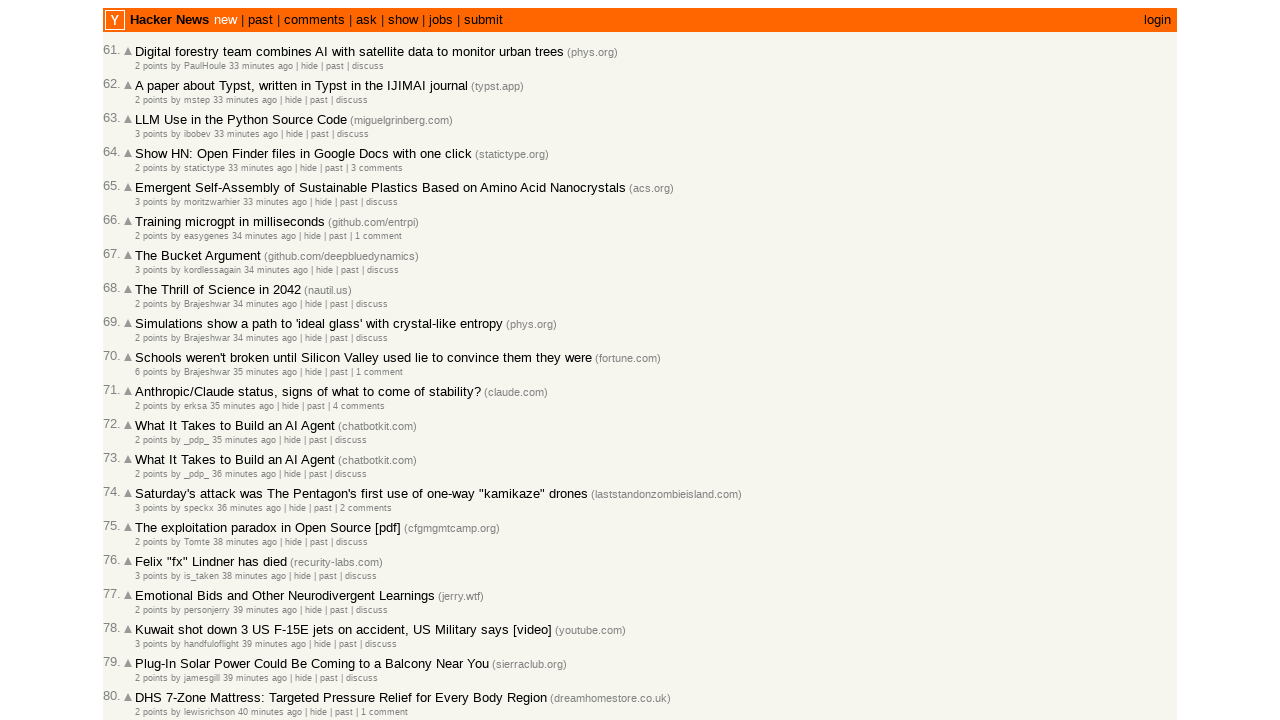

Retrieved timestamp title attribute for story at index 22
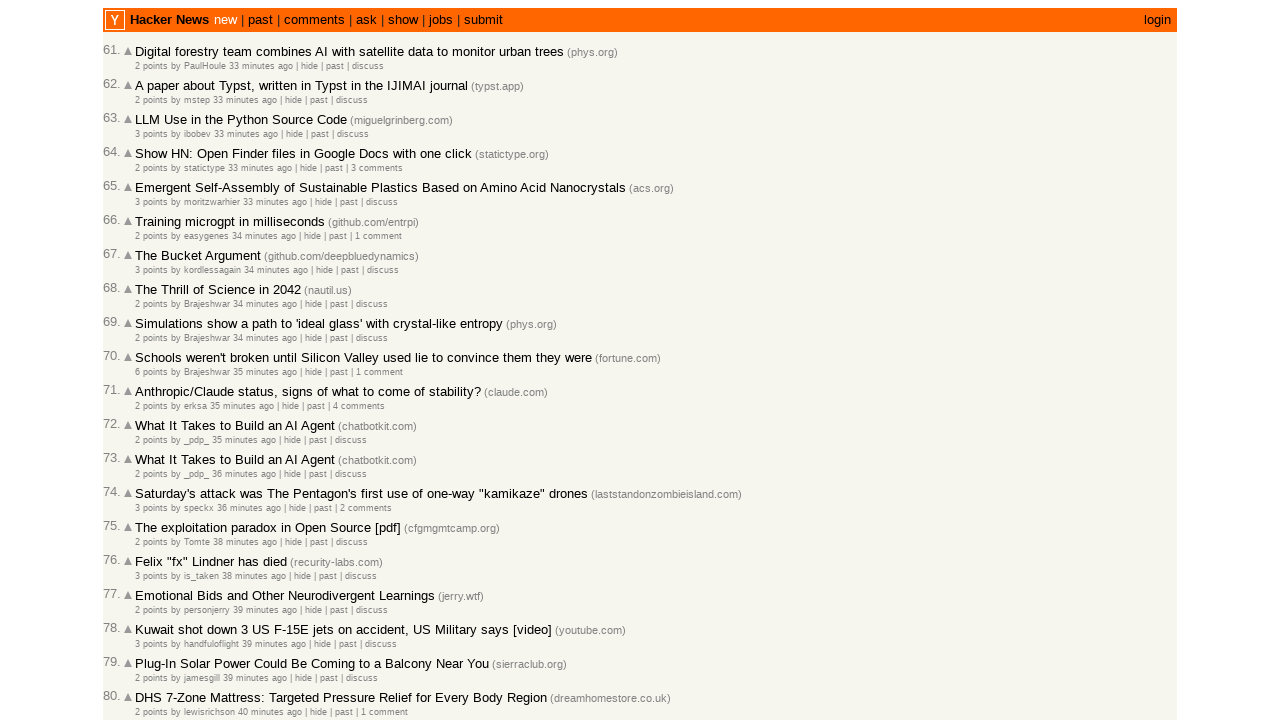

Extracted unix timestamp 1772466676 from story at index 22
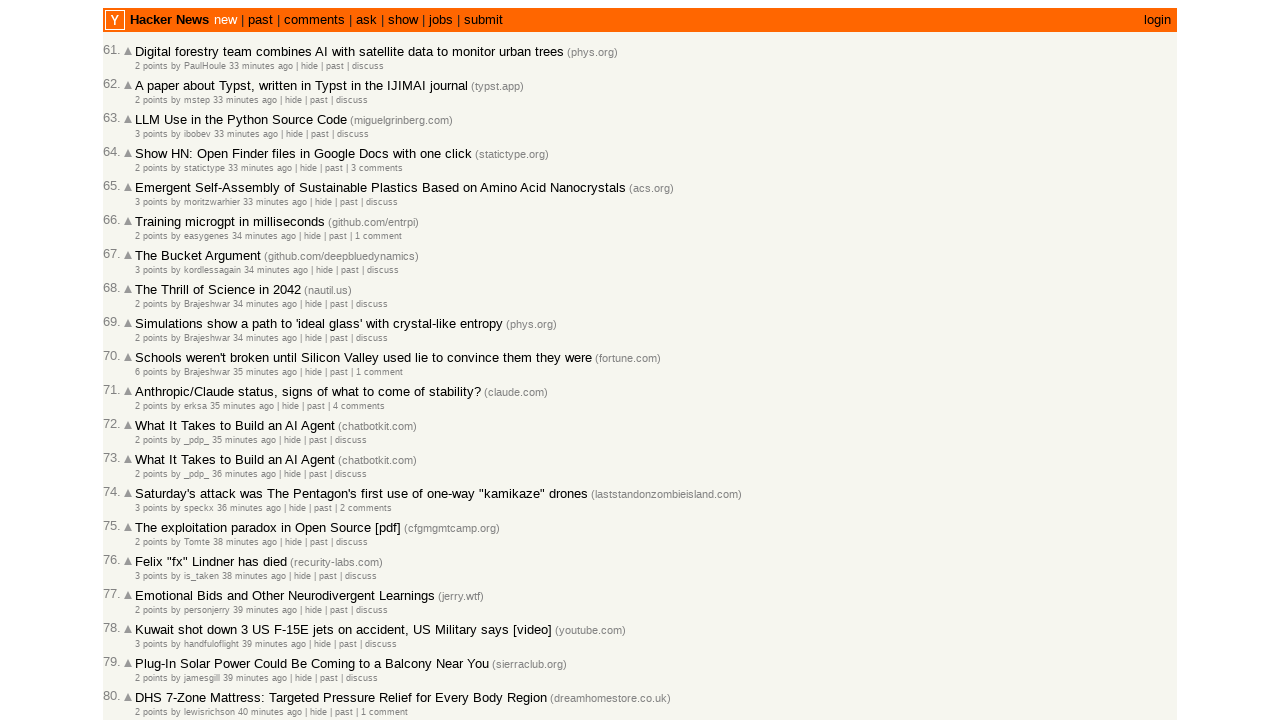

Verified descending timestamp order: 1772466676 <= 1772466698
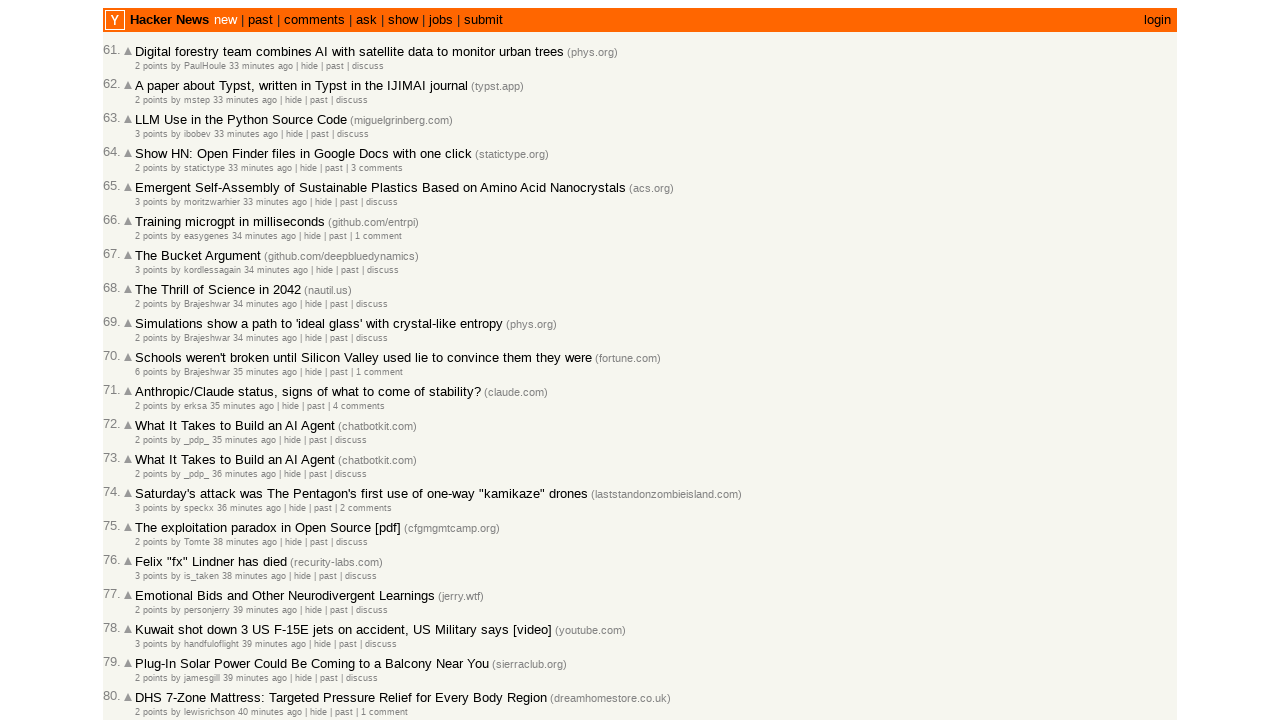

Retrieved story ID '47219510' for story at index 23
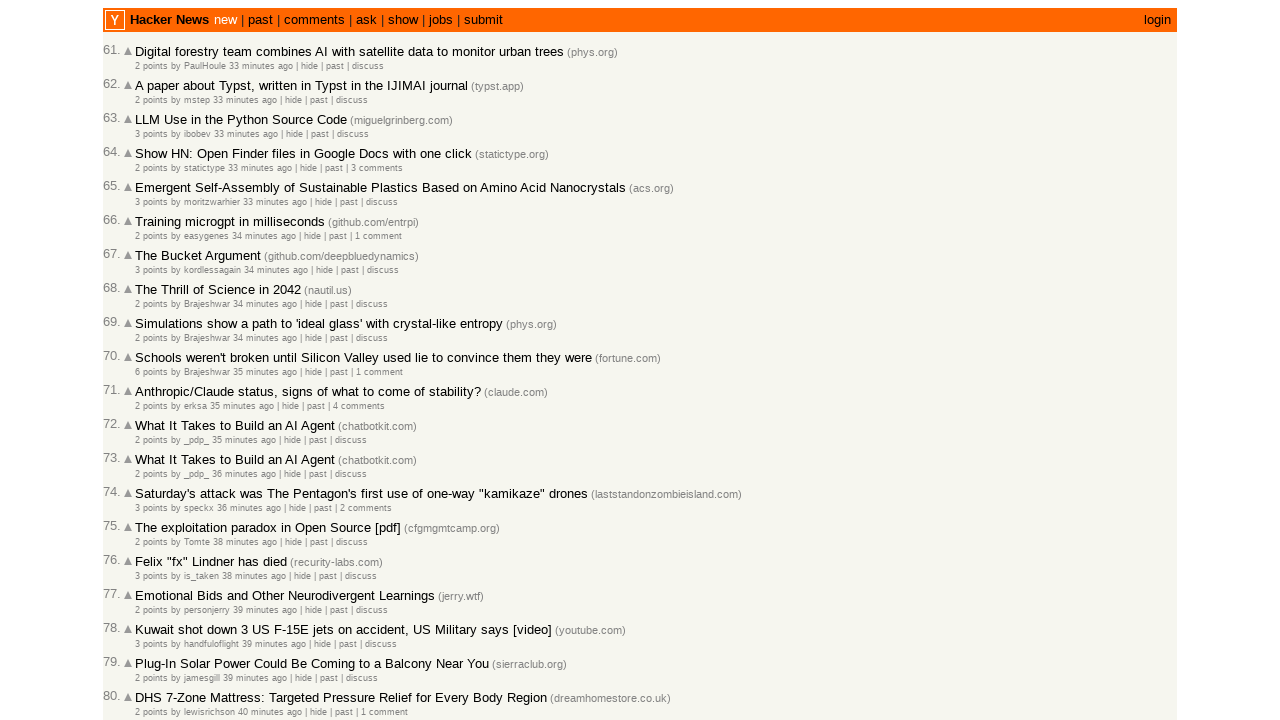

Added new story ID '47219510' to collection (total: 84)
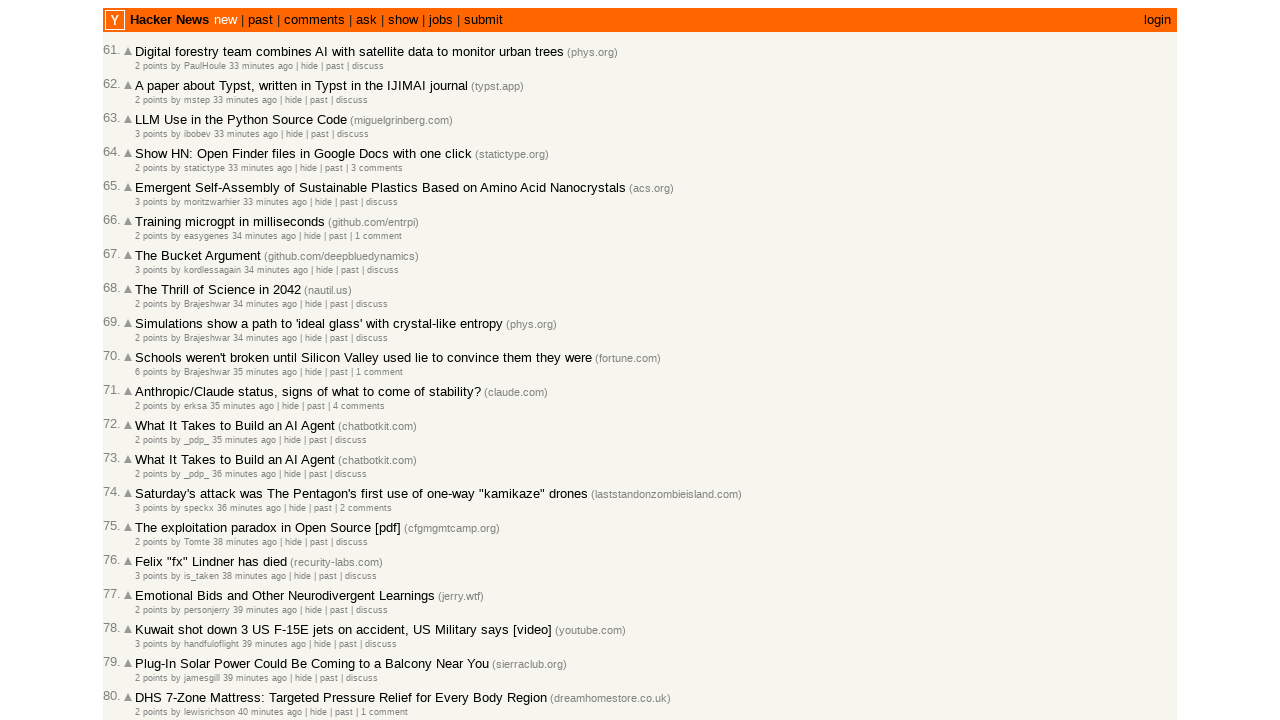

Retrieved timestamp title attribute for story at index 23
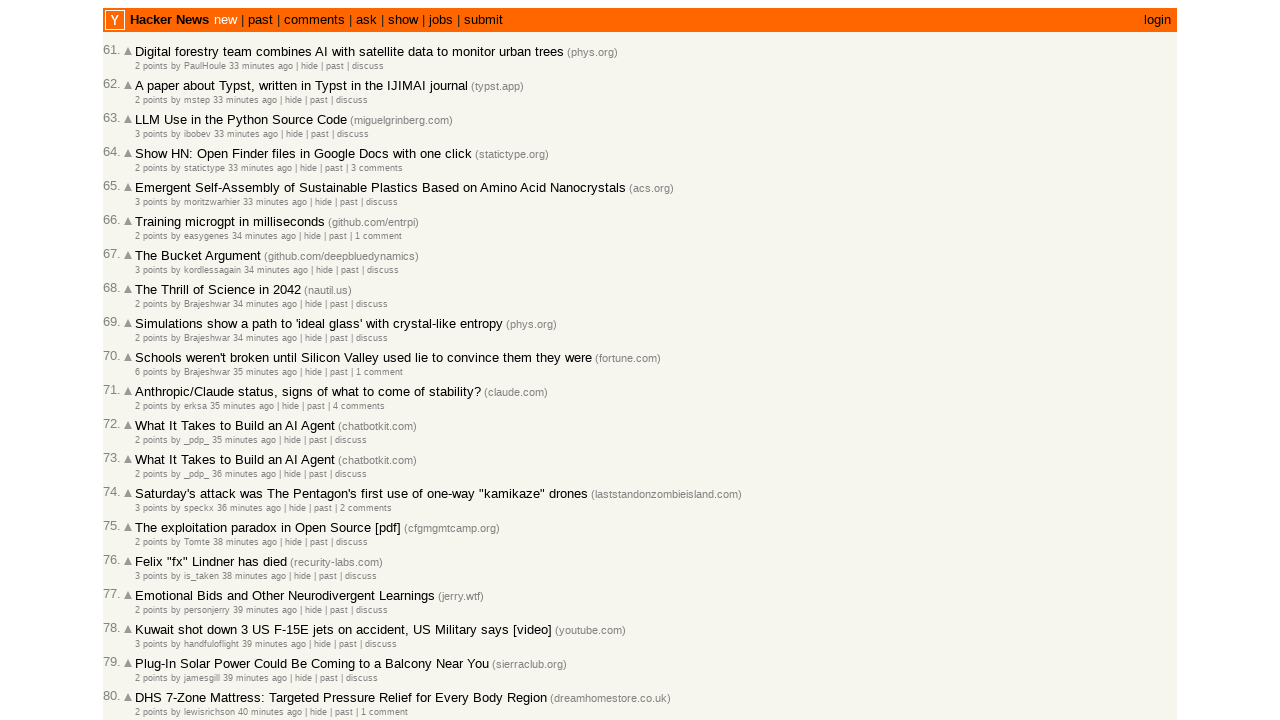

Extracted unix timestamp 1772466643 from story at index 23
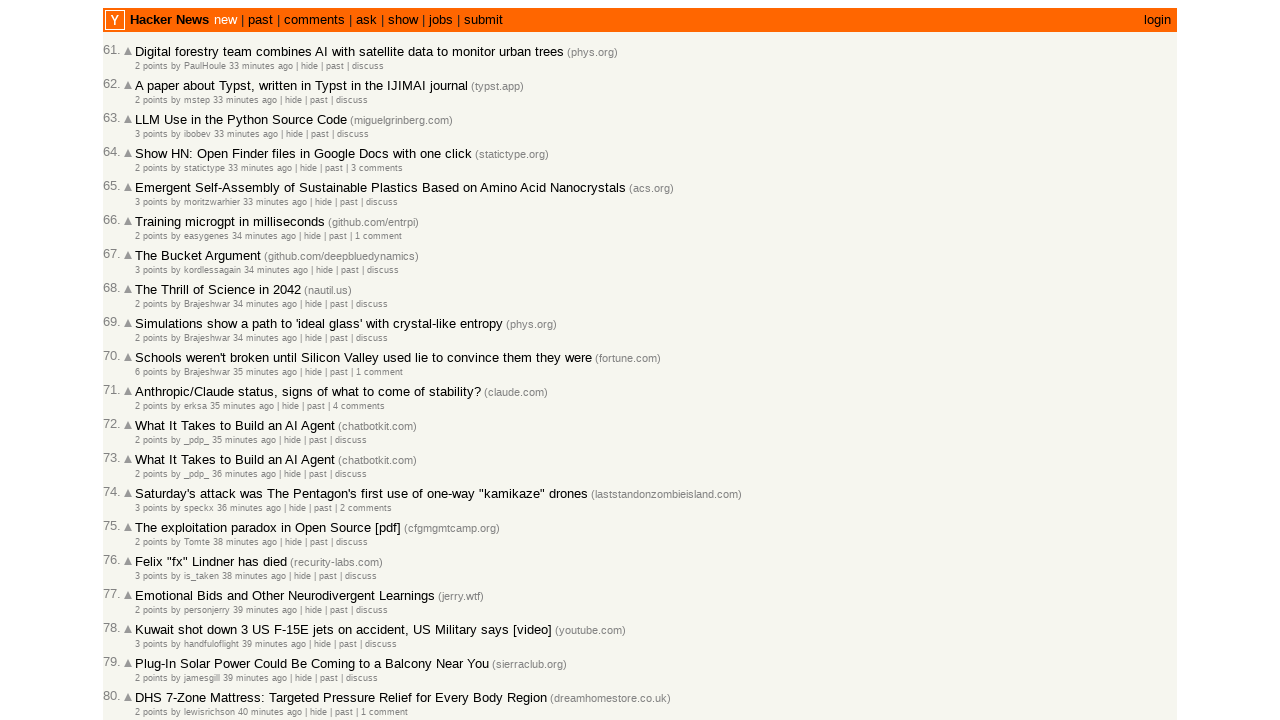

Verified descending timestamp order: 1772466643 <= 1772466676
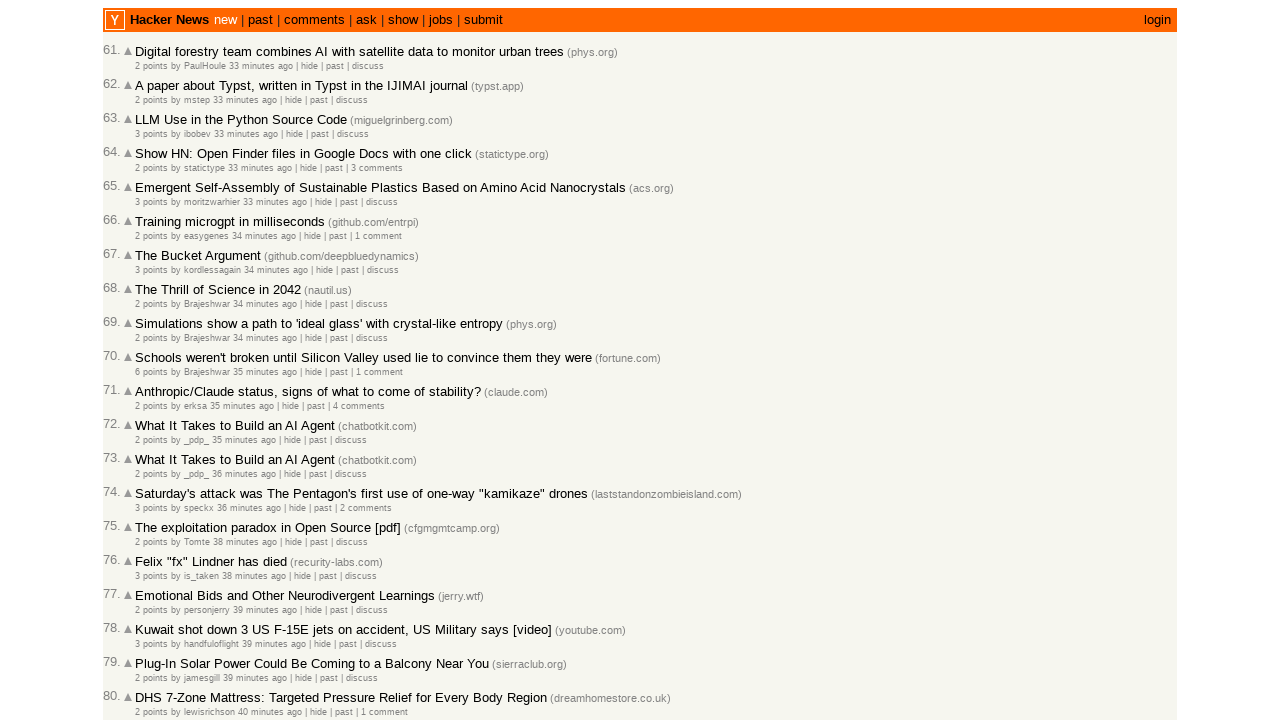

Retrieved story ID '47219487' for story at index 24
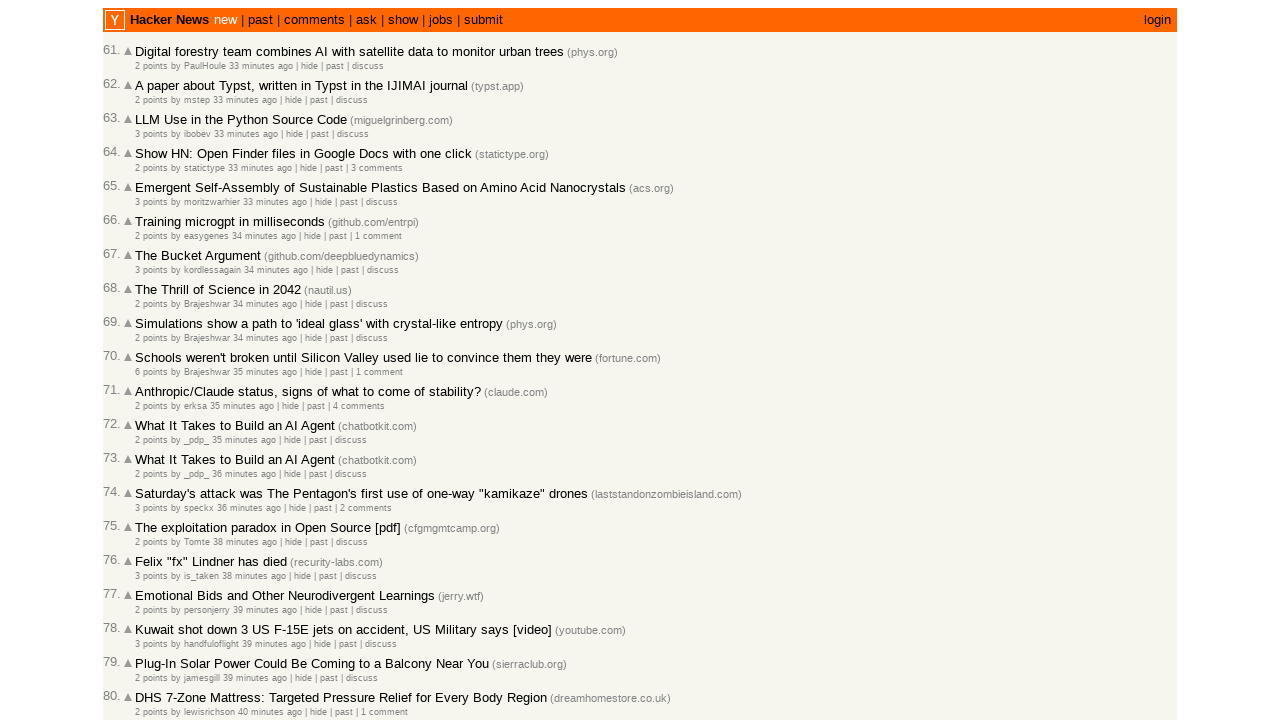

Added new story ID '47219487' to collection (total: 85)
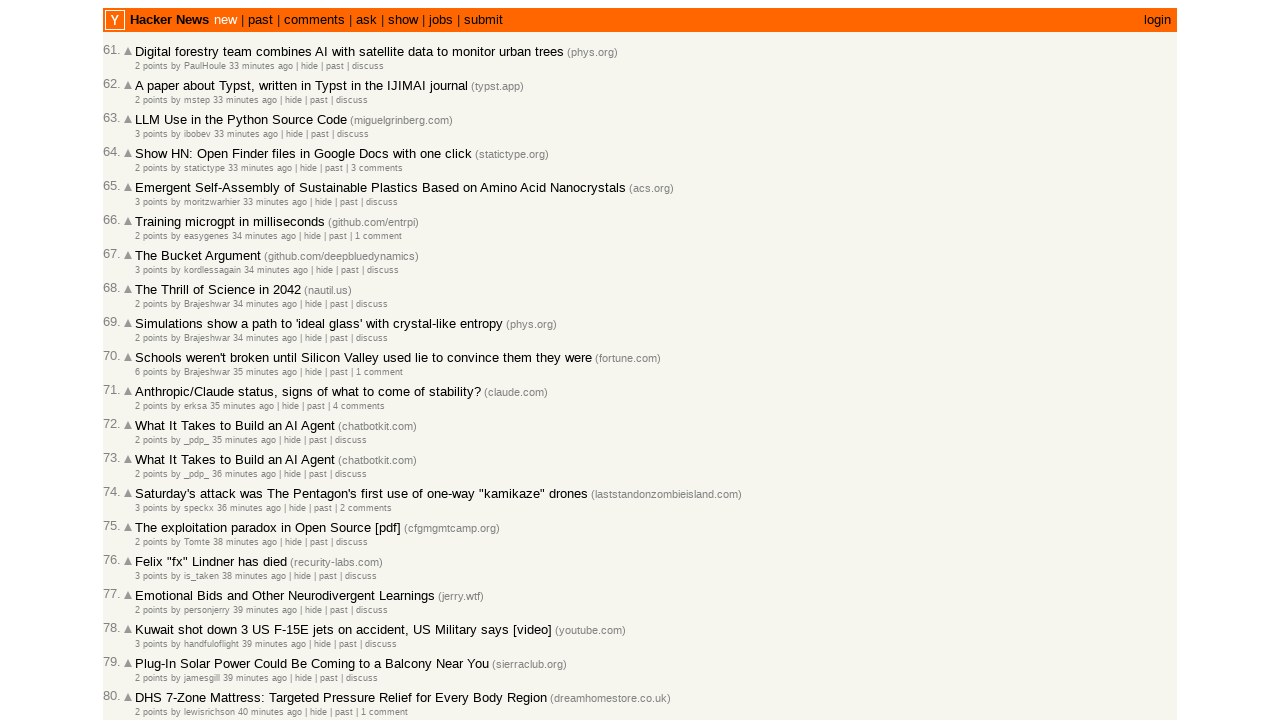

Retrieved timestamp title attribute for story at index 24
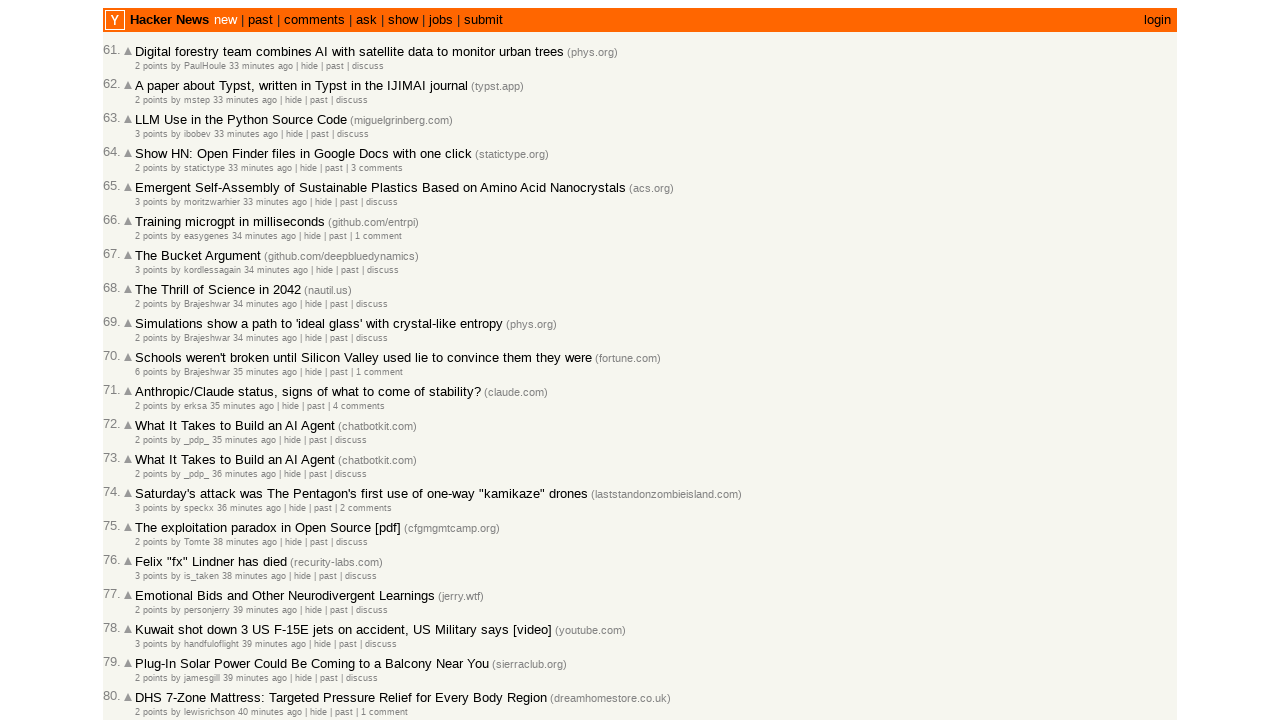

Extracted unix timestamp 1772466516 from story at index 24
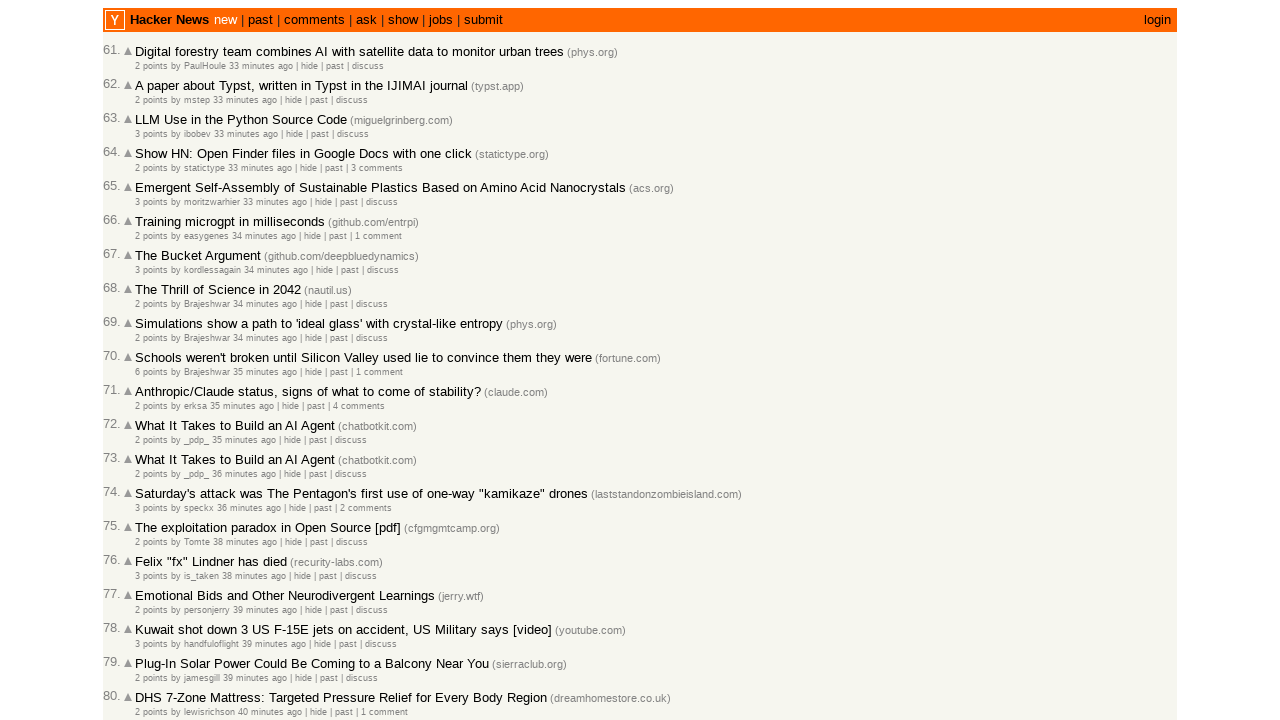

Verified descending timestamp order: 1772466516 <= 1772466643
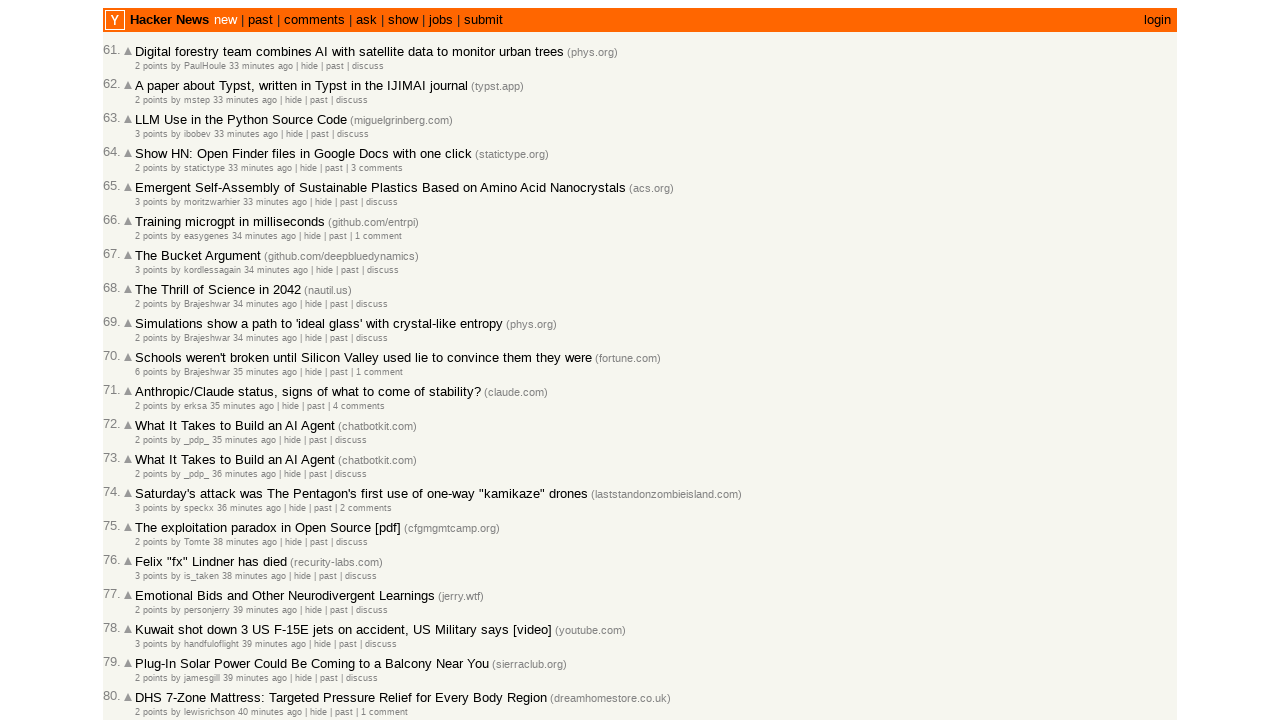

Retrieved story ID '47219485' for story at index 25
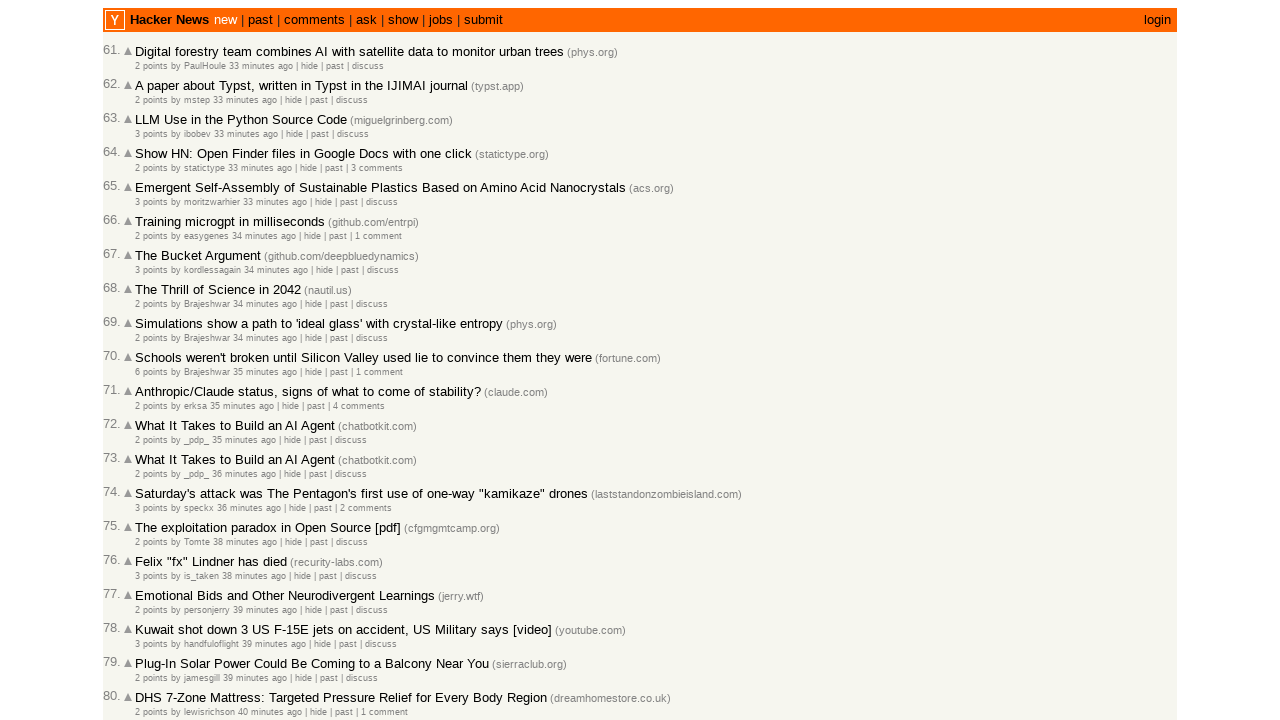

Added new story ID '47219485' to collection (total: 86)
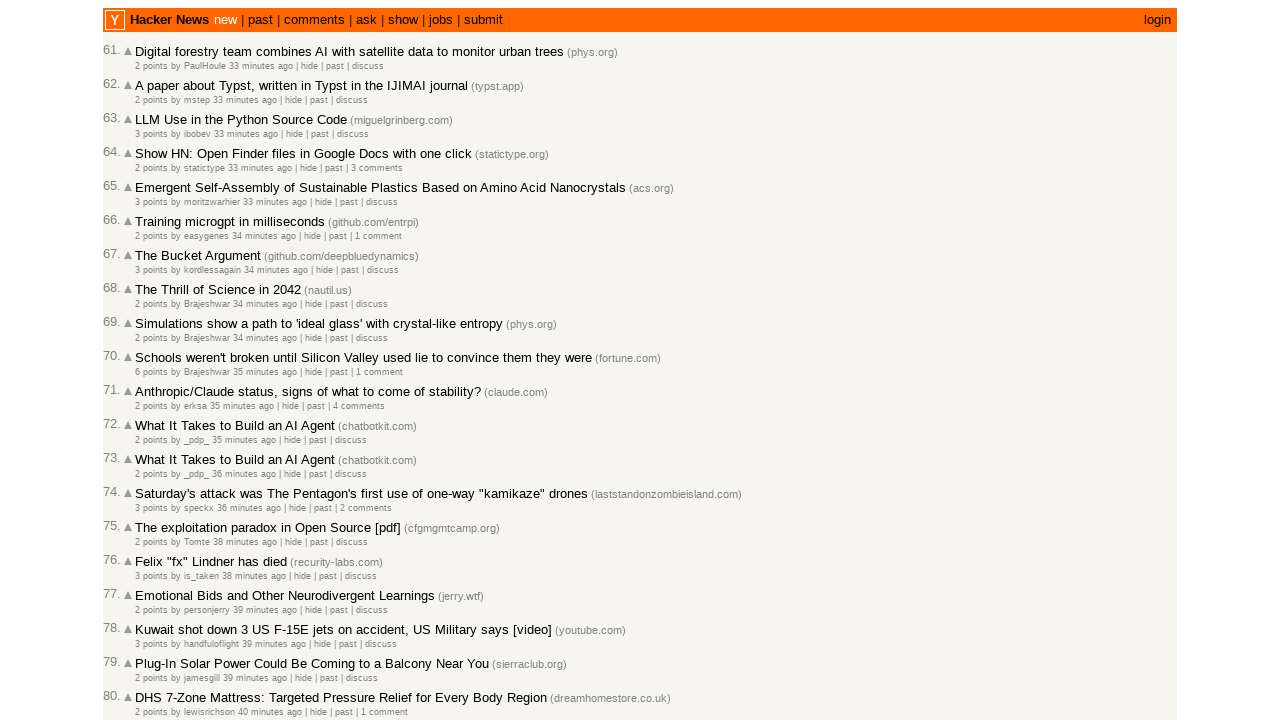

Retrieved timestamp title attribute for story at index 25
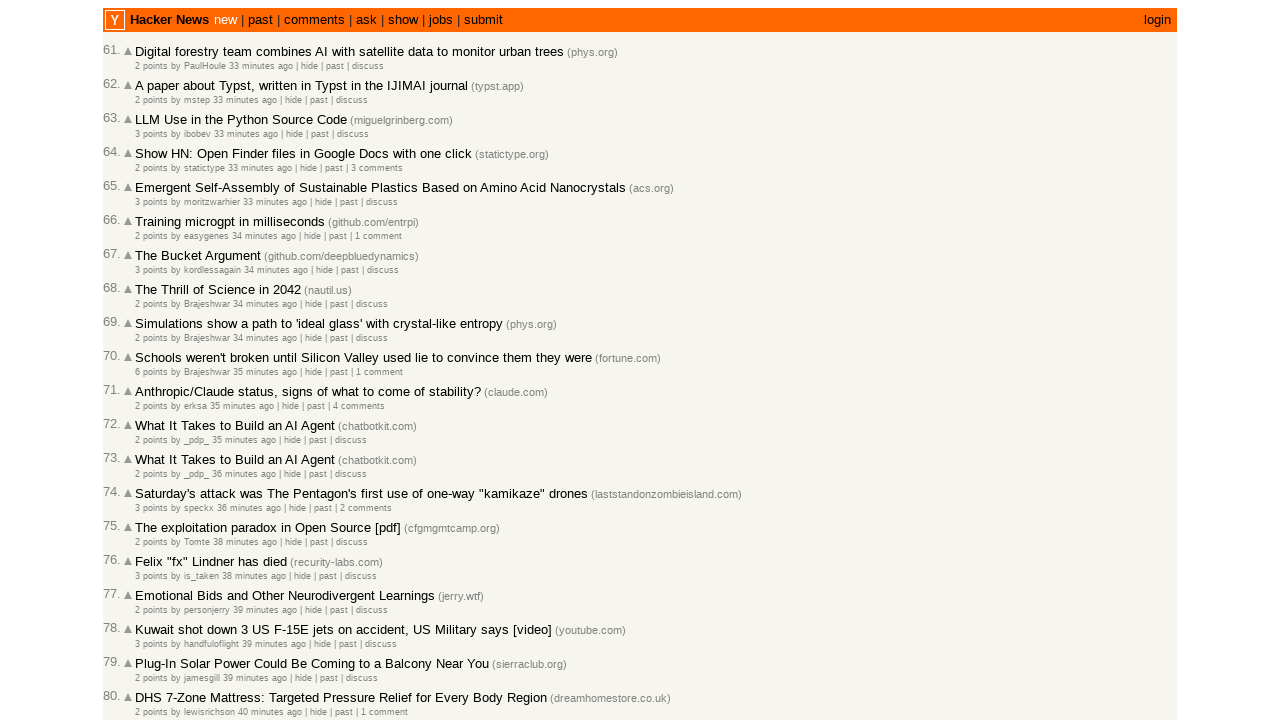

Extracted unix timestamp 1772466507 from story at index 25
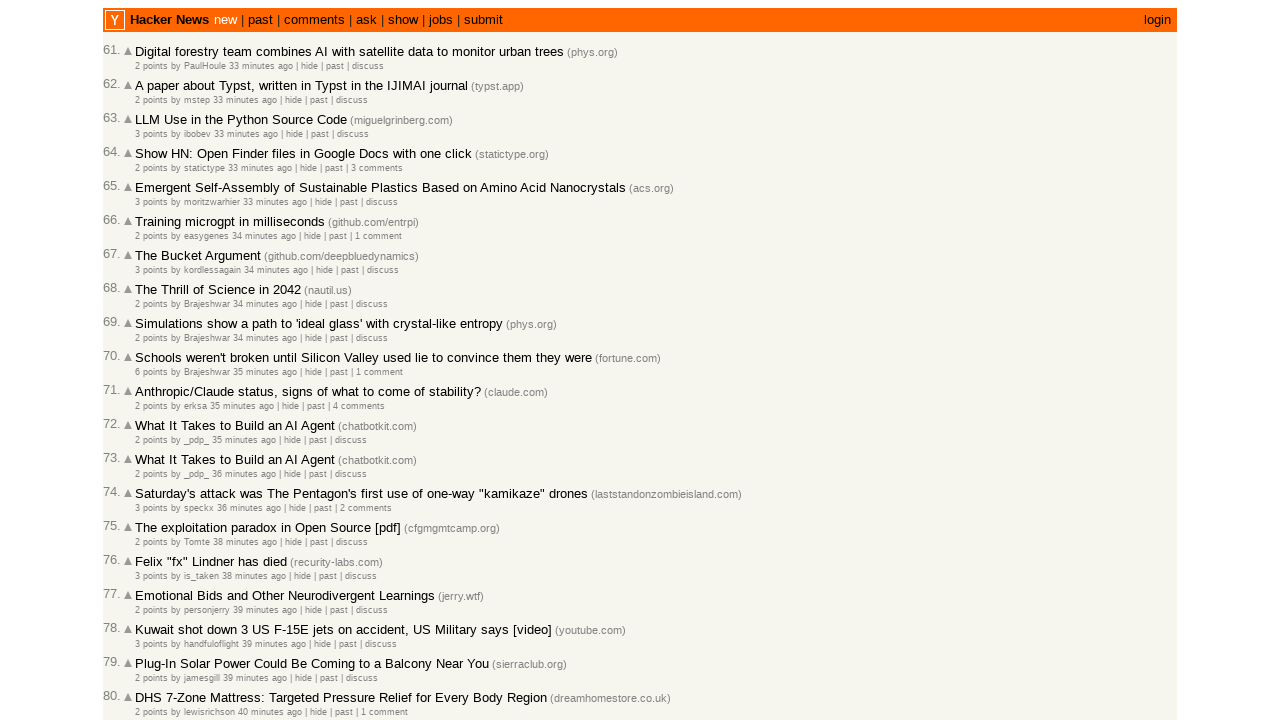

Verified descending timestamp order: 1772466507 <= 1772466516
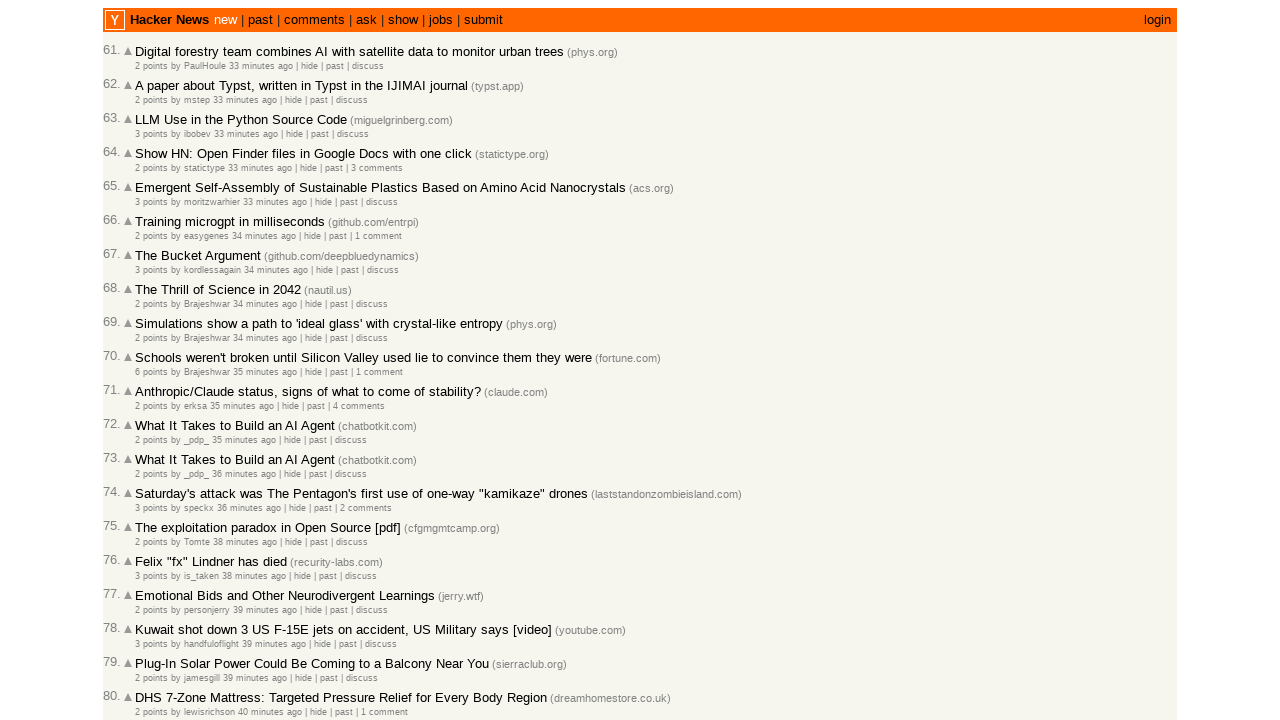

Retrieved story ID '47219462' for story at index 26
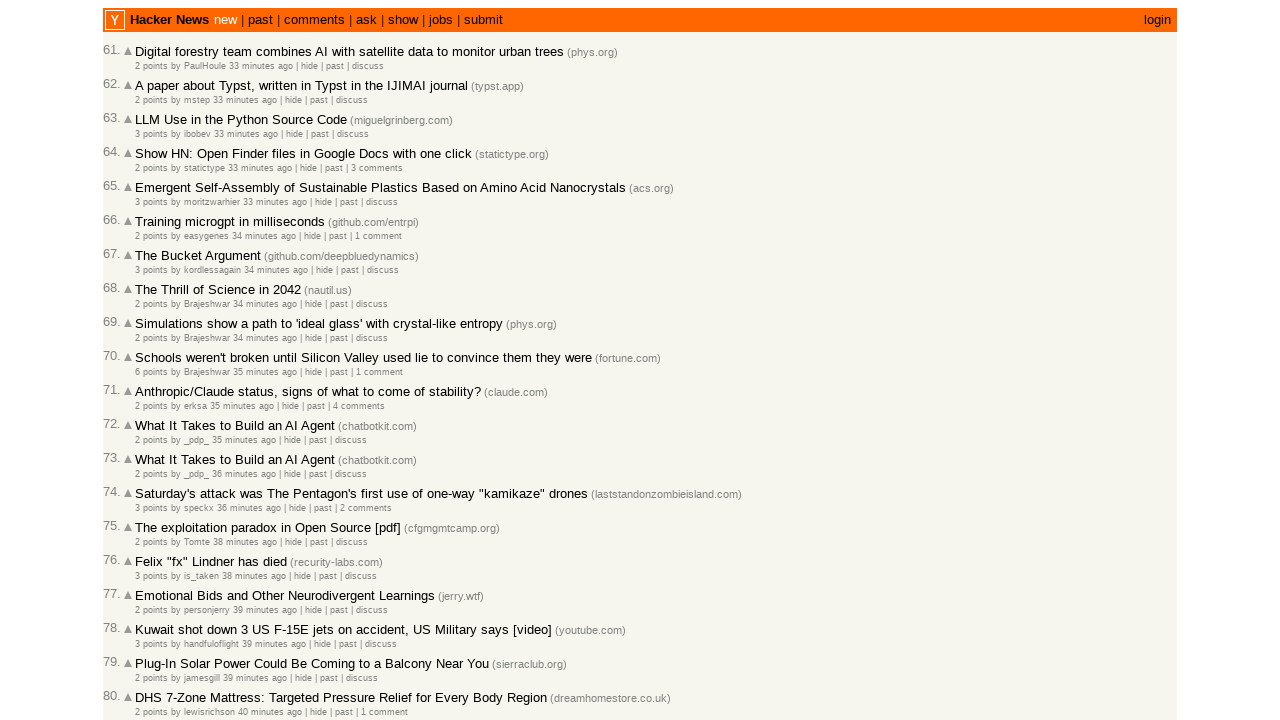

Added new story ID '47219462' to collection (total: 87)
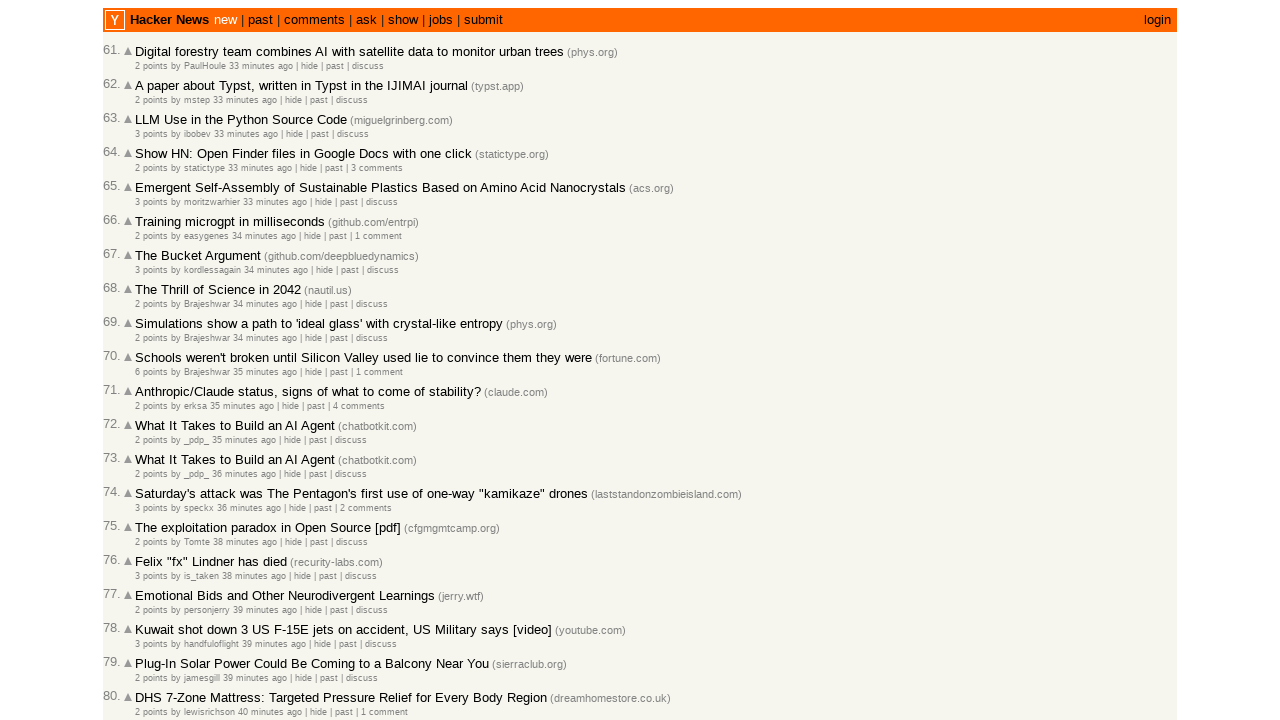

Retrieved timestamp title attribute for story at index 26
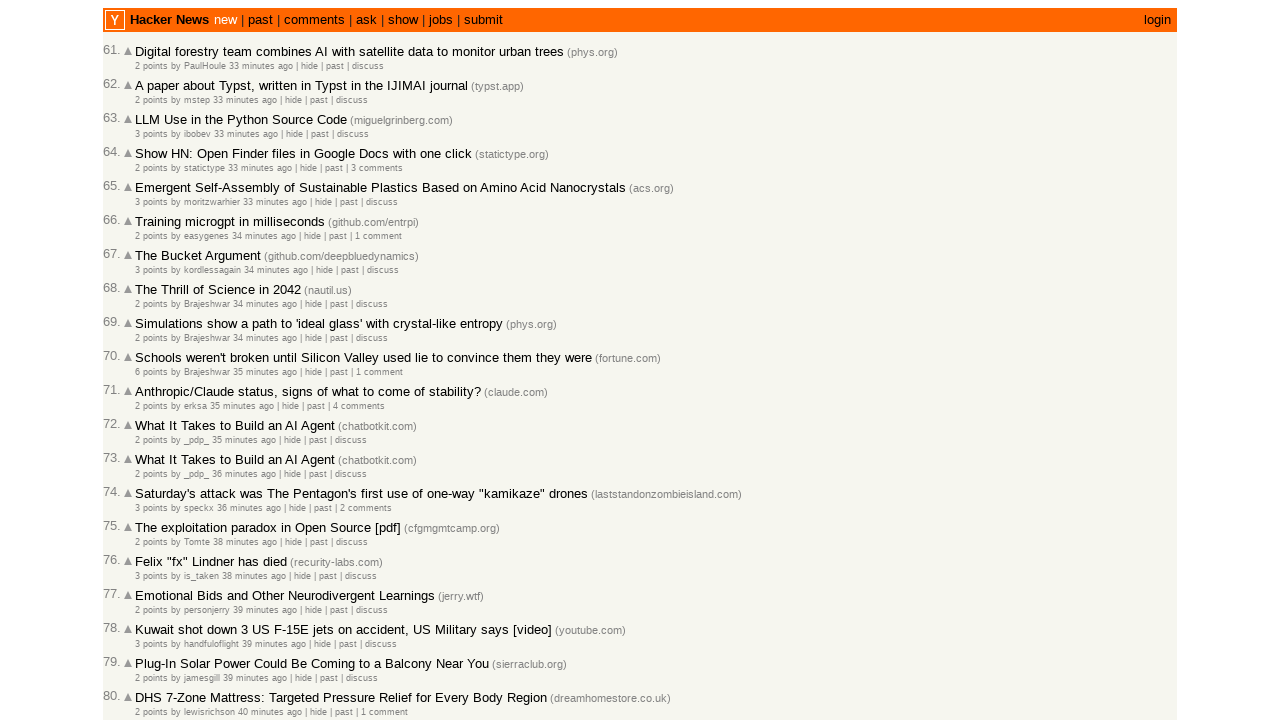

Extracted unix timestamp 1772466411 from story at index 26
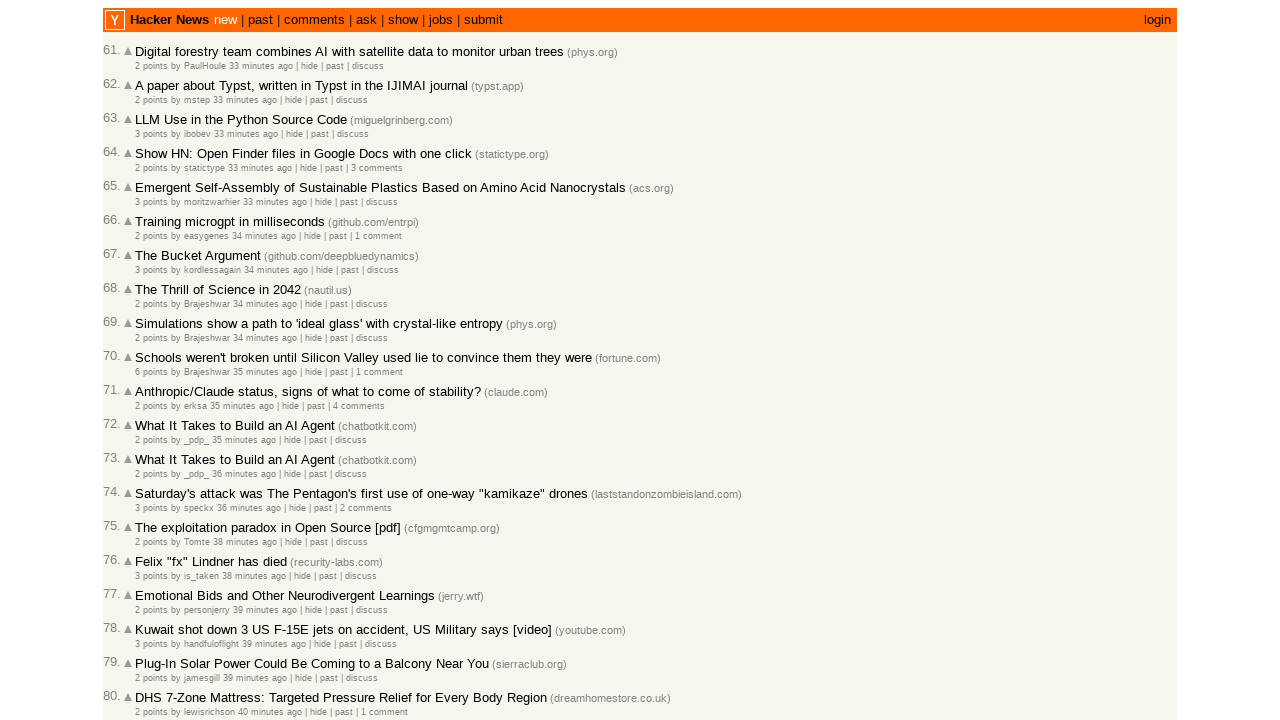

Verified descending timestamp order: 1772466411 <= 1772466507
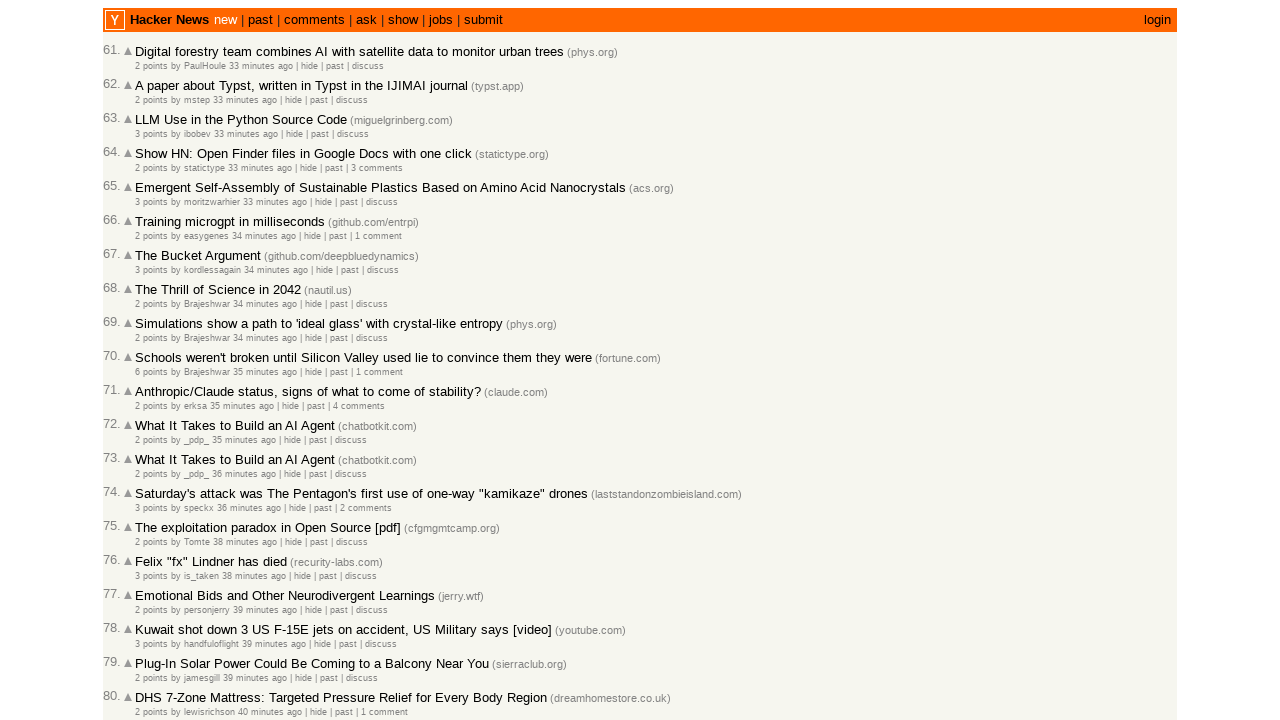

Retrieved story ID '47219459' for story at index 27
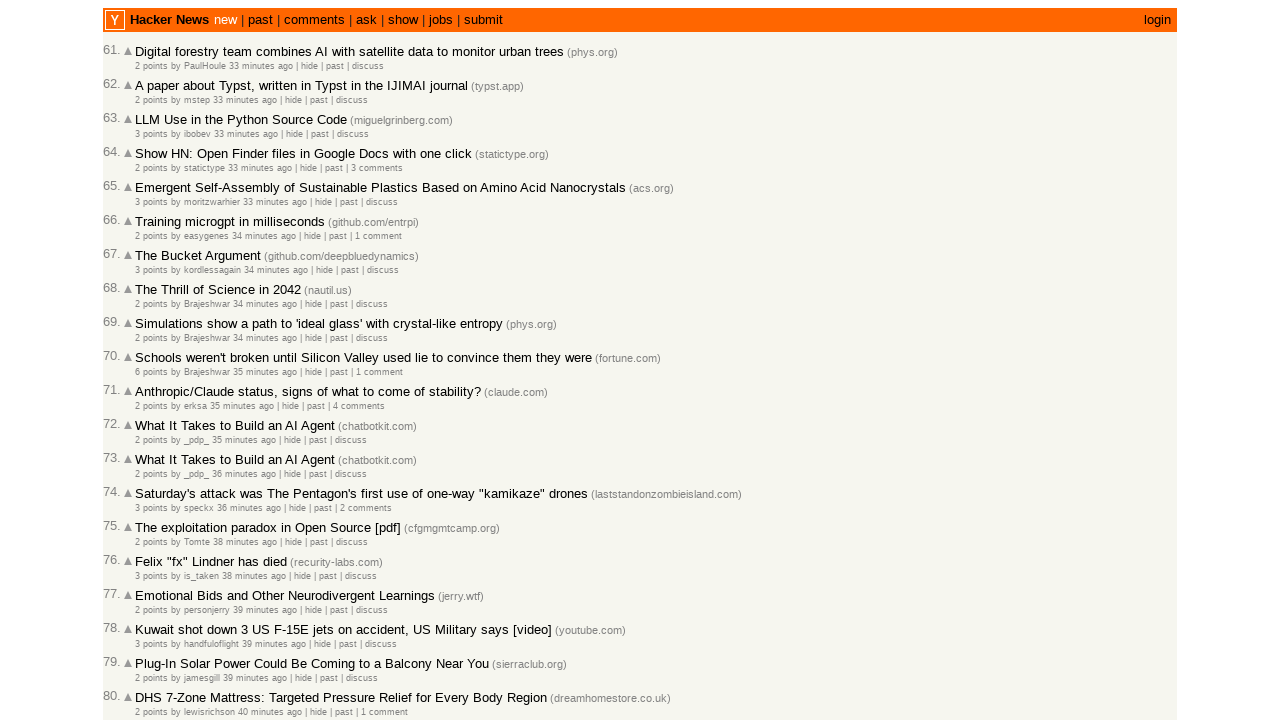

Added new story ID '47219459' to collection (total: 88)
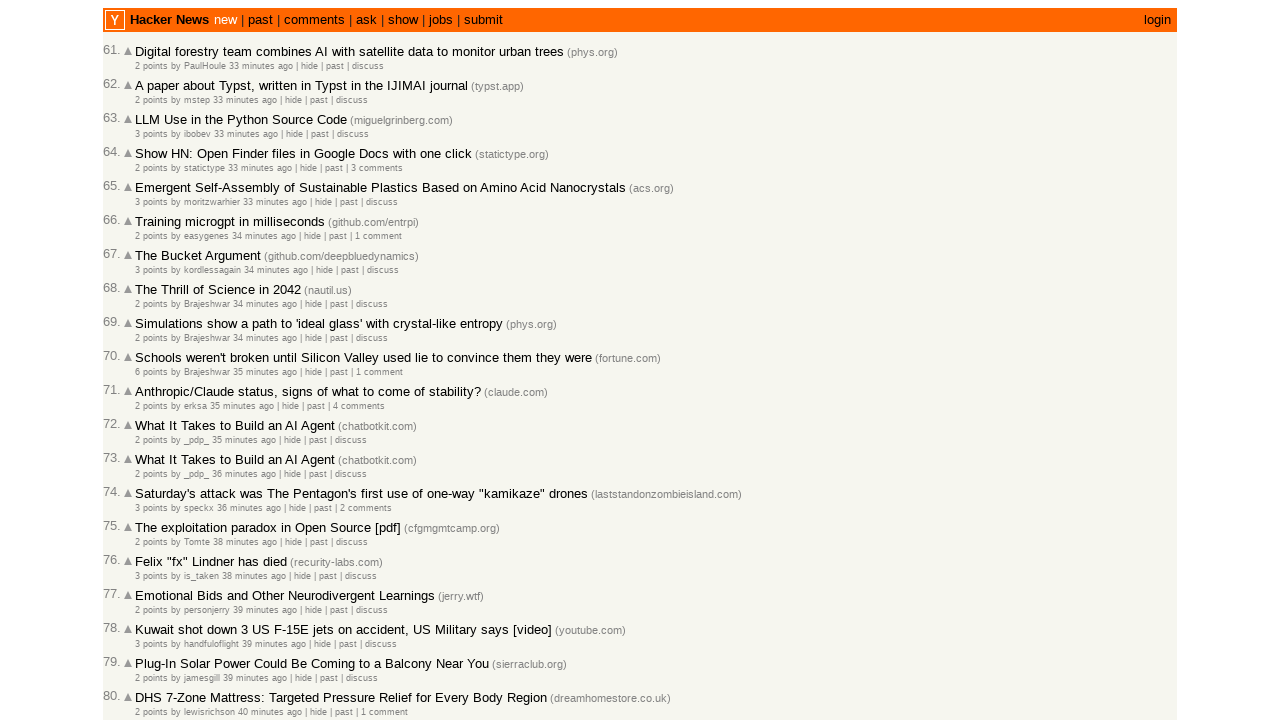

Retrieved timestamp title attribute for story at index 27
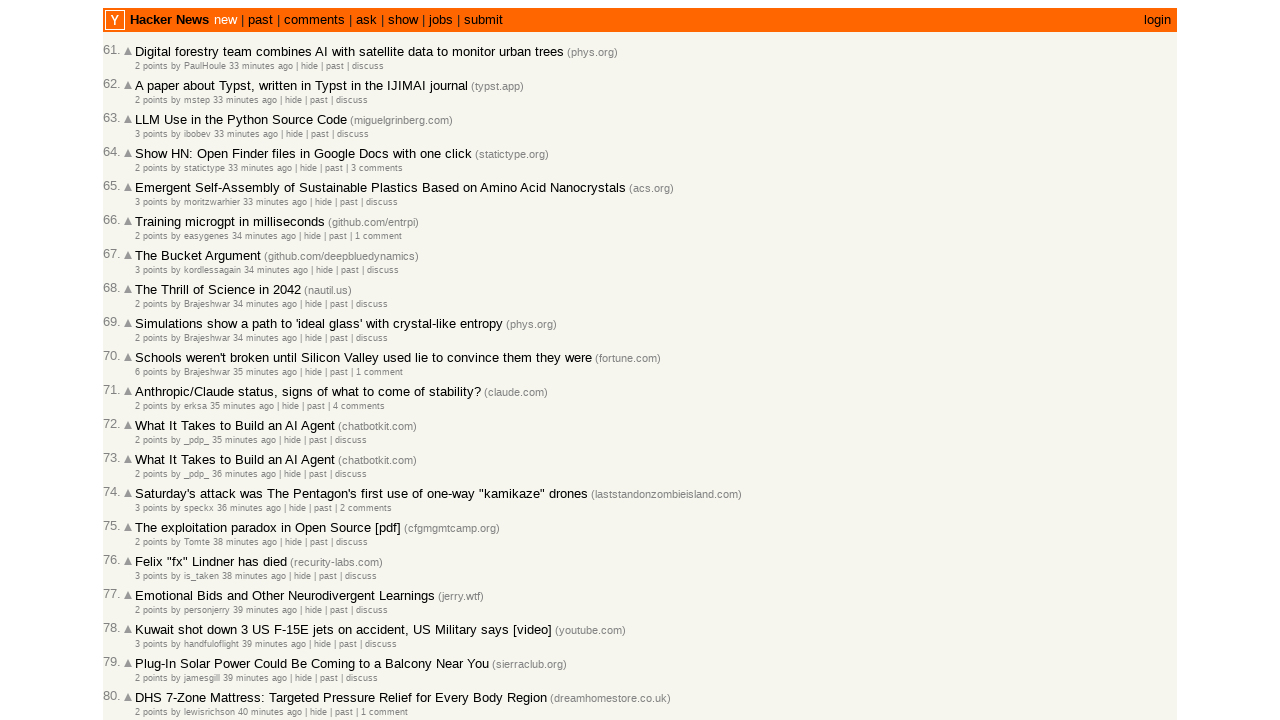

Extracted unix timestamp 1772466397 from story at index 27
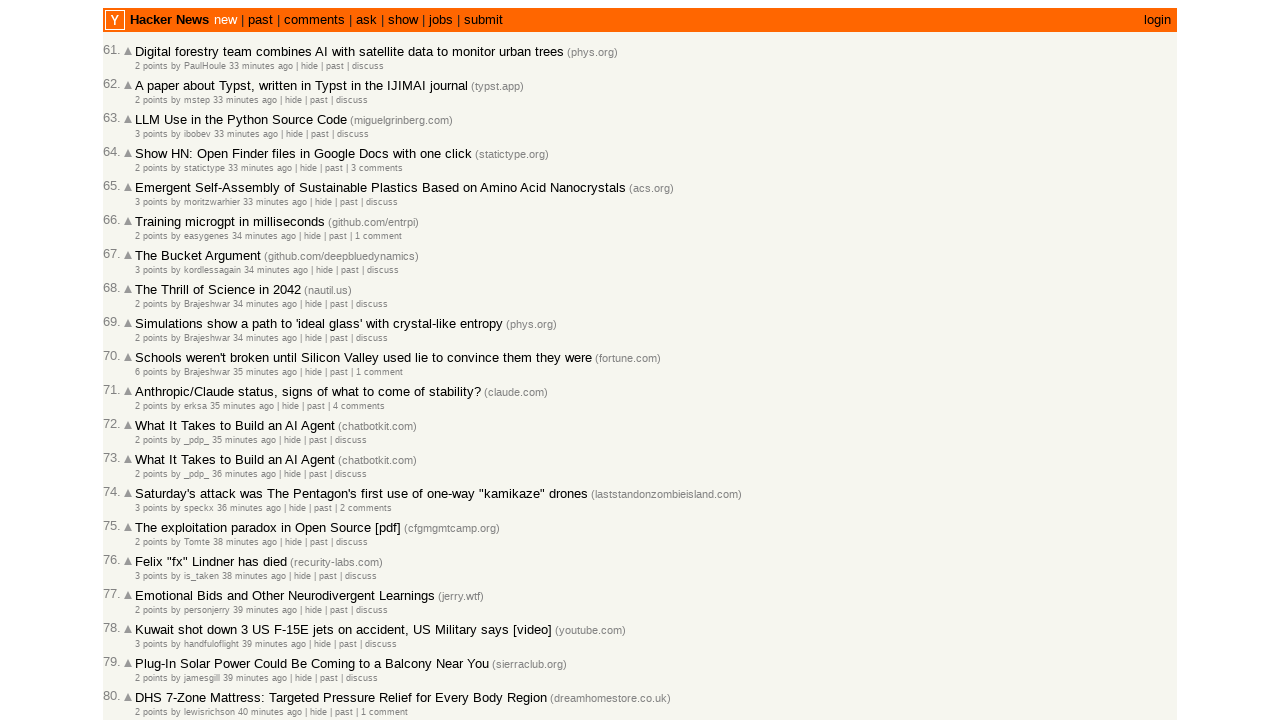

Verified descending timestamp order: 1772466397 <= 1772466411
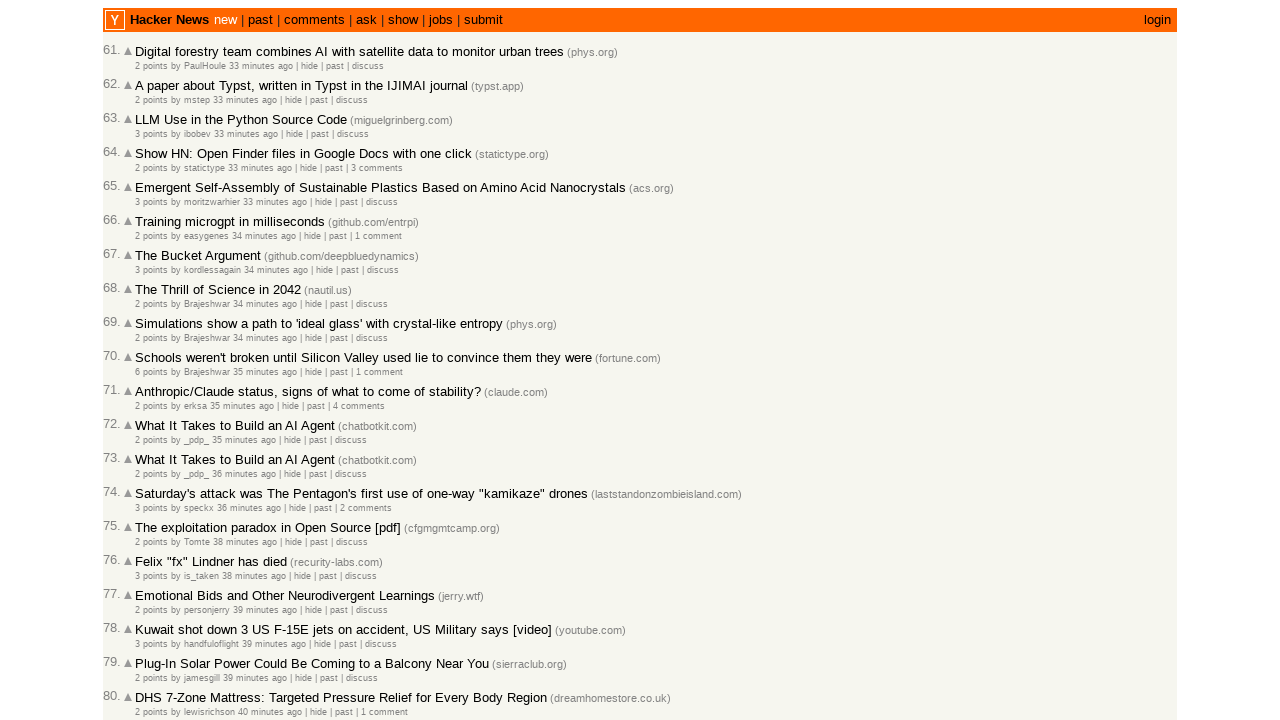

Retrieved story ID '47219454' for story at index 28
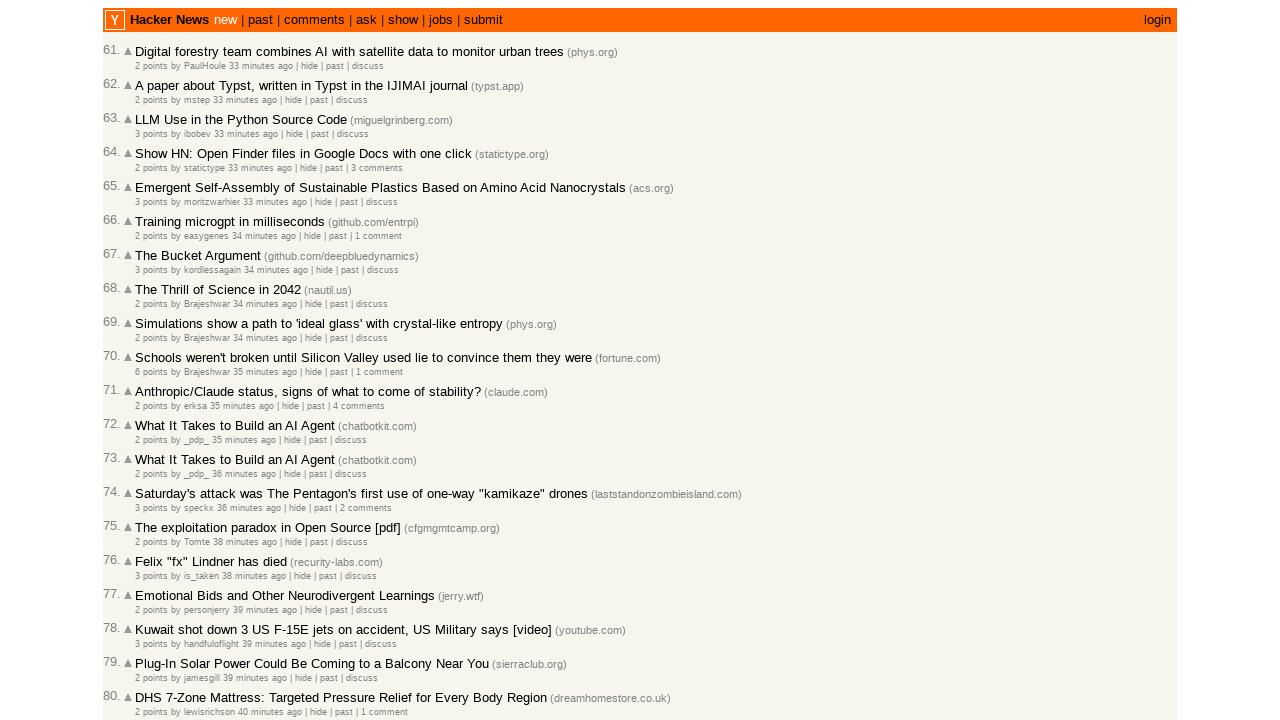

Added new story ID '47219454' to collection (total: 89)
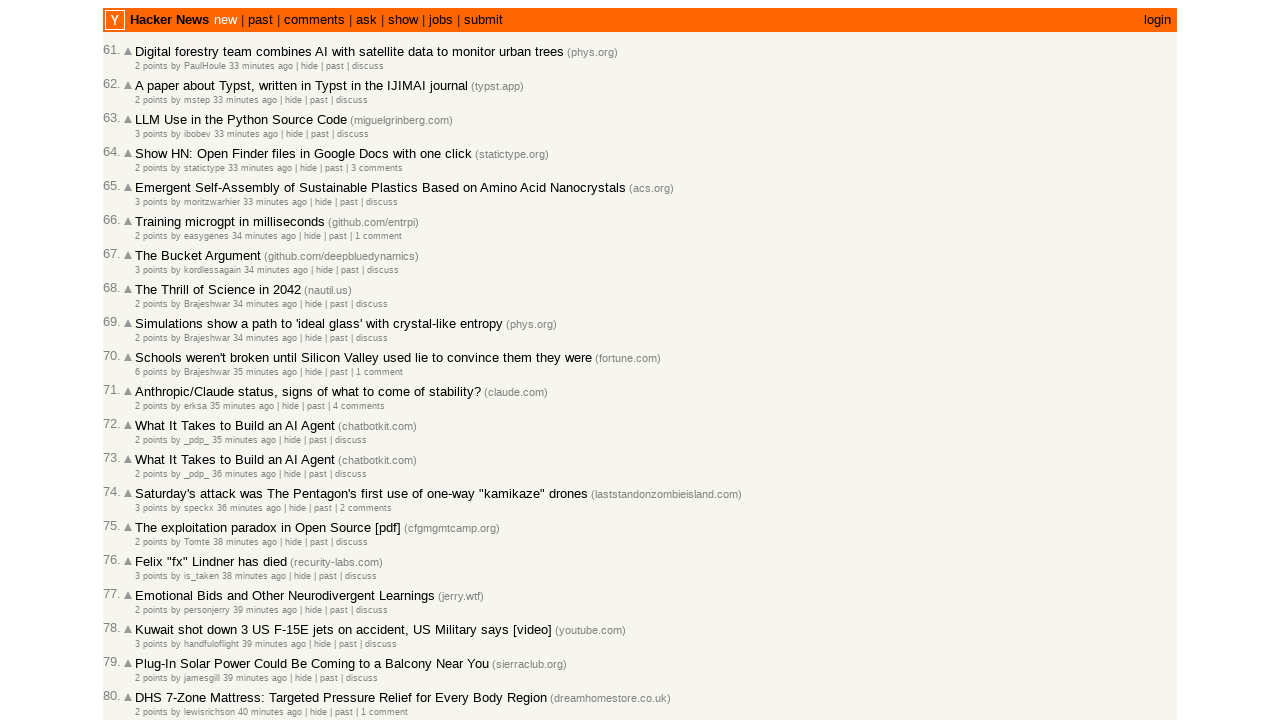

Retrieved timestamp title attribute for story at index 28
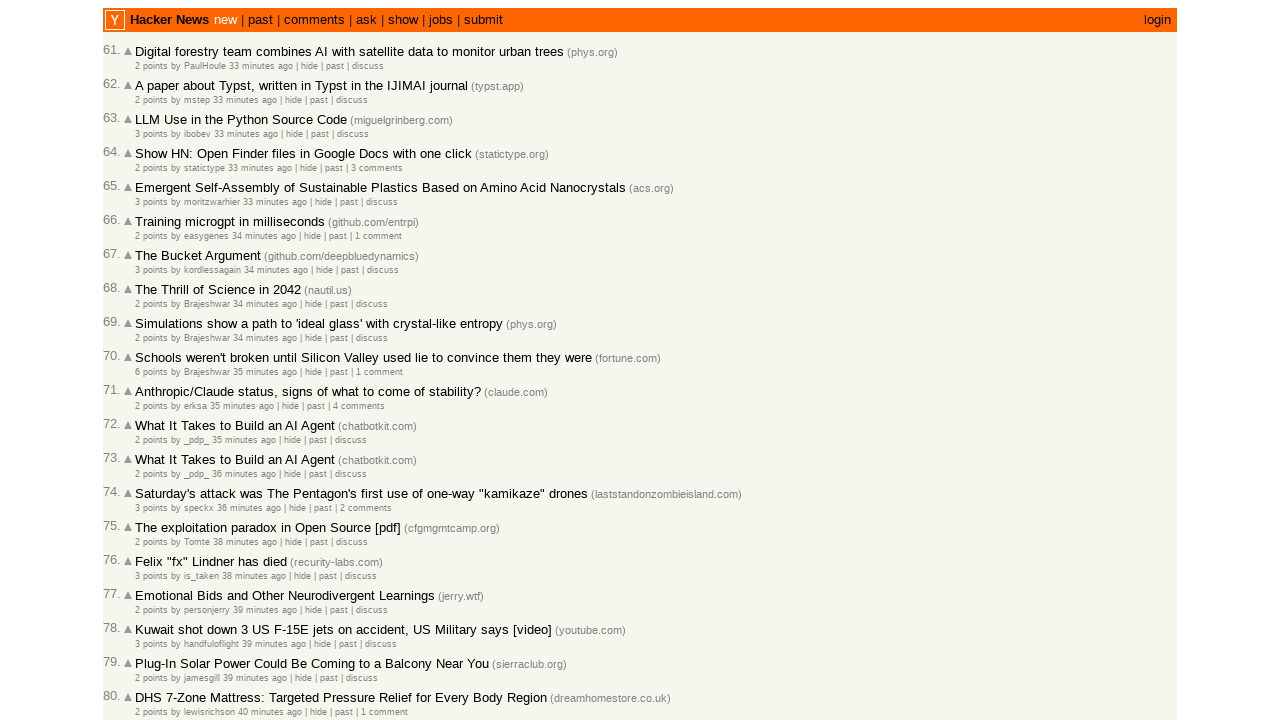

Extracted unix timestamp 1772466372 from story at index 28
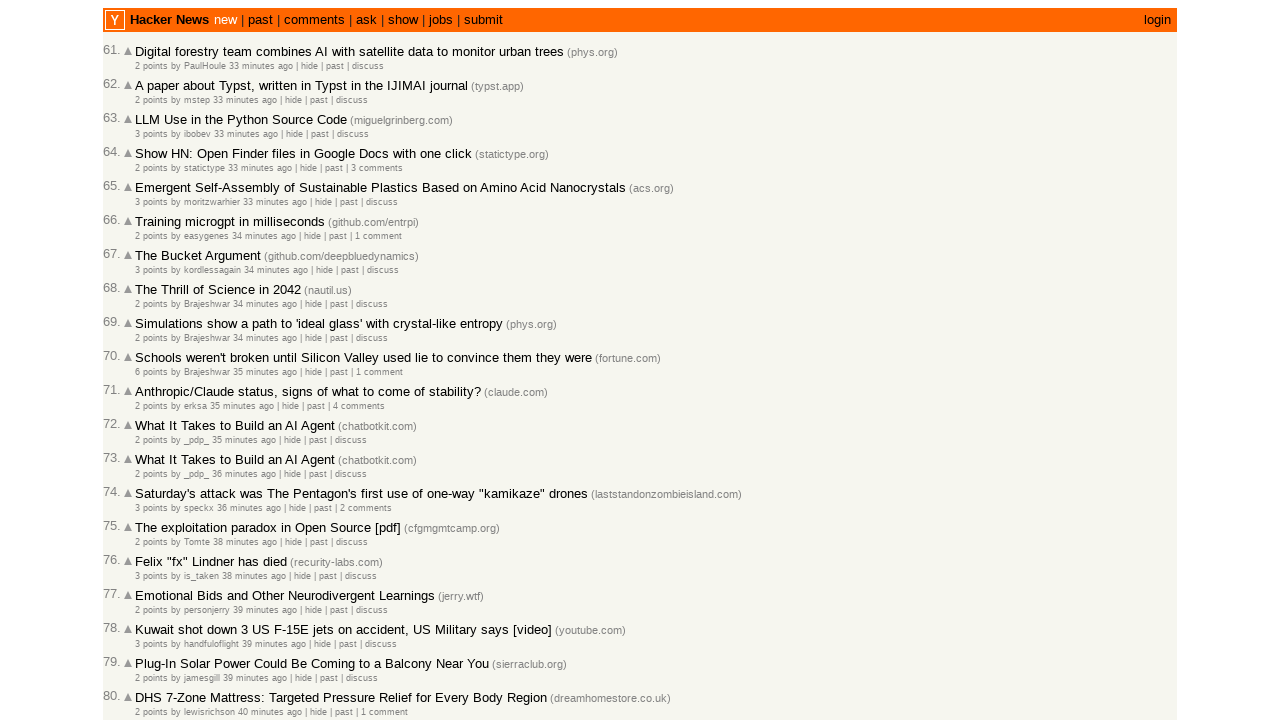

Verified descending timestamp order: 1772466372 <= 1772466397
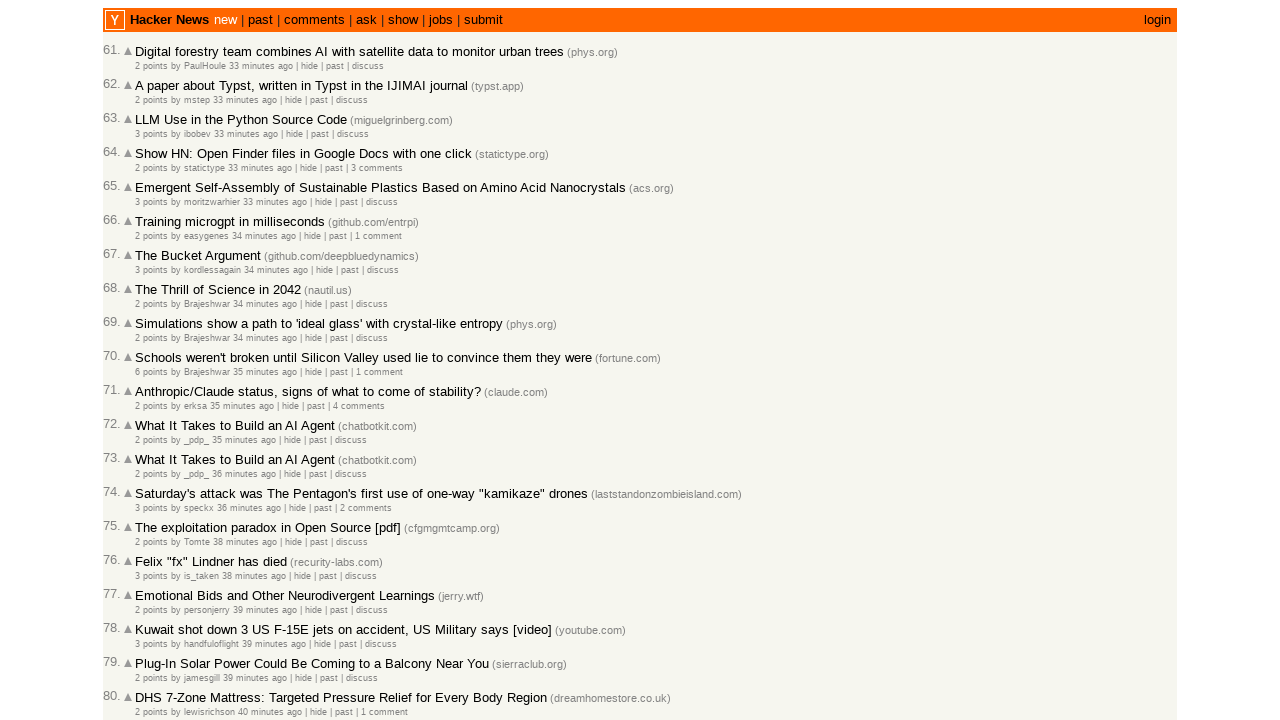

Retrieved story ID '47219452' for story at index 29
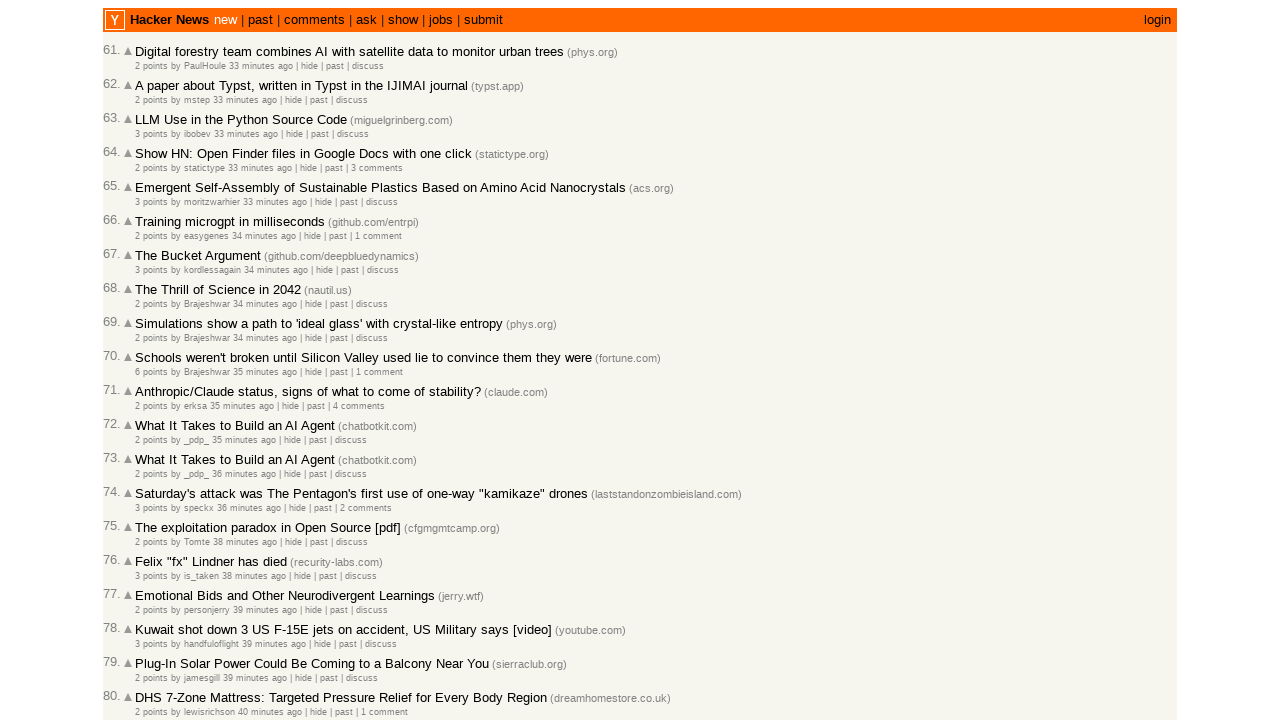

Added new story ID '47219452' to collection (total: 90)
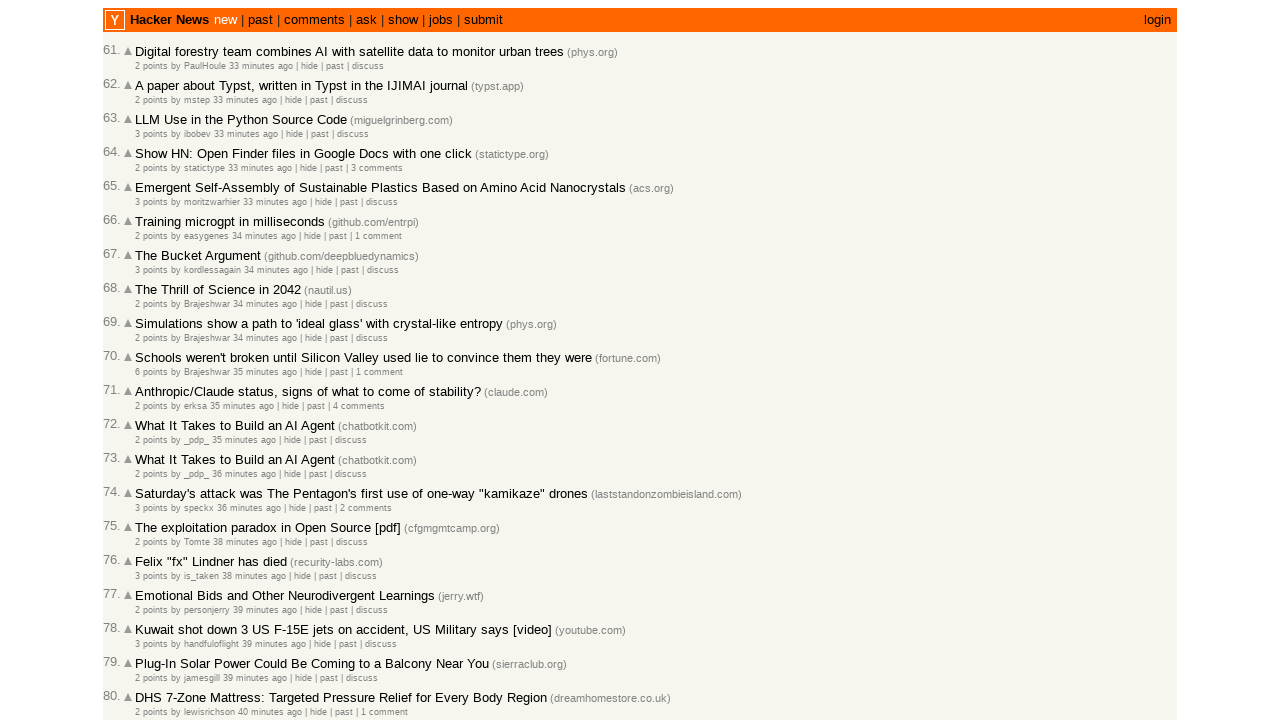

Retrieved timestamp title attribute for story at index 29
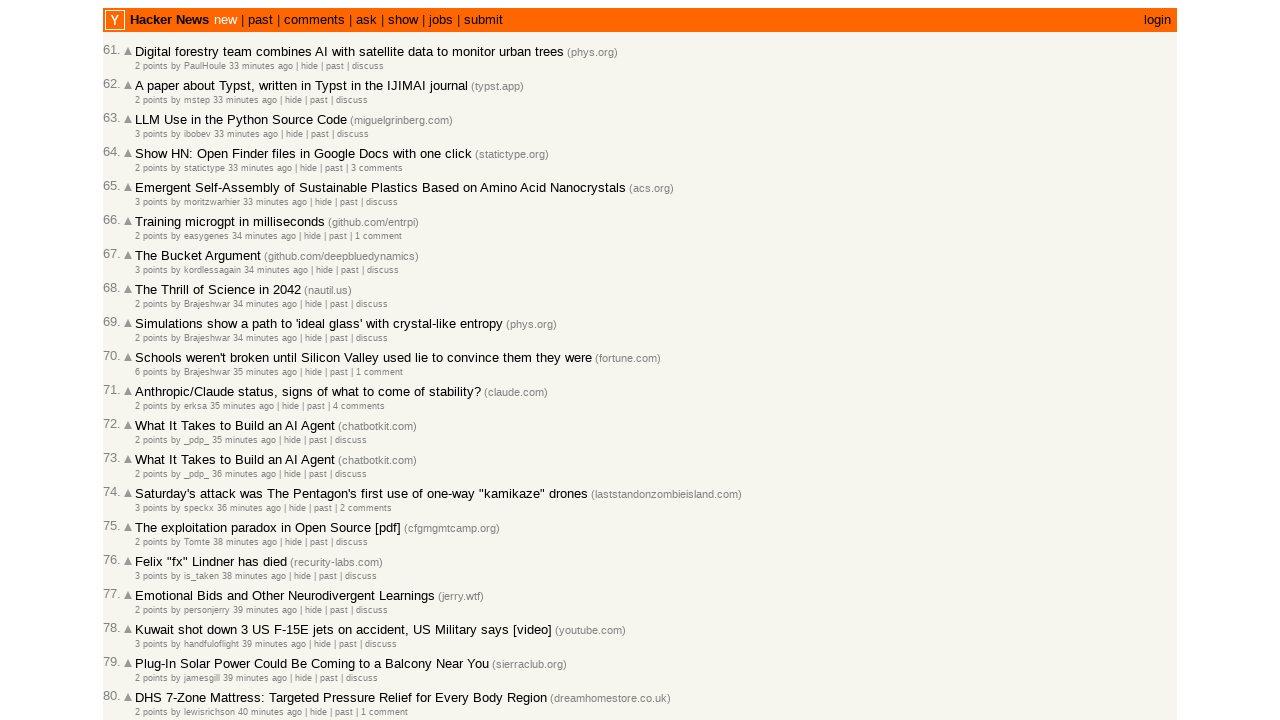

Extracted unix timestamp 1772466354 from story at index 29
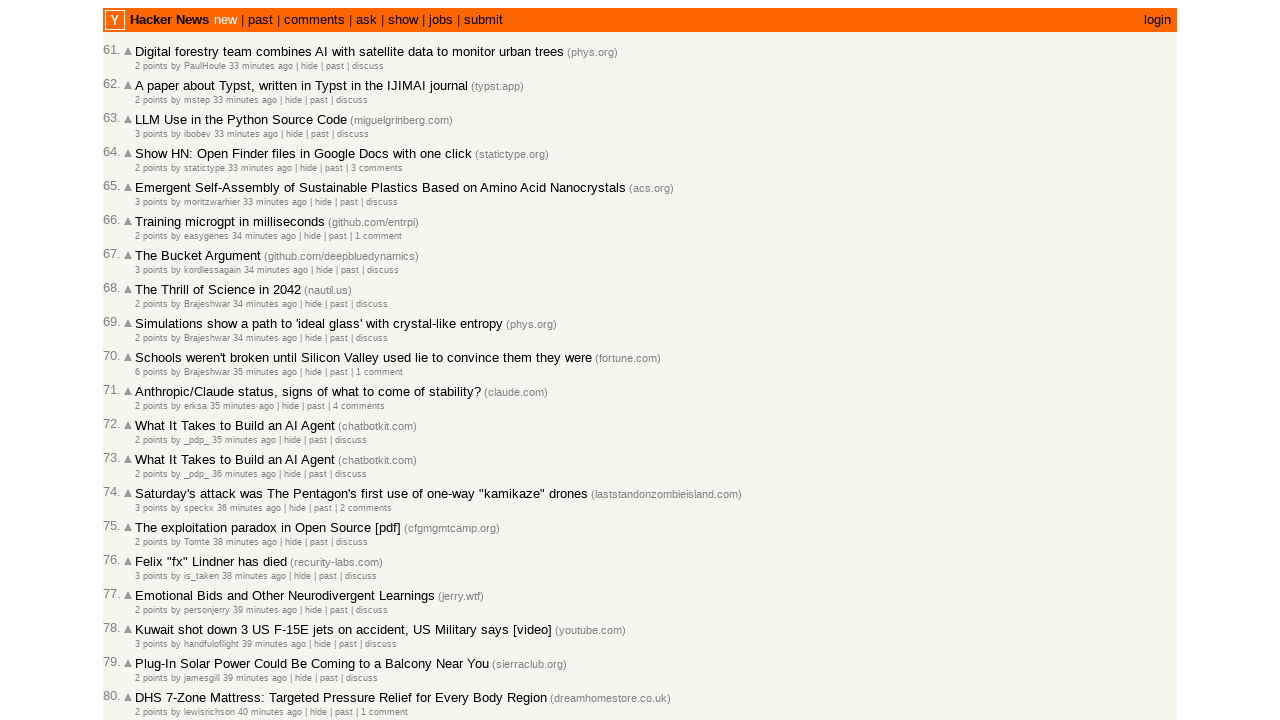

Verified descending timestamp order: 1772466354 <= 1772466372
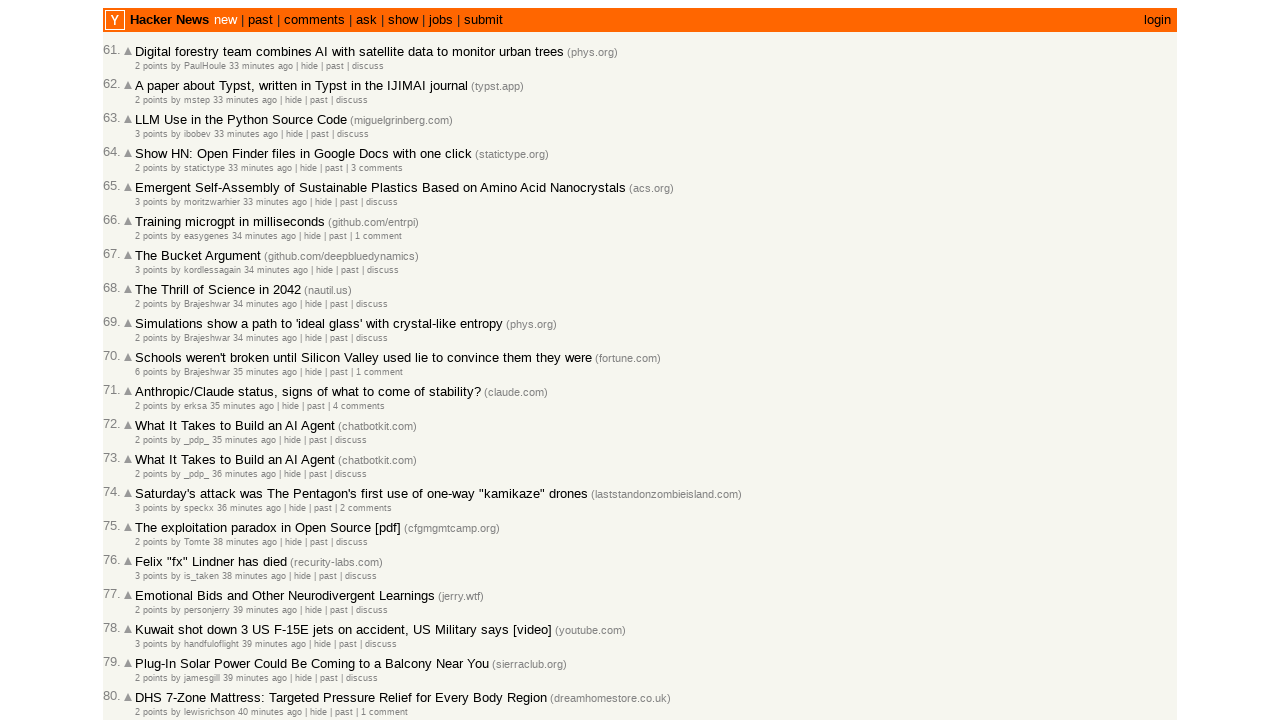

Clicked 'More' link to load next page at (149, 616) on .morelink
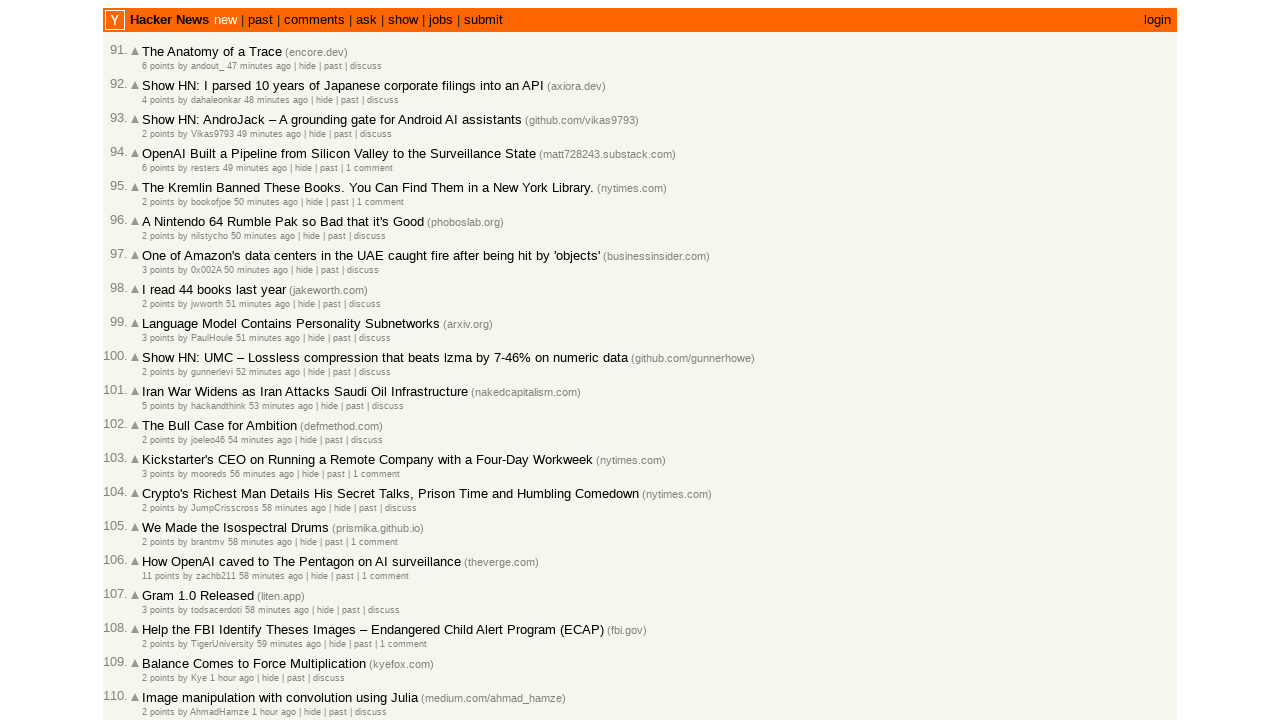

Waited for network to become idle after loading next page
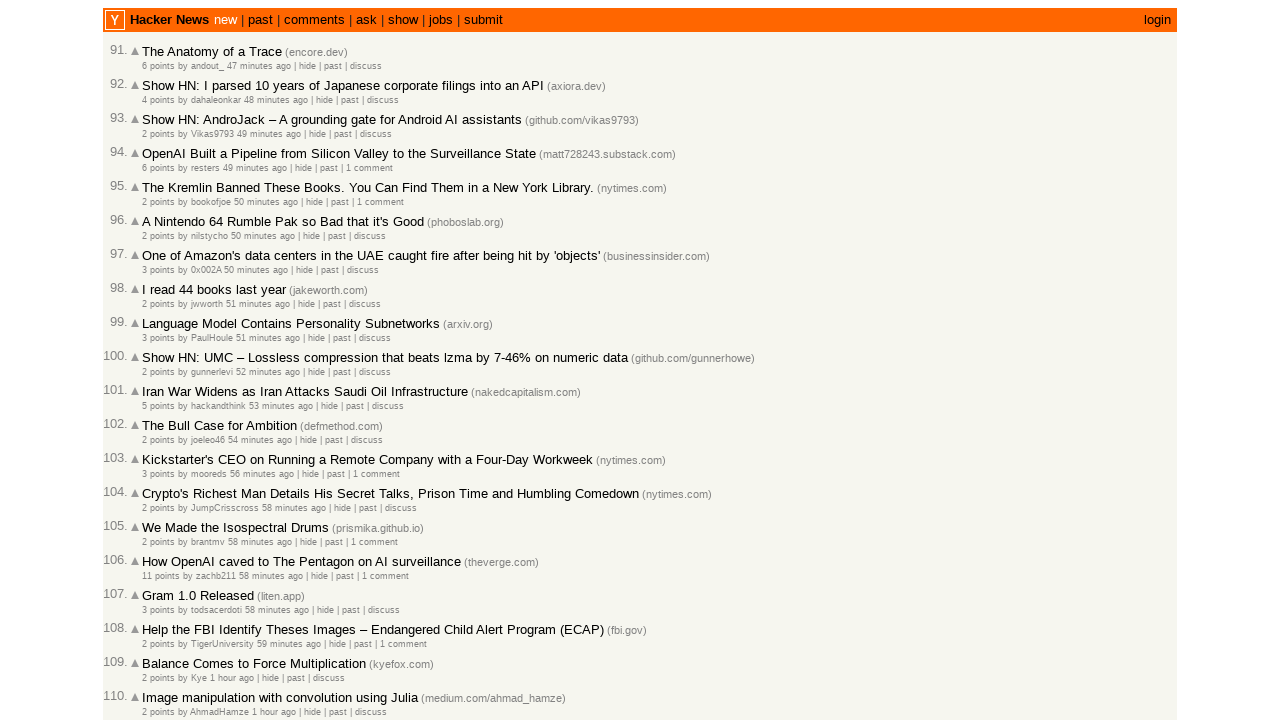

Located all story row elements on current page
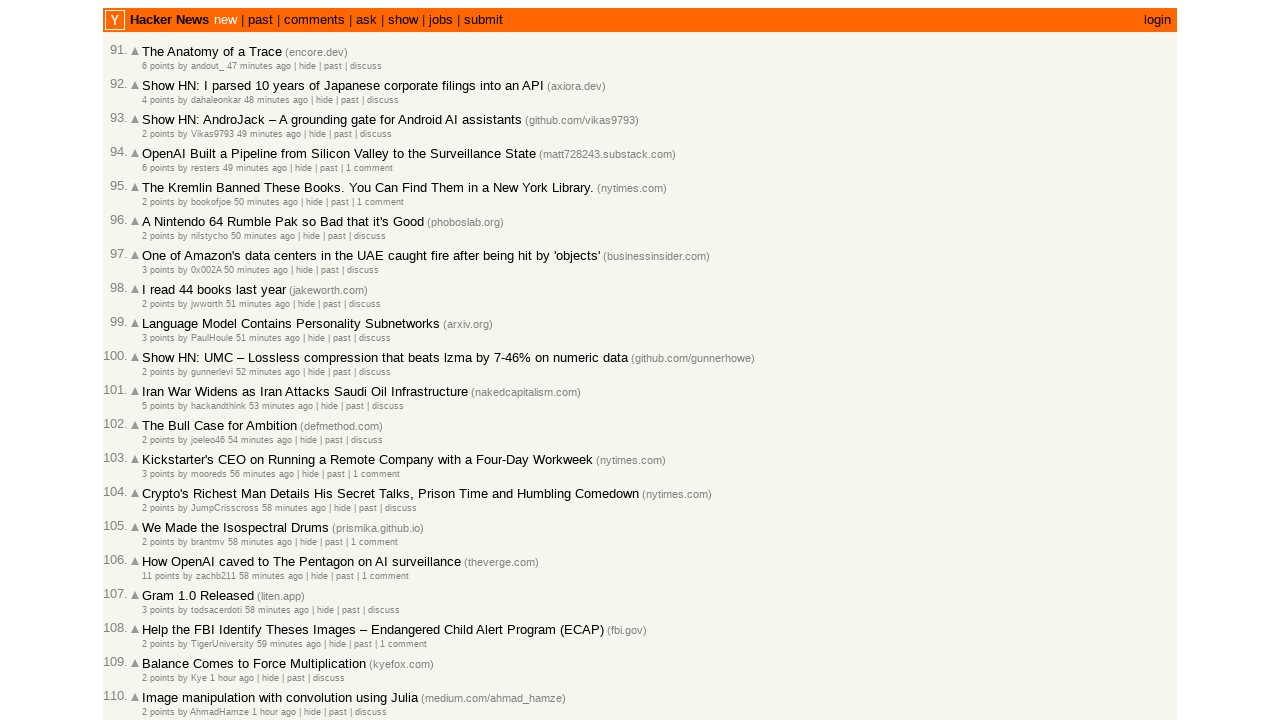

Located all age/timestamp elements on current page
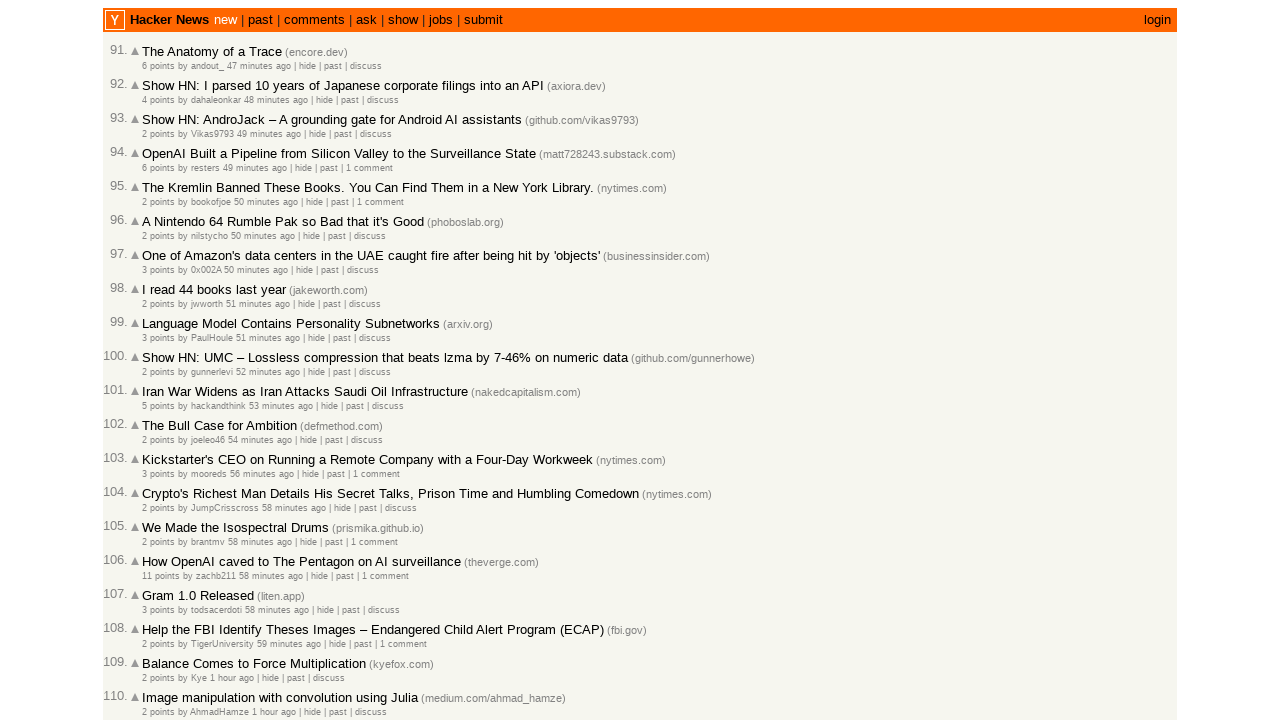

Found 30 story elements on current page
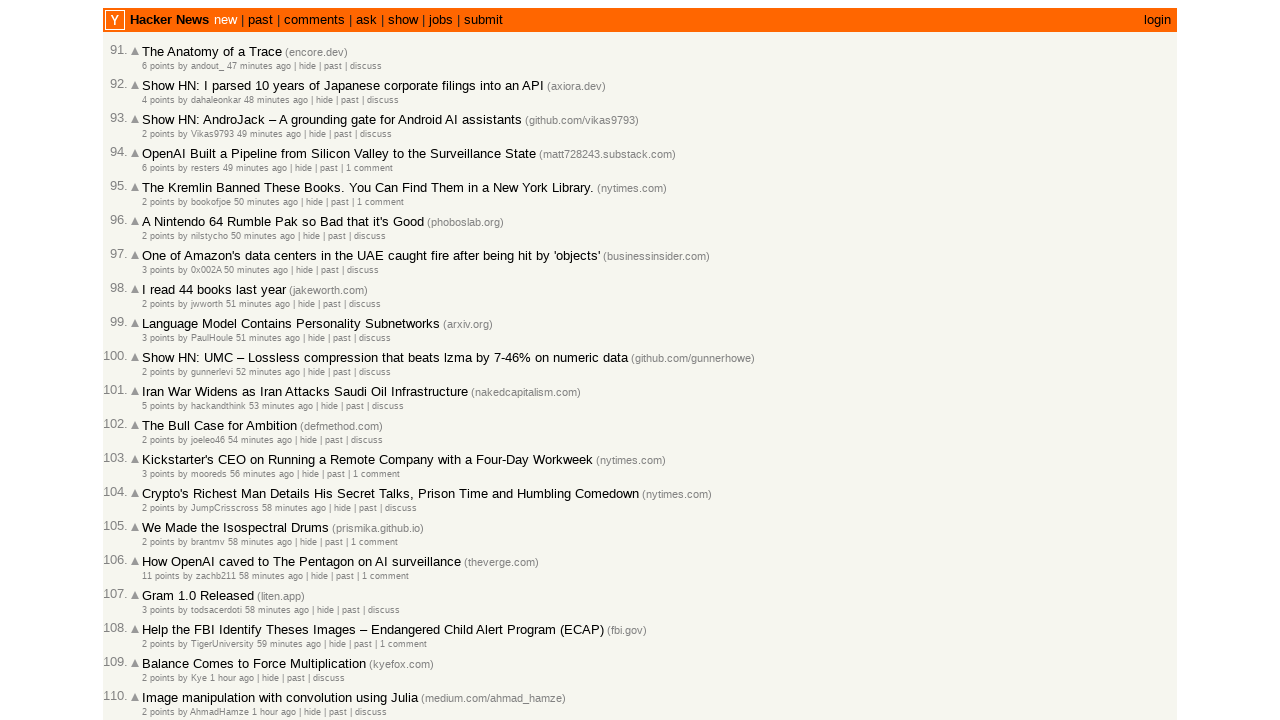

Retrieved story ID '47219444' for story at index 0
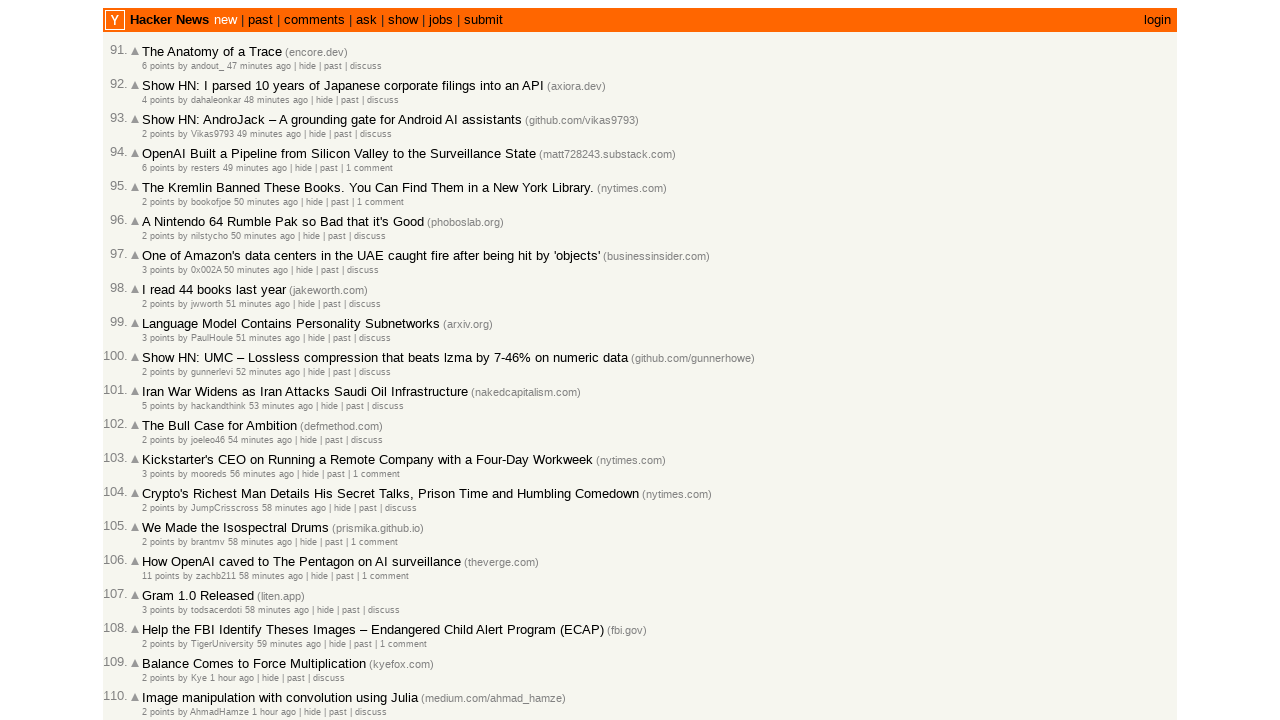

Added new story ID '47219444' to collection (total: 91)
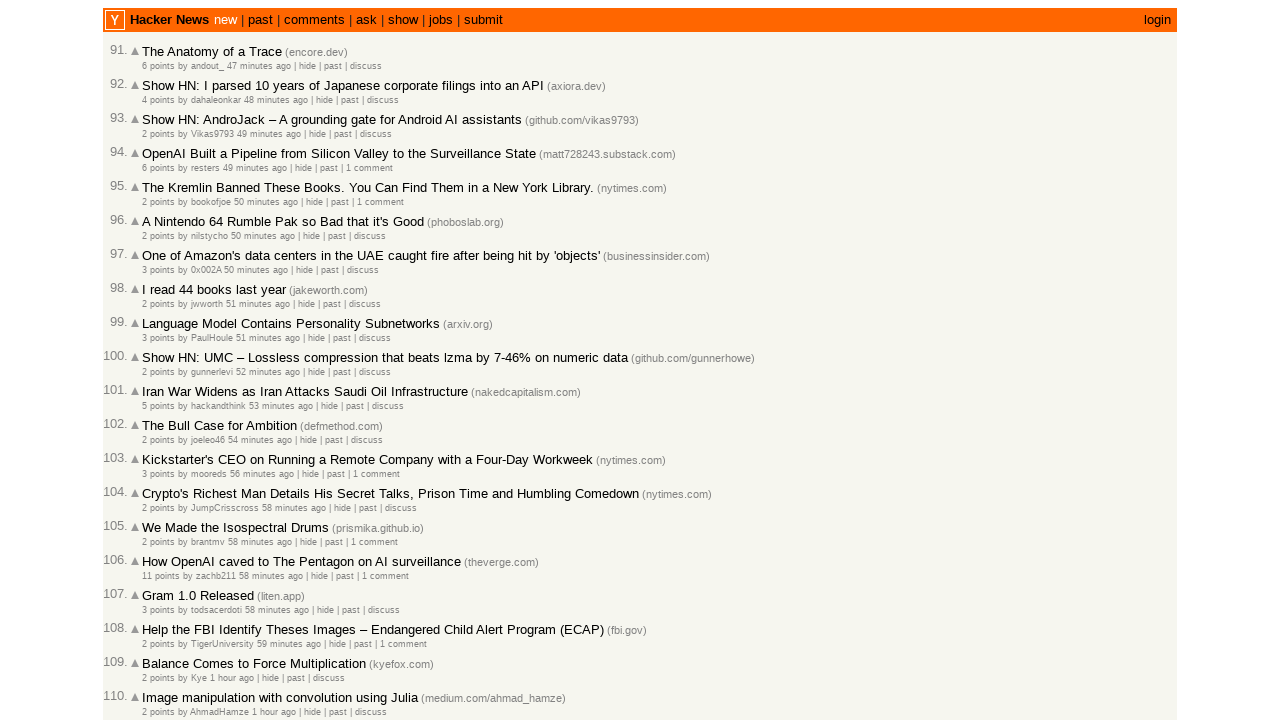

Retrieved timestamp title attribute for story at index 0
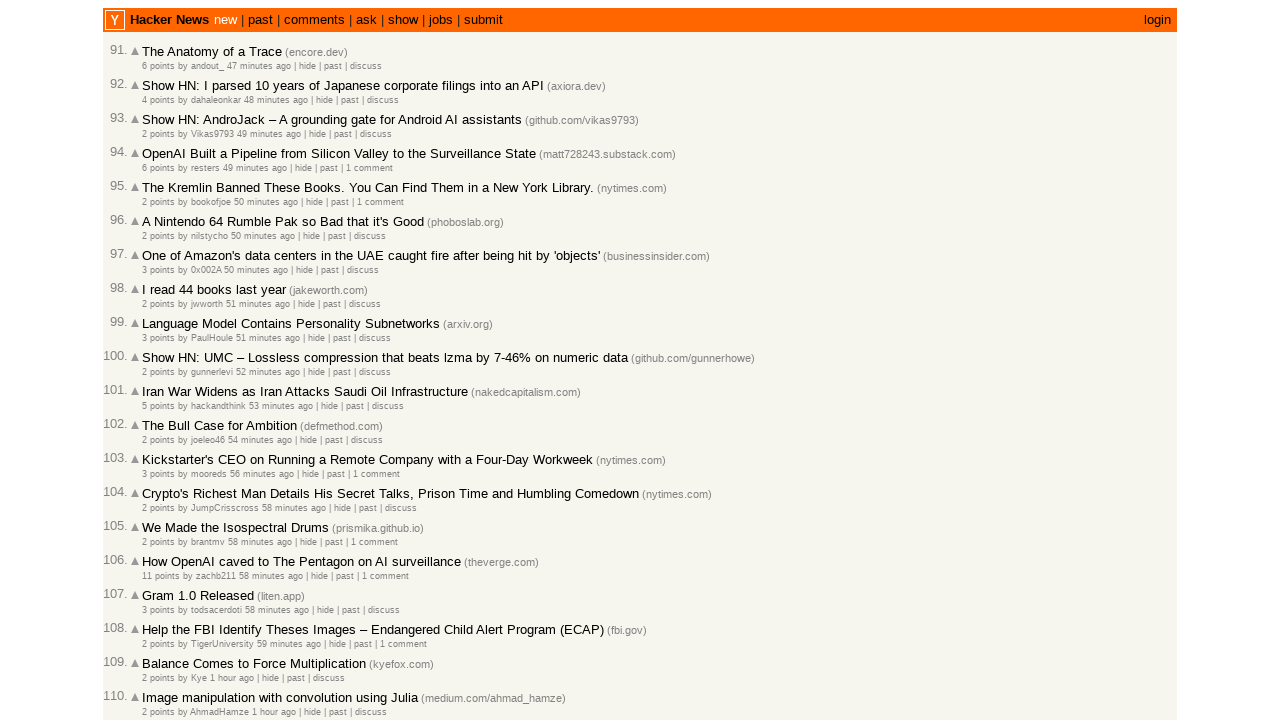

Extracted unix timestamp 1772466308 from story at index 0
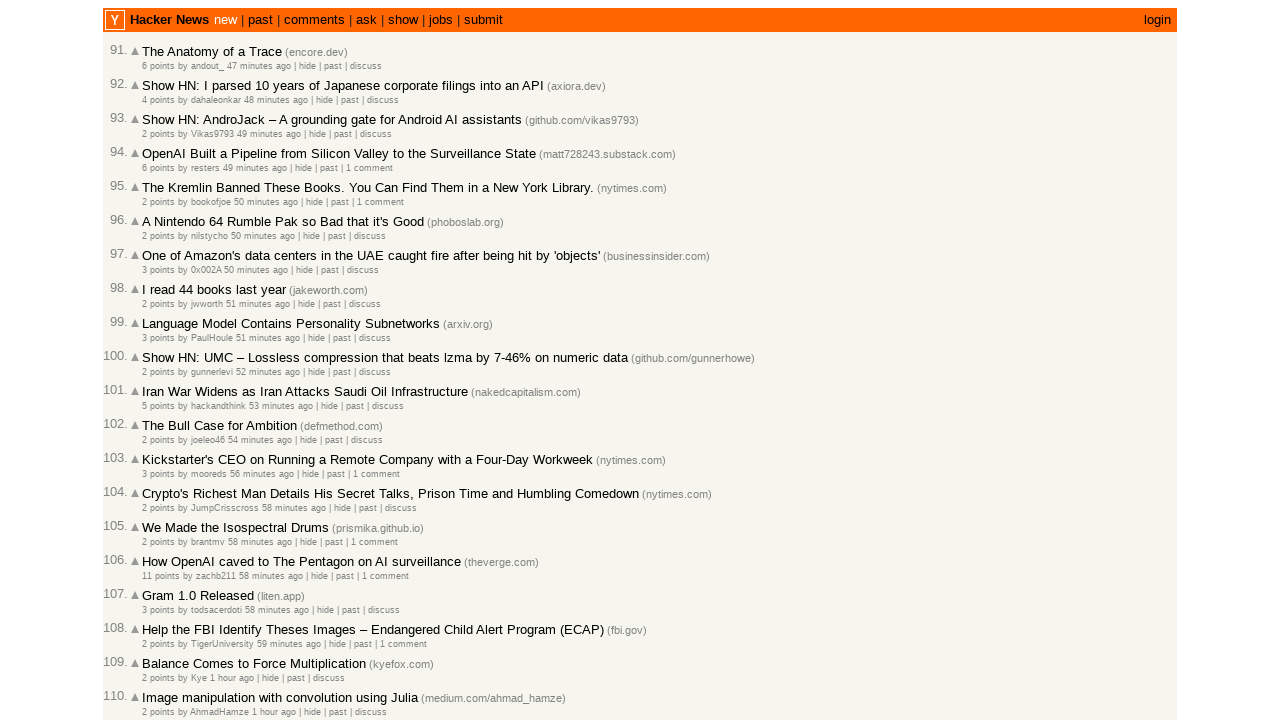

Retrieved story ID '47219437' for story at index 1
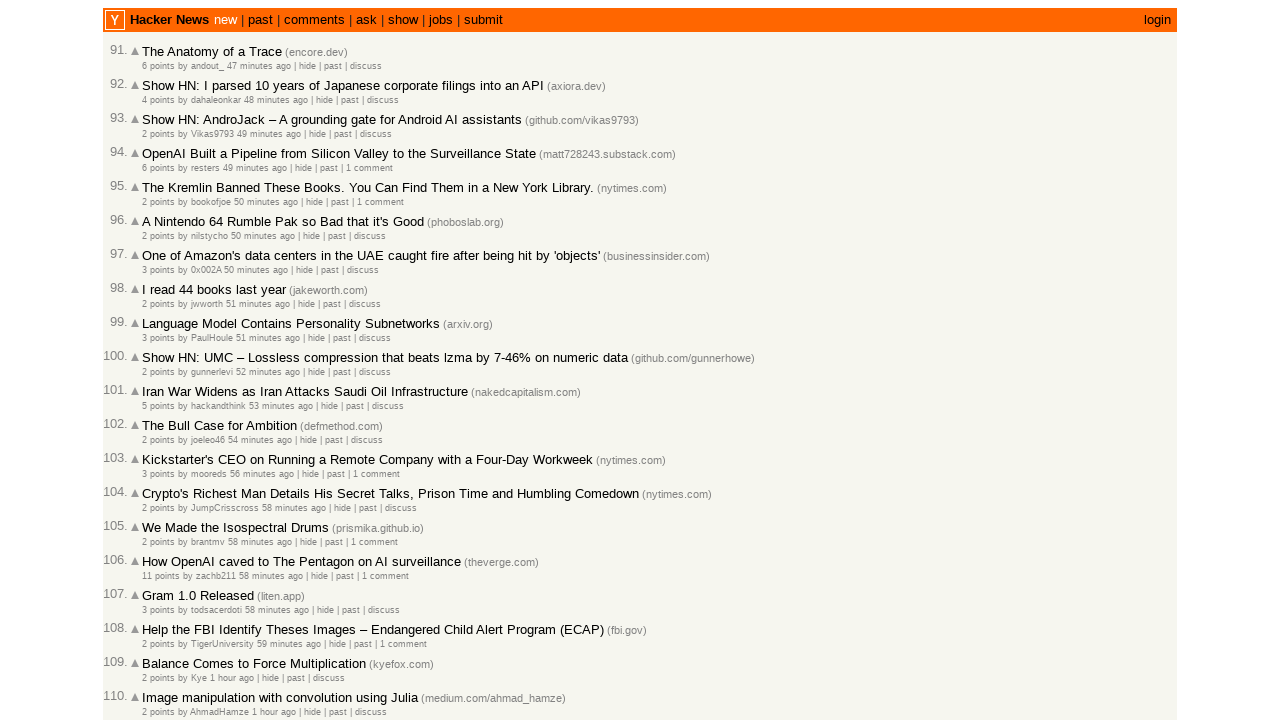

Added new story ID '47219437' to collection (total: 92)
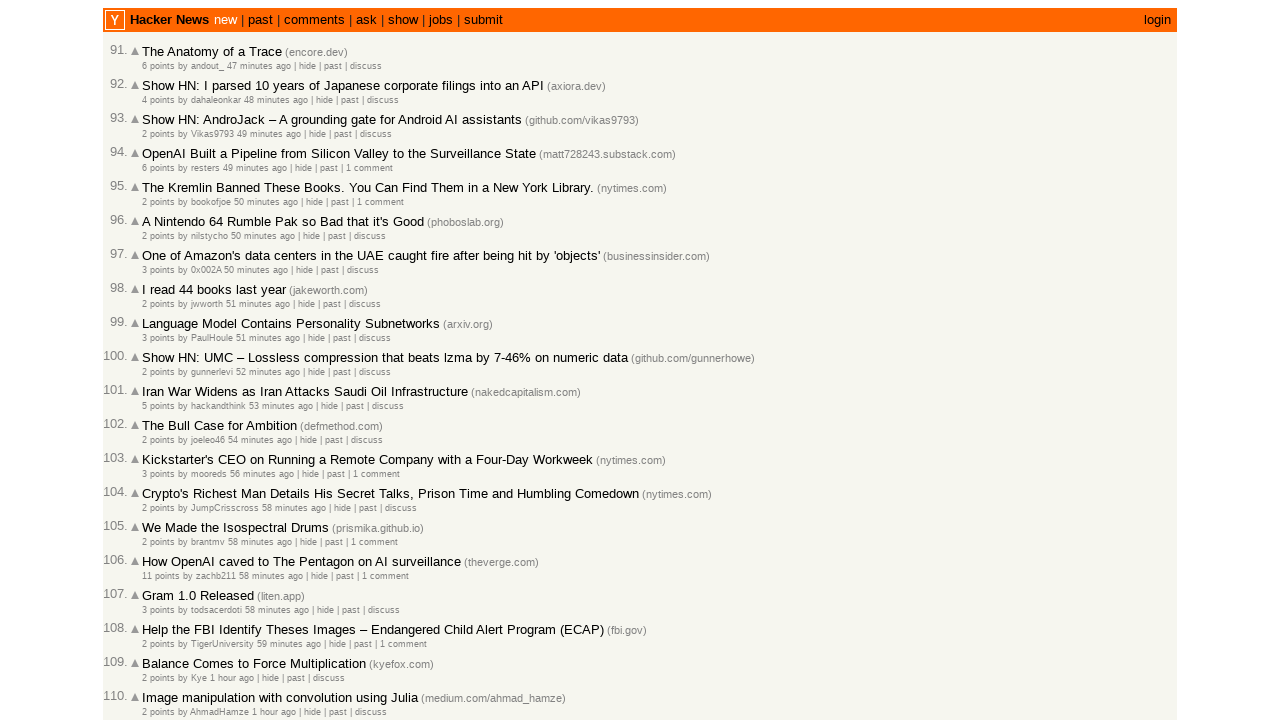

Retrieved timestamp title attribute for story at index 1
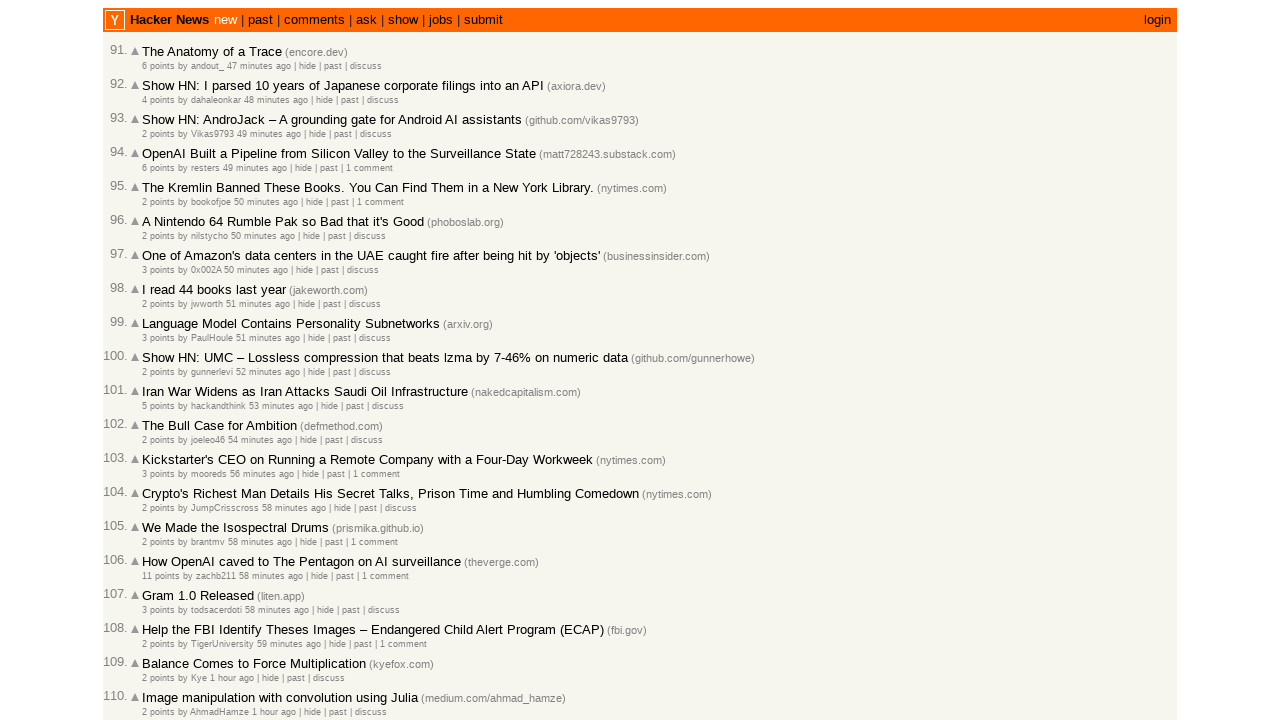

Extracted unix timestamp 1772466262 from story at index 1
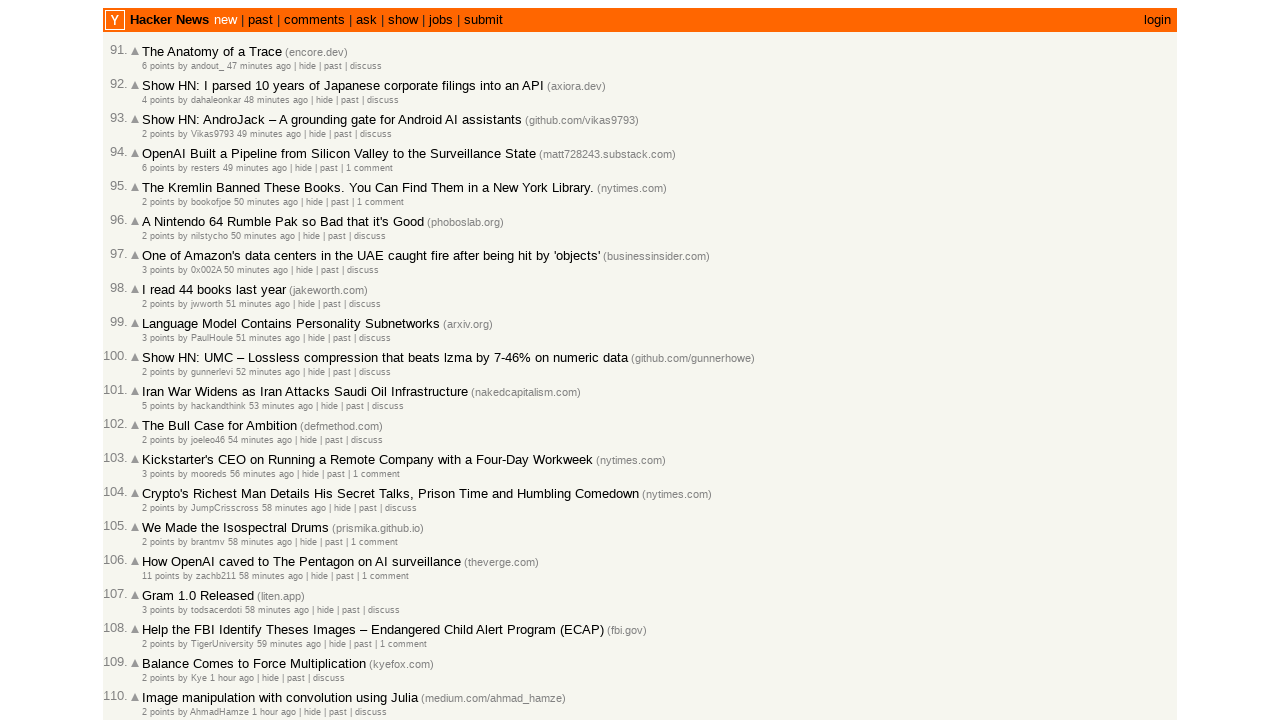

Verified descending timestamp order: 1772466262 <= 1772466308
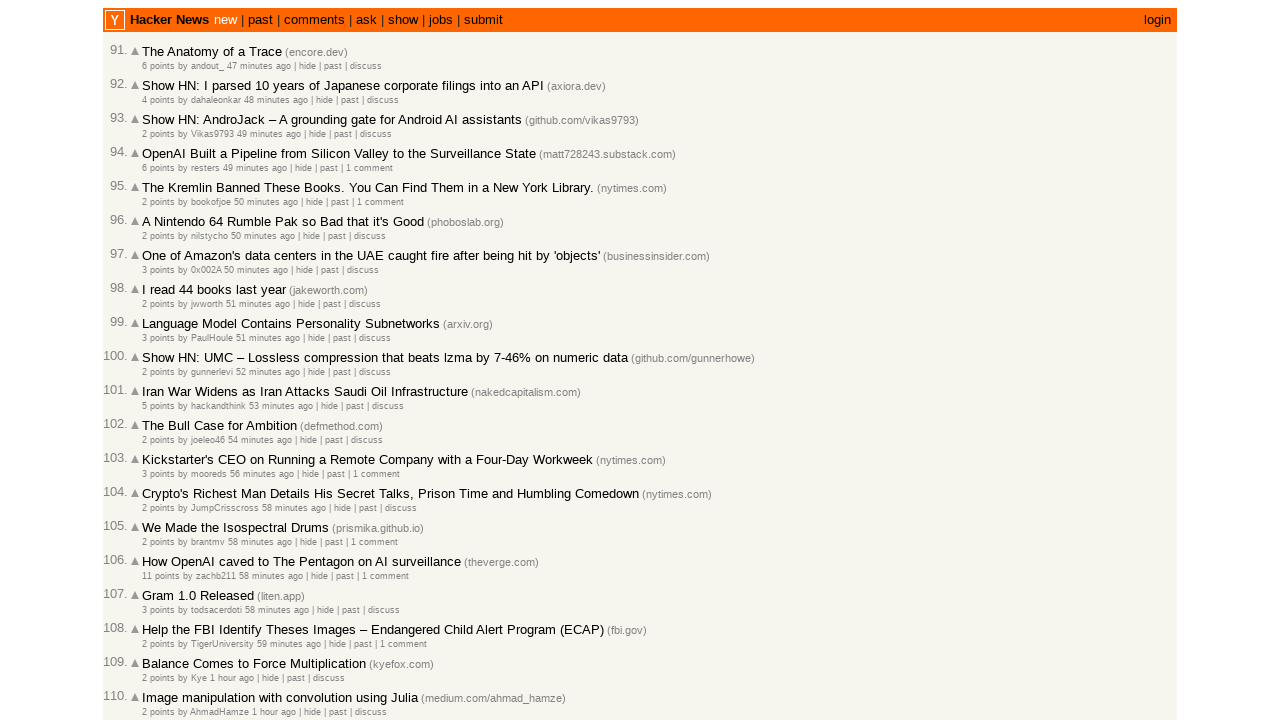

Retrieved story ID '47219416' for story at index 2
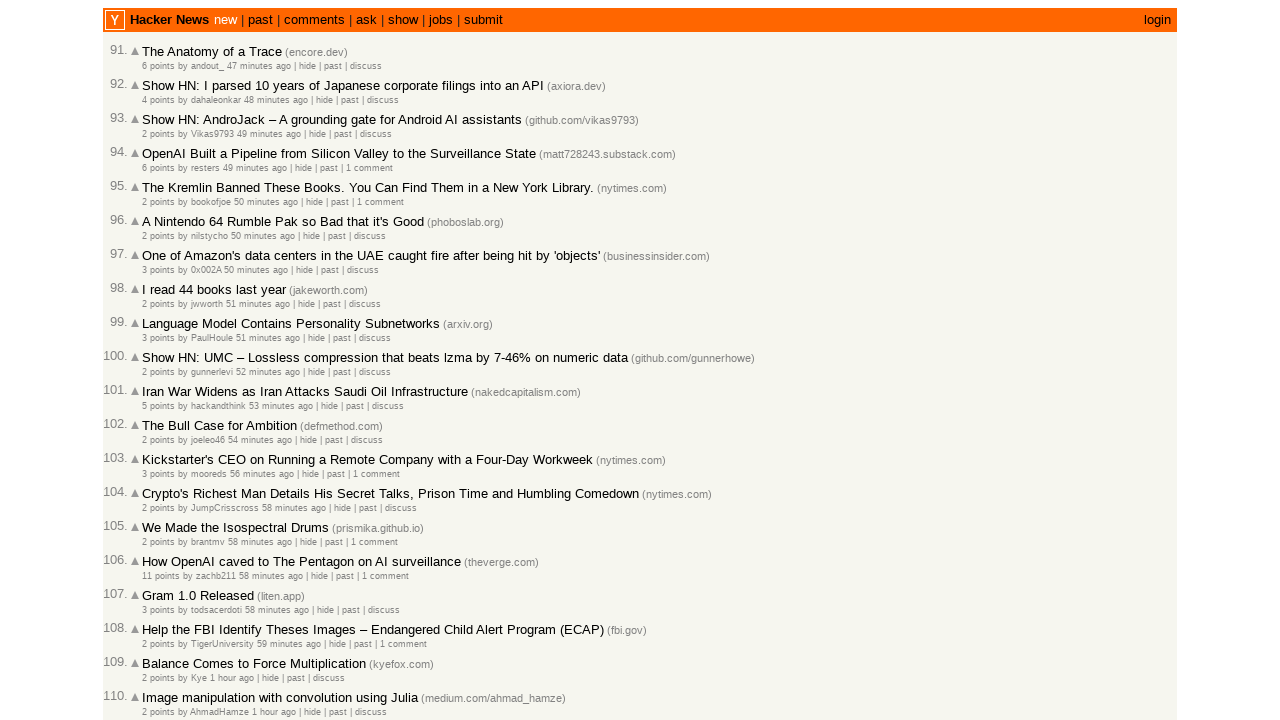

Added new story ID '47219416' to collection (total: 93)
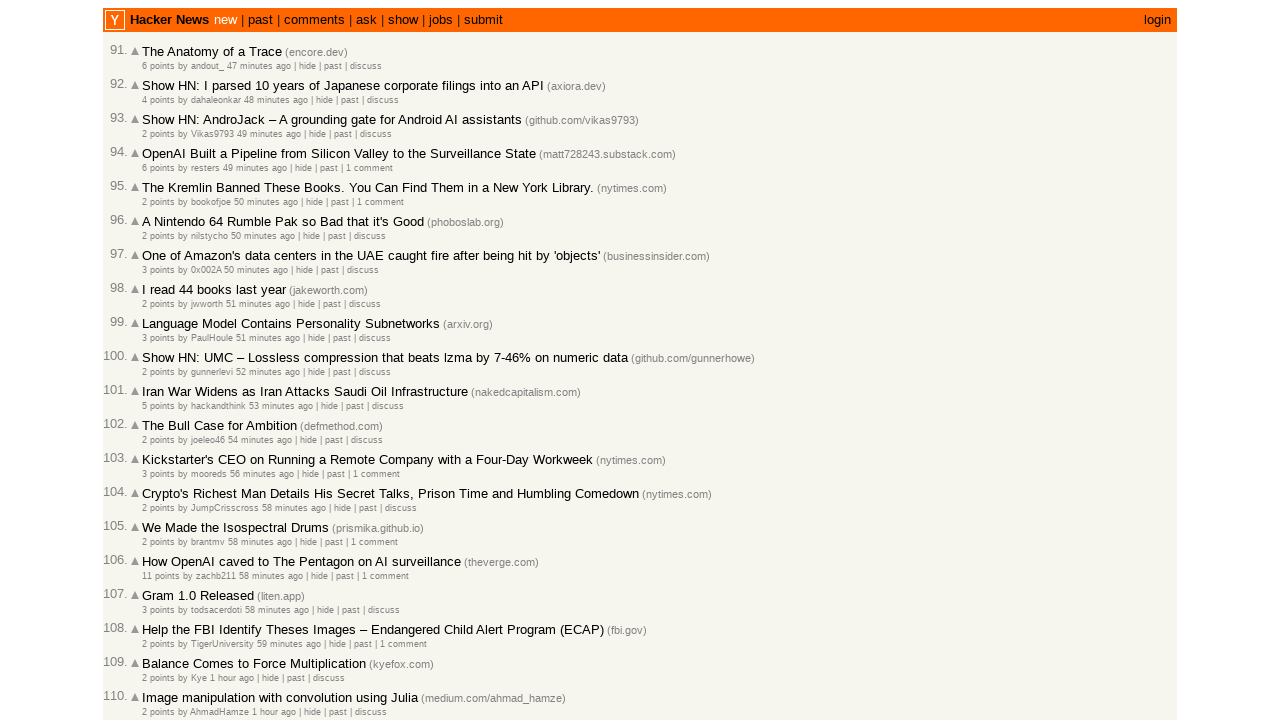

Retrieved timestamp title attribute for story at index 2
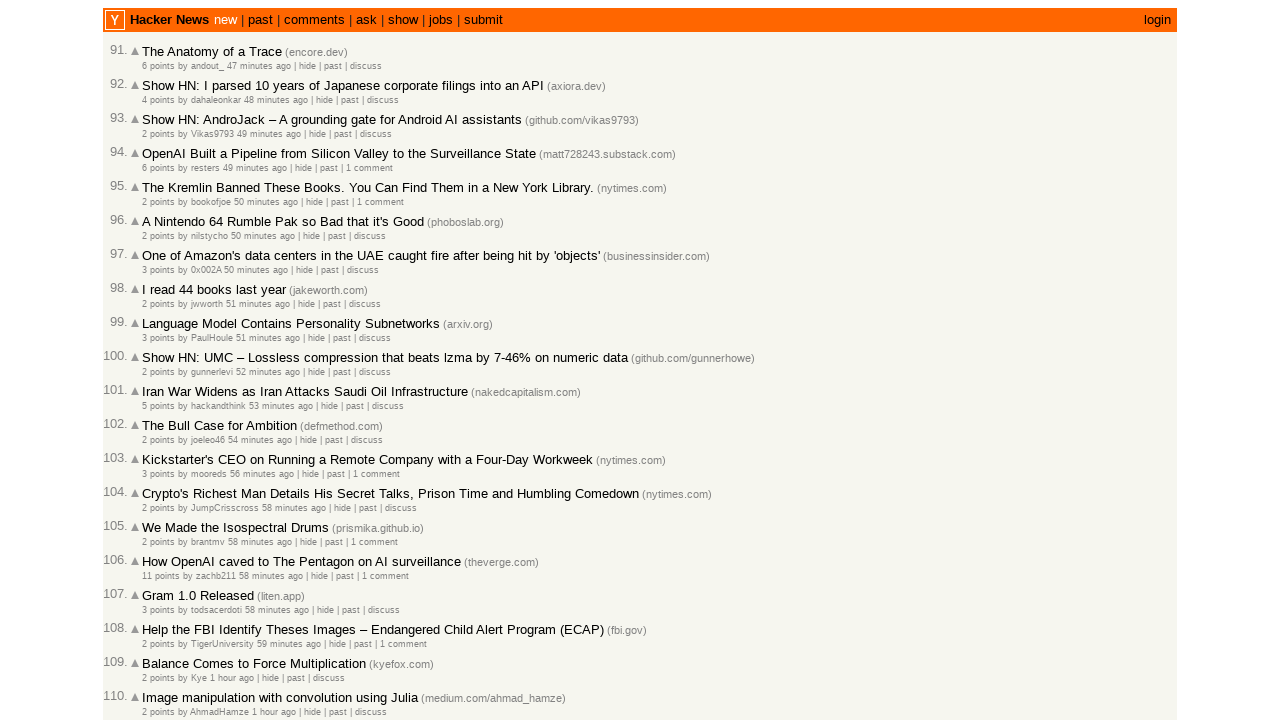

Extracted unix timestamp 1772466189 from story at index 2
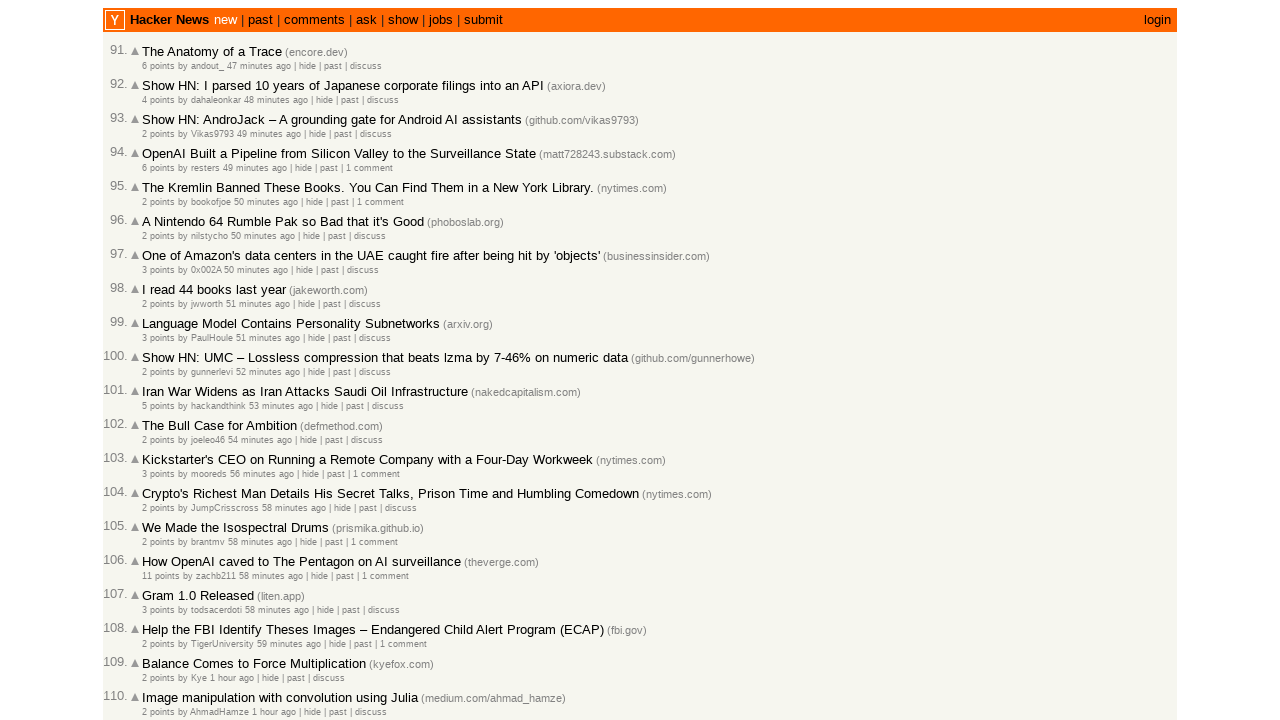

Verified descending timestamp order: 1772466189 <= 1772466262
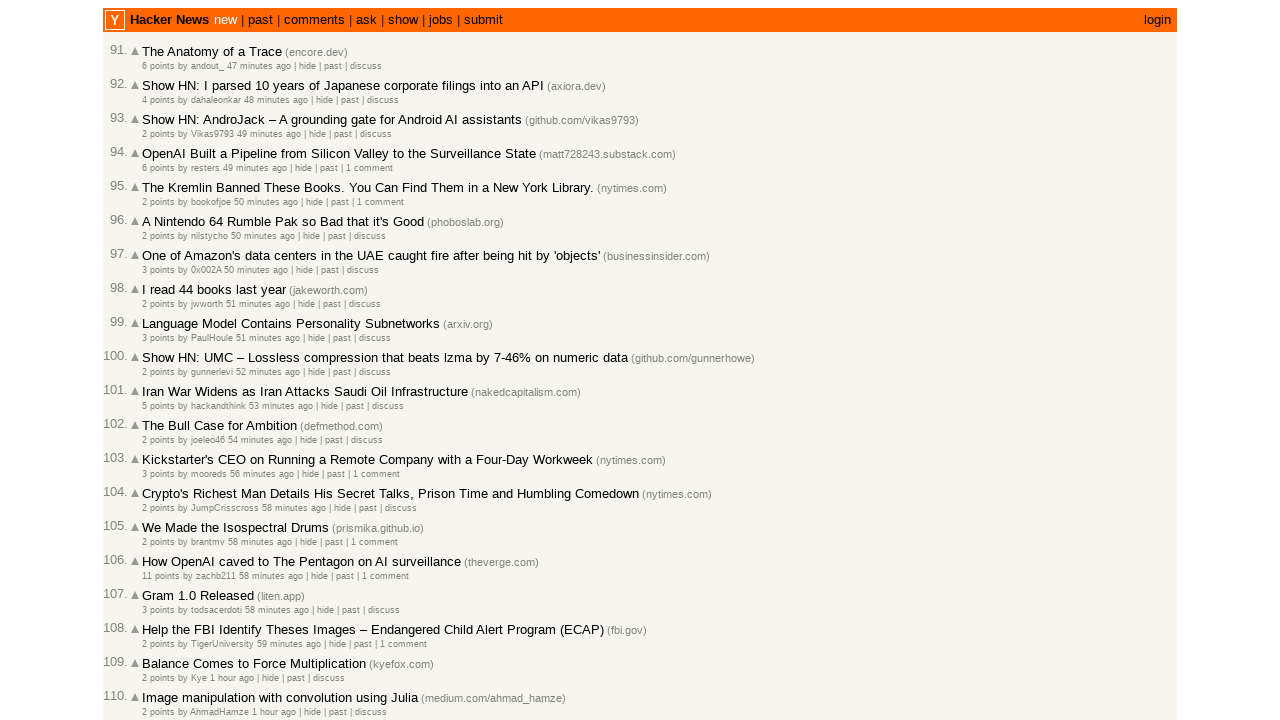

Retrieved story ID '47219411' for story at index 3
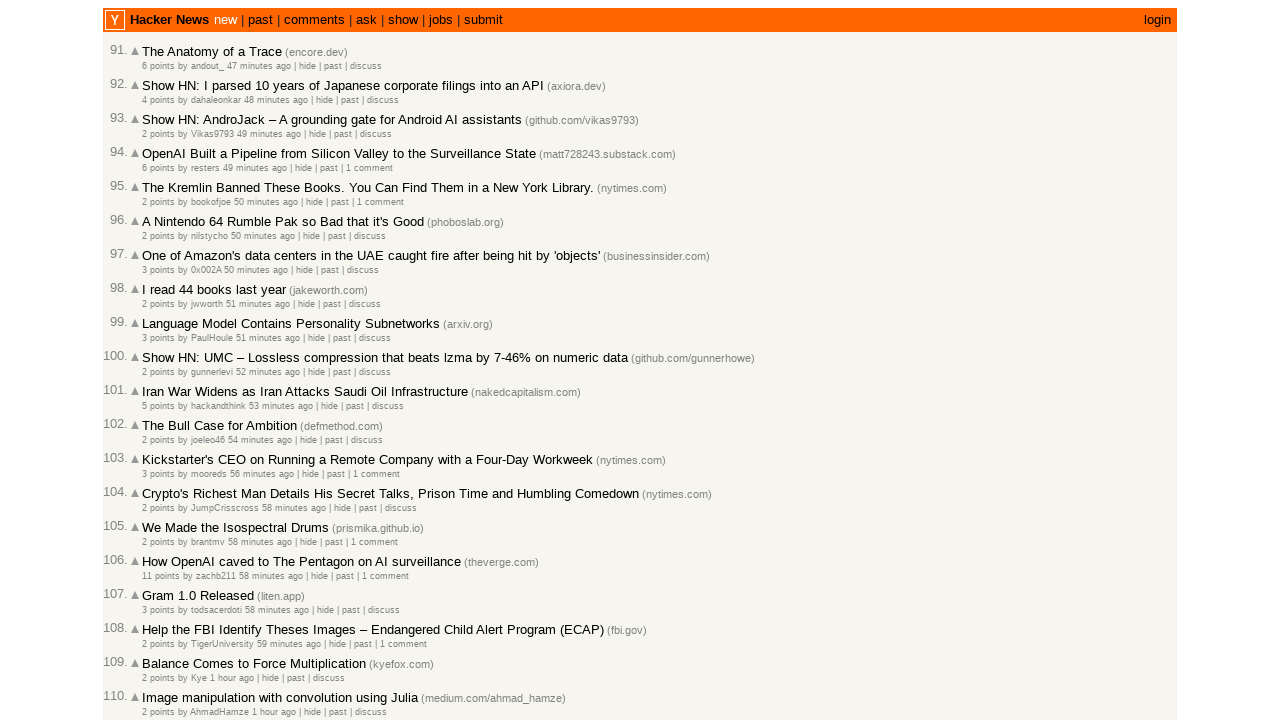

Added new story ID '47219411' to collection (total: 94)
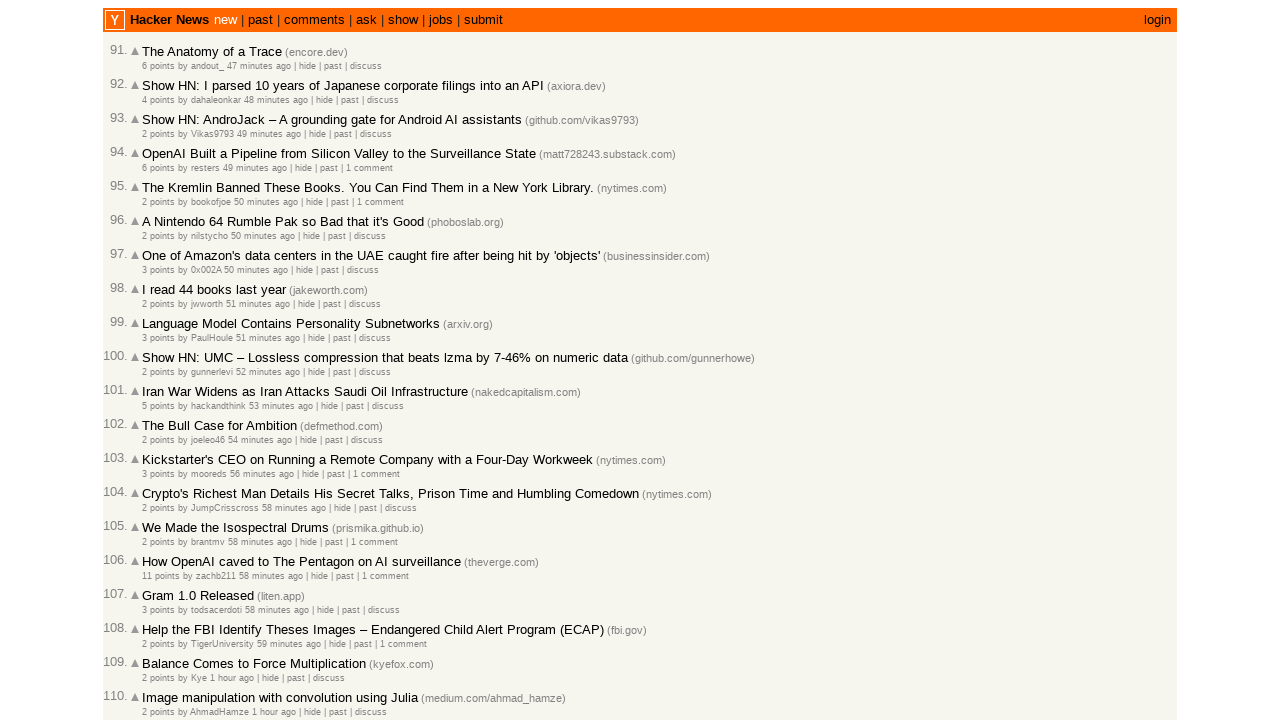

Retrieved timestamp title attribute for story at index 3
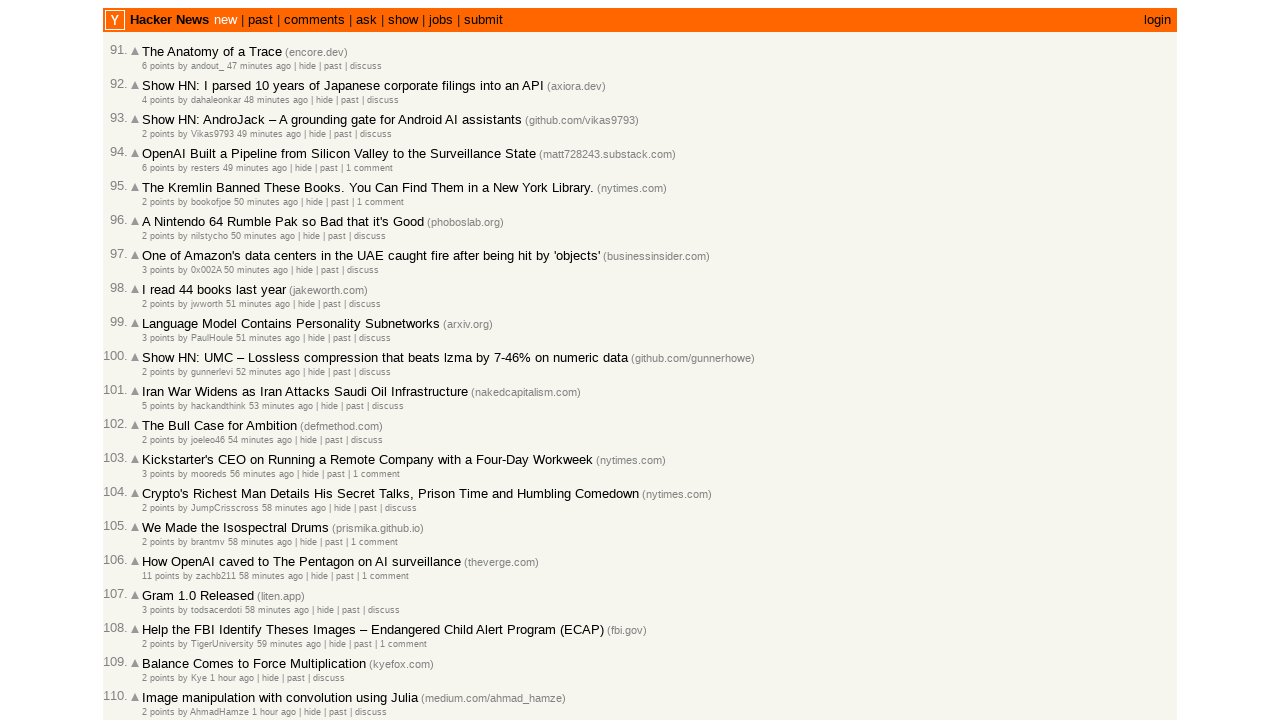

Extracted unix timestamp 1772466165 from story at index 3
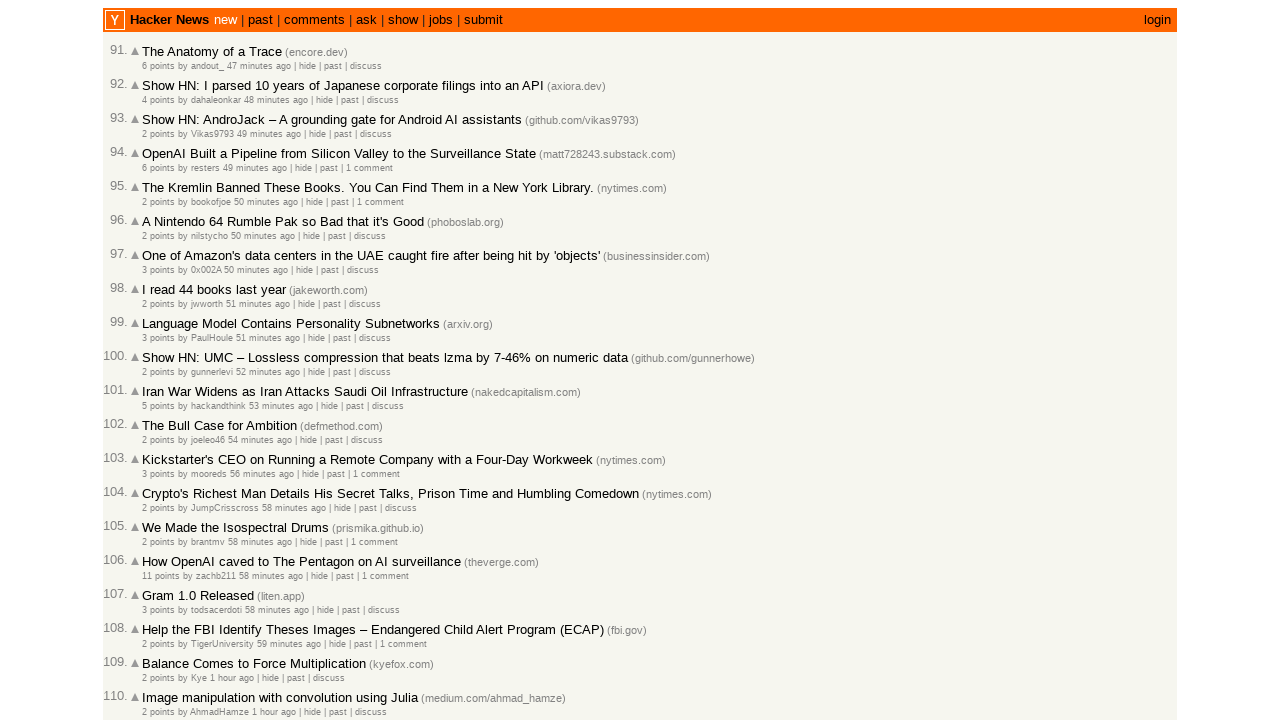

Verified descending timestamp order: 1772466165 <= 1772466189
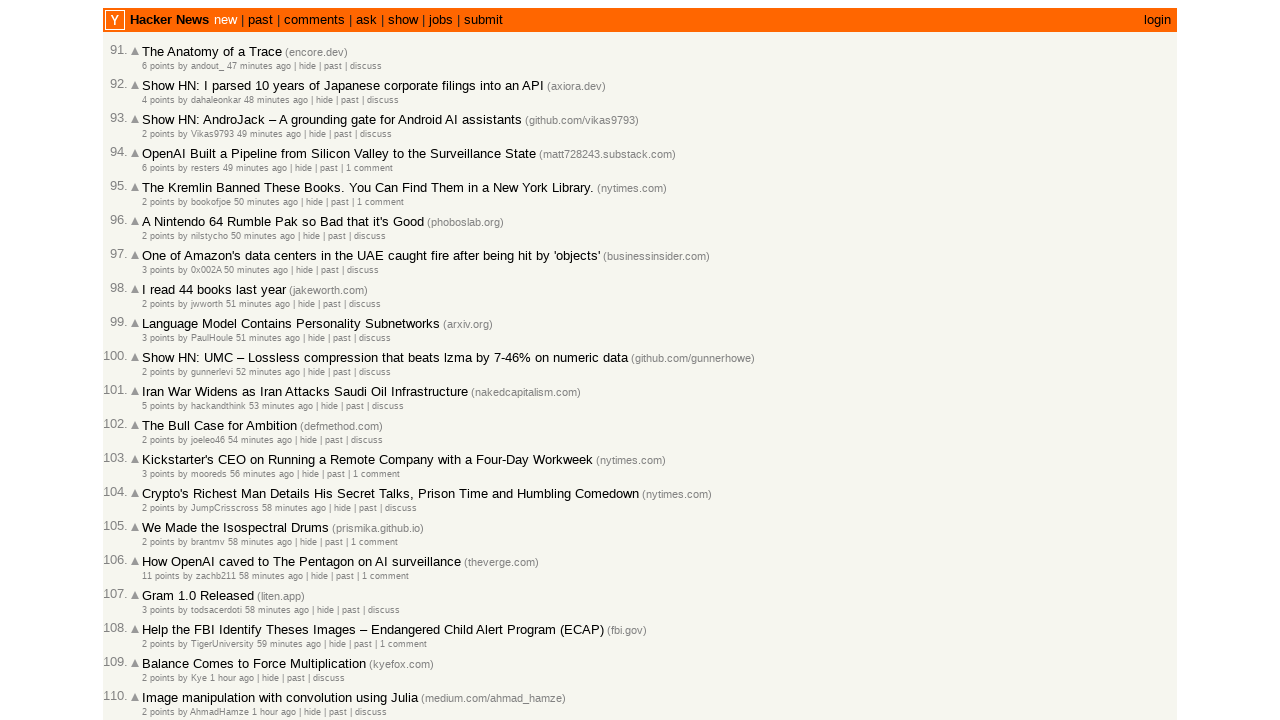

Retrieved story ID '47219399' for story at index 4
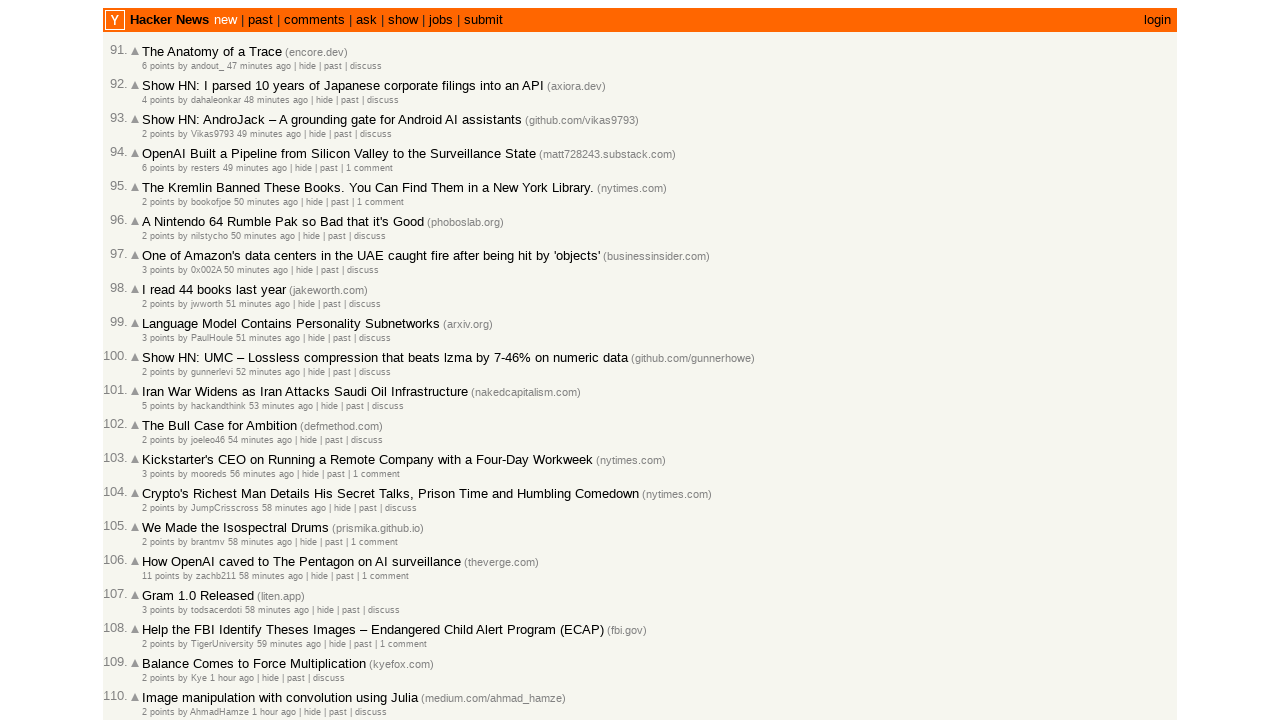

Added new story ID '47219399' to collection (total: 95)
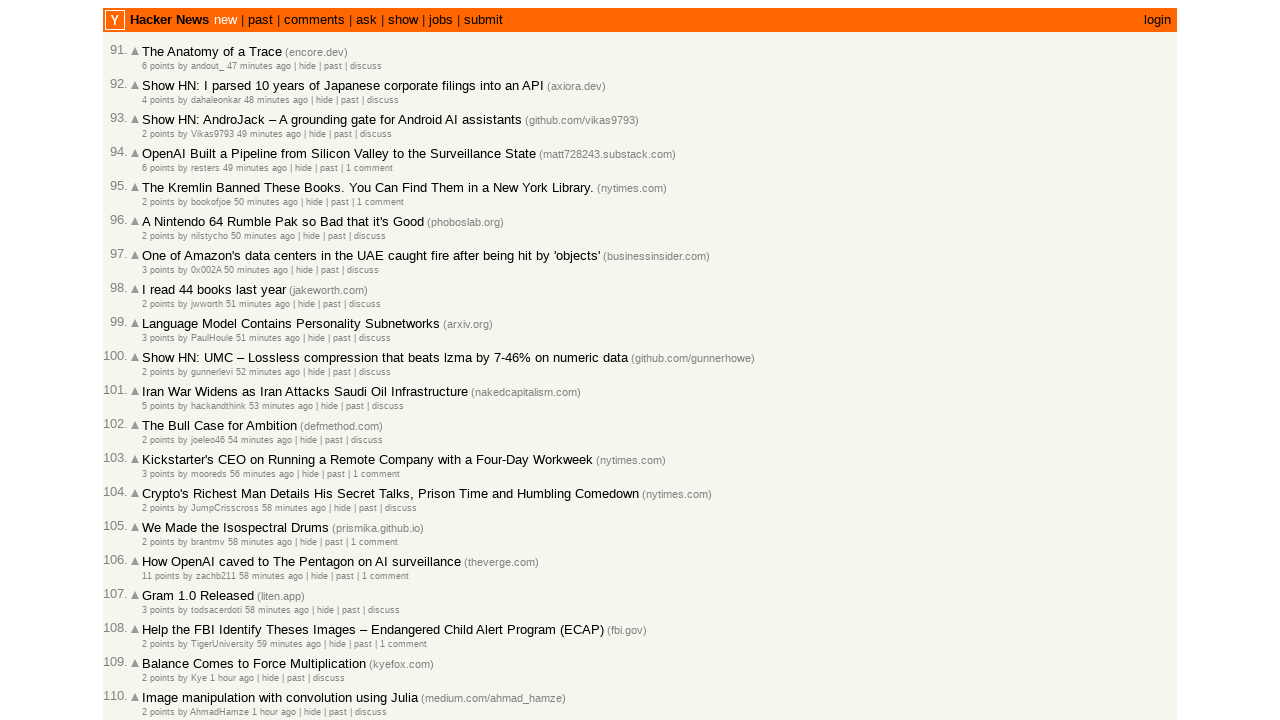

Retrieved timestamp title attribute for story at index 4
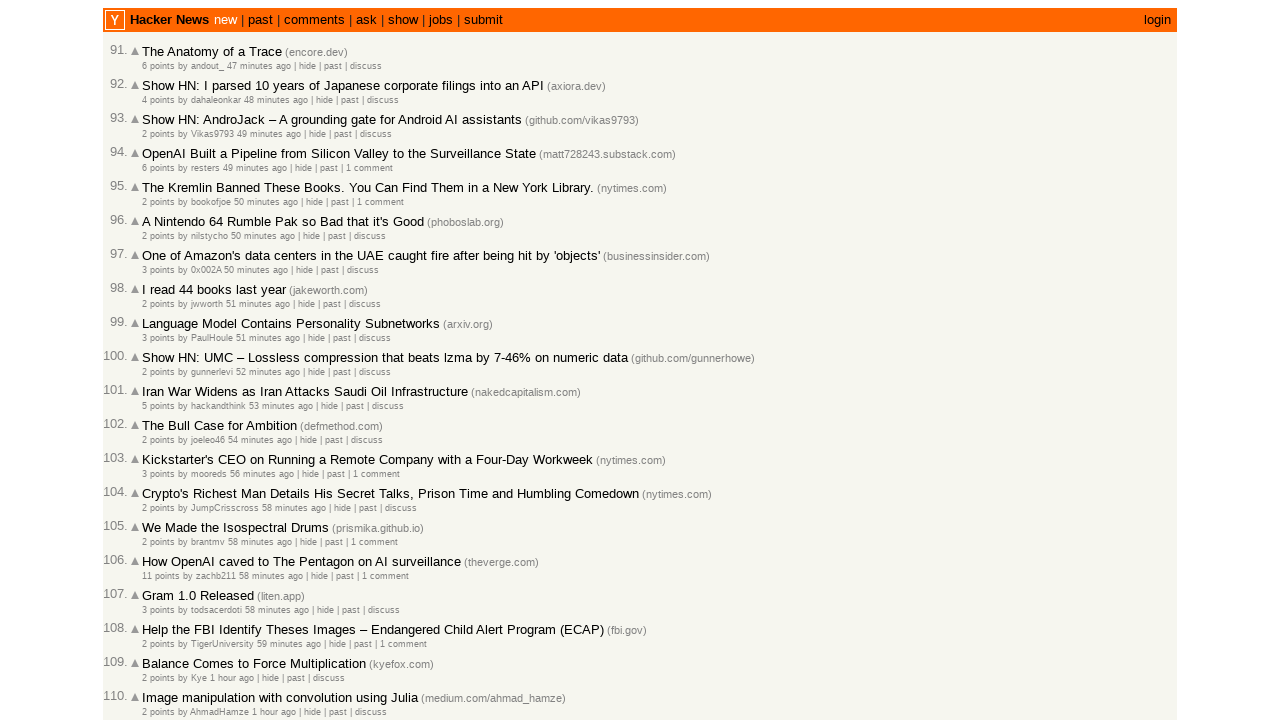

Extracted unix timestamp 1772466118 from story at index 4
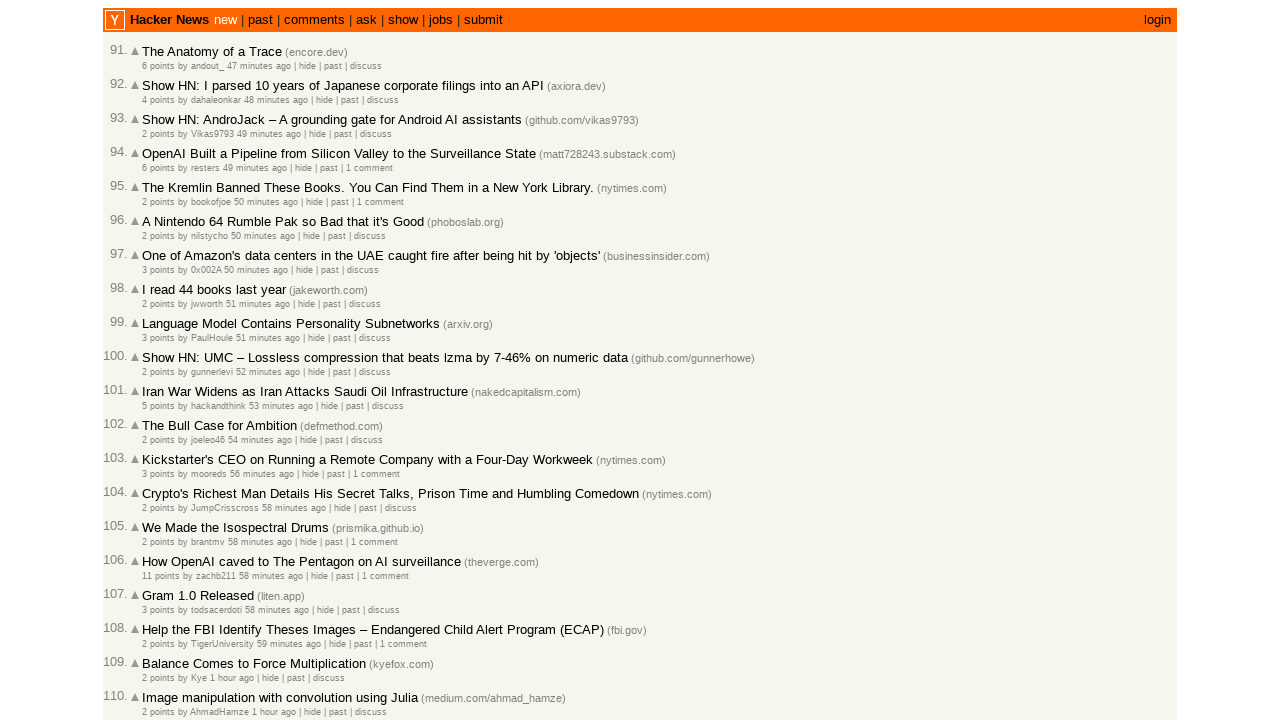

Verified descending timestamp order: 1772466118 <= 1772466165
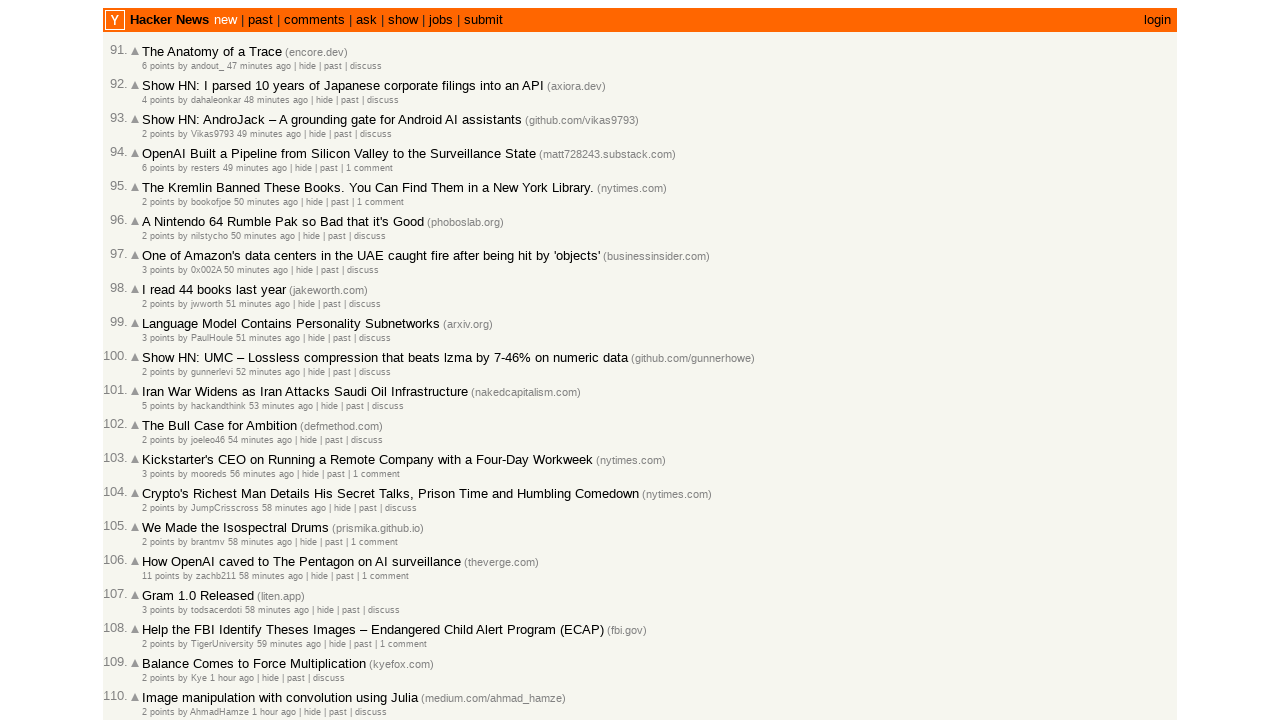

Retrieved story ID '47219398' for story at index 5
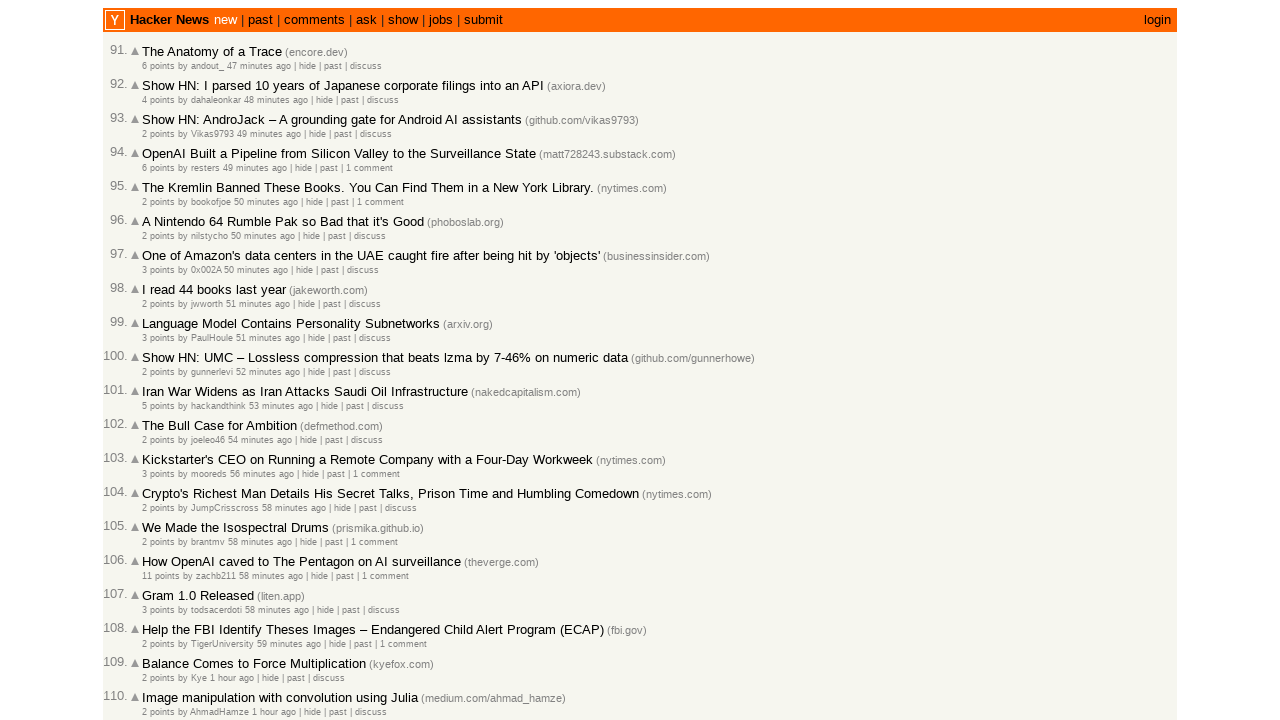

Added new story ID '47219398' to collection (total: 96)
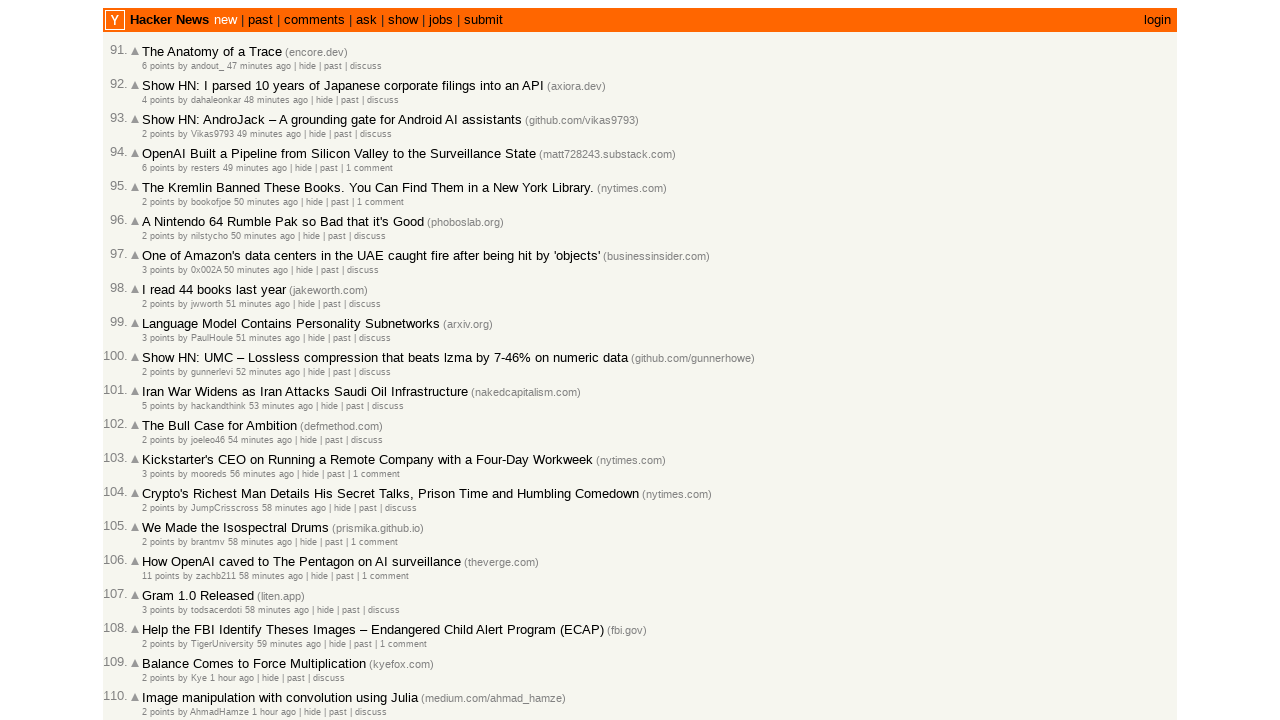

Retrieved timestamp title attribute for story at index 5
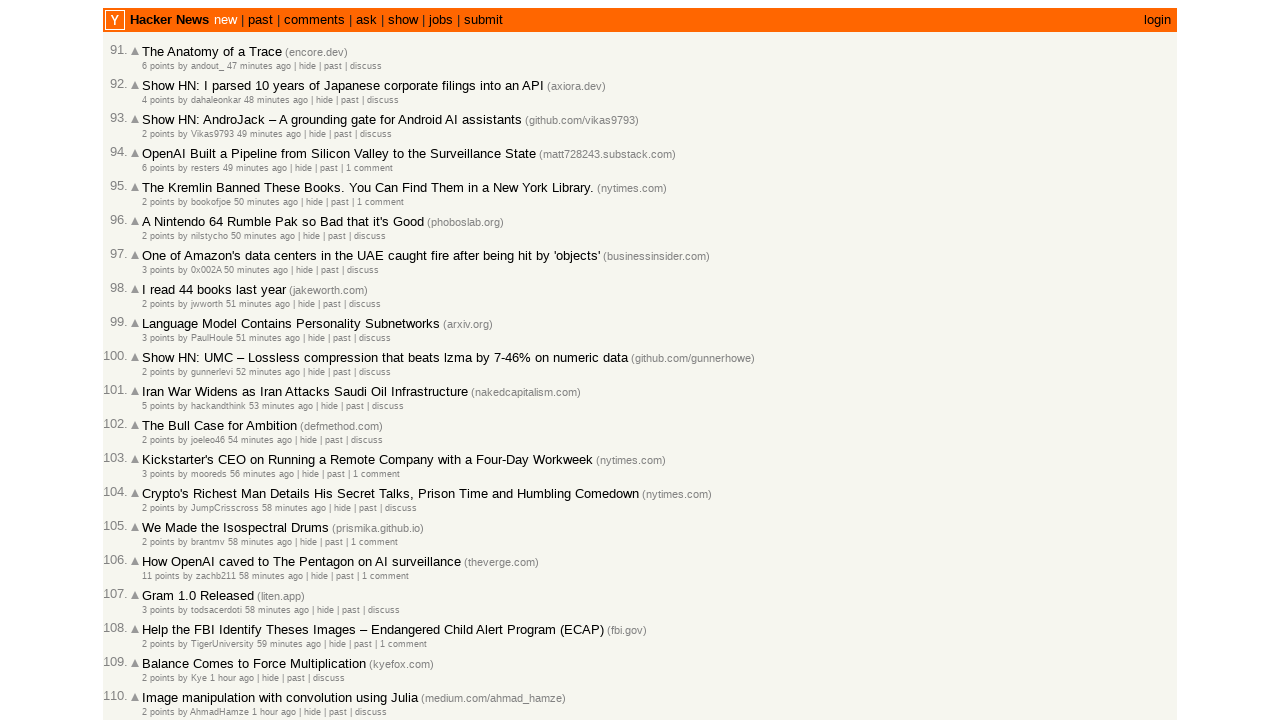

Extracted unix timestamp 1772466112 from story at index 5
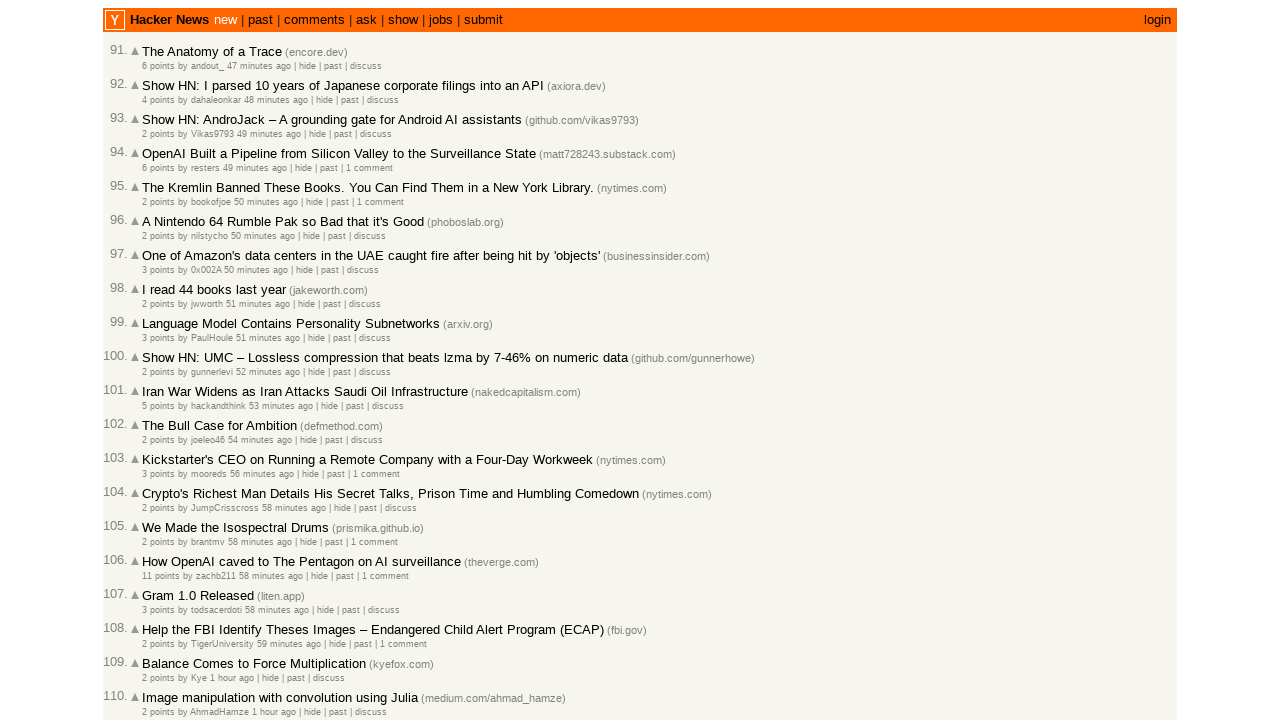

Verified descending timestamp order: 1772466112 <= 1772466118
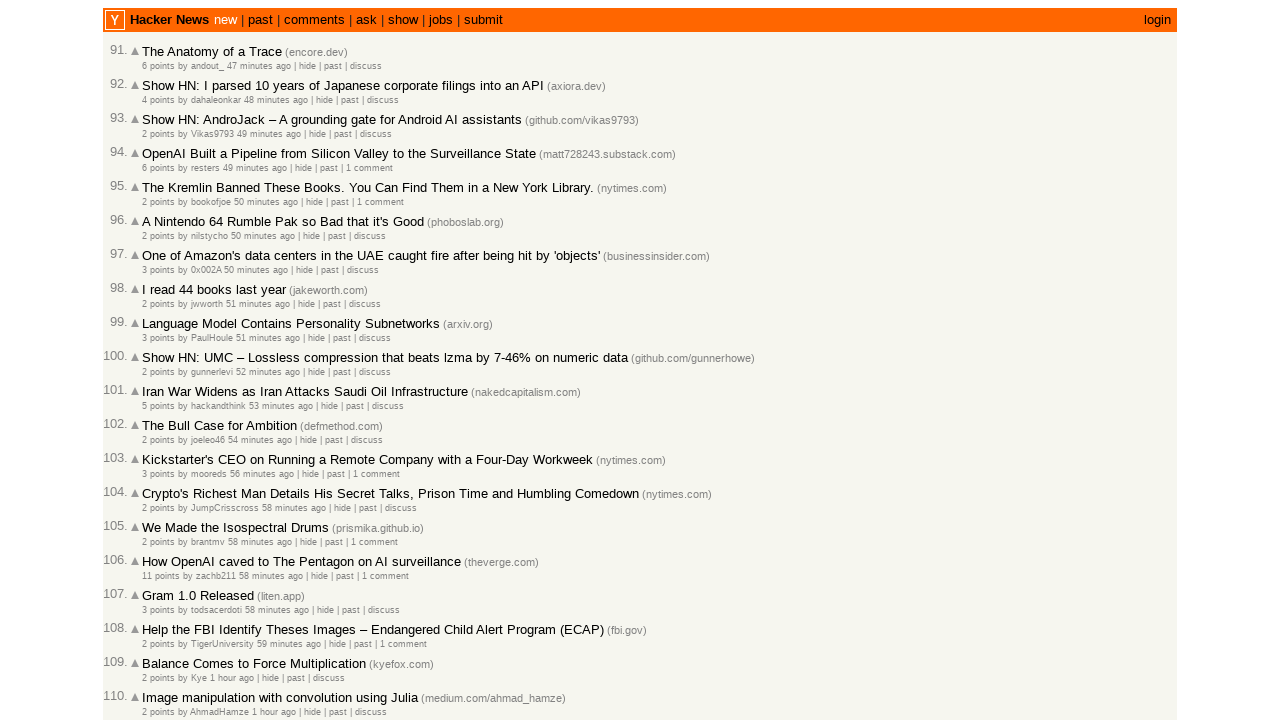

Retrieved story ID '47219397' for story at index 6
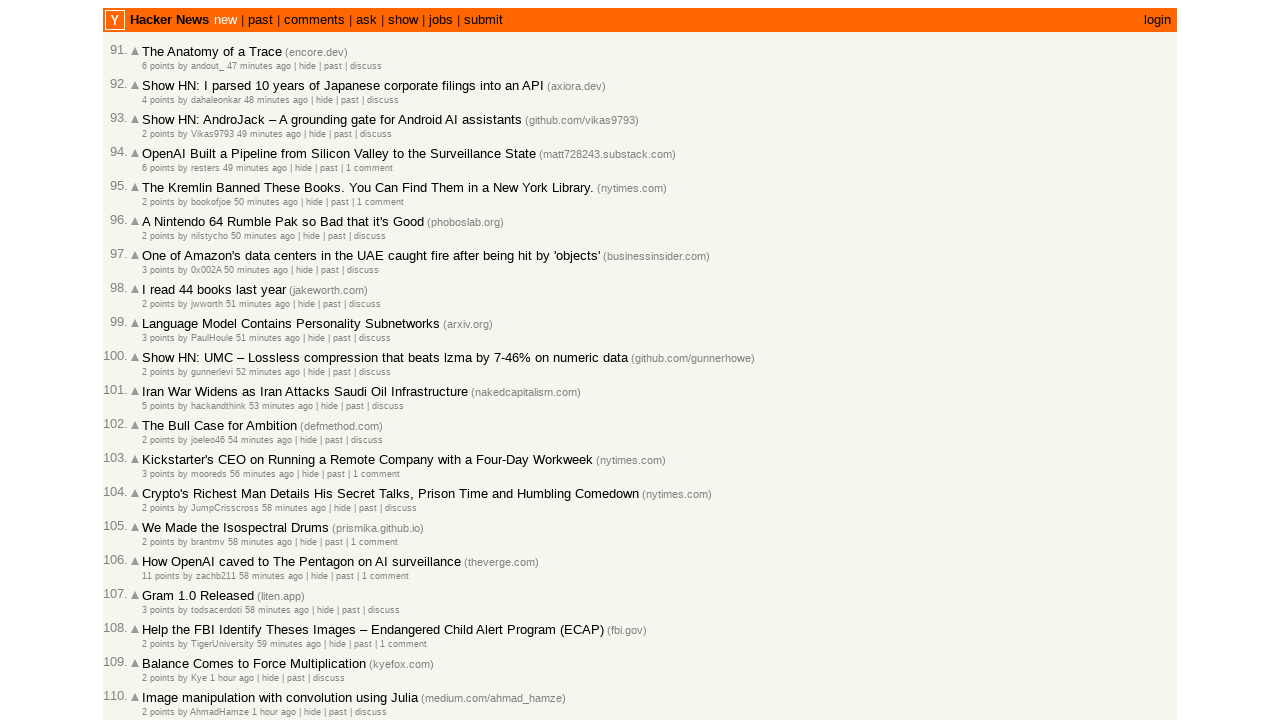

Added new story ID '47219397' to collection (total: 97)
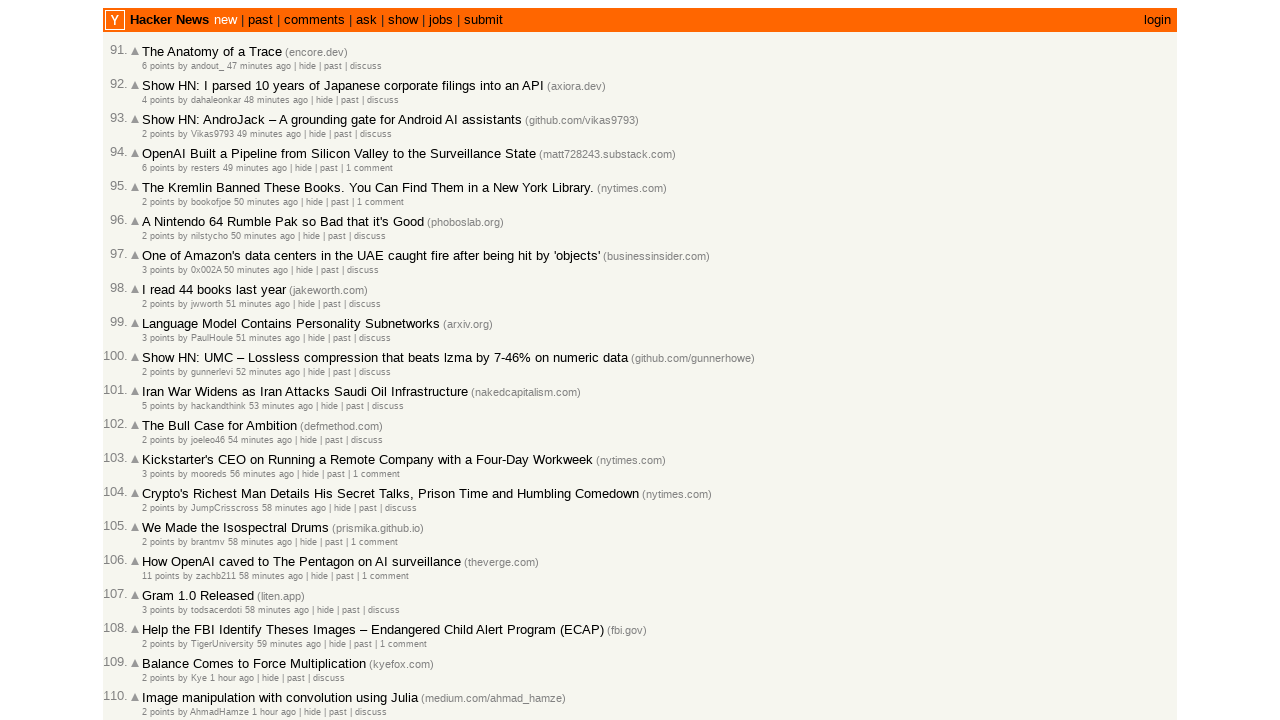

Retrieved timestamp title attribute for story at index 6
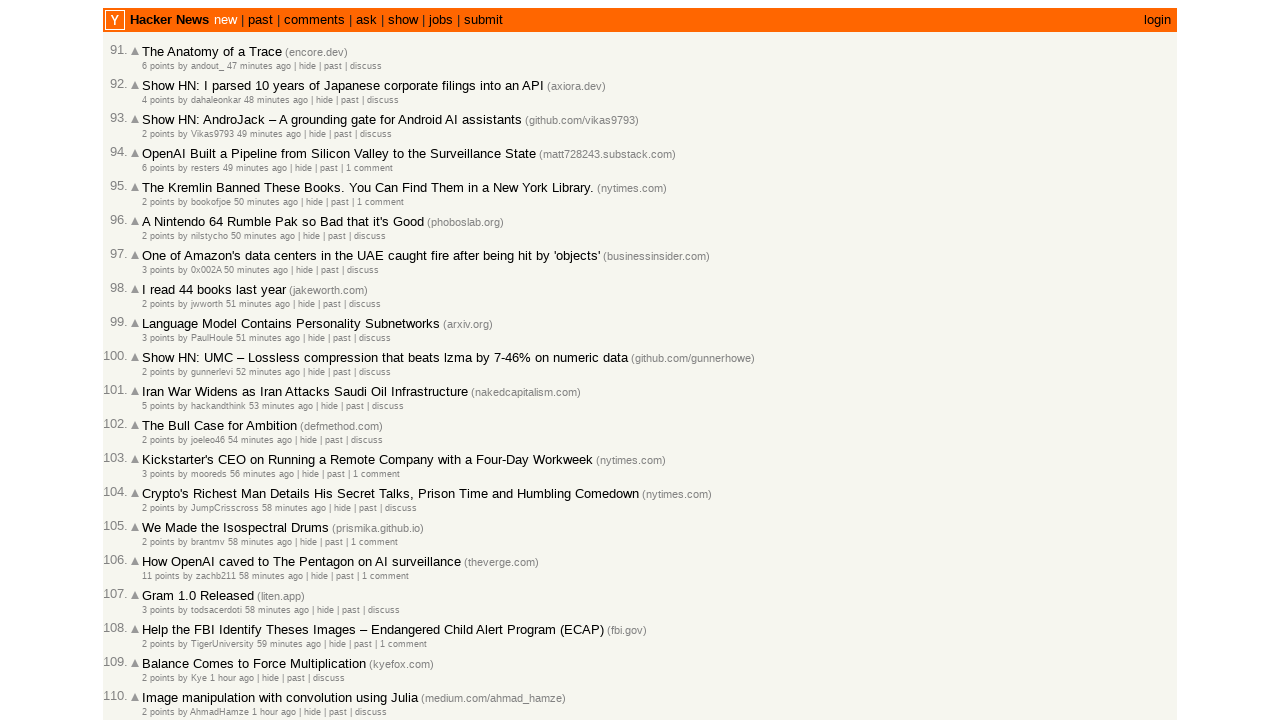

Extracted unix timestamp 1772466106 from story at index 6
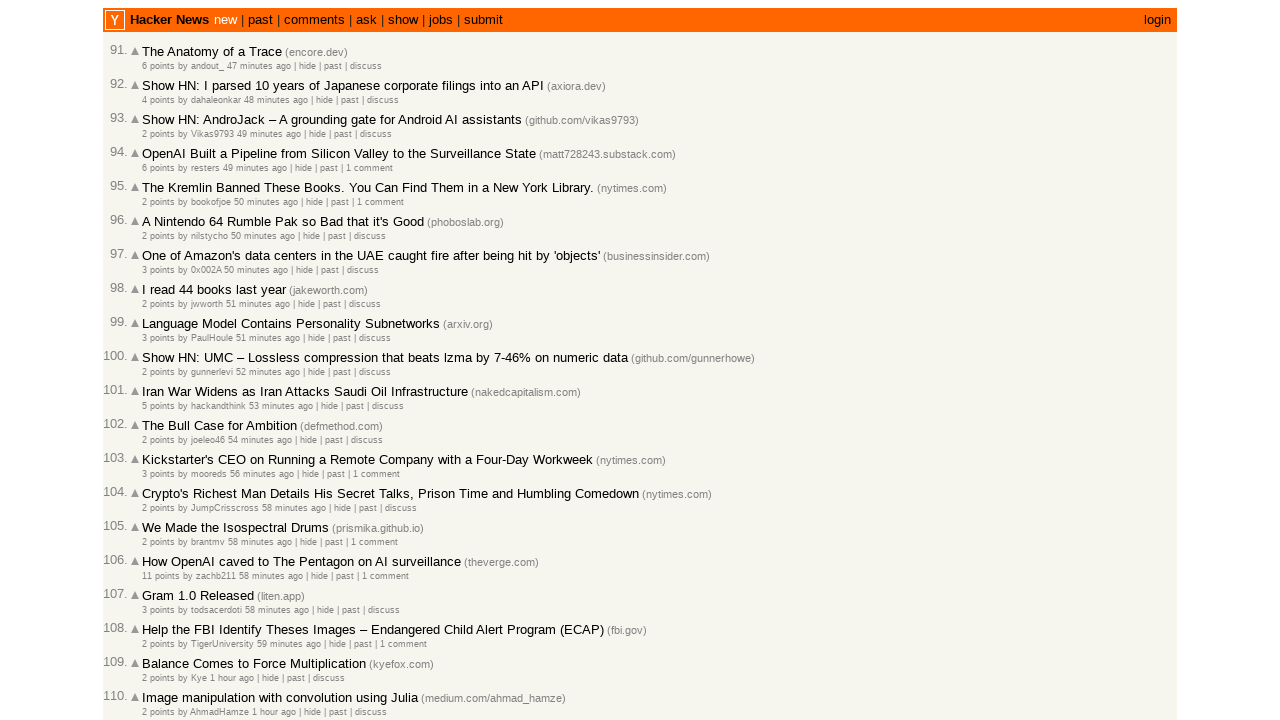

Verified descending timestamp order: 1772466106 <= 1772466112
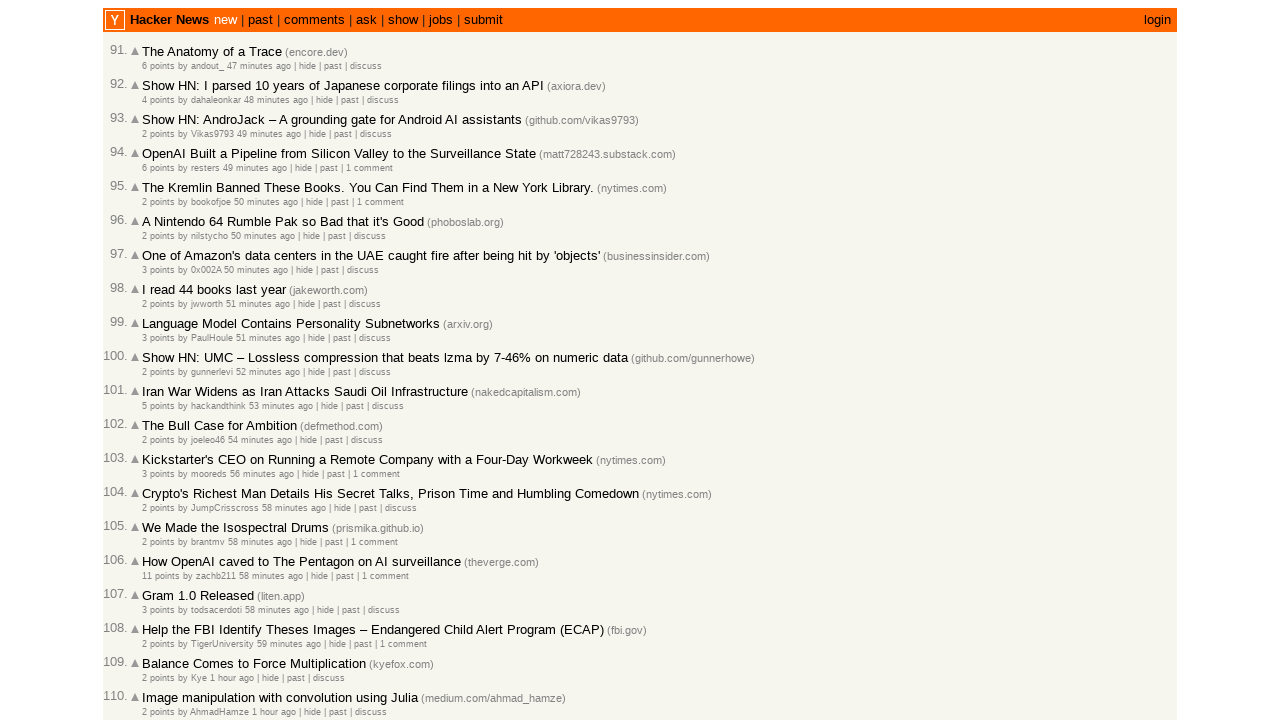

Retrieved story ID '47219393' for story at index 7
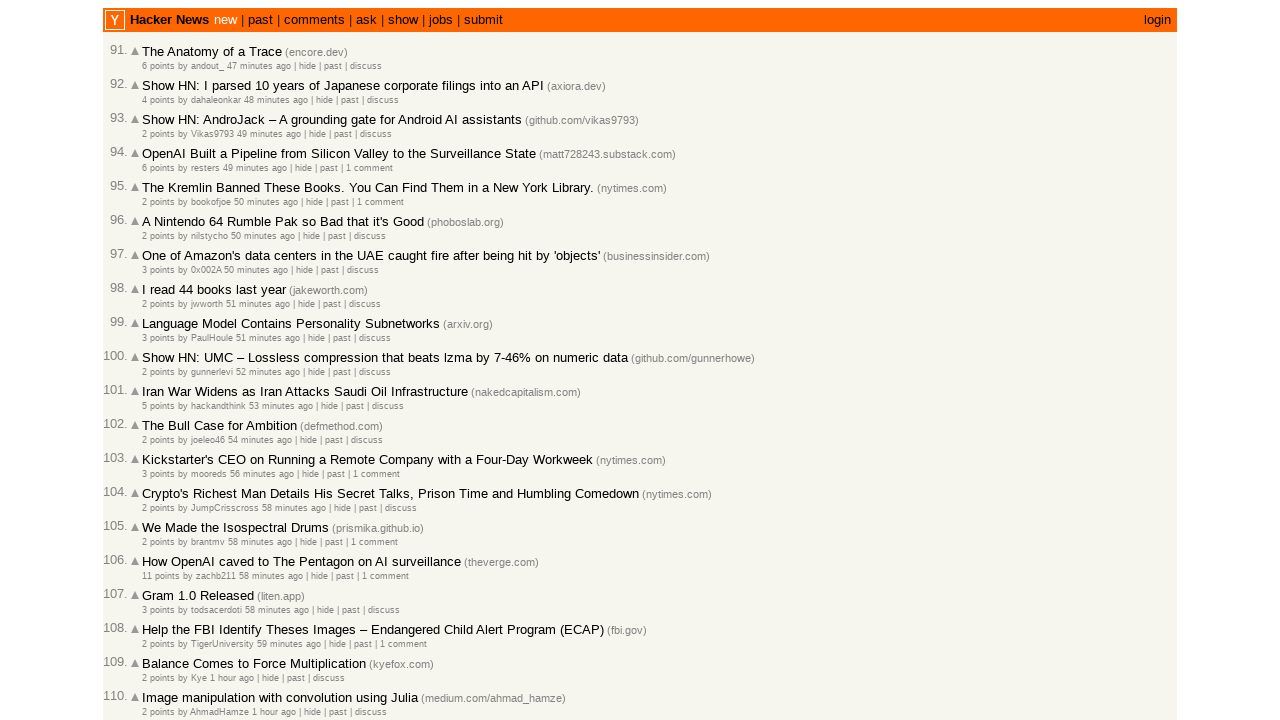

Added new story ID '47219393' to collection (total: 98)
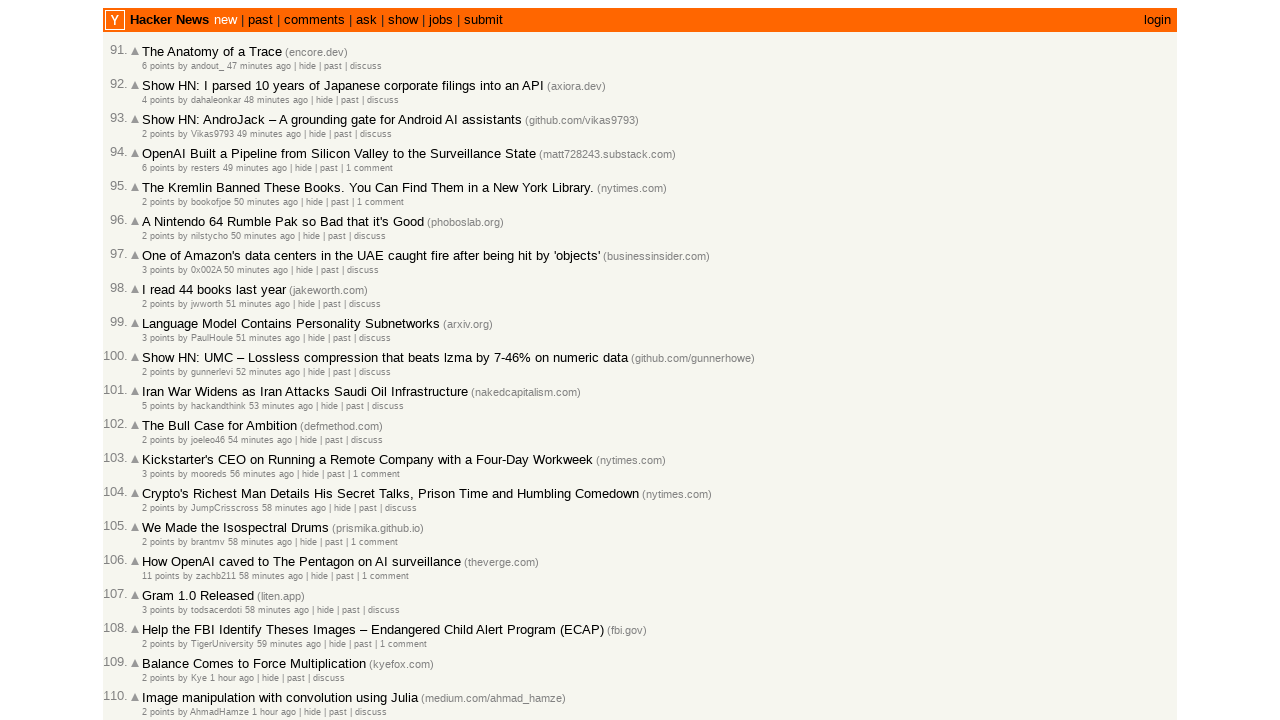

Retrieved timestamp title attribute for story at index 7
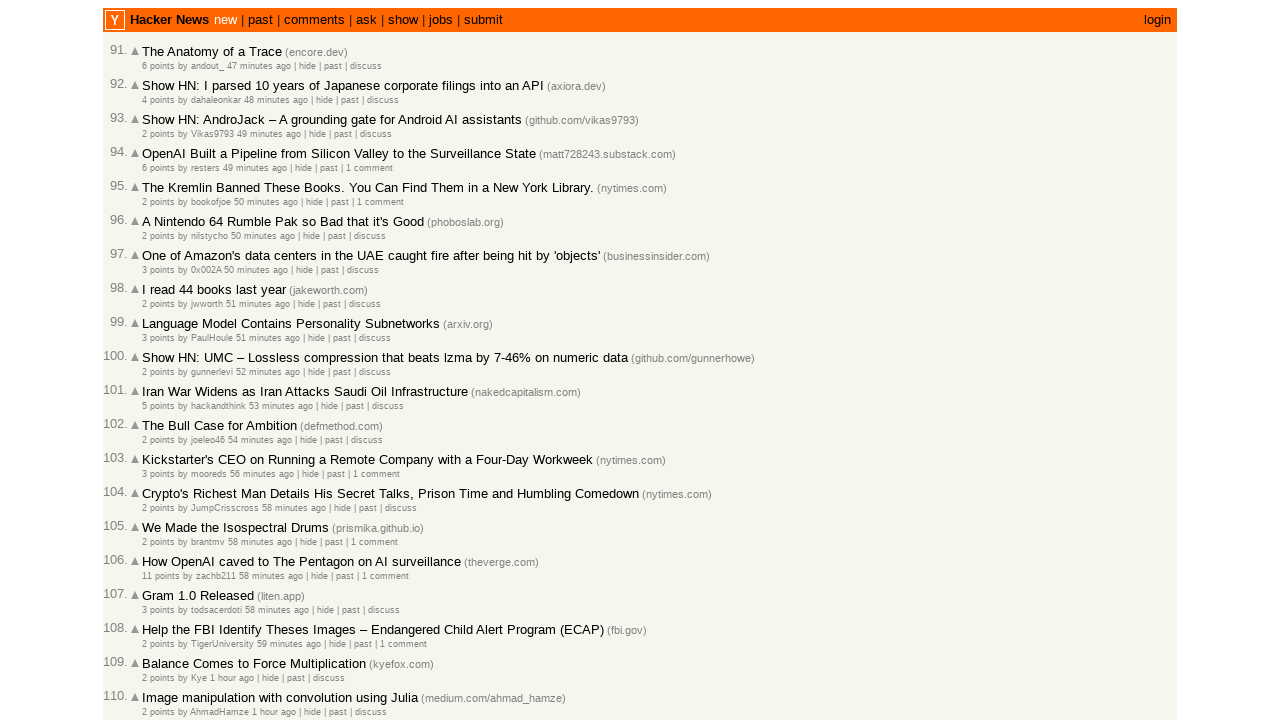

Extracted unix timestamp 1772466090 from story at index 7
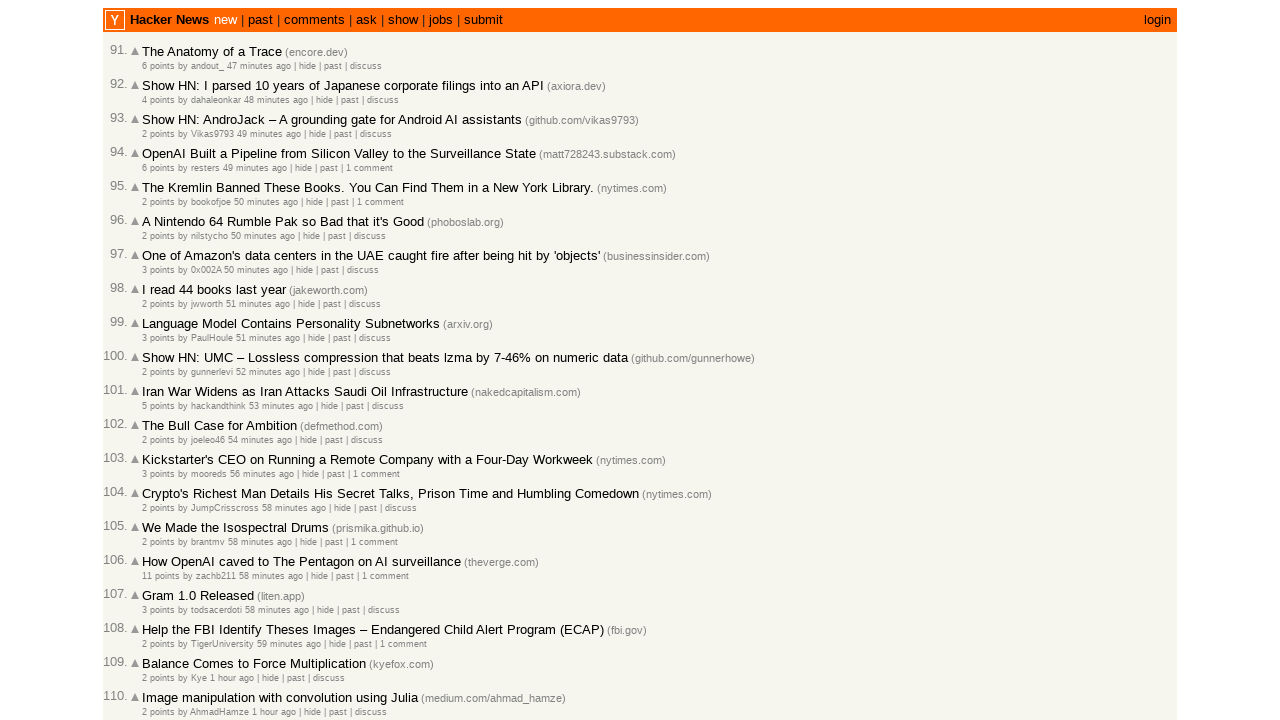

Verified descending timestamp order: 1772466090 <= 1772466106
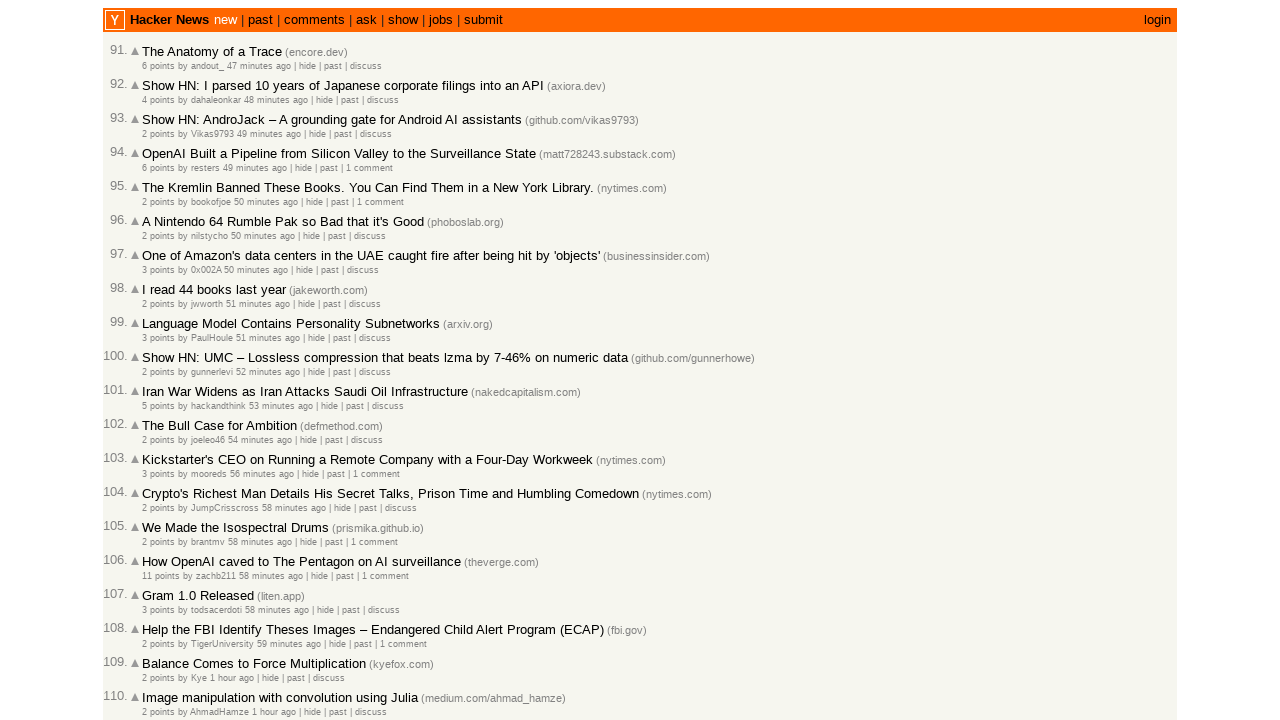

Retrieved story ID '47219387' for story at index 8
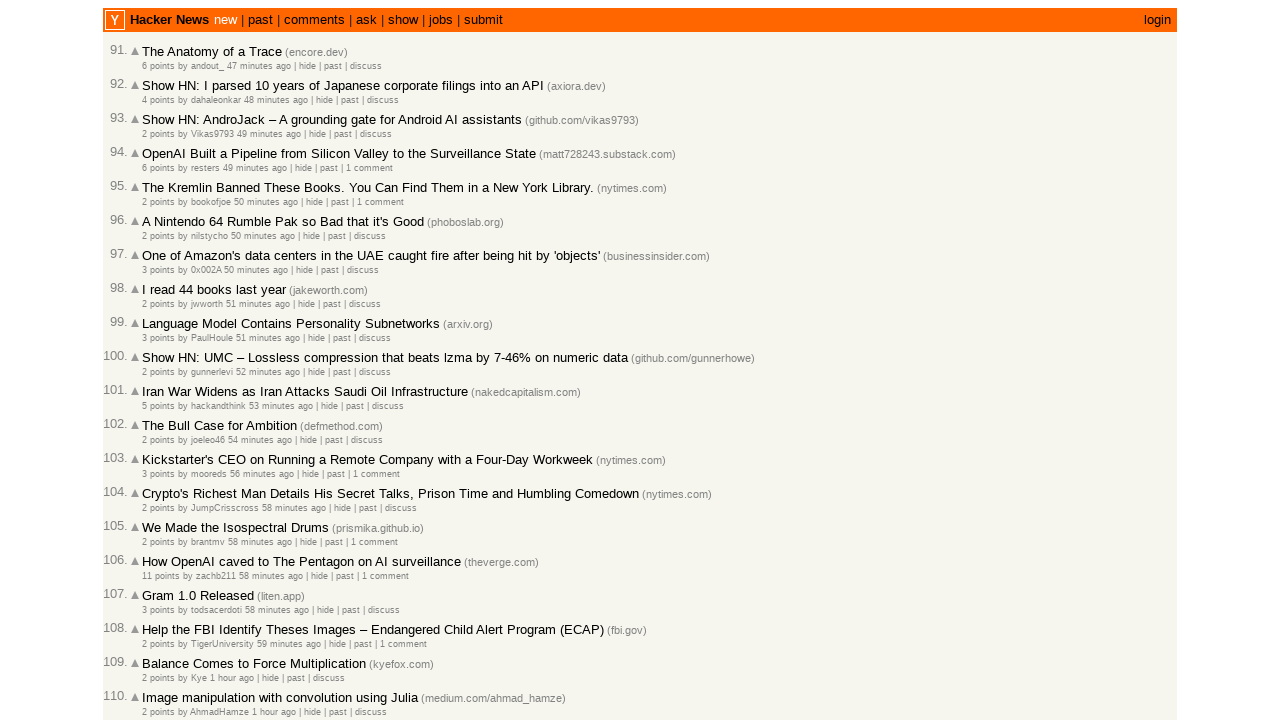

Added new story ID '47219387' to collection (total: 99)
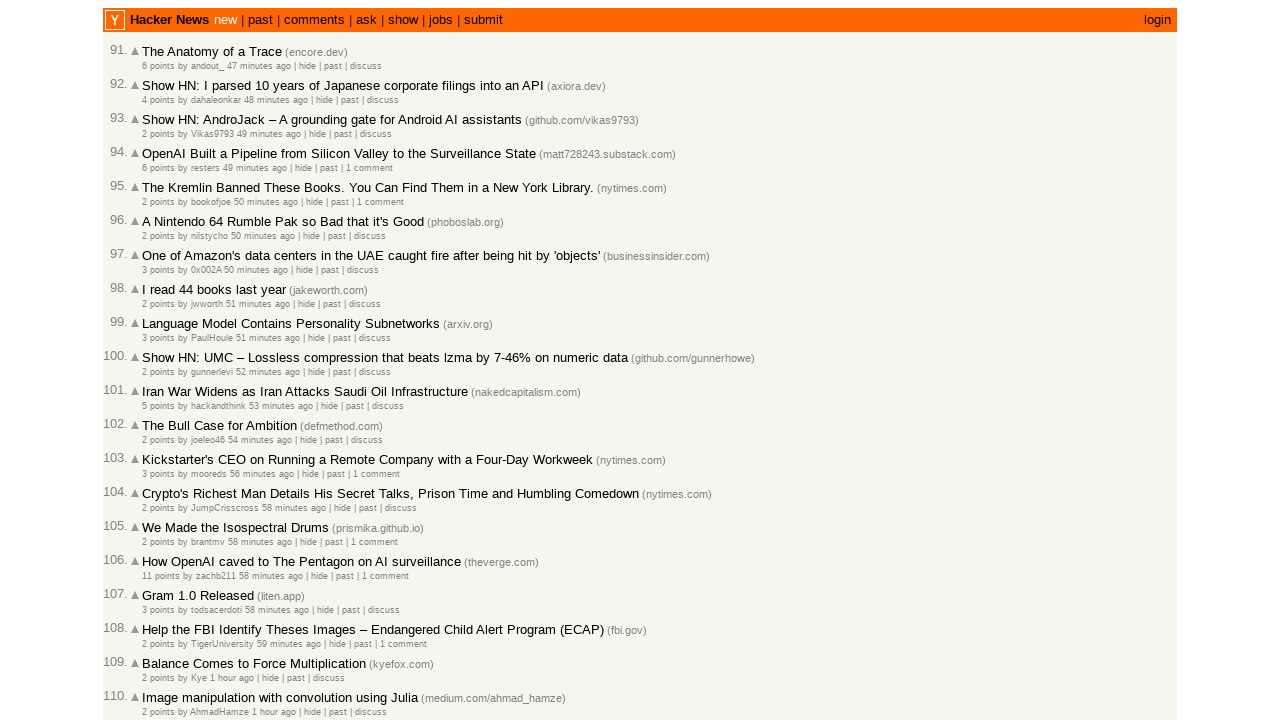

Retrieved timestamp title attribute for story at index 8
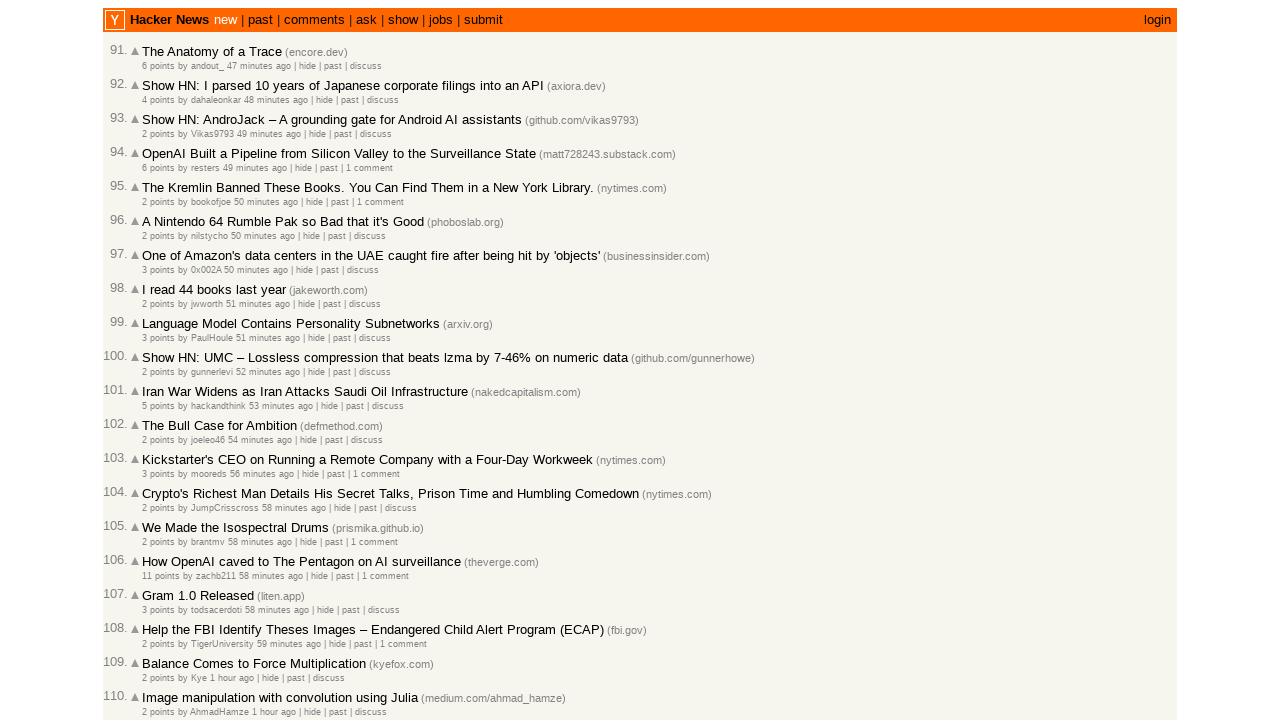

Extracted unix timestamp 1772466068 from story at index 8
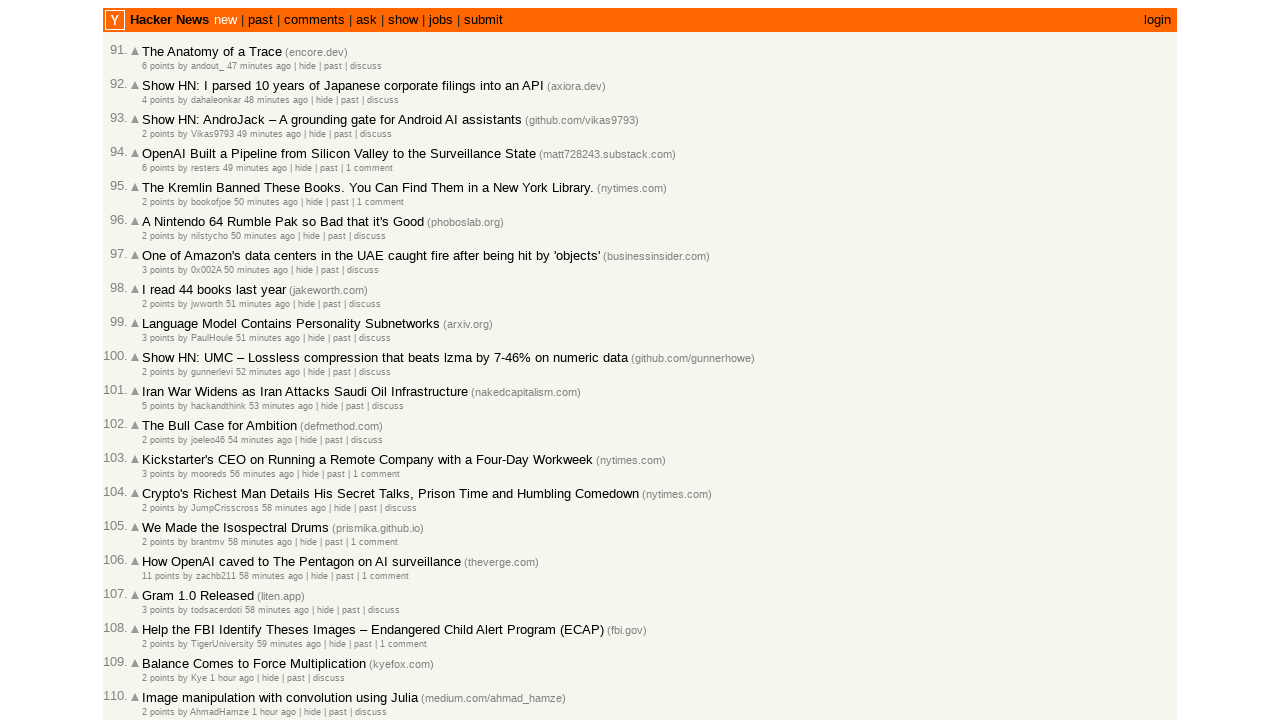

Verified descending timestamp order: 1772466068 <= 1772466090
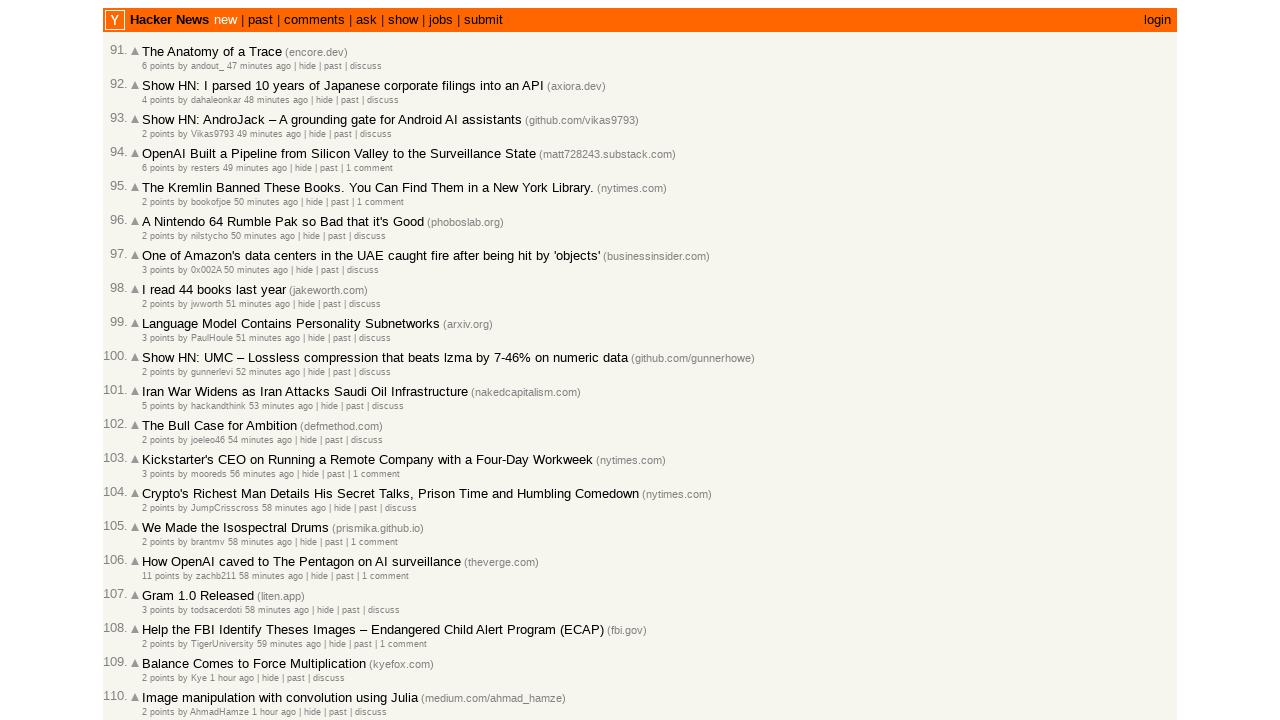

Retrieved story ID '47219375' for story at index 9
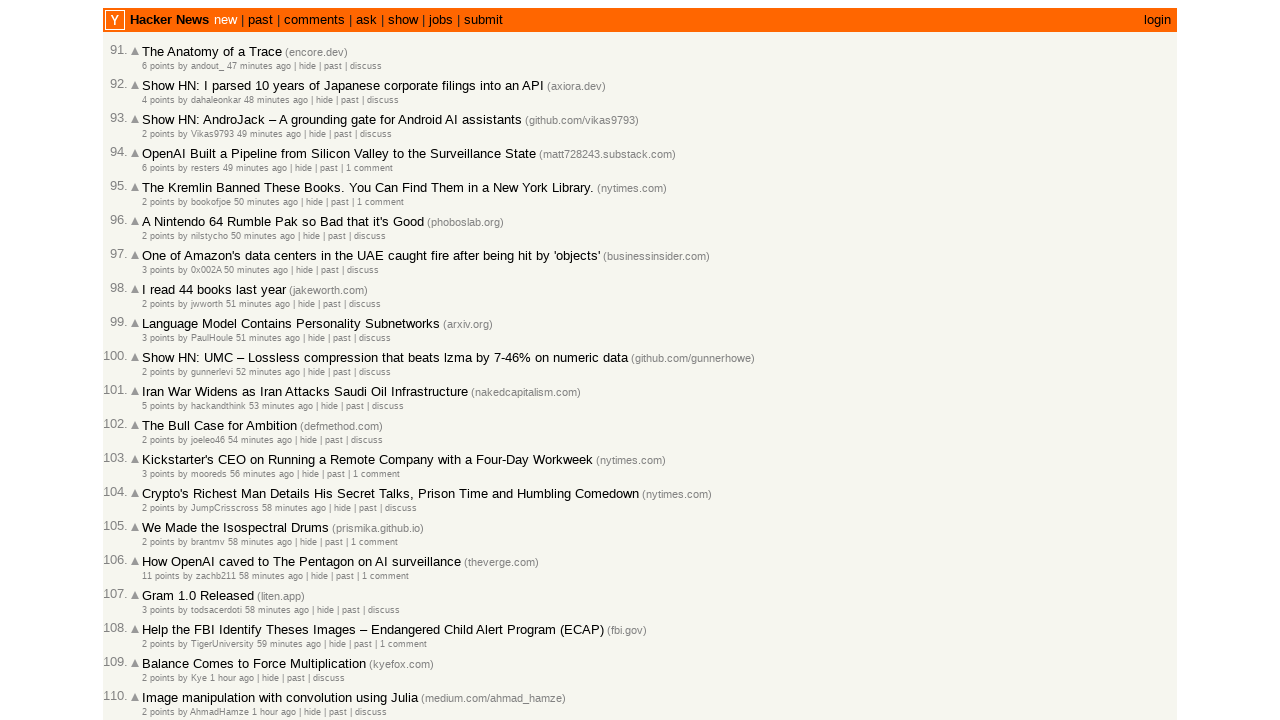

Added new story ID '47219375' to collection (total: 100)
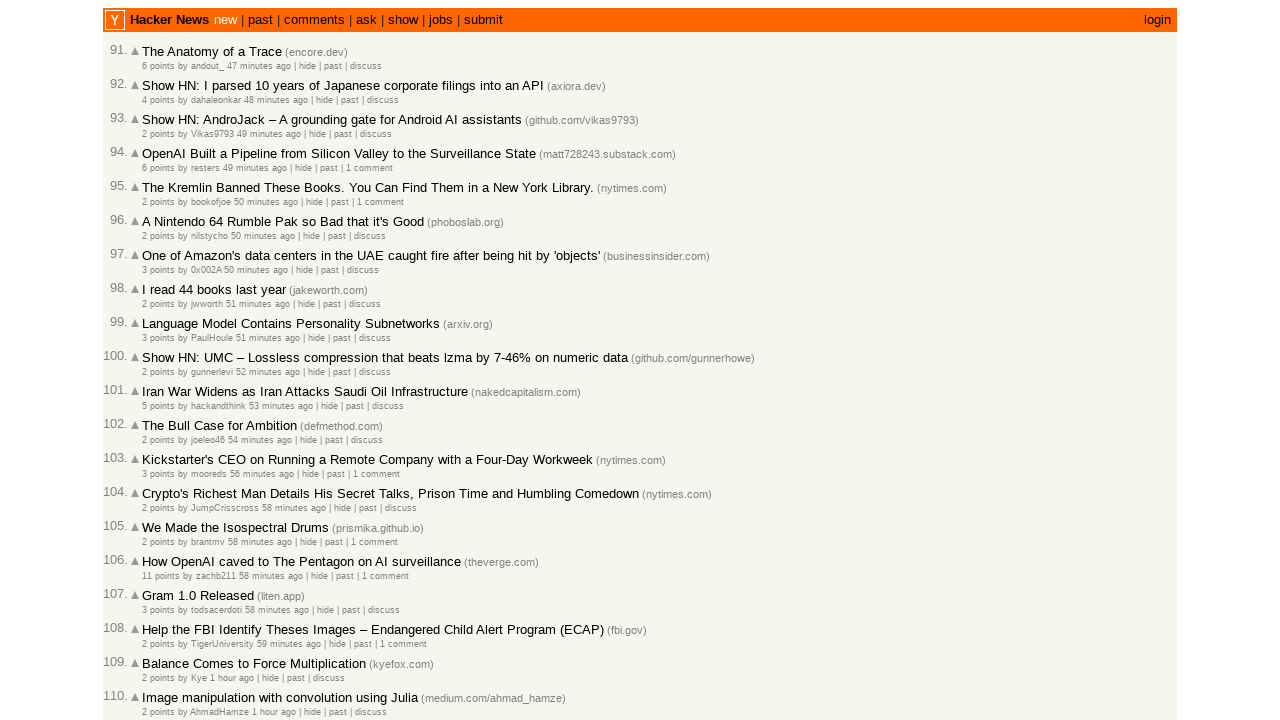

Retrieved timestamp title attribute for story at index 9
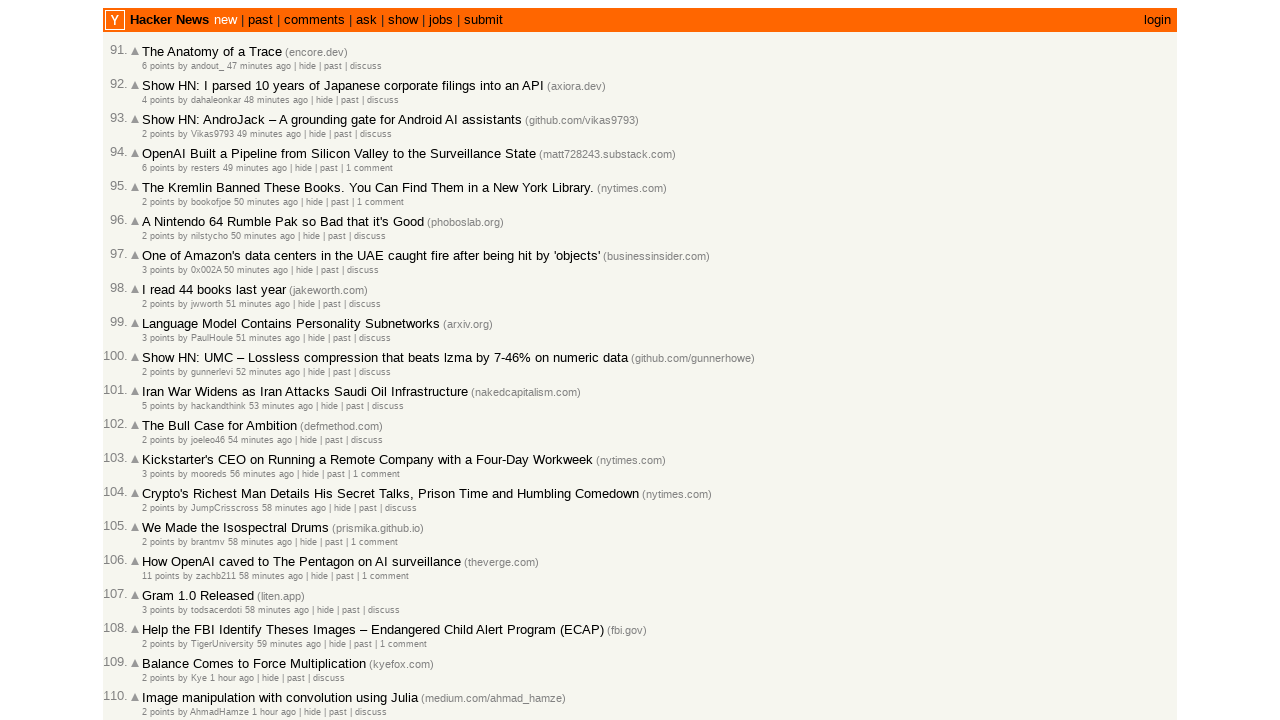

Extracted unix timestamp 1772466007 from story at index 9
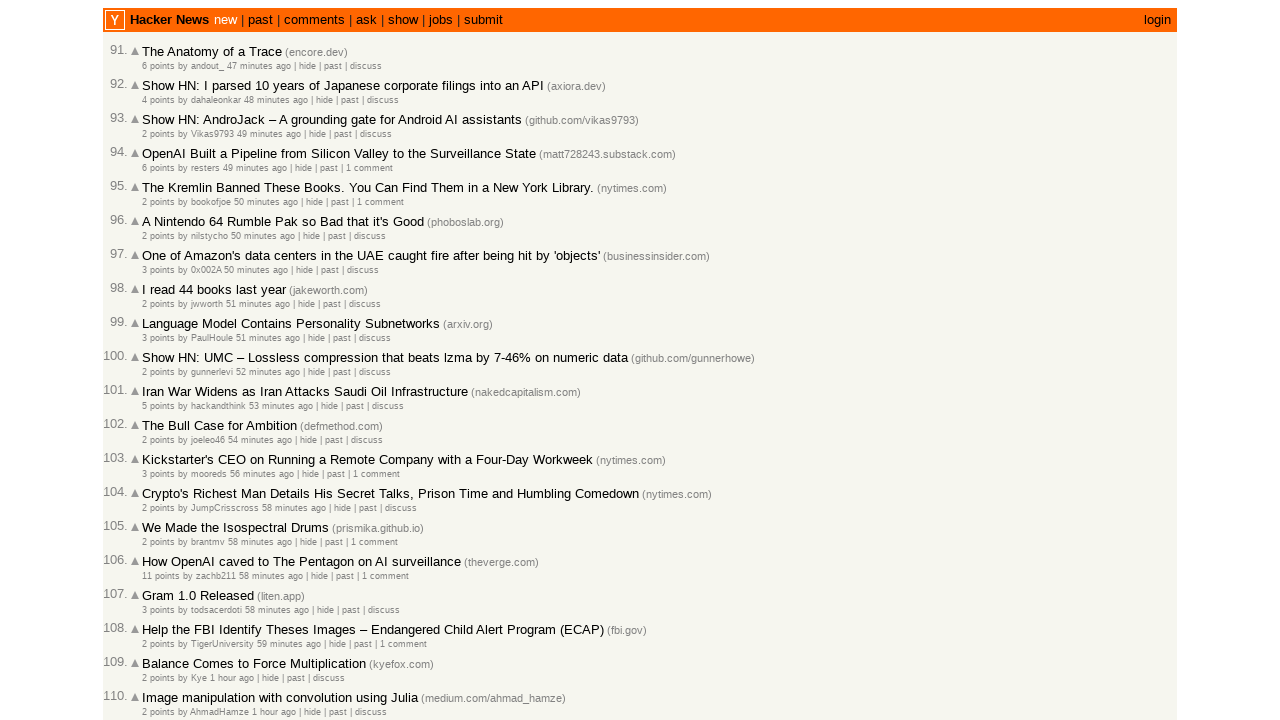

Verified descending timestamp order: 1772466007 <= 1772466068
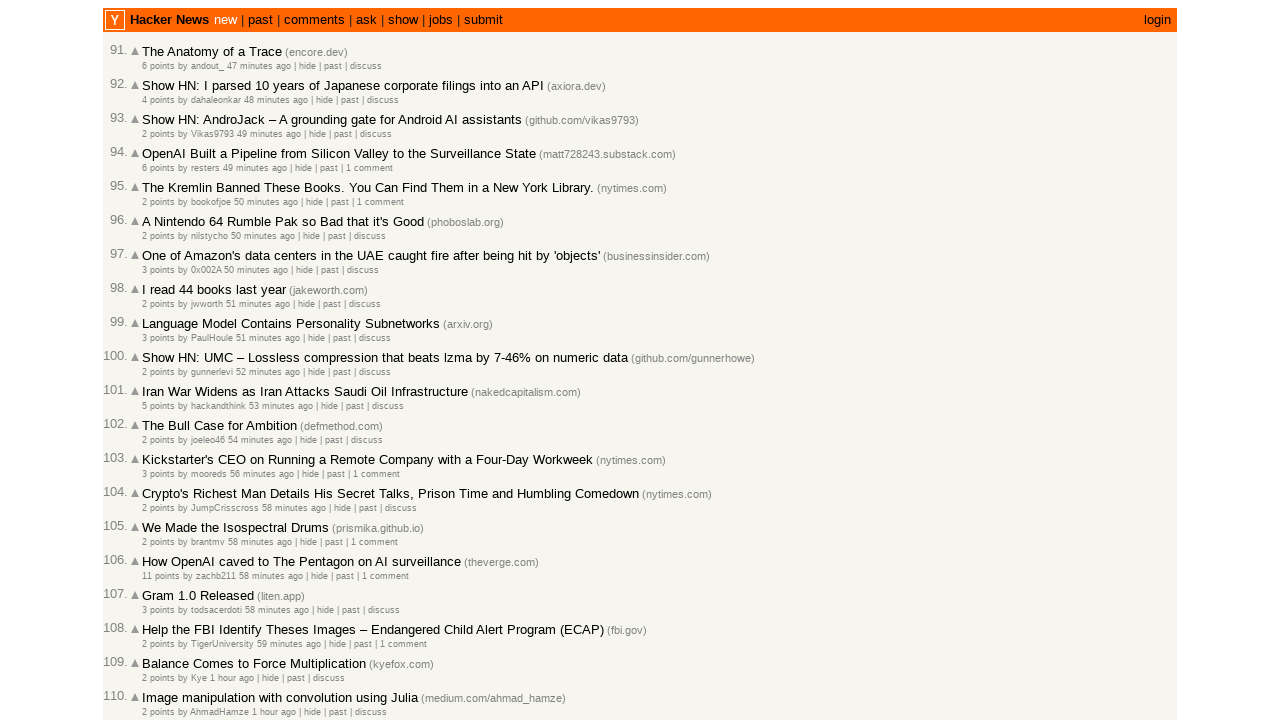

Verified that exactly 100 unique stories were collected
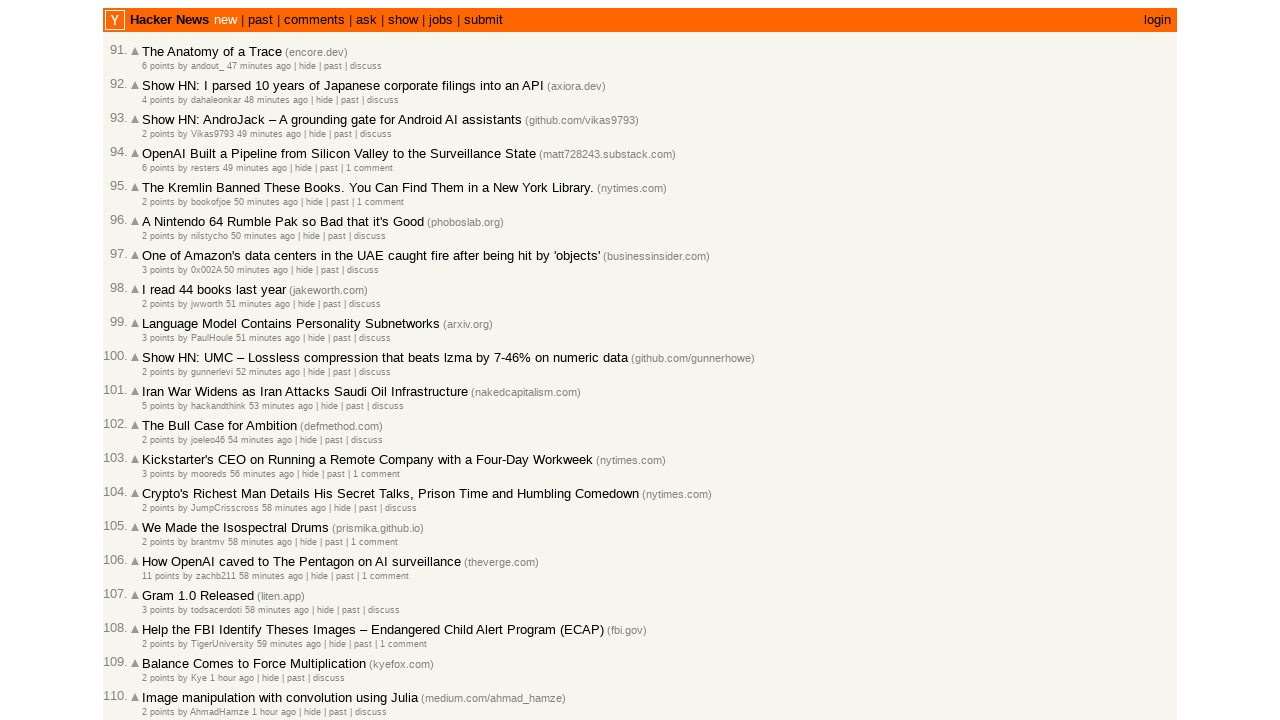

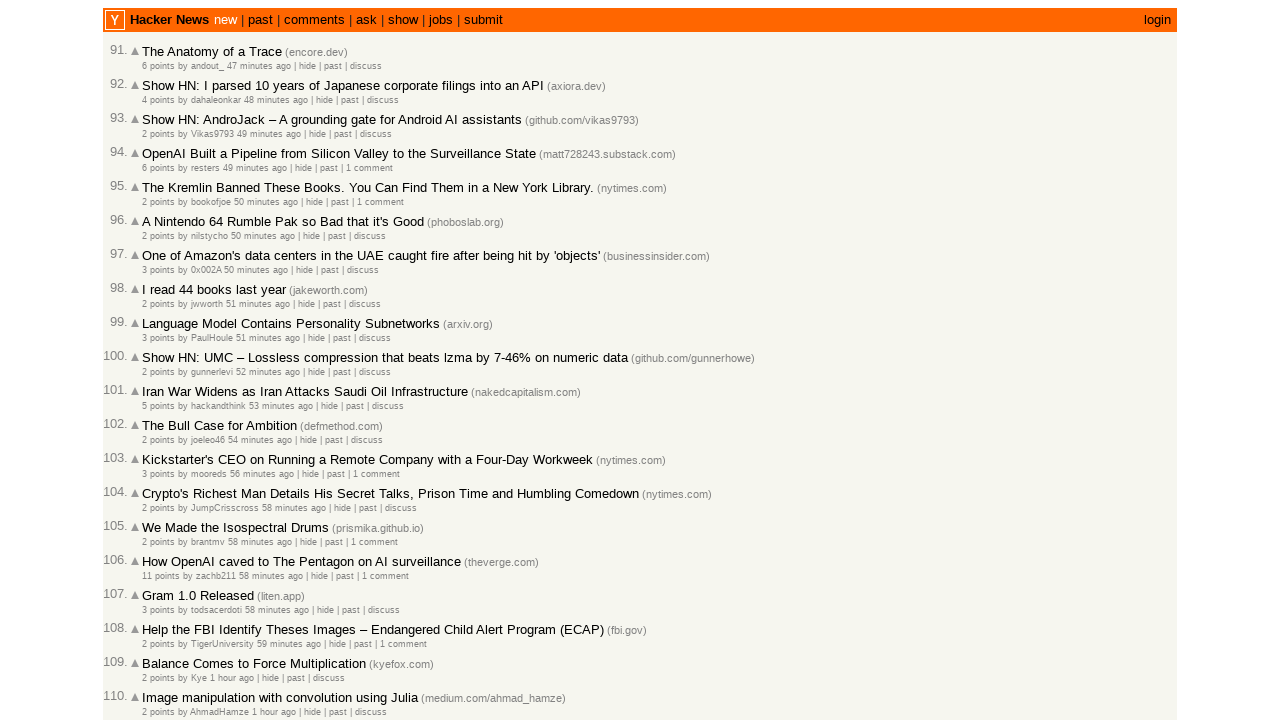